Automates clicking on the detector events element in the Particle Clicker game 500 times

Starting URL: https://particle-clicker.web.cern.ch/

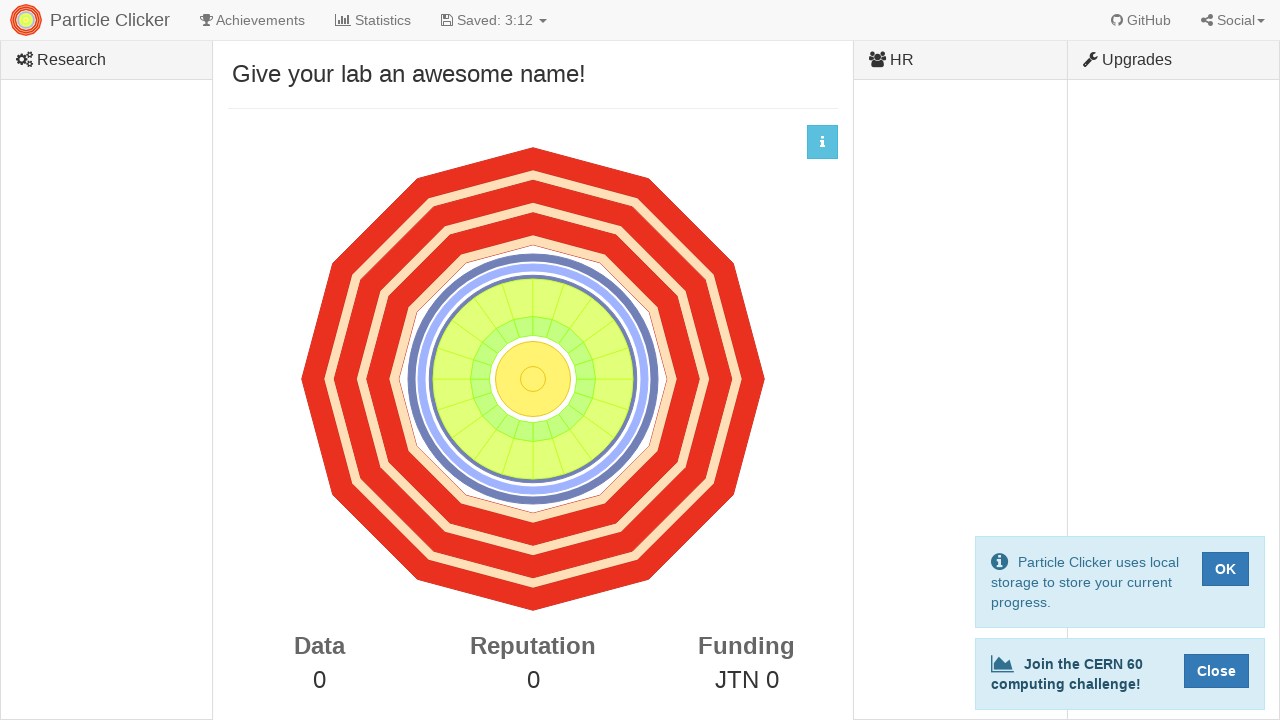

Located the detector events element
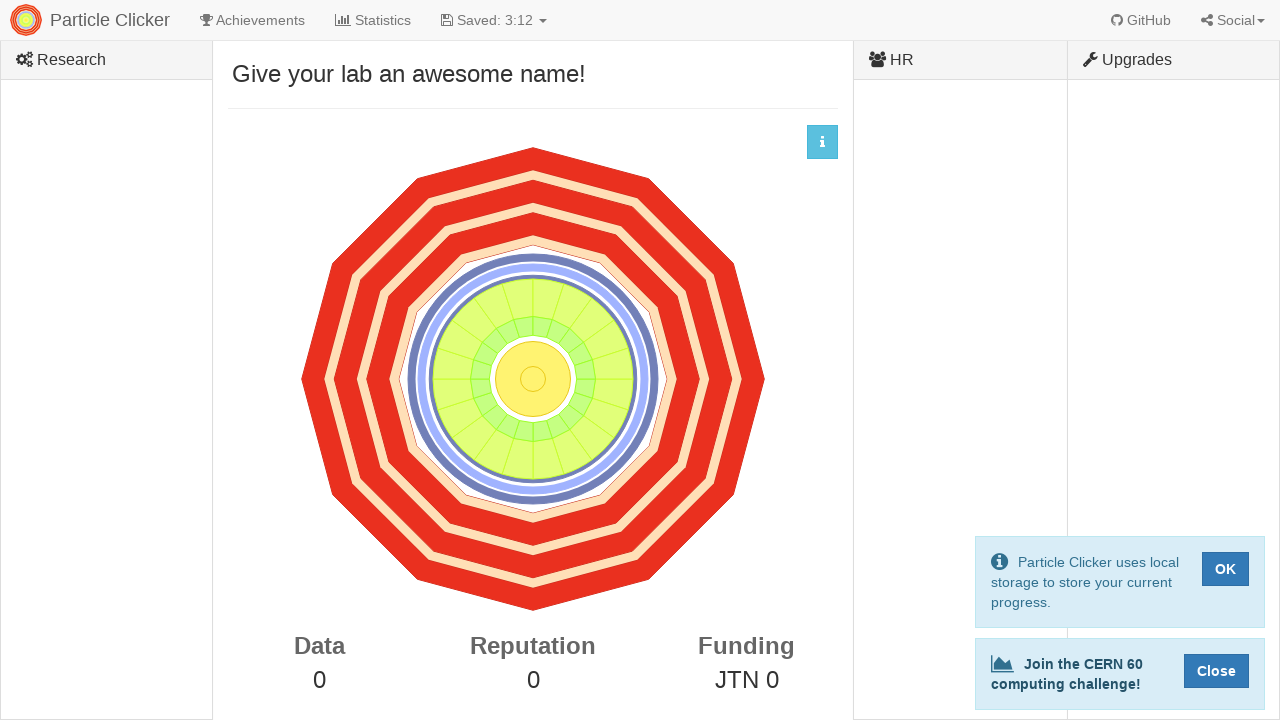

Clicked detector events button (click 1/500) at (533, 379) on #detector-events
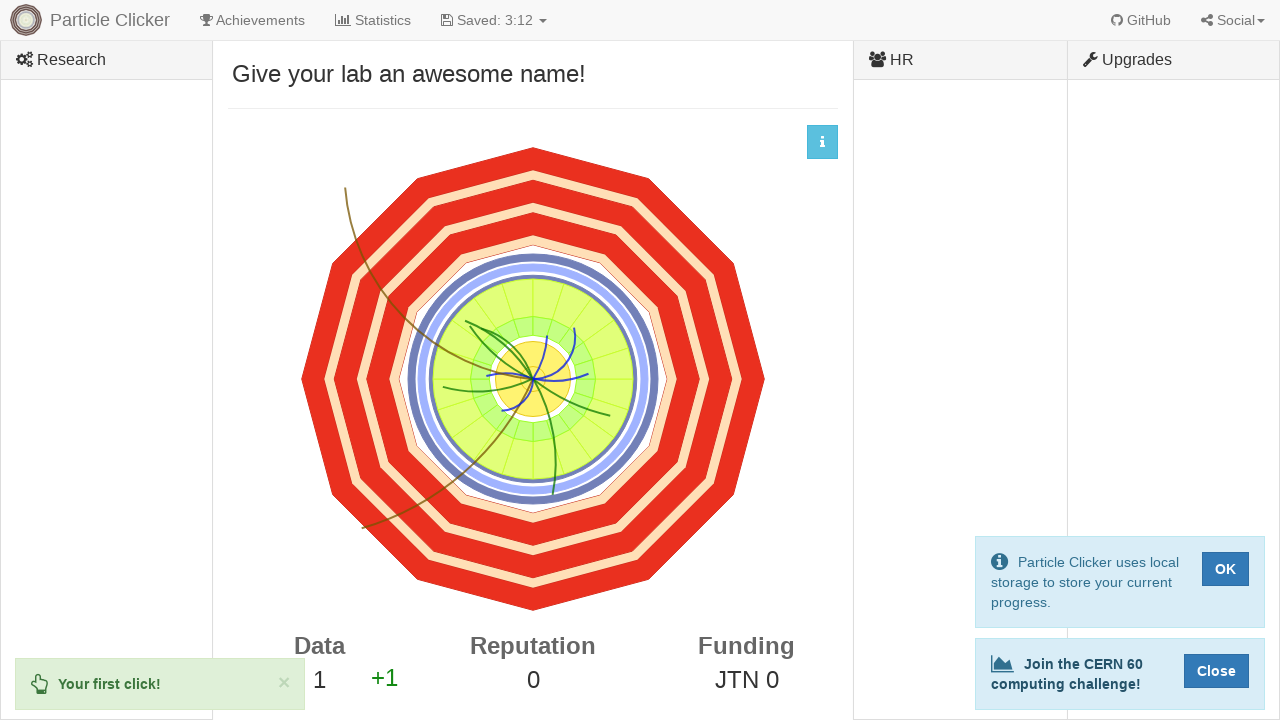

Clicked detector events button (click 2/500) at (533, 379) on #detector-events
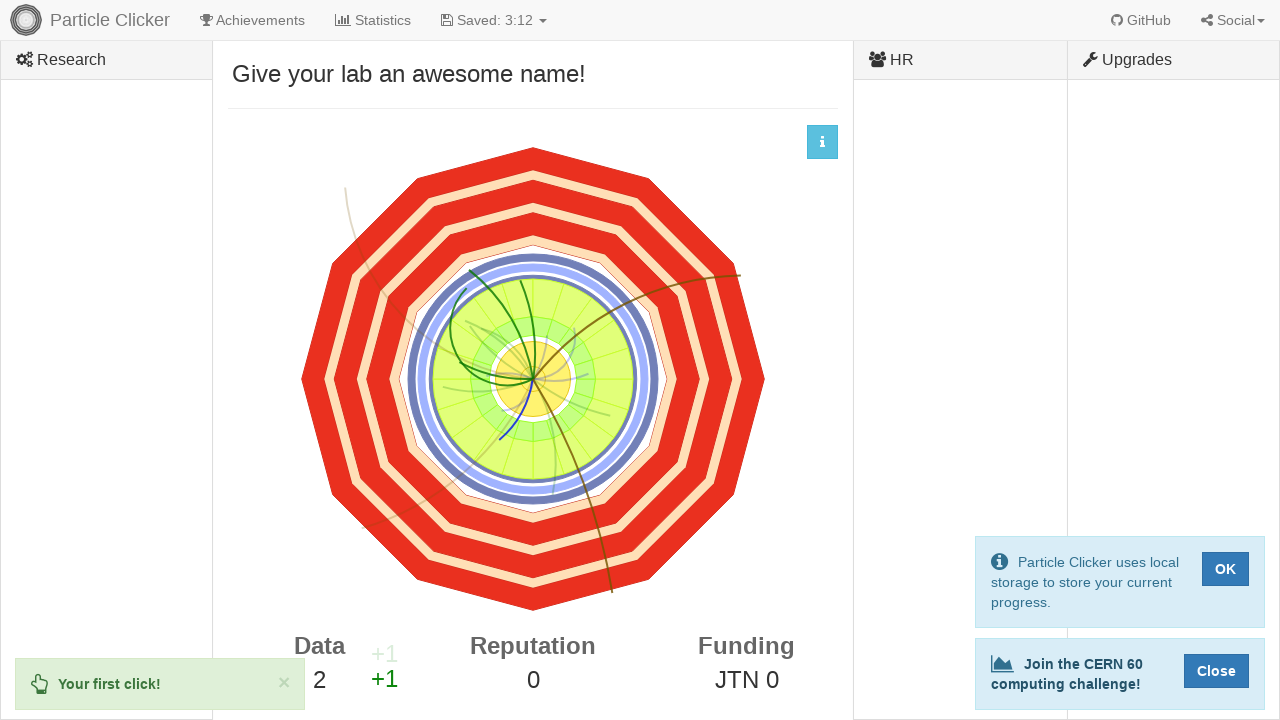

Clicked detector events button (click 3/500) at (533, 379) on #detector-events
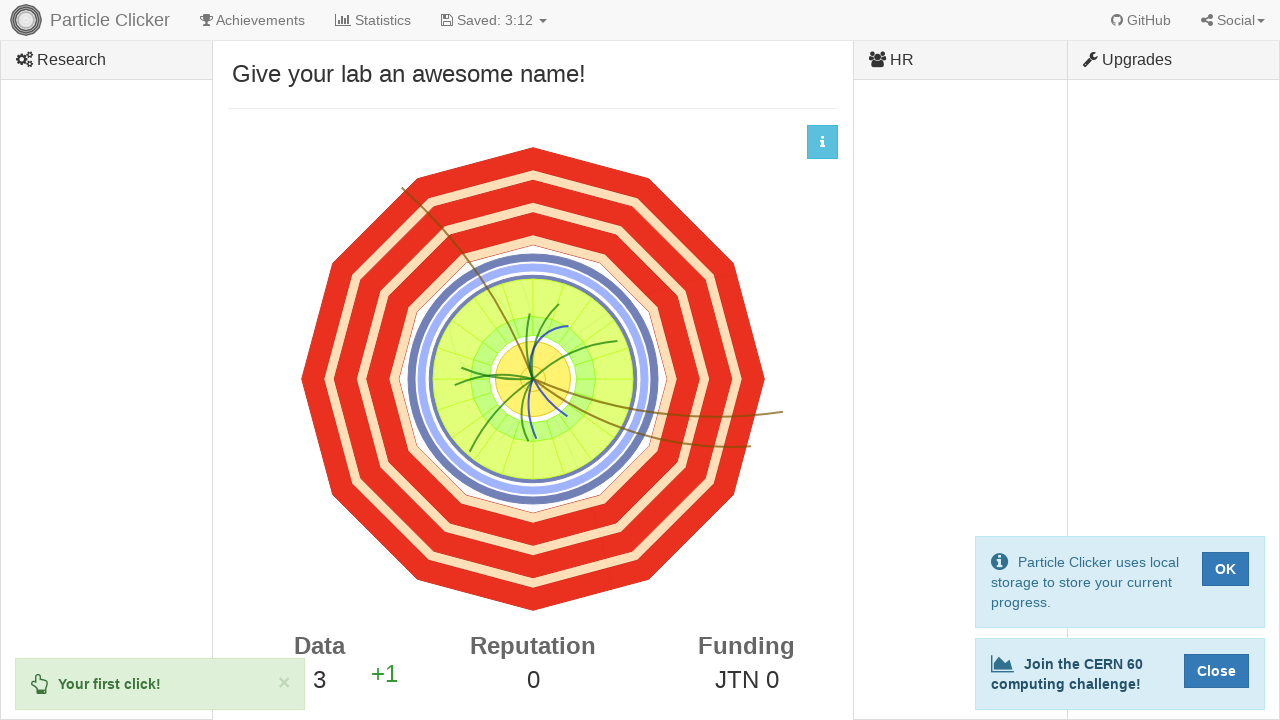

Clicked detector events button (click 4/500) at (533, 379) on #detector-events
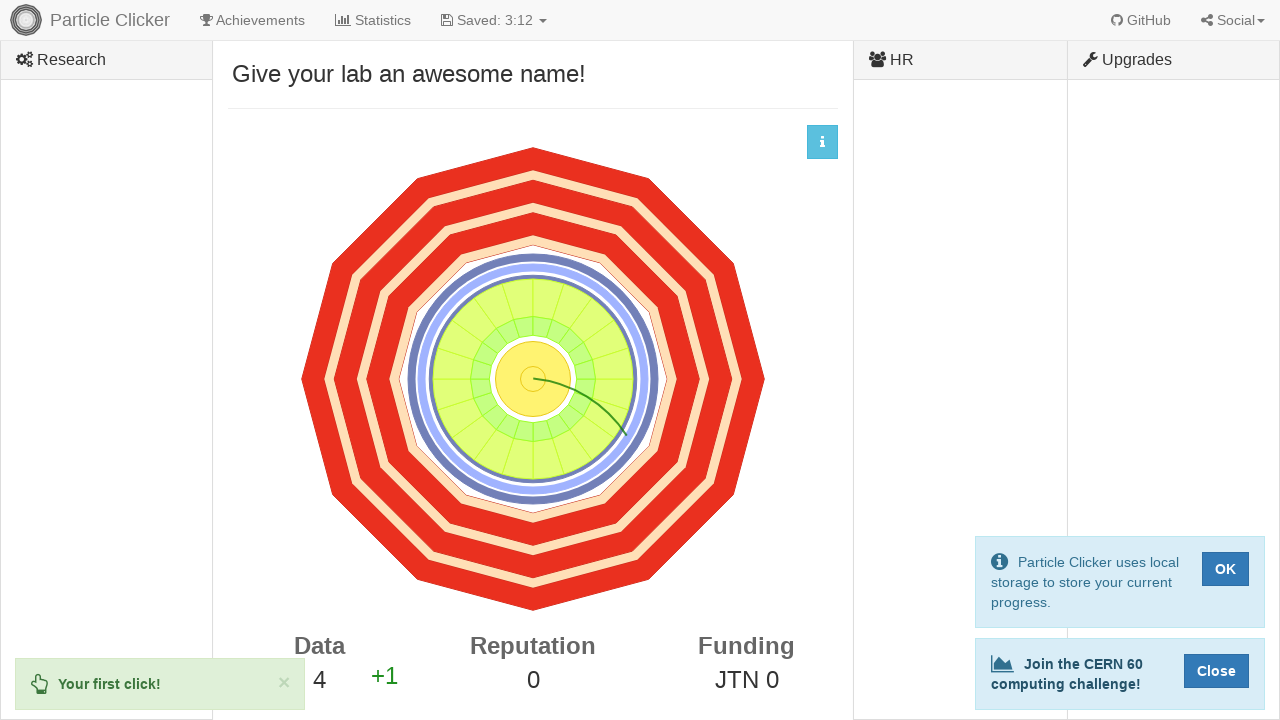

Clicked detector events button (click 5/500) at (533, 379) on #detector-events
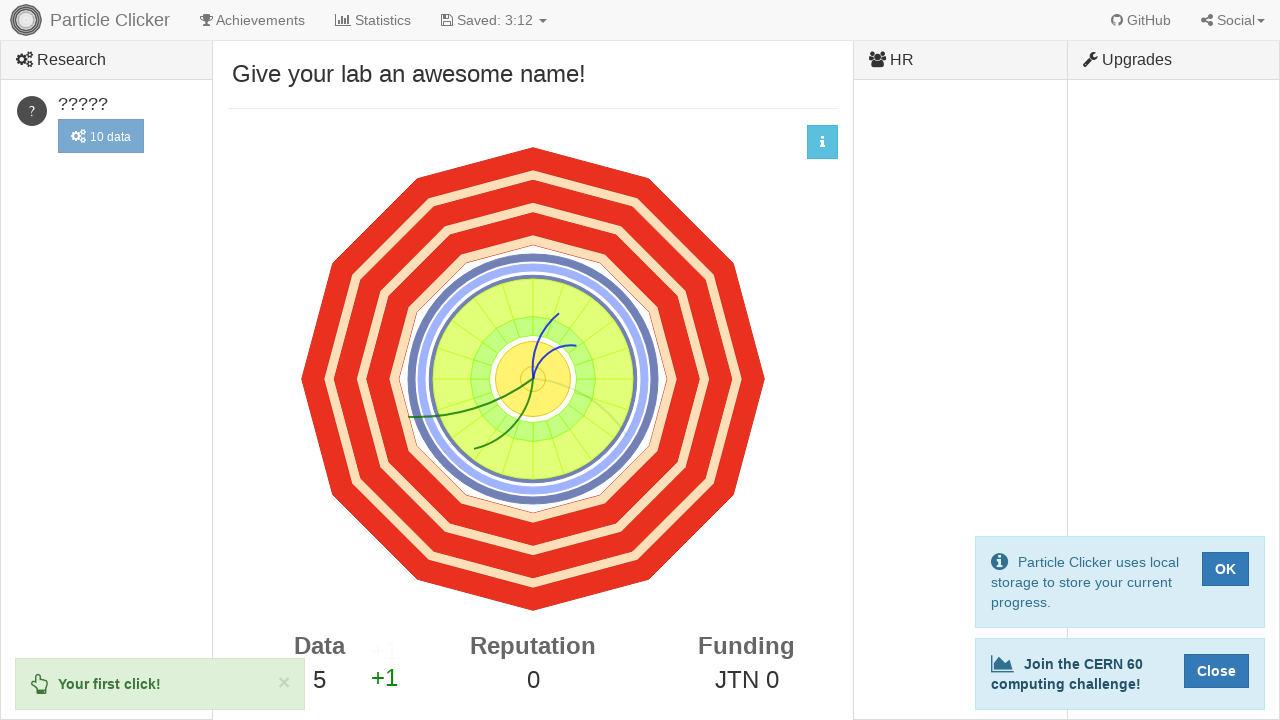

Clicked detector events button (click 6/500) at (533, 379) on #detector-events
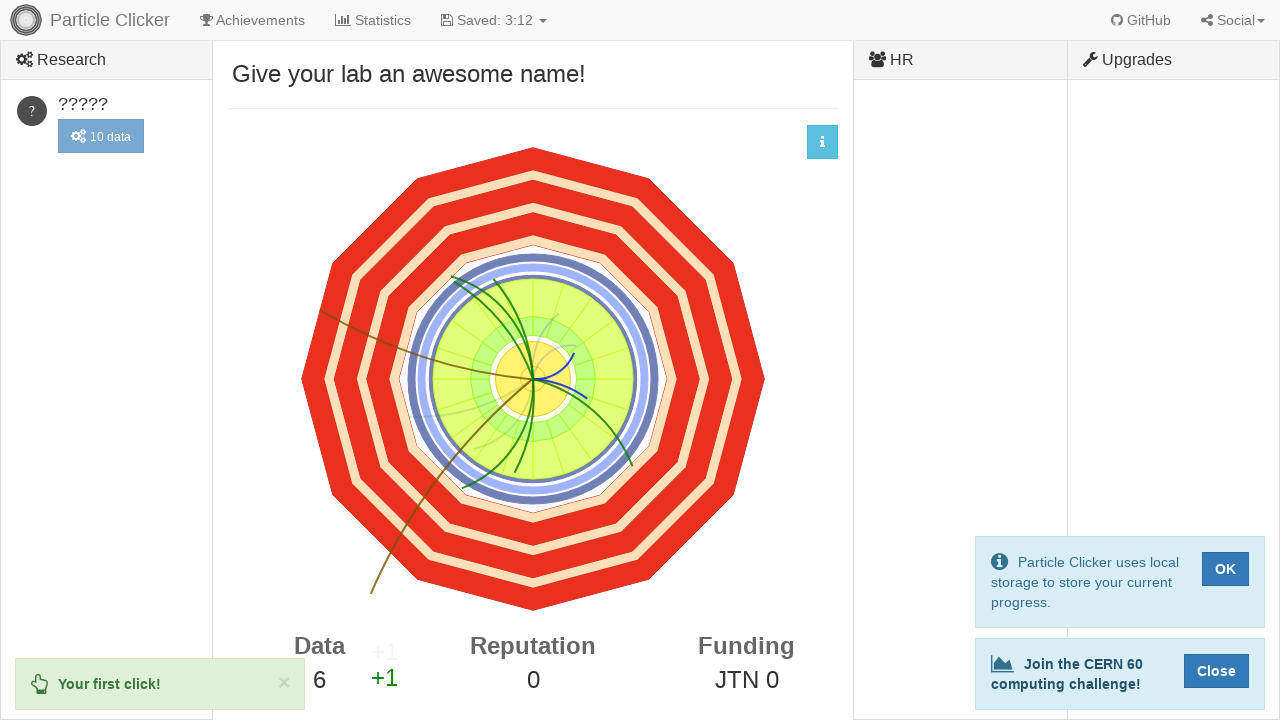

Clicked detector events button (click 7/500) at (533, 379) on #detector-events
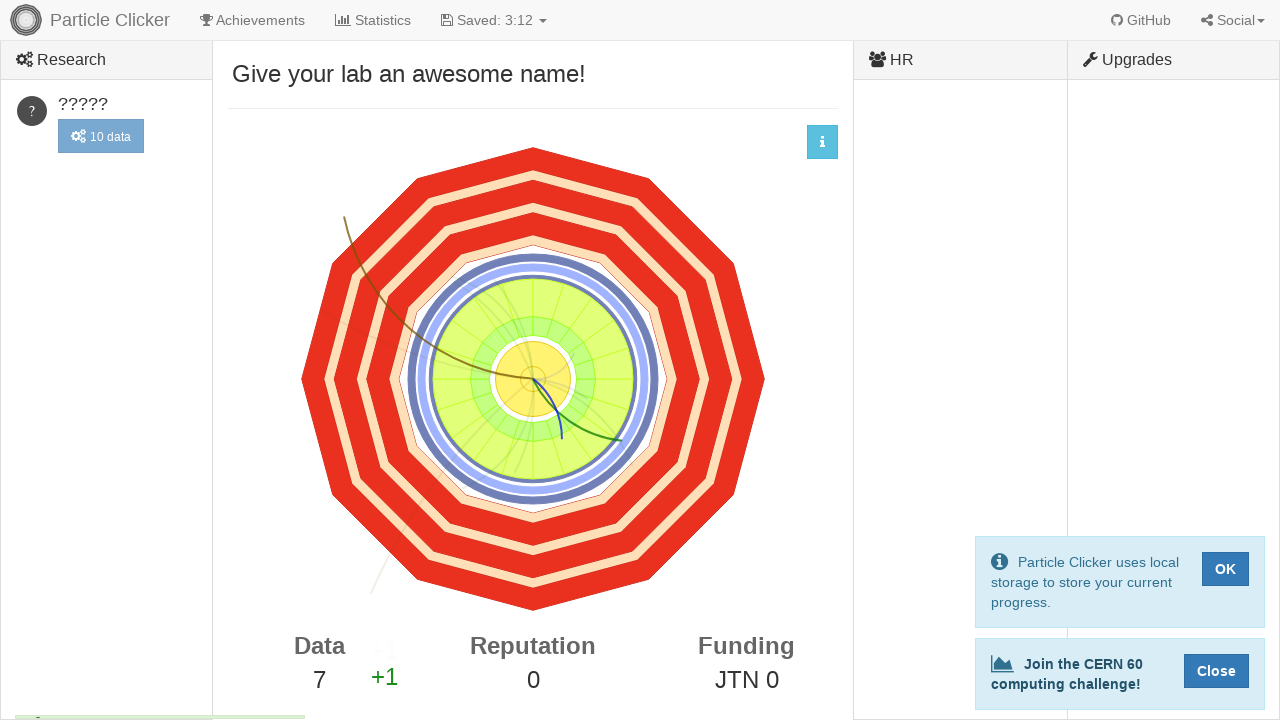

Clicked detector events button (click 8/500) at (533, 379) on #detector-events
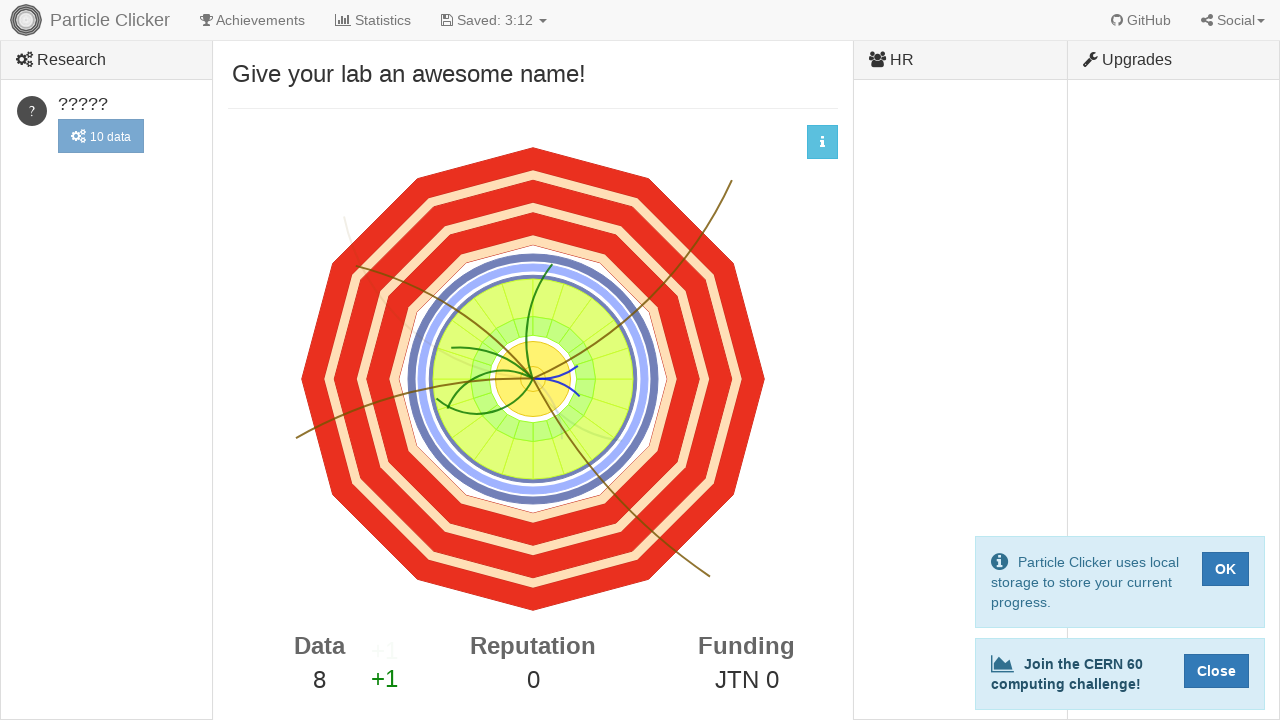

Clicked detector events button (click 9/500) at (533, 379) on #detector-events
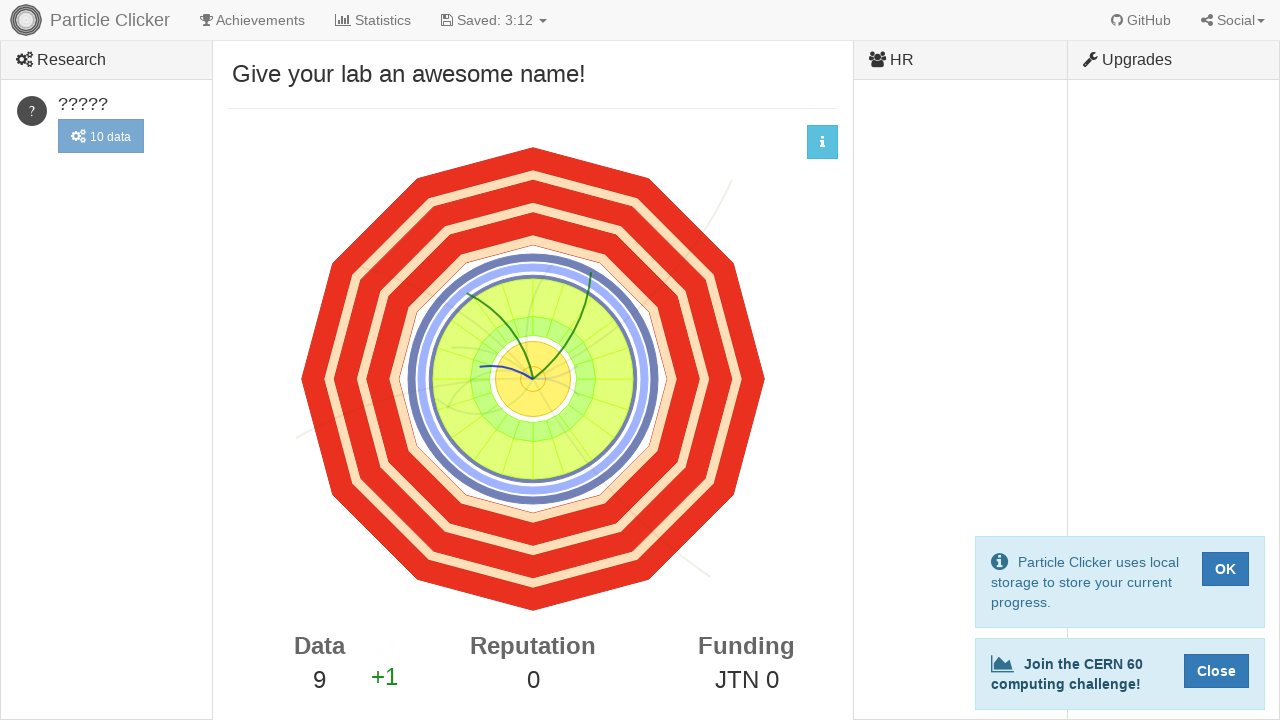

Clicked detector events button (click 10/500) at (533, 379) on #detector-events
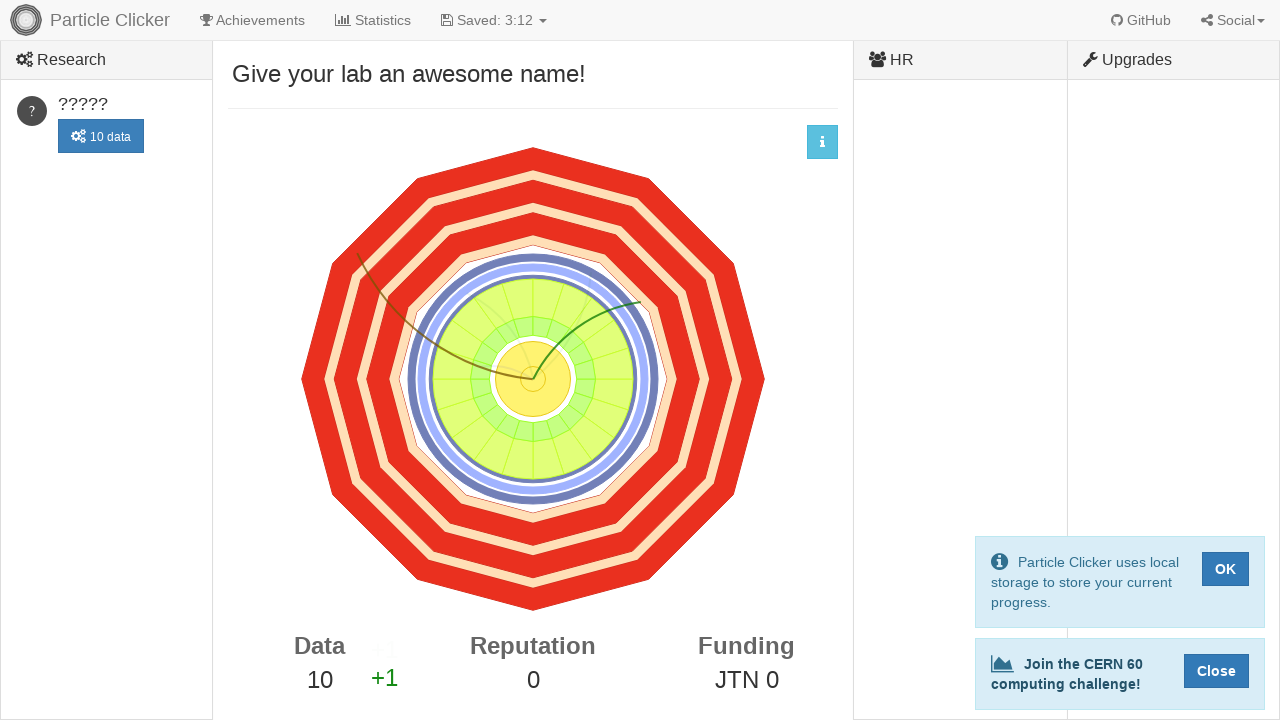

Clicked detector events button (click 11/500) at (533, 379) on #detector-events
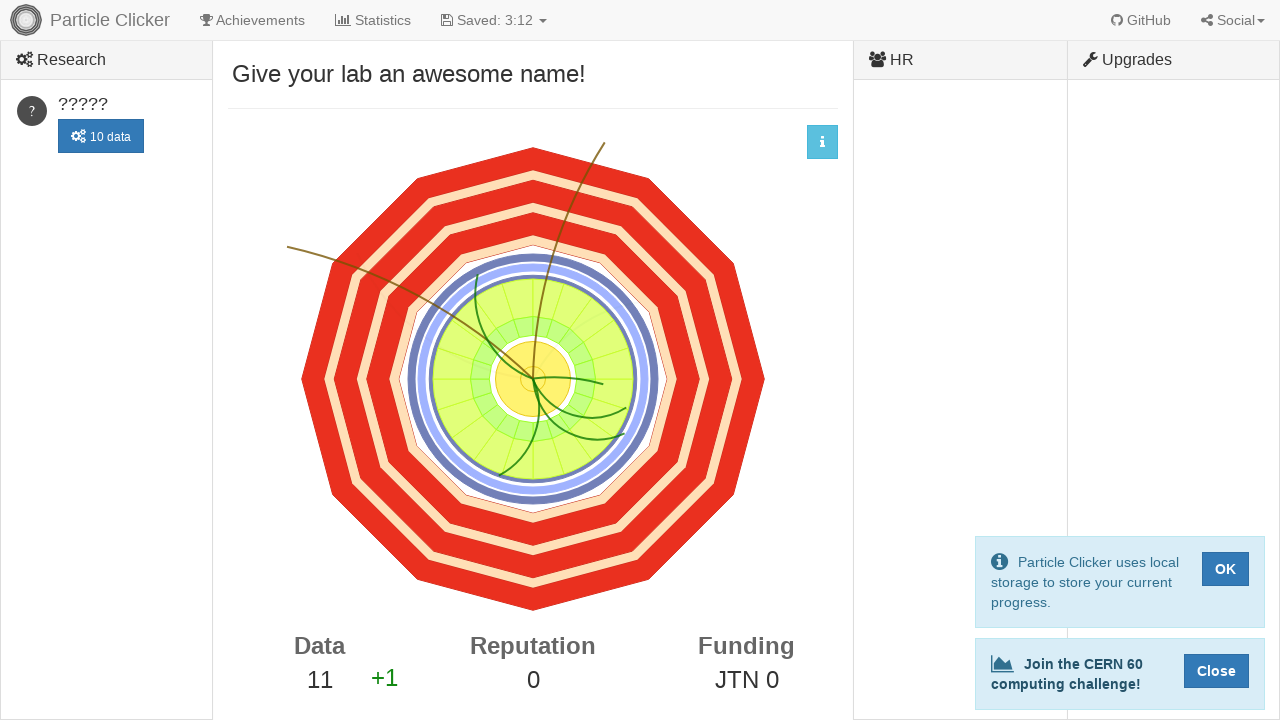

Clicked detector events button (click 12/500) at (533, 379) on #detector-events
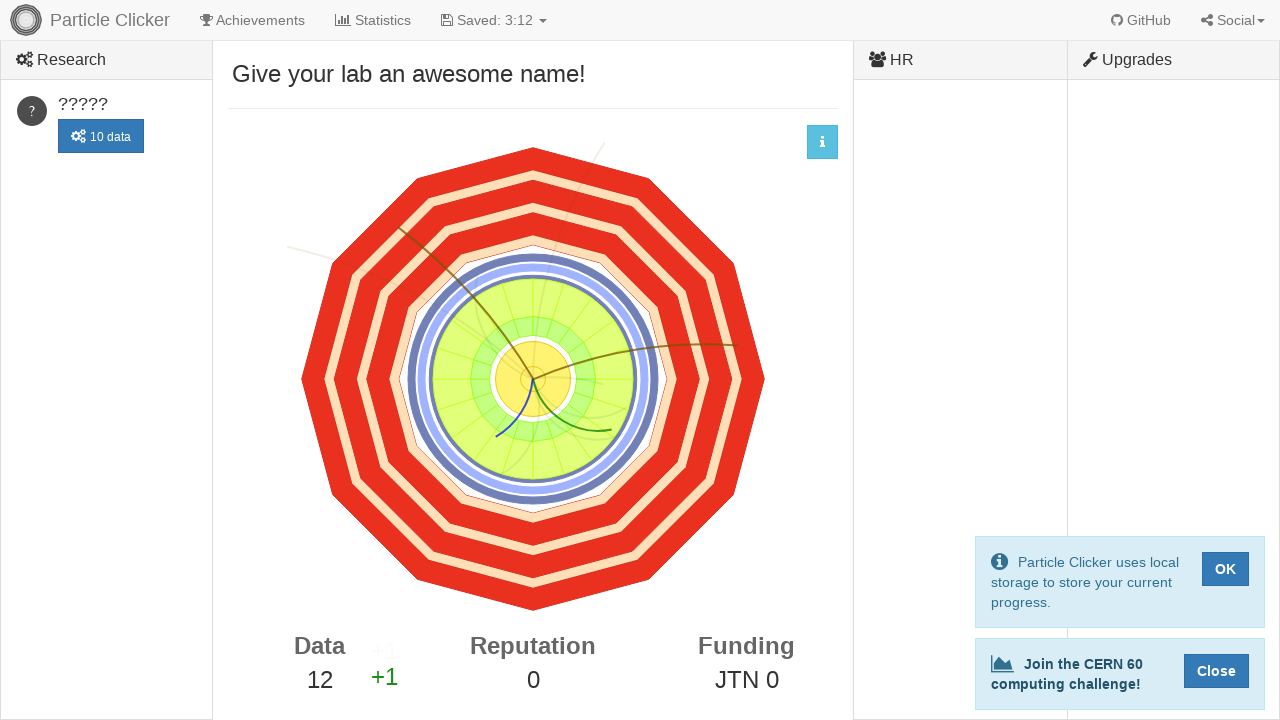

Clicked detector events button (click 13/500) at (533, 379) on #detector-events
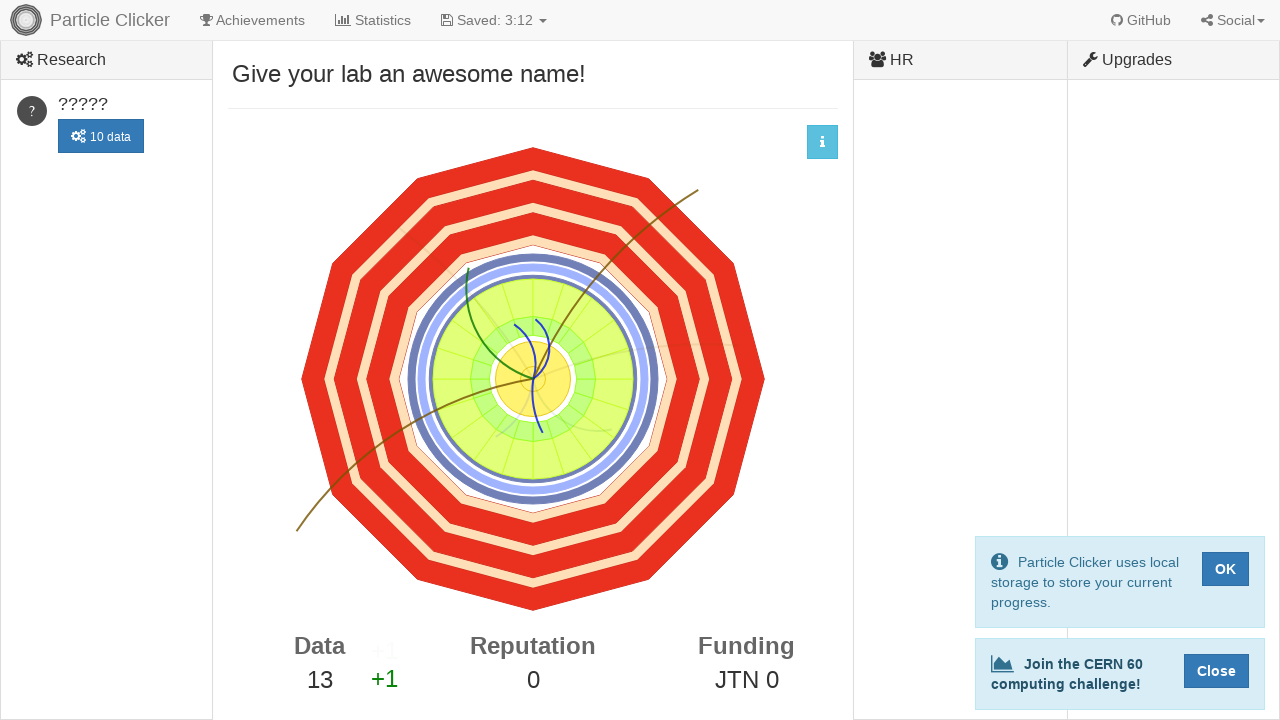

Clicked detector events button (click 14/500) at (533, 379) on #detector-events
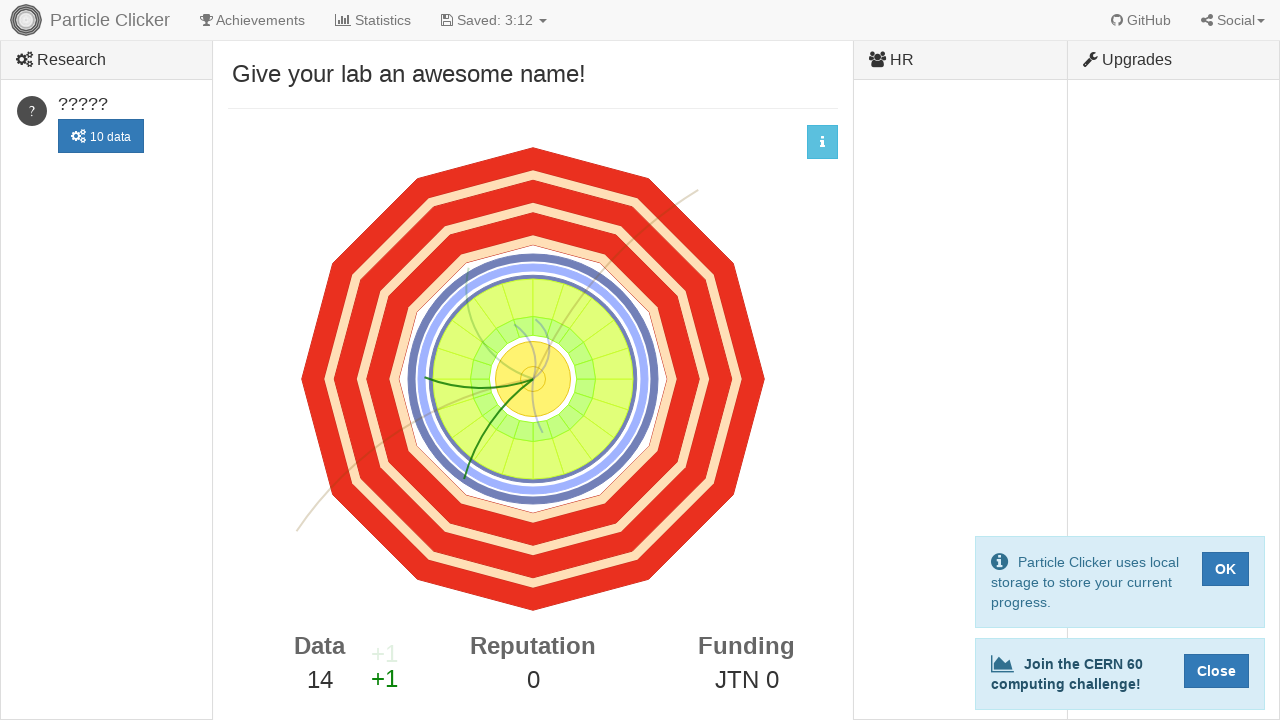

Clicked detector events button (click 15/500) at (533, 379) on #detector-events
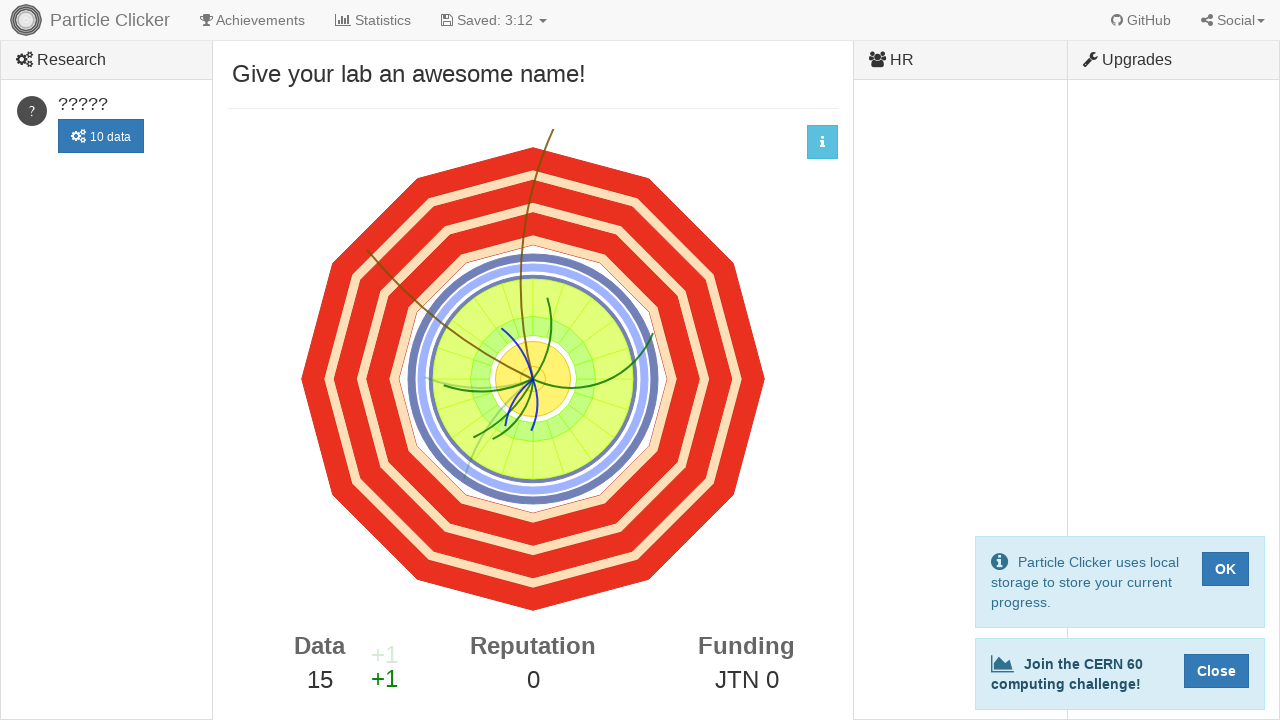

Clicked detector events button (click 16/500) at (533, 379) on #detector-events
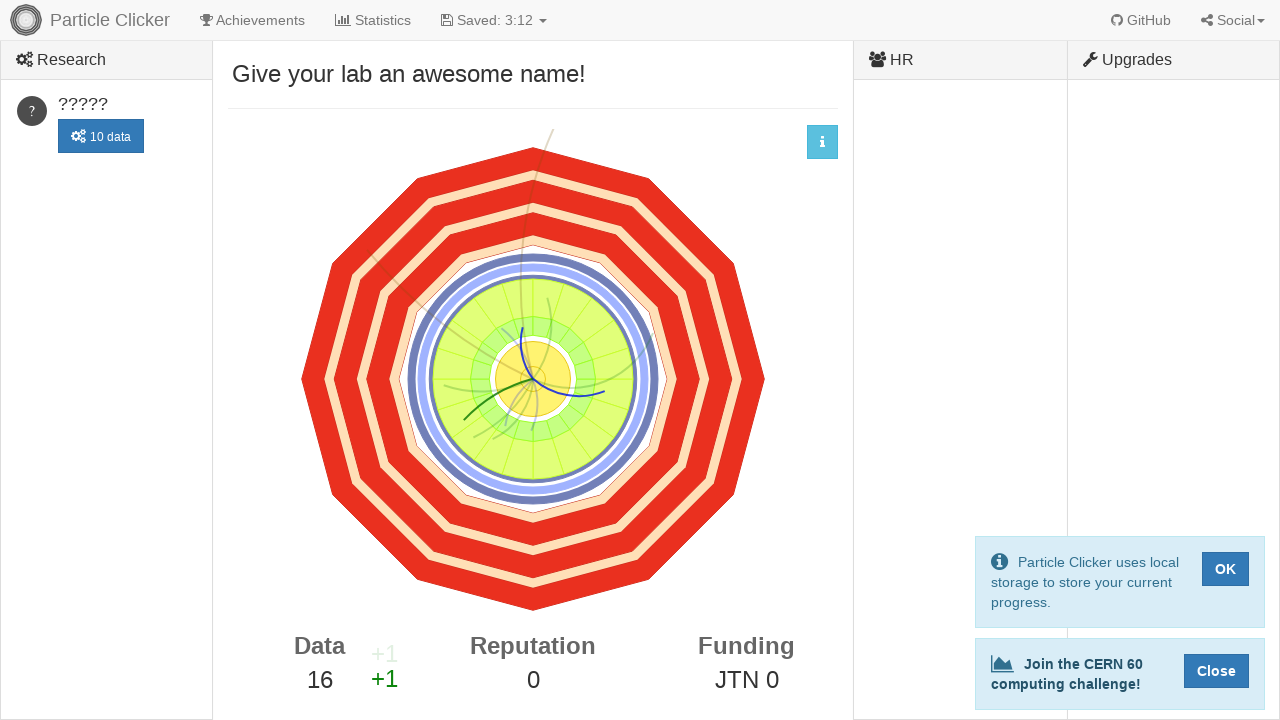

Clicked detector events button (click 17/500) at (533, 379) on #detector-events
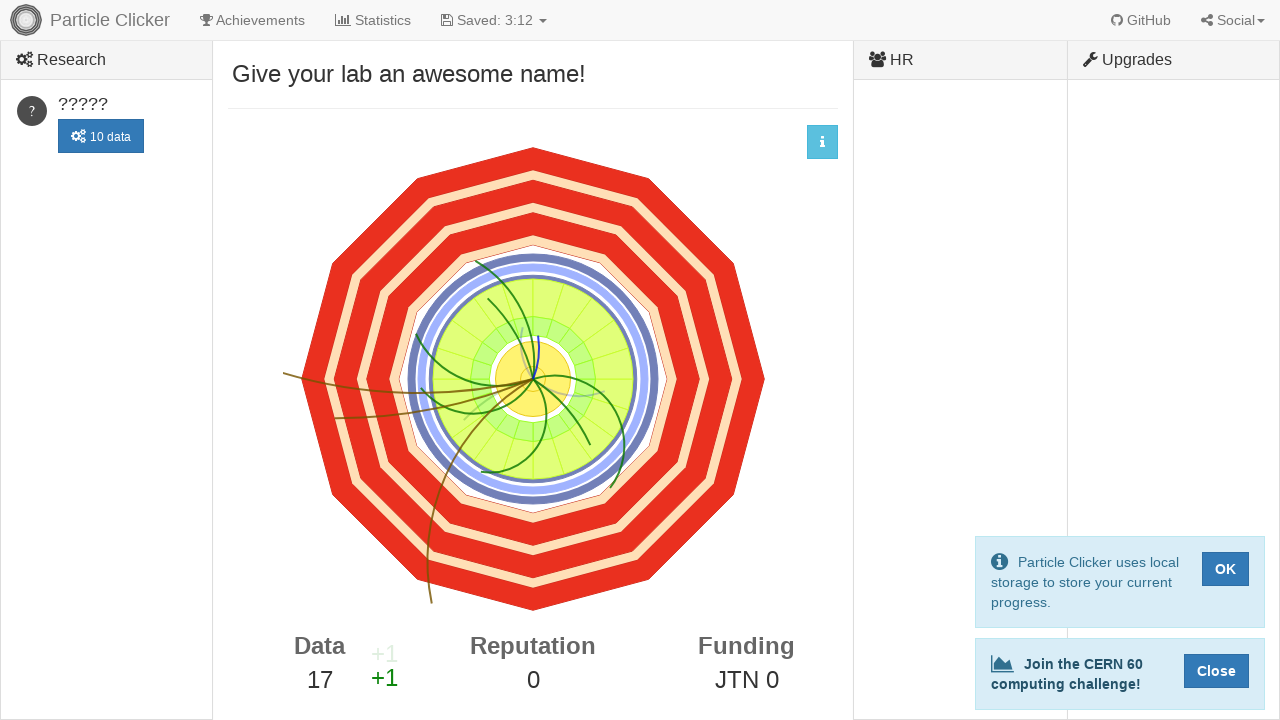

Clicked detector events button (click 18/500) at (533, 379) on #detector-events
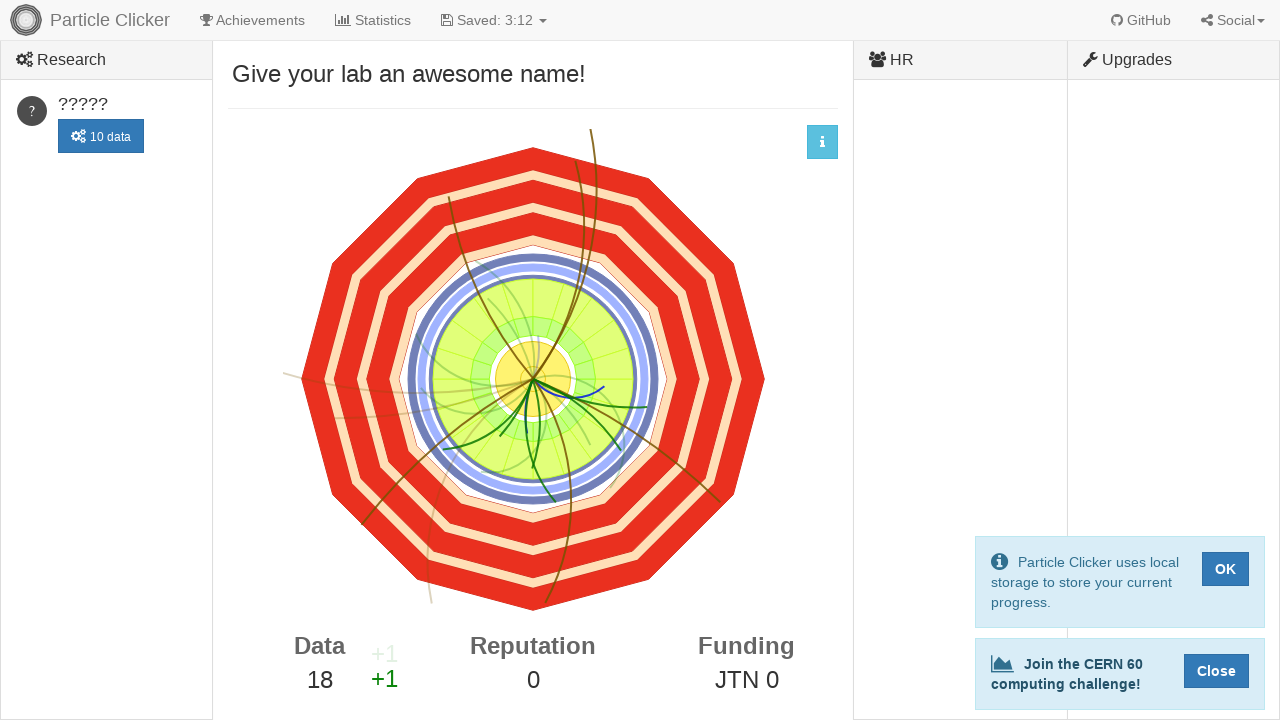

Clicked detector events button (click 19/500) at (533, 379) on #detector-events
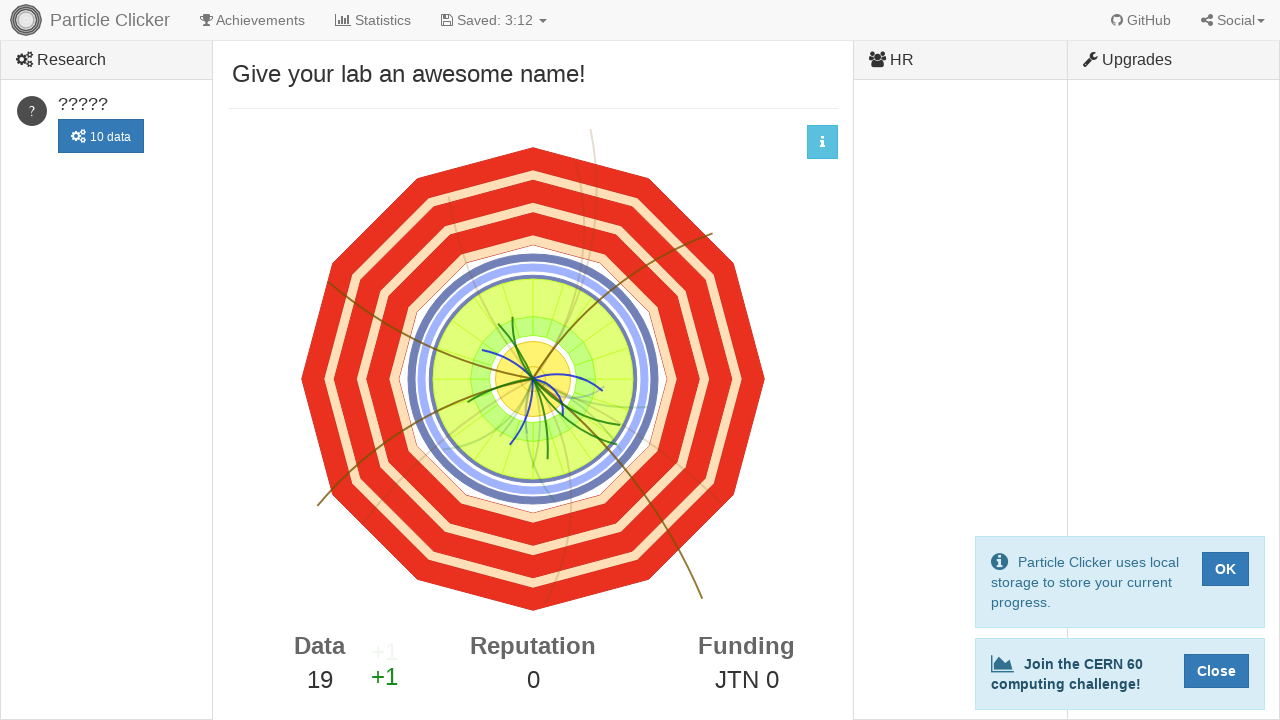

Clicked detector events button (click 20/500) at (533, 379) on #detector-events
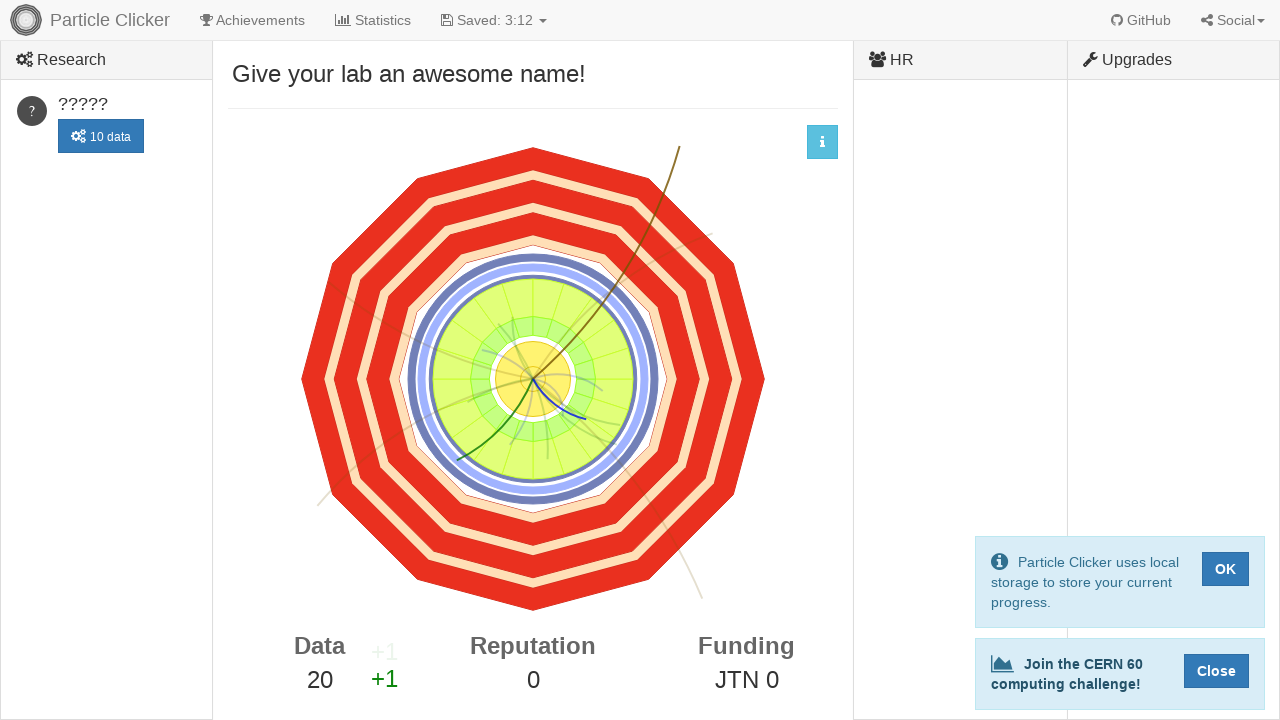

Clicked detector events button (click 21/500) at (533, 379) on #detector-events
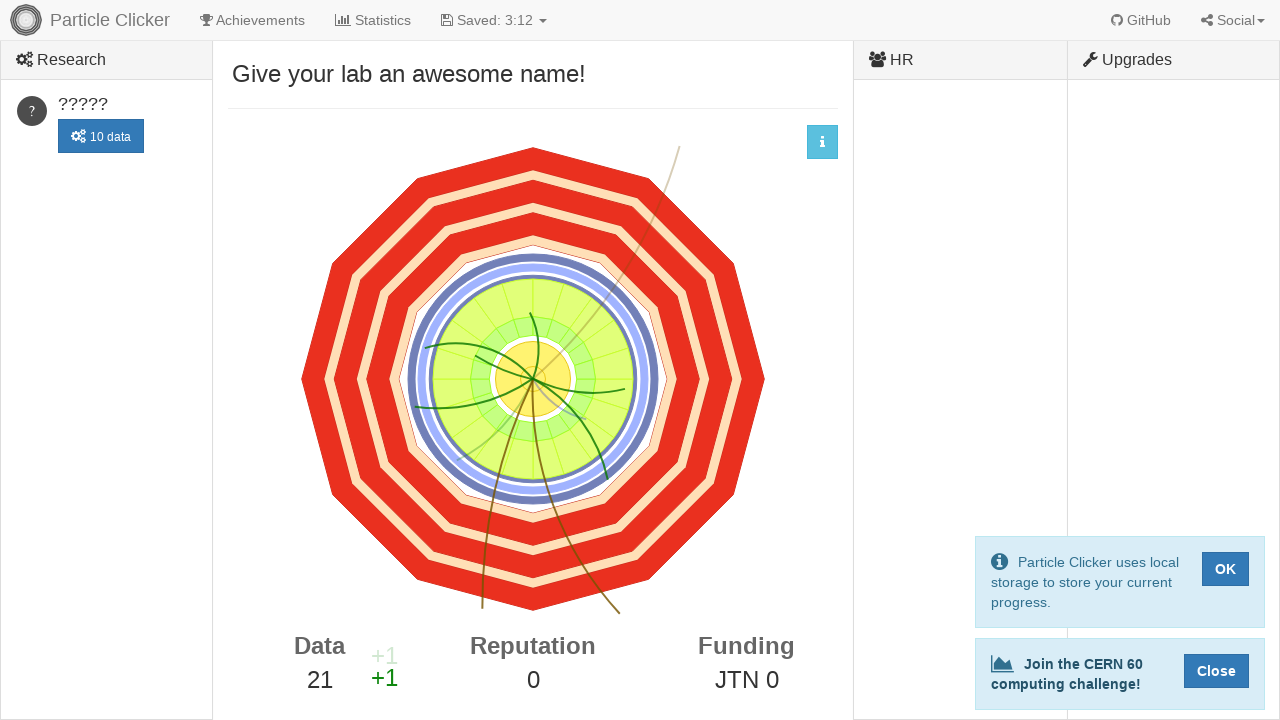

Clicked detector events button (click 22/500) at (533, 379) on #detector-events
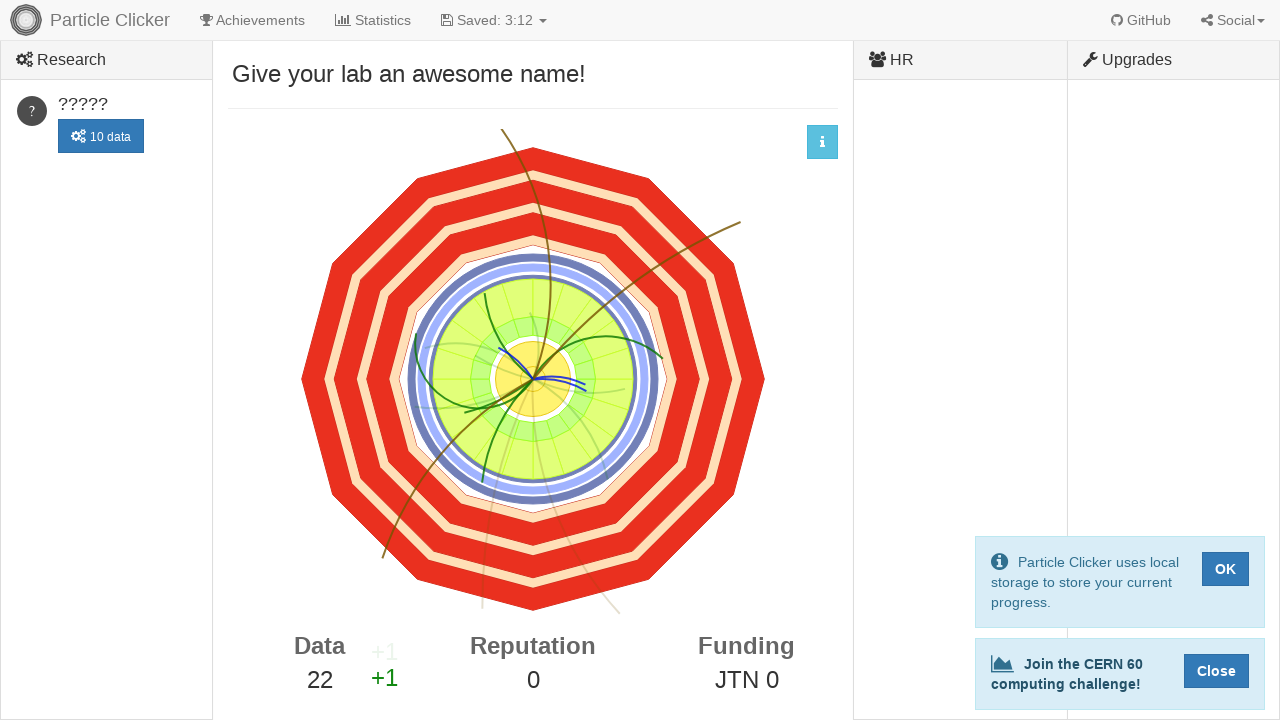

Clicked detector events button (click 23/500) at (533, 379) on #detector-events
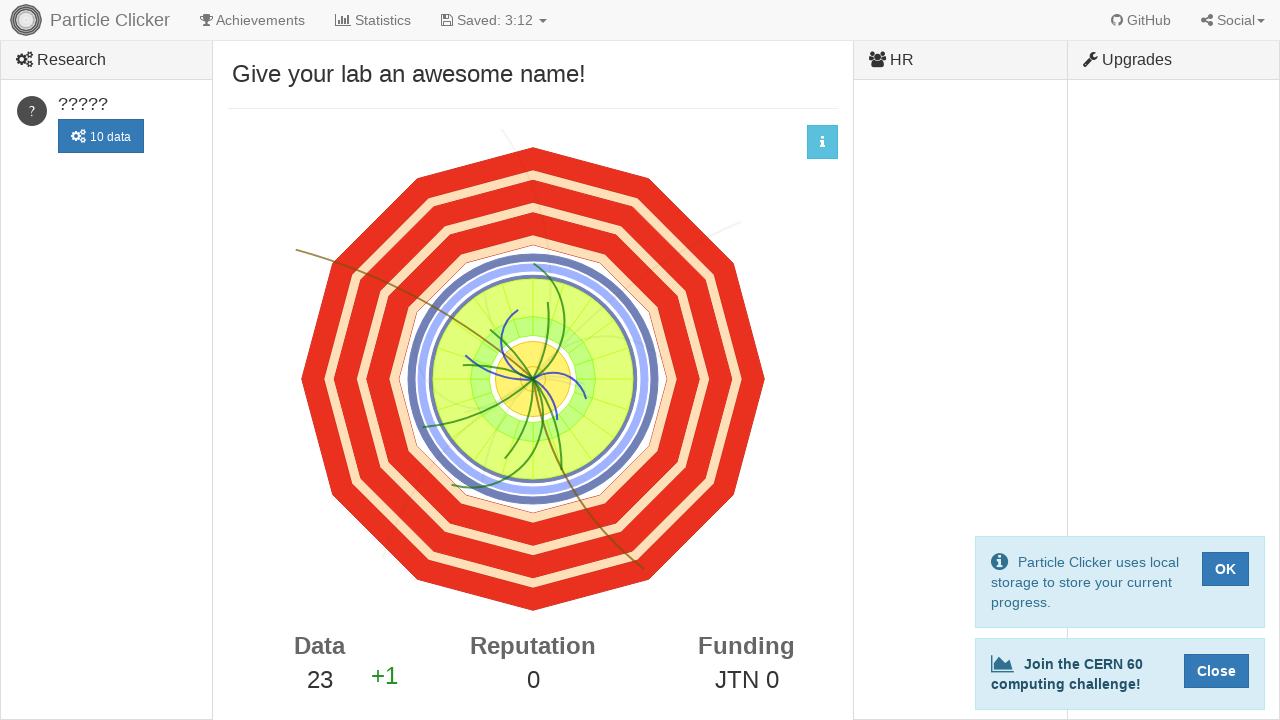

Clicked detector events button (click 24/500) at (533, 379) on #detector-events
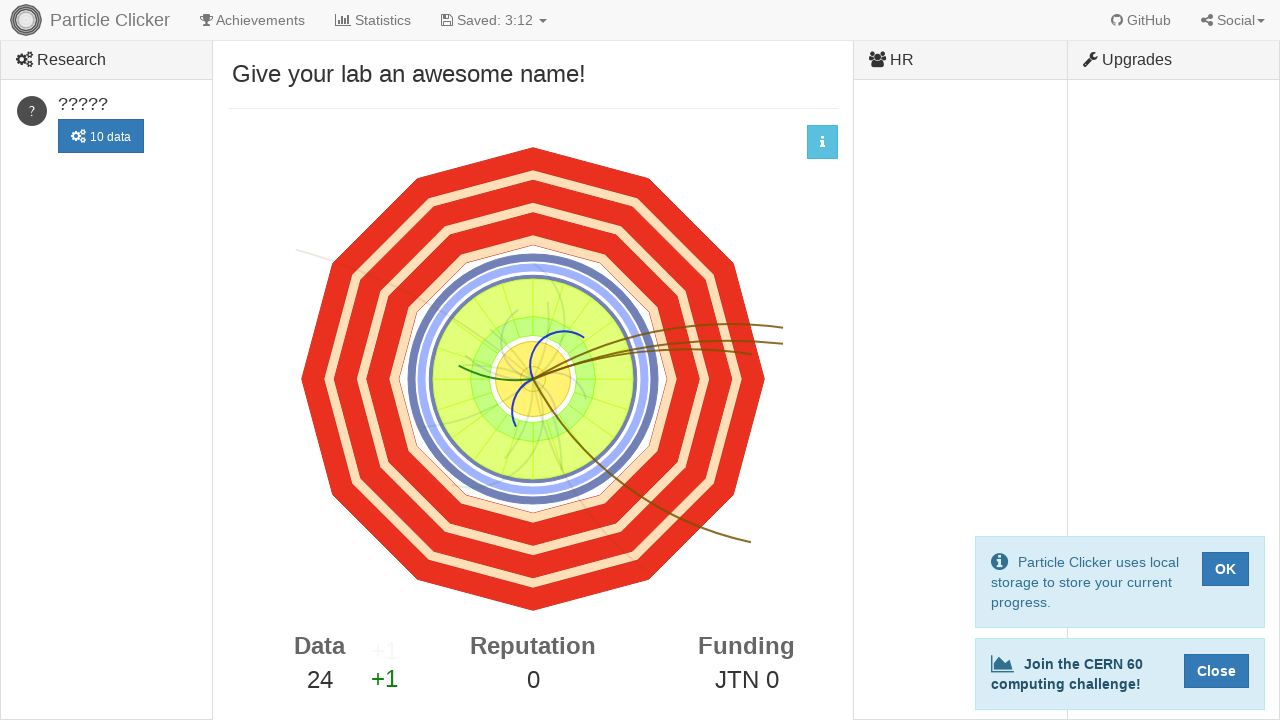

Clicked detector events button (click 25/500) at (533, 379) on #detector-events
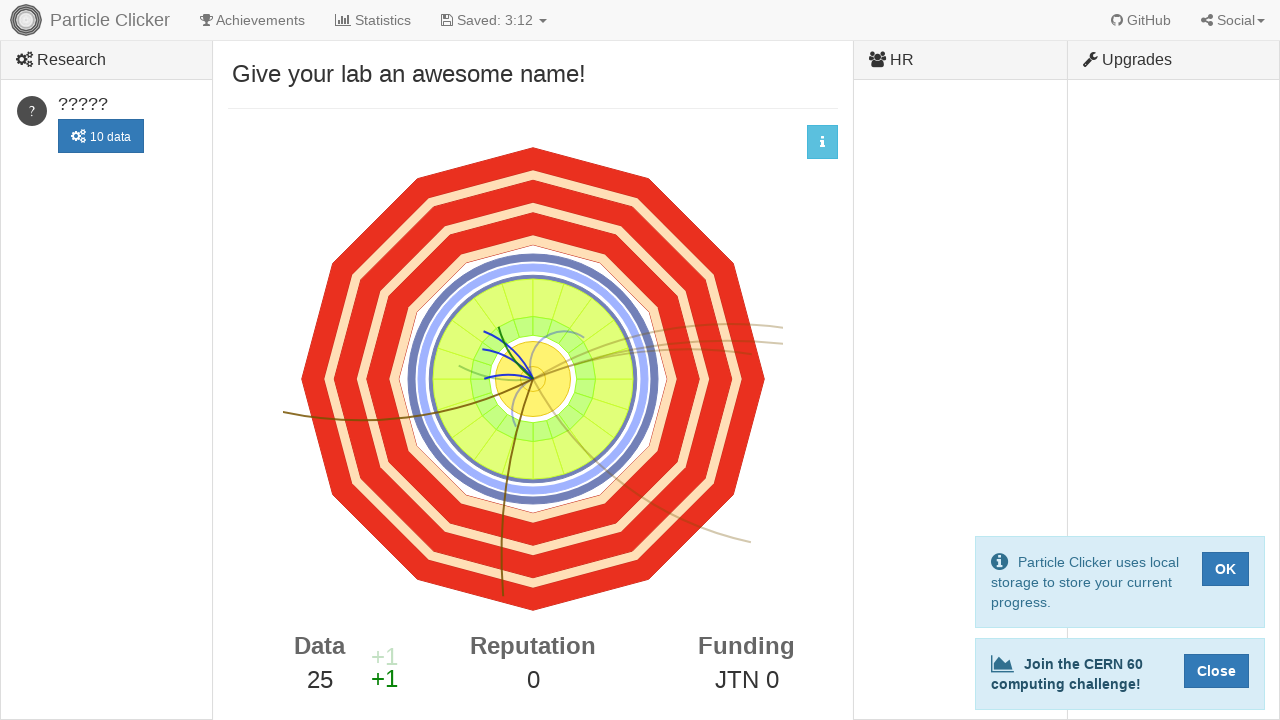

Clicked detector events button (click 26/500) at (533, 379) on #detector-events
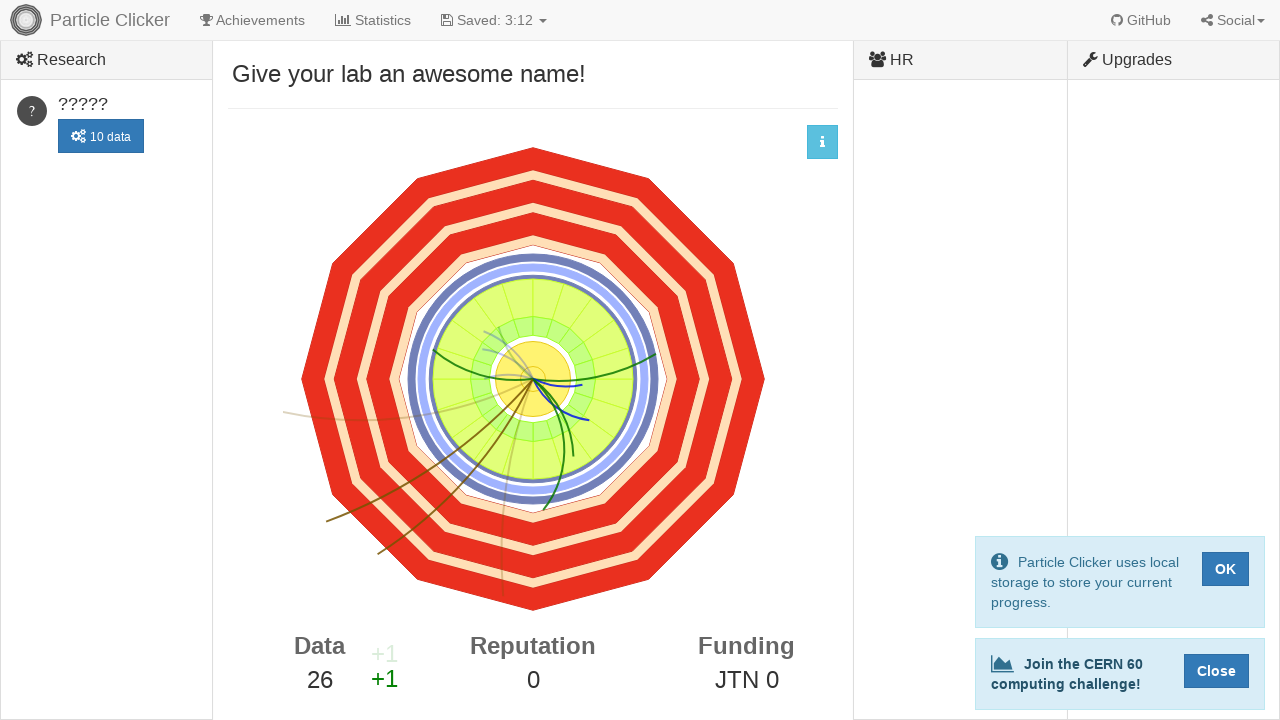

Clicked detector events button (click 27/500) at (533, 379) on #detector-events
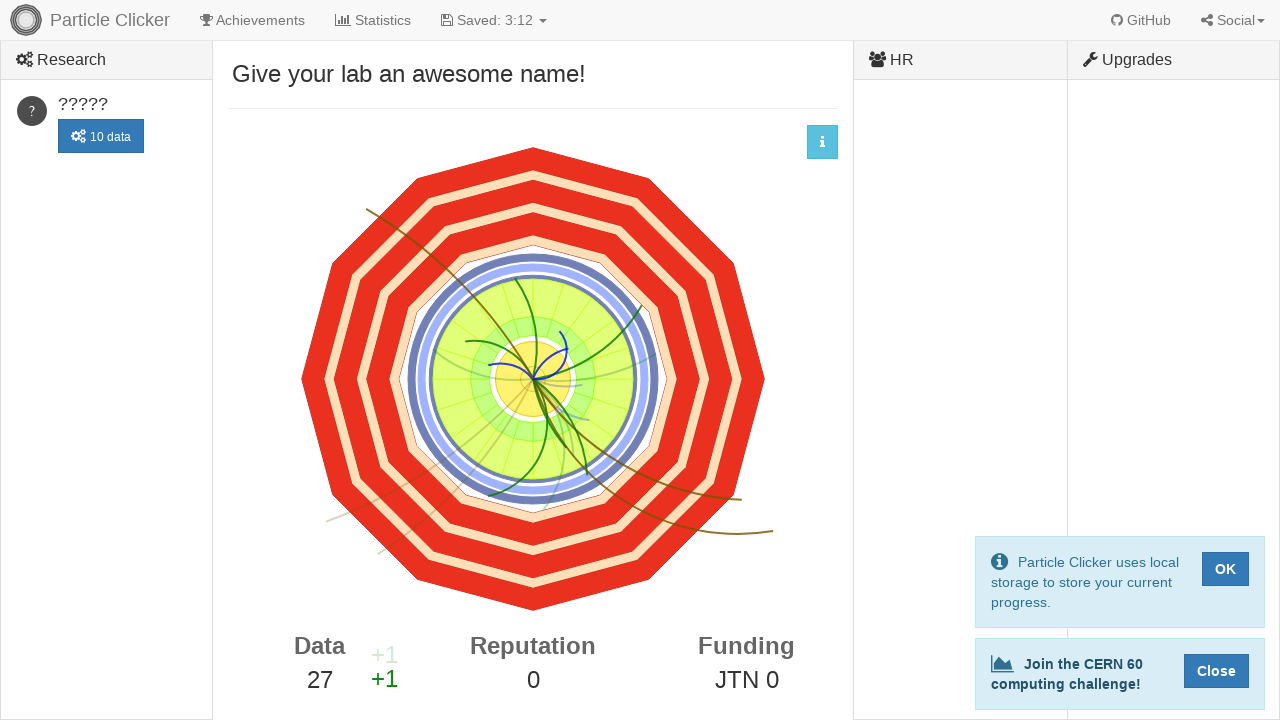

Clicked detector events button (click 28/500) at (533, 379) on #detector-events
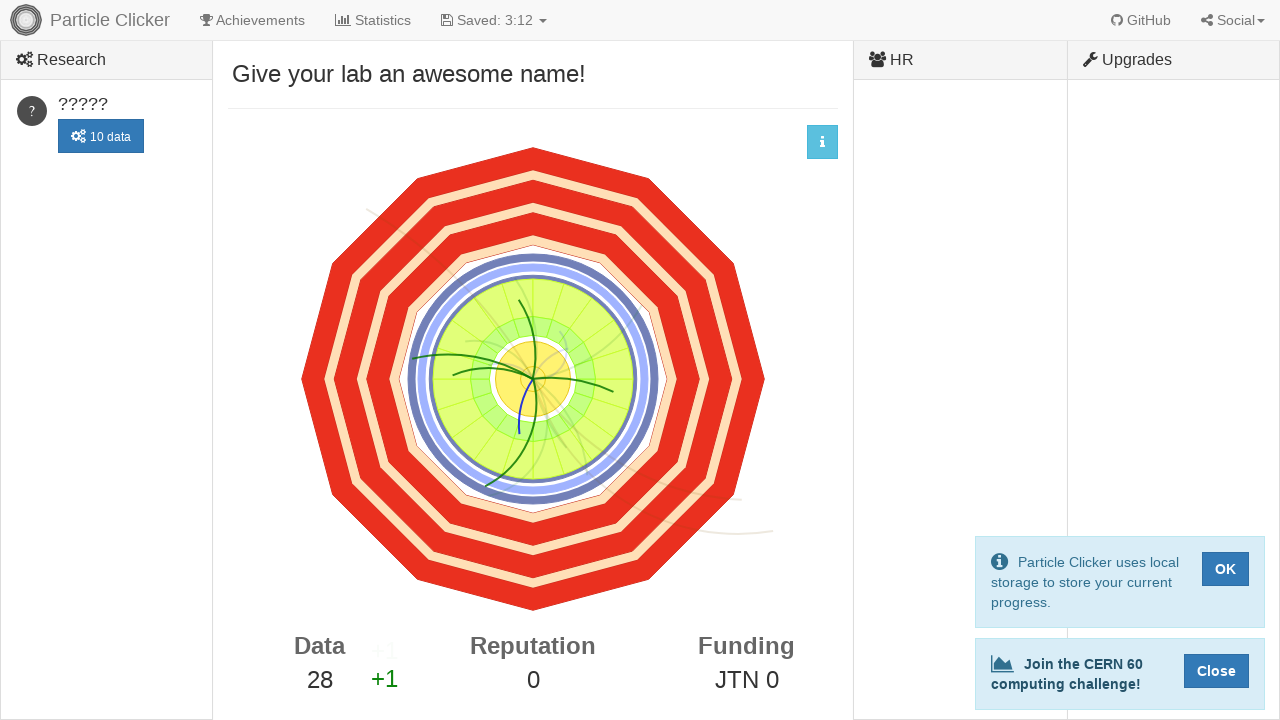

Clicked detector events button (click 29/500) at (533, 379) on #detector-events
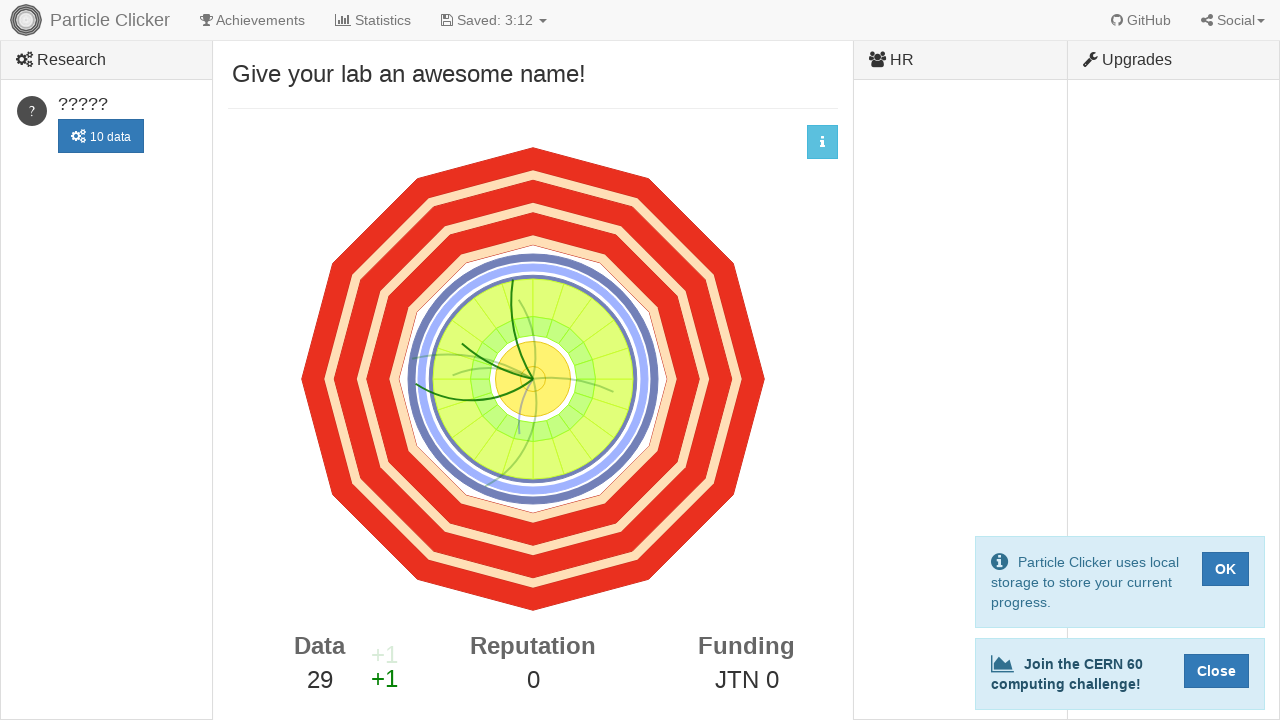

Clicked detector events button (click 30/500) at (533, 379) on #detector-events
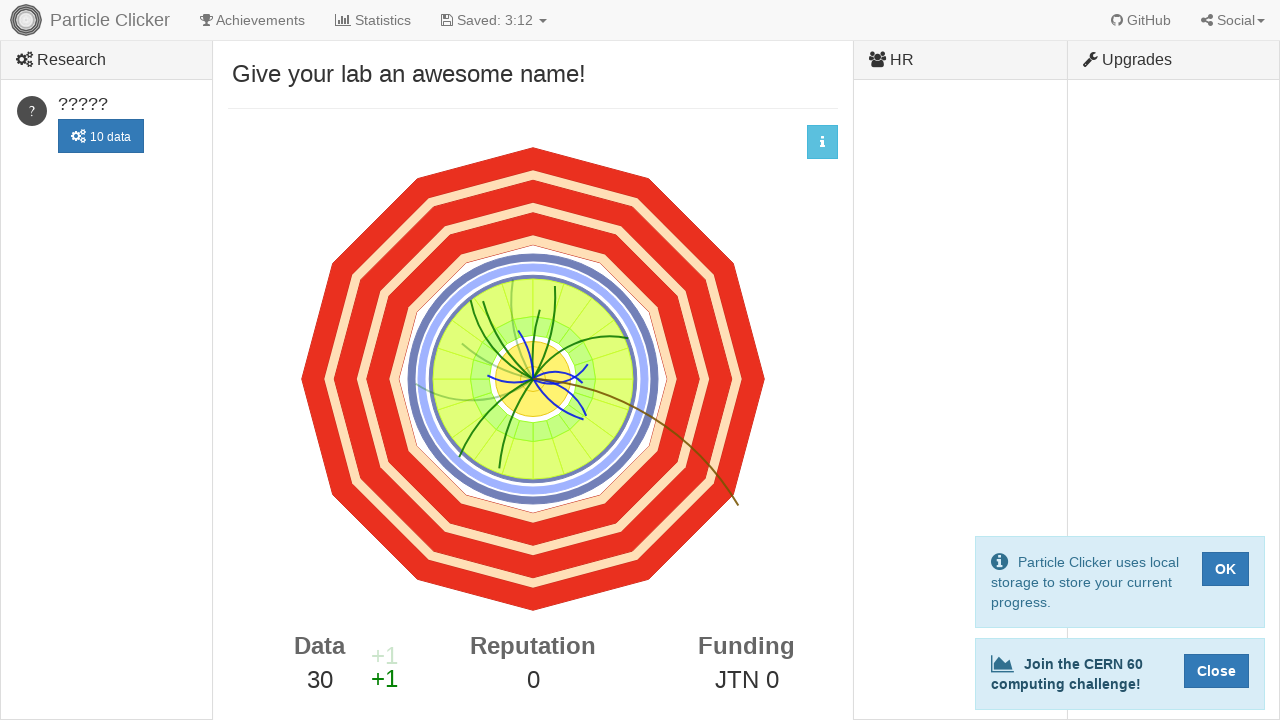

Clicked detector events button (click 31/500) at (533, 379) on #detector-events
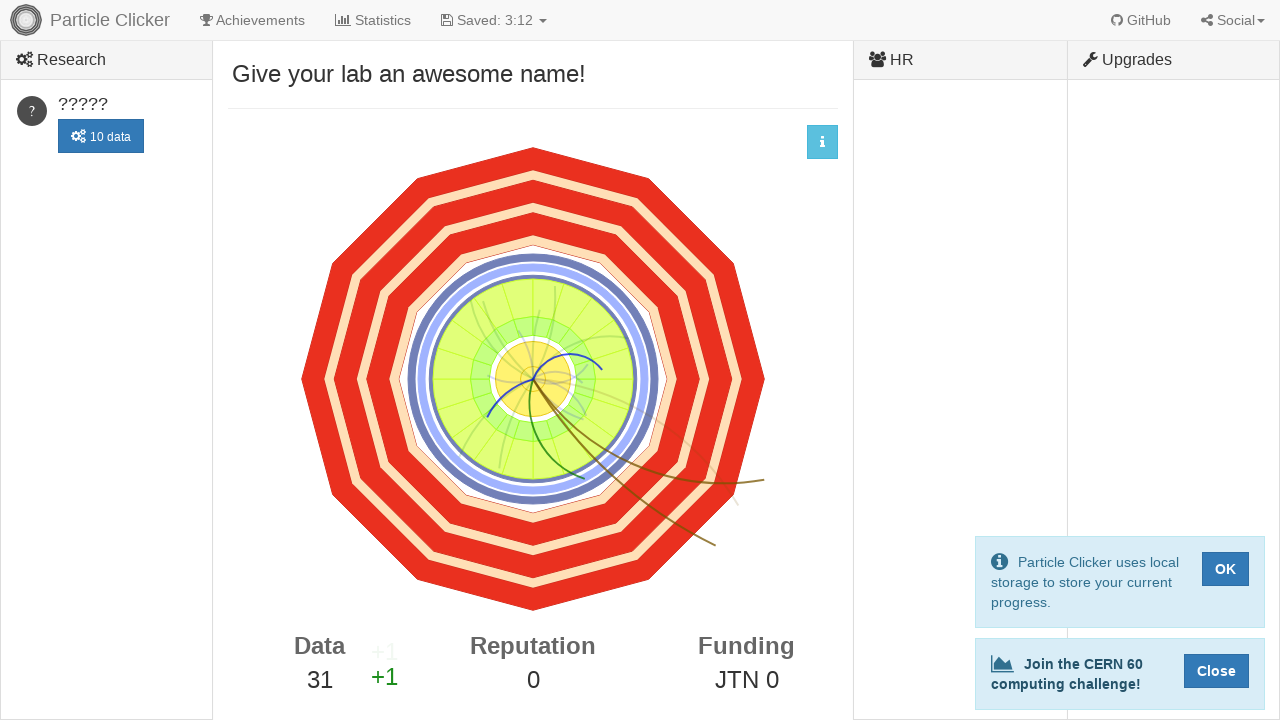

Clicked detector events button (click 32/500) at (533, 379) on #detector-events
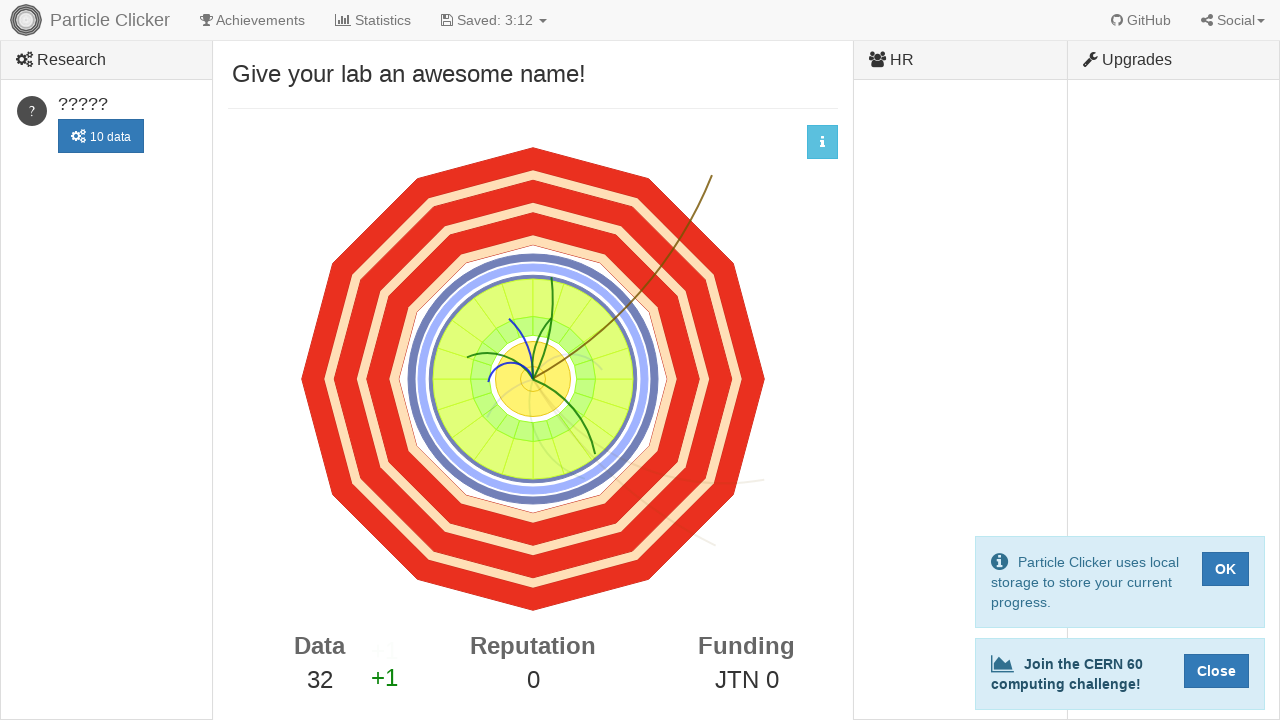

Clicked detector events button (click 33/500) at (533, 379) on #detector-events
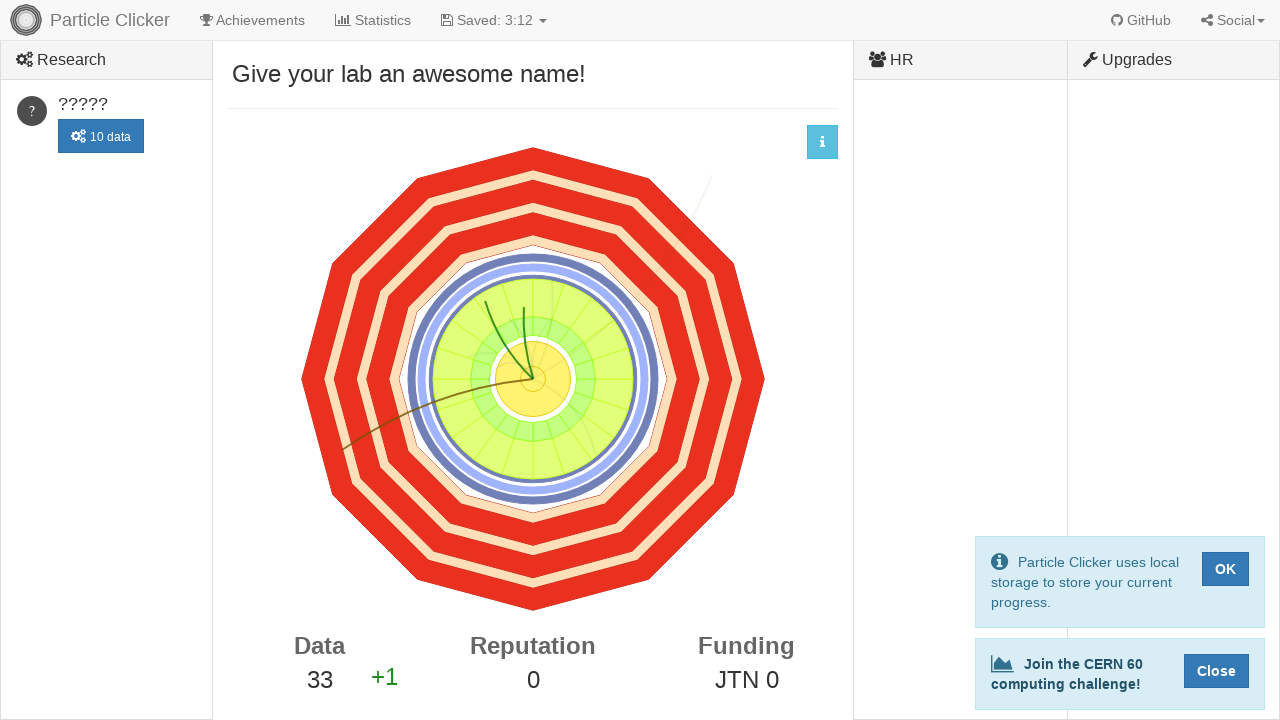

Clicked detector events button (click 34/500) at (533, 379) on #detector-events
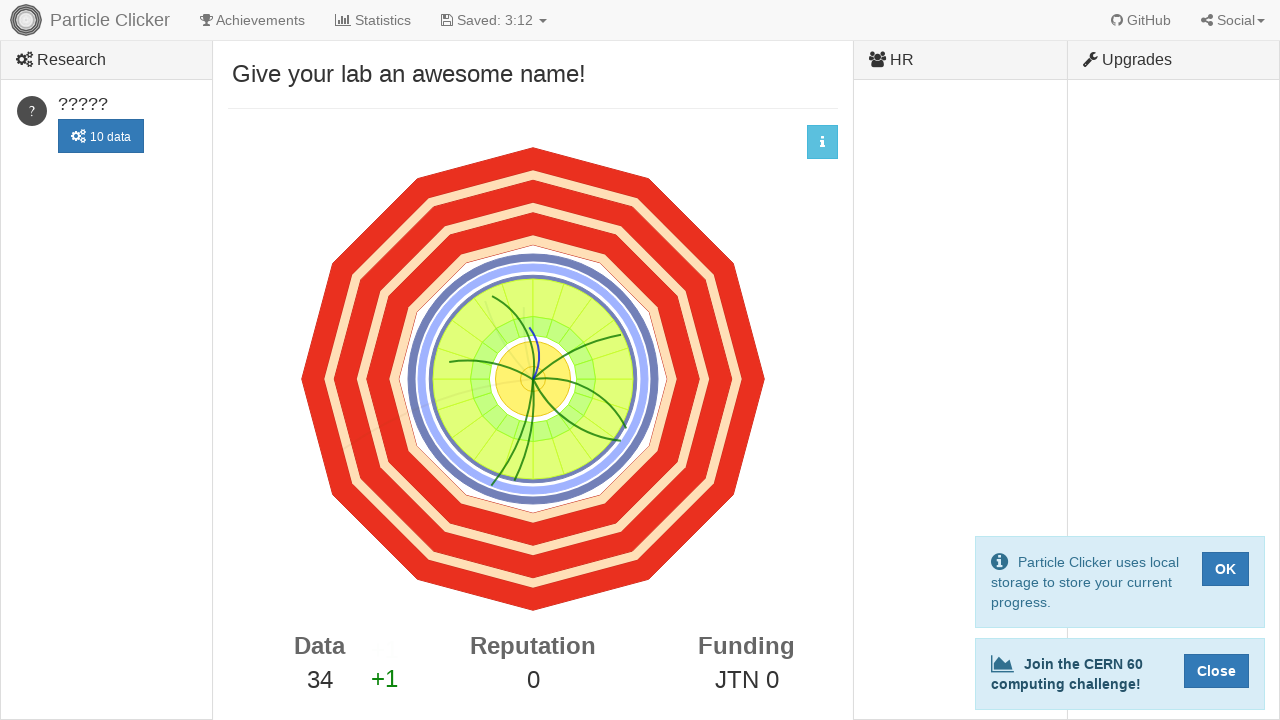

Clicked detector events button (click 35/500) at (533, 379) on #detector-events
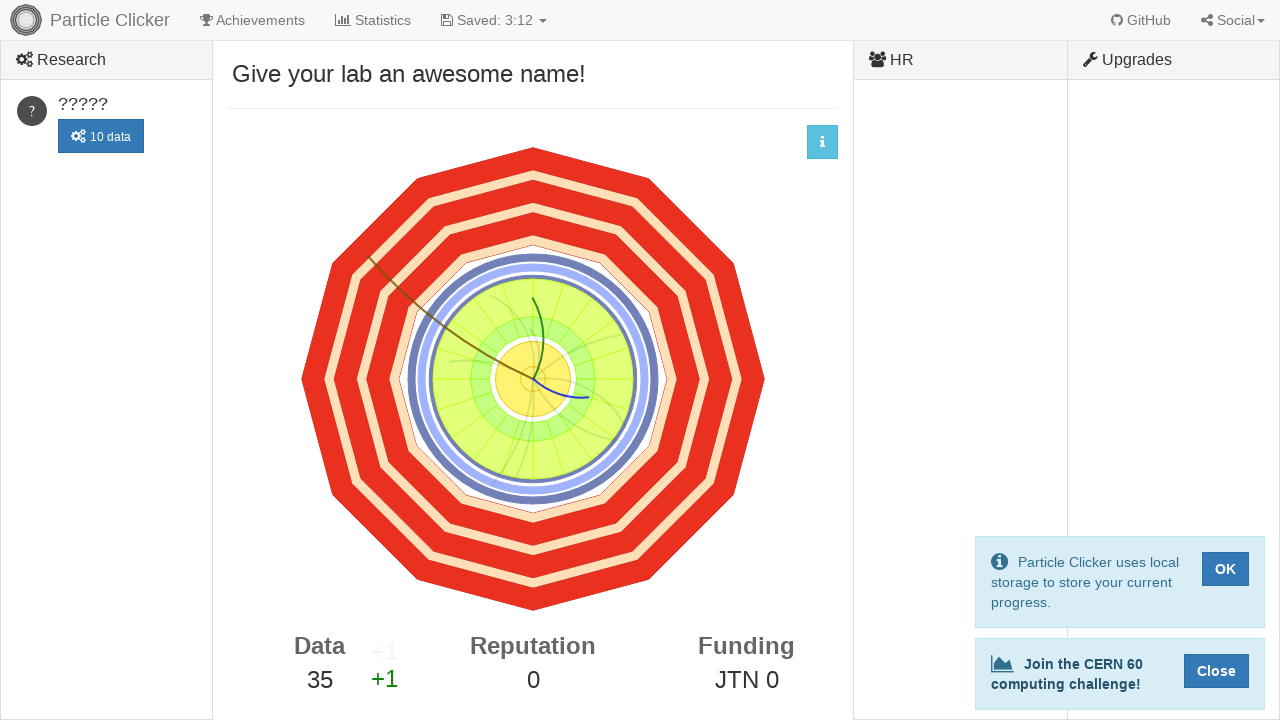

Clicked detector events button (click 36/500) at (533, 379) on #detector-events
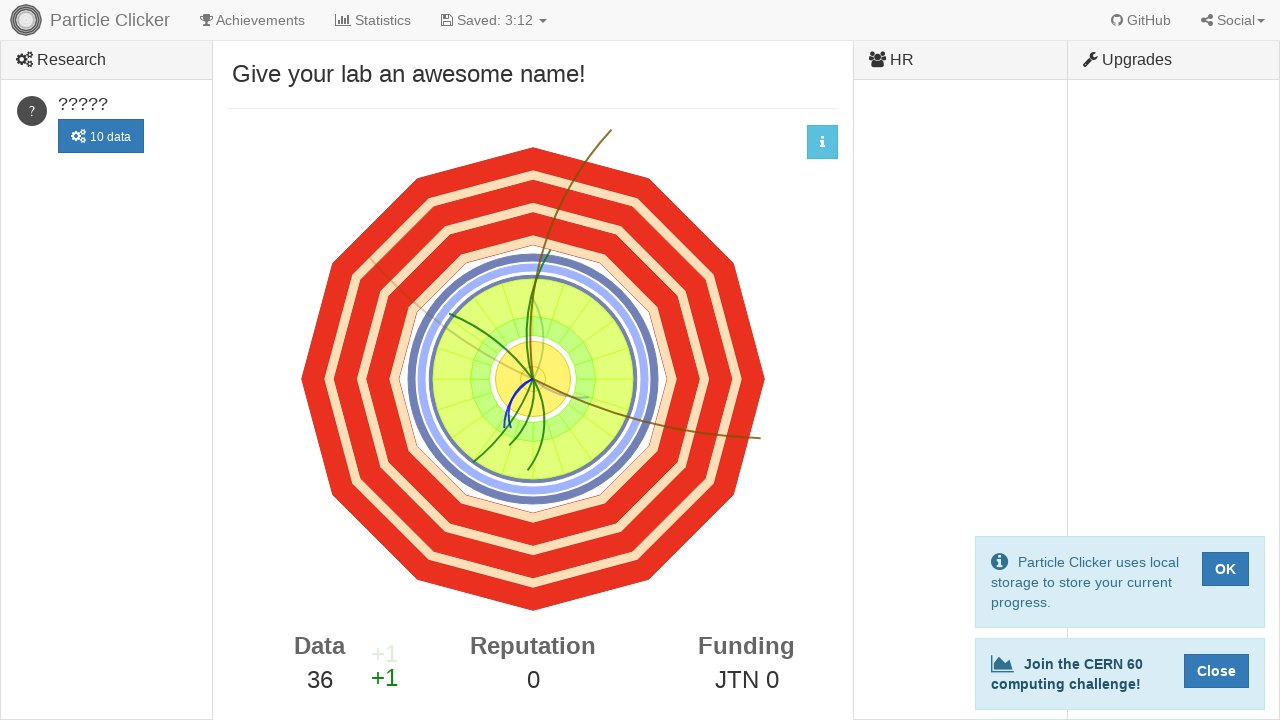

Clicked detector events button (click 37/500) at (533, 379) on #detector-events
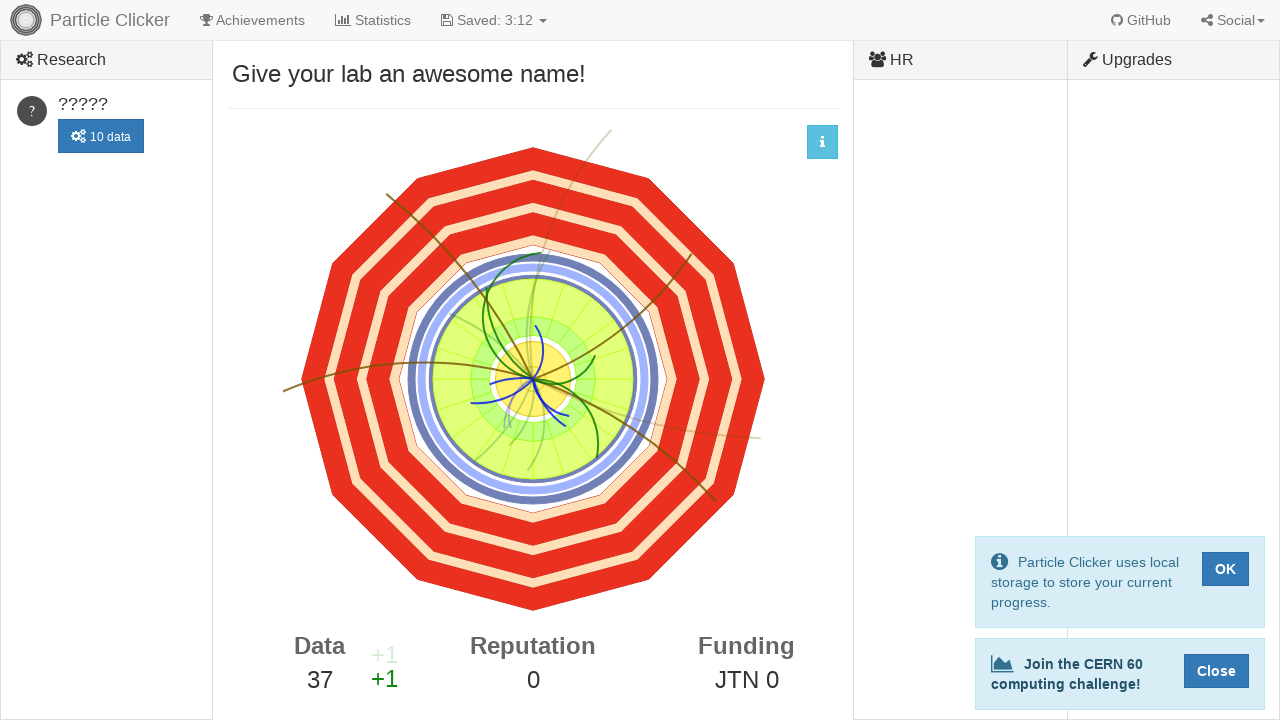

Clicked detector events button (click 38/500) at (533, 379) on #detector-events
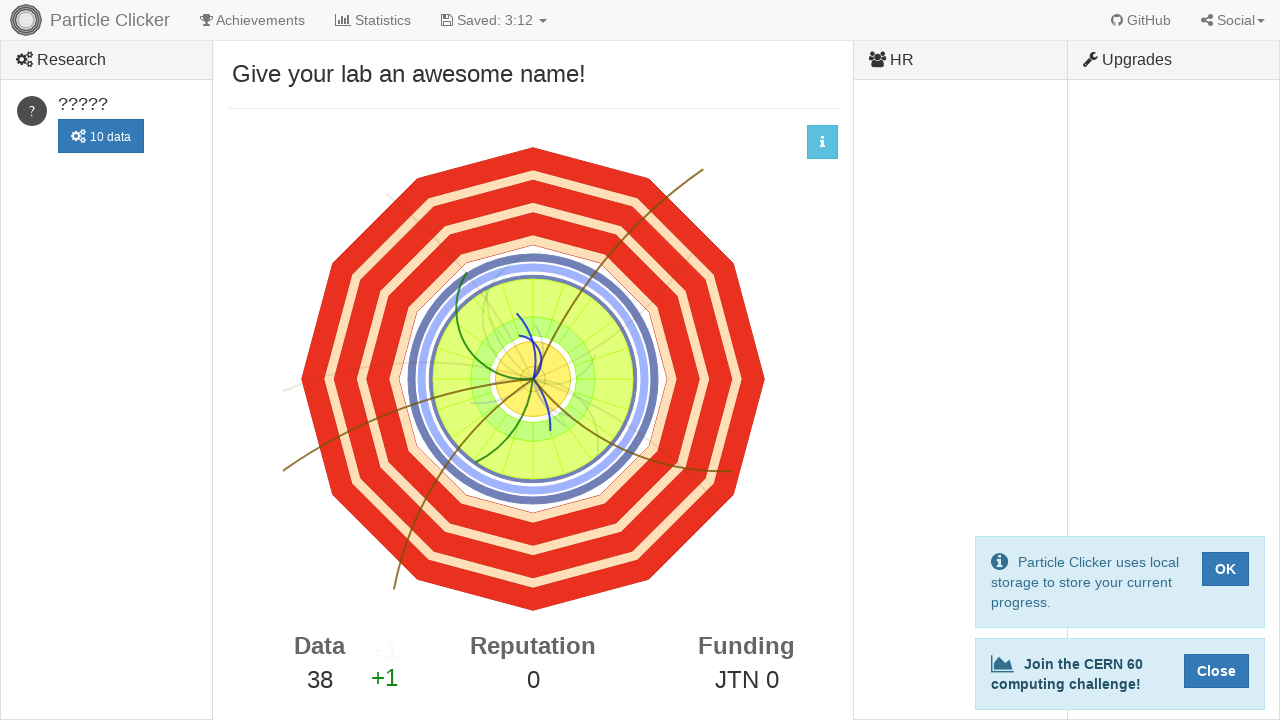

Clicked detector events button (click 39/500) at (533, 379) on #detector-events
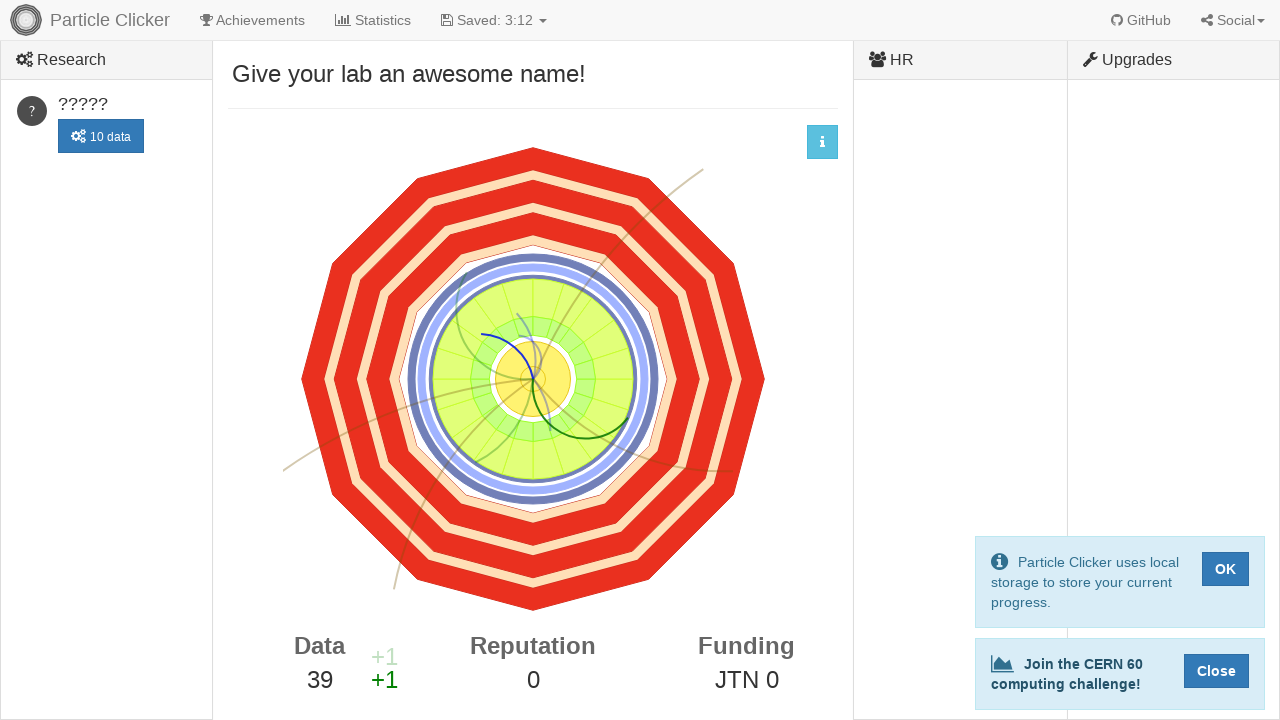

Clicked detector events button (click 40/500) at (533, 379) on #detector-events
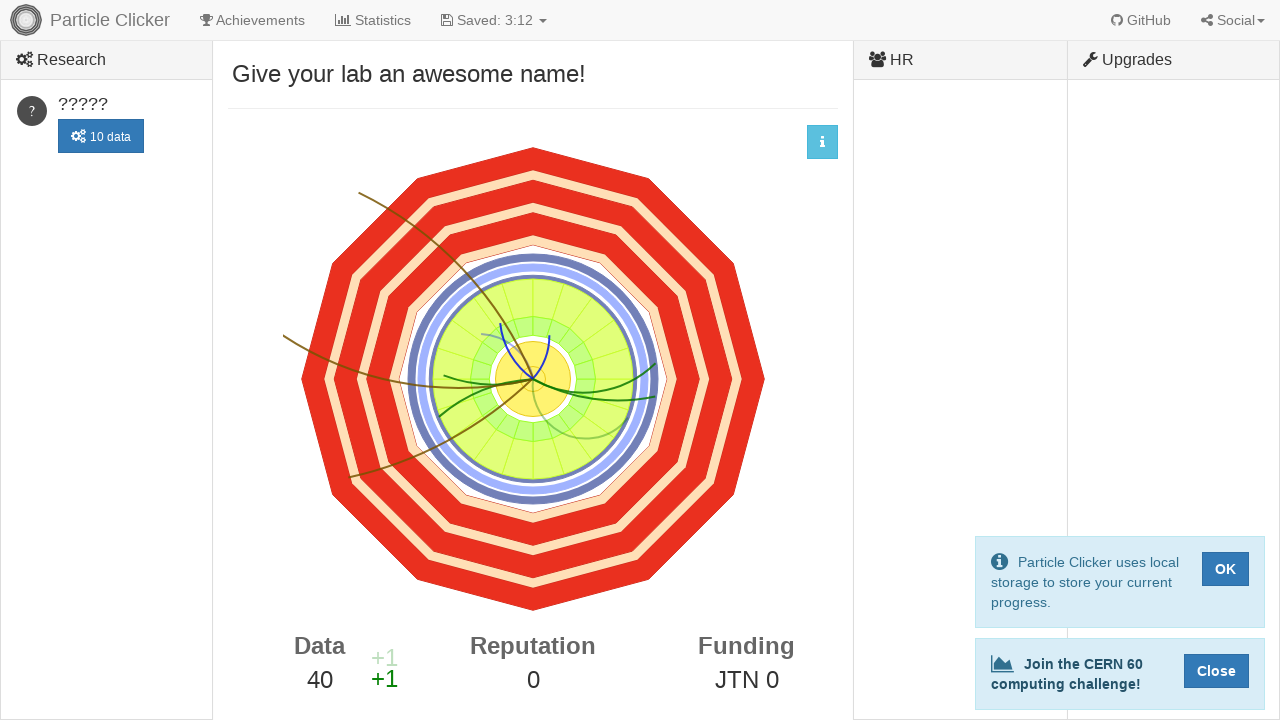

Clicked detector events button (click 41/500) at (533, 379) on #detector-events
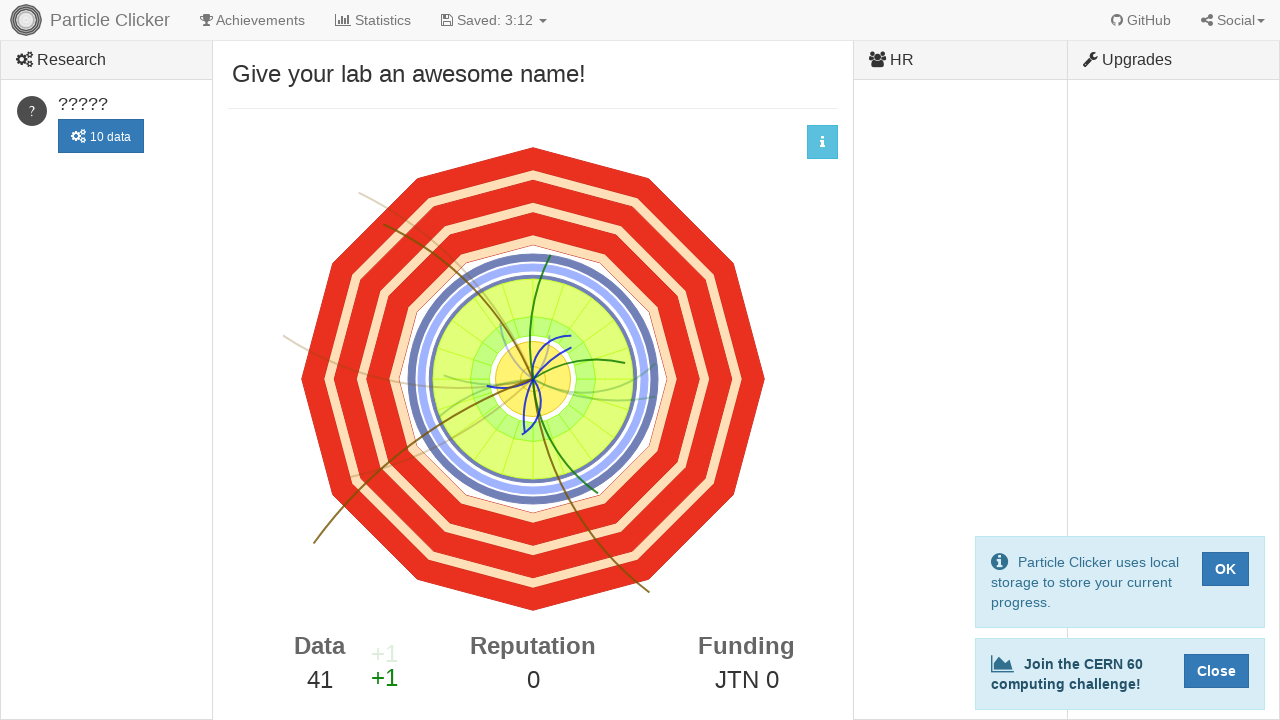

Clicked detector events button (click 42/500) at (533, 379) on #detector-events
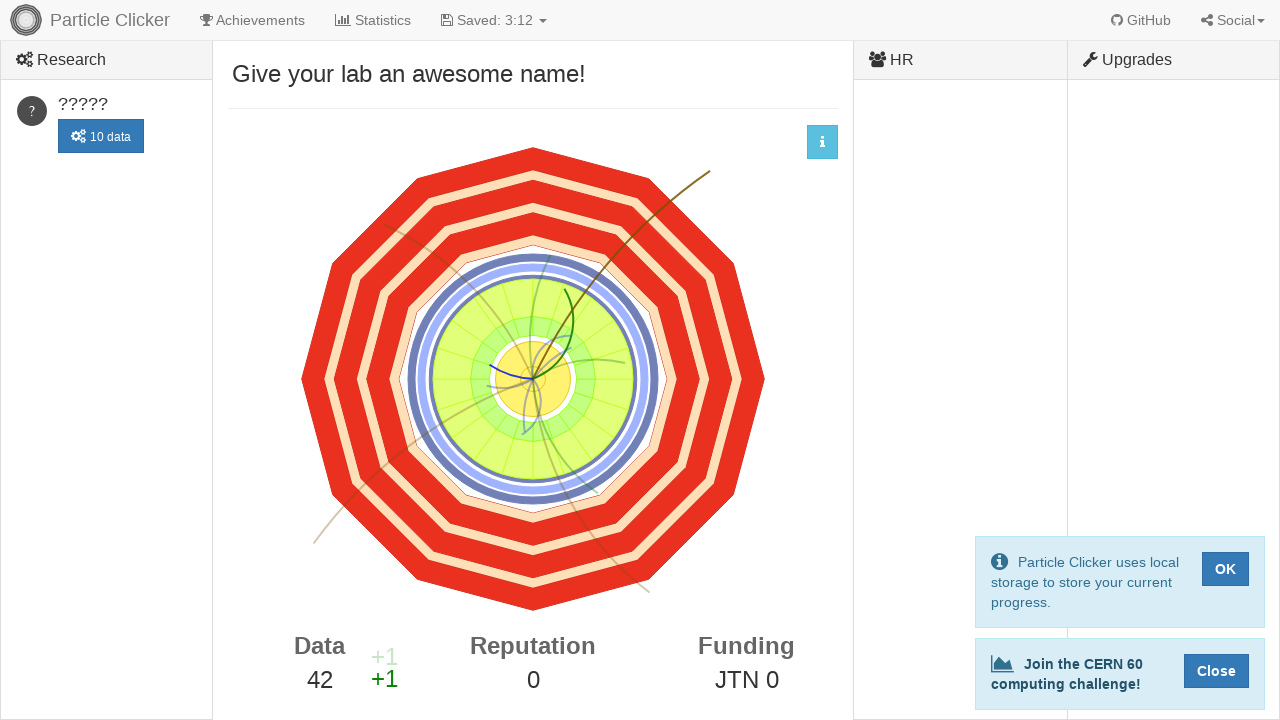

Clicked detector events button (click 43/500) at (533, 379) on #detector-events
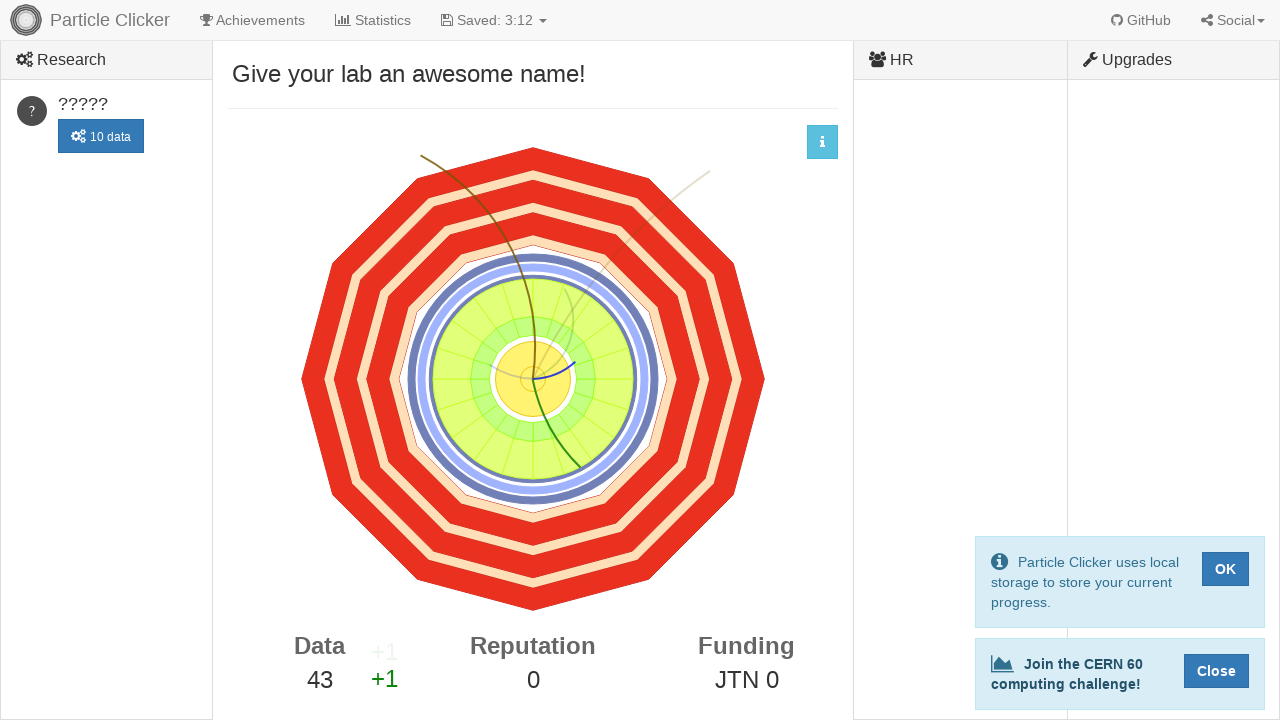

Clicked detector events button (click 44/500) at (533, 379) on #detector-events
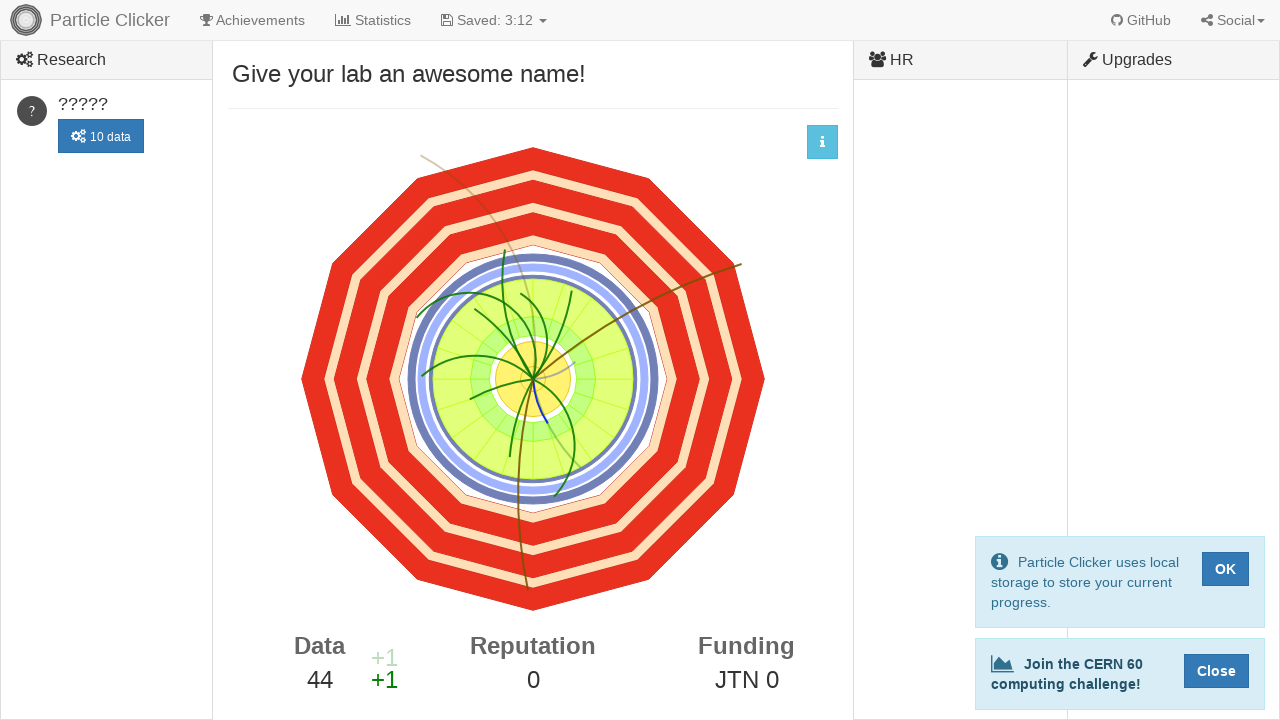

Clicked detector events button (click 45/500) at (533, 379) on #detector-events
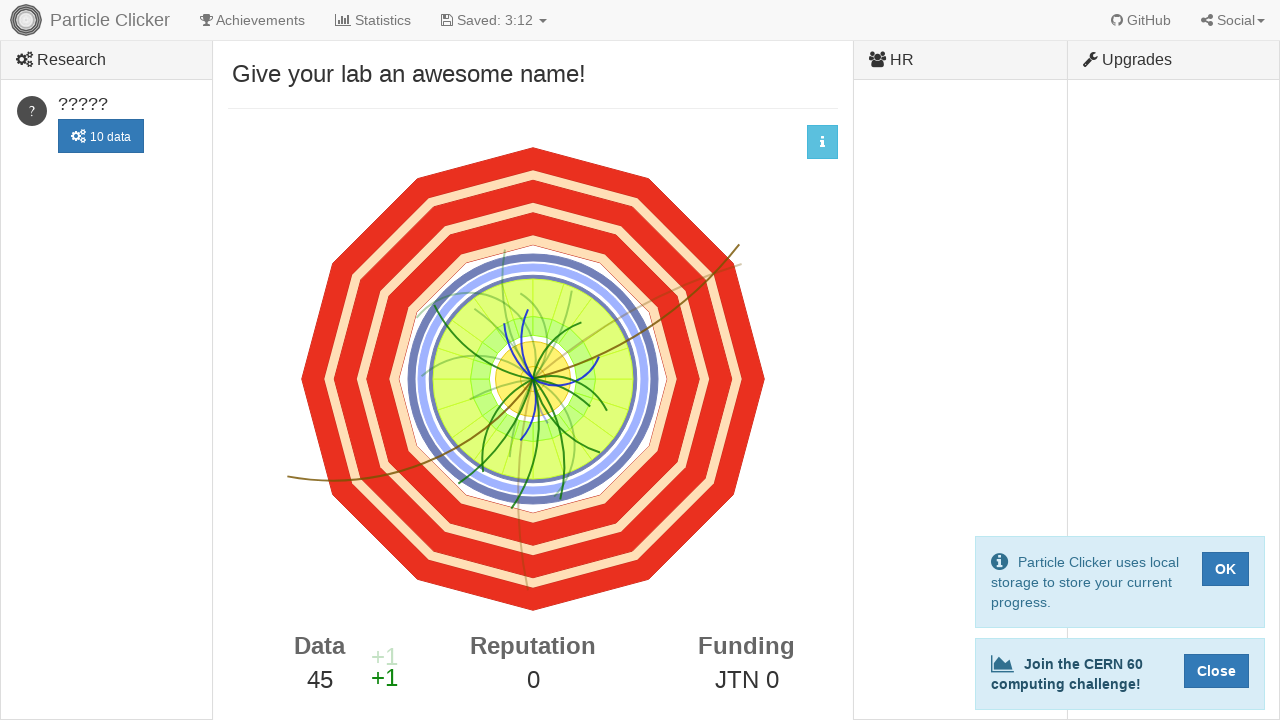

Clicked detector events button (click 46/500) at (533, 379) on #detector-events
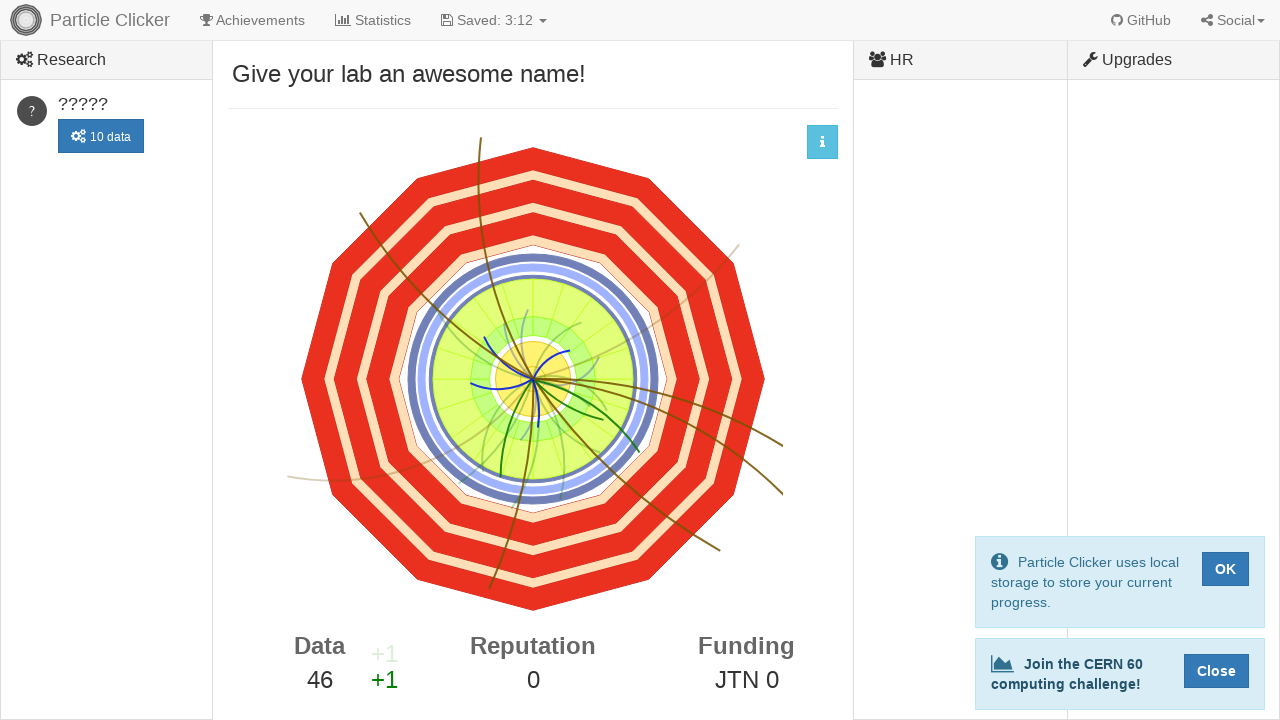

Clicked detector events button (click 47/500) at (533, 379) on #detector-events
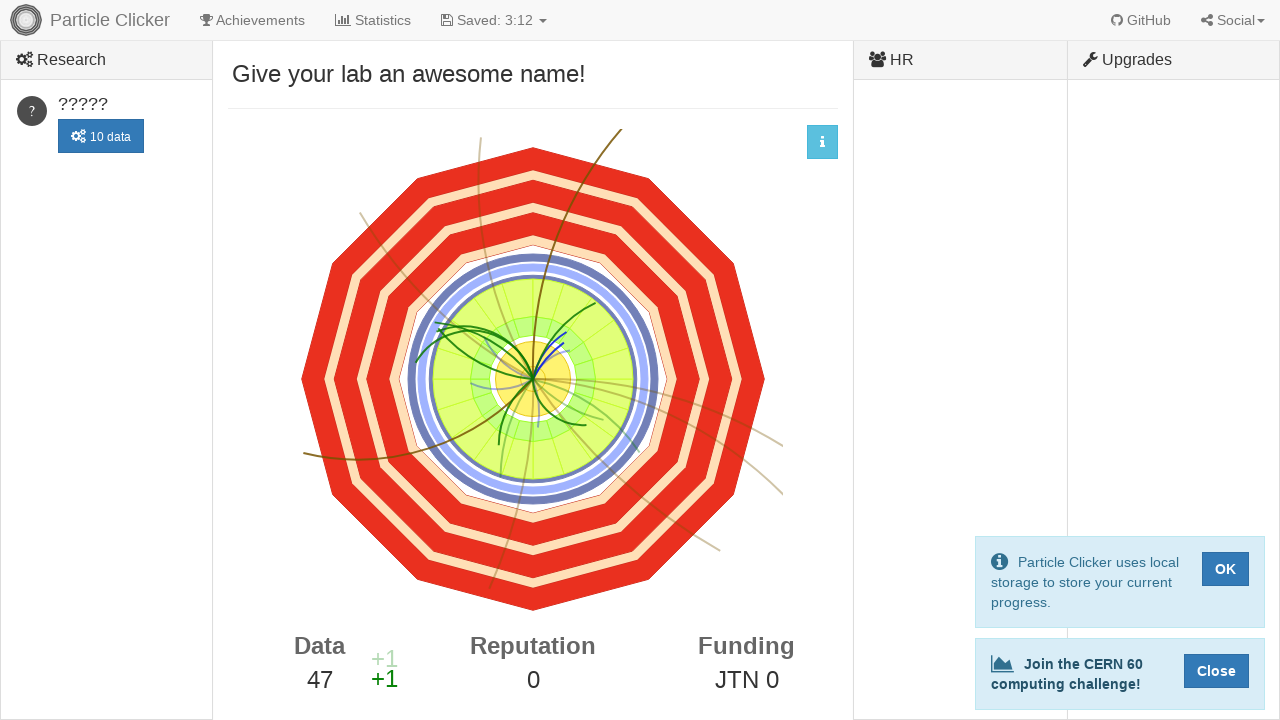

Clicked detector events button (click 48/500) at (533, 379) on #detector-events
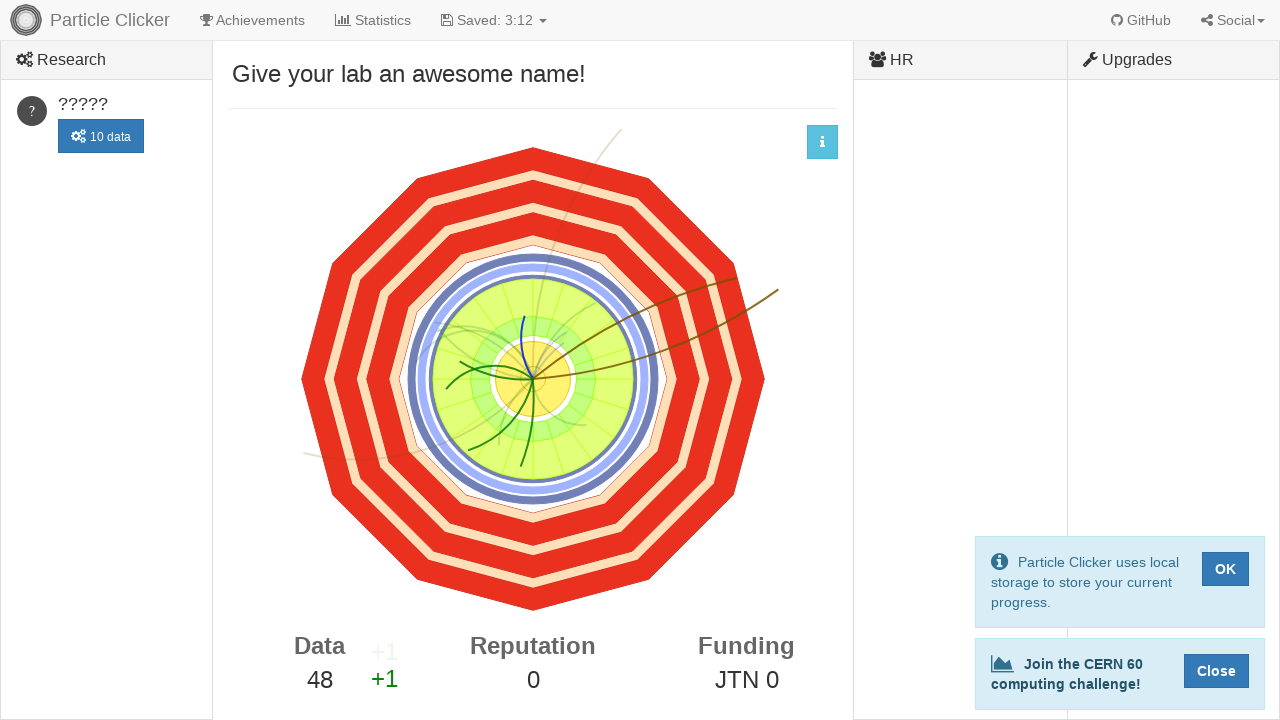

Clicked detector events button (click 49/500) at (533, 379) on #detector-events
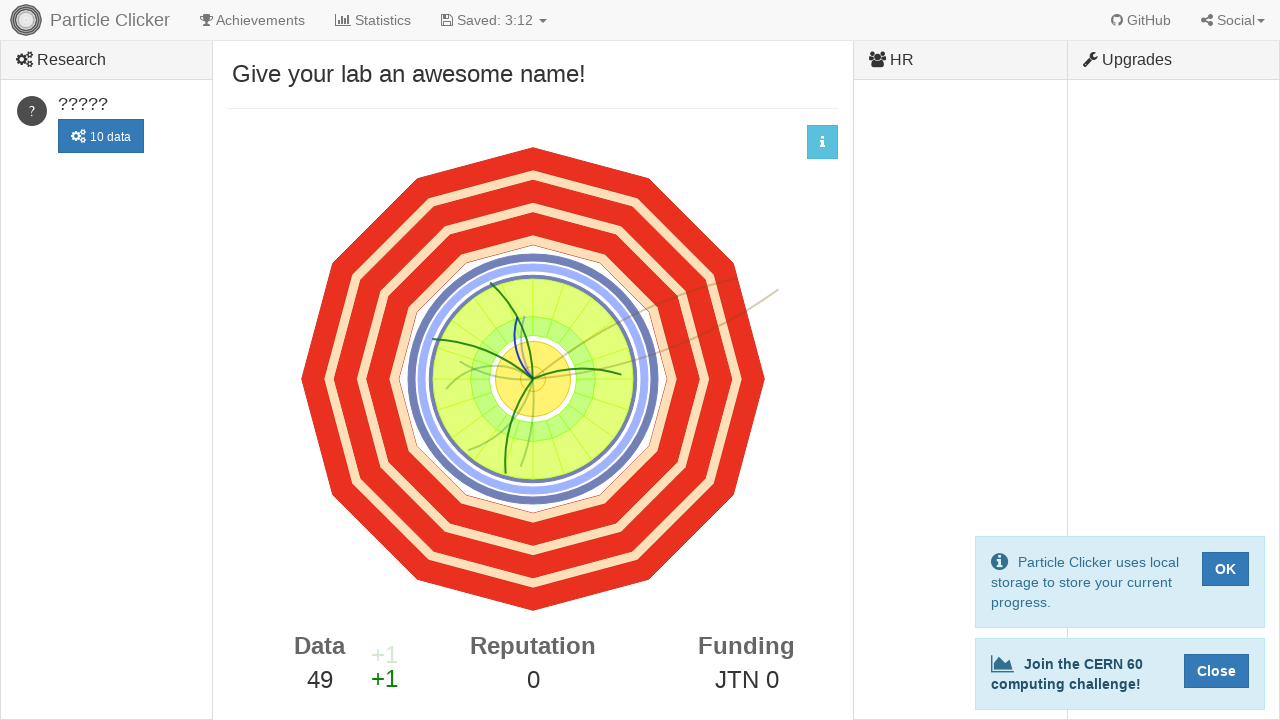

Clicked detector events button (click 50/500) at (533, 379) on #detector-events
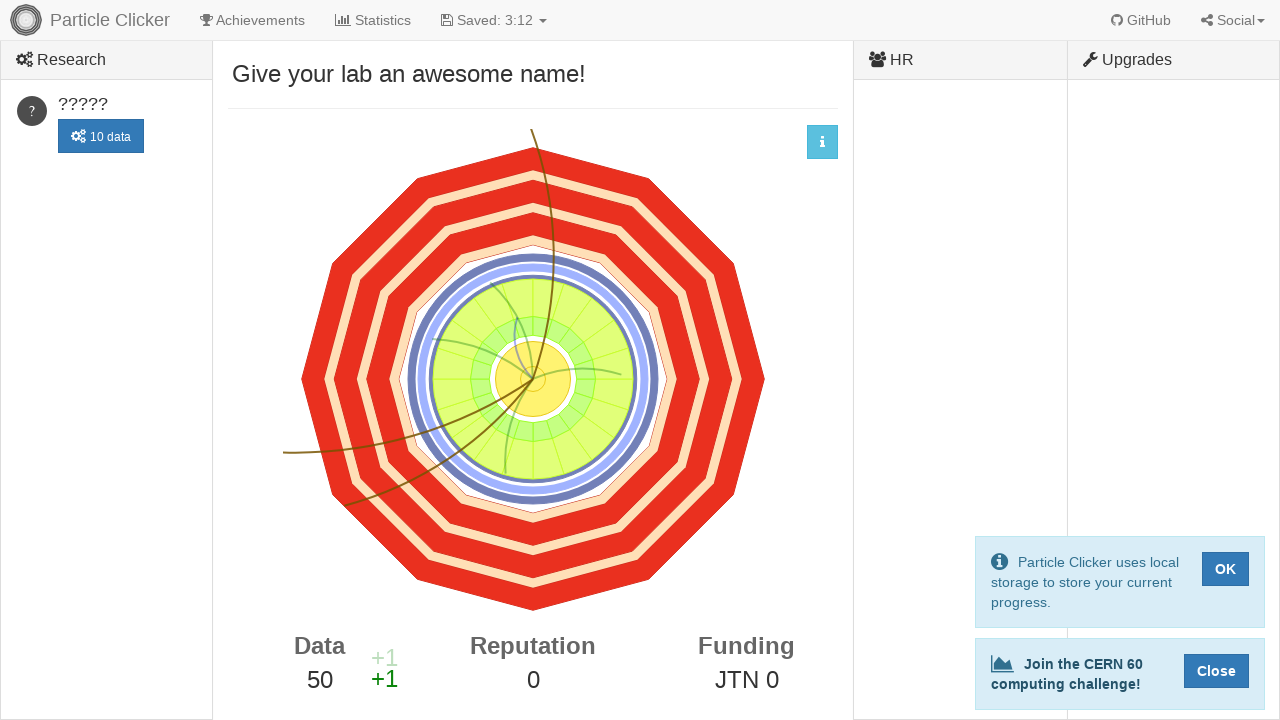

Clicked detector events button (click 51/500) at (533, 379) on #detector-events
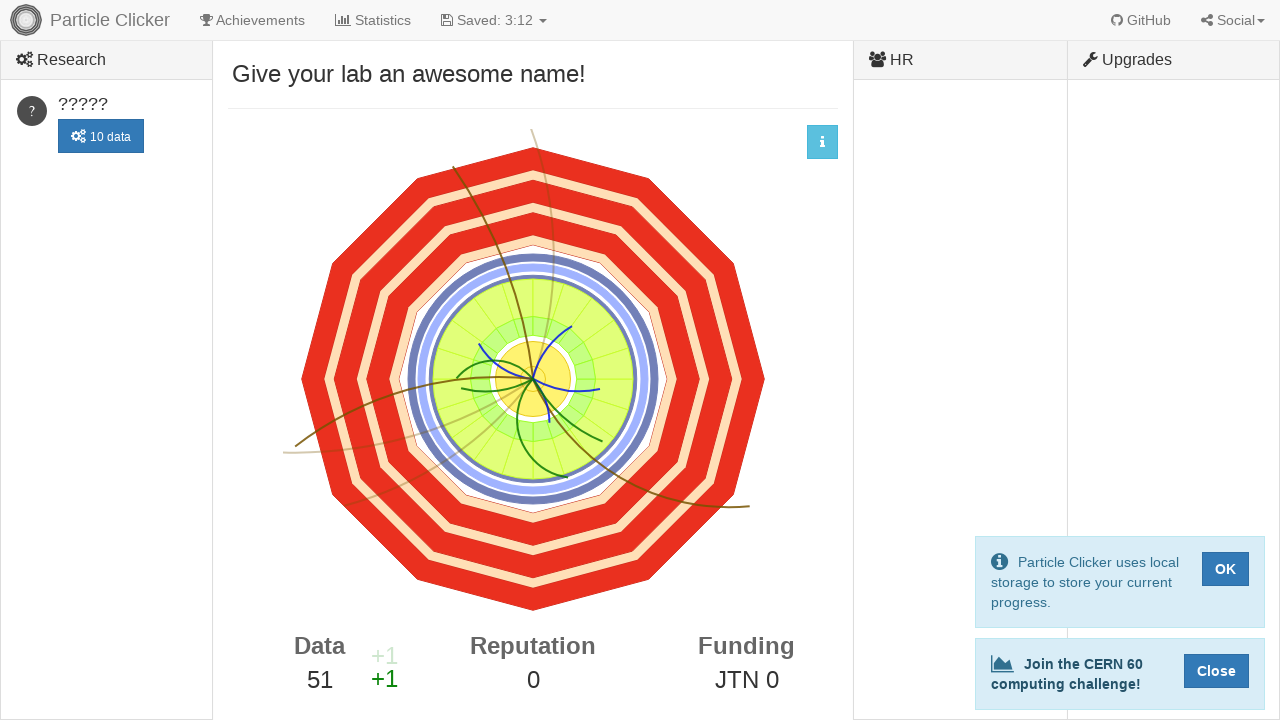

Clicked detector events button (click 52/500) at (533, 379) on #detector-events
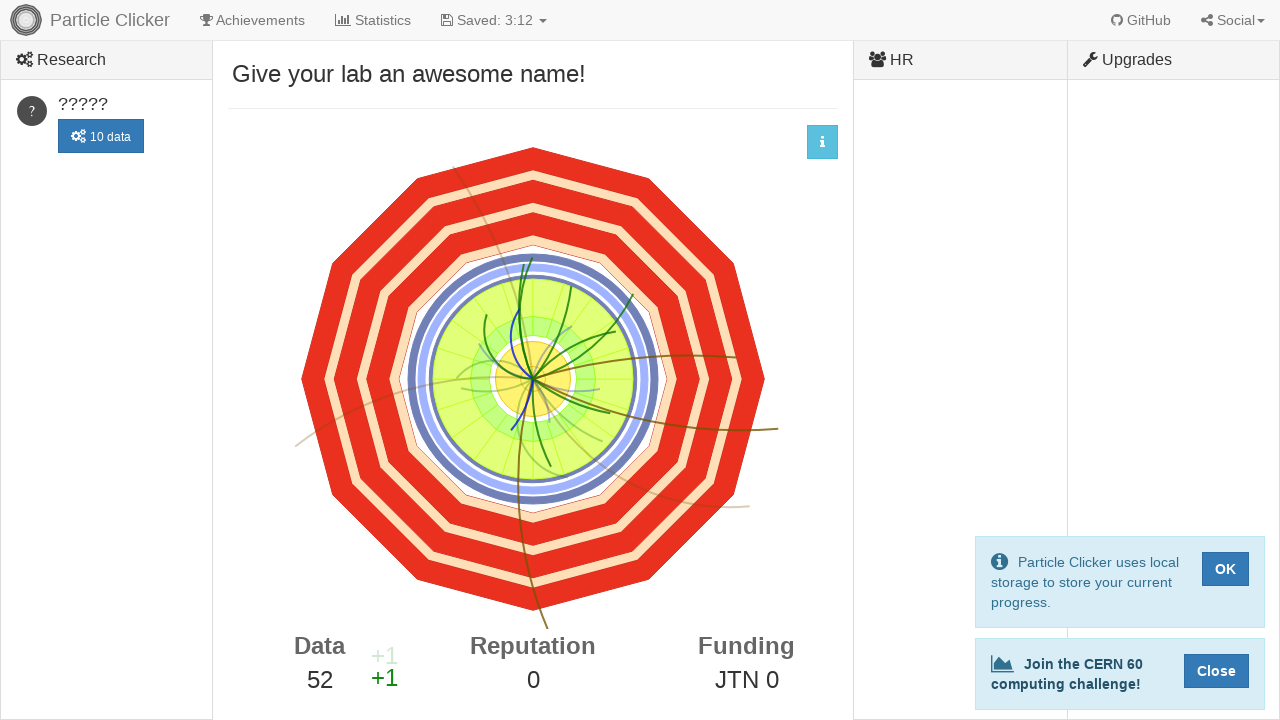

Clicked detector events button (click 53/500) at (533, 379) on #detector-events
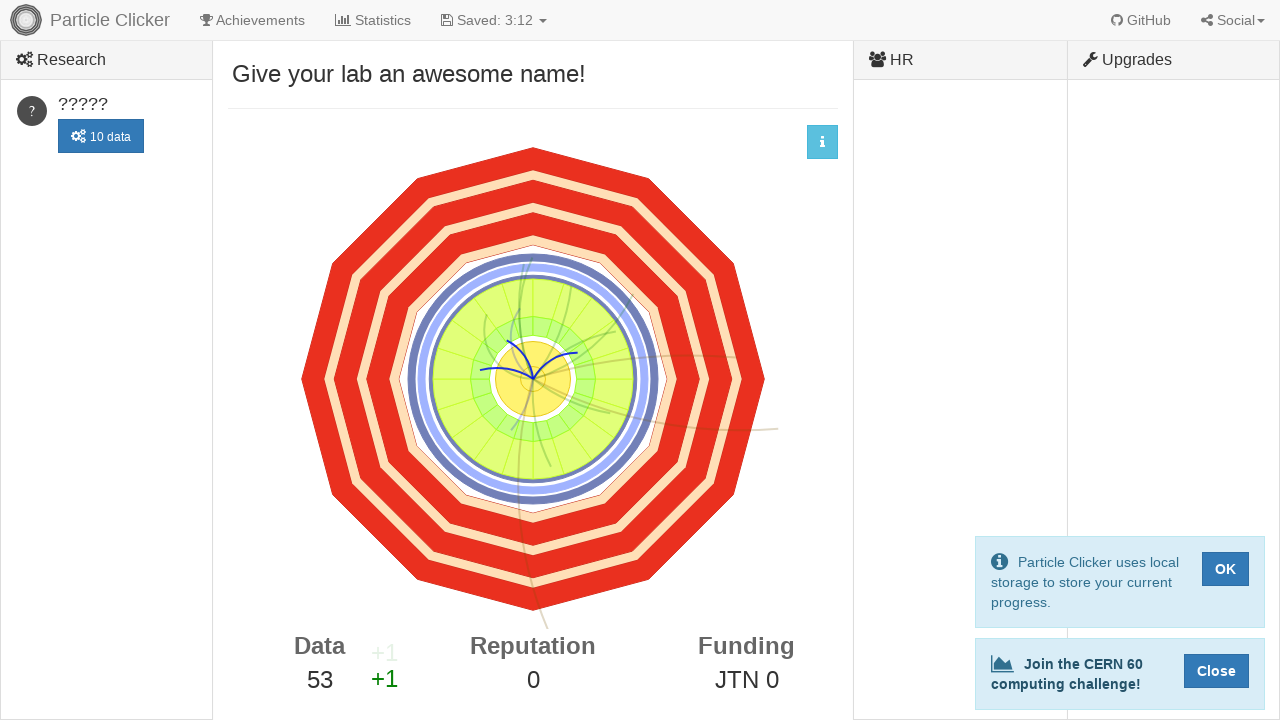

Clicked detector events button (click 54/500) at (533, 379) on #detector-events
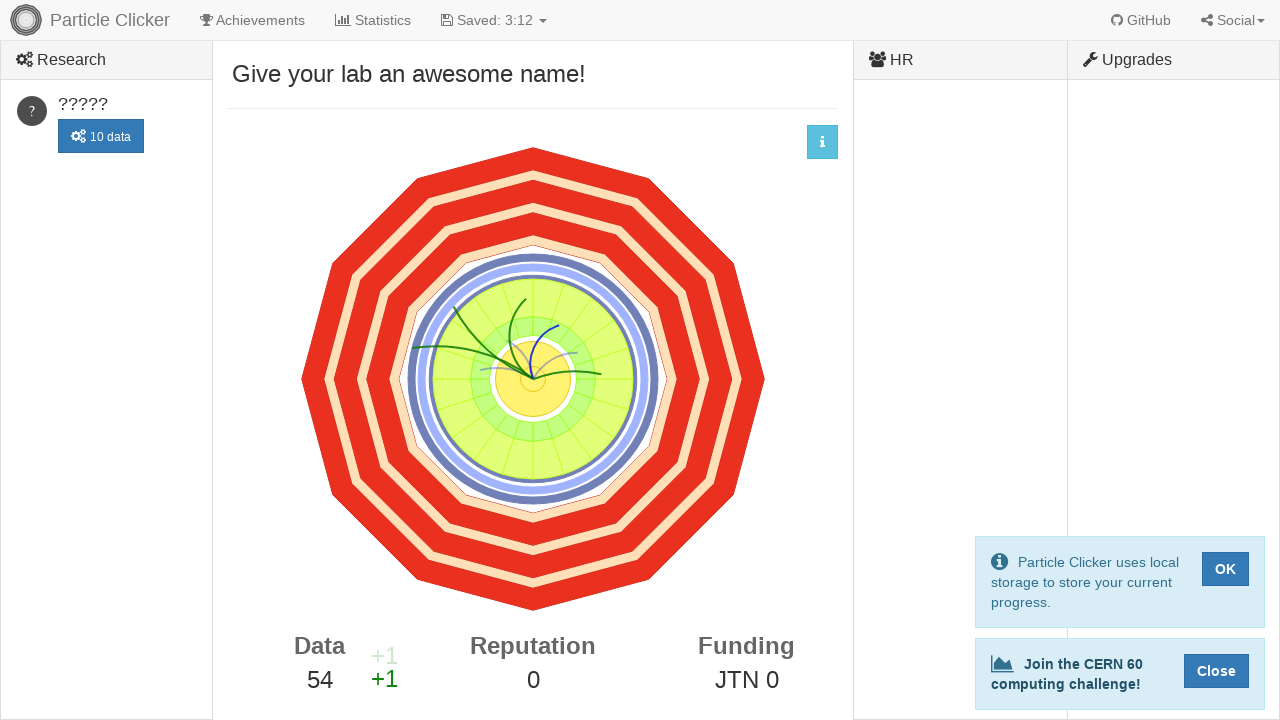

Clicked detector events button (click 55/500) at (533, 379) on #detector-events
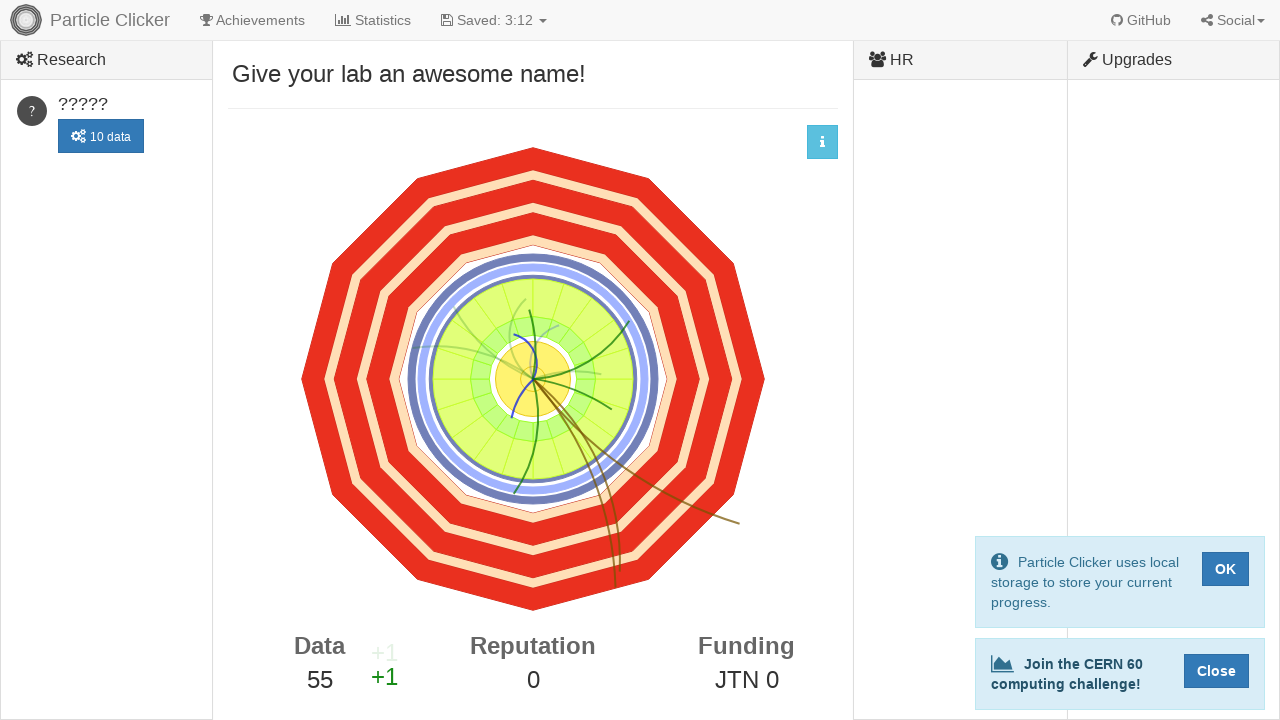

Clicked detector events button (click 56/500) at (533, 379) on #detector-events
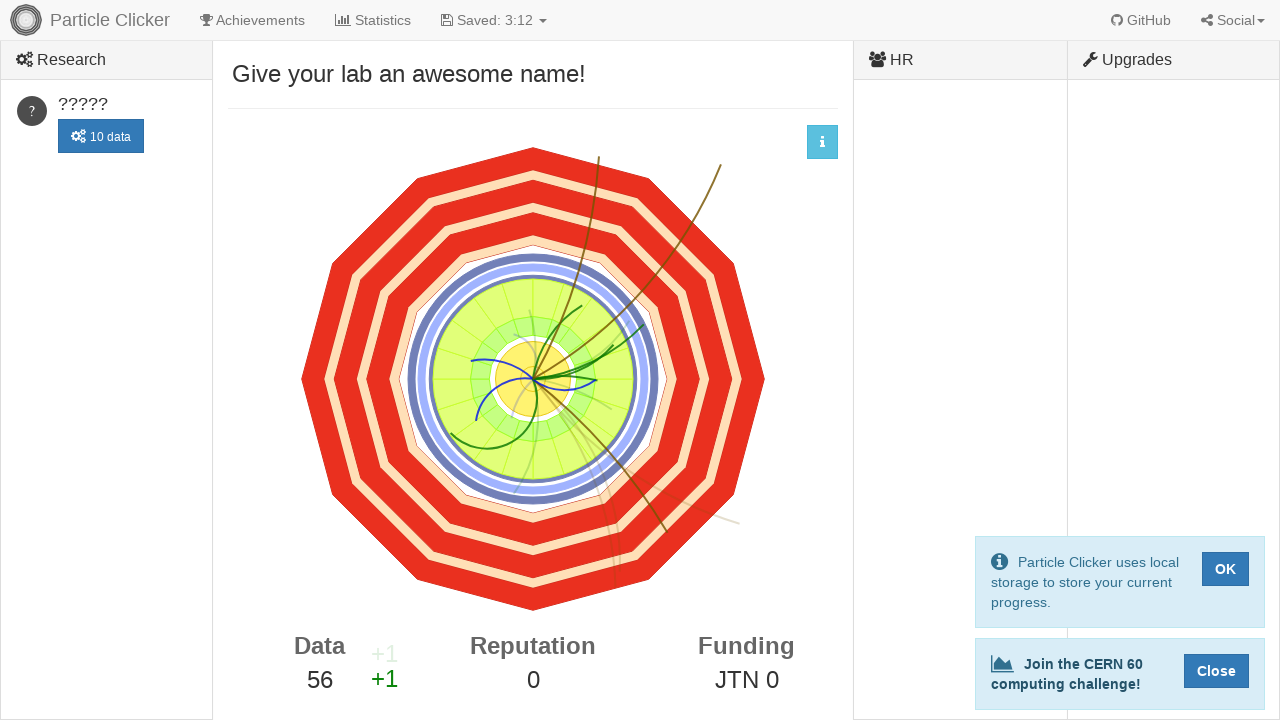

Clicked detector events button (click 57/500) at (533, 379) on #detector-events
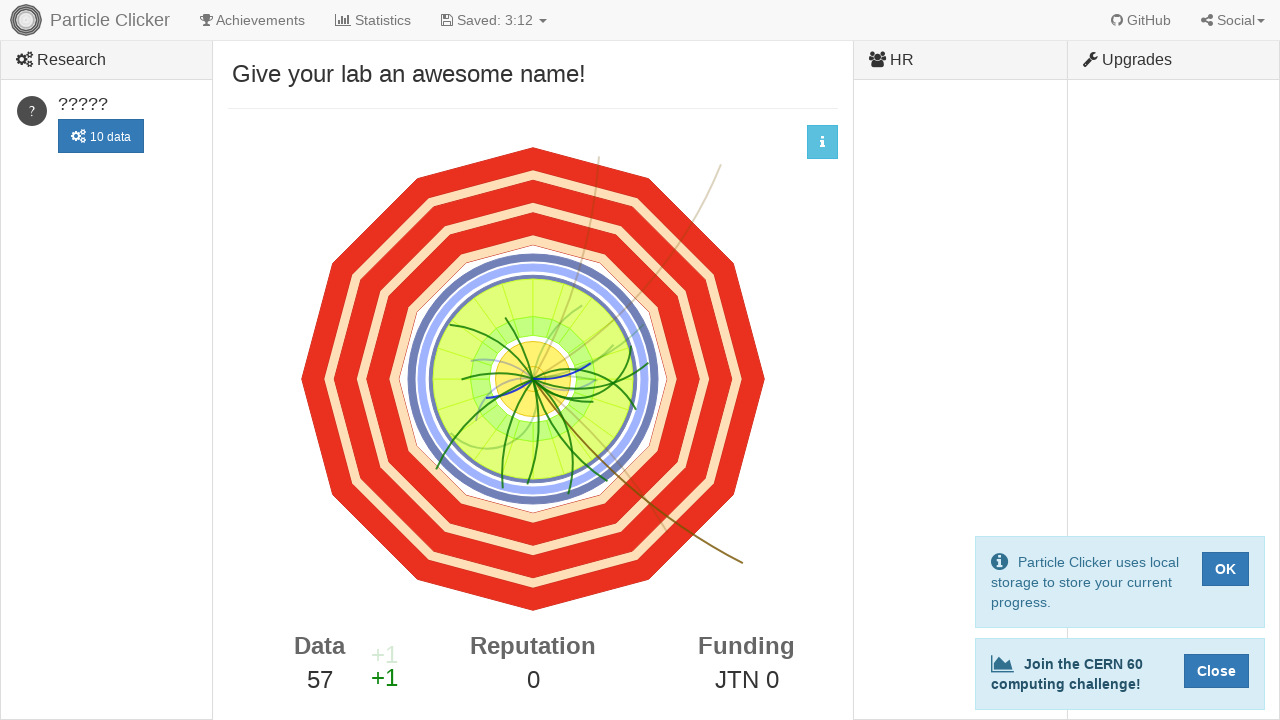

Clicked detector events button (click 58/500) at (533, 379) on #detector-events
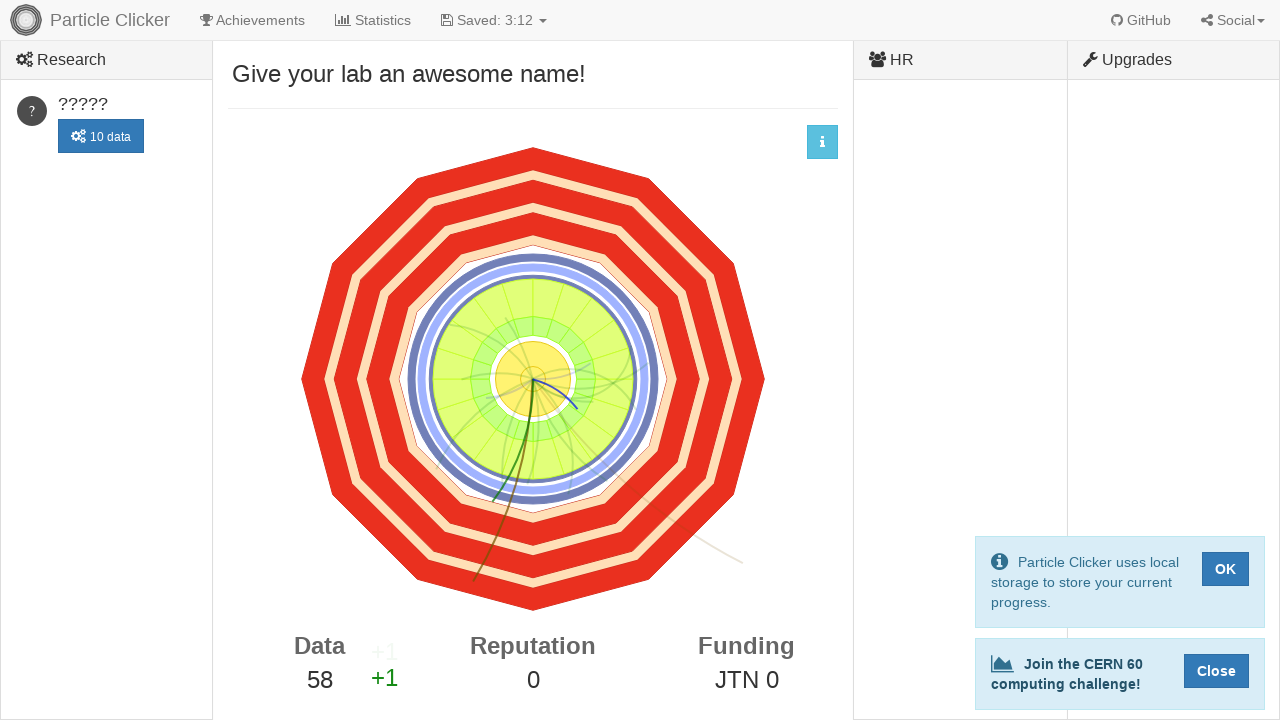

Clicked detector events button (click 59/500) at (533, 379) on #detector-events
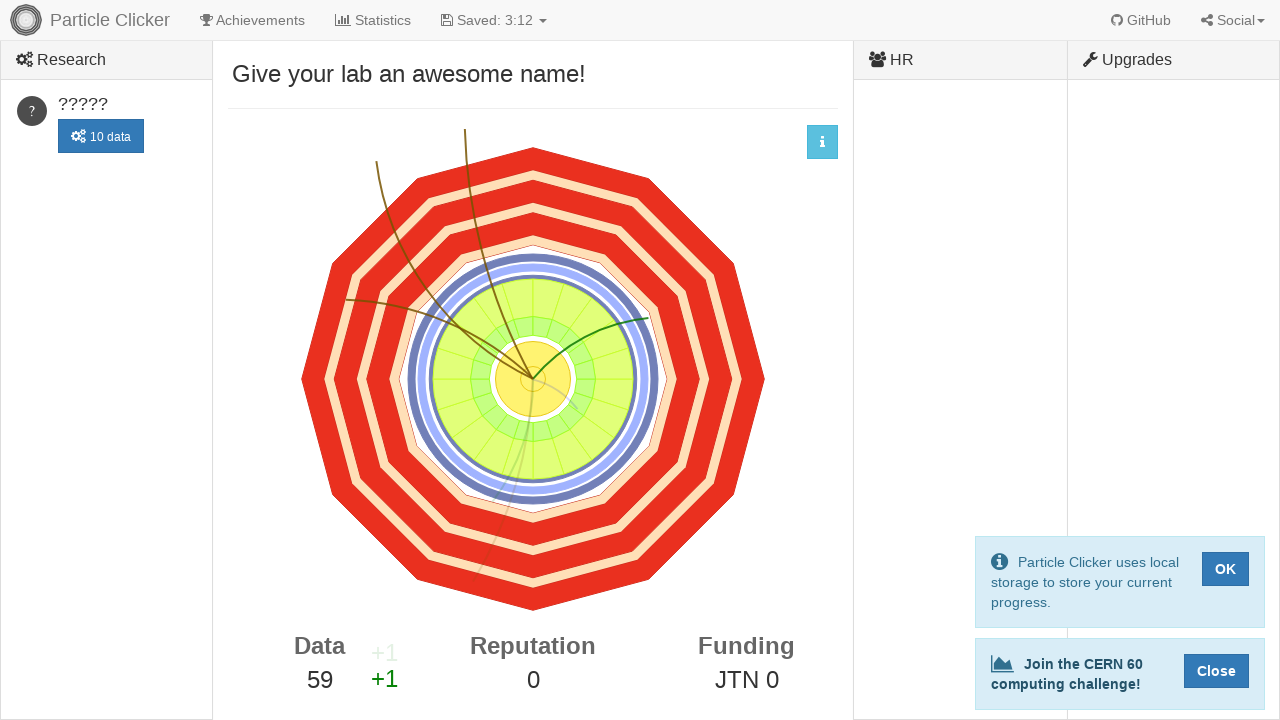

Clicked detector events button (click 60/500) at (533, 379) on #detector-events
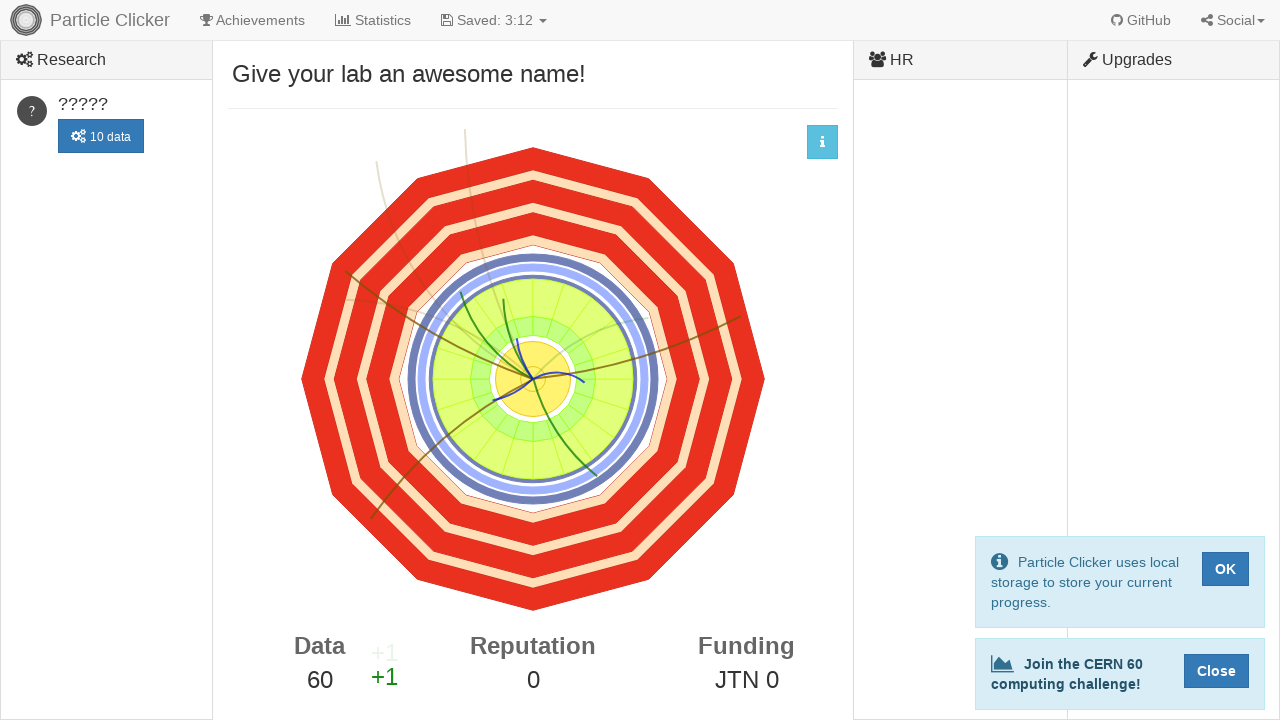

Clicked detector events button (click 61/500) at (533, 379) on #detector-events
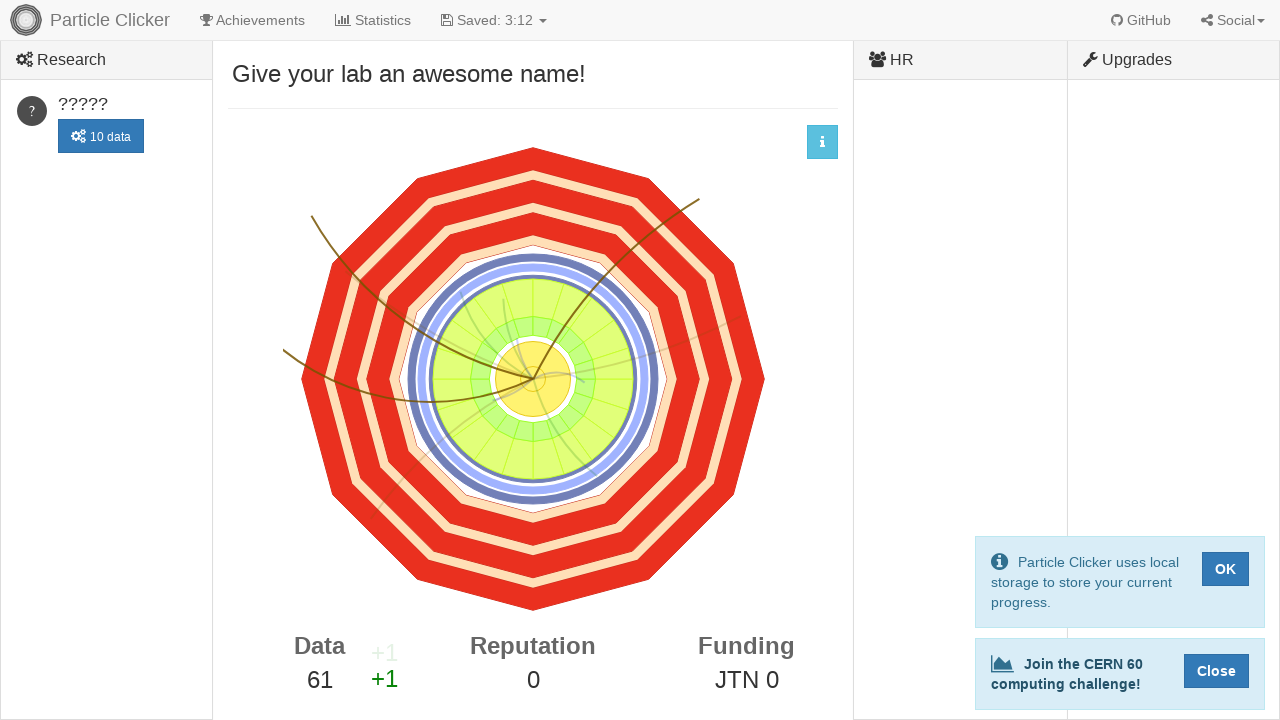

Clicked detector events button (click 62/500) at (533, 379) on #detector-events
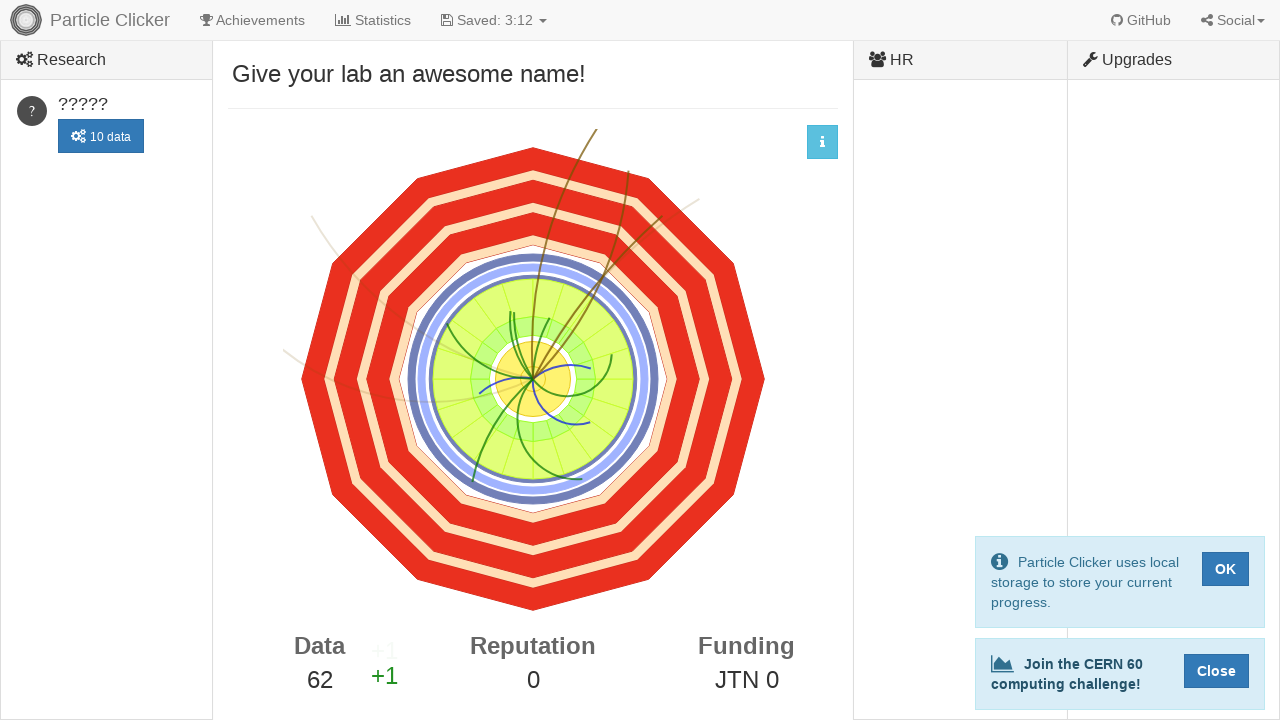

Clicked detector events button (click 63/500) at (533, 379) on #detector-events
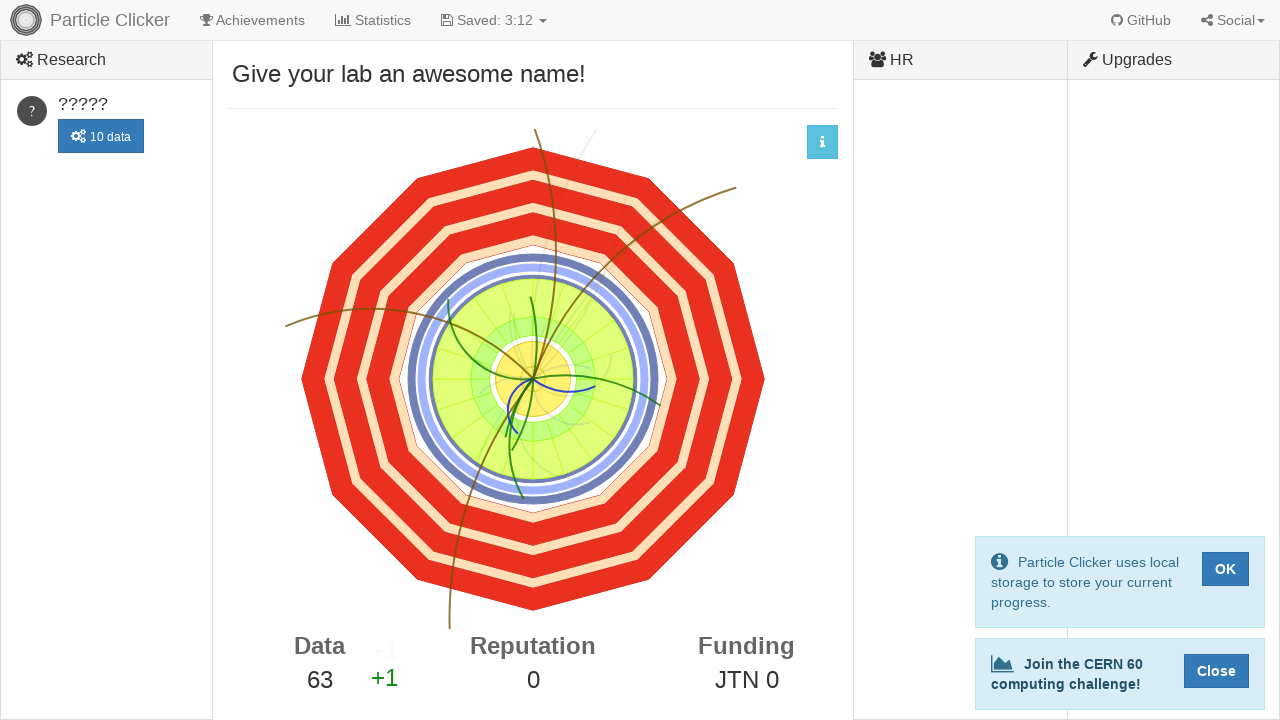

Clicked detector events button (click 64/500) at (533, 379) on #detector-events
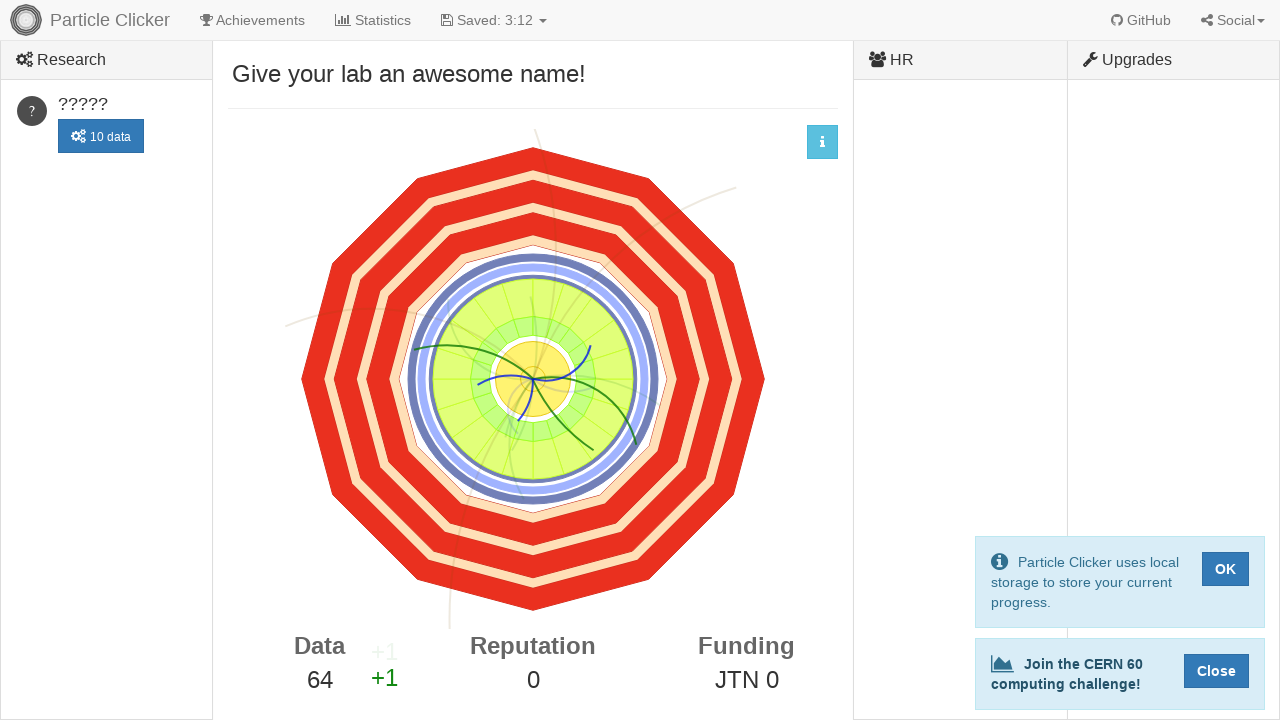

Clicked detector events button (click 65/500) at (533, 379) on #detector-events
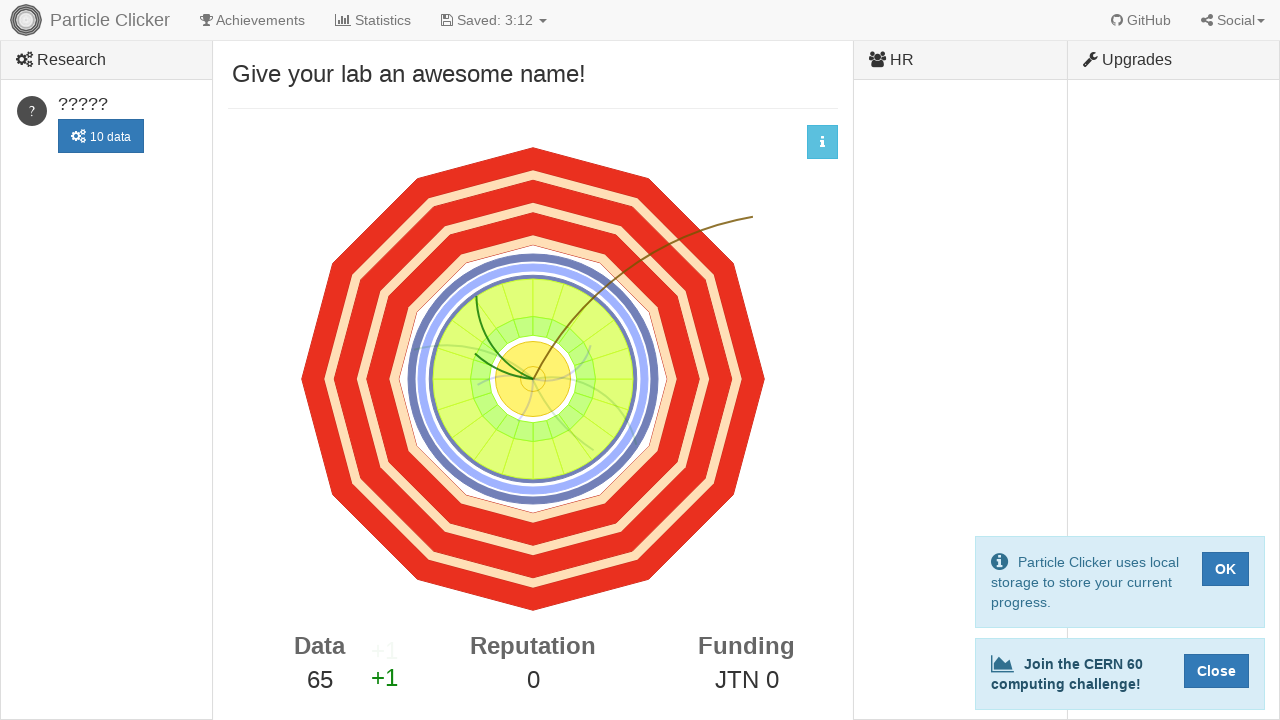

Clicked detector events button (click 66/500) at (533, 379) on #detector-events
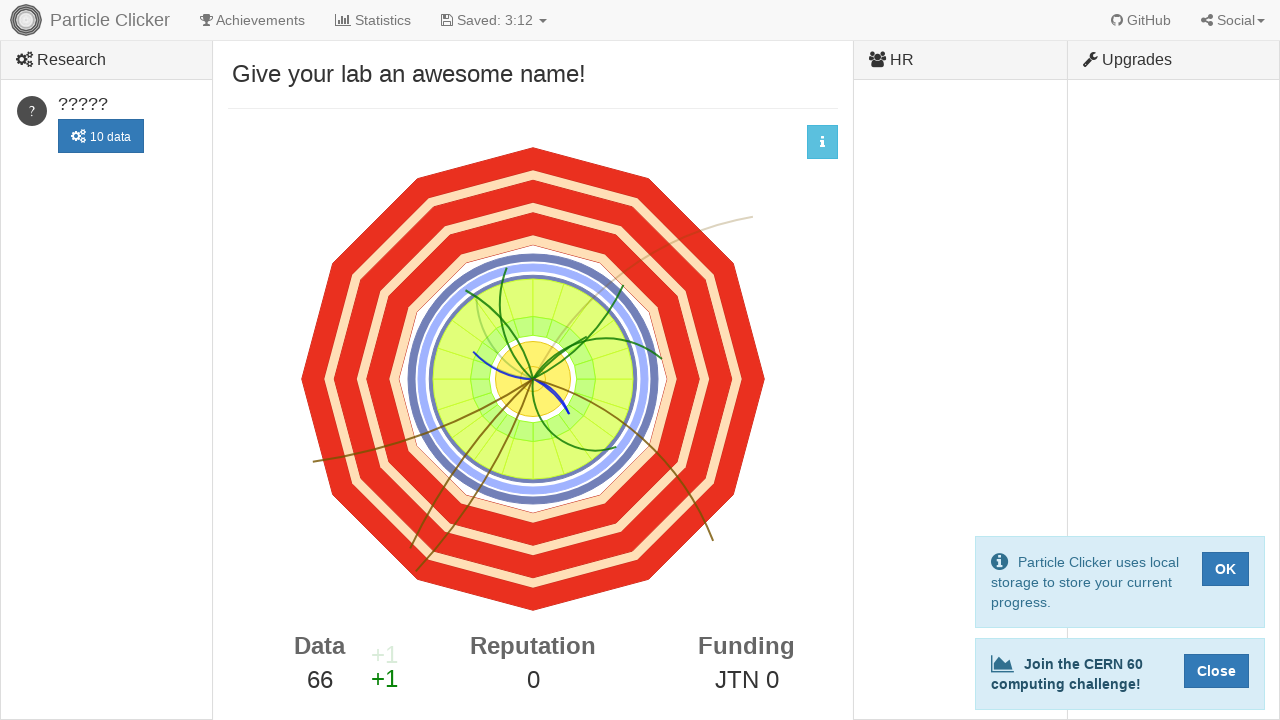

Clicked detector events button (click 67/500) at (533, 379) on #detector-events
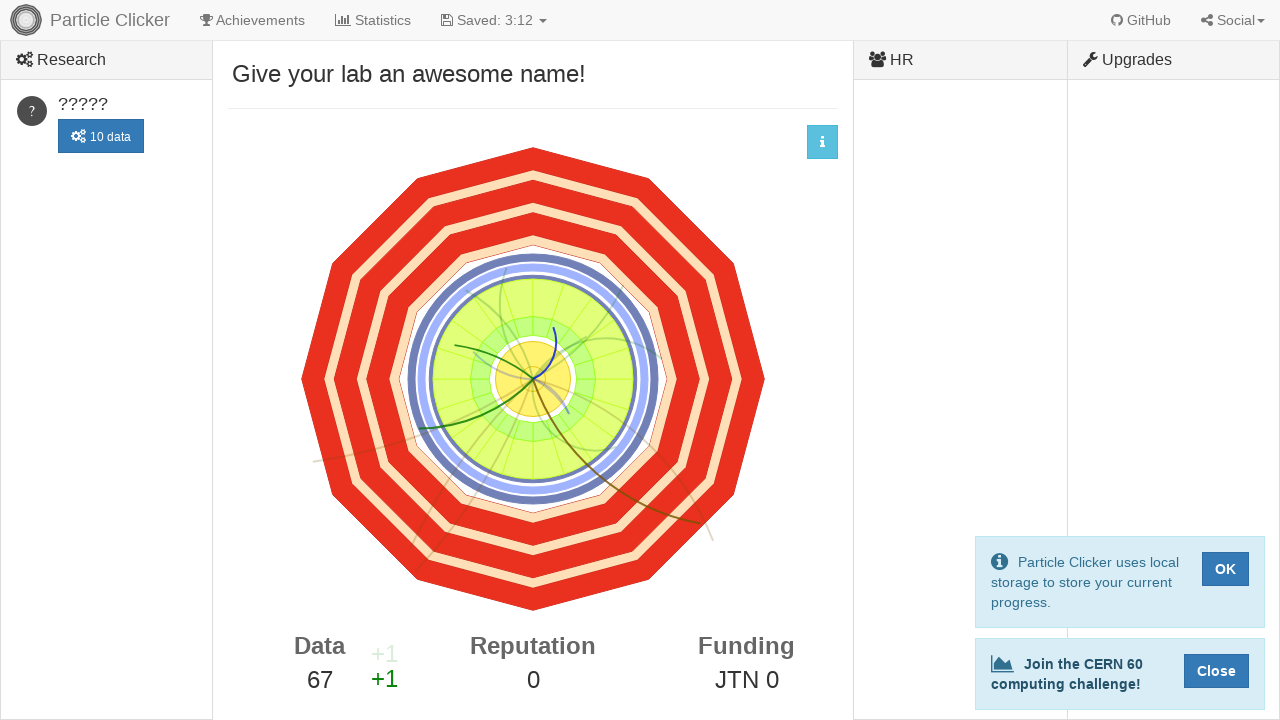

Clicked detector events button (click 68/500) at (533, 379) on #detector-events
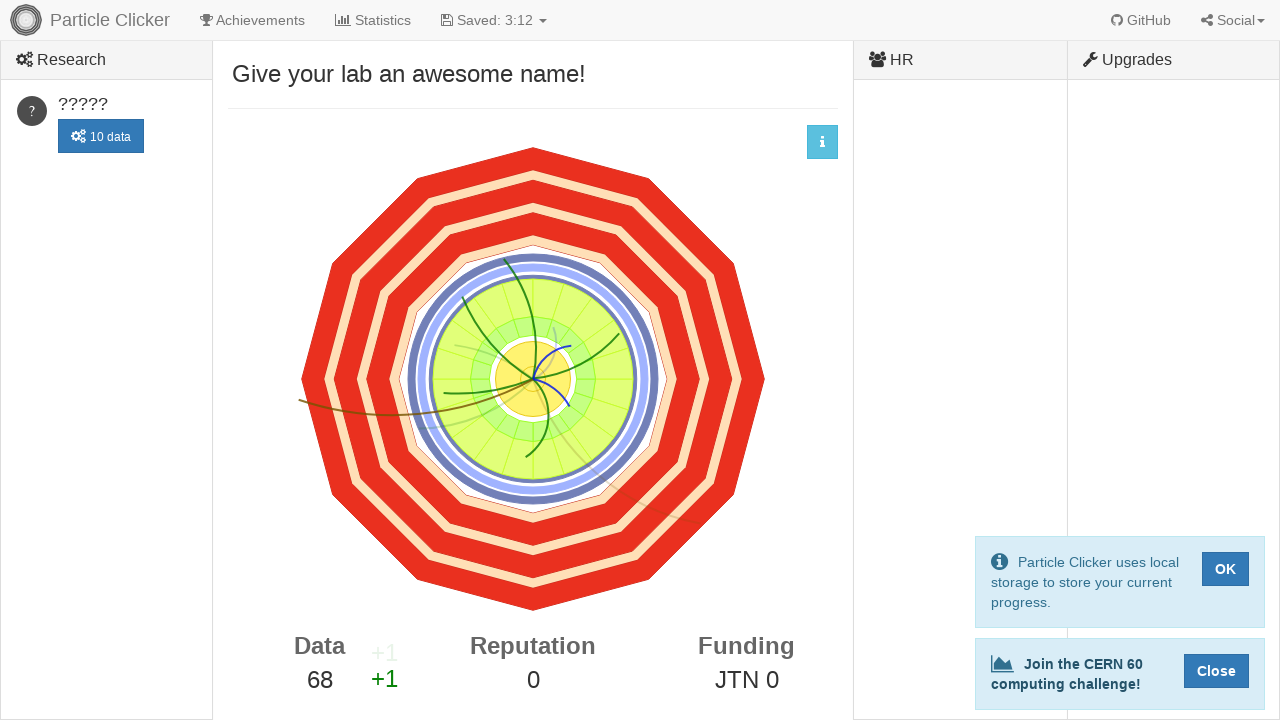

Clicked detector events button (click 69/500) at (533, 379) on #detector-events
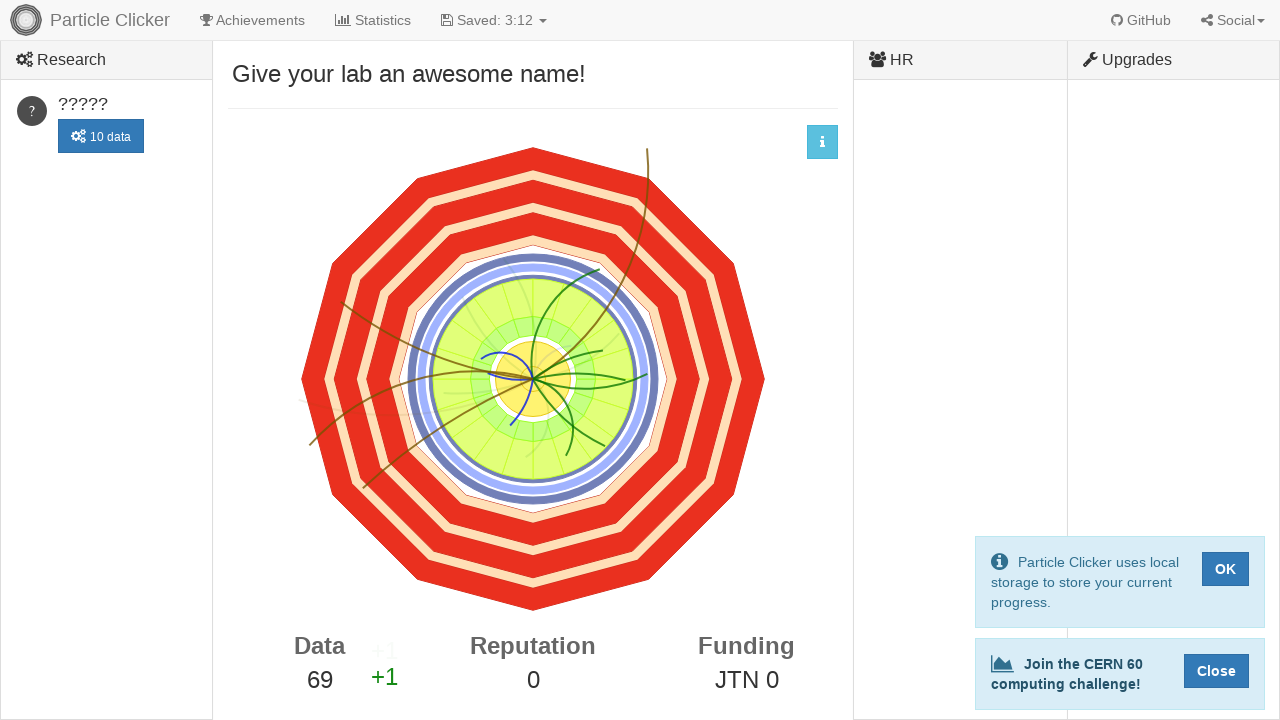

Clicked detector events button (click 70/500) at (533, 379) on #detector-events
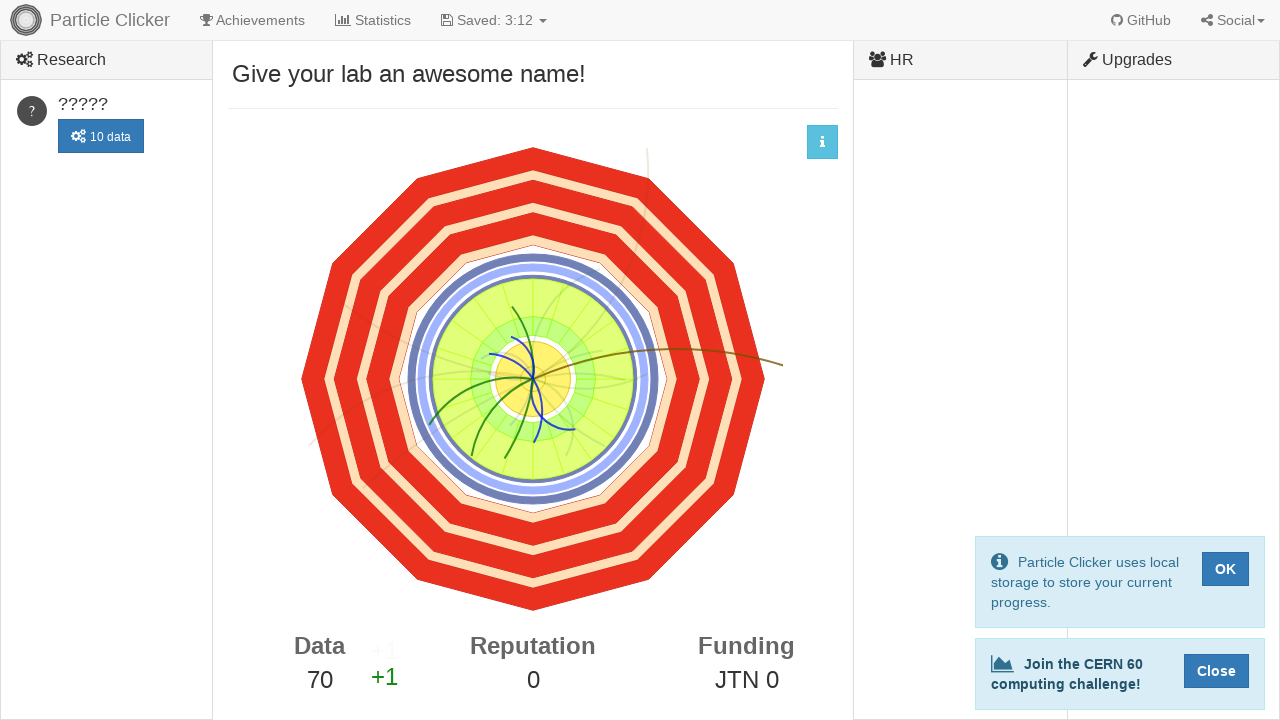

Clicked detector events button (click 71/500) at (533, 379) on #detector-events
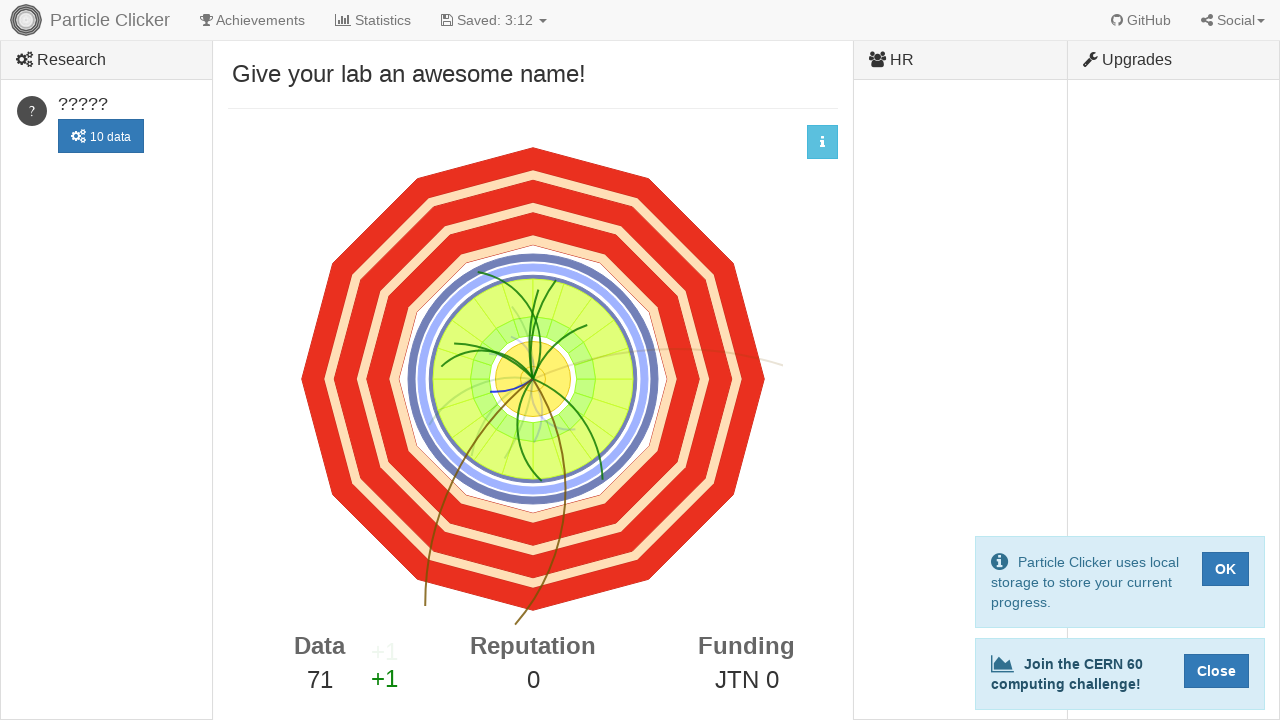

Clicked detector events button (click 72/500) at (533, 379) on #detector-events
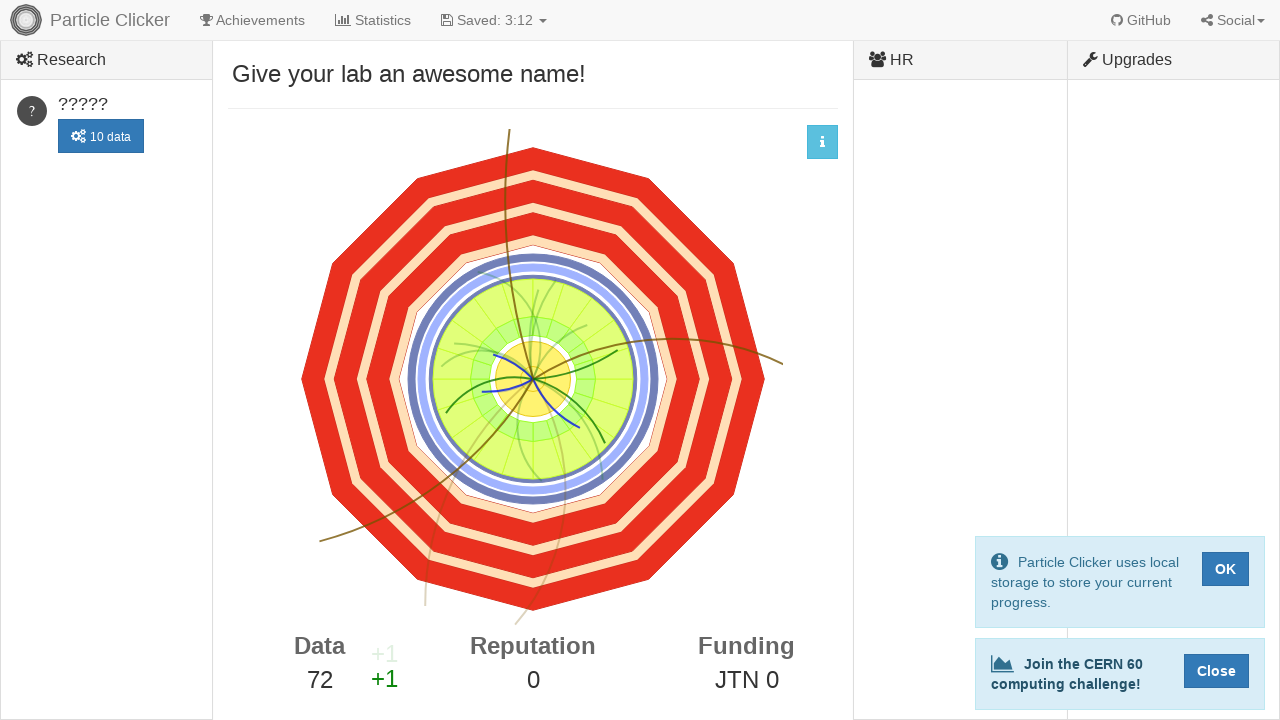

Clicked detector events button (click 73/500) at (533, 379) on #detector-events
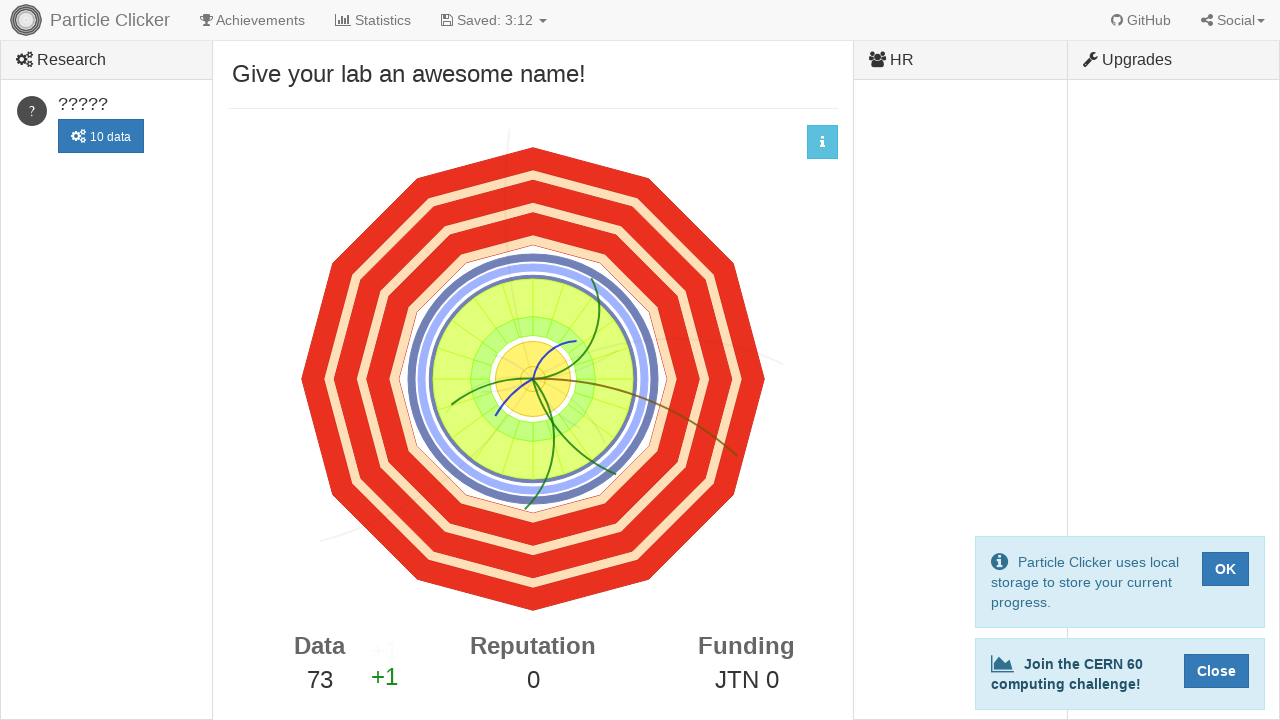

Clicked detector events button (click 74/500) at (533, 379) on #detector-events
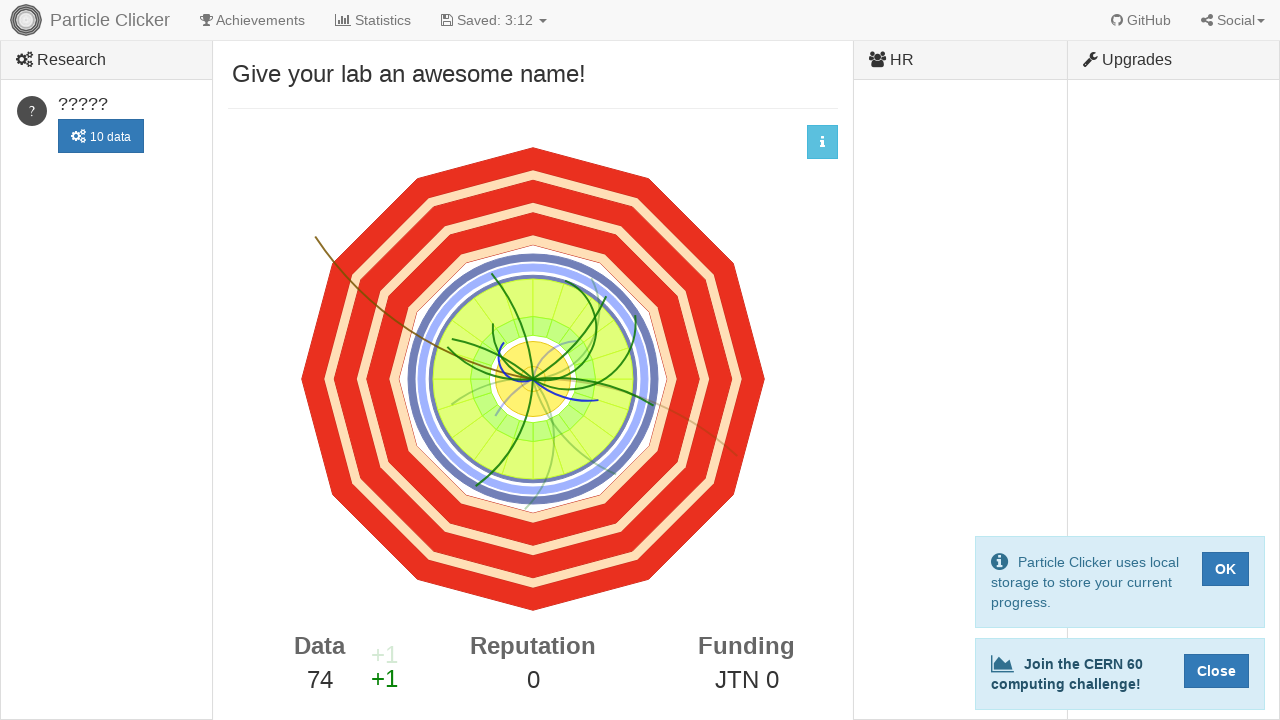

Clicked detector events button (click 75/500) at (533, 379) on #detector-events
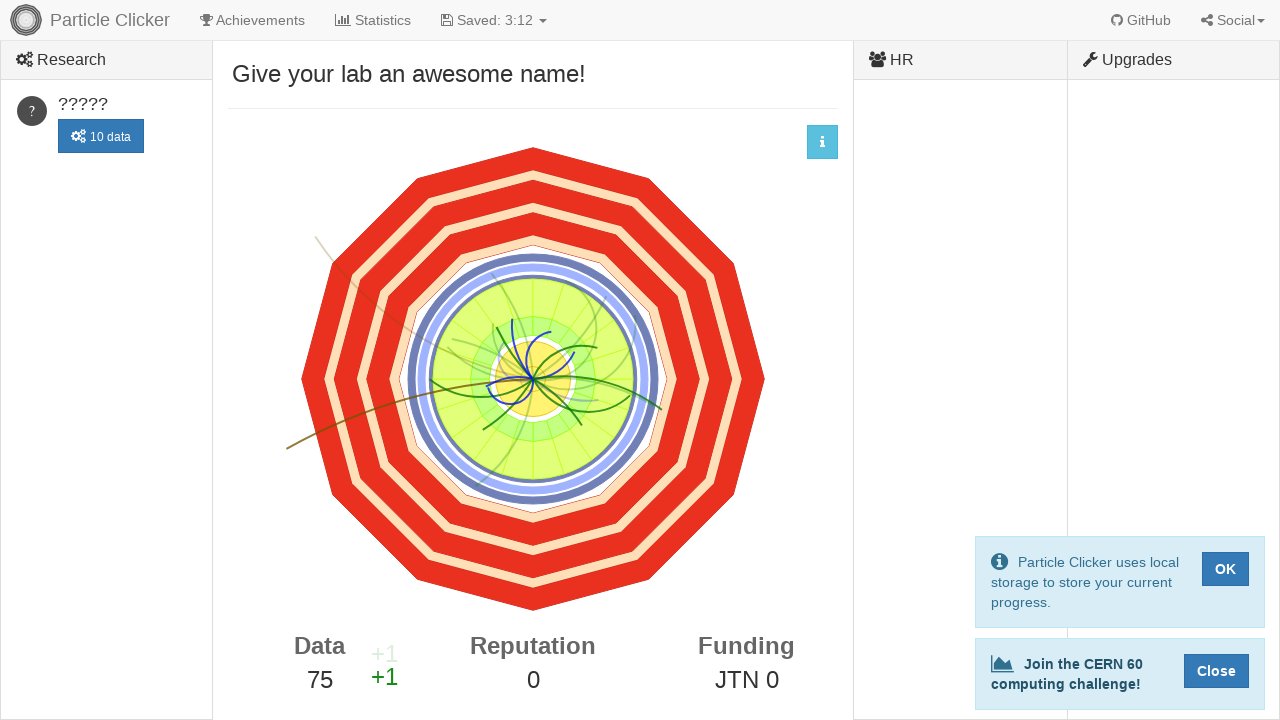

Clicked detector events button (click 76/500) at (533, 379) on #detector-events
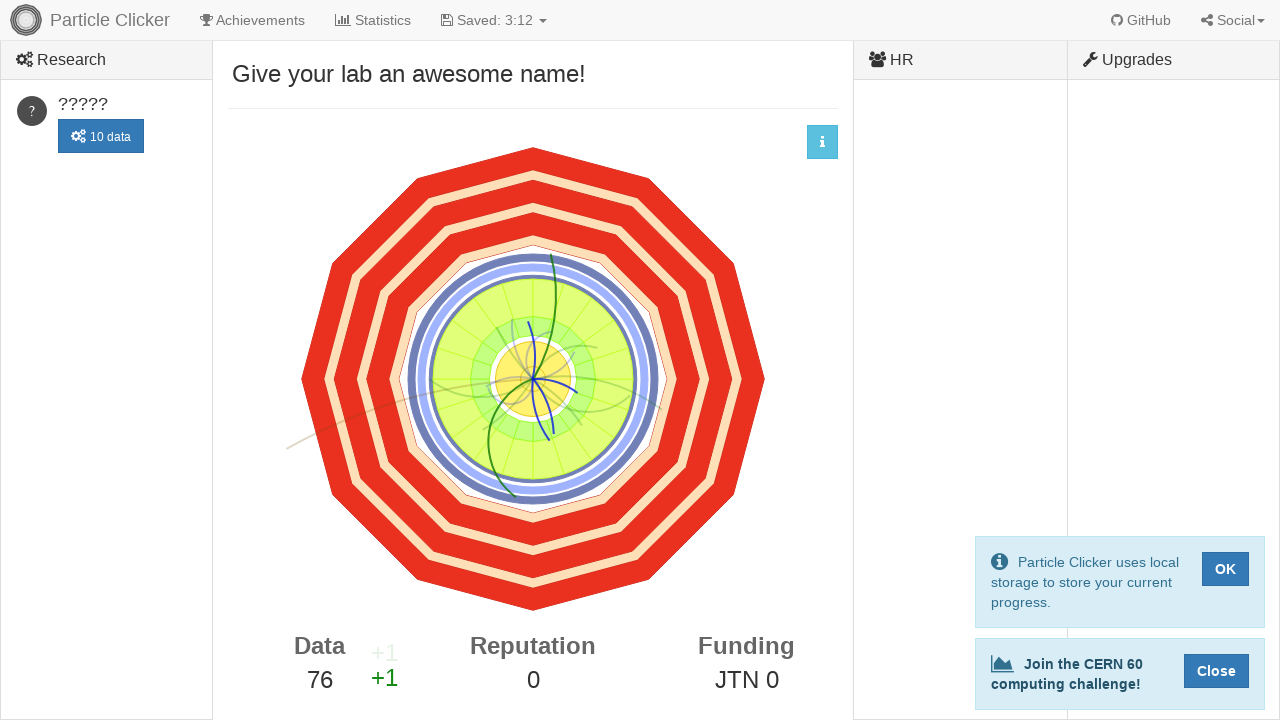

Clicked detector events button (click 77/500) at (533, 379) on #detector-events
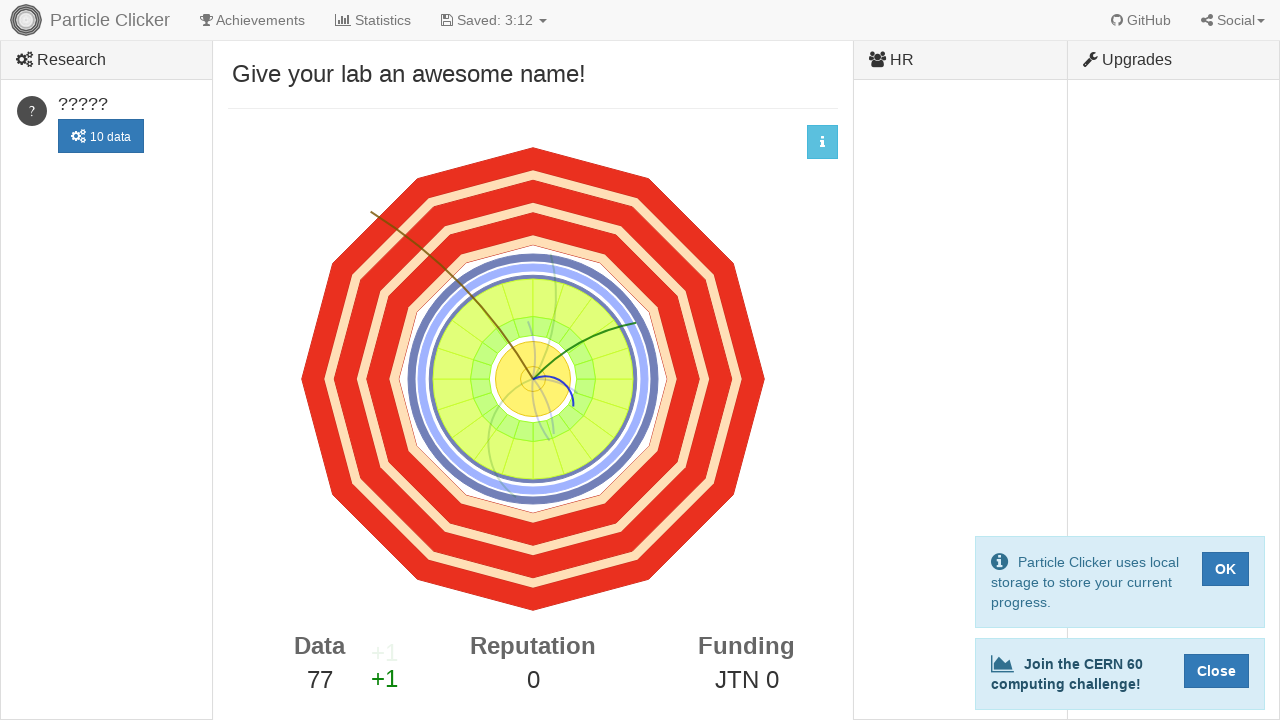

Clicked detector events button (click 78/500) at (533, 379) on #detector-events
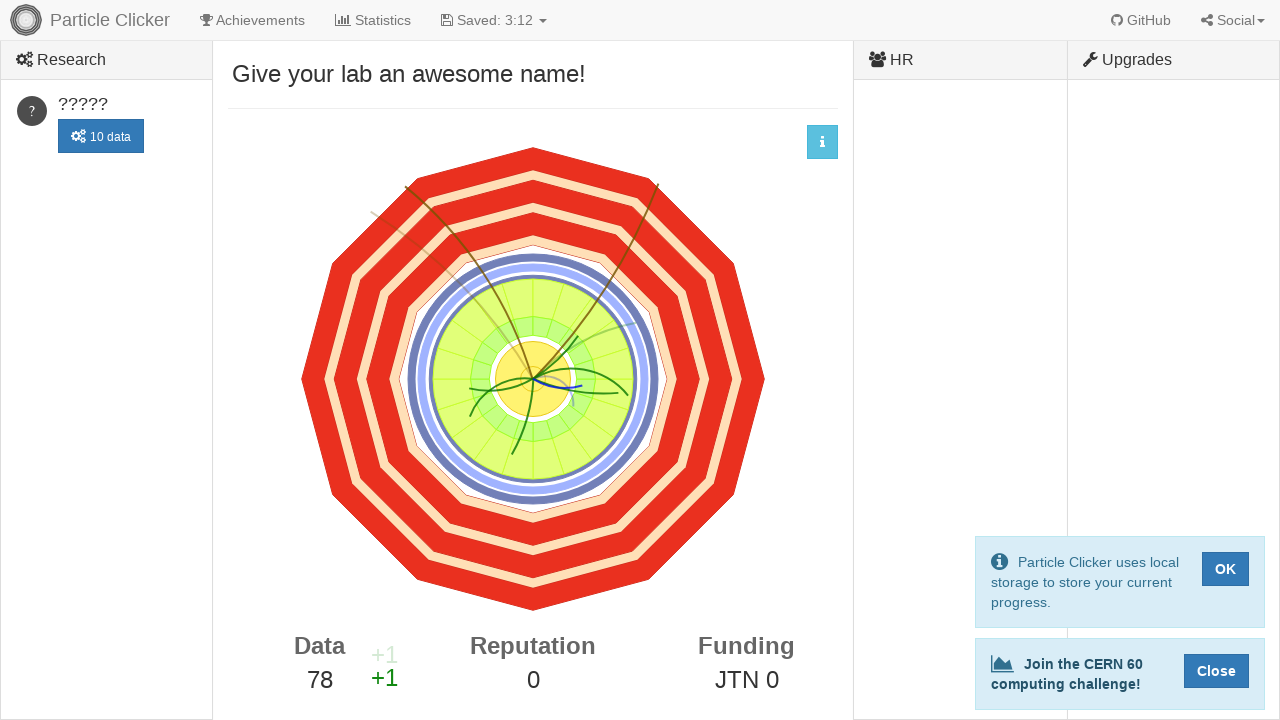

Clicked detector events button (click 79/500) at (533, 379) on #detector-events
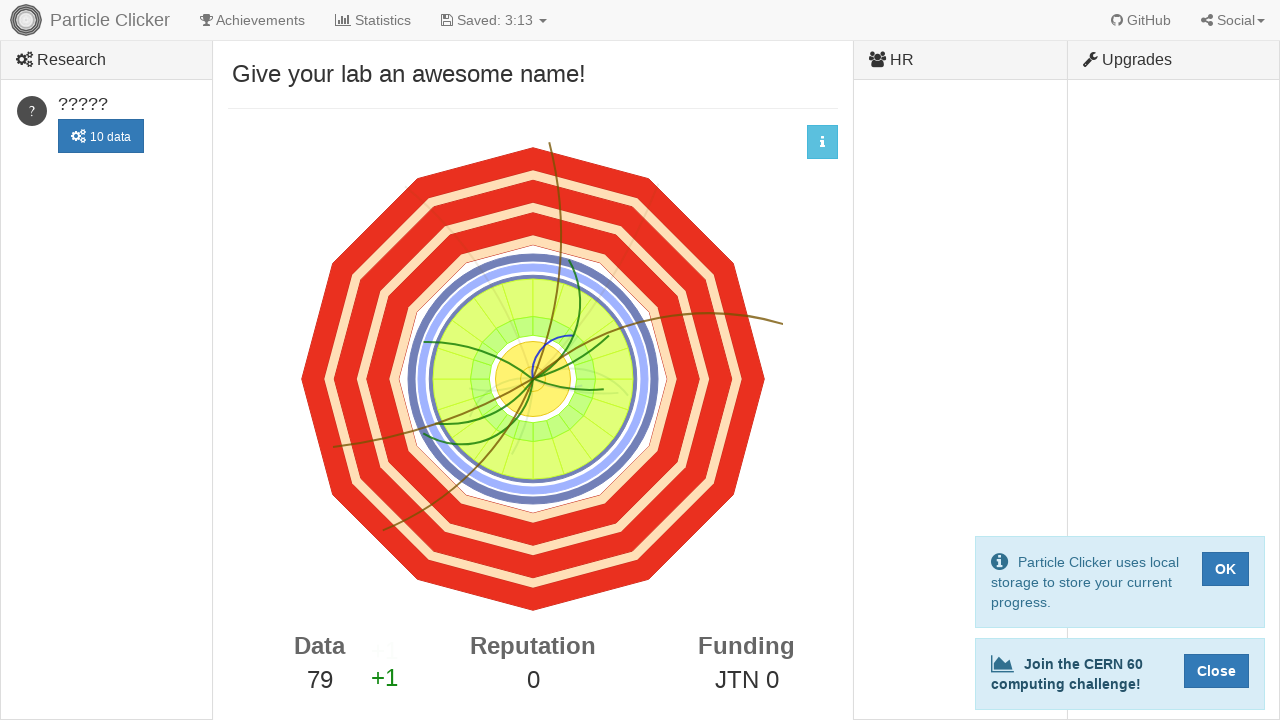

Clicked detector events button (click 80/500) at (533, 379) on #detector-events
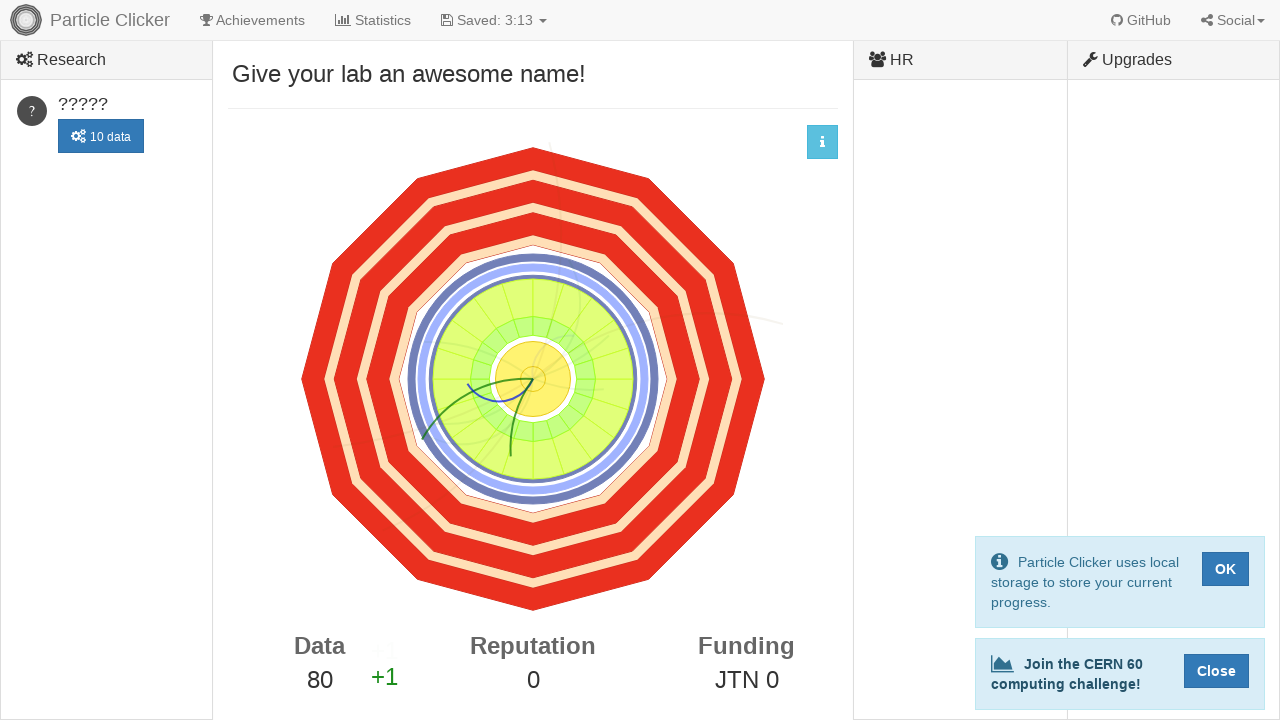

Clicked detector events button (click 81/500) at (533, 379) on #detector-events
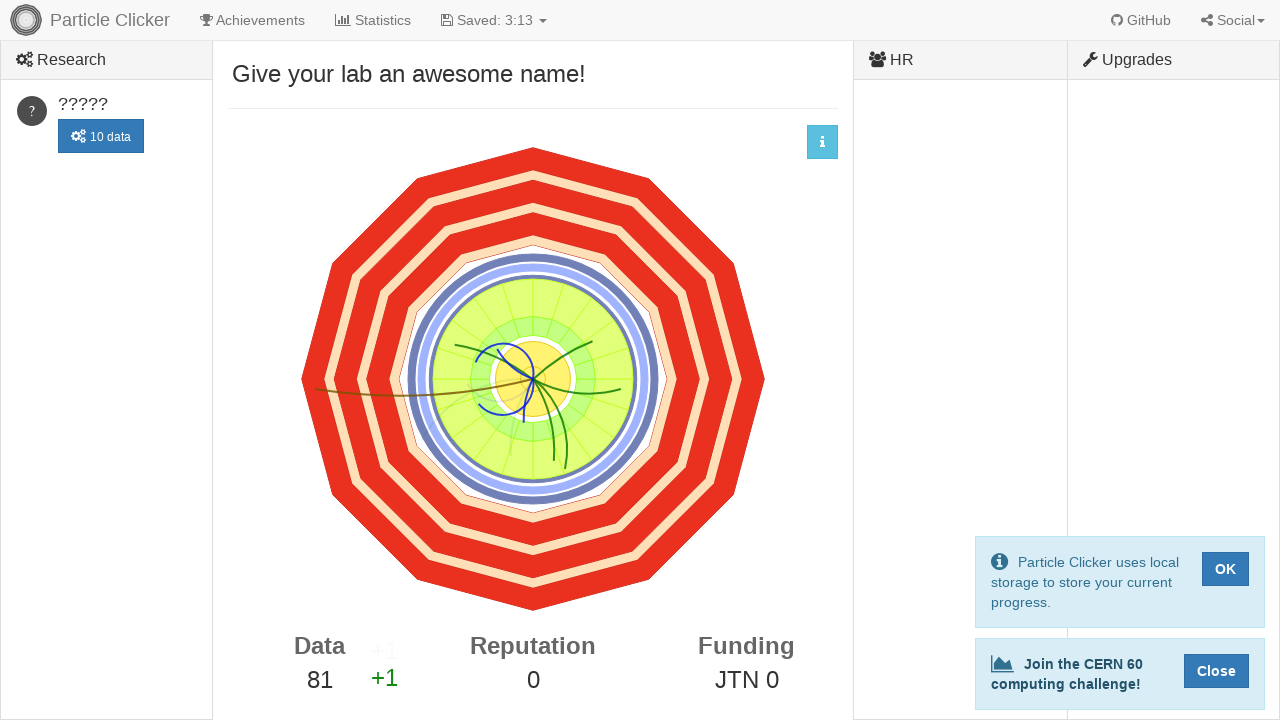

Clicked detector events button (click 82/500) at (533, 379) on #detector-events
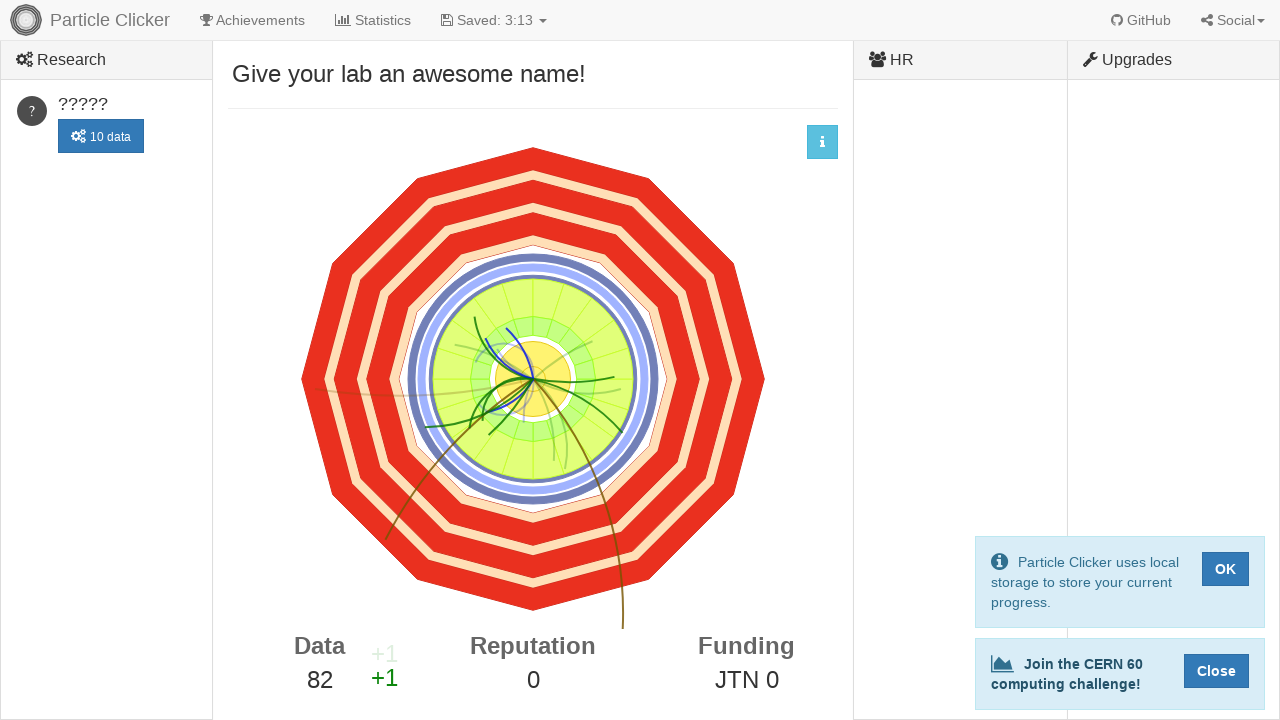

Clicked detector events button (click 83/500) at (533, 379) on #detector-events
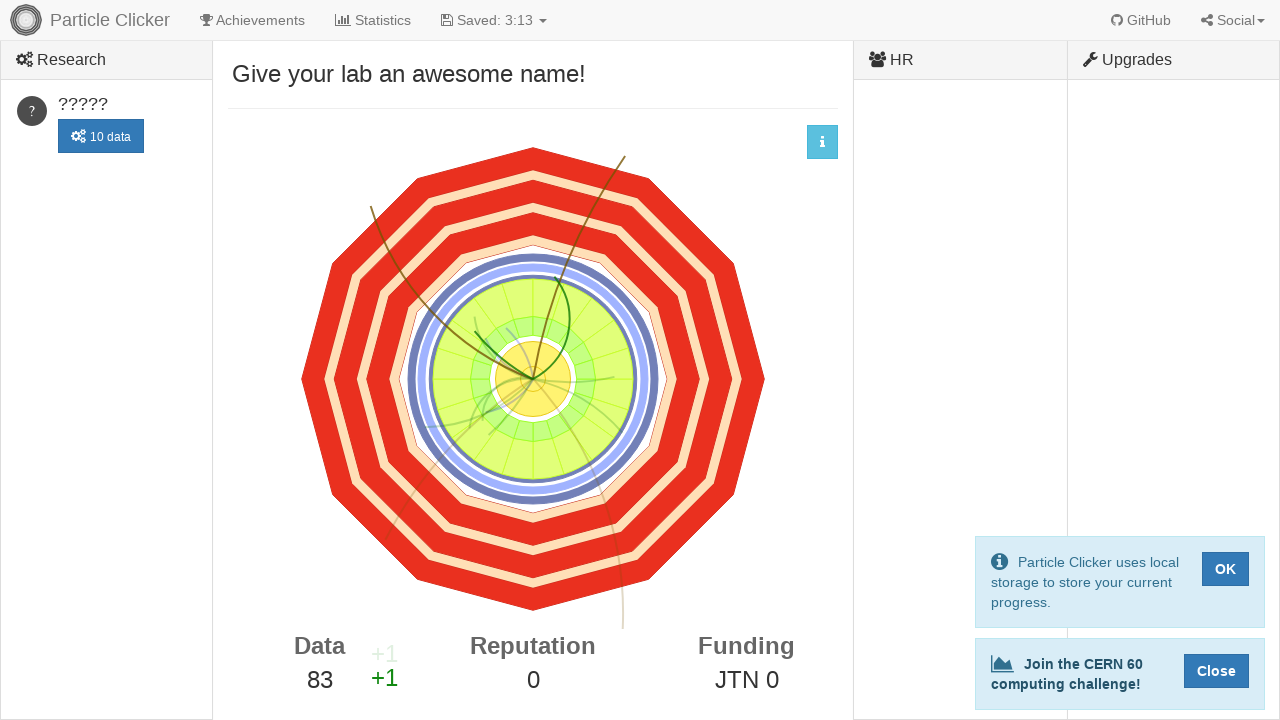

Clicked detector events button (click 84/500) at (533, 379) on #detector-events
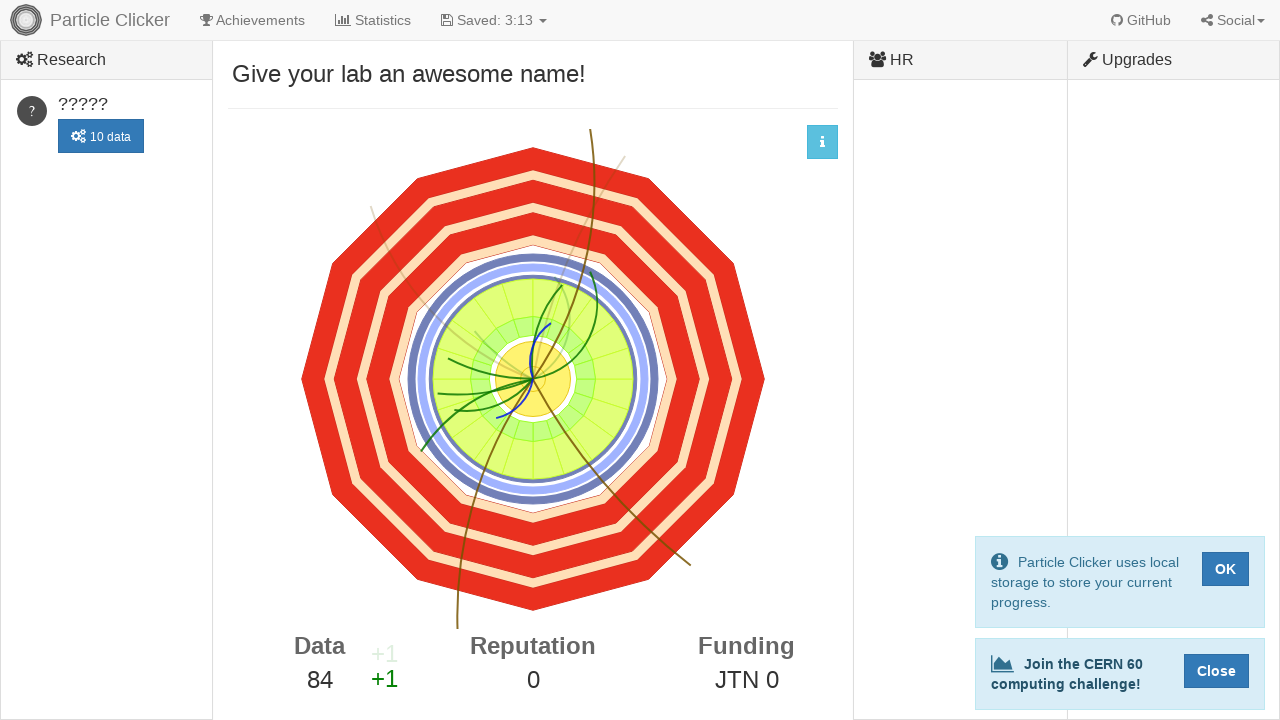

Clicked detector events button (click 85/500) at (533, 379) on #detector-events
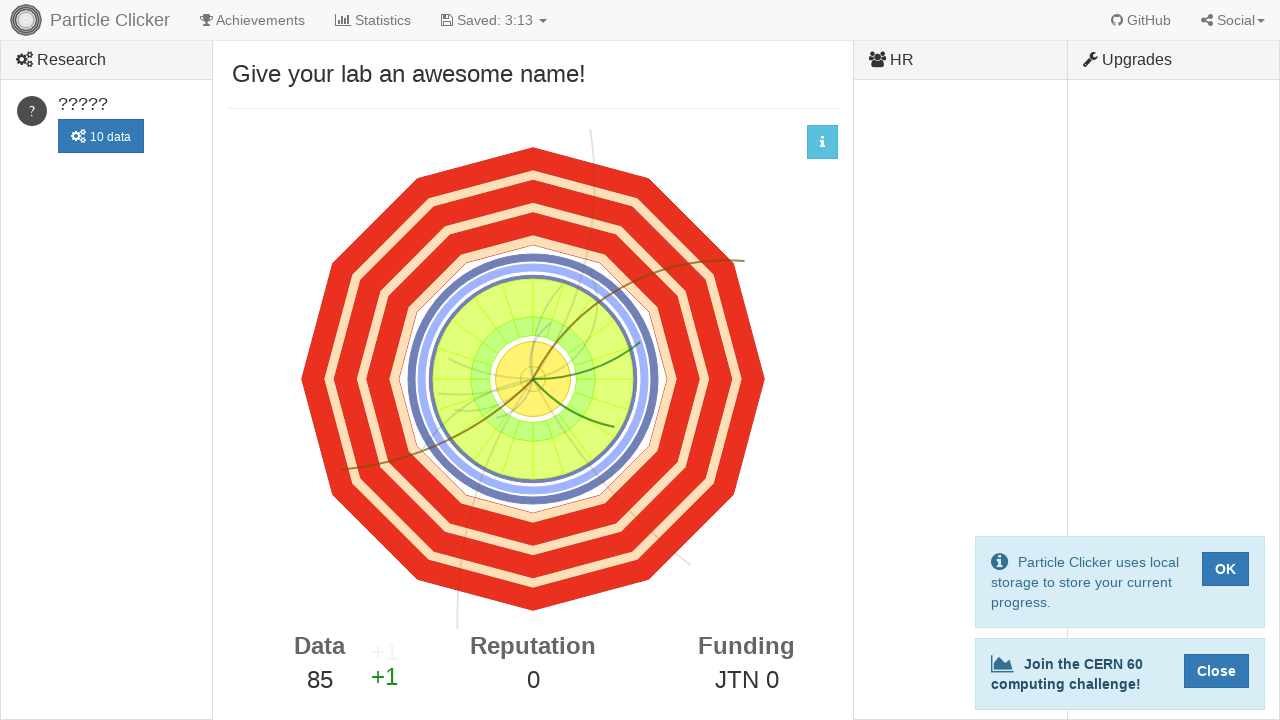

Clicked detector events button (click 86/500) at (533, 379) on #detector-events
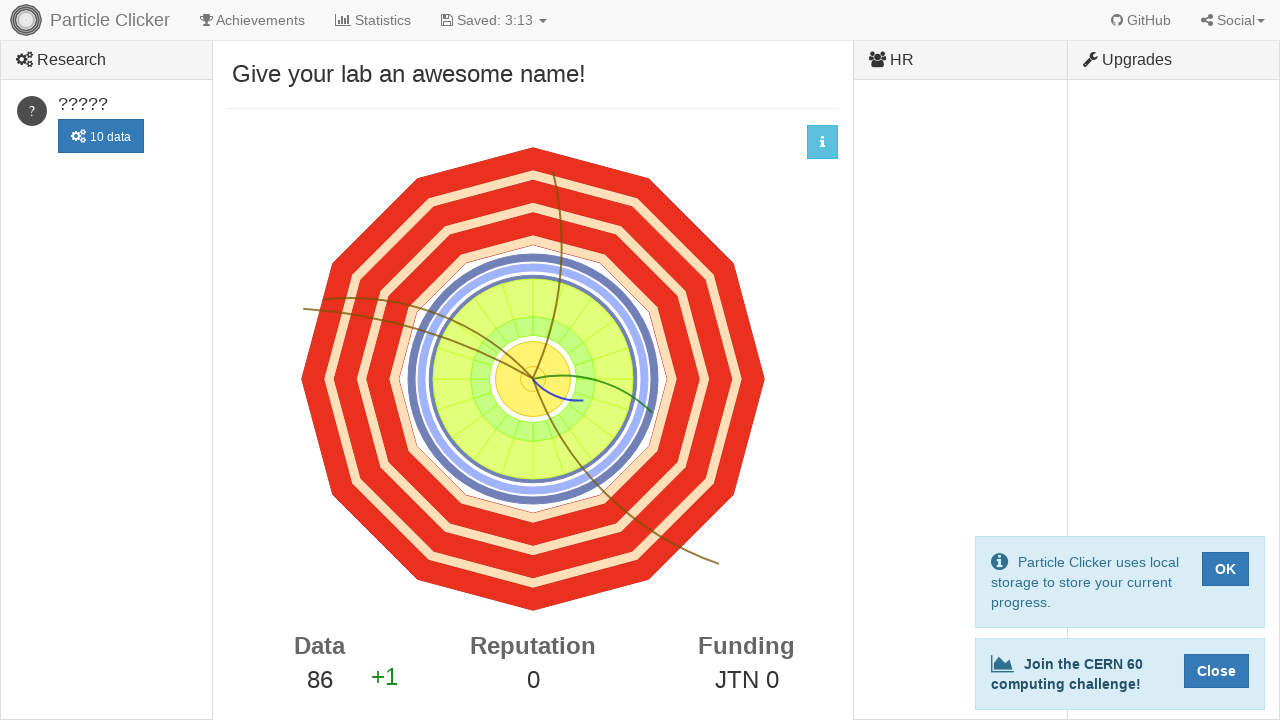

Clicked detector events button (click 87/500) at (533, 379) on #detector-events
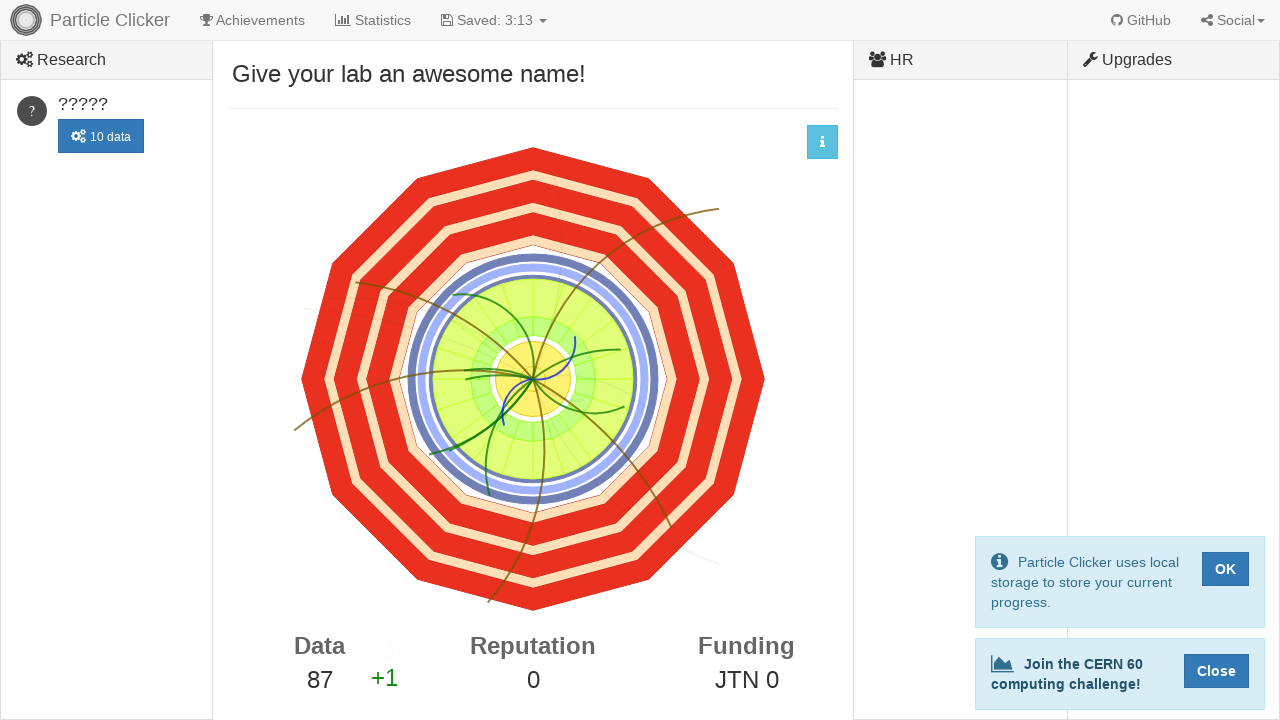

Clicked detector events button (click 88/500) at (533, 379) on #detector-events
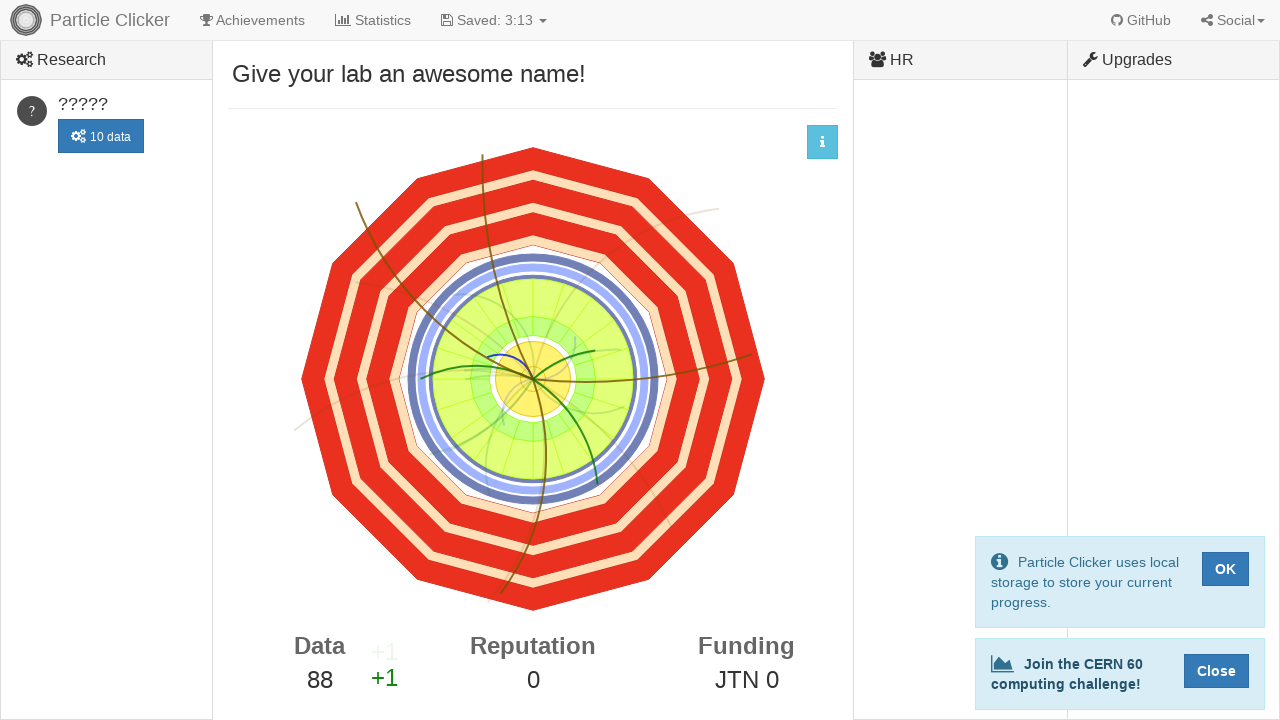

Clicked detector events button (click 89/500) at (533, 379) on #detector-events
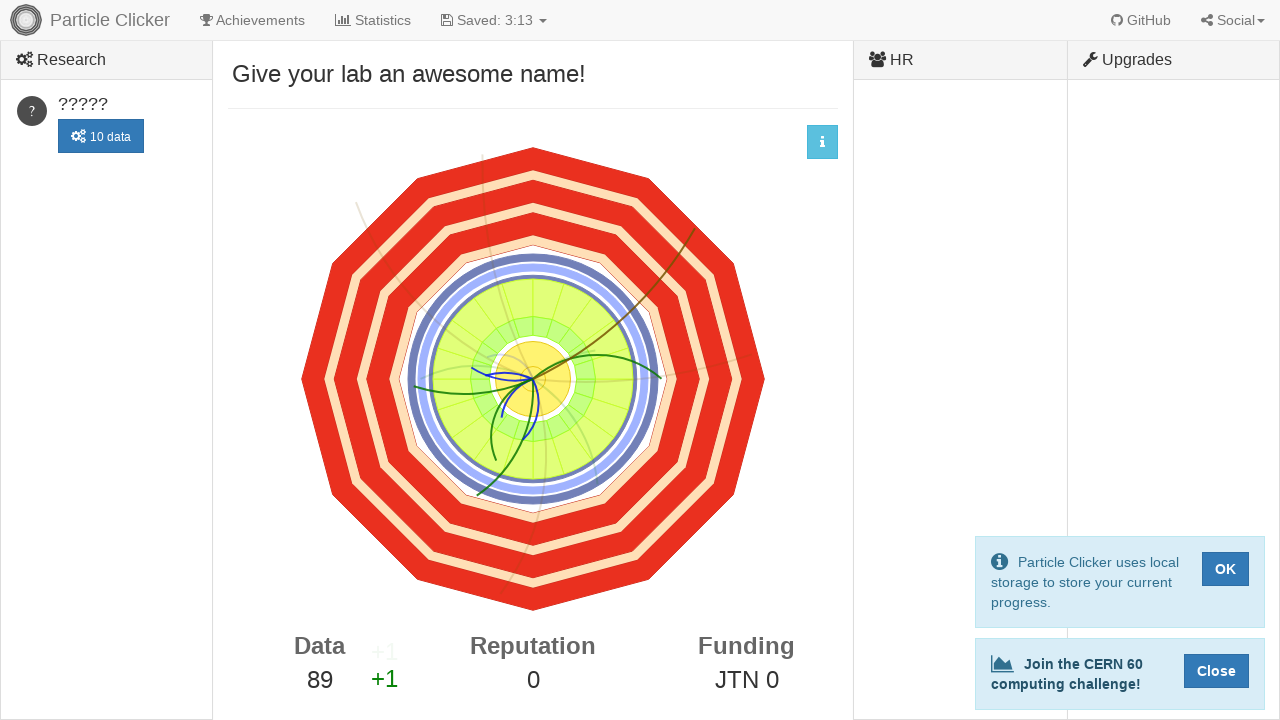

Clicked detector events button (click 90/500) at (533, 379) on #detector-events
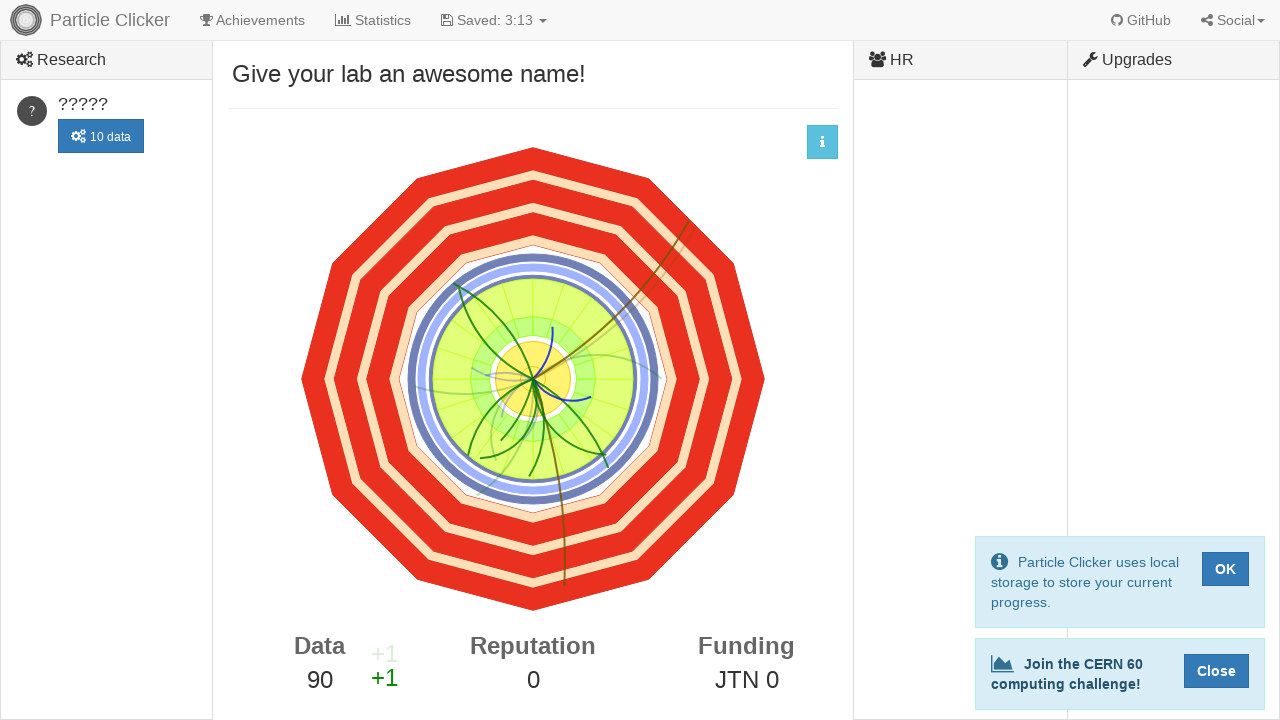

Clicked detector events button (click 91/500) at (533, 379) on #detector-events
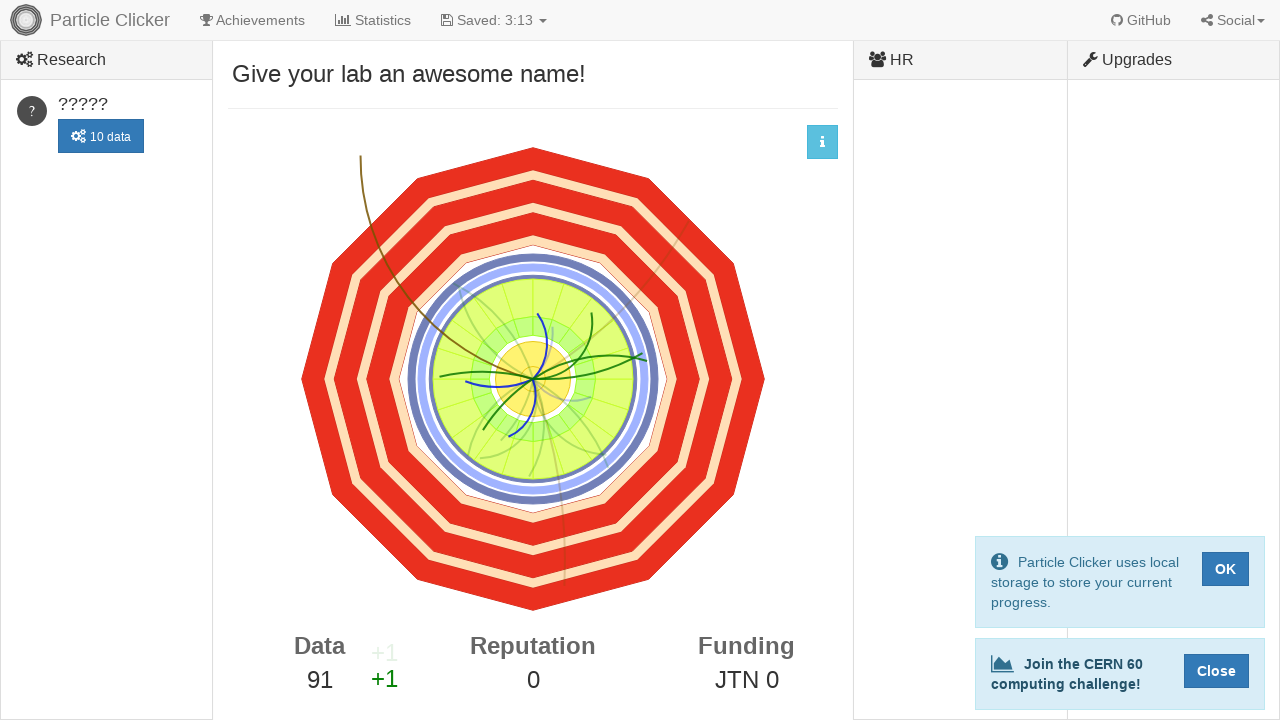

Clicked detector events button (click 92/500) at (533, 379) on #detector-events
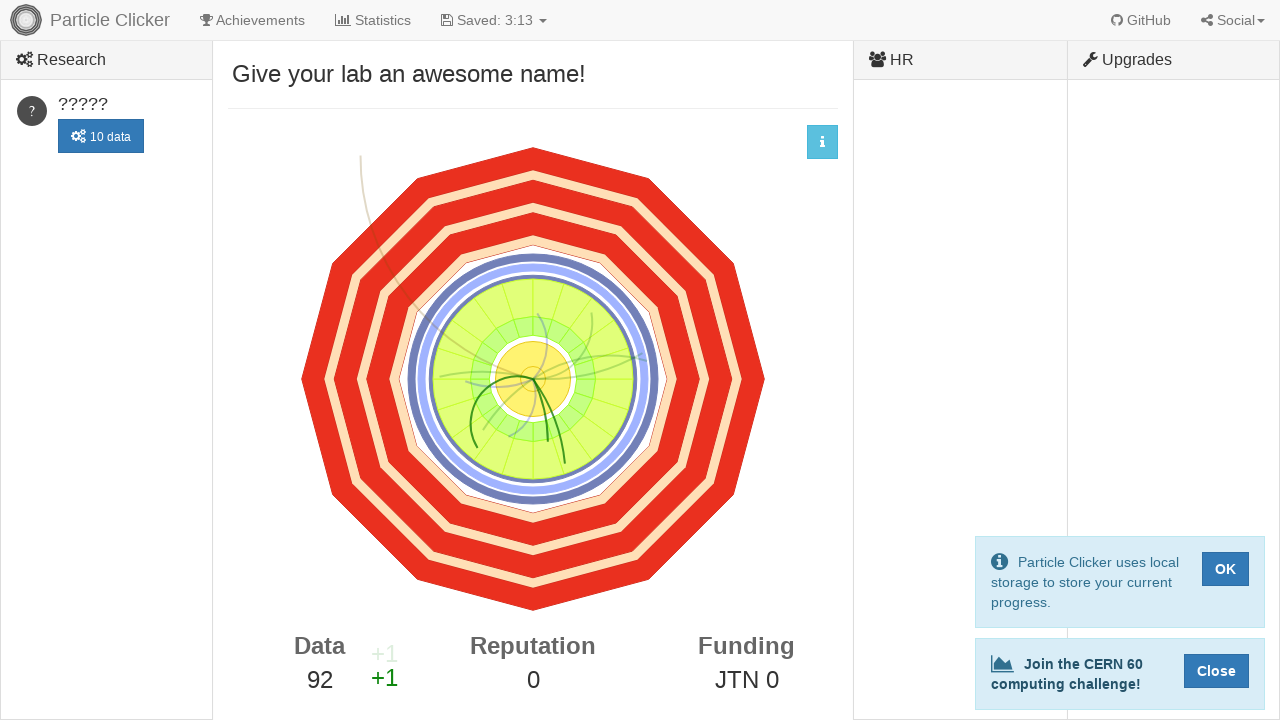

Clicked detector events button (click 93/500) at (533, 379) on #detector-events
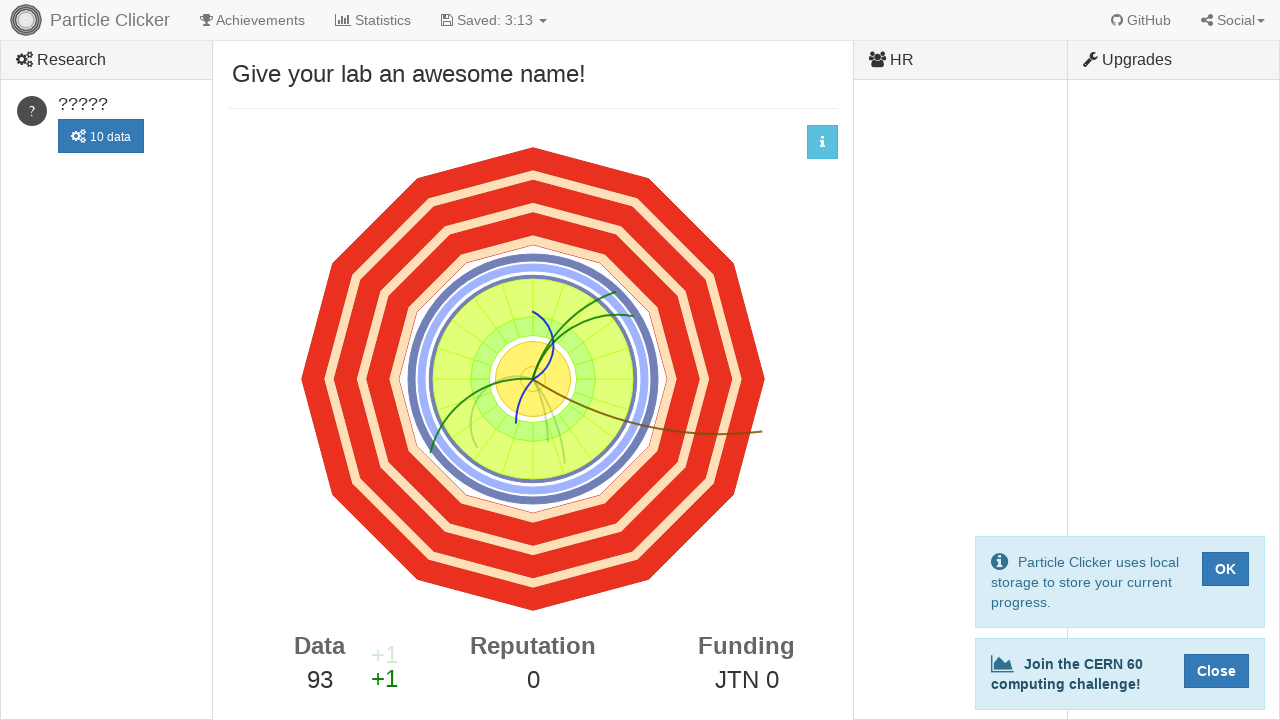

Clicked detector events button (click 94/500) at (533, 379) on #detector-events
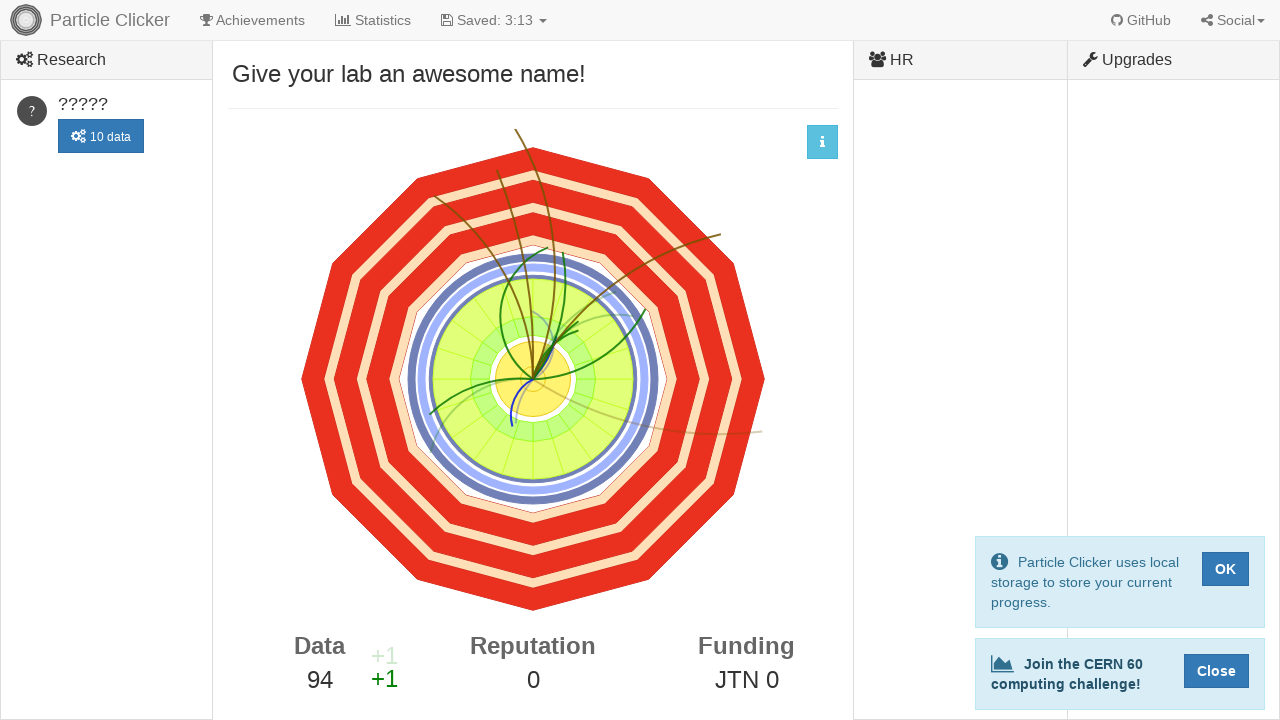

Clicked detector events button (click 95/500) at (533, 379) on #detector-events
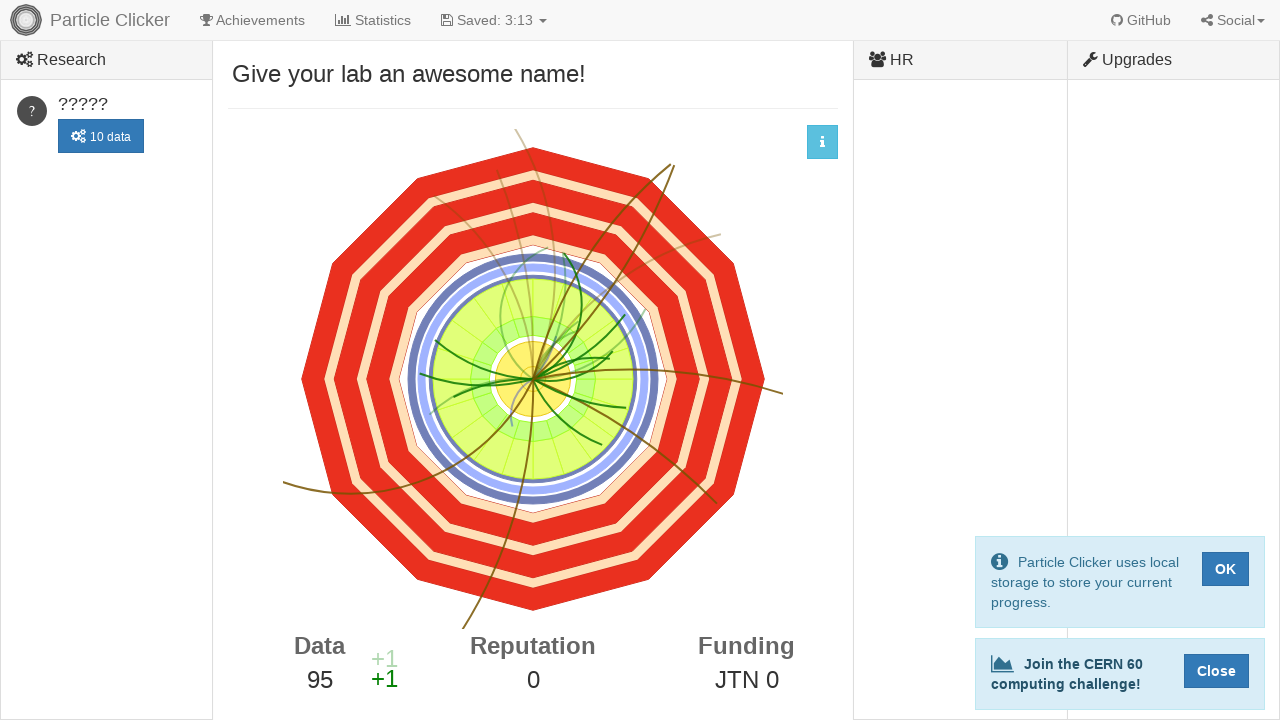

Clicked detector events button (click 96/500) at (533, 379) on #detector-events
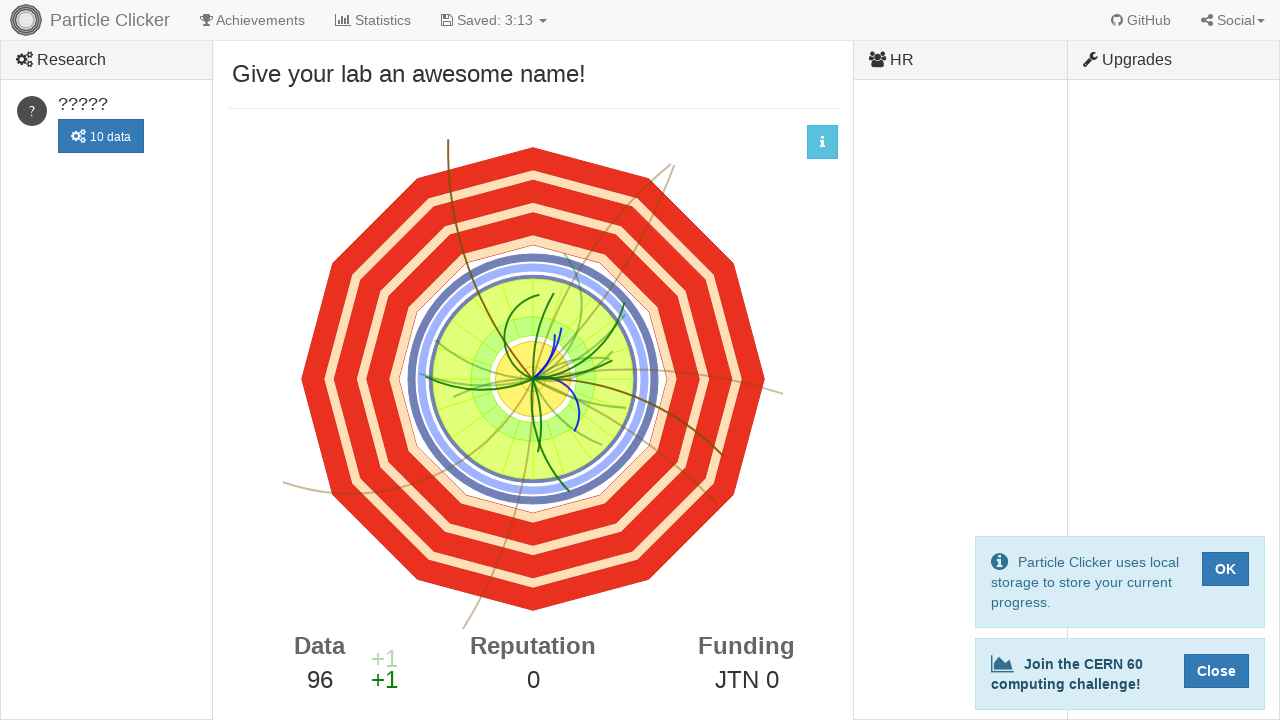

Clicked detector events button (click 97/500) at (533, 379) on #detector-events
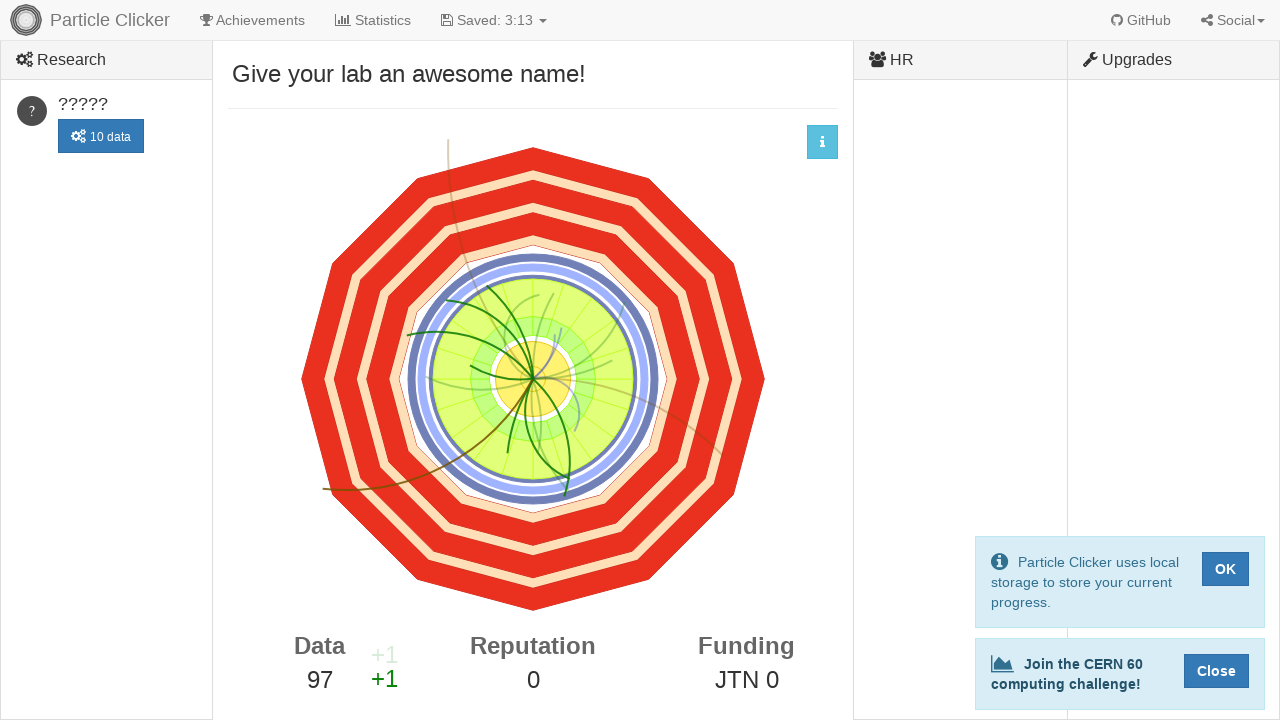

Clicked detector events button (click 98/500) at (533, 379) on #detector-events
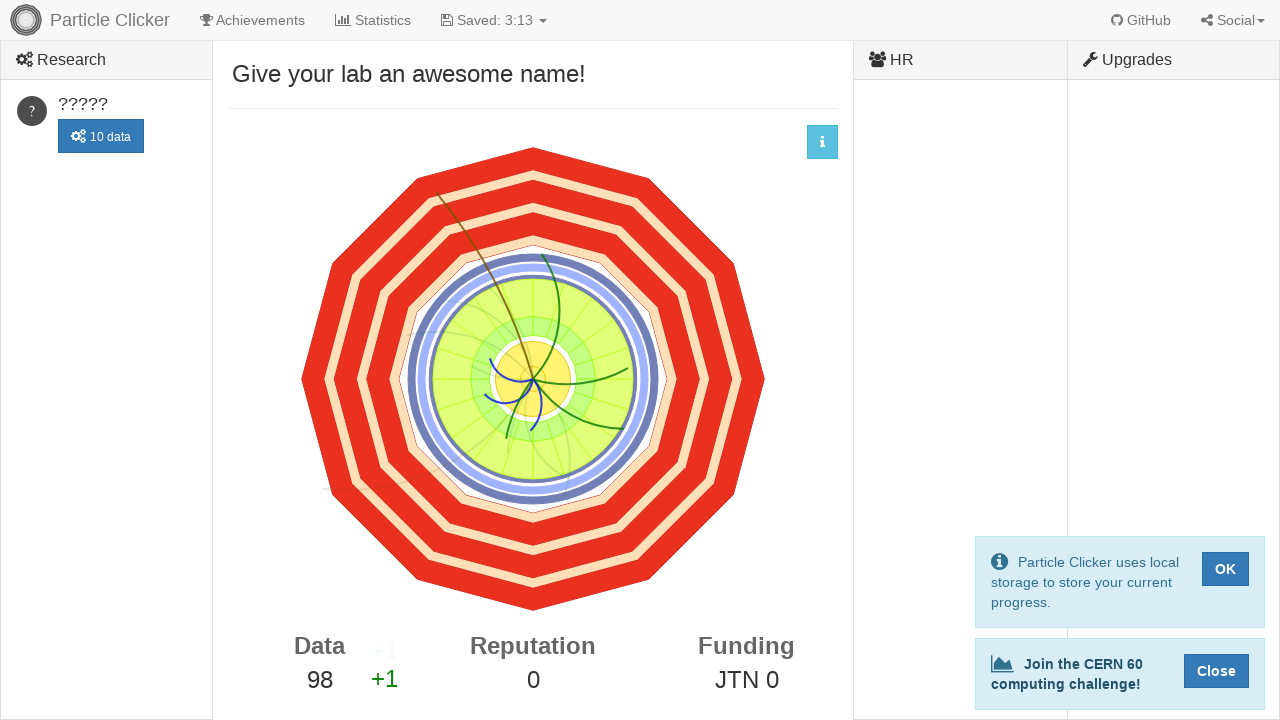

Clicked detector events button (click 99/500) at (533, 379) on #detector-events
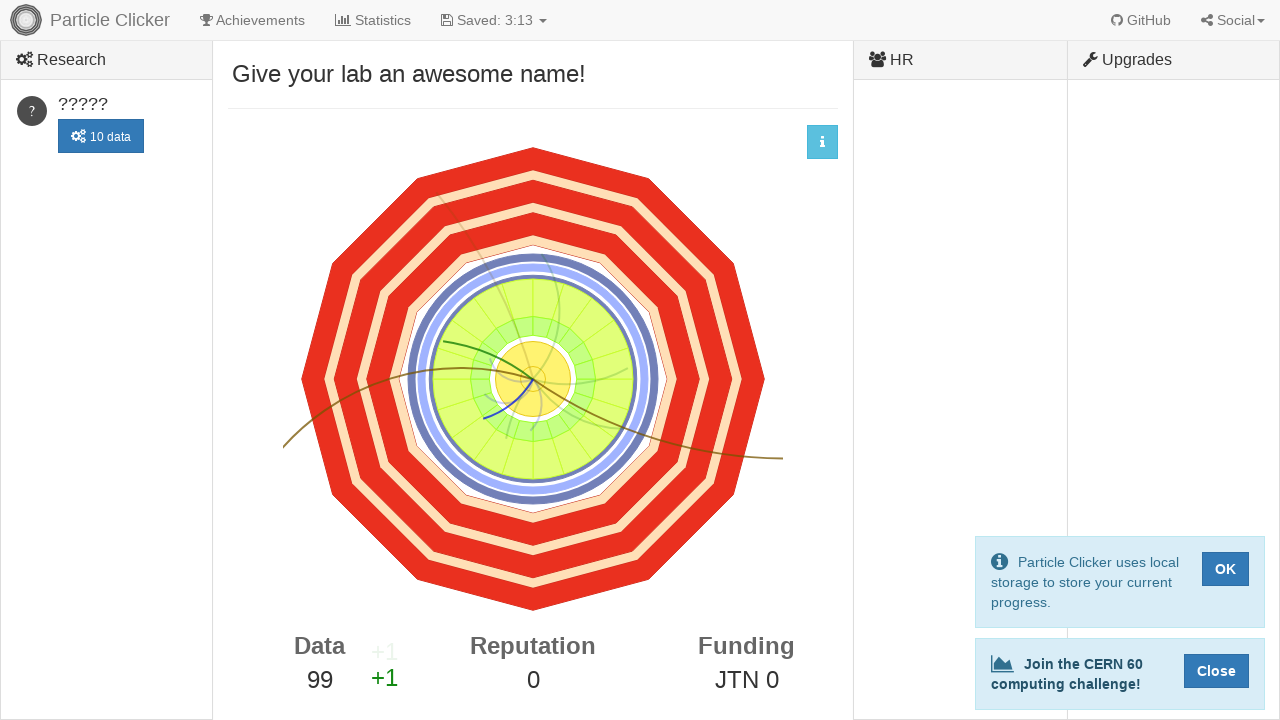

Clicked detector events button (click 100/500) at (533, 379) on #detector-events
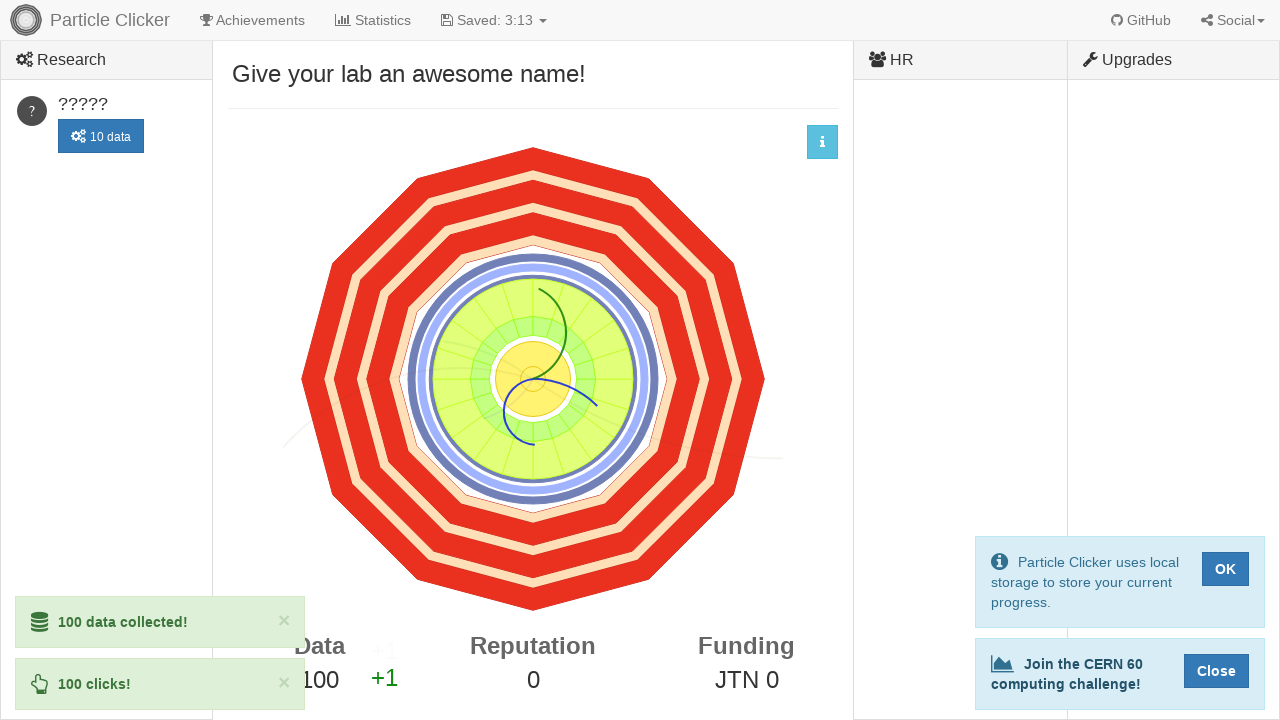

Clicked detector events button (click 101/500) at (533, 379) on #detector-events
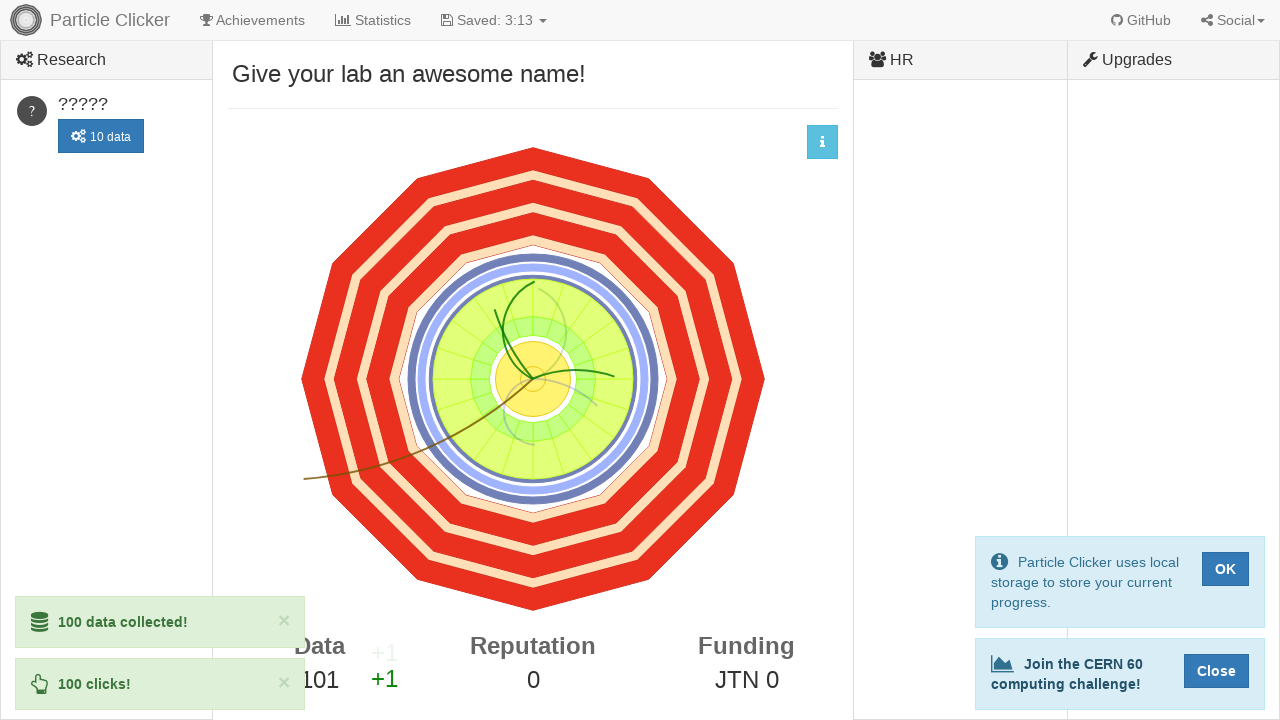

Clicked detector events button (click 102/500) at (533, 379) on #detector-events
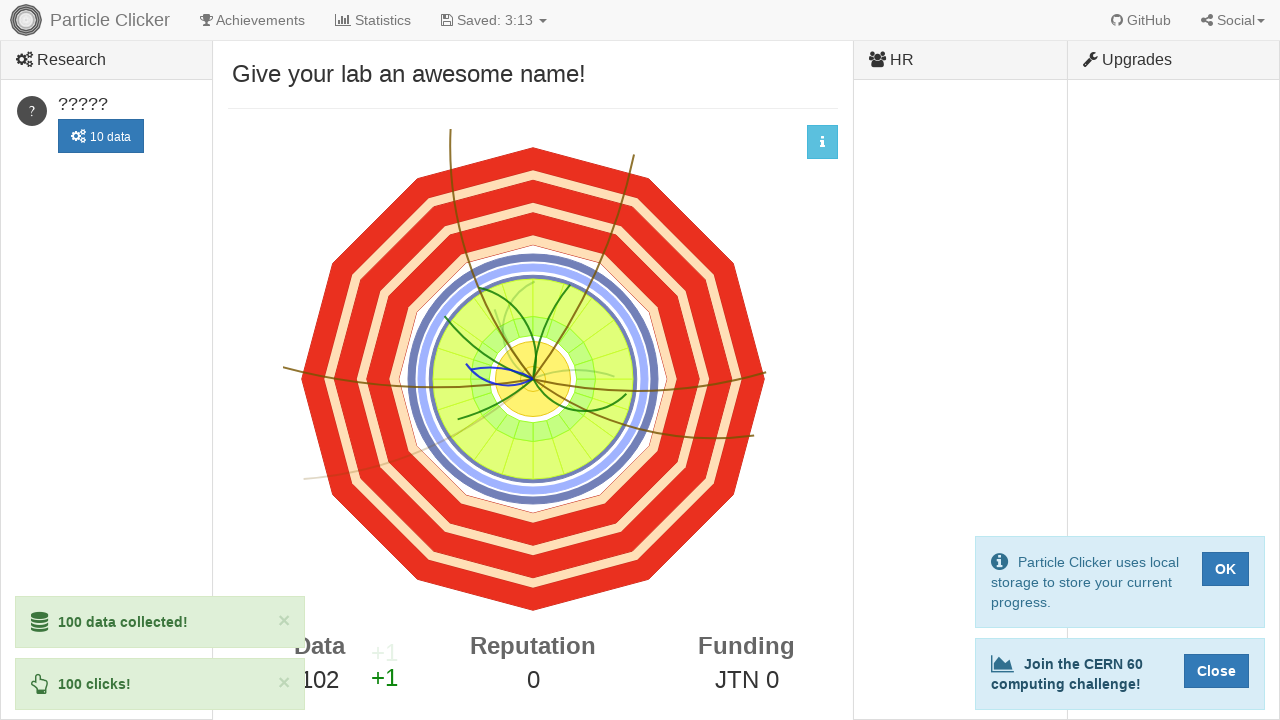

Clicked detector events button (click 103/500) at (533, 379) on #detector-events
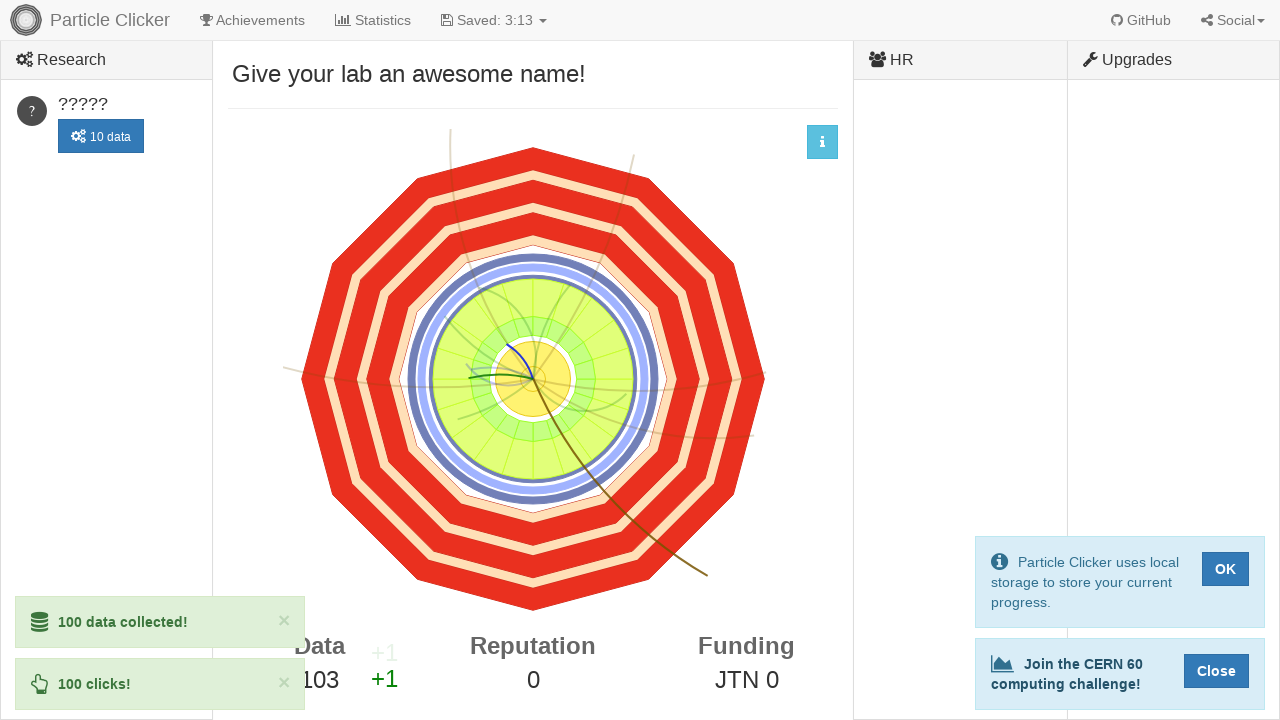

Clicked detector events button (click 104/500) at (533, 379) on #detector-events
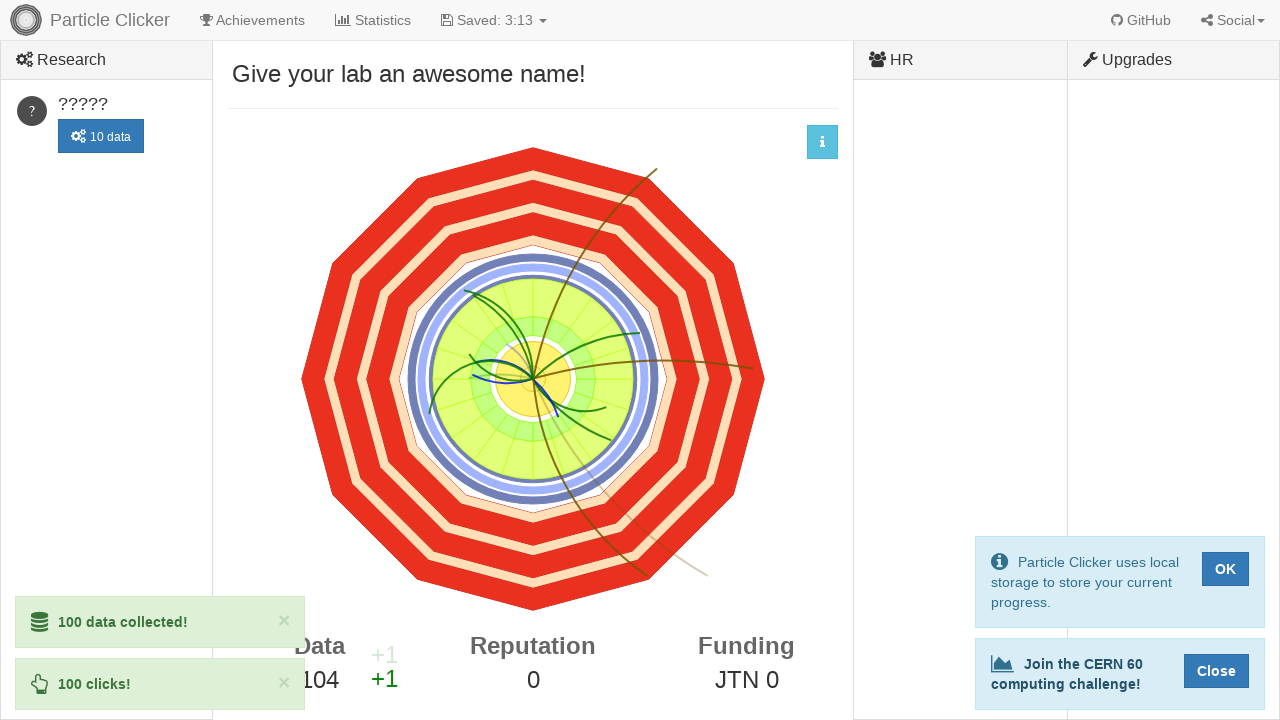

Clicked detector events button (click 105/500) at (533, 379) on #detector-events
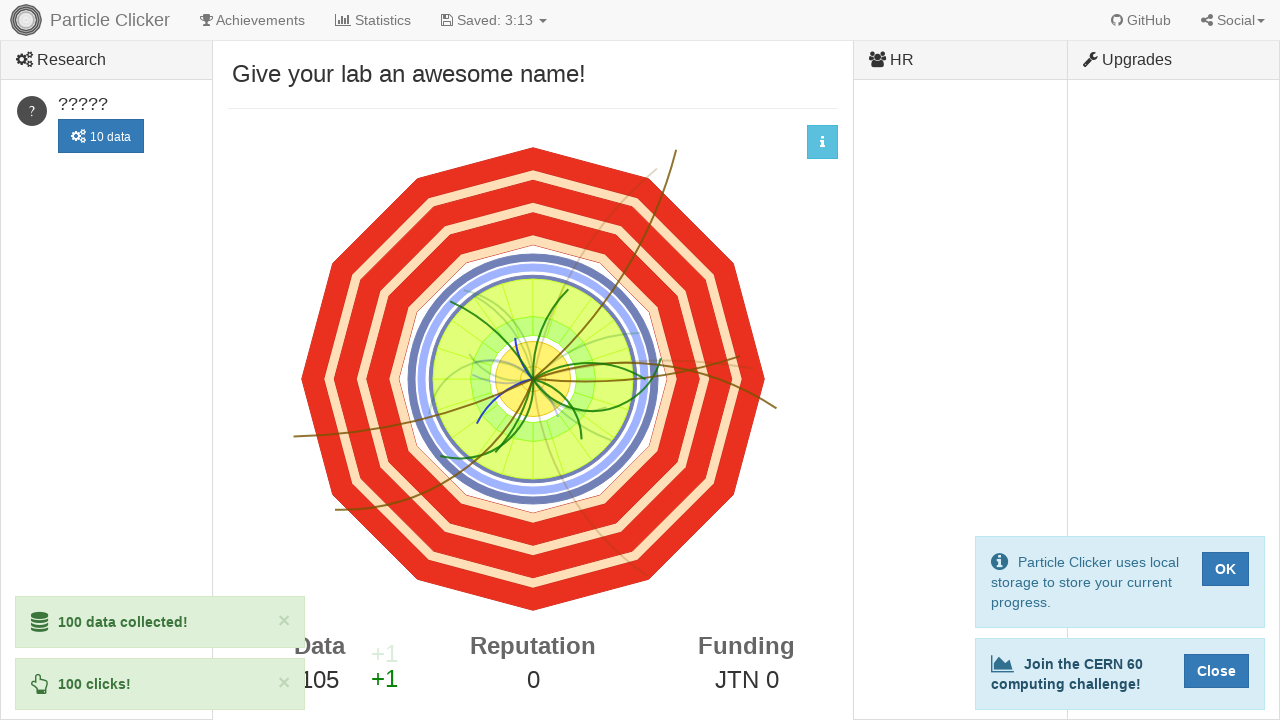

Clicked detector events button (click 106/500) at (533, 379) on #detector-events
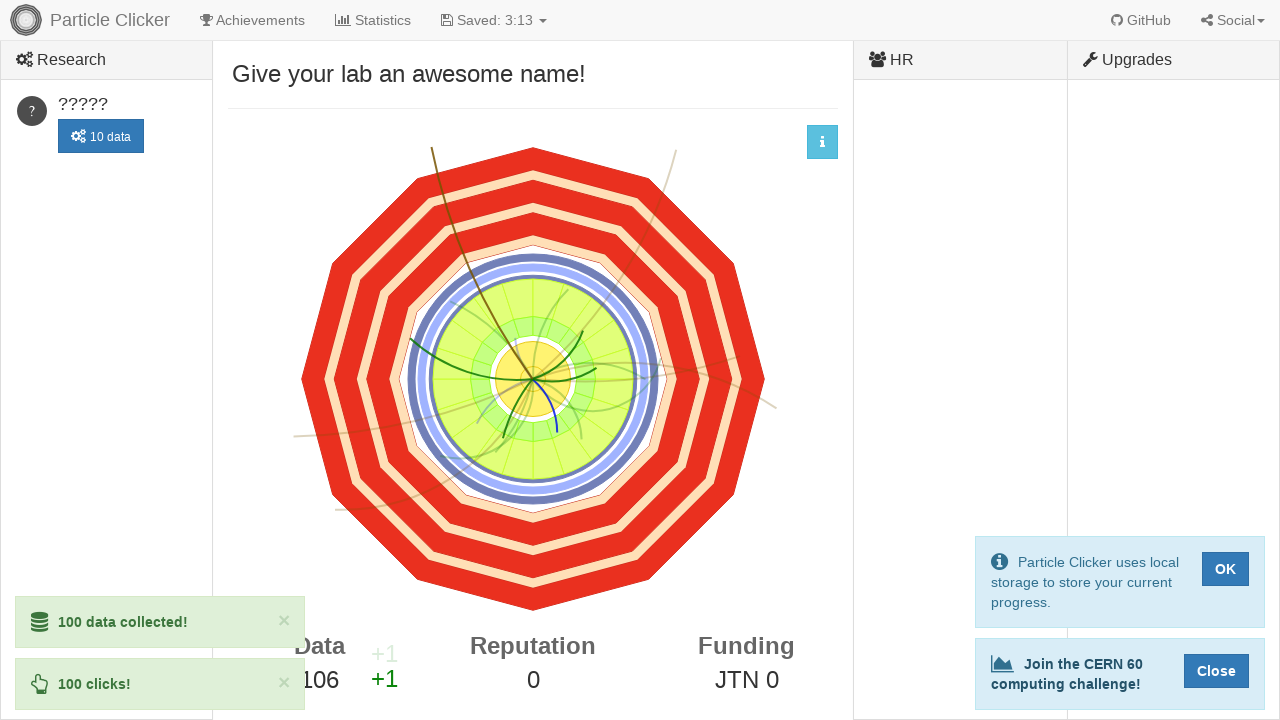

Clicked detector events button (click 107/500) at (533, 379) on #detector-events
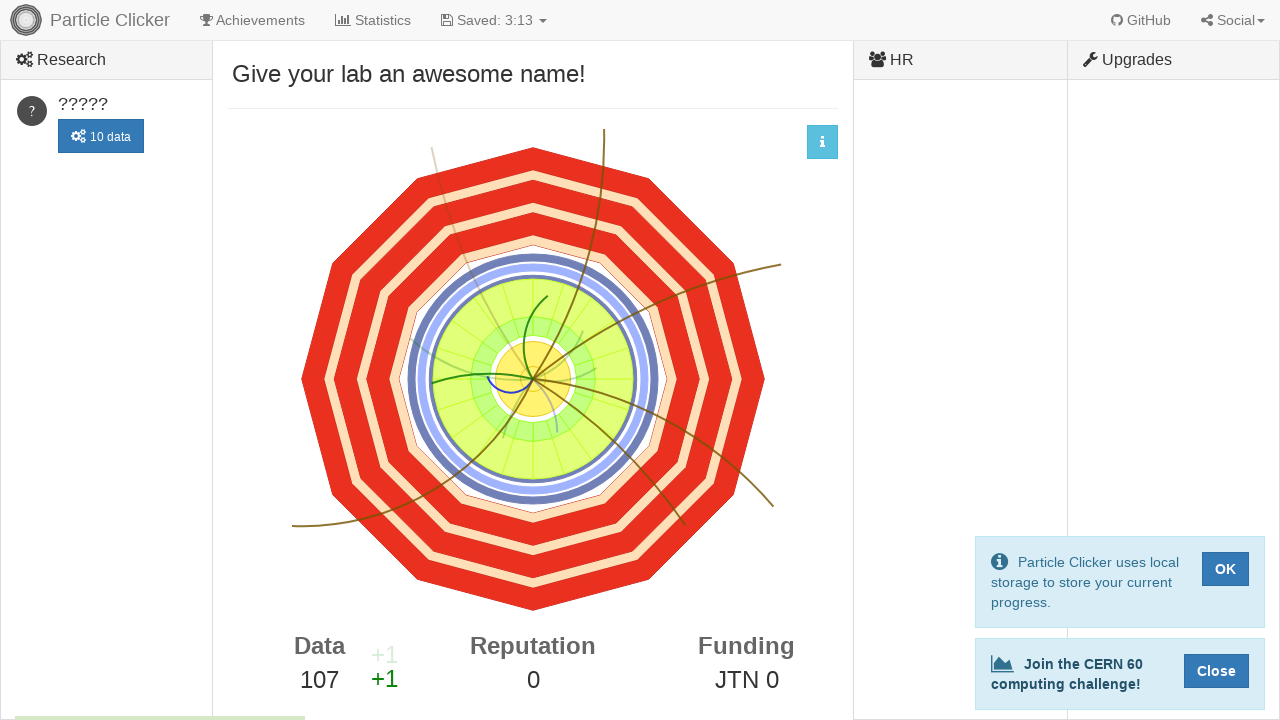

Clicked detector events button (click 108/500) at (533, 379) on #detector-events
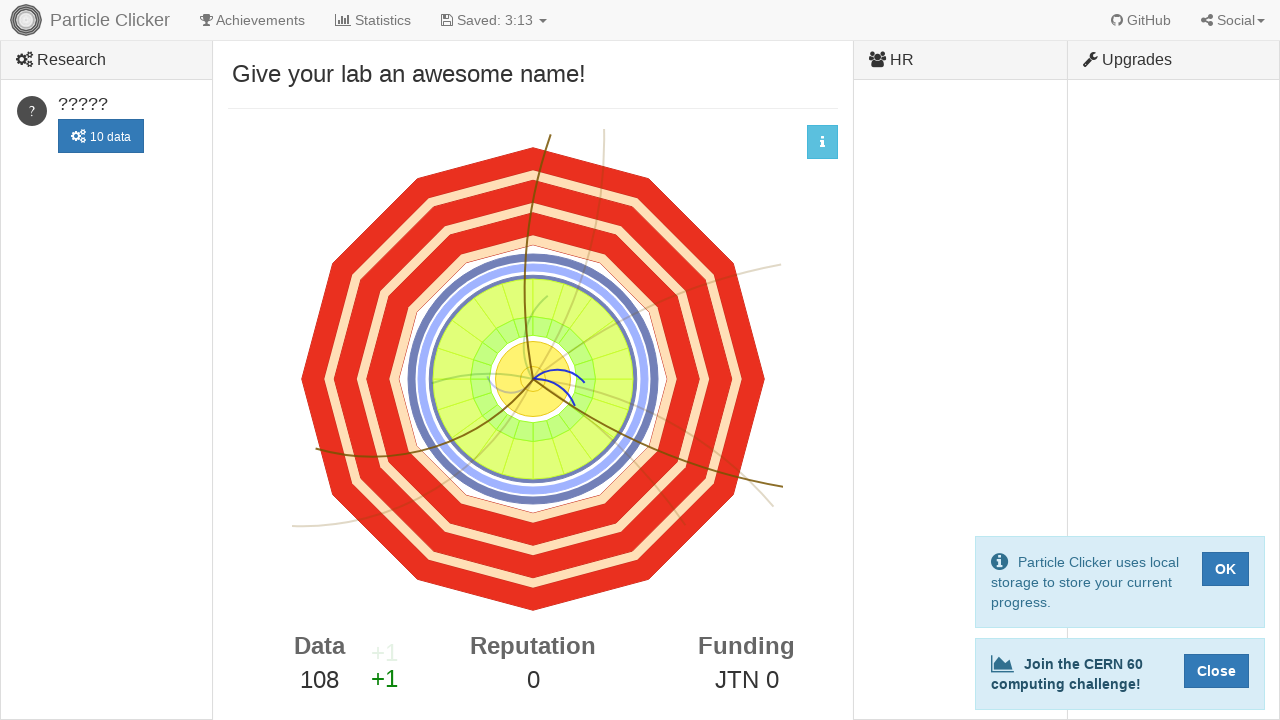

Clicked detector events button (click 109/500) at (533, 379) on #detector-events
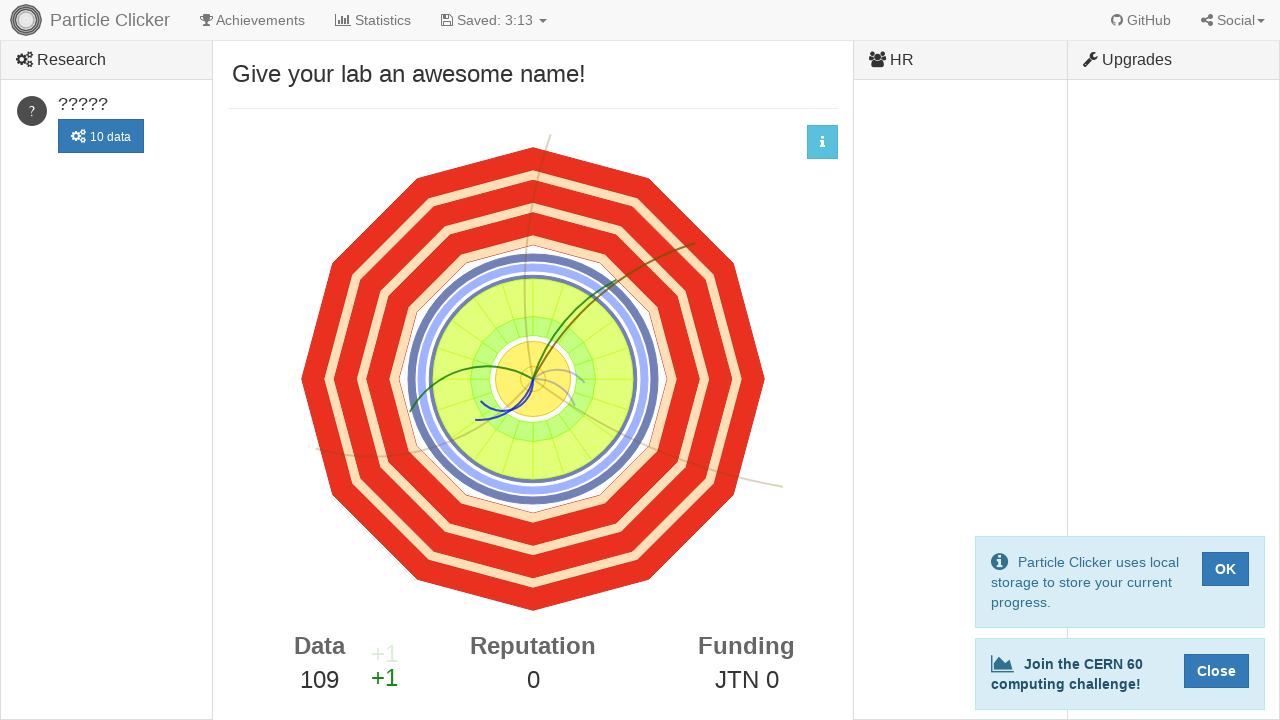

Clicked detector events button (click 110/500) at (533, 379) on #detector-events
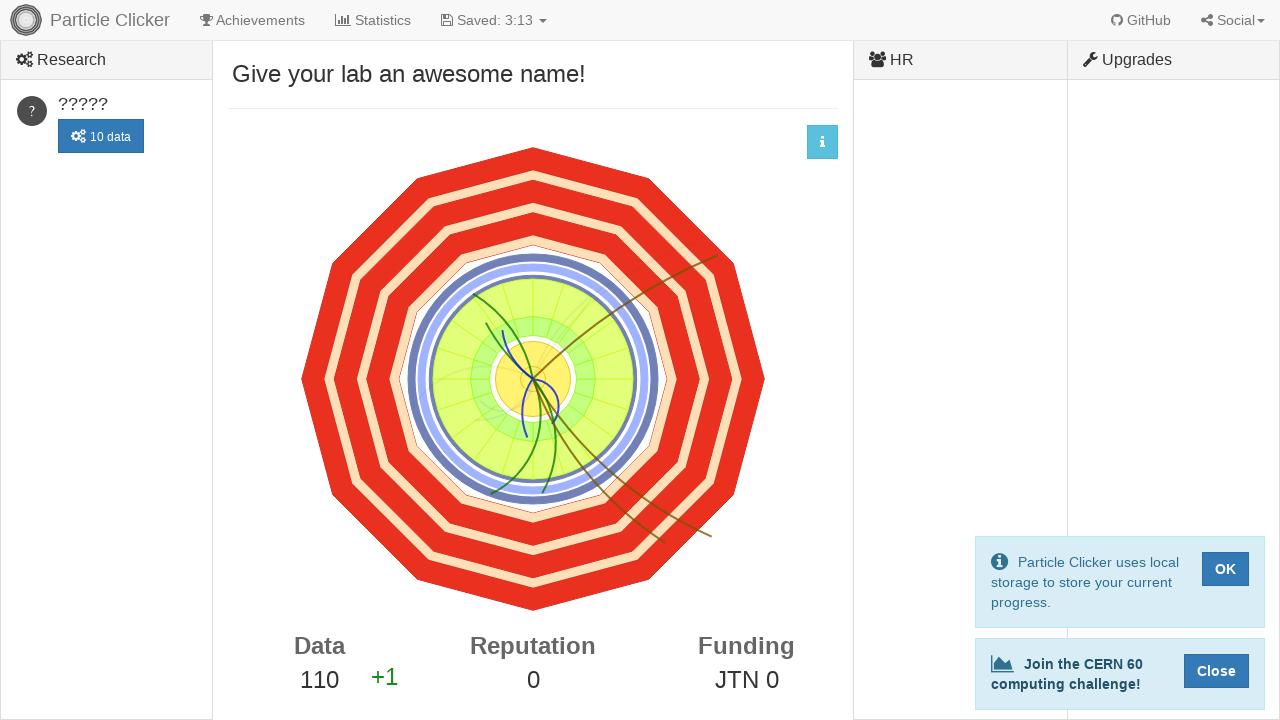

Clicked detector events button (click 111/500) at (533, 379) on #detector-events
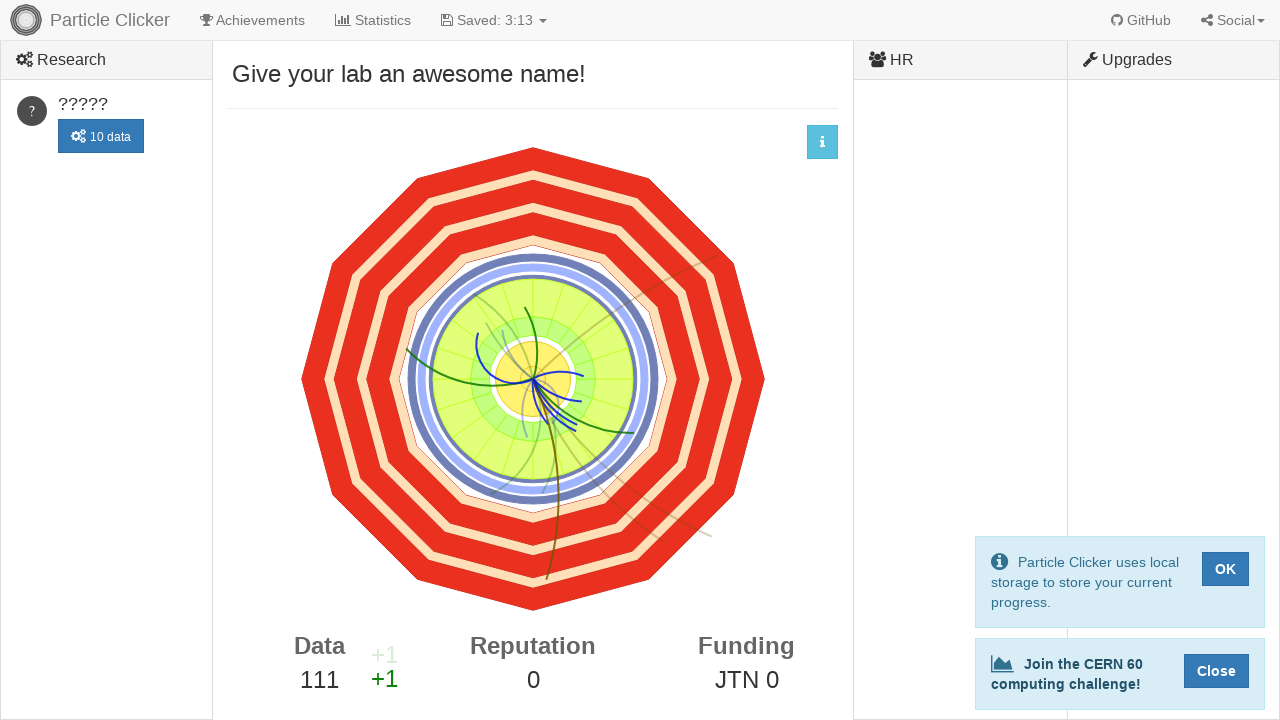

Clicked detector events button (click 112/500) at (533, 379) on #detector-events
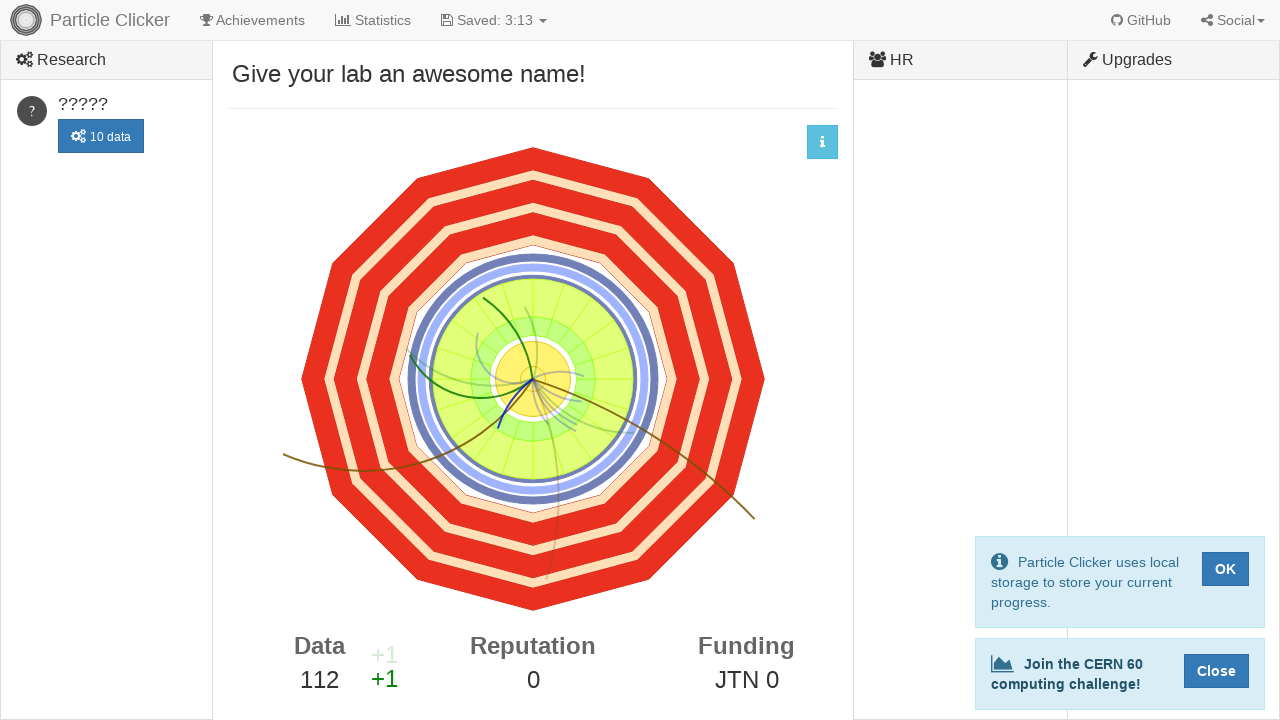

Clicked detector events button (click 113/500) at (533, 379) on #detector-events
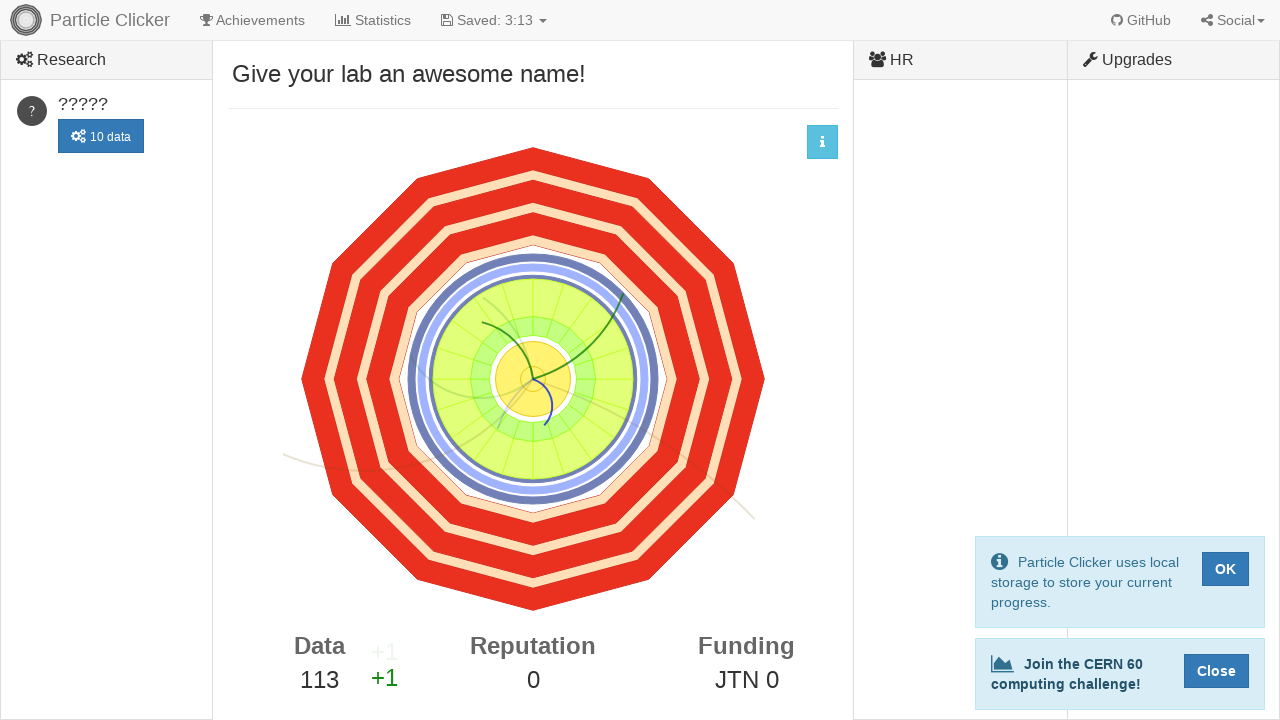

Clicked detector events button (click 114/500) at (533, 379) on #detector-events
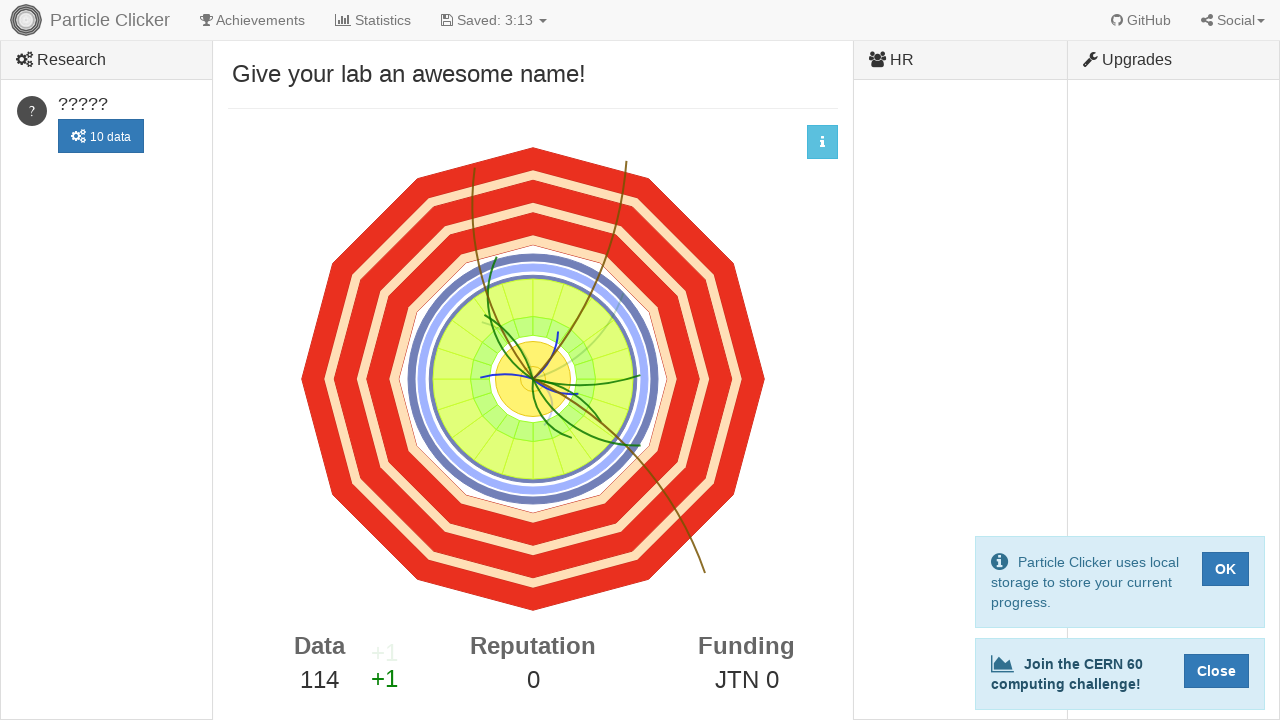

Clicked detector events button (click 115/500) at (533, 379) on #detector-events
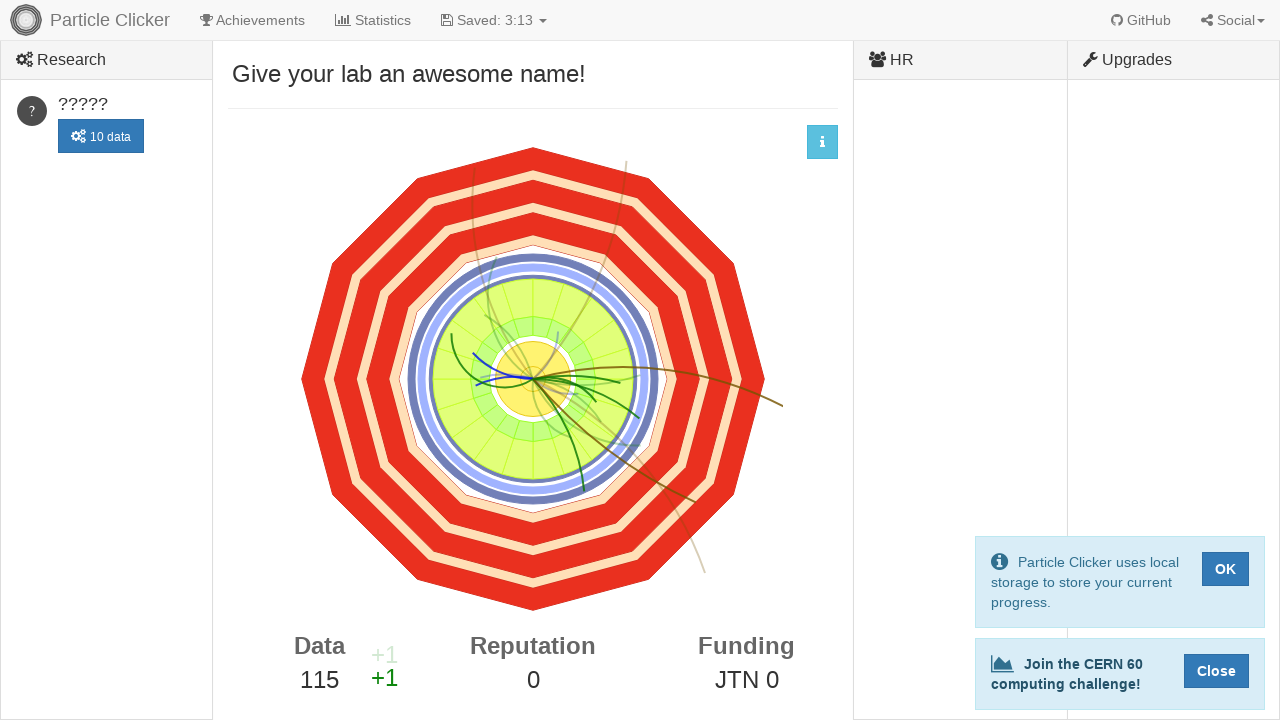

Clicked detector events button (click 116/500) at (533, 379) on #detector-events
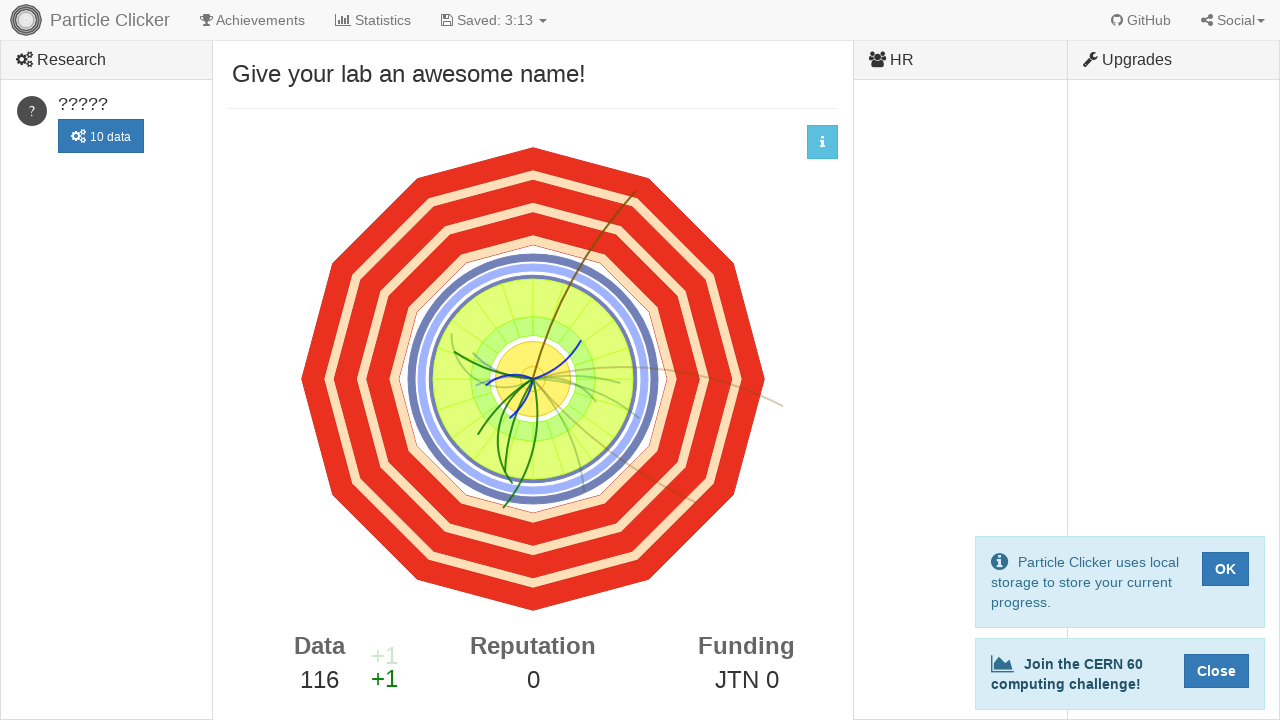

Clicked detector events button (click 117/500) at (533, 379) on #detector-events
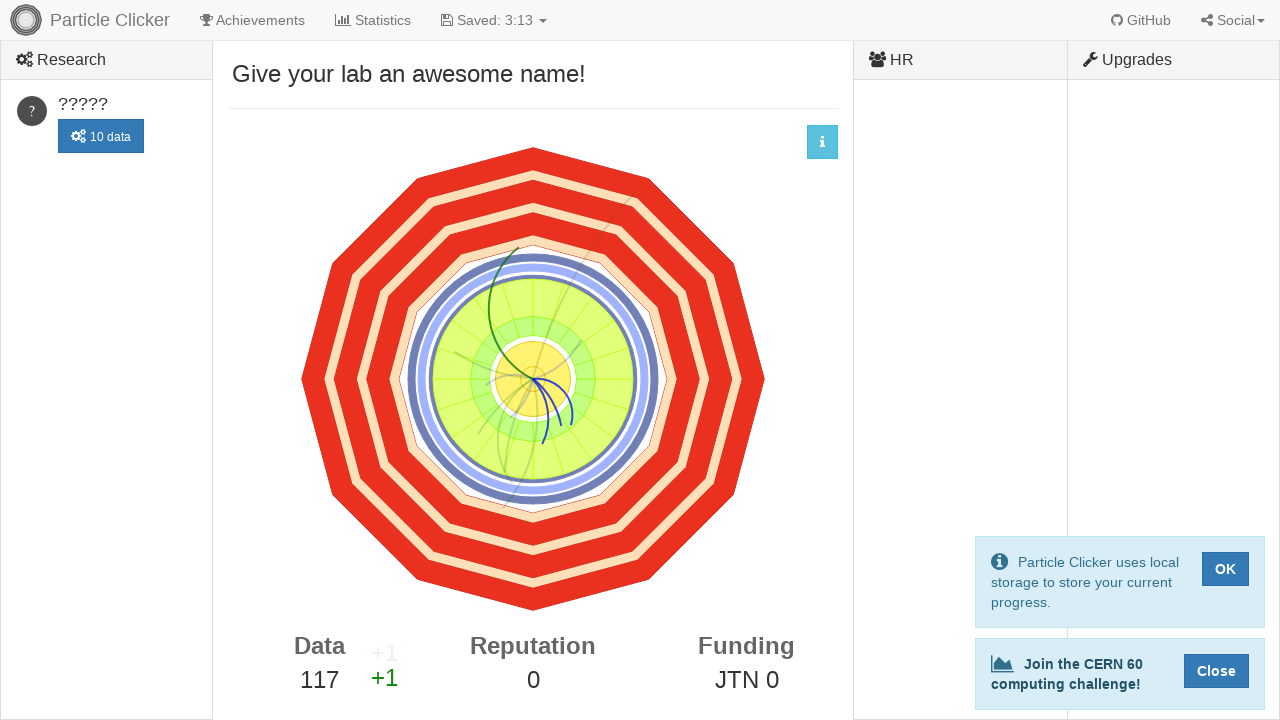

Clicked detector events button (click 118/500) at (533, 379) on #detector-events
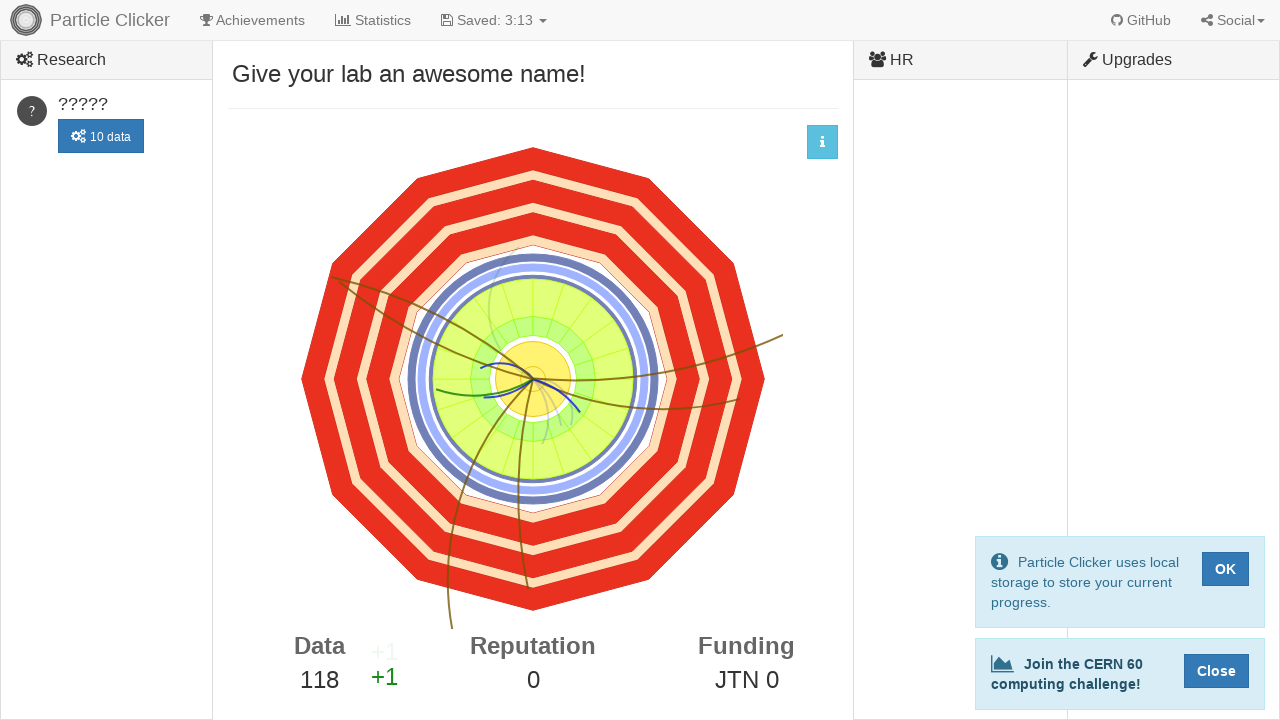

Clicked detector events button (click 119/500) at (533, 379) on #detector-events
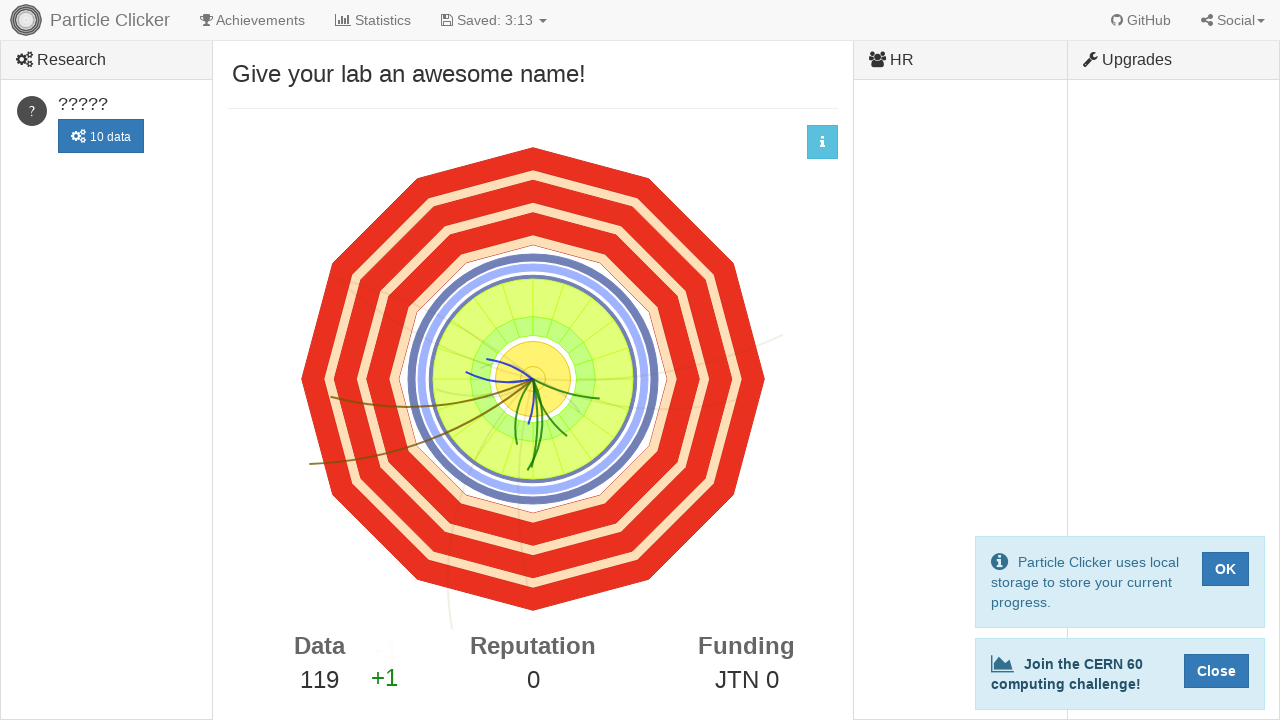

Clicked detector events button (click 120/500) at (533, 379) on #detector-events
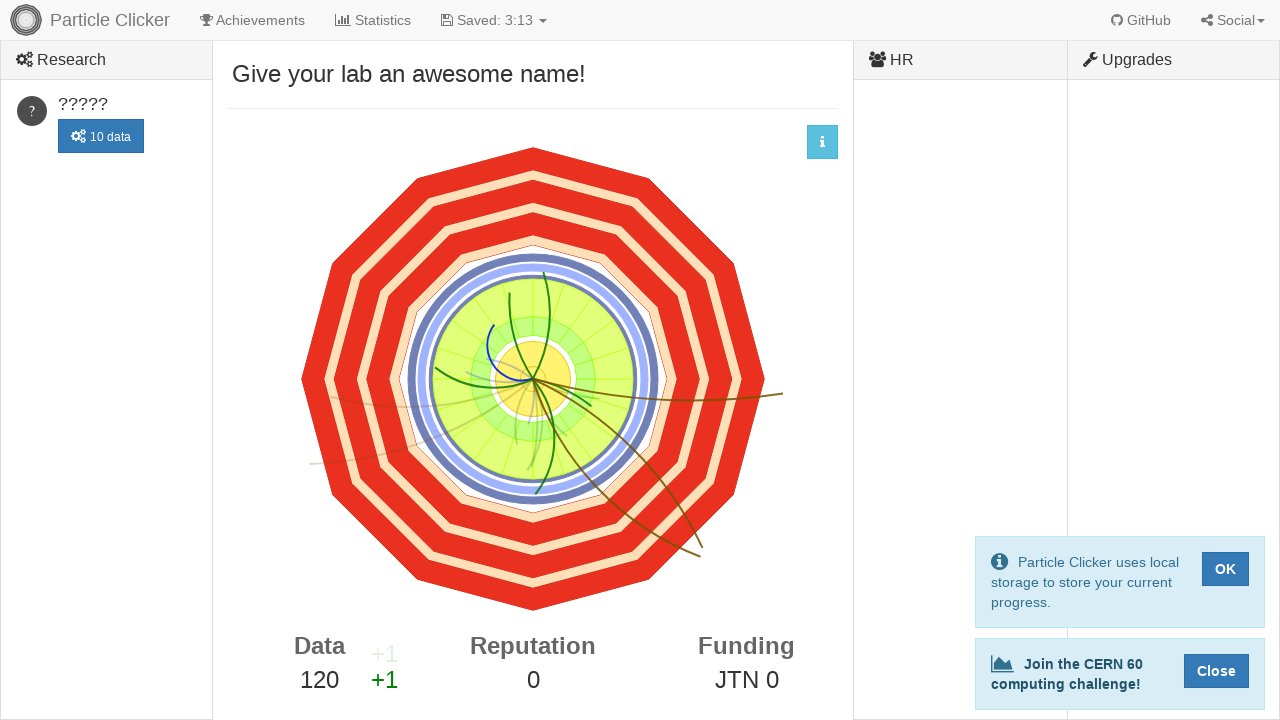

Clicked detector events button (click 121/500) at (533, 379) on #detector-events
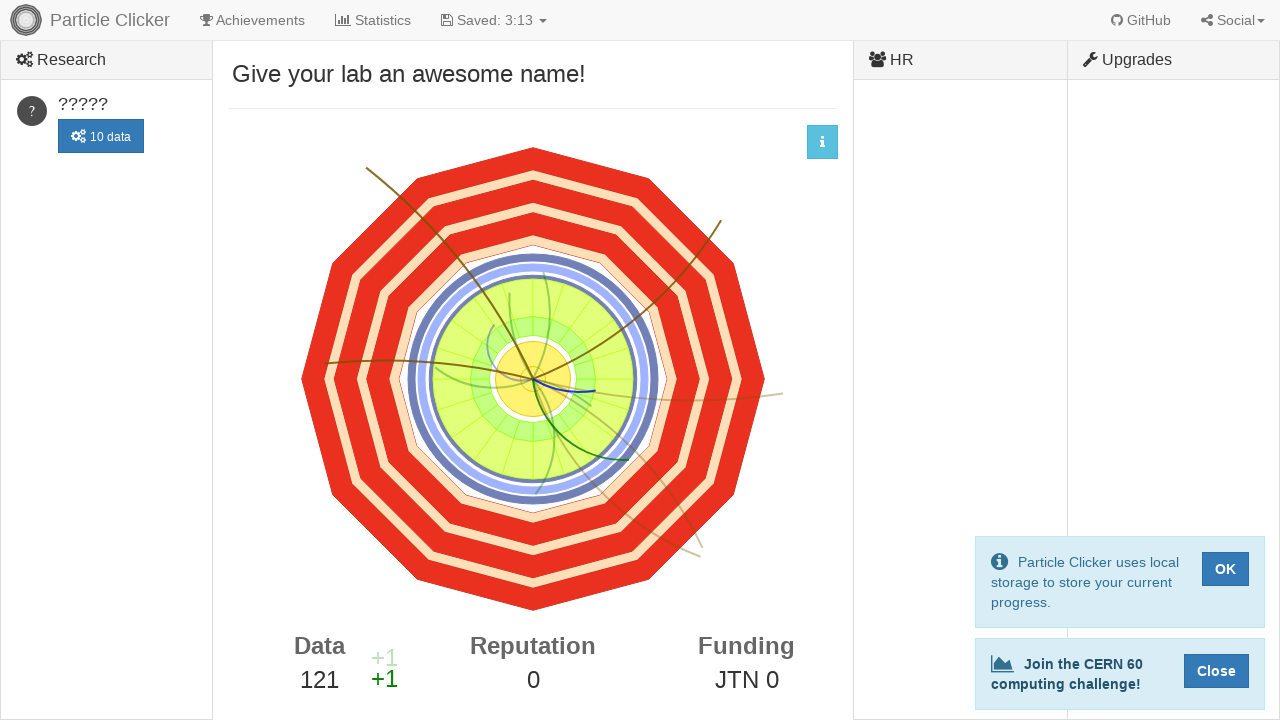

Clicked detector events button (click 122/500) at (533, 379) on #detector-events
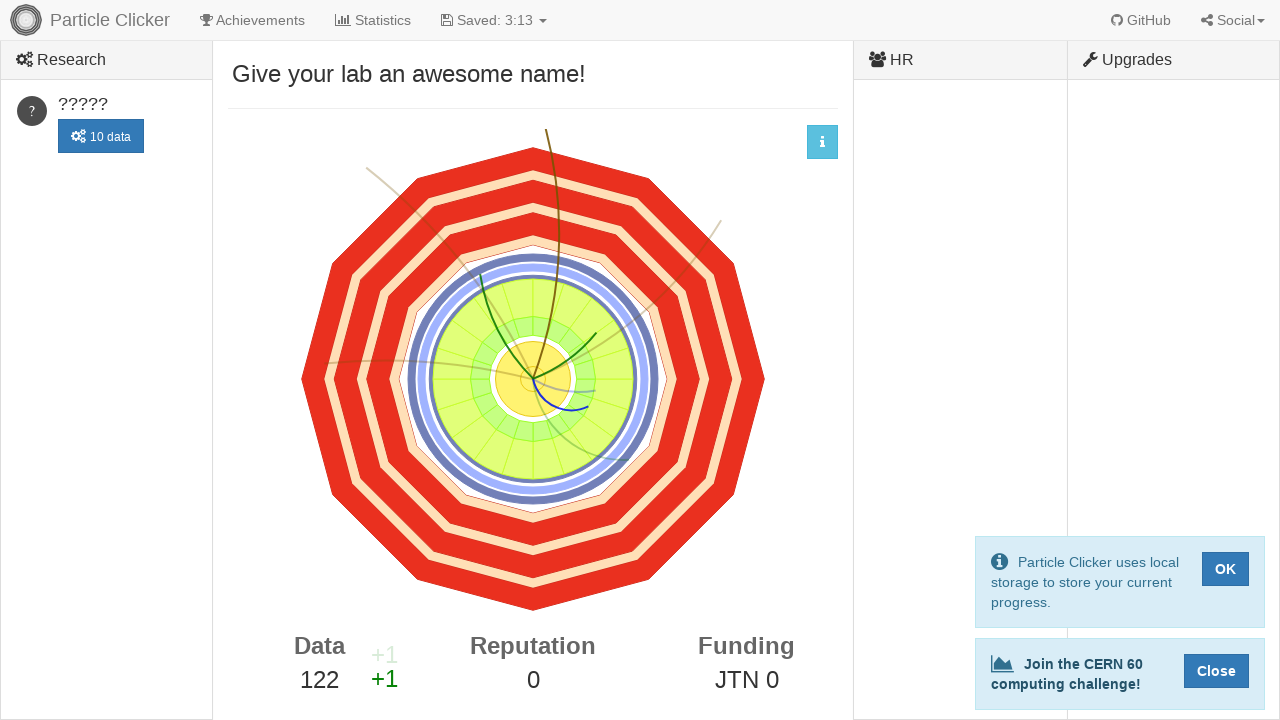

Clicked detector events button (click 123/500) at (533, 379) on #detector-events
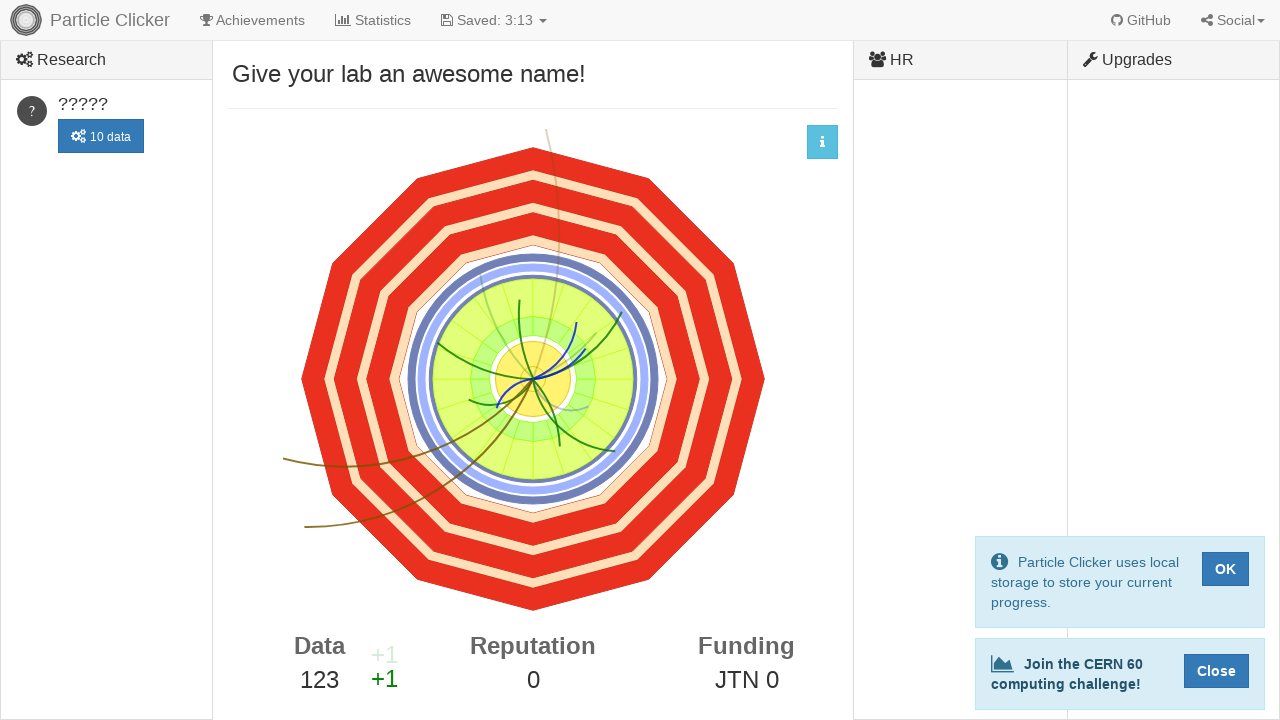

Clicked detector events button (click 124/500) at (533, 379) on #detector-events
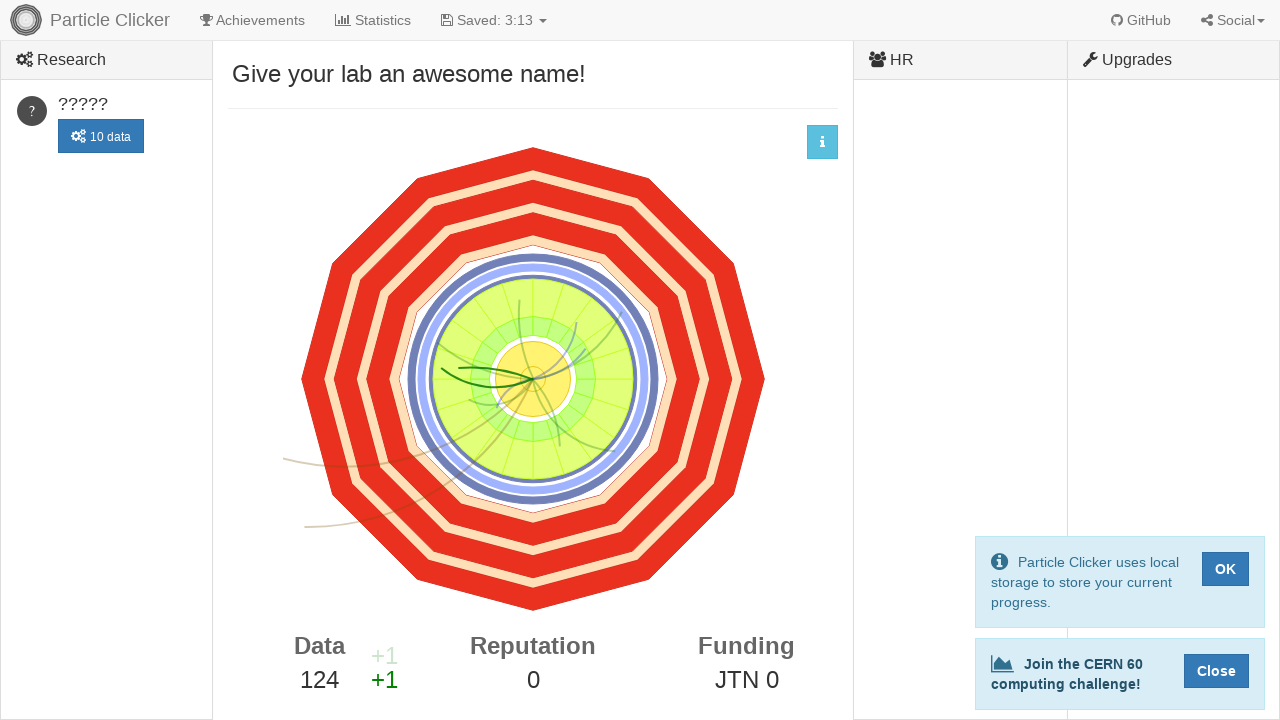

Clicked detector events button (click 125/500) at (533, 379) on #detector-events
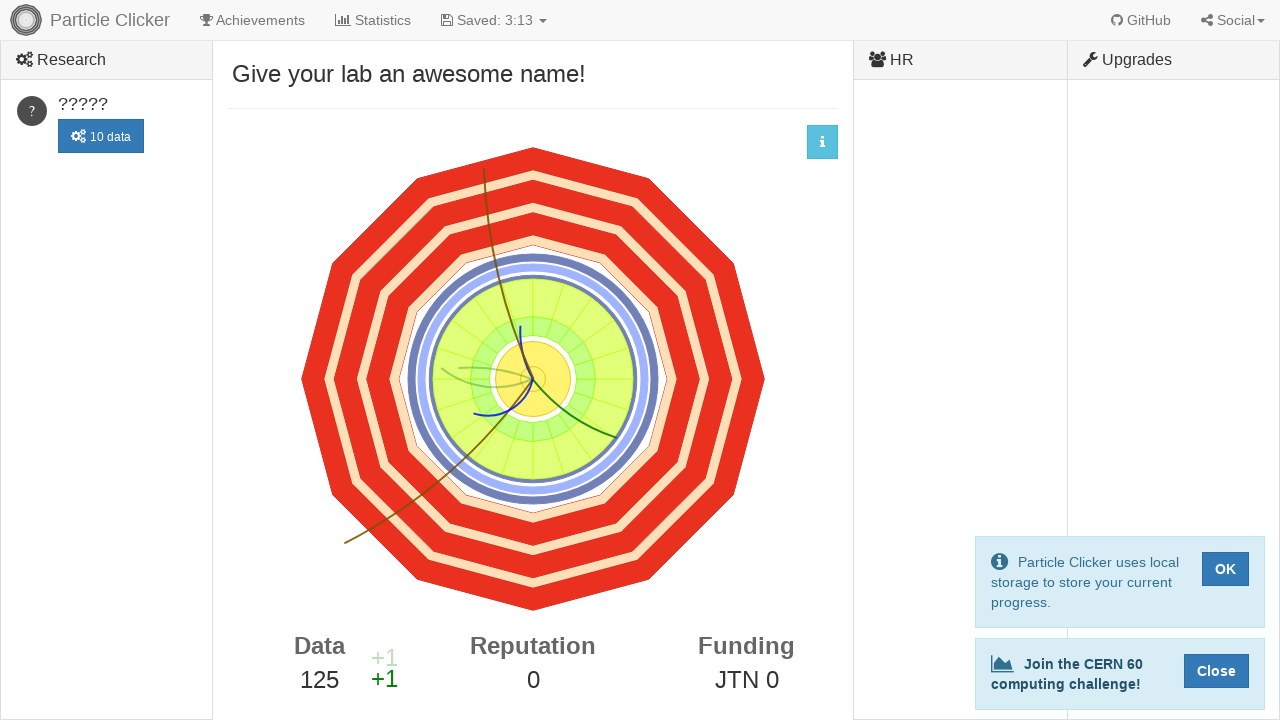

Clicked detector events button (click 126/500) at (533, 379) on #detector-events
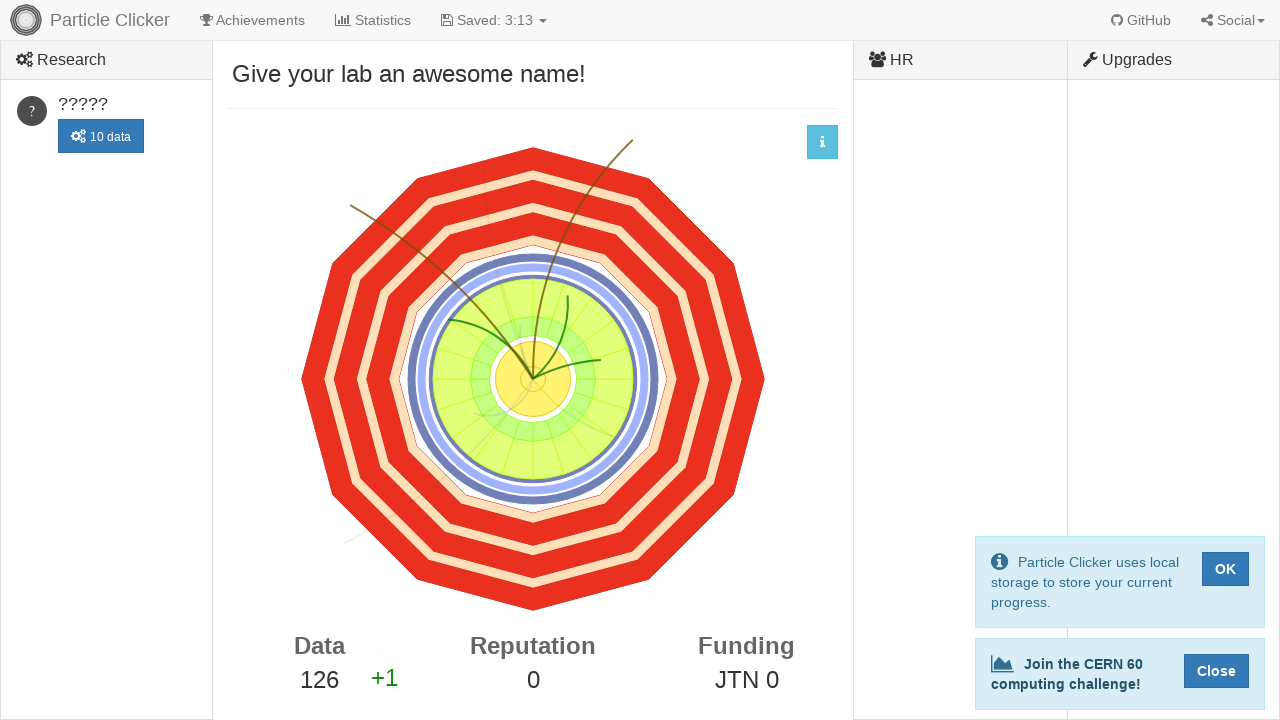

Clicked detector events button (click 127/500) at (533, 379) on #detector-events
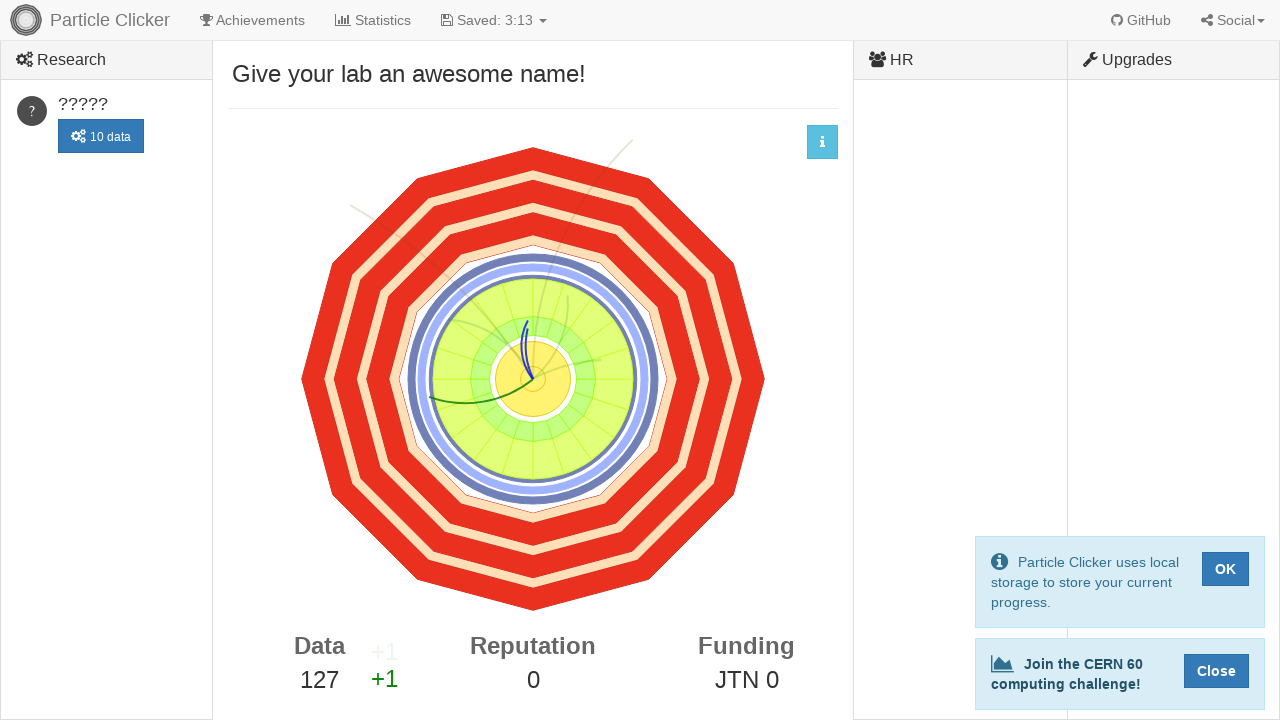

Clicked detector events button (click 128/500) at (533, 379) on #detector-events
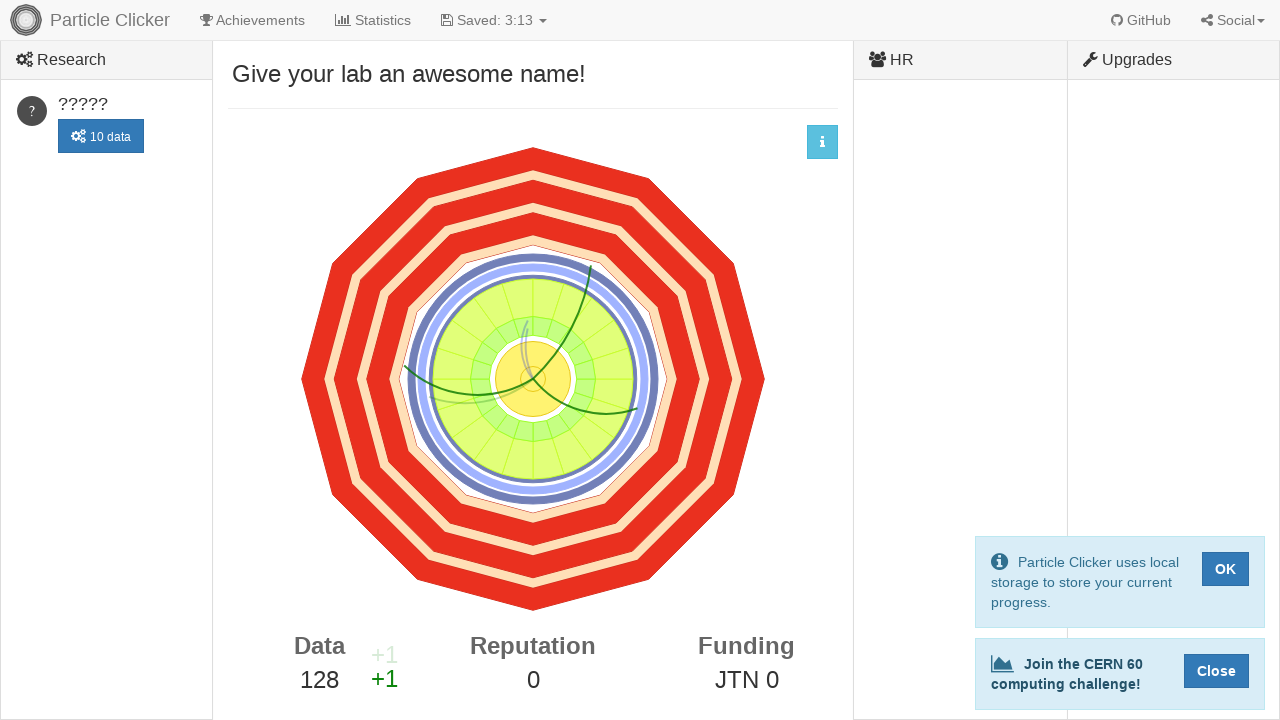

Clicked detector events button (click 129/500) at (533, 379) on #detector-events
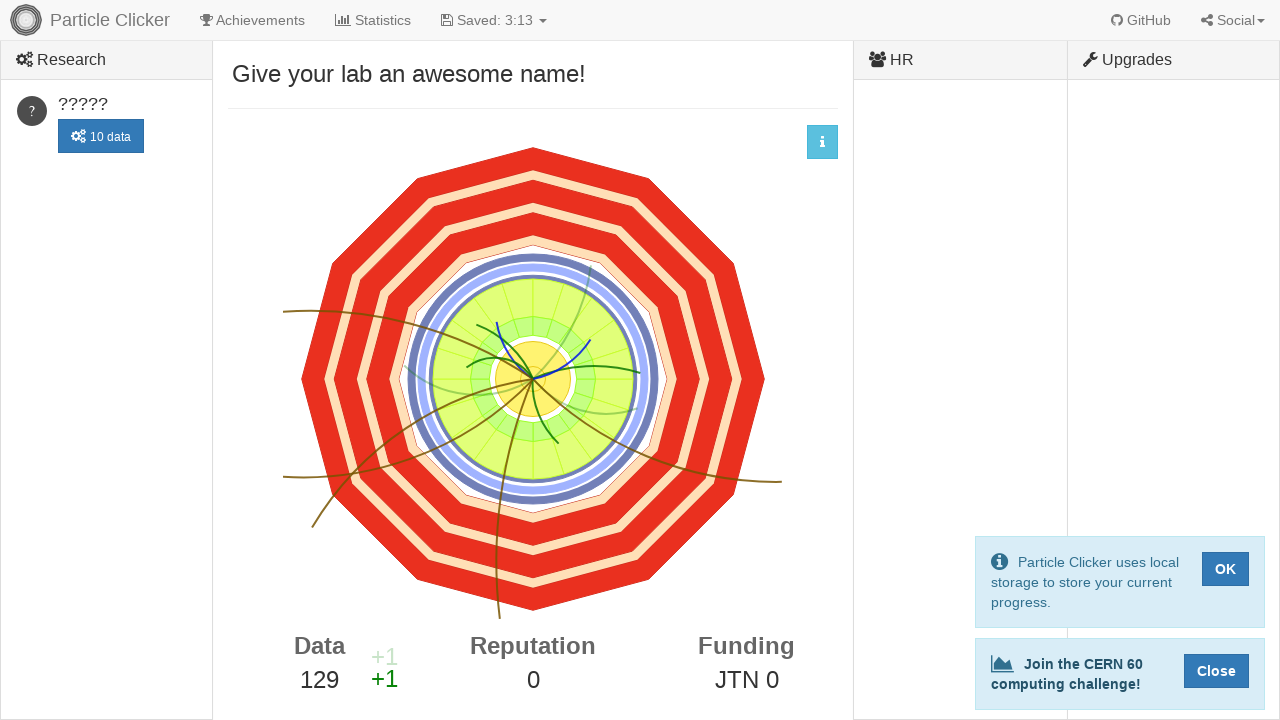

Clicked detector events button (click 130/500) at (533, 379) on #detector-events
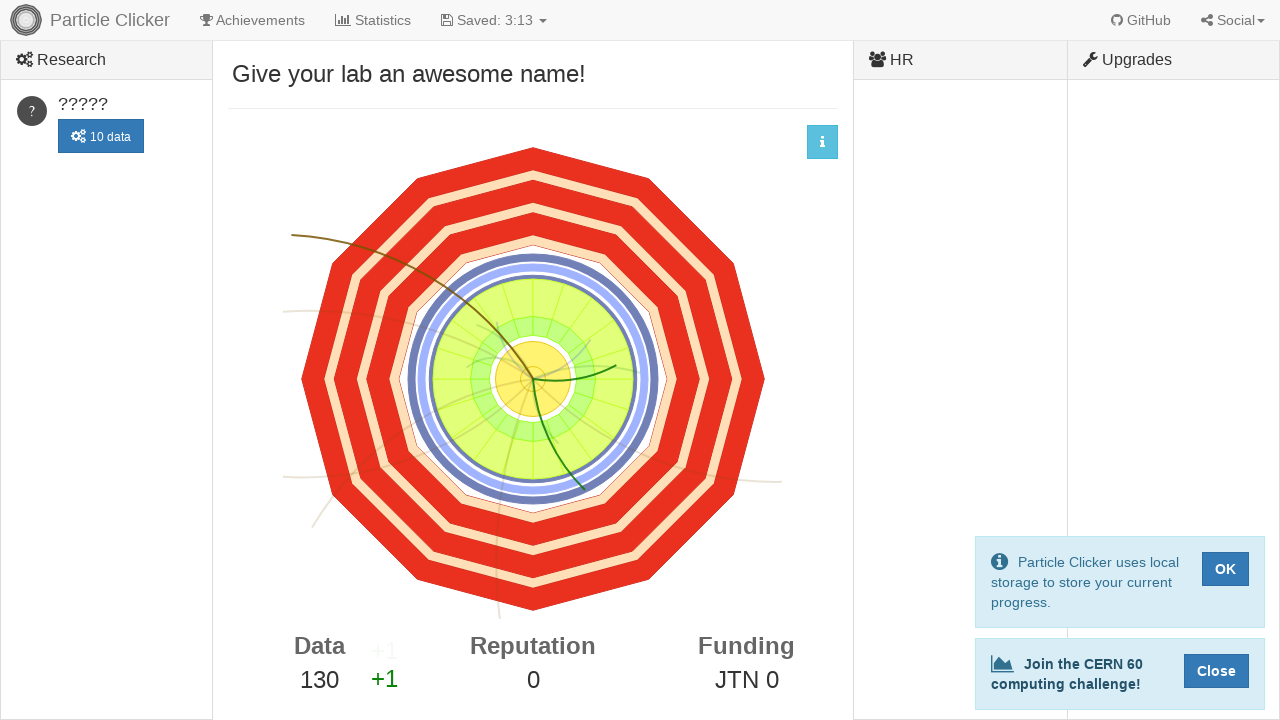

Clicked detector events button (click 131/500) at (533, 379) on #detector-events
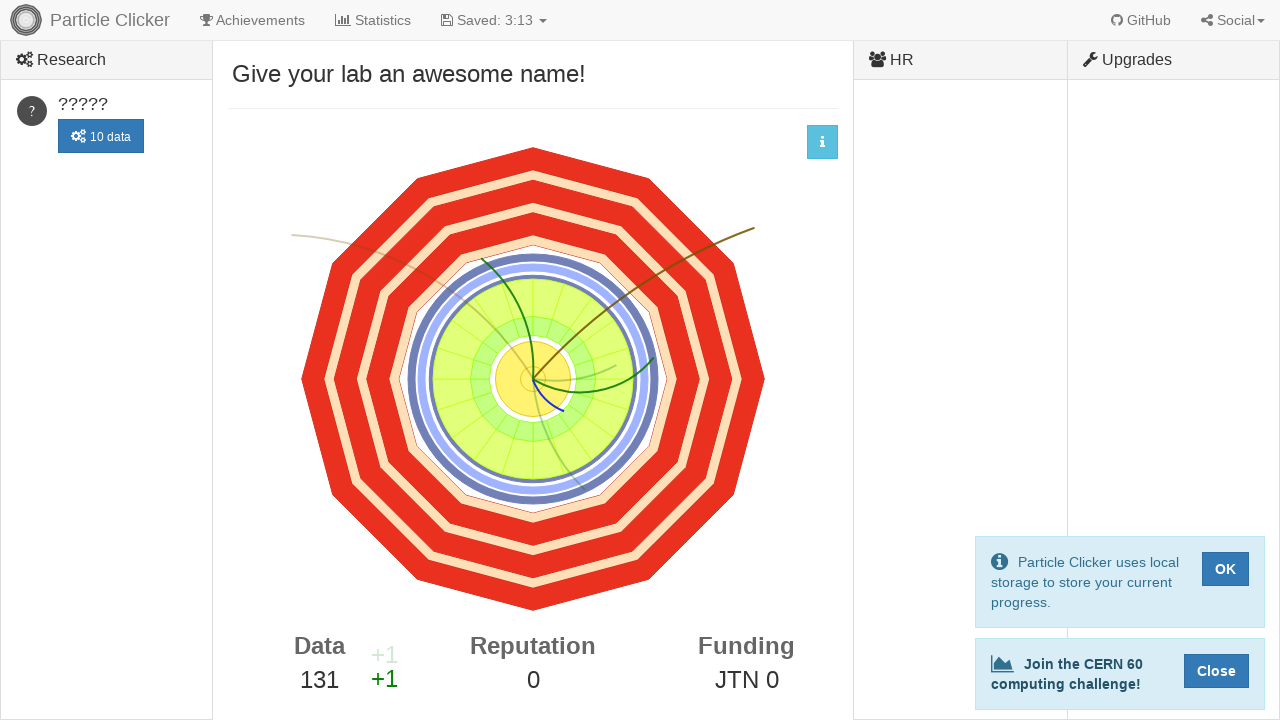

Clicked detector events button (click 132/500) at (533, 379) on #detector-events
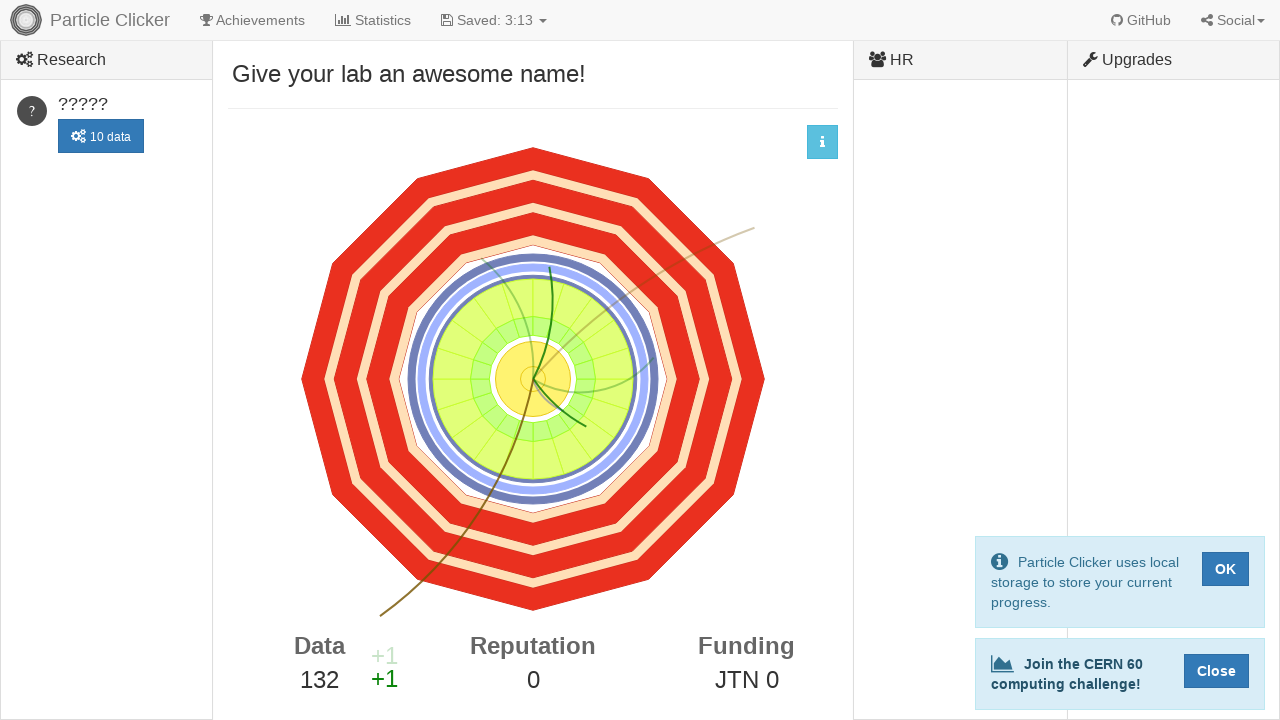

Clicked detector events button (click 133/500) at (533, 379) on #detector-events
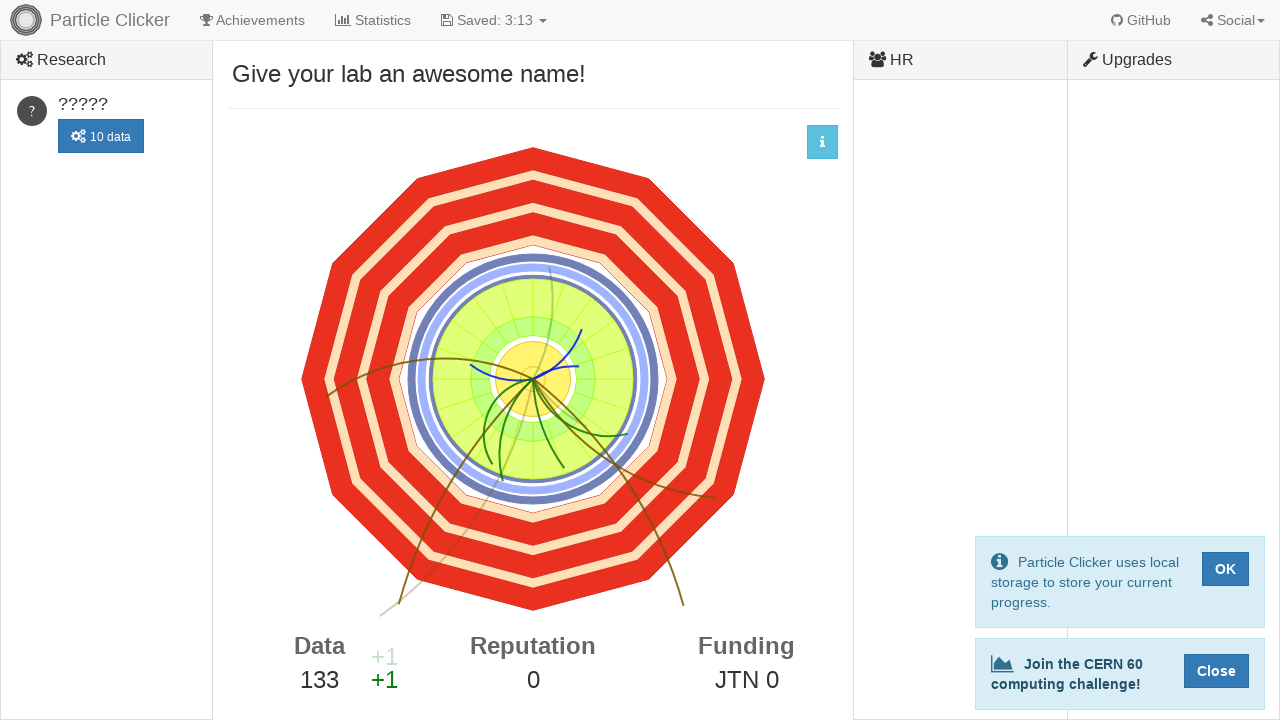

Clicked detector events button (click 134/500) at (533, 379) on #detector-events
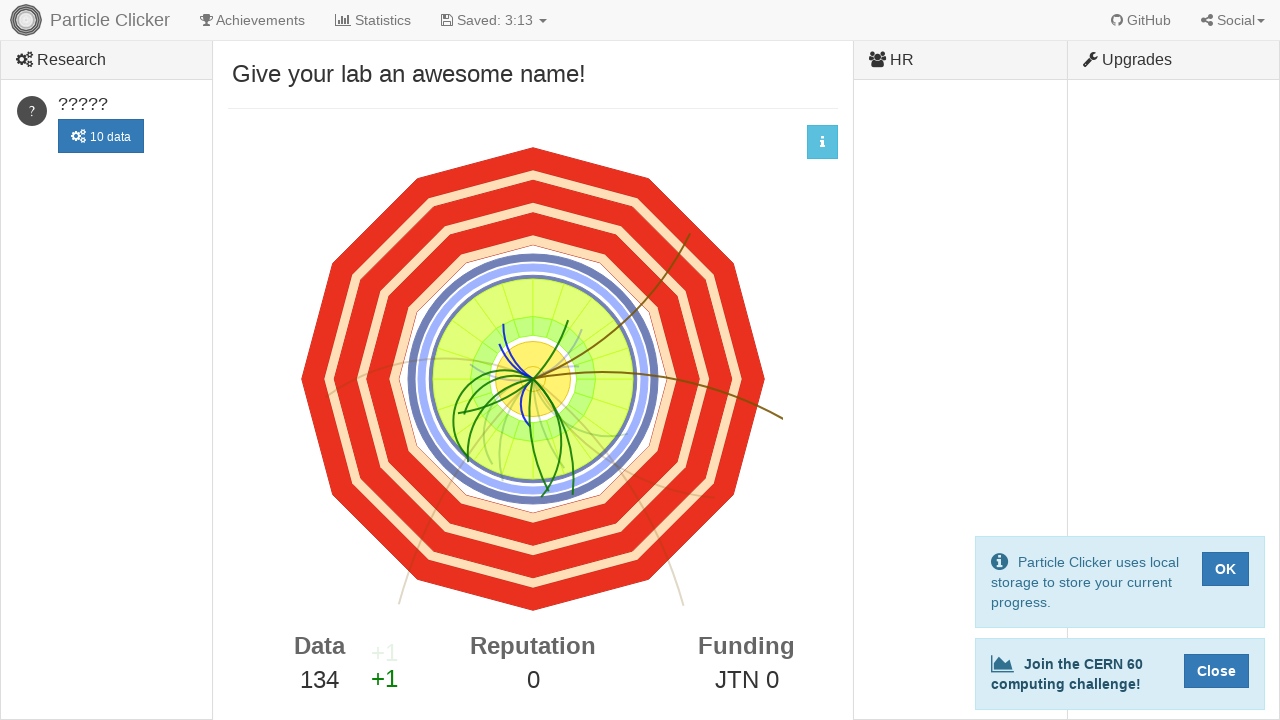

Clicked detector events button (click 135/500) at (533, 379) on #detector-events
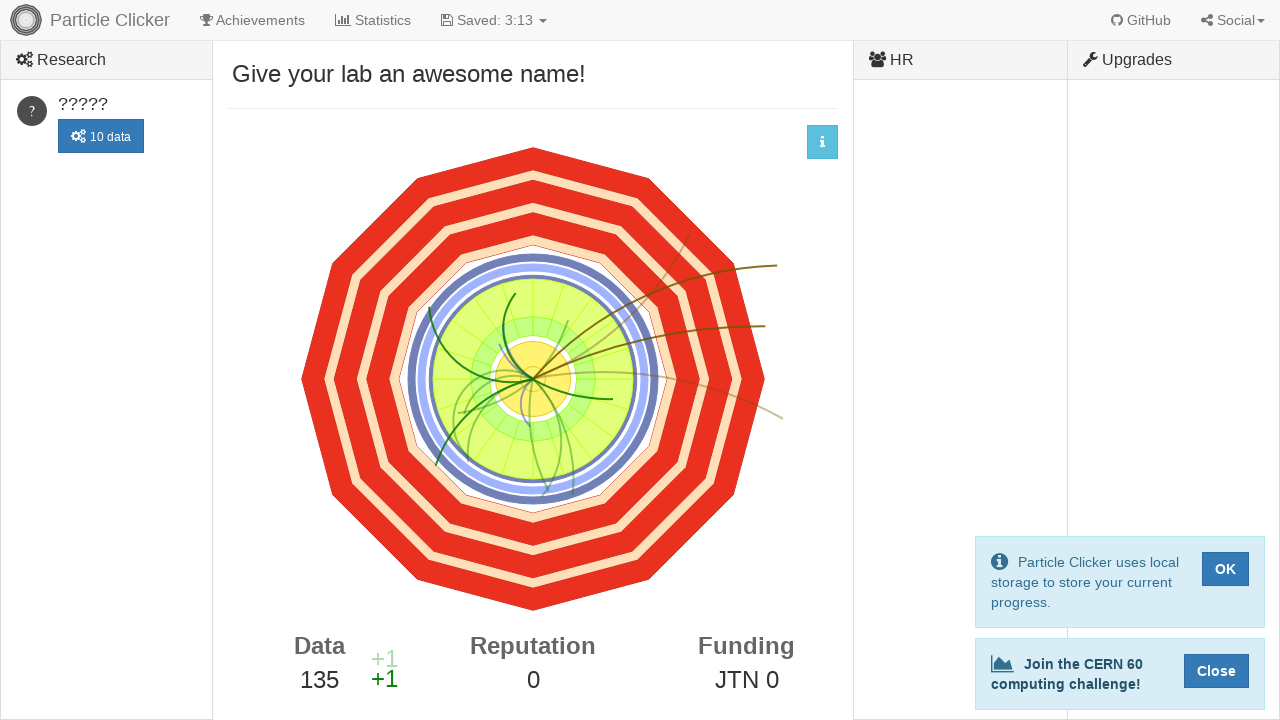

Clicked detector events button (click 136/500) at (533, 379) on #detector-events
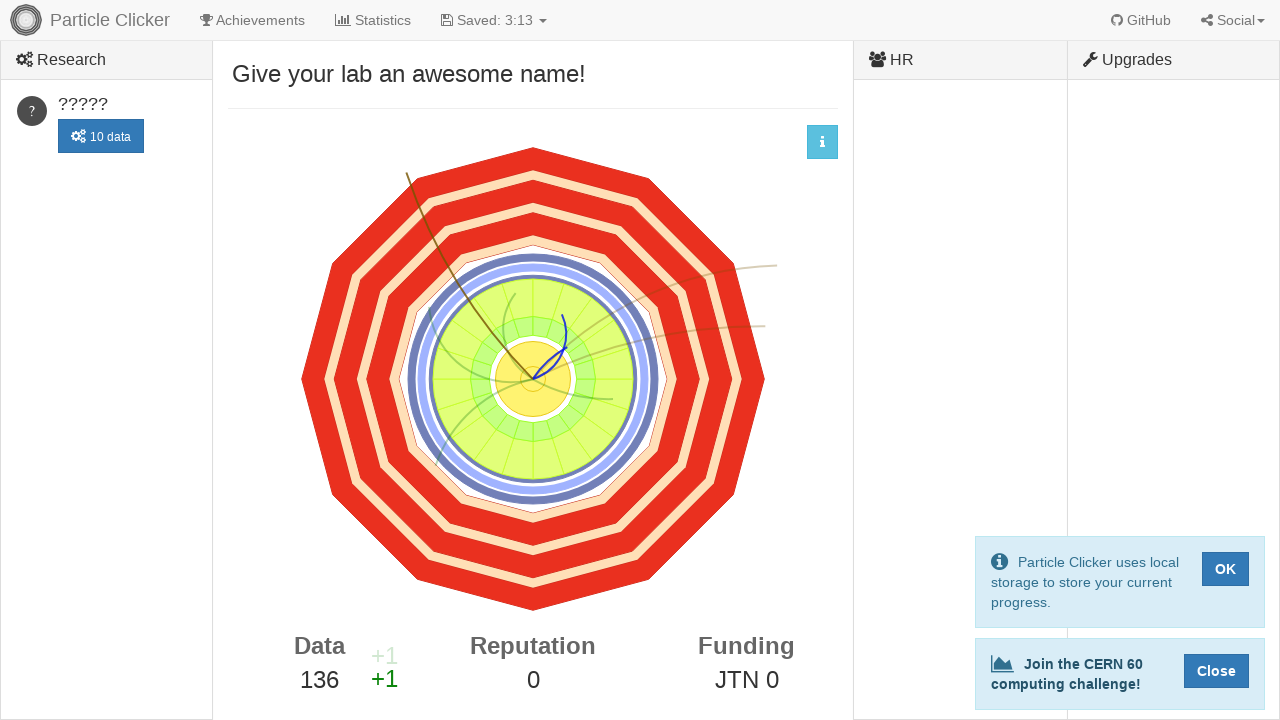

Clicked detector events button (click 137/500) at (533, 379) on #detector-events
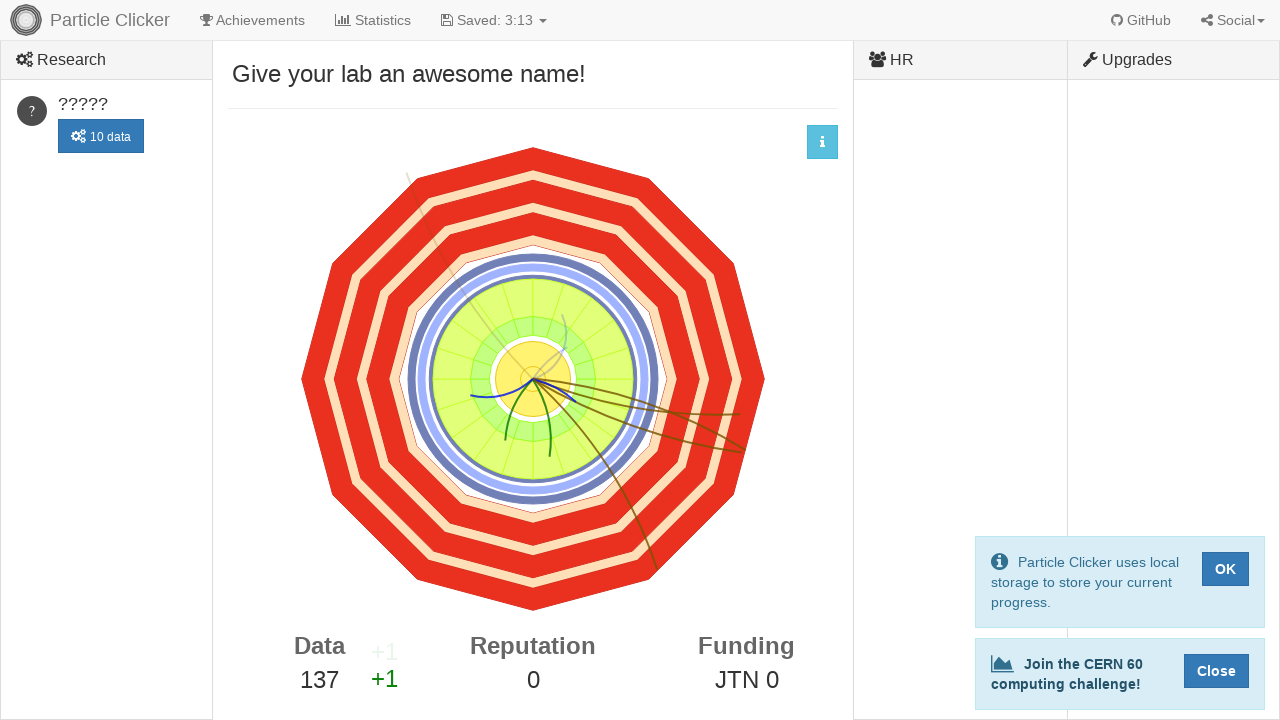

Clicked detector events button (click 138/500) at (533, 379) on #detector-events
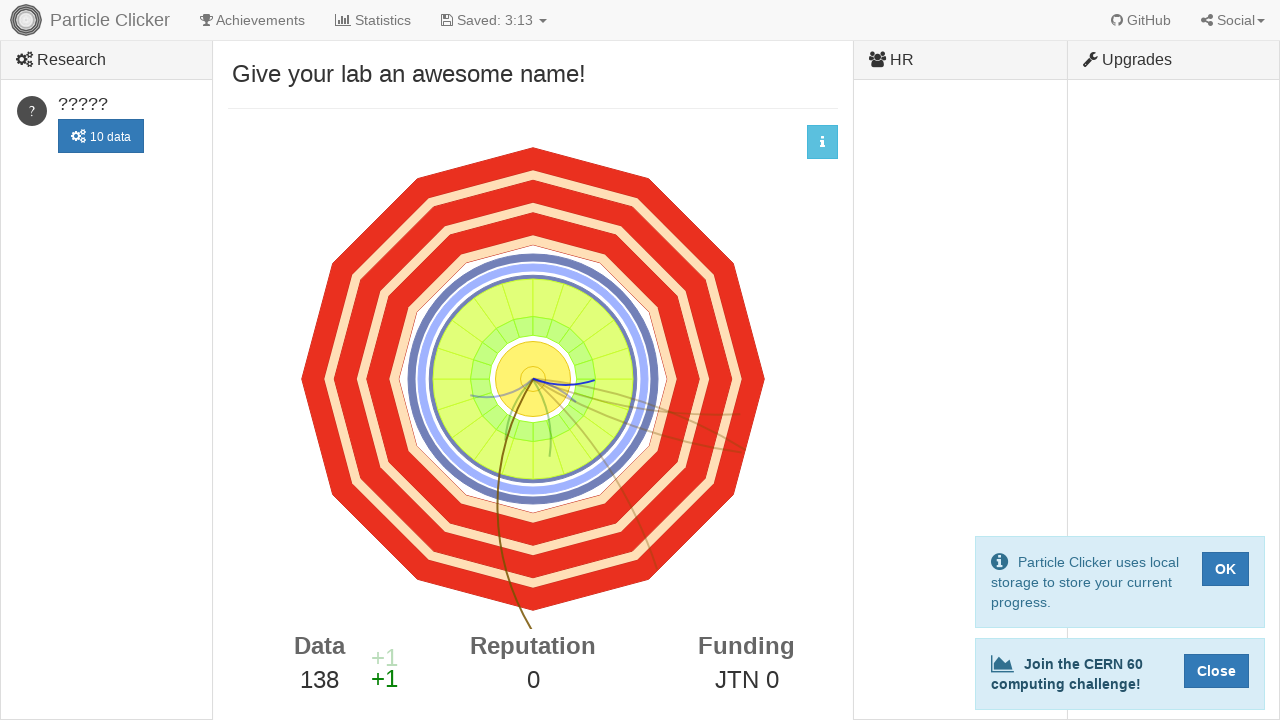

Clicked detector events button (click 139/500) at (533, 379) on #detector-events
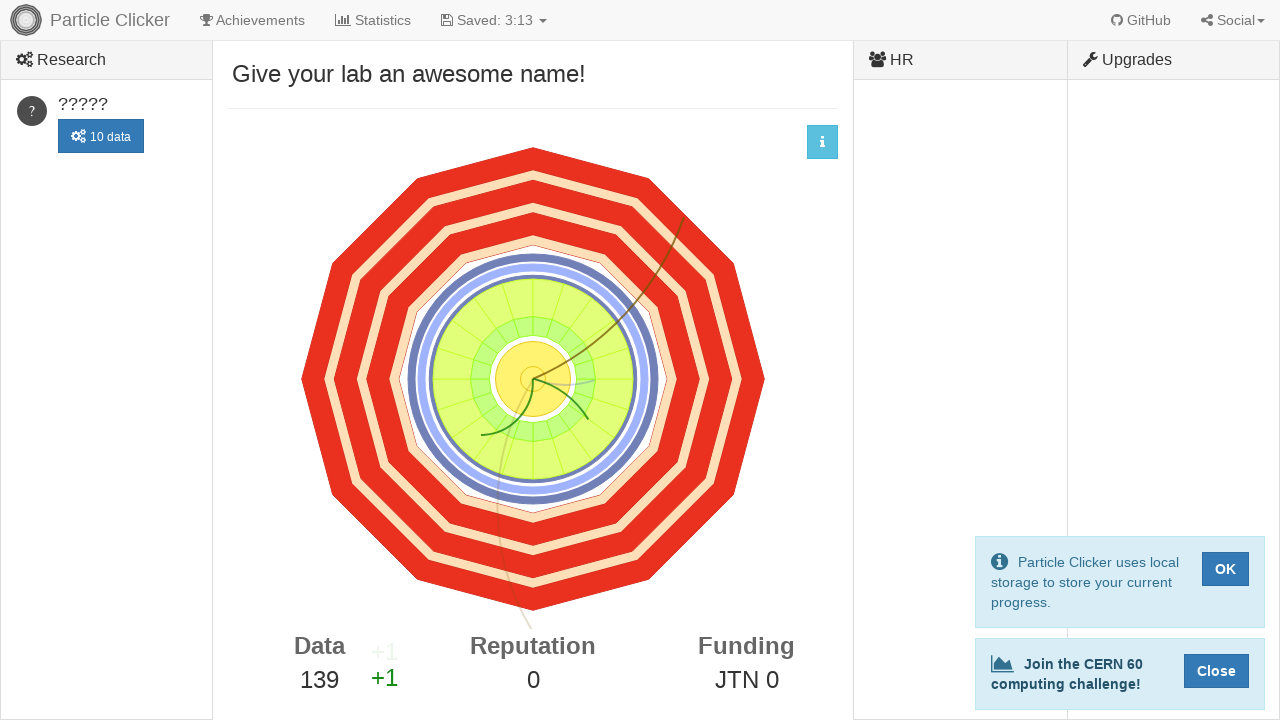

Clicked detector events button (click 140/500) at (533, 379) on #detector-events
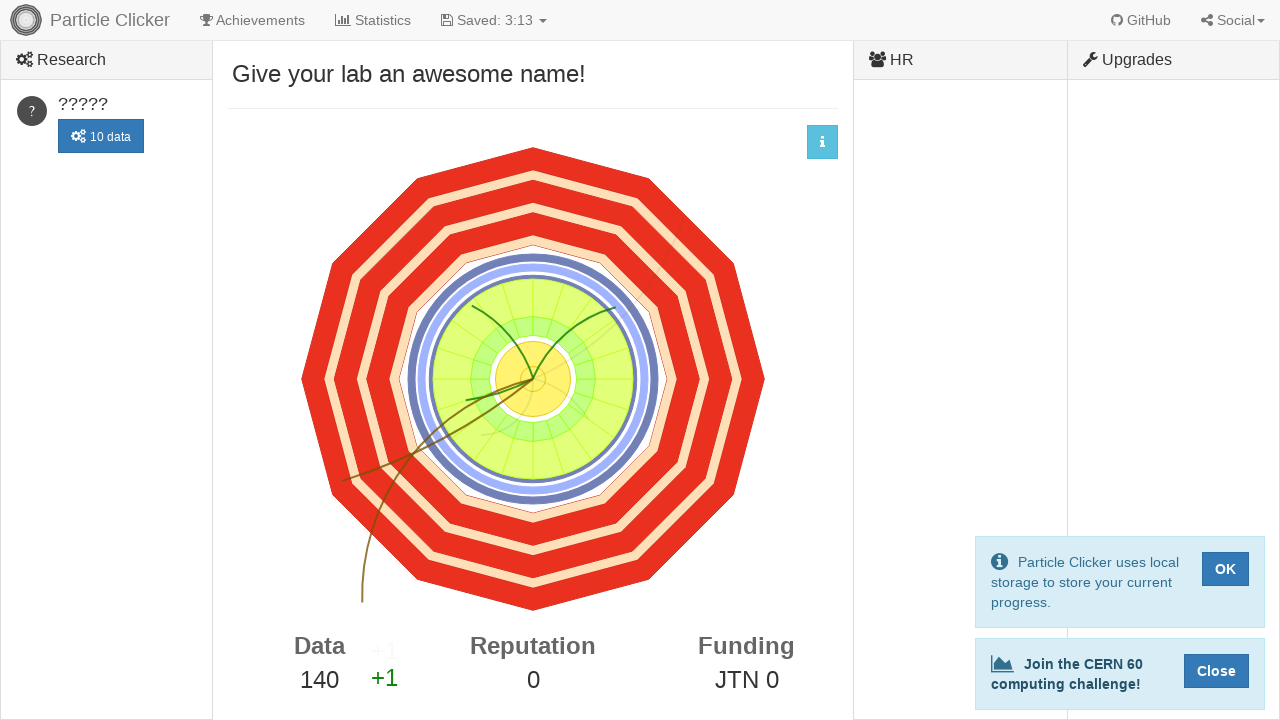

Clicked detector events button (click 141/500) at (533, 379) on #detector-events
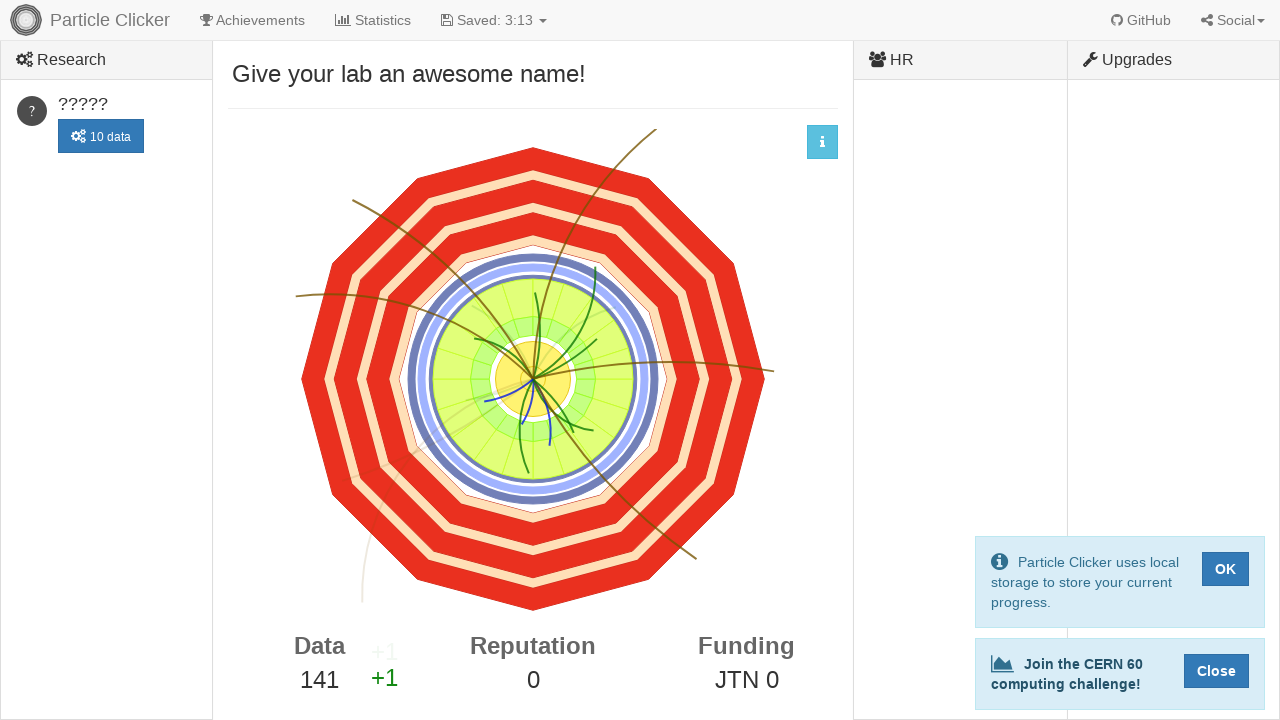

Clicked detector events button (click 142/500) at (533, 379) on #detector-events
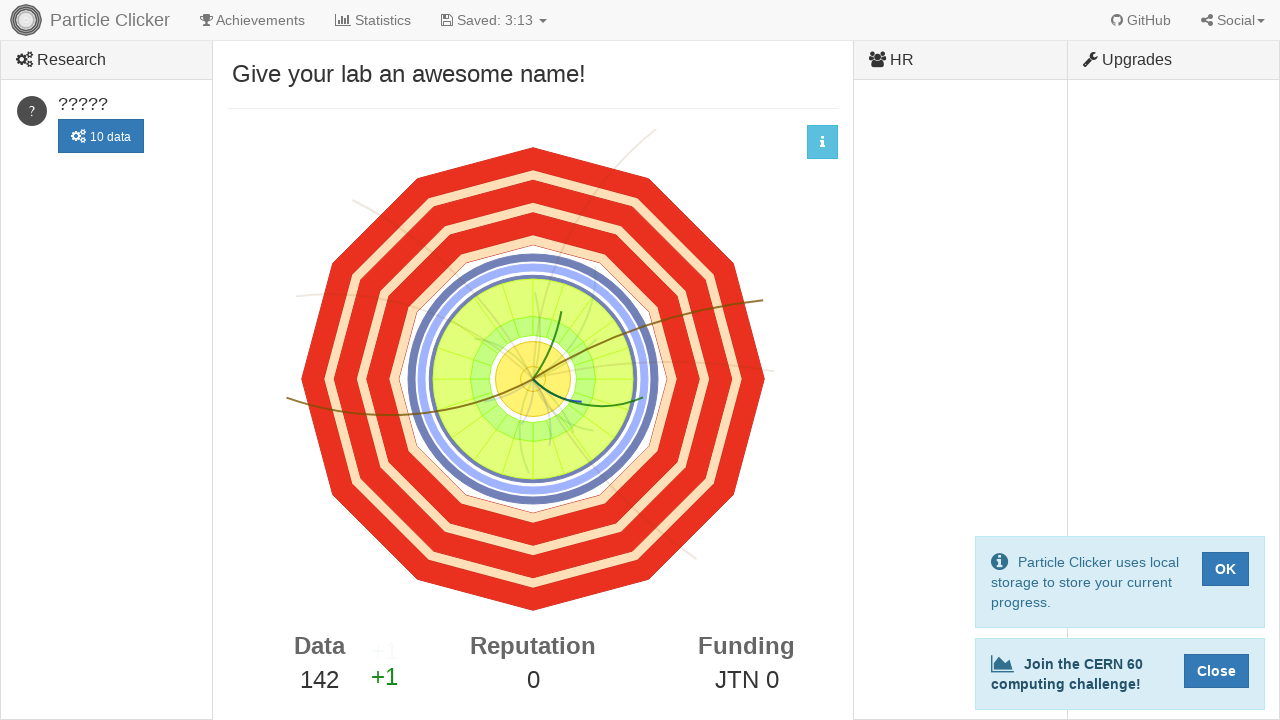

Clicked detector events button (click 143/500) at (533, 379) on #detector-events
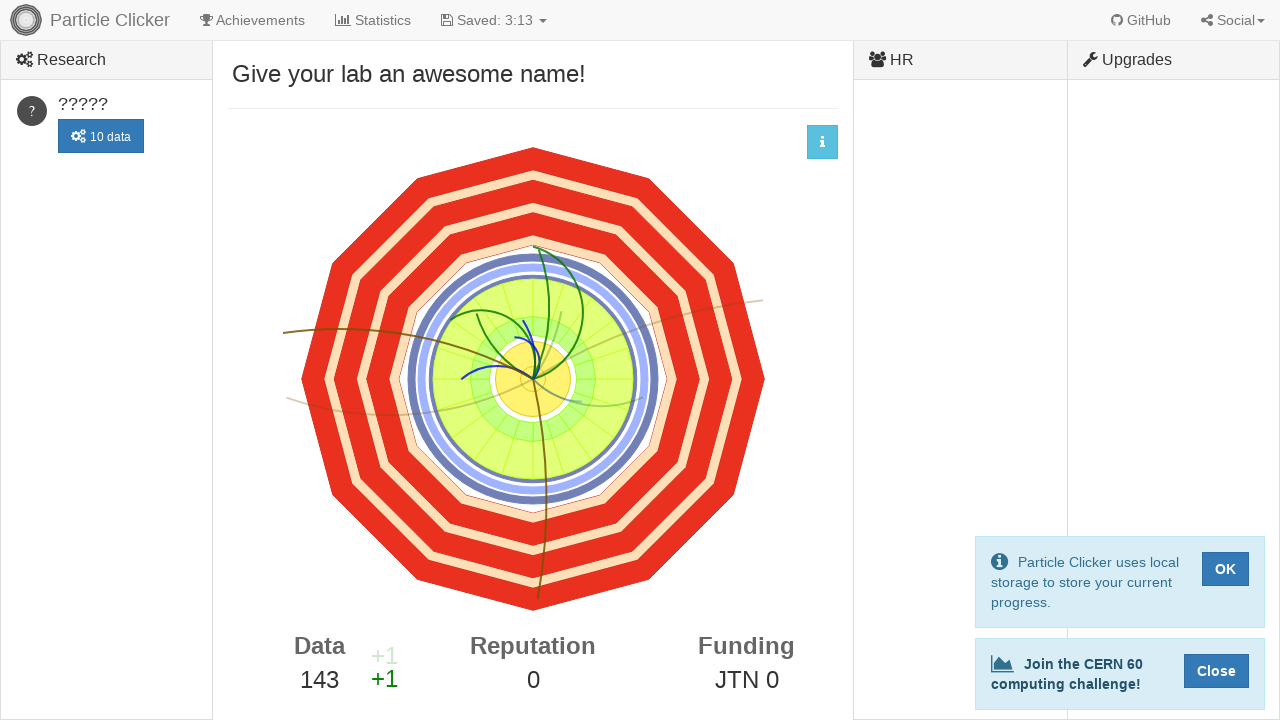

Clicked detector events button (click 144/500) at (533, 379) on #detector-events
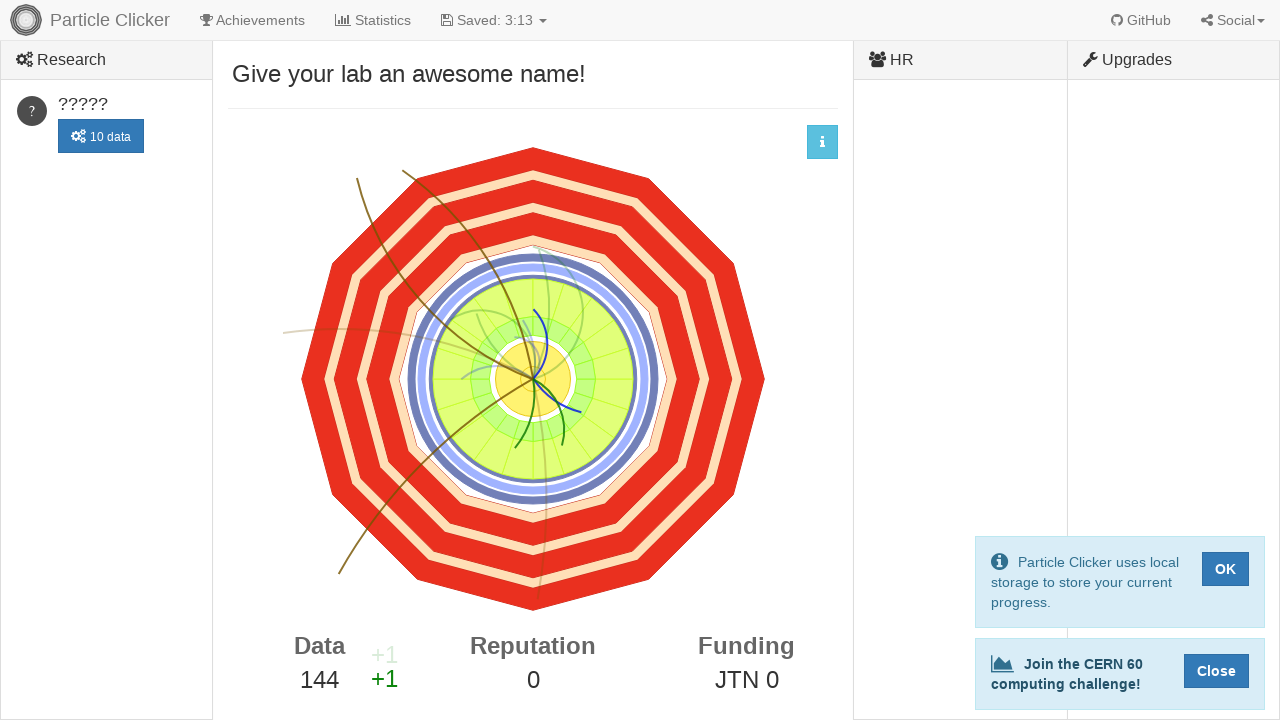

Clicked detector events button (click 145/500) at (533, 379) on #detector-events
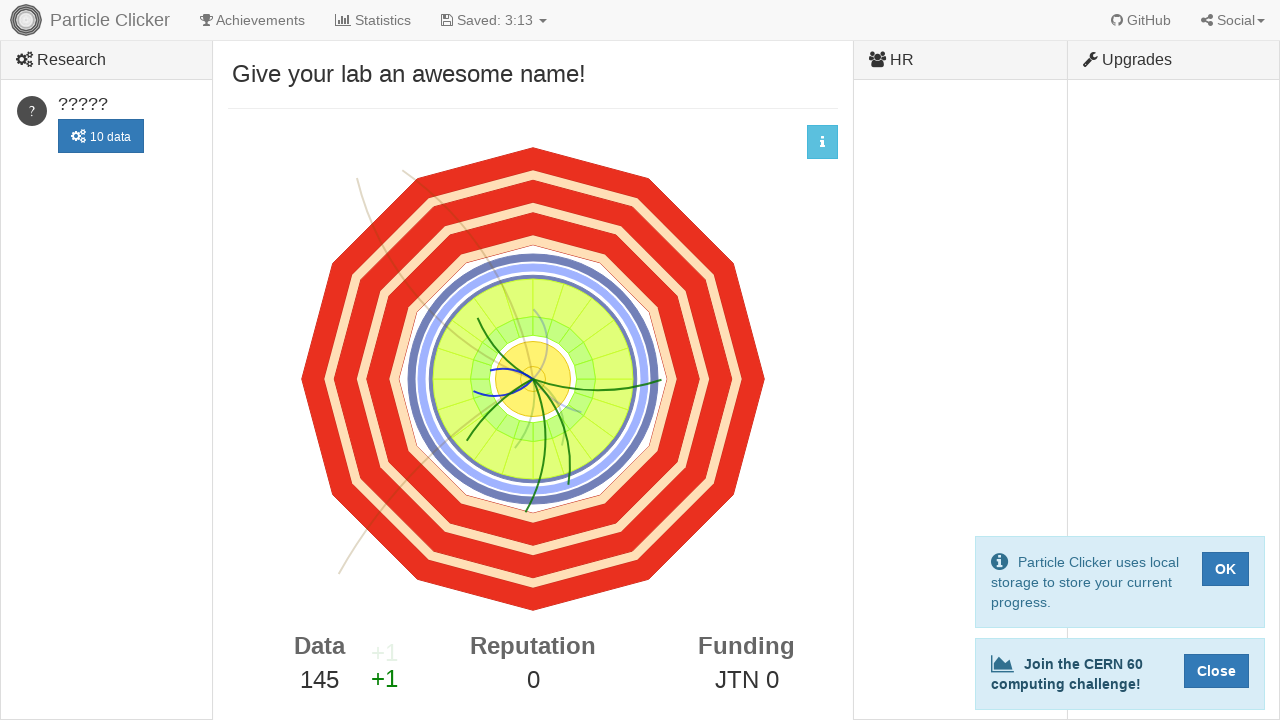

Clicked detector events button (click 146/500) at (533, 379) on #detector-events
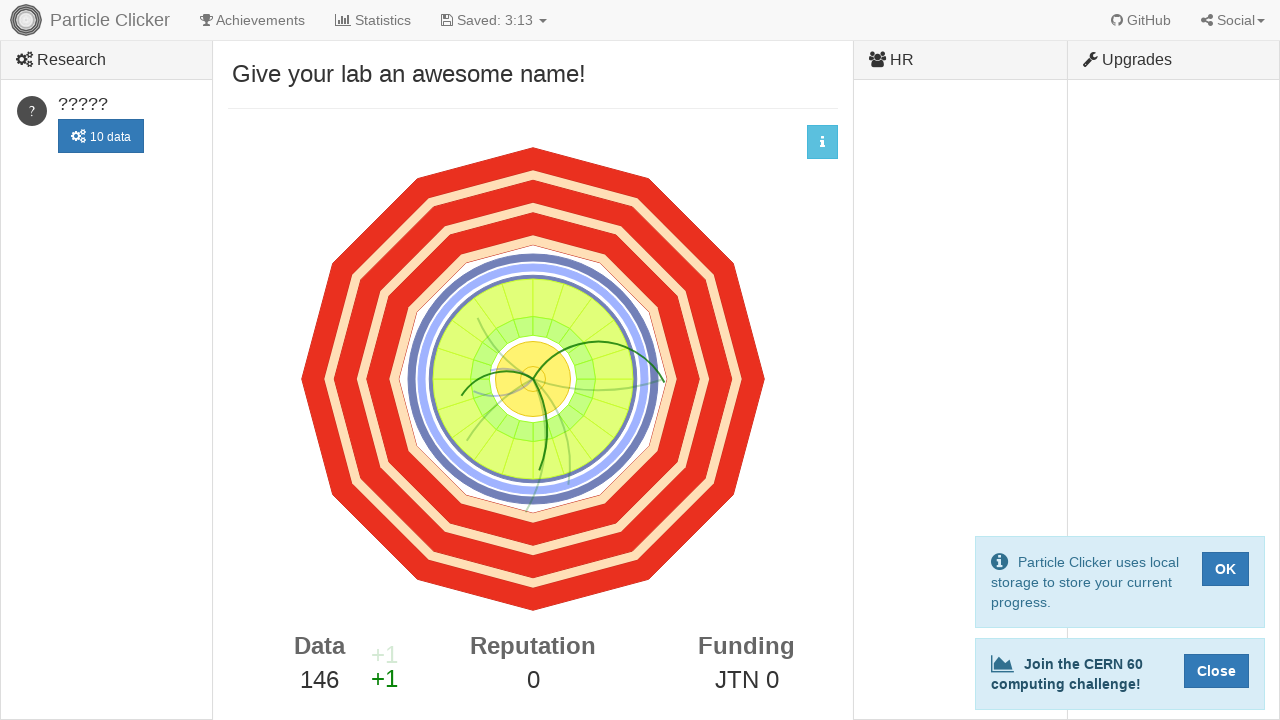

Clicked detector events button (click 147/500) at (533, 379) on #detector-events
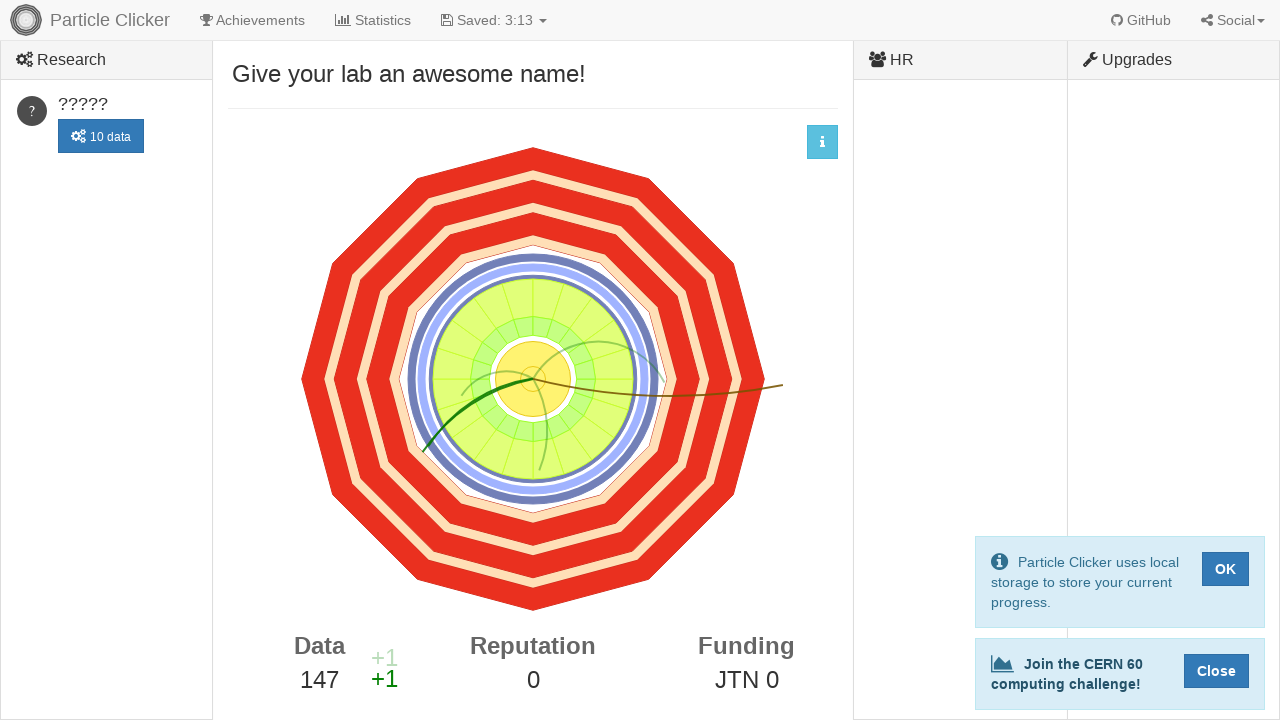

Clicked detector events button (click 148/500) at (533, 379) on #detector-events
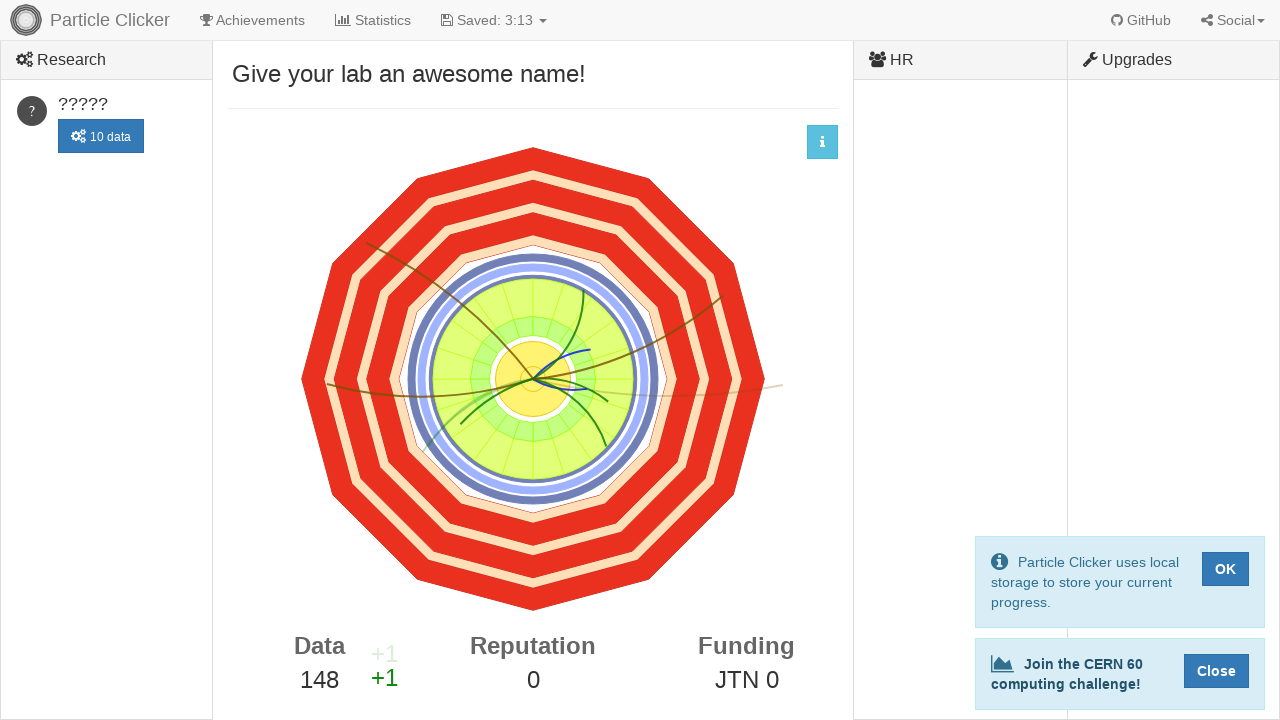

Clicked detector events button (click 149/500) at (533, 379) on #detector-events
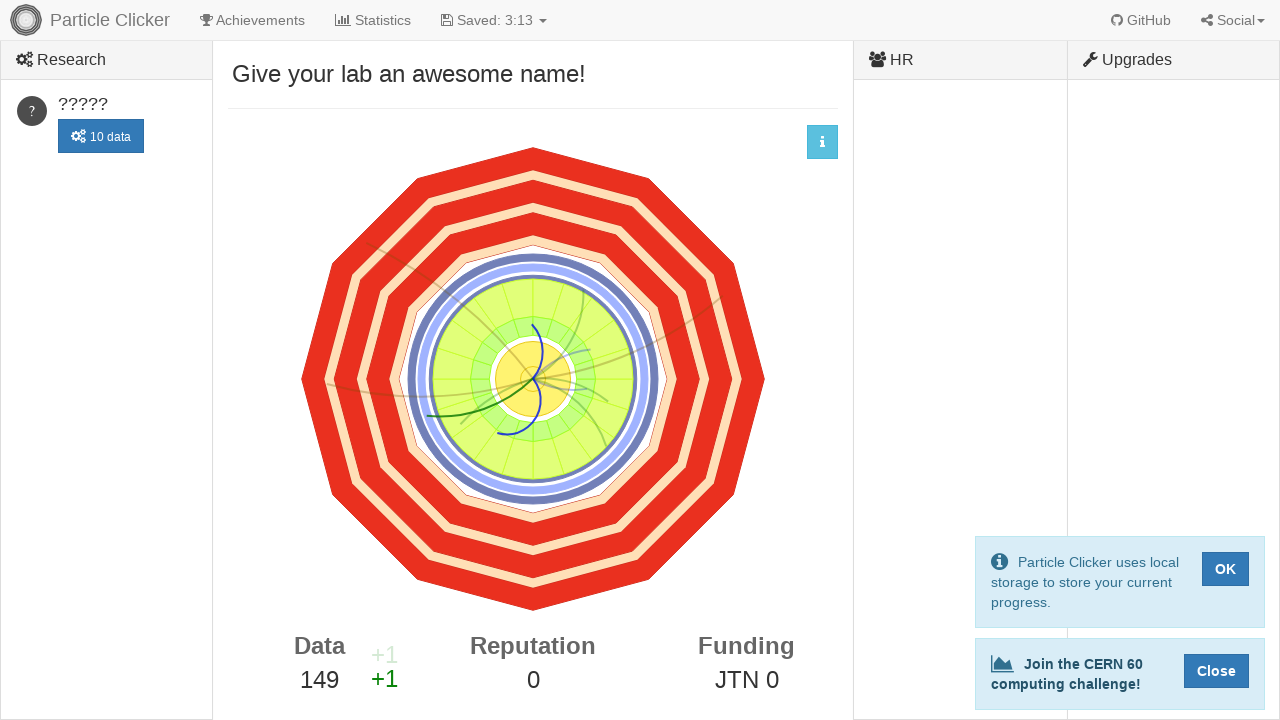

Clicked detector events button (click 150/500) at (533, 379) on #detector-events
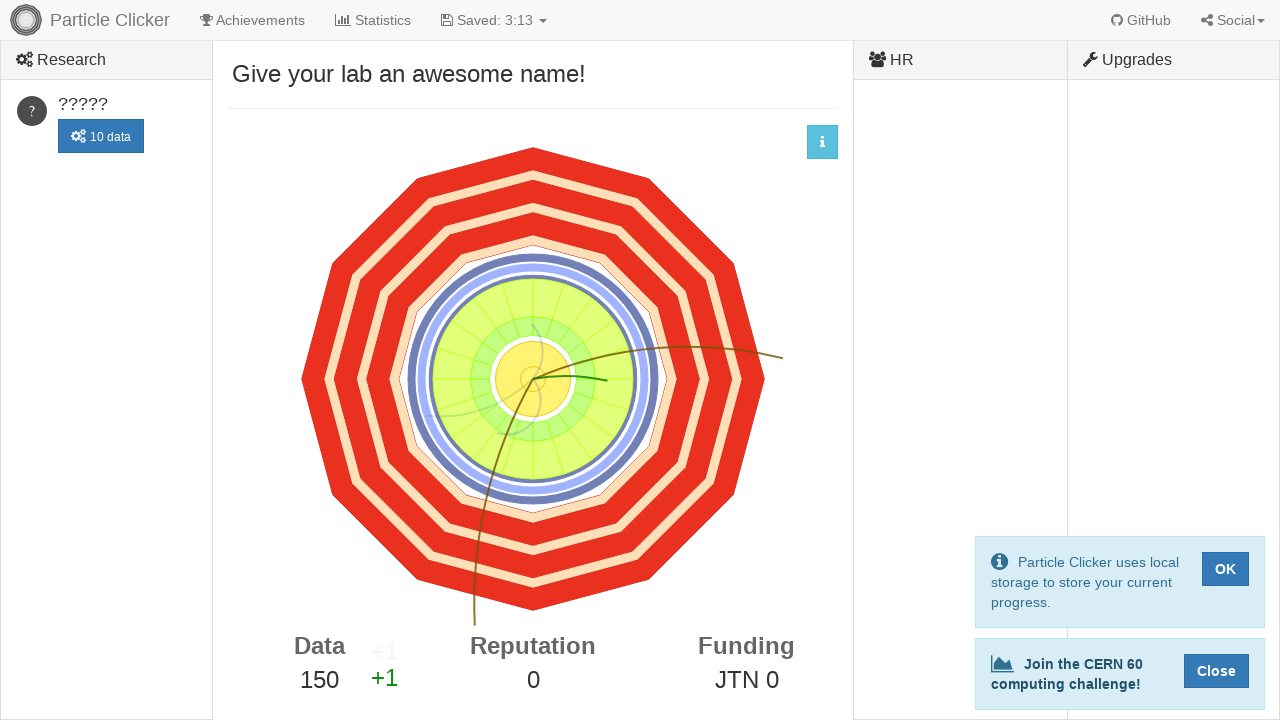

Clicked detector events button (click 151/500) at (533, 379) on #detector-events
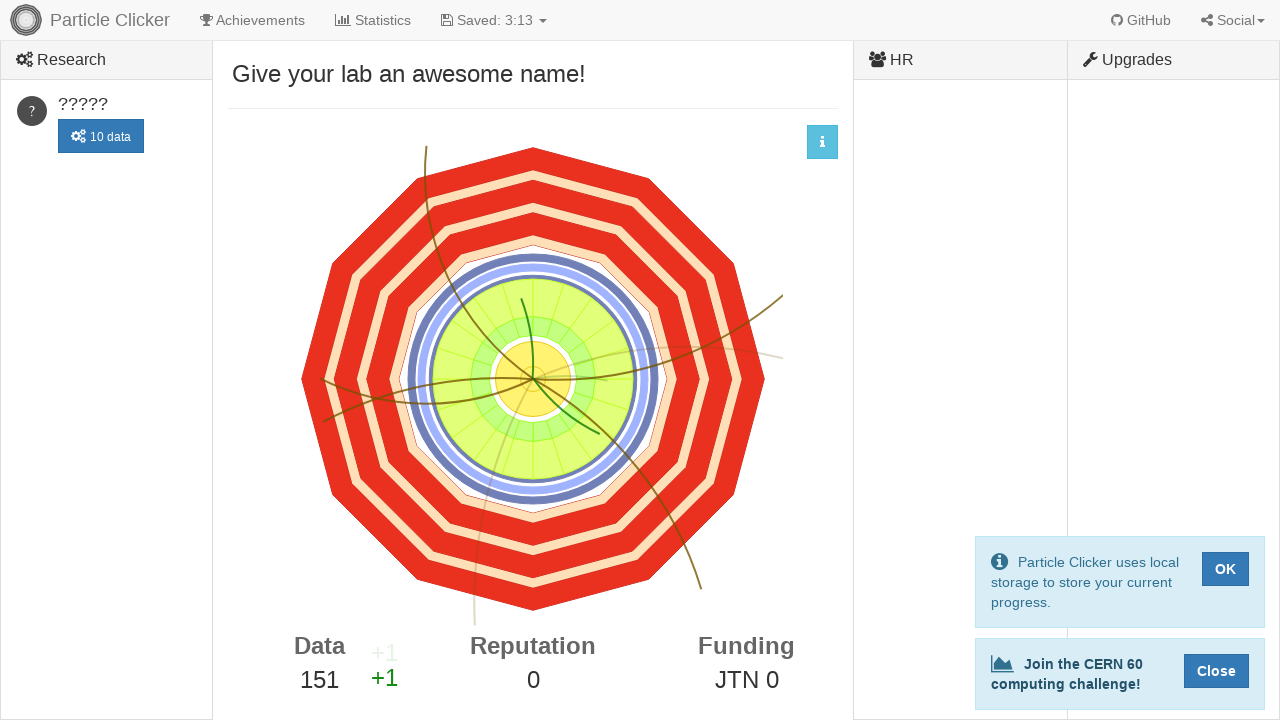

Clicked detector events button (click 152/500) at (533, 379) on #detector-events
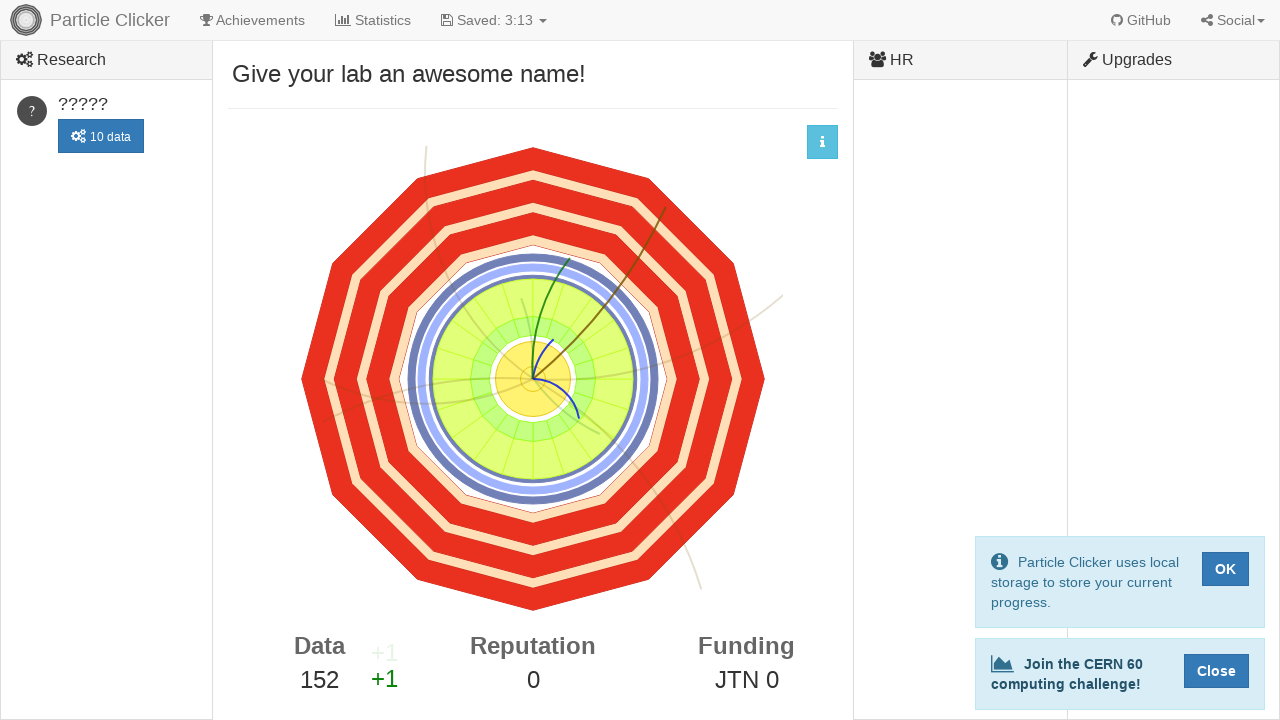

Clicked detector events button (click 153/500) at (533, 379) on #detector-events
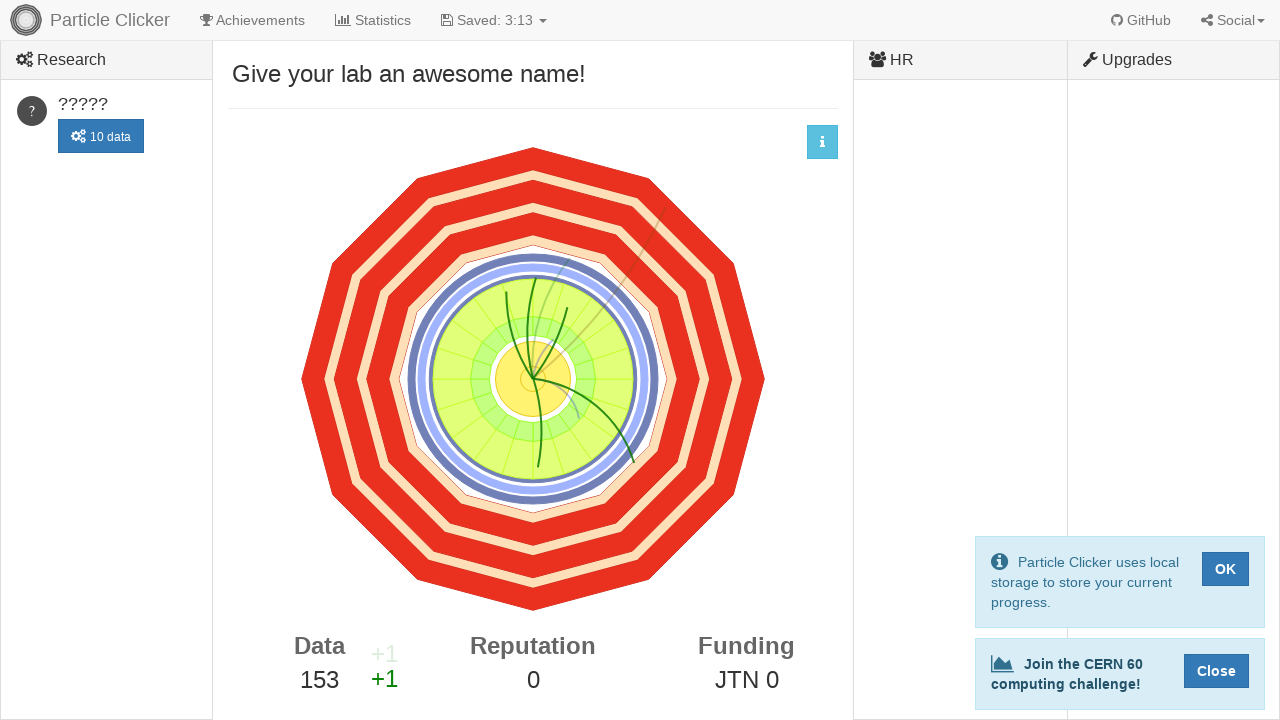

Clicked detector events button (click 154/500) at (533, 379) on #detector-events
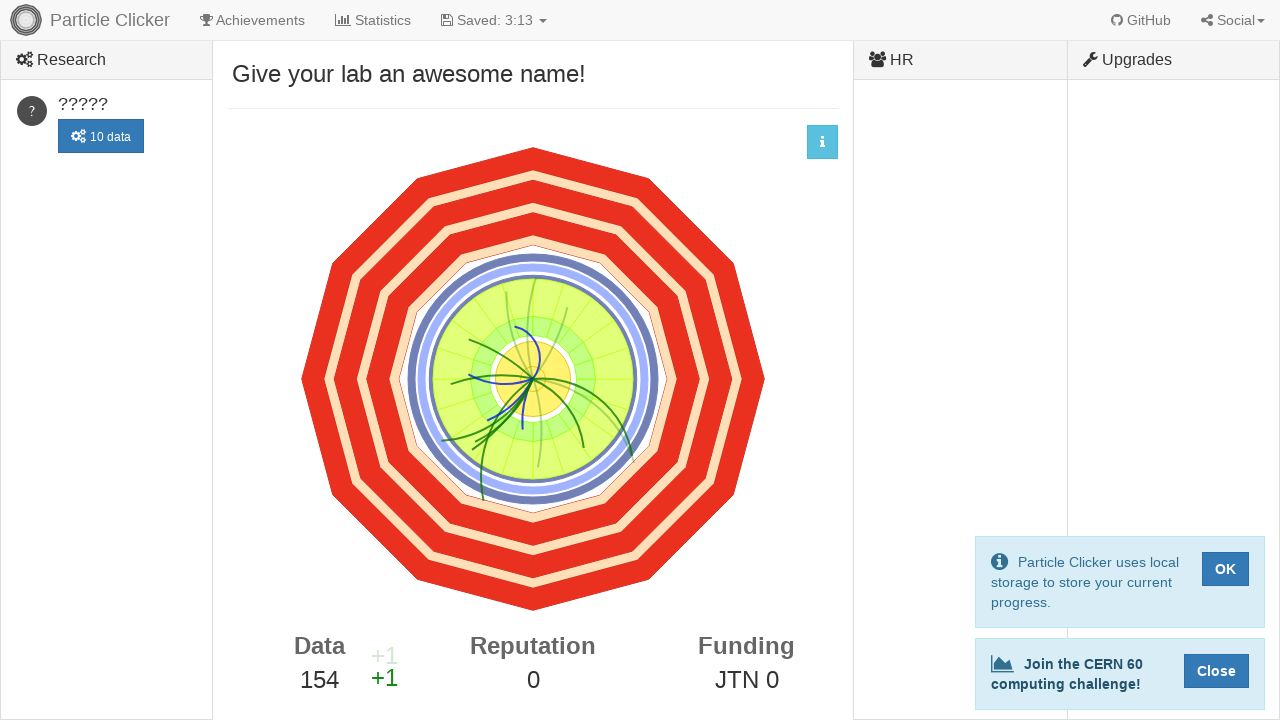

Clicked detector events button (click 155/500) at (533, 379) on #detector-events
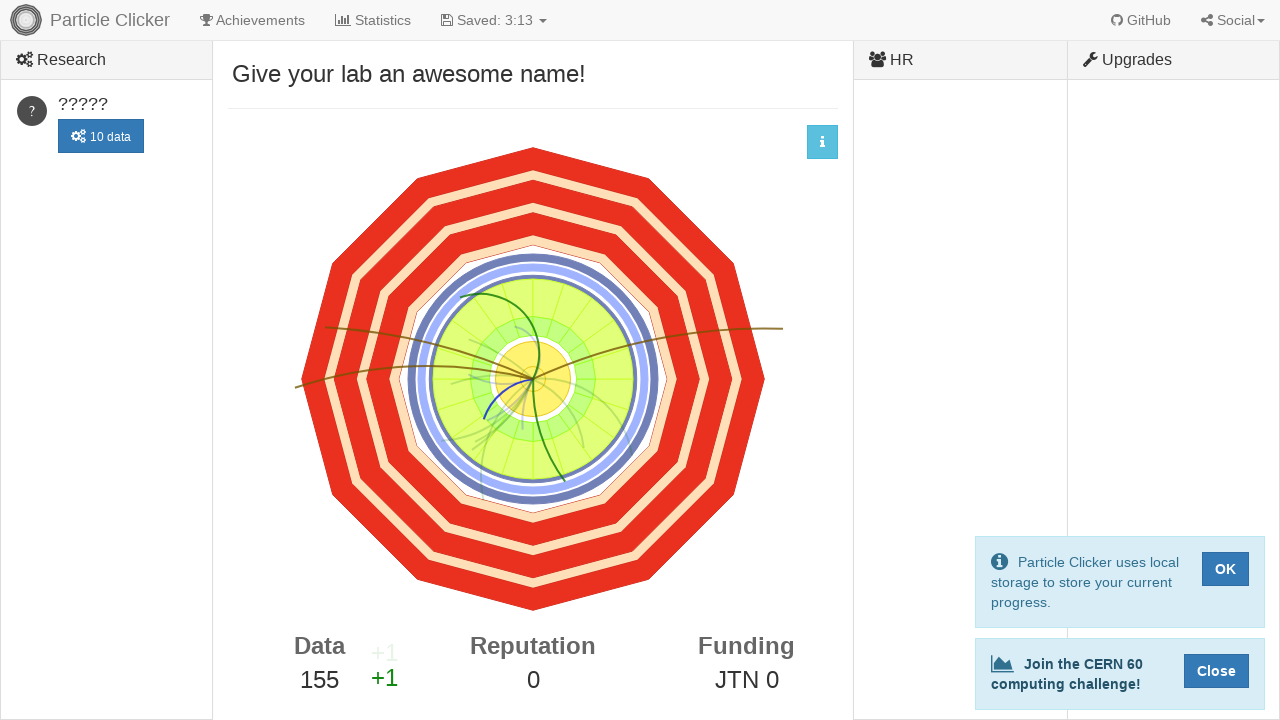

Clicked detector events button (click 156/500) at (533, 379) on #detector-events
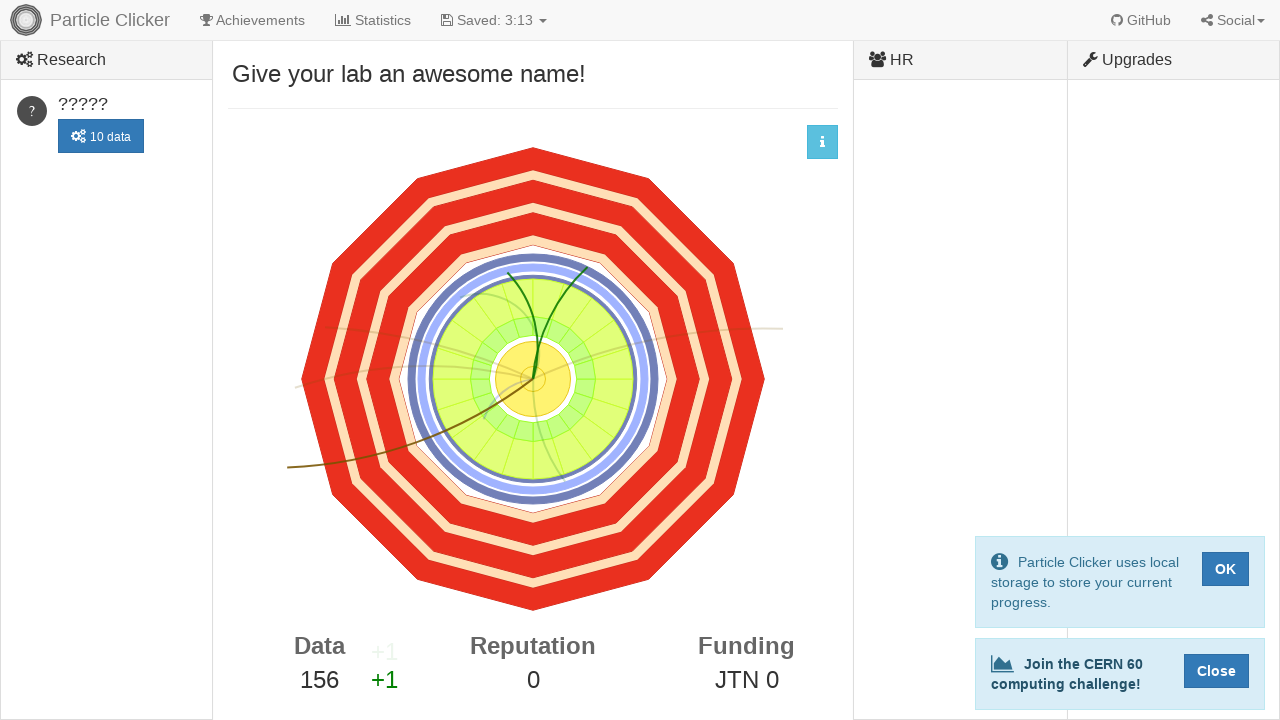

Clicked detector events button (click 157/500) at (533, 379) on #detector-events
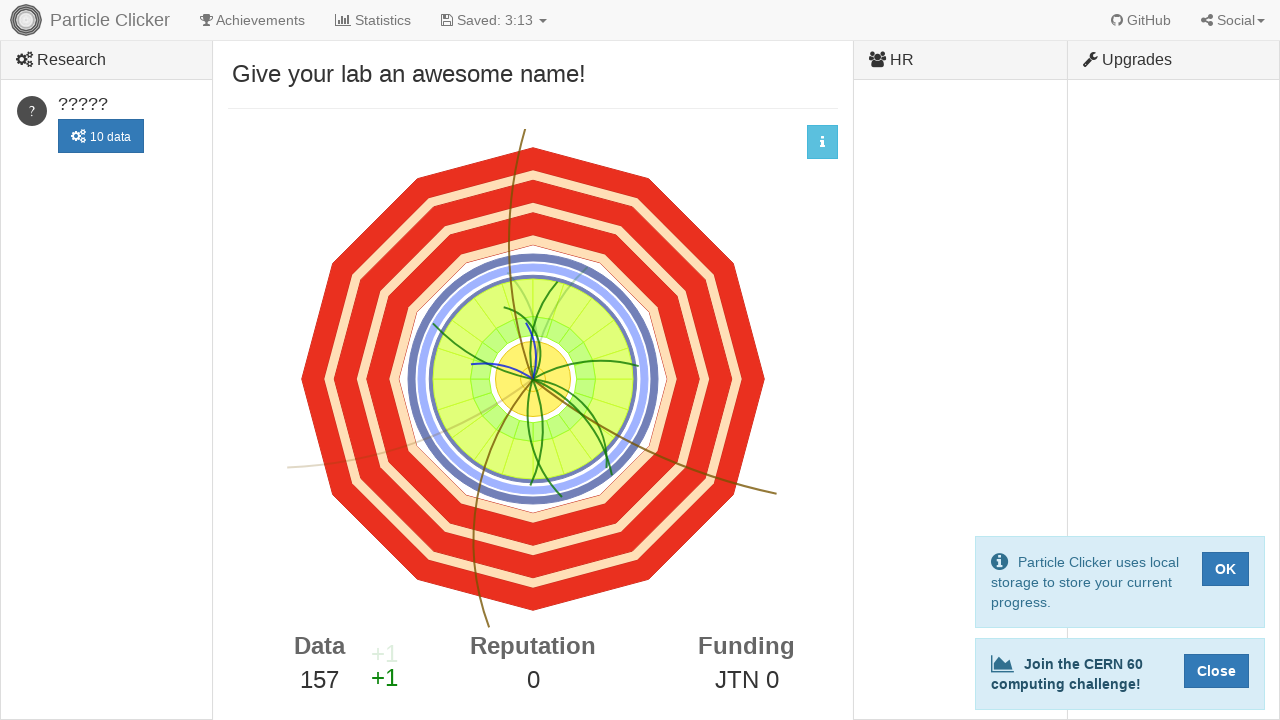

Clicked detector events button (click 158/500) at (533, 379) on #detector-events
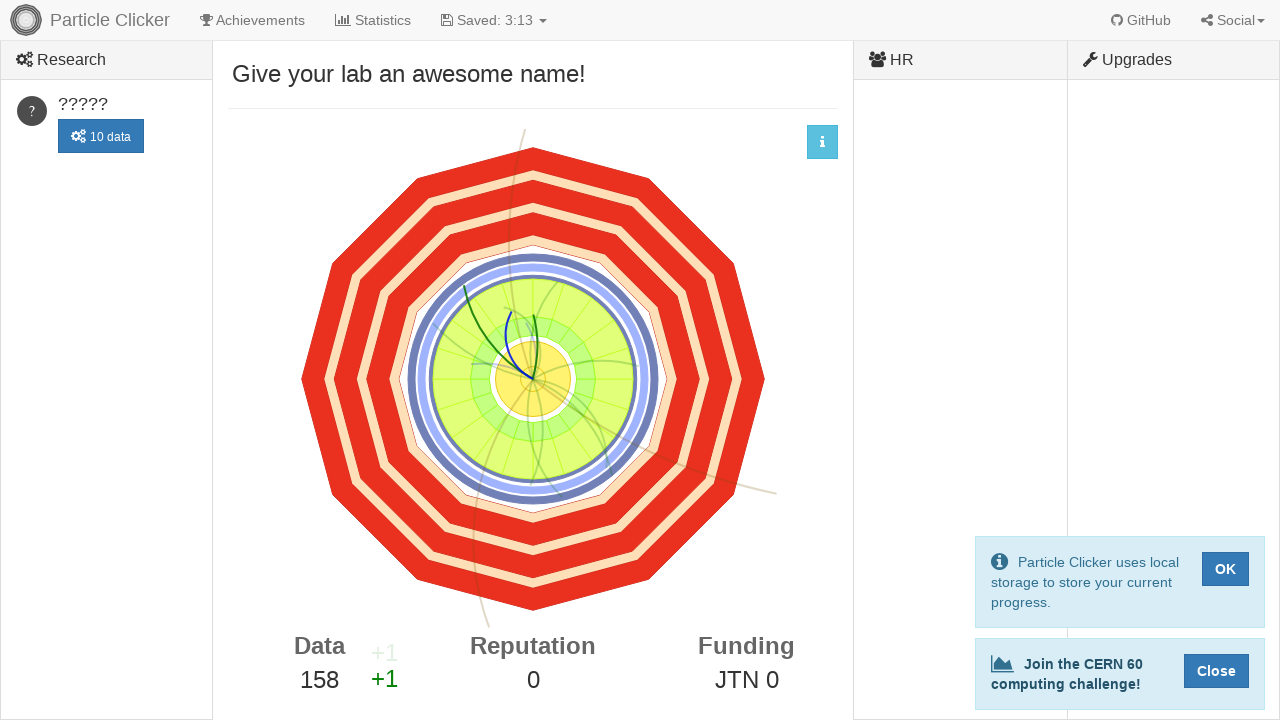

Clicked detector events button (click 159/500) at (533, 379) on #detector-events
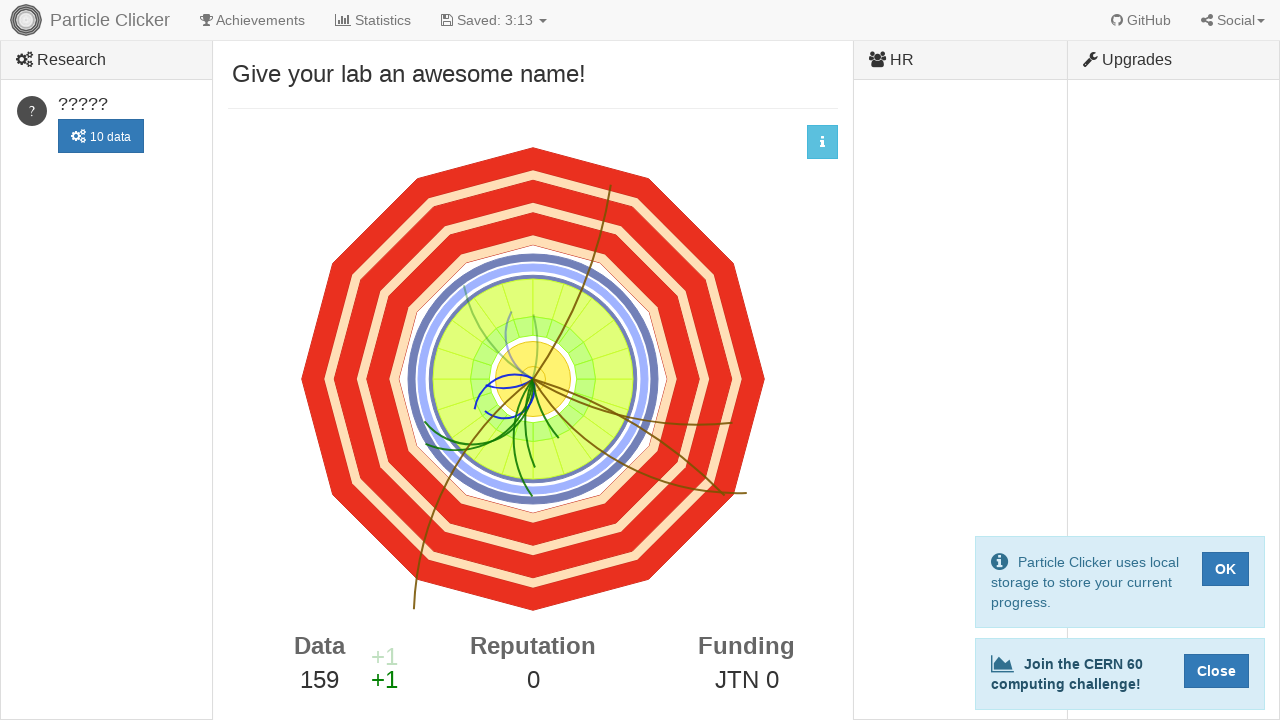

Clicked detector events button (click 160/500) at (533, 379) on #detector-events
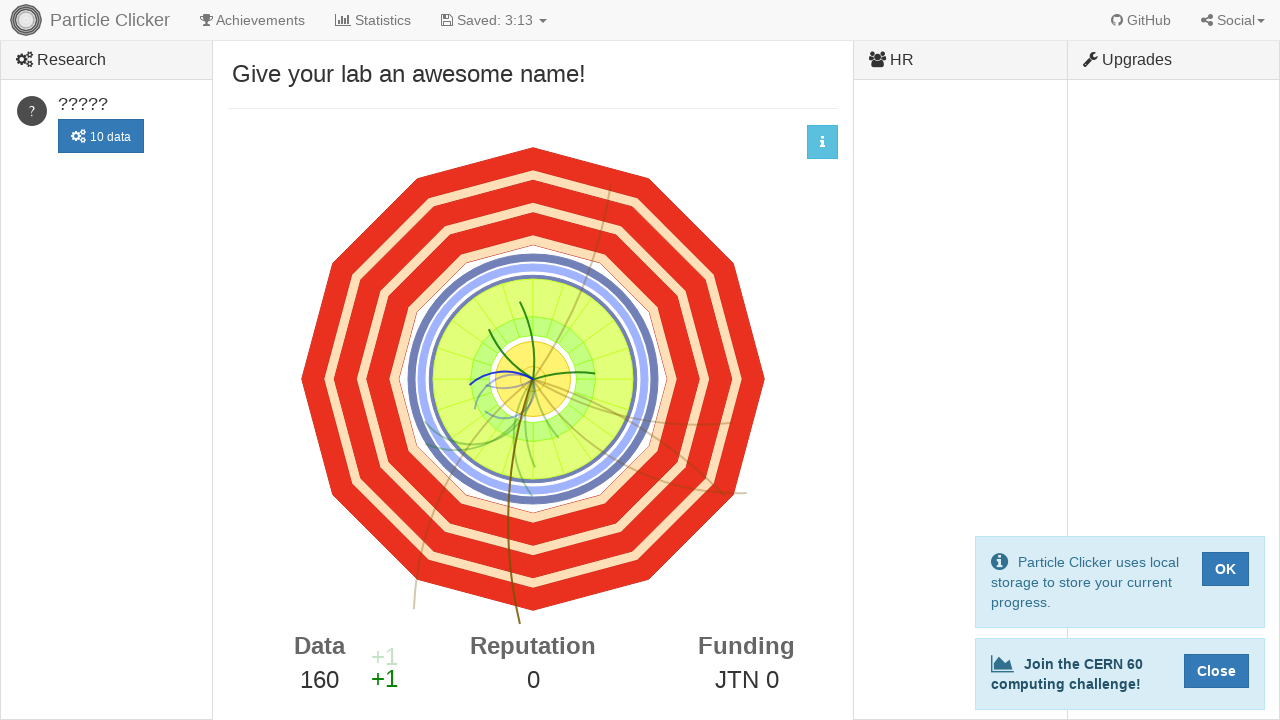

Clicked detector events button (click 161/500) at (533, 379) on #detector-events
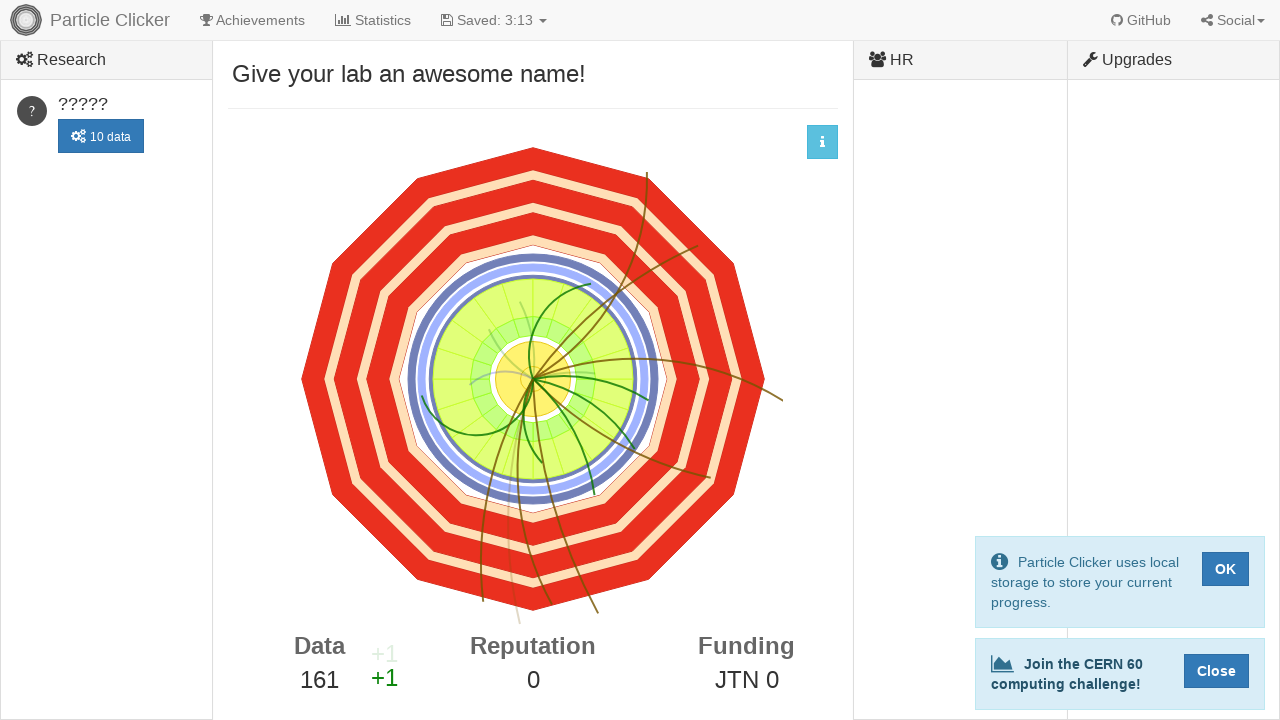

Clicked detector events button (click 162/500) at (533, 379) on #detector-events
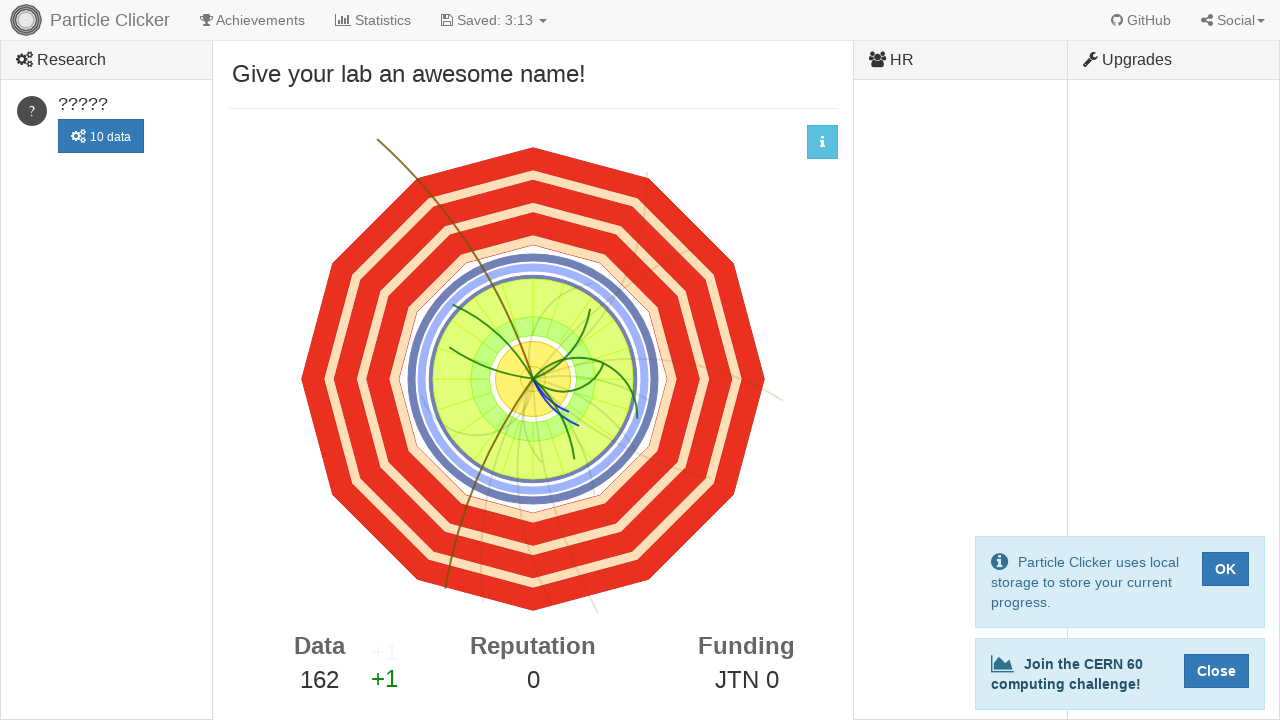

Clicked detector events button (click 163/500) at (533, 379) on #detector-events
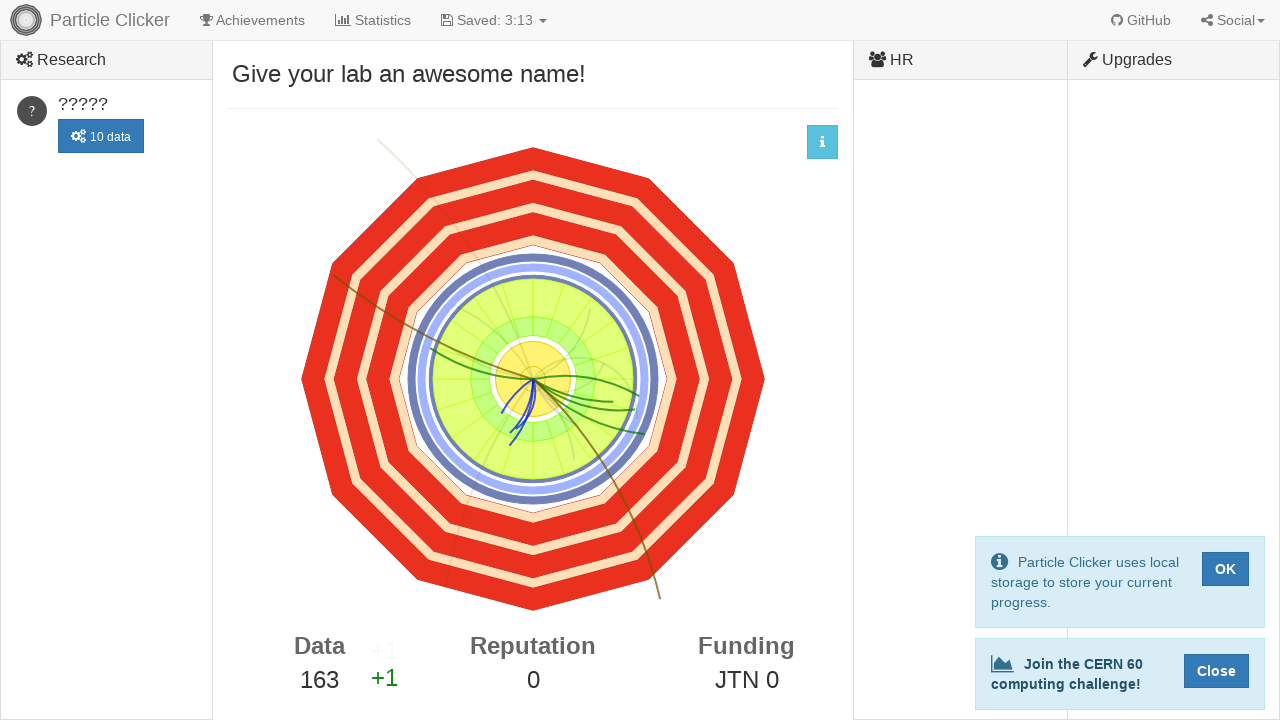

Clicked detector events button (click 164/500) at (533, 379) on #detector-events
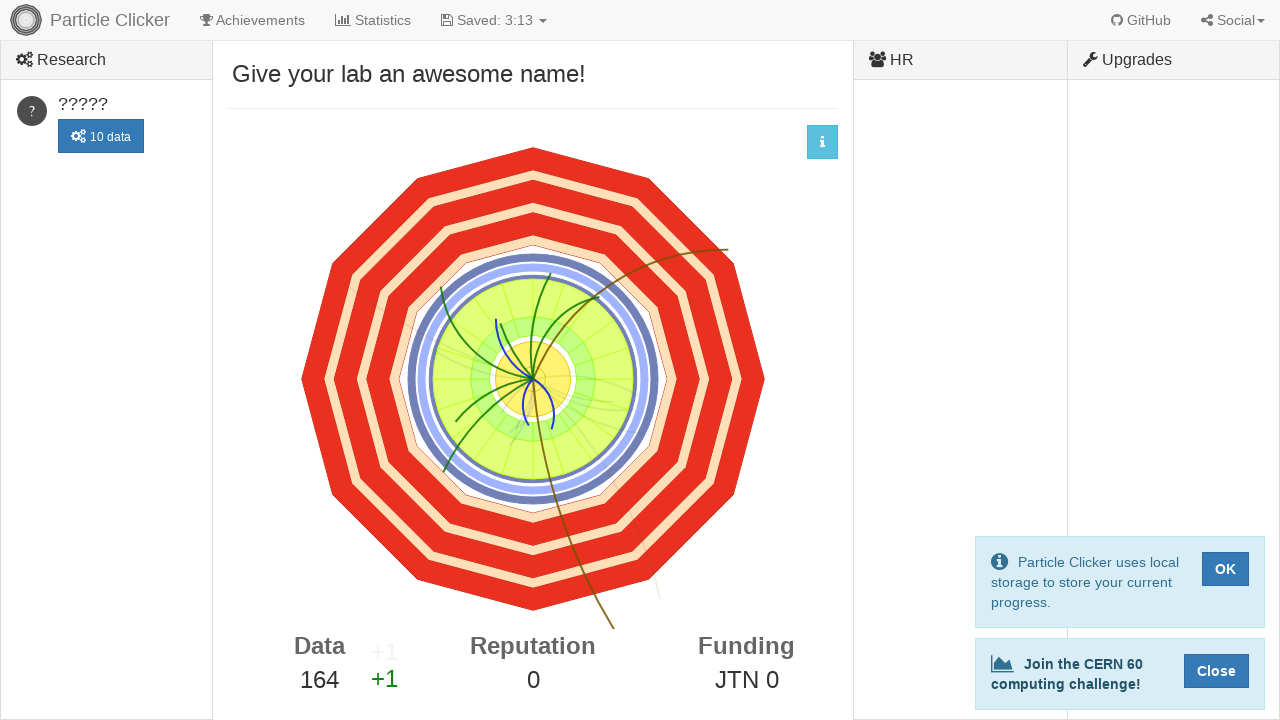

Clicked detector events button (click 165/500) at (533, 379) on #detector-events
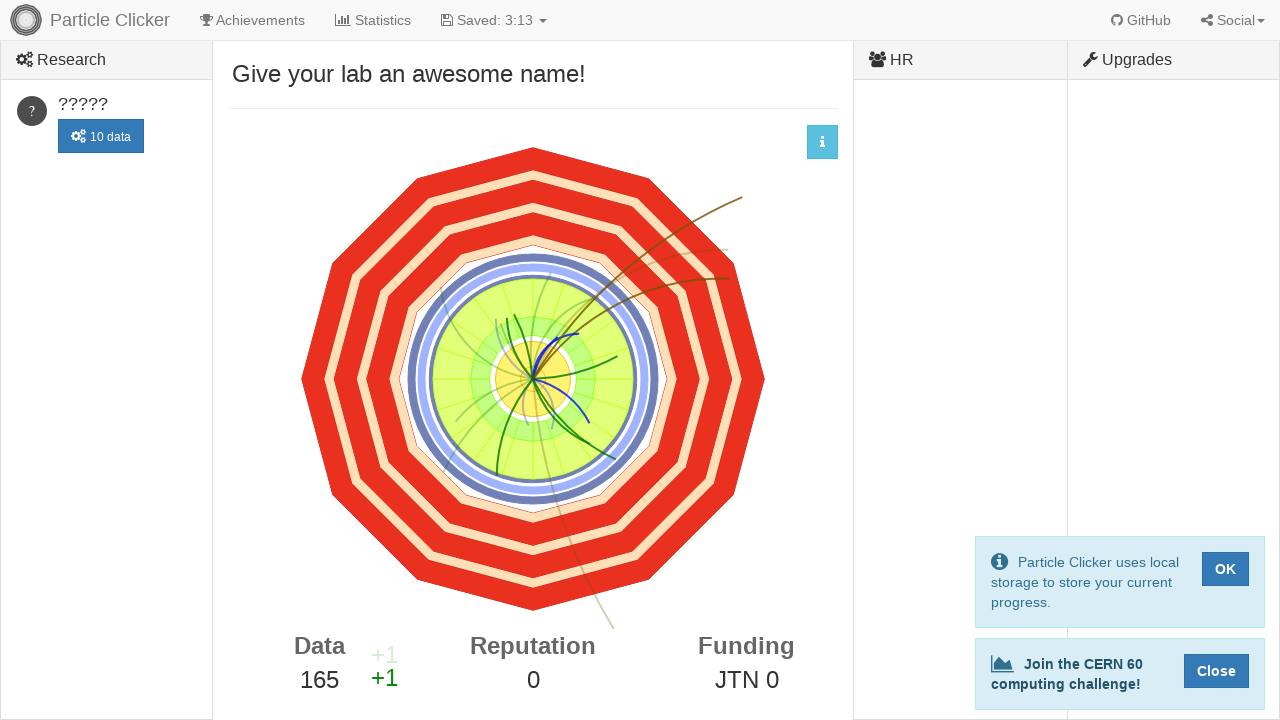

Clicked detector events button (click 166/500) at (533, 379) on #detector-events
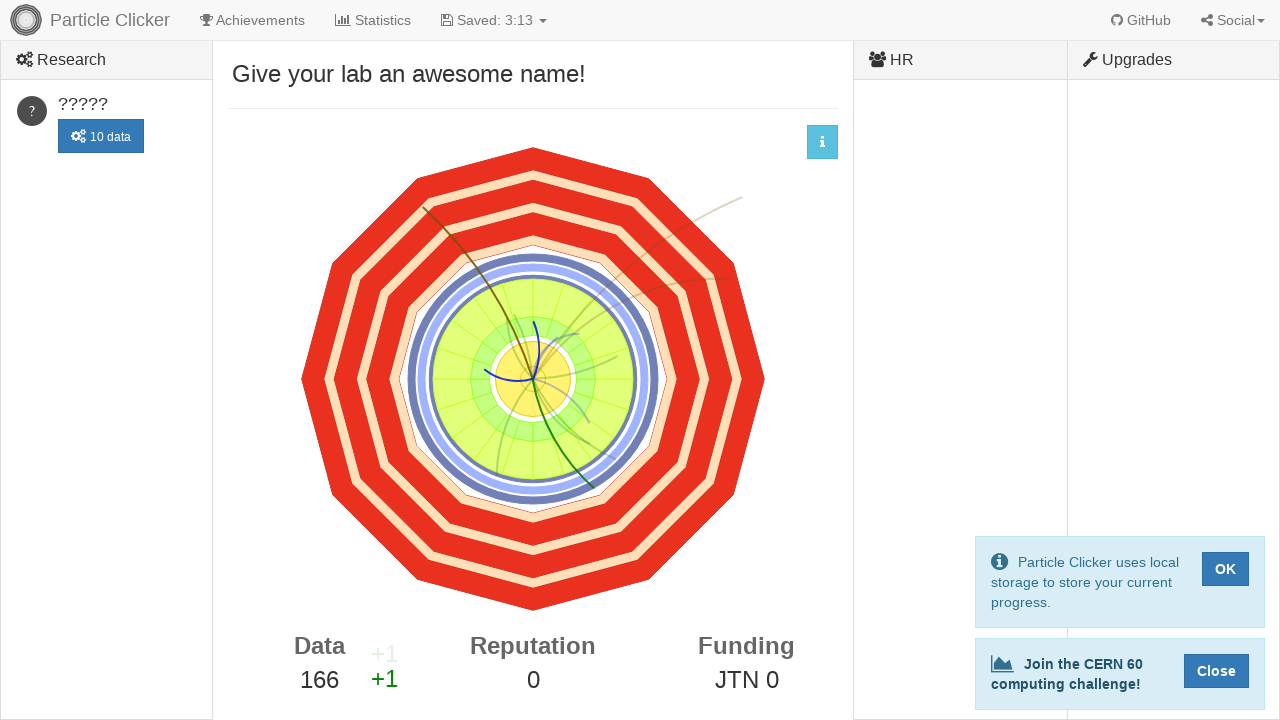

Clicked detector events button (click 167/500) at (533, 379) on #detector-events
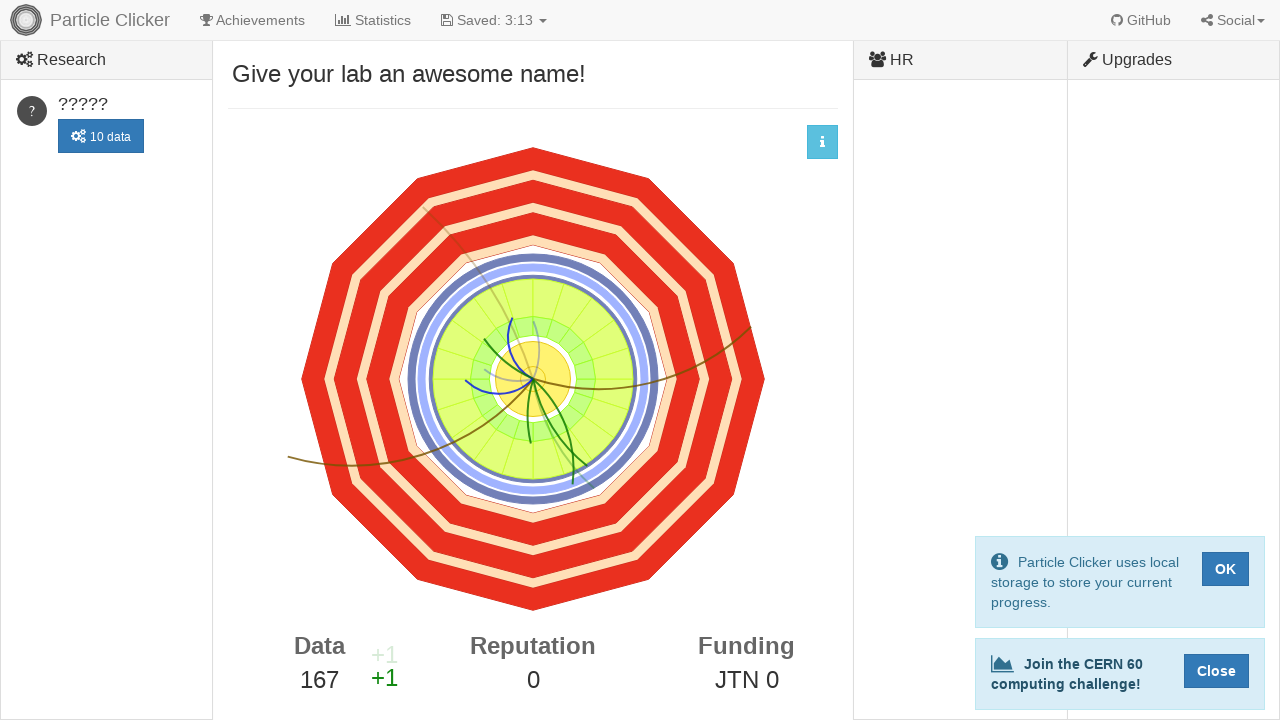

Clicked detector events button (click 168/500) at (533, 379) on #detector-events
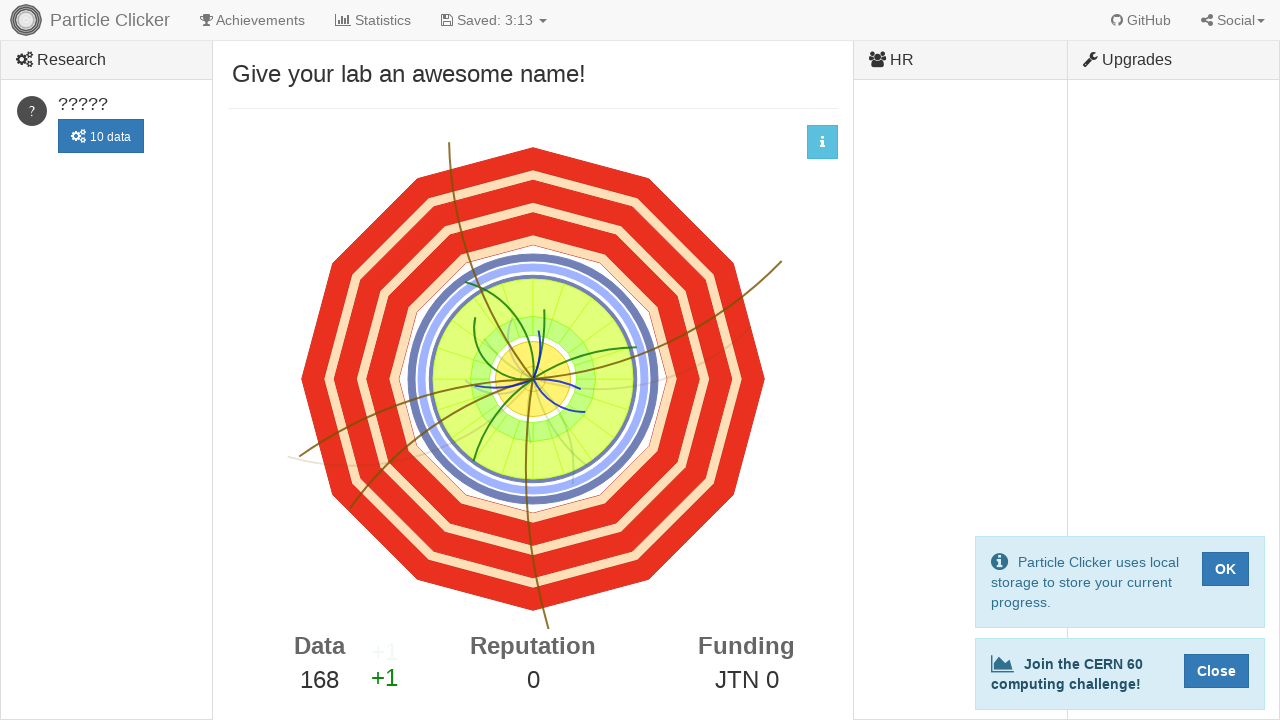

Clicked detector events button (click 169/500) at (533, 379) on #detector-events
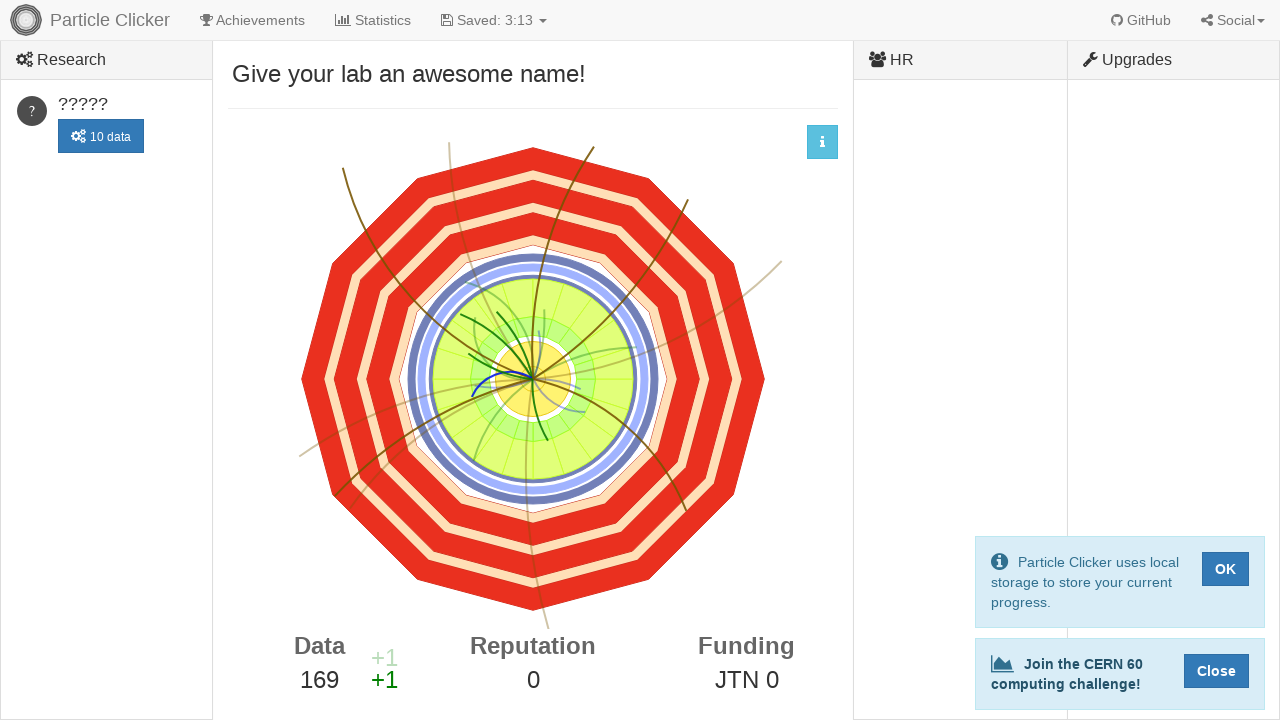

Clicked detector events button (click 170/500) at (533, 379) on #detector-events
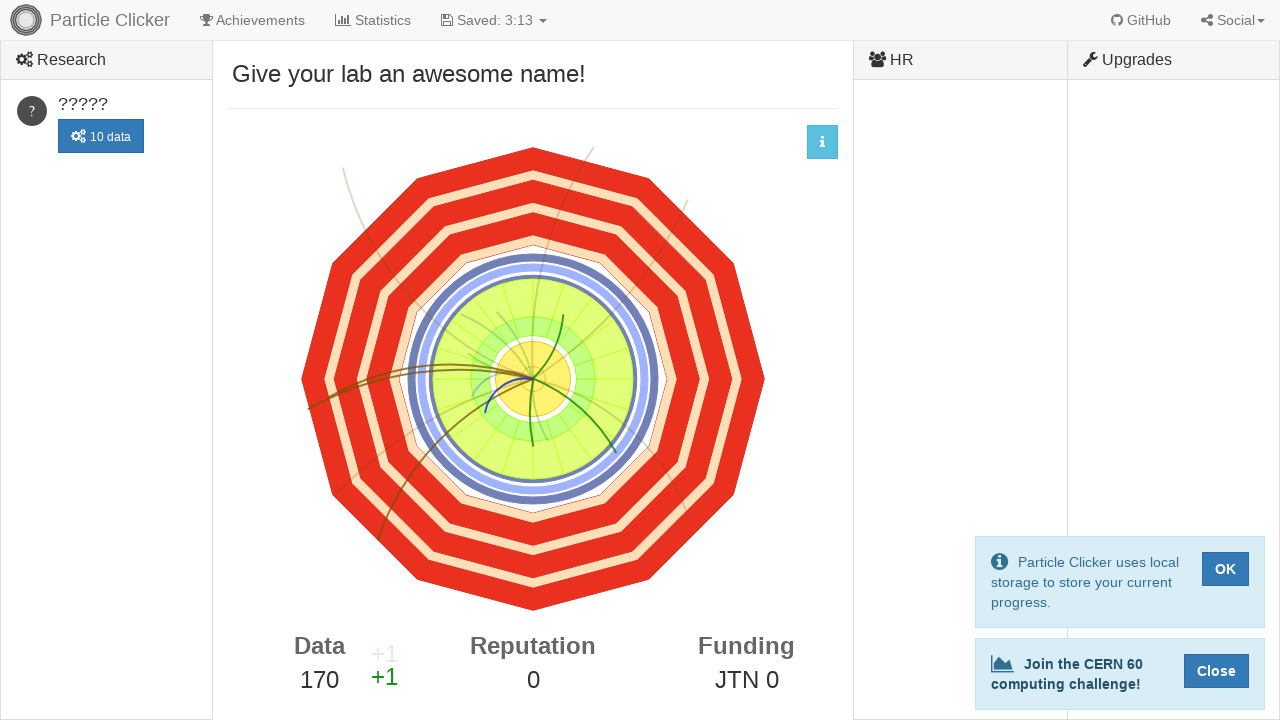

Clicked detector events button (click 171/500) at (533, 379) on #detector-events
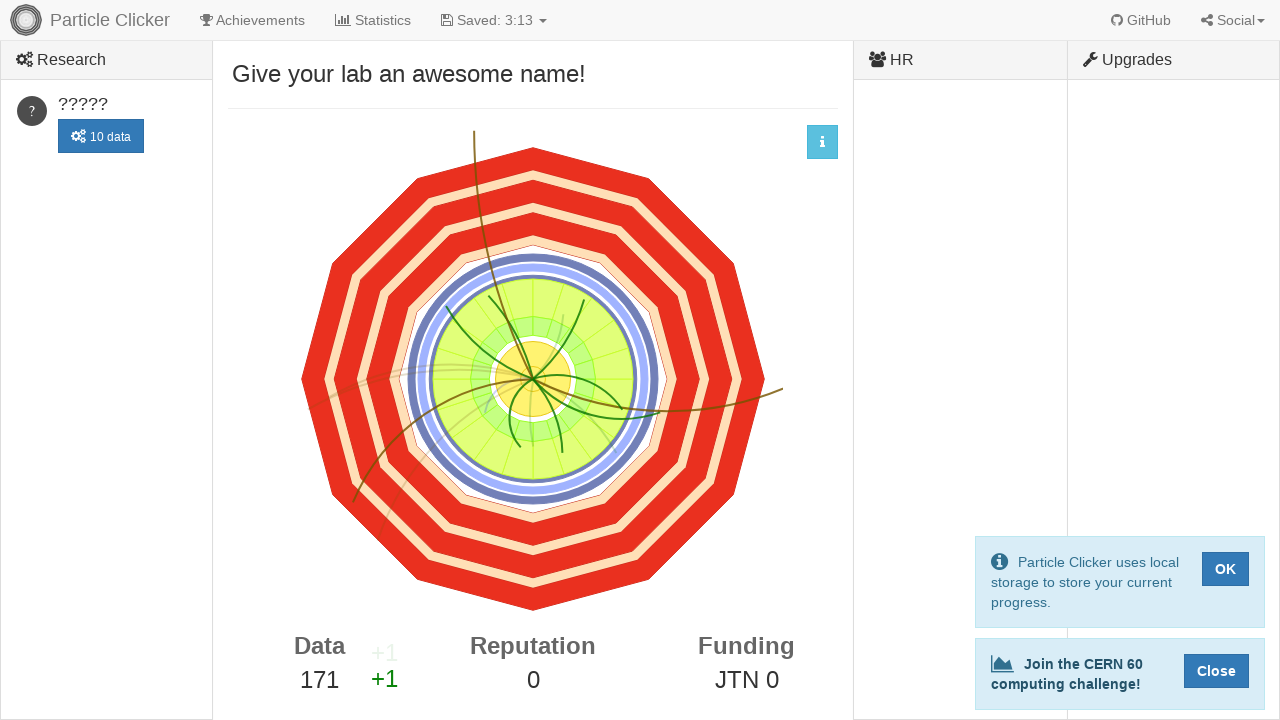

Clicked detector events button (click 172/500) at (533, 379) on #detector-events
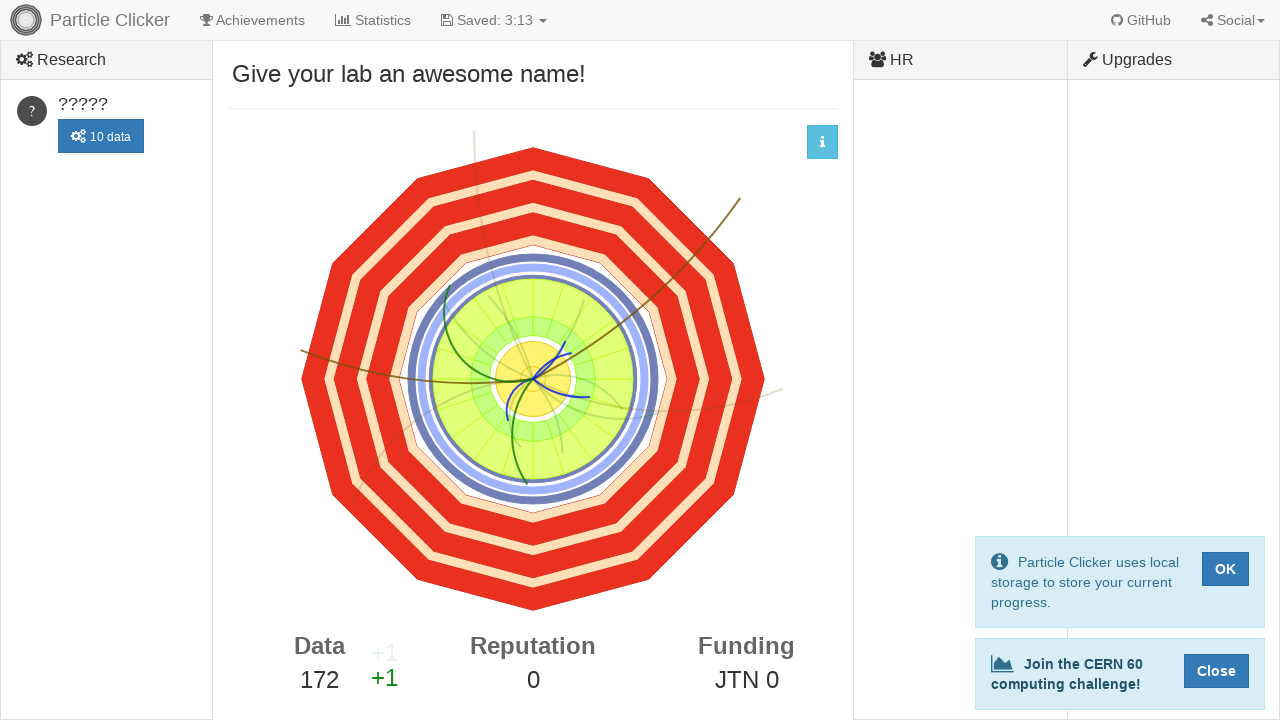

Clicked detector events button (click 173/500) at (533, 379) on #detector-events
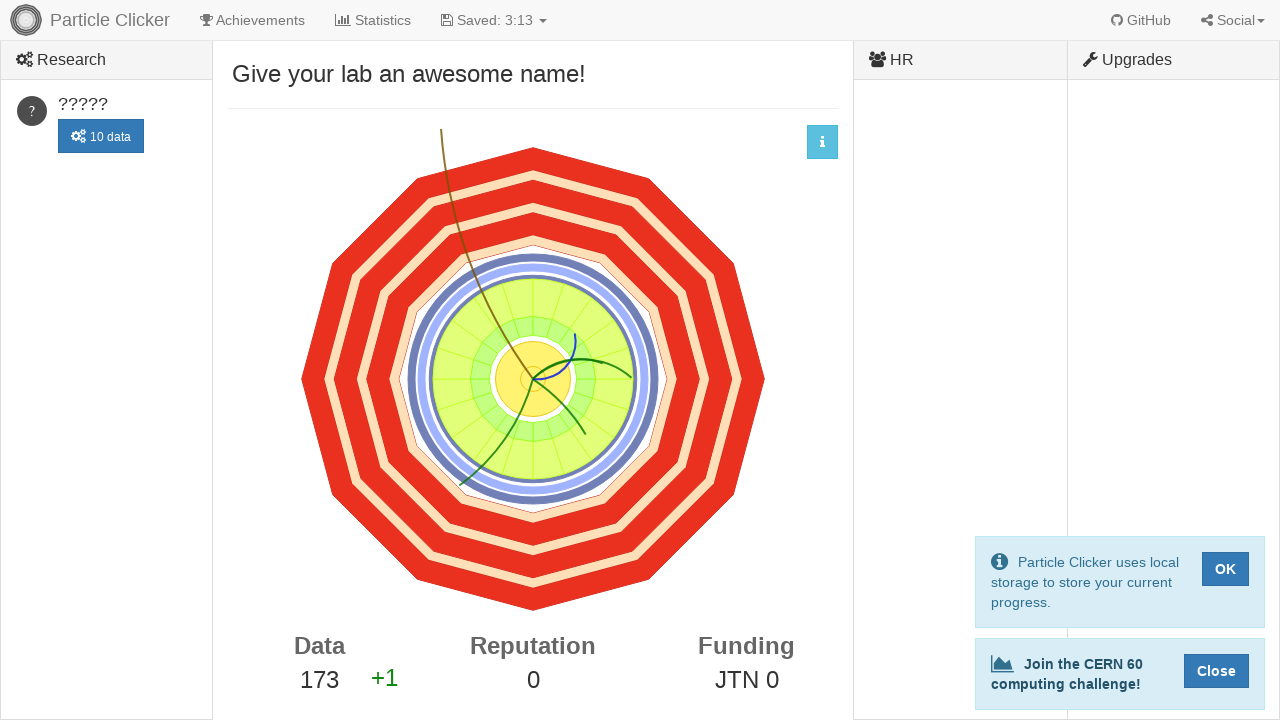

Clicked detector events button (click 174/500) at (533, 379) on #detector-events
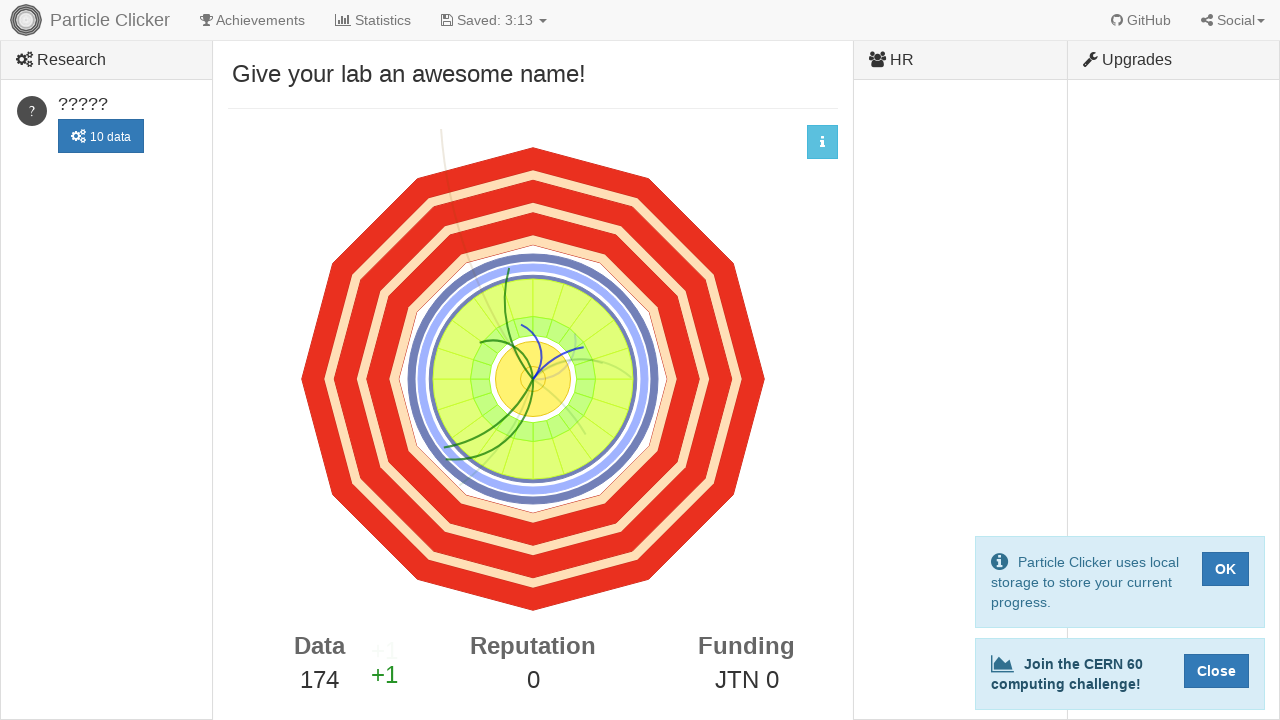

Clicked detector events button (click 175/500) at (533, 379) on #detector-events
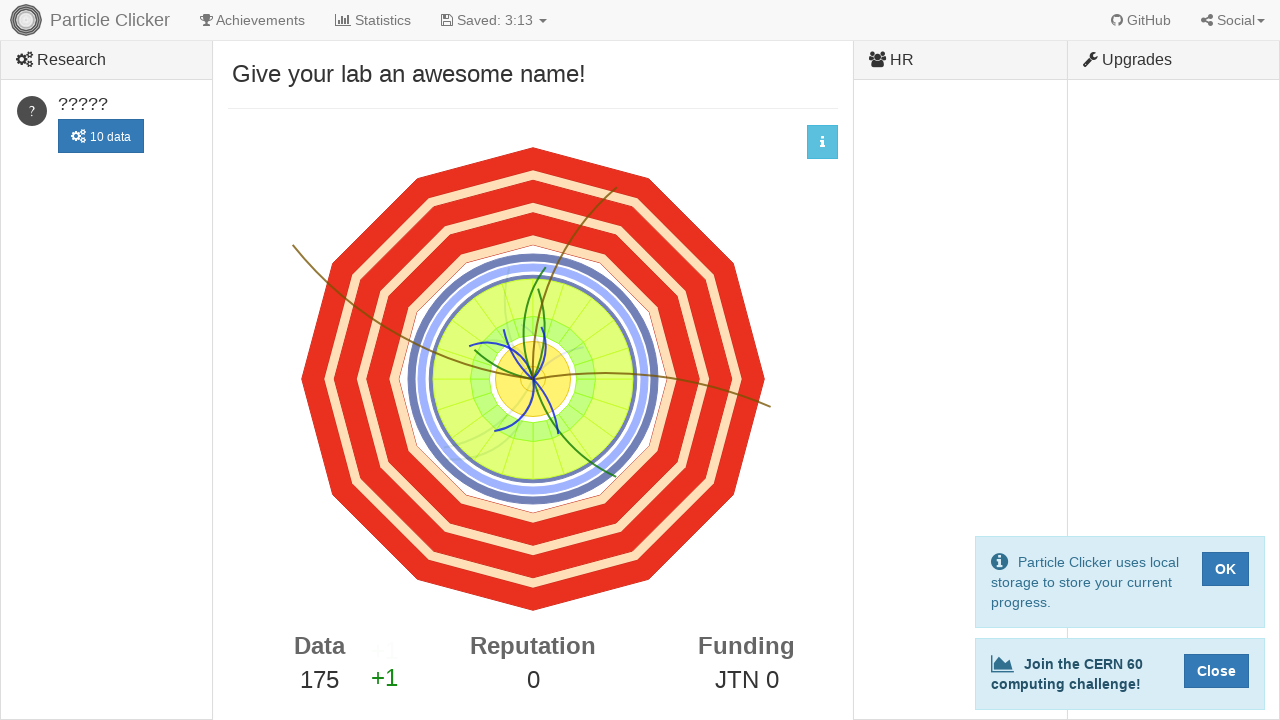

Clicked detector events button (click 176/500) at (533, 379) on #detector-events
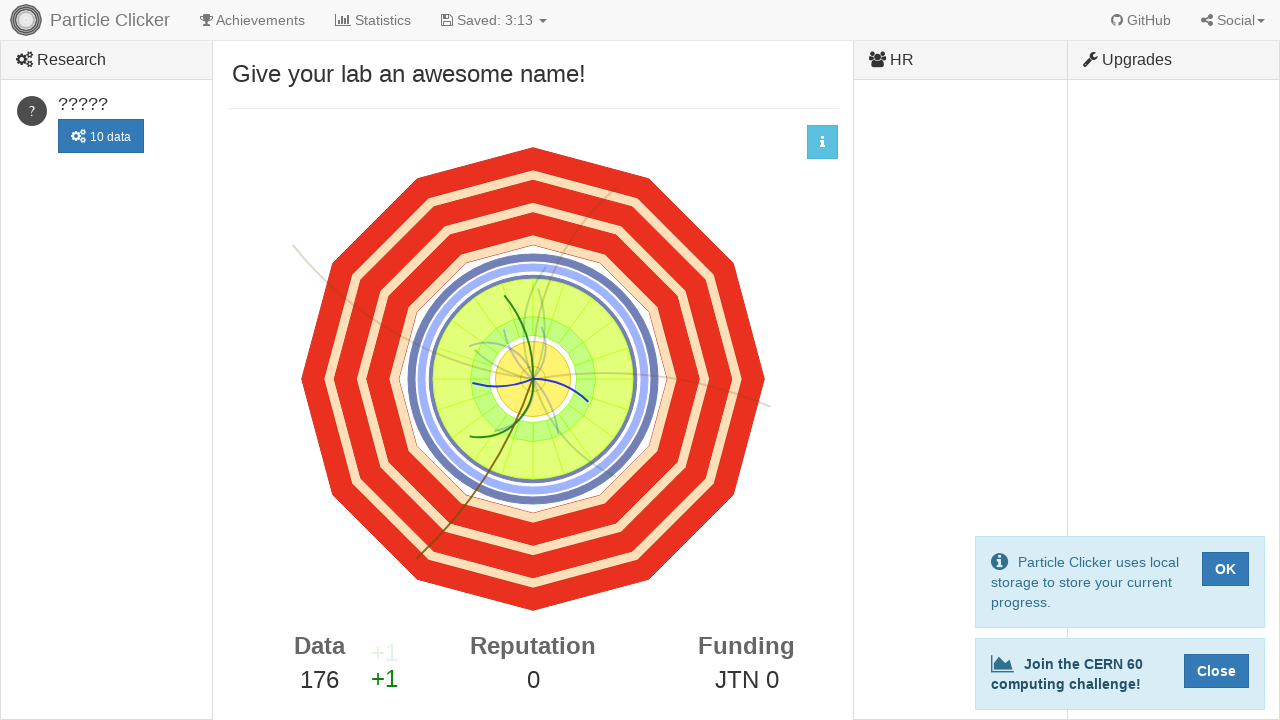

Clicked detector events button (click 177/500) at (533, 379) on #detector-events
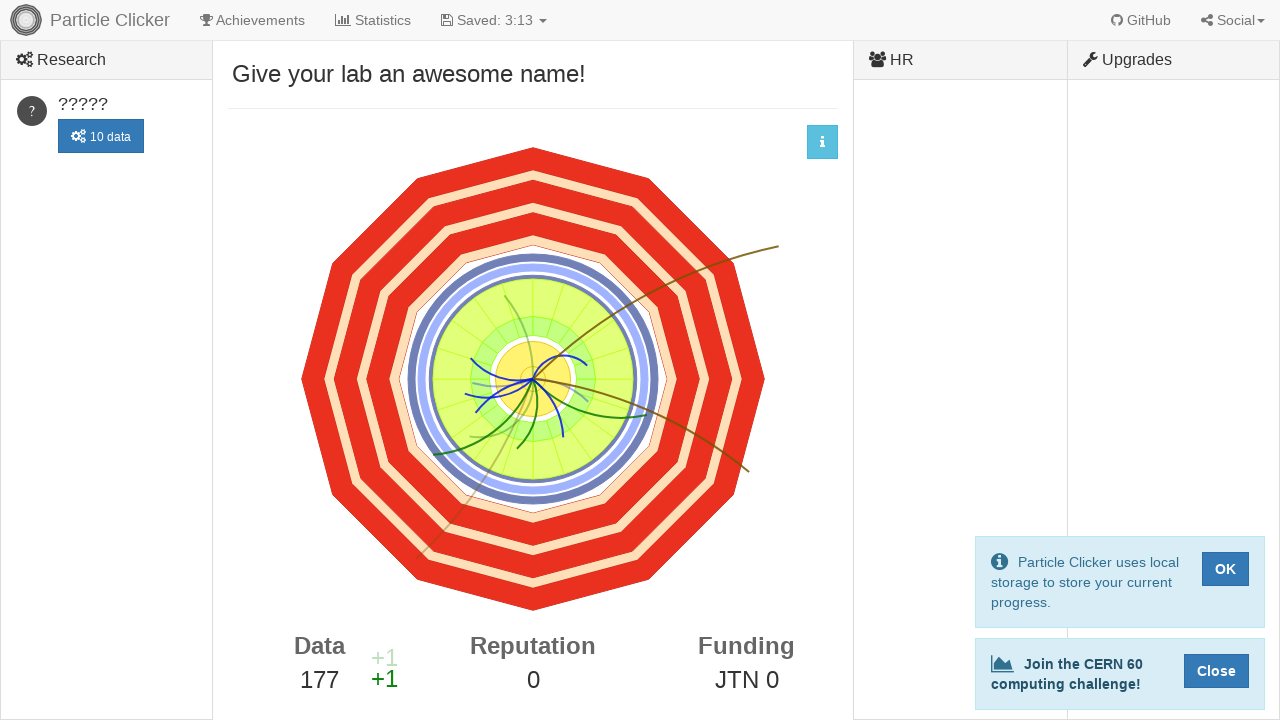

Clicked detector events button (click 178/500) at (533, 379) on #detector-events
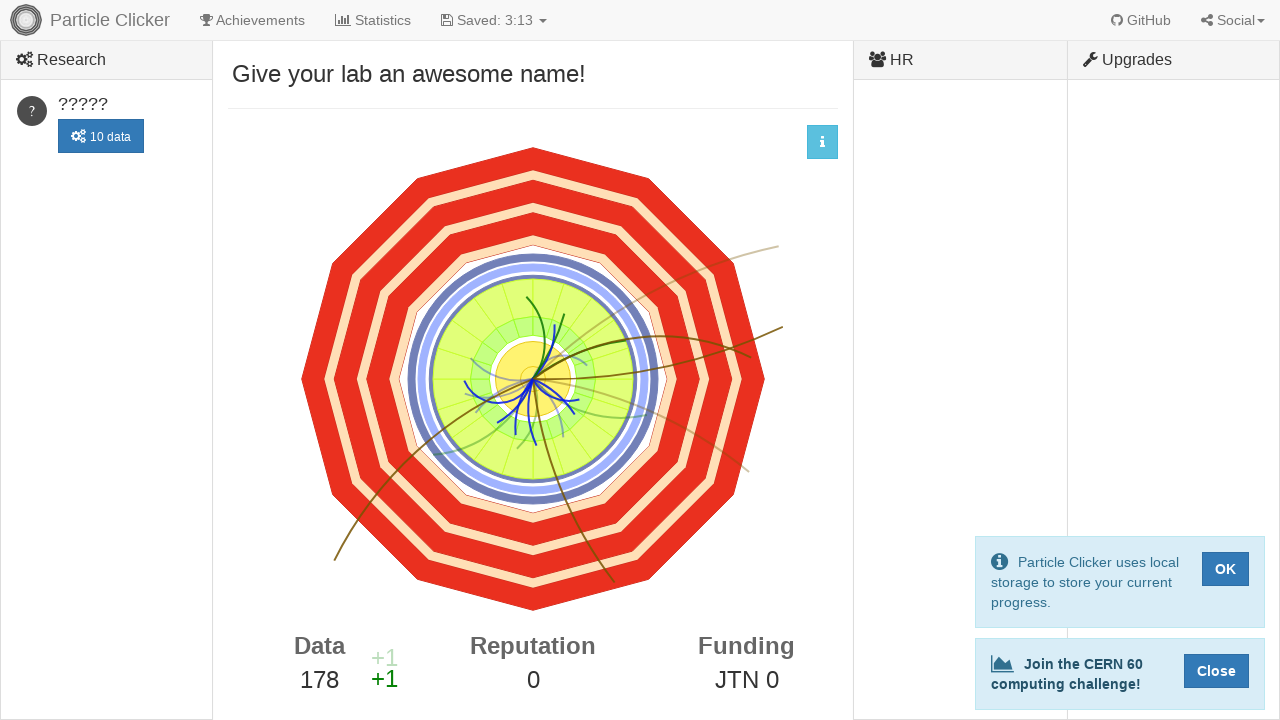

Clicked detector events button (click 179/500) at (533, 379) on #detector-events
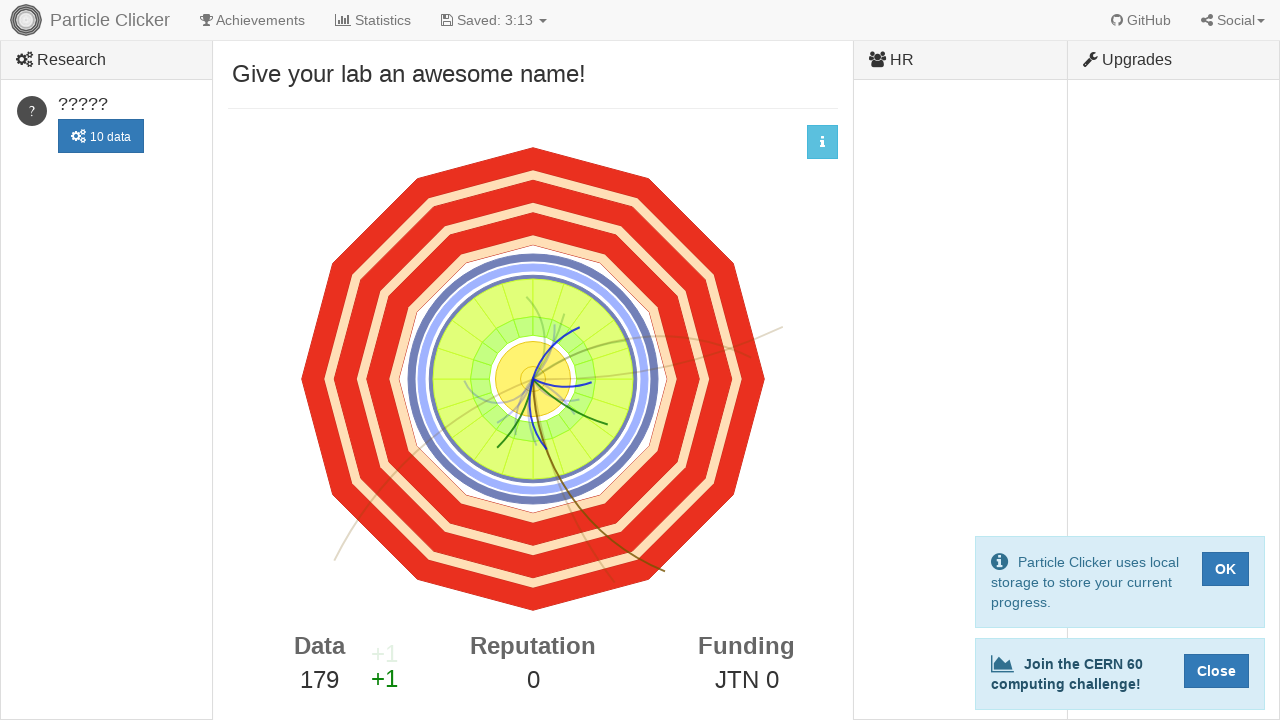

Clicked detector events button (click 180/500) at (533, 379) on #detector-events
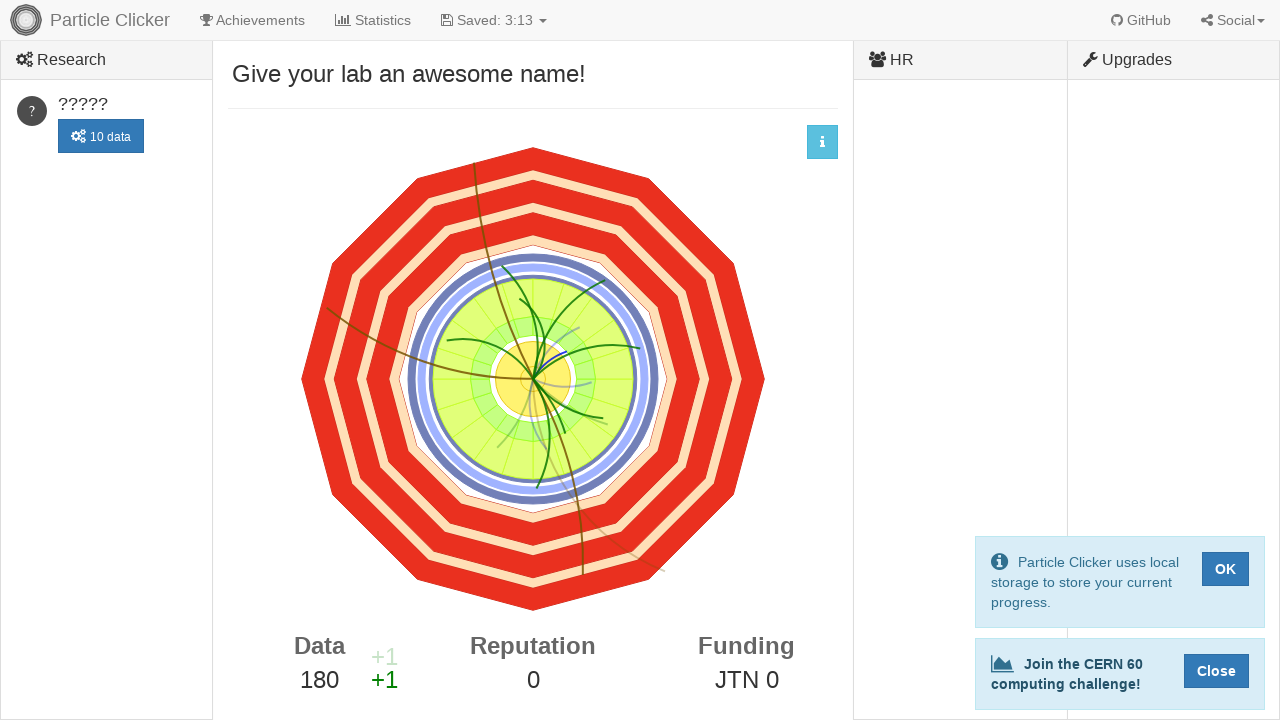

Clicked detector events button (click 181/500) at (533, 379) on #detector-events
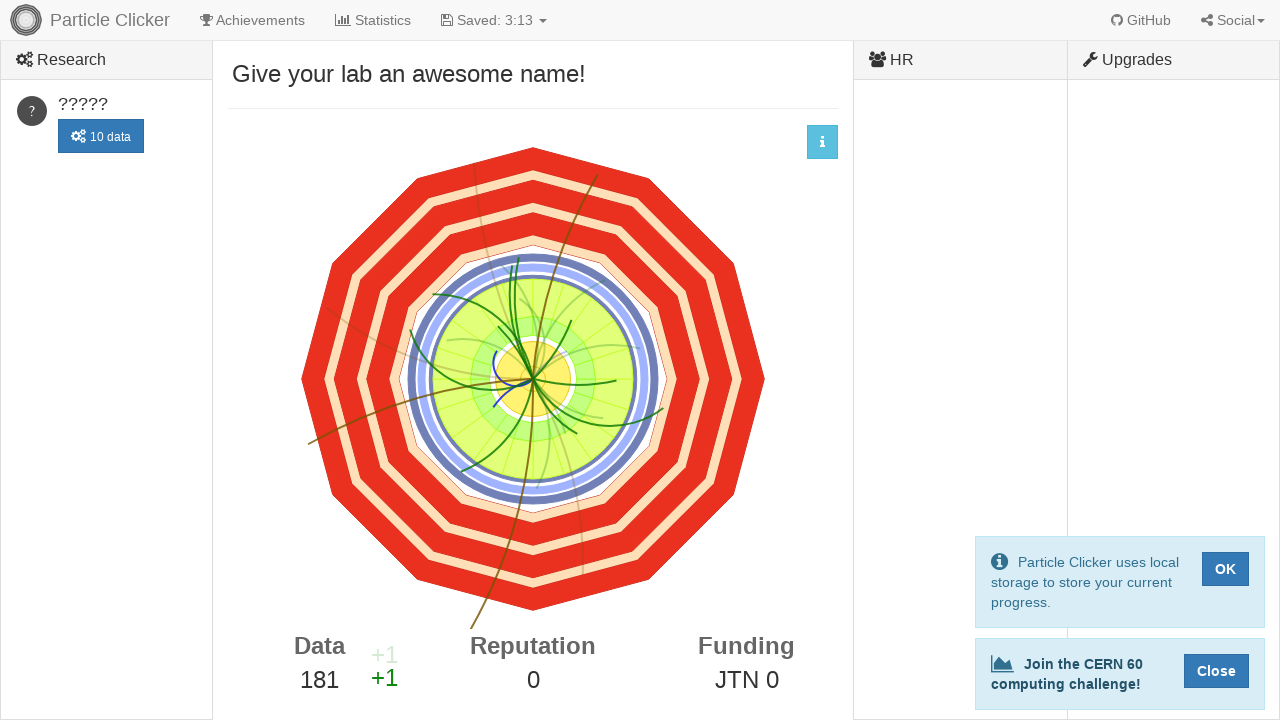

Clicked detector events button (click 182/500) at (533, 379) on #detector-events
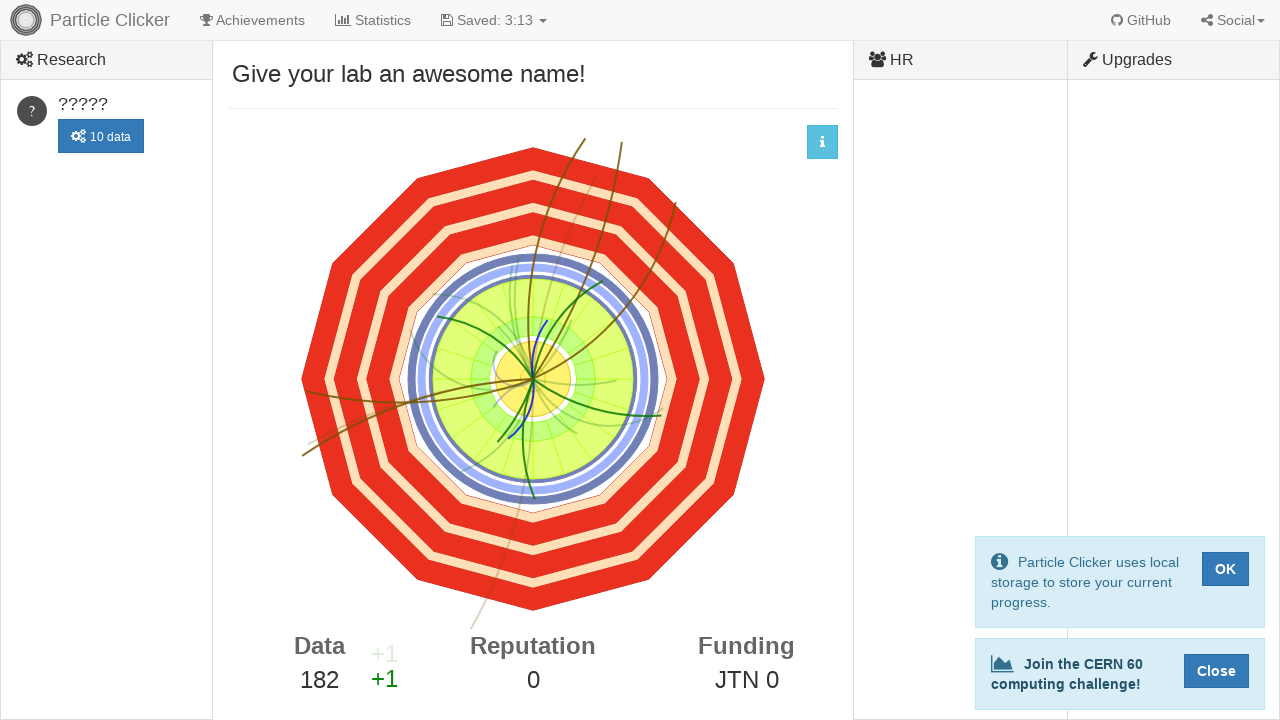

Clicked detector events button (click 183/500) at (533, 379) on #detector-events
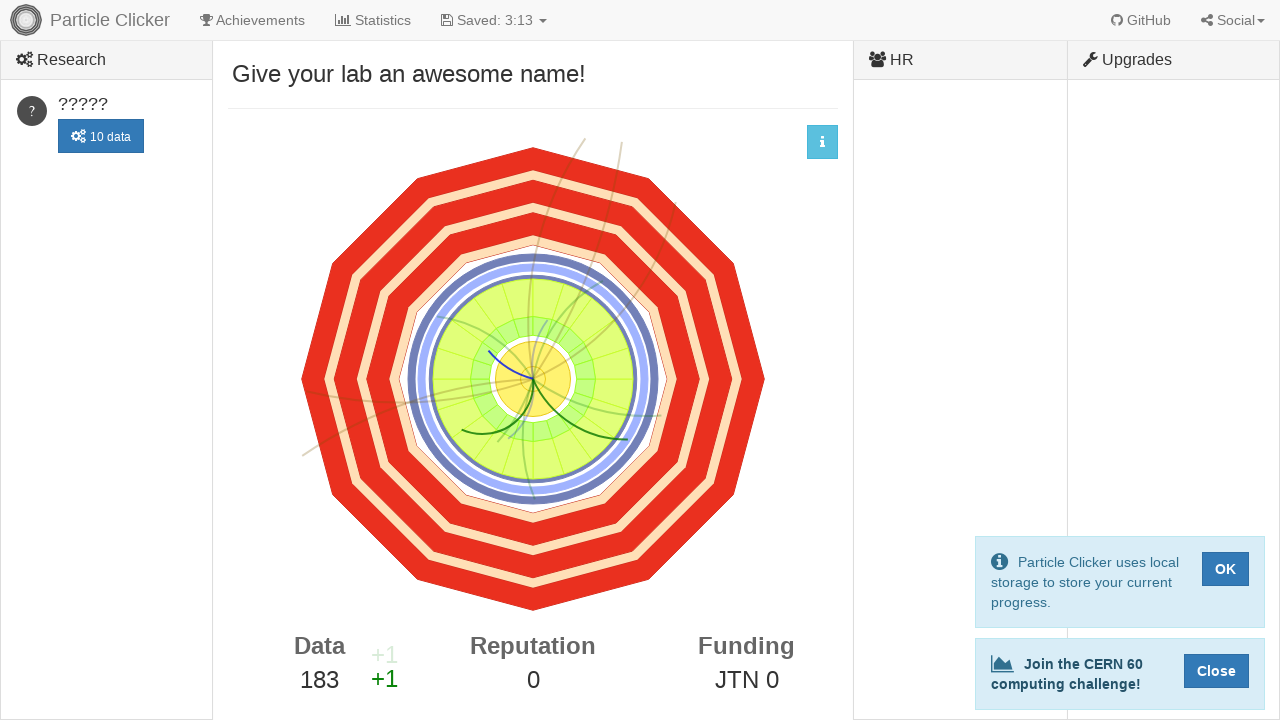

Clicked detector events button (click 184/500) at (533, 379) on #detector-events
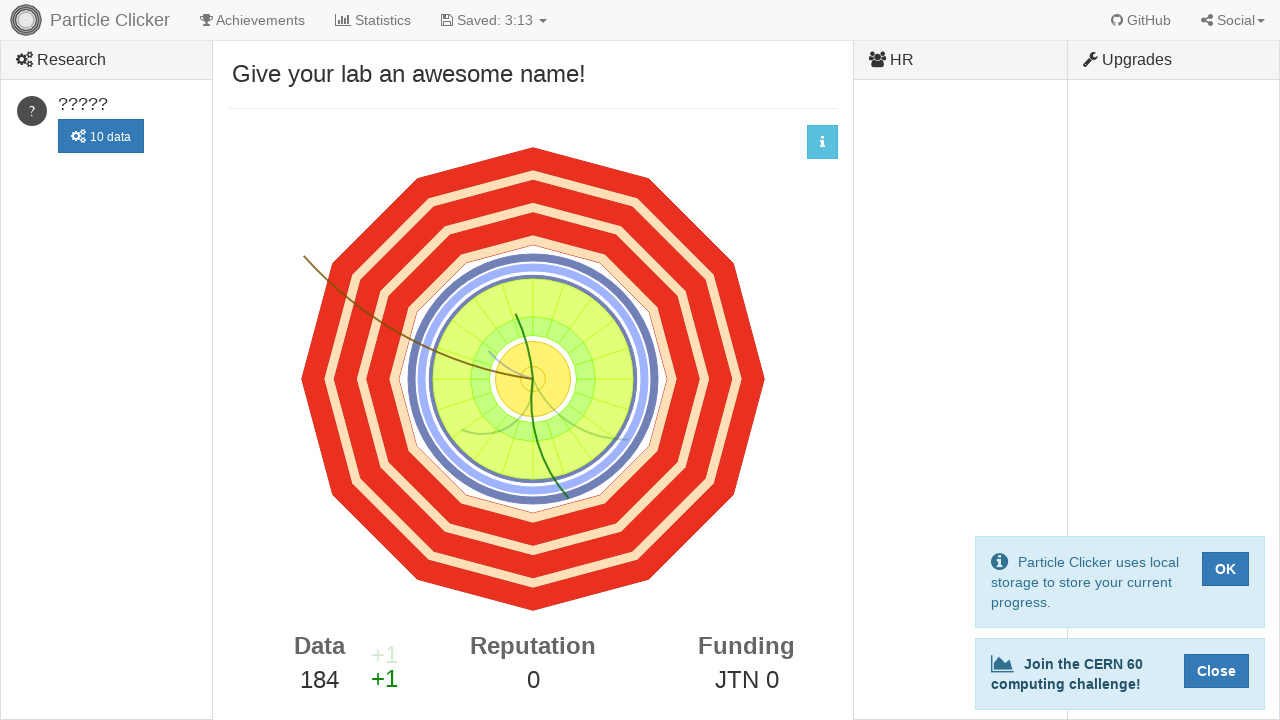

Clicked detector events button (click 185/500) at (533, 379) on #detector-events
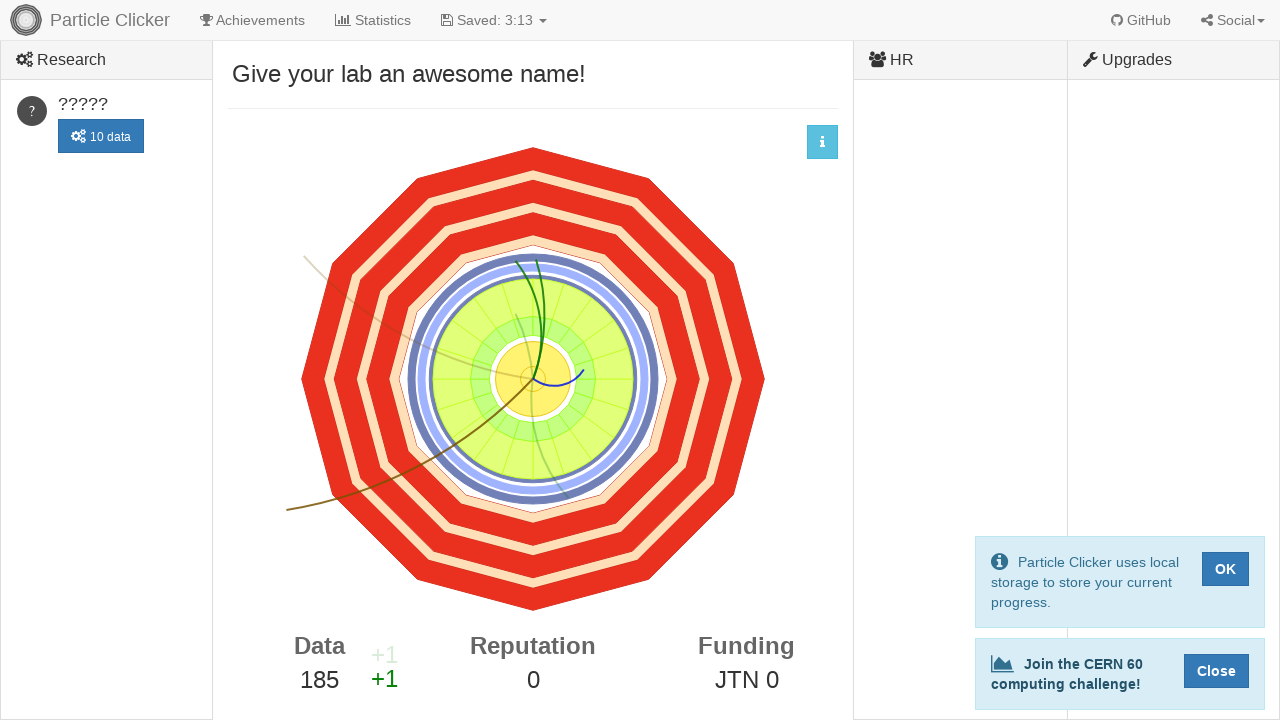

Clicked detector events button (click 186/500) at (533, 379) on #detector-events
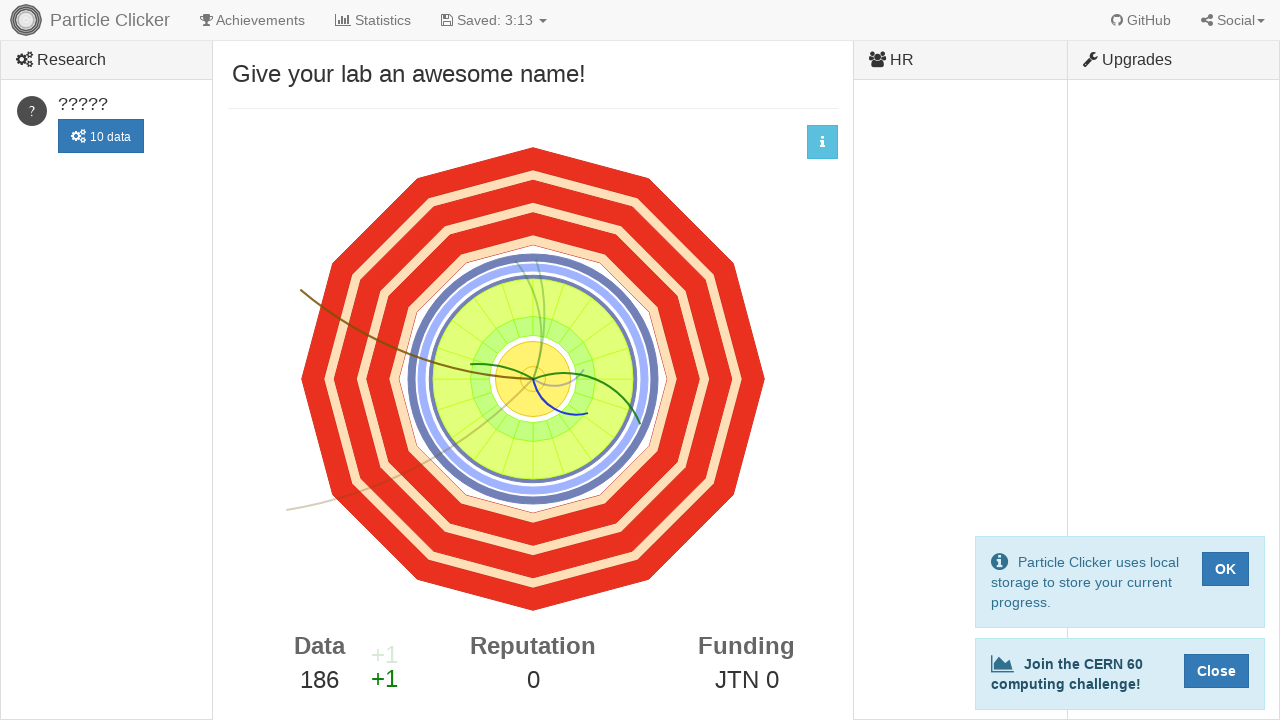

Clicked detector events button (click 187/500) at (533, 379) on #detector-events
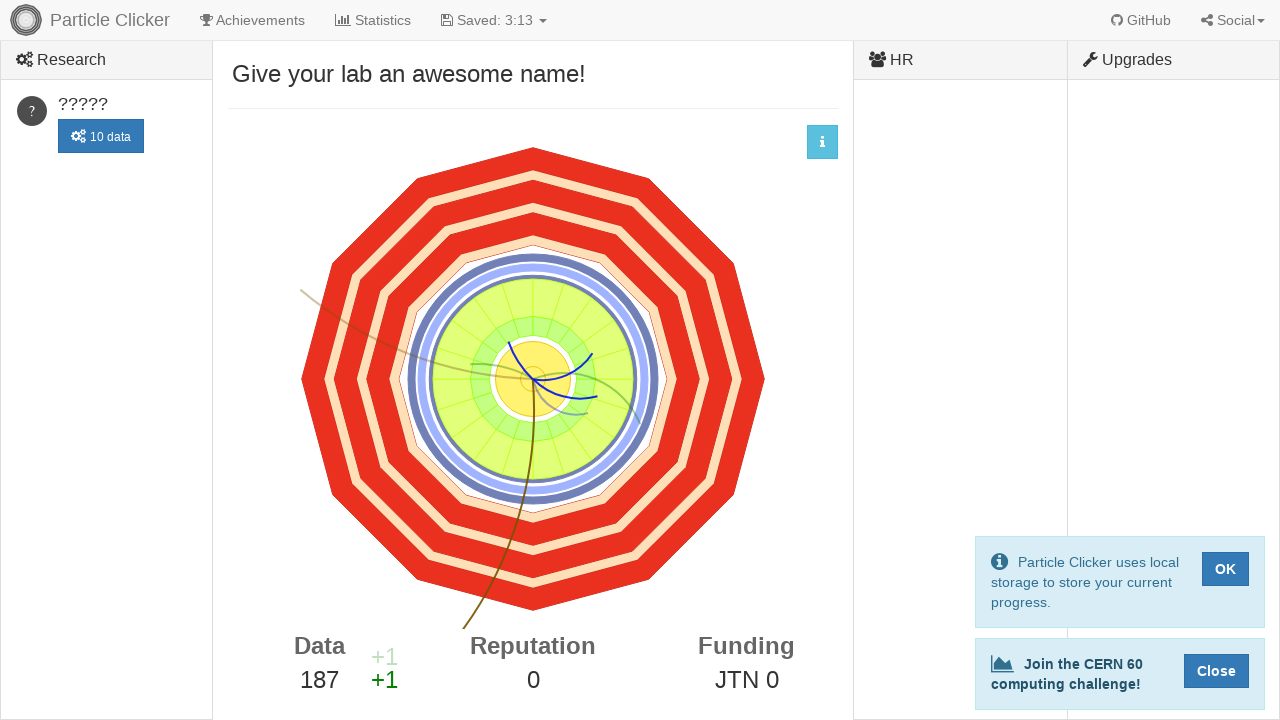

Clicked detector events button (click 188/500) at (533, 379) on #detector-events
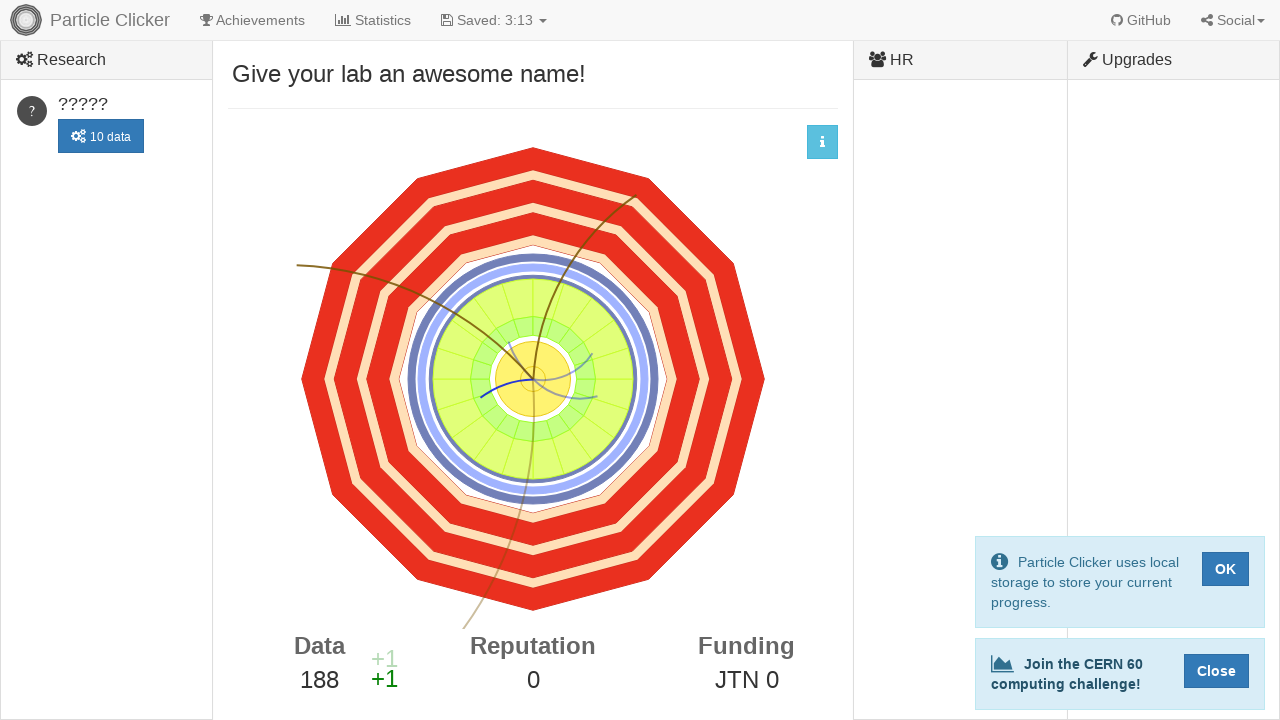

Clicked detector events button (click 189/500) at (533, 379) on #detector-events
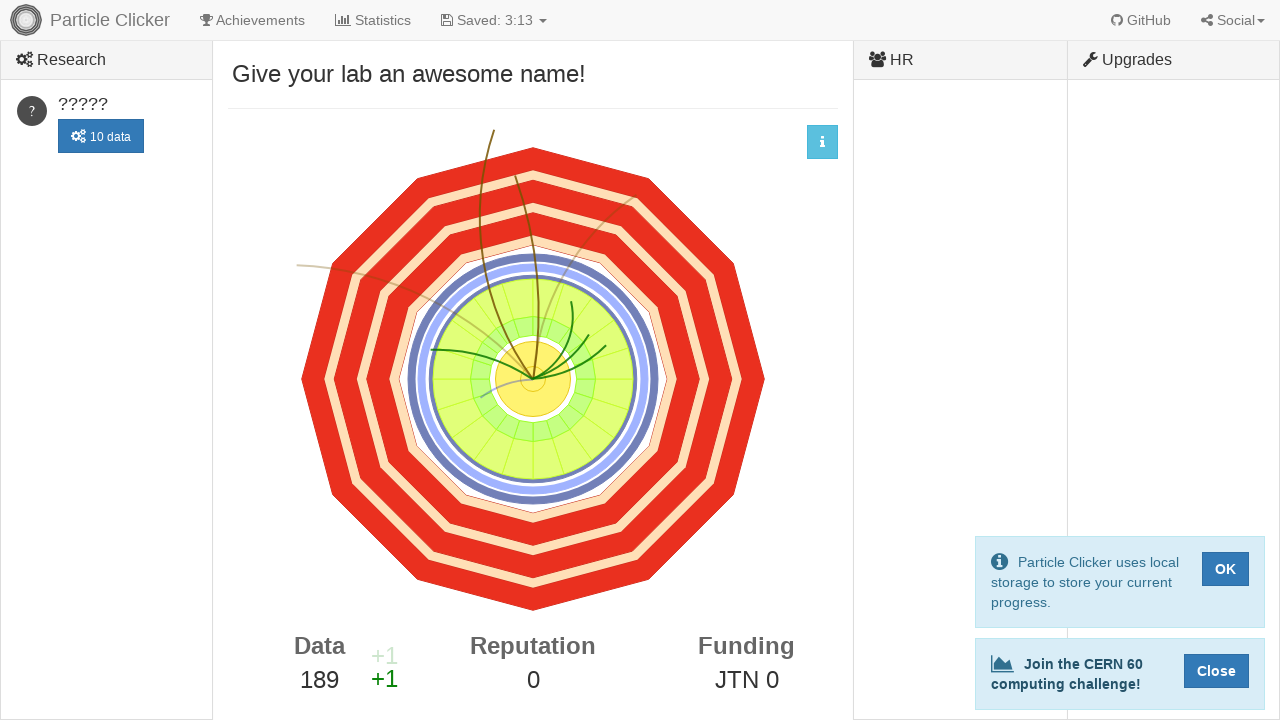

Clicked detector events button (click 190/500) at (533, 379) on #detector-events
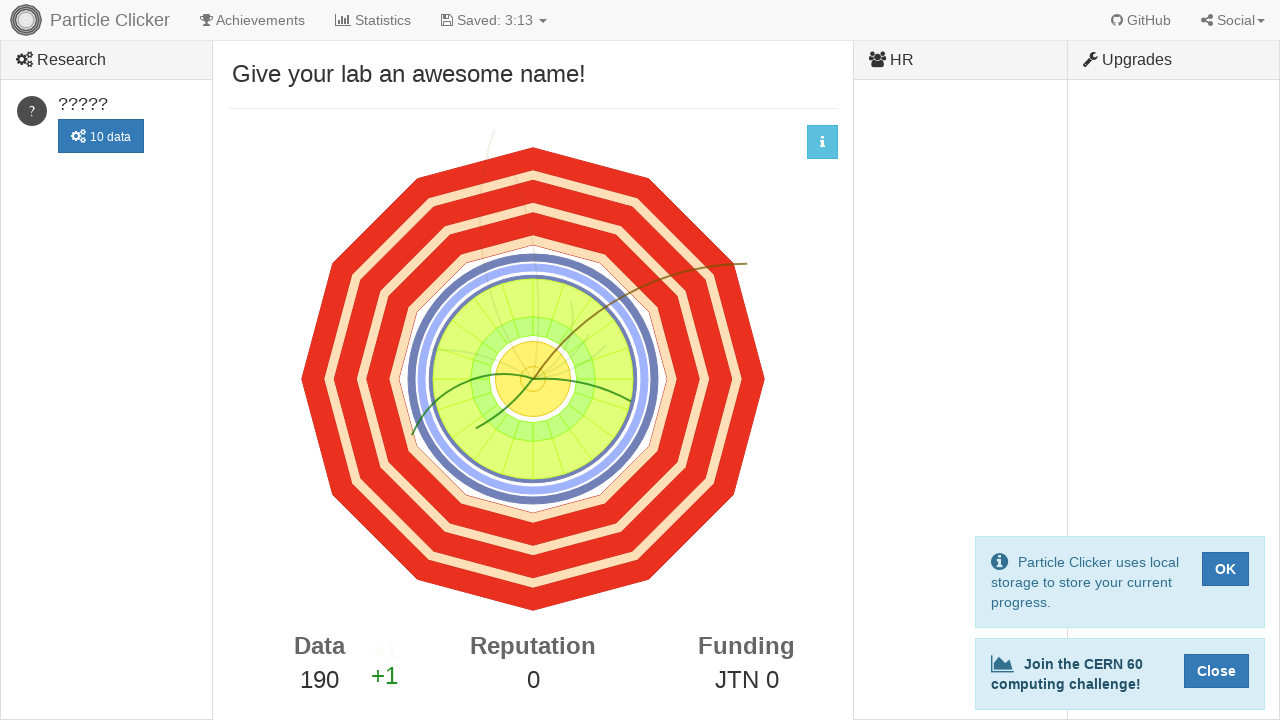

Clicked detector events button (click 191/500) at (533, 379) on #detector-events
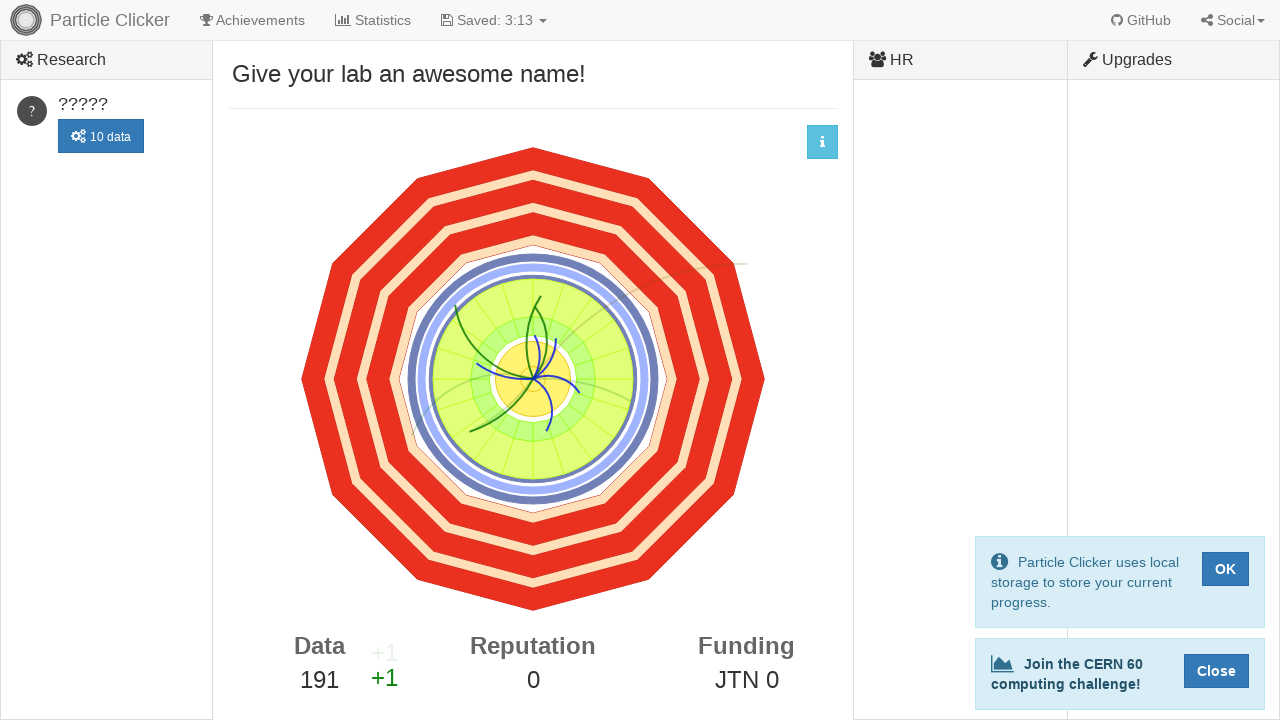

Clicked detector events button (click 192/500) at (533, 379) on #detector-events
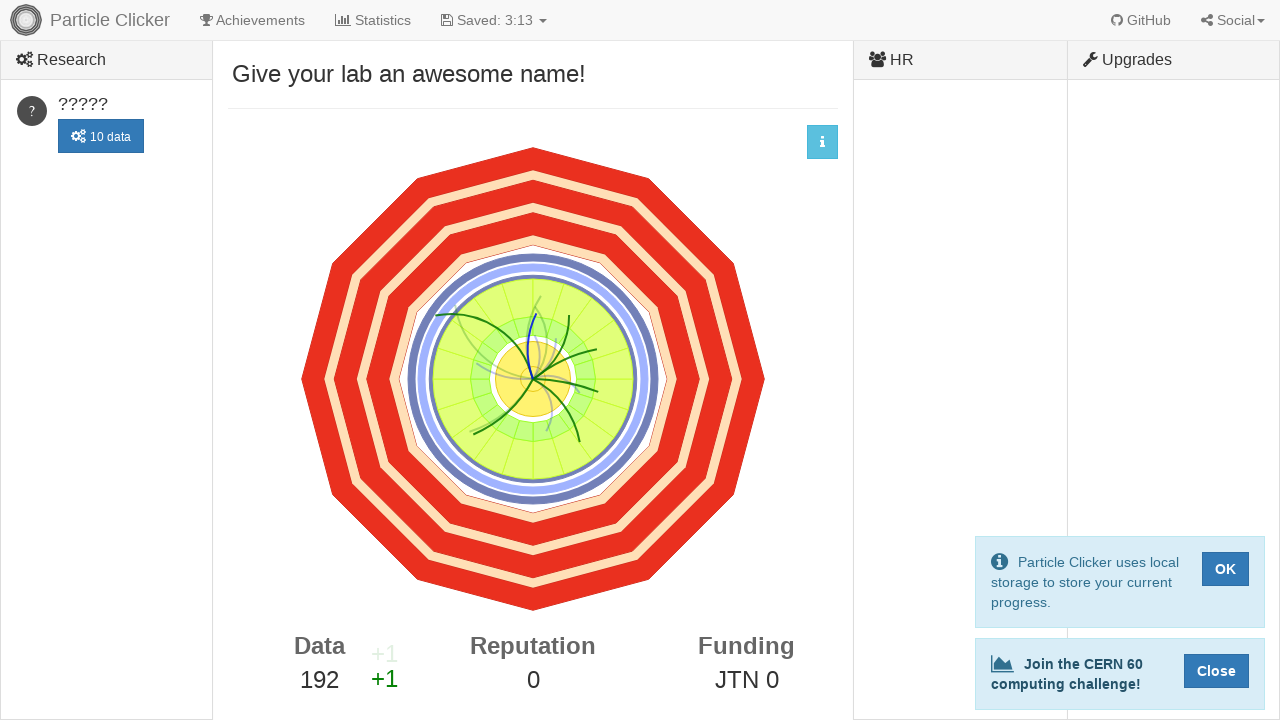

Clicked detector events button (click 193/500) at (533, 379) on #detector-events
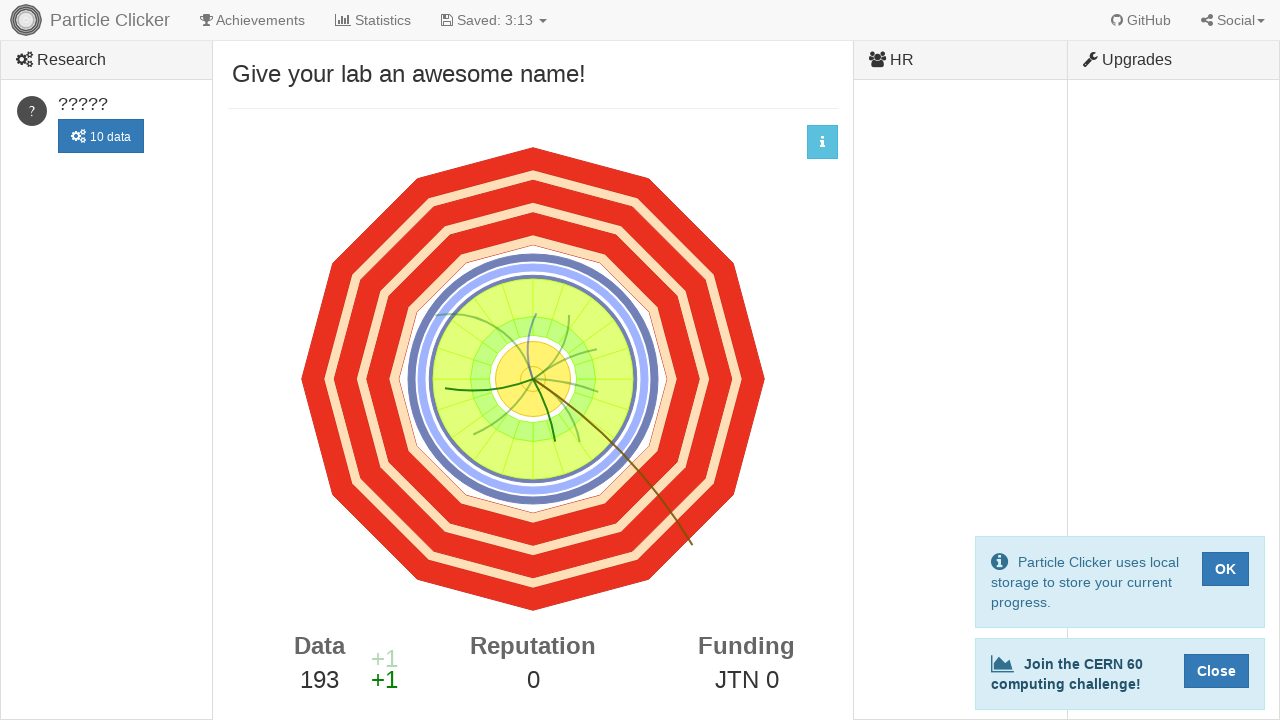

Clicked detector events button (click 194/500) at (533, 379) on #detector-events
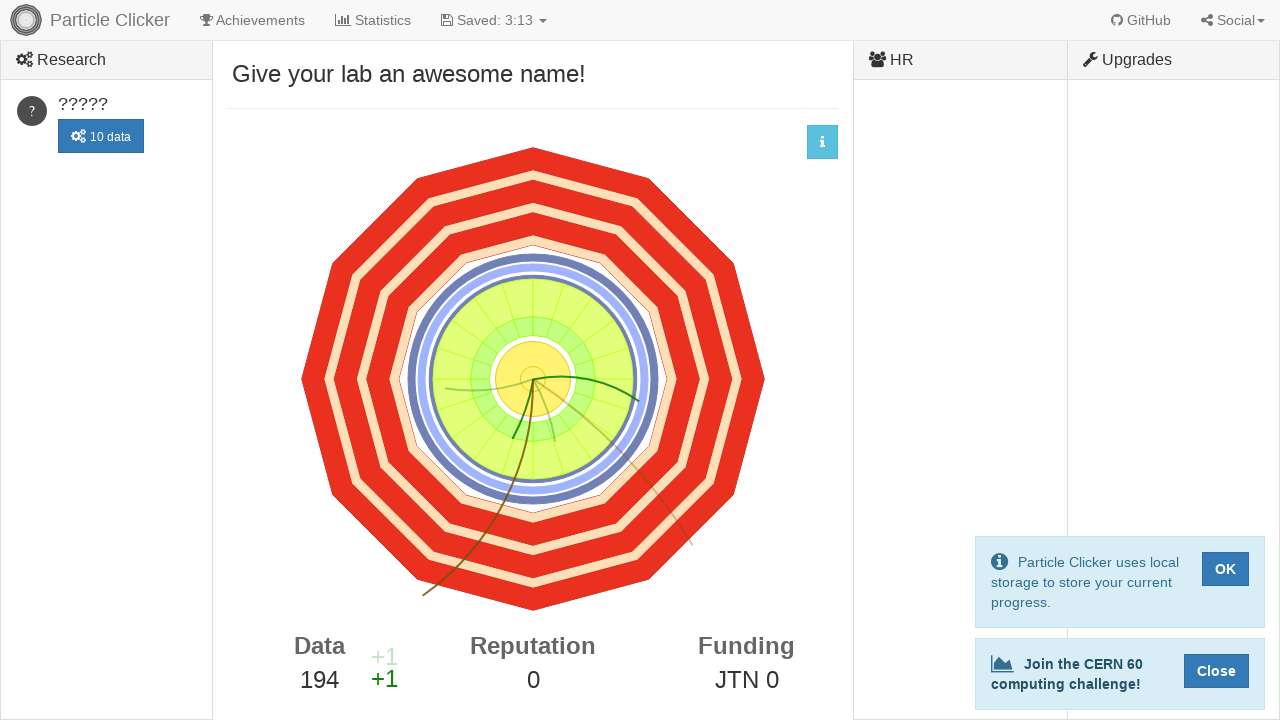

Clicked detector events button (click 195/500) at (533, 379) on #detector-events
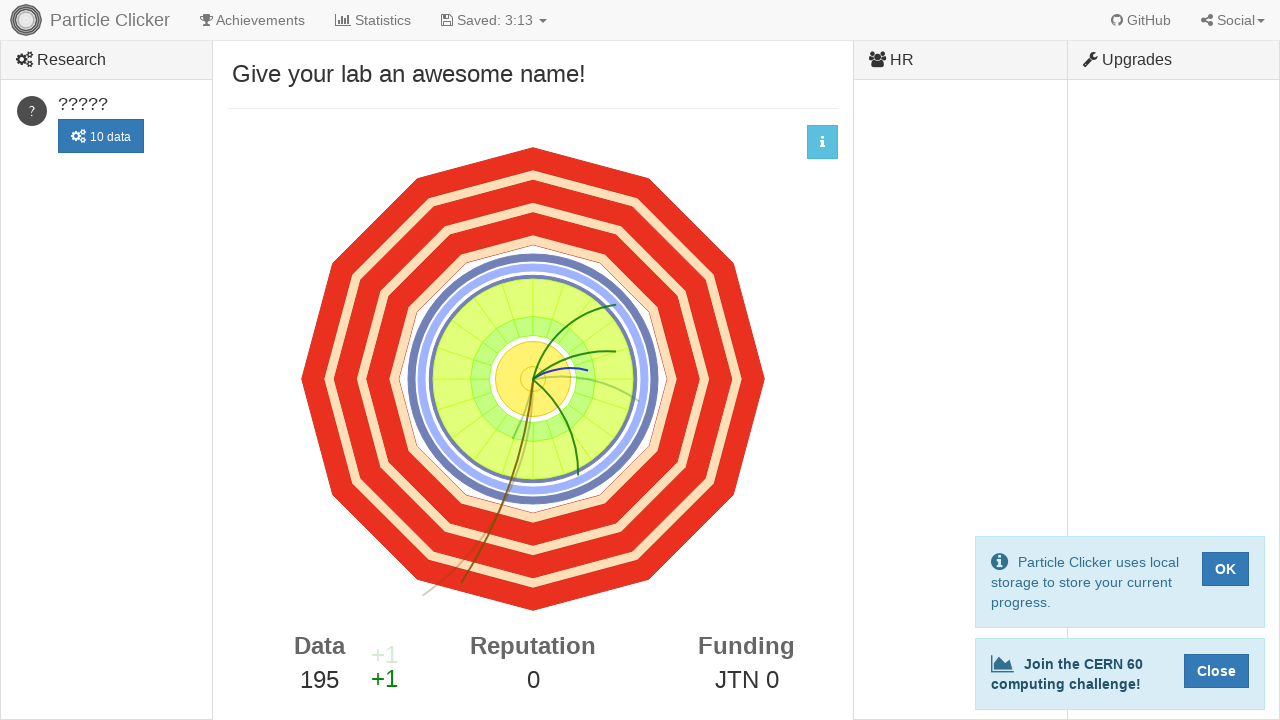

Clicked detector events button (click 196/500) at (533, 379) on #detector-events
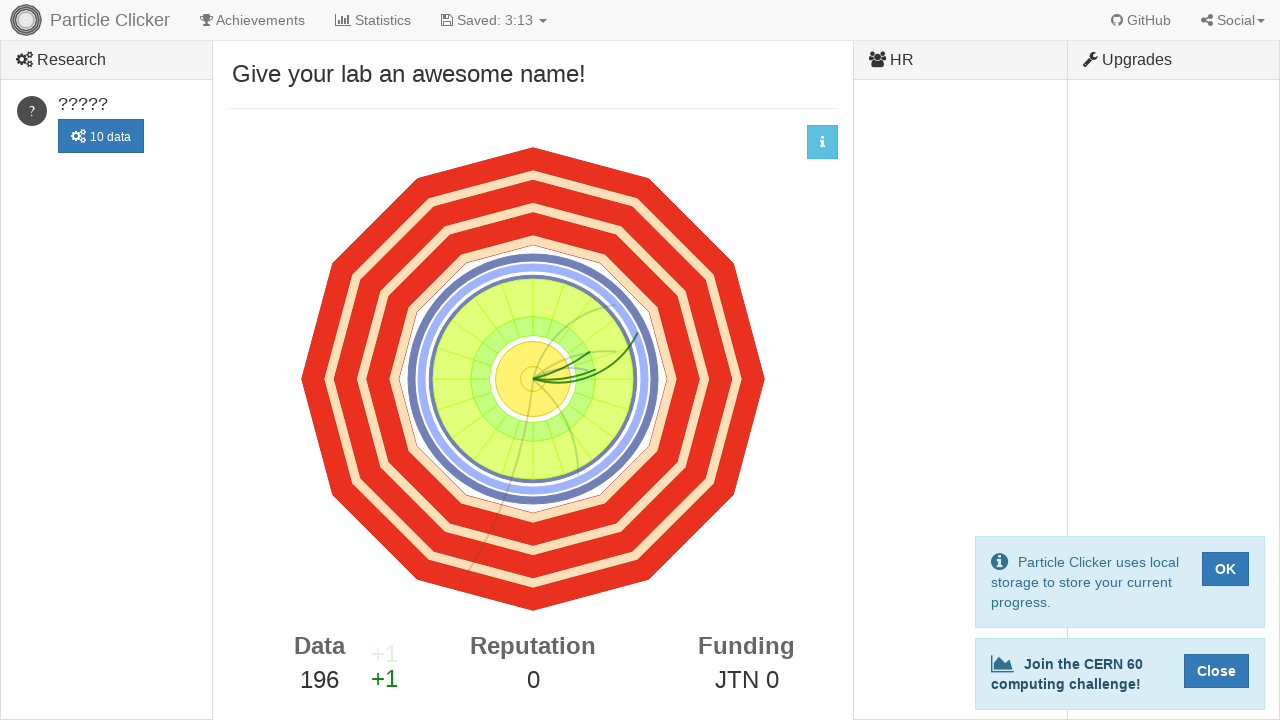

Clicked detector events button (click 197/500) at (533, 379) on #detector-events
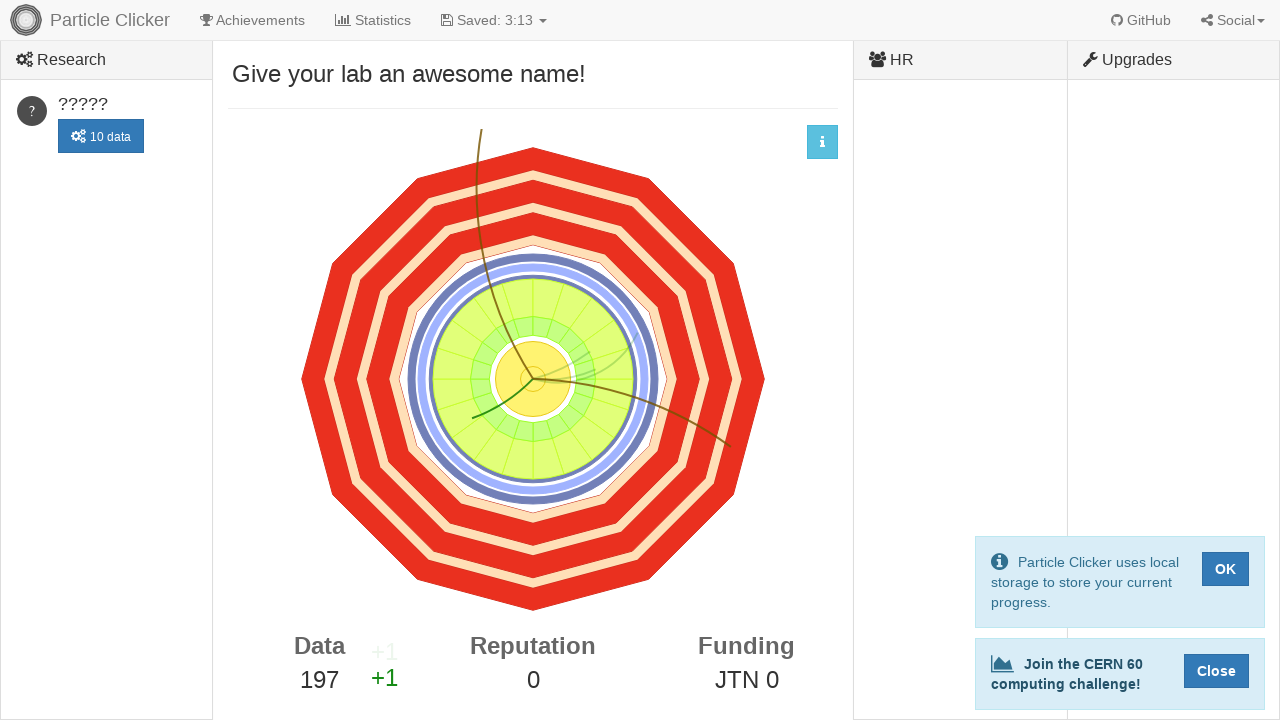

Clicked detector events button (click 198/500) at (533, 379) on #detector-events
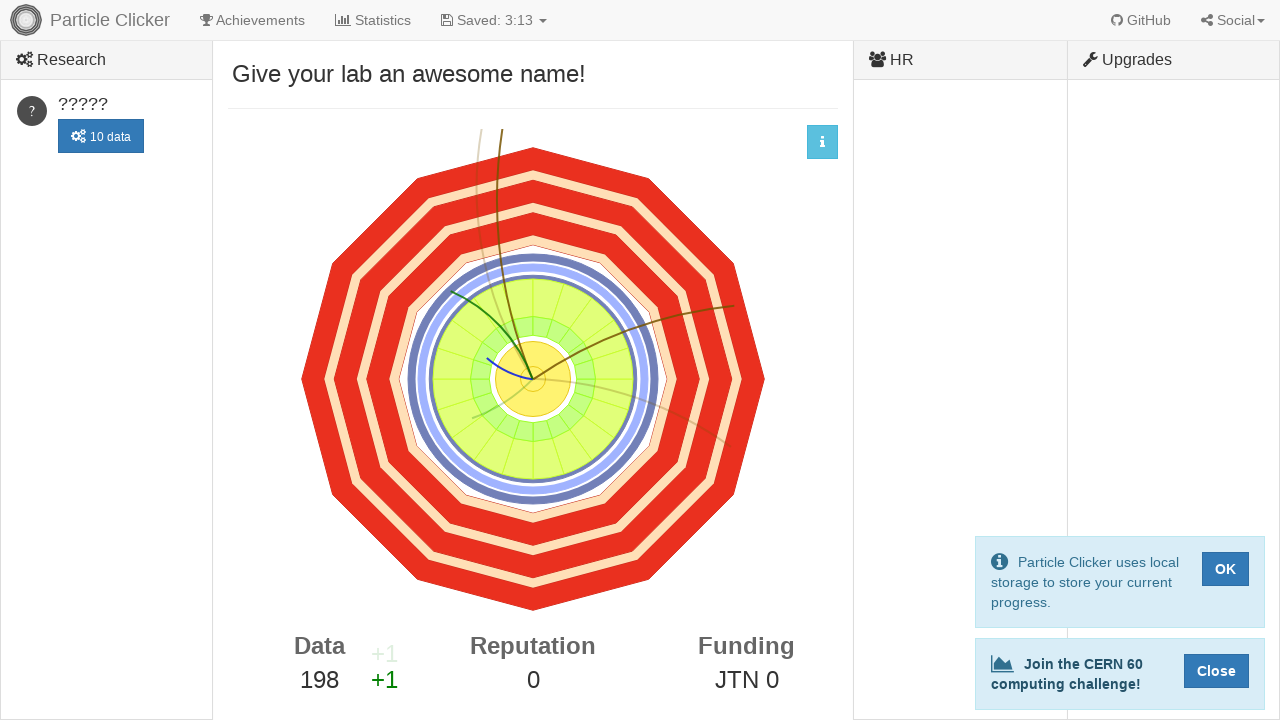

Clicked detector events button (click 199/500) at (533, 379) on #detector-events
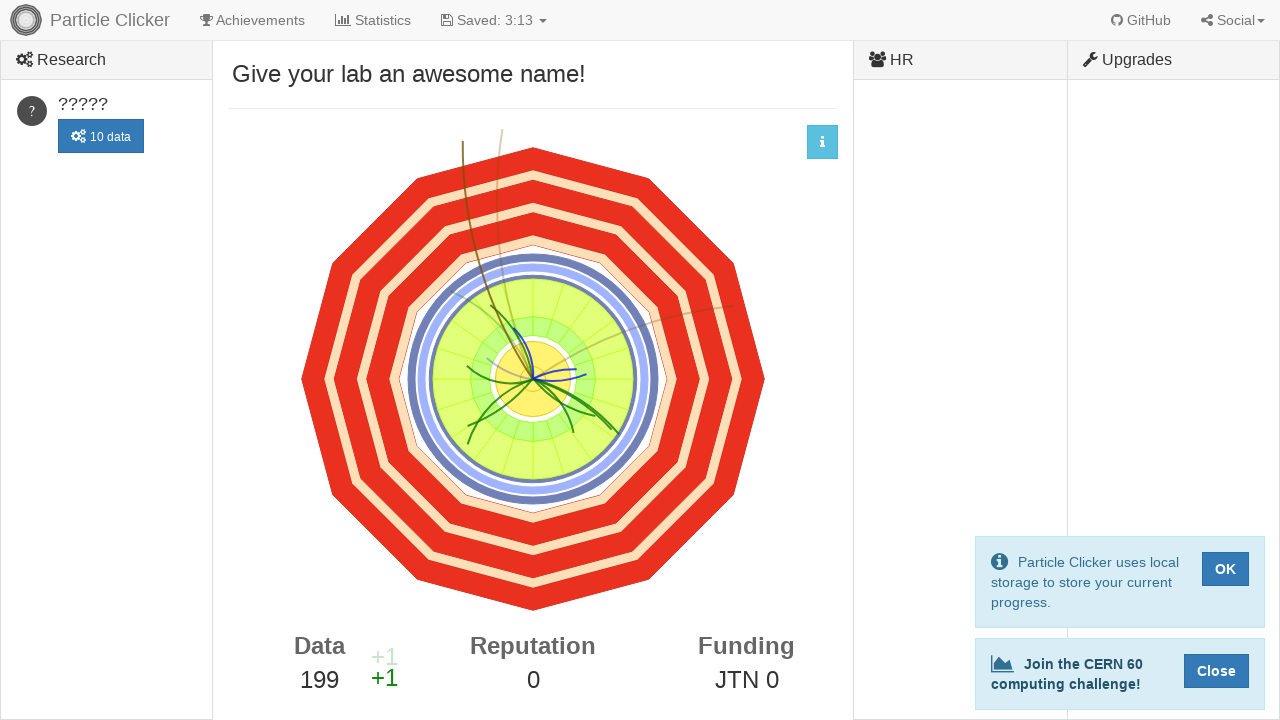

Clicked detector events button (click 200/500) at (533, 379) on #detector-events
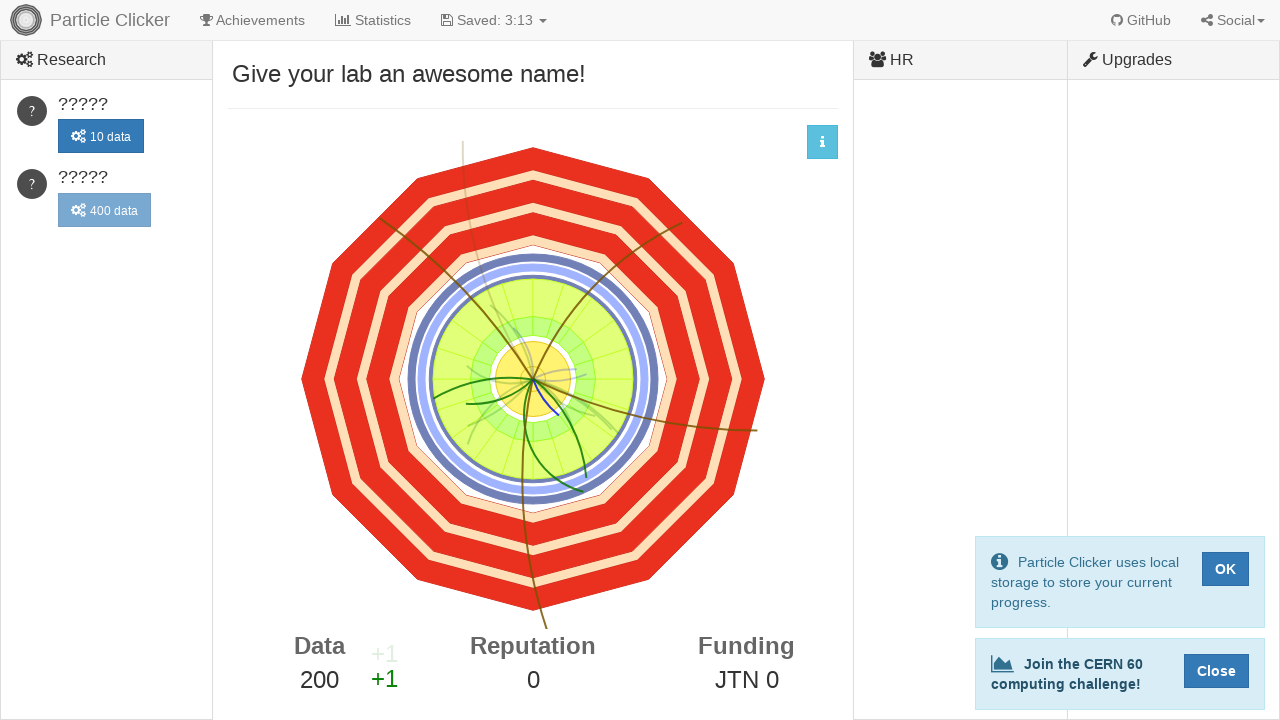

Clicked detector events button (click 201/500) at (533, 379) on #detector-events
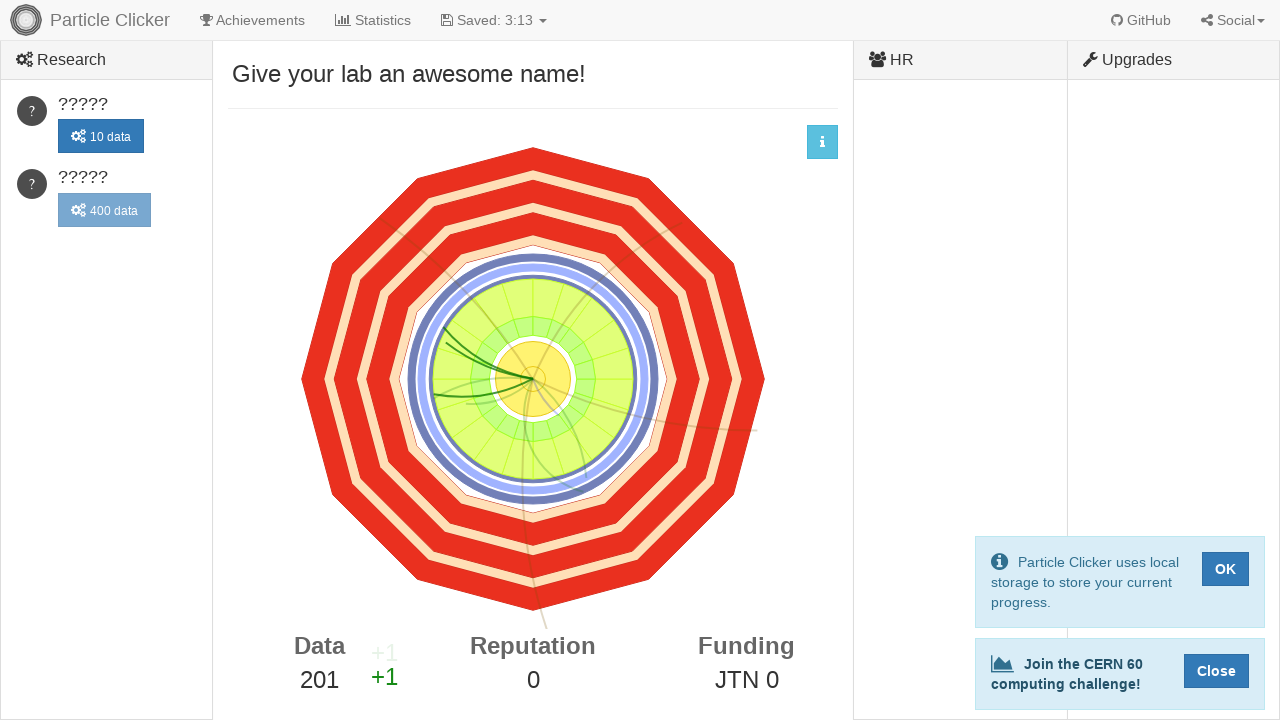

Clicked detector events button (click 202/500) at (533, 379) on #detector-events
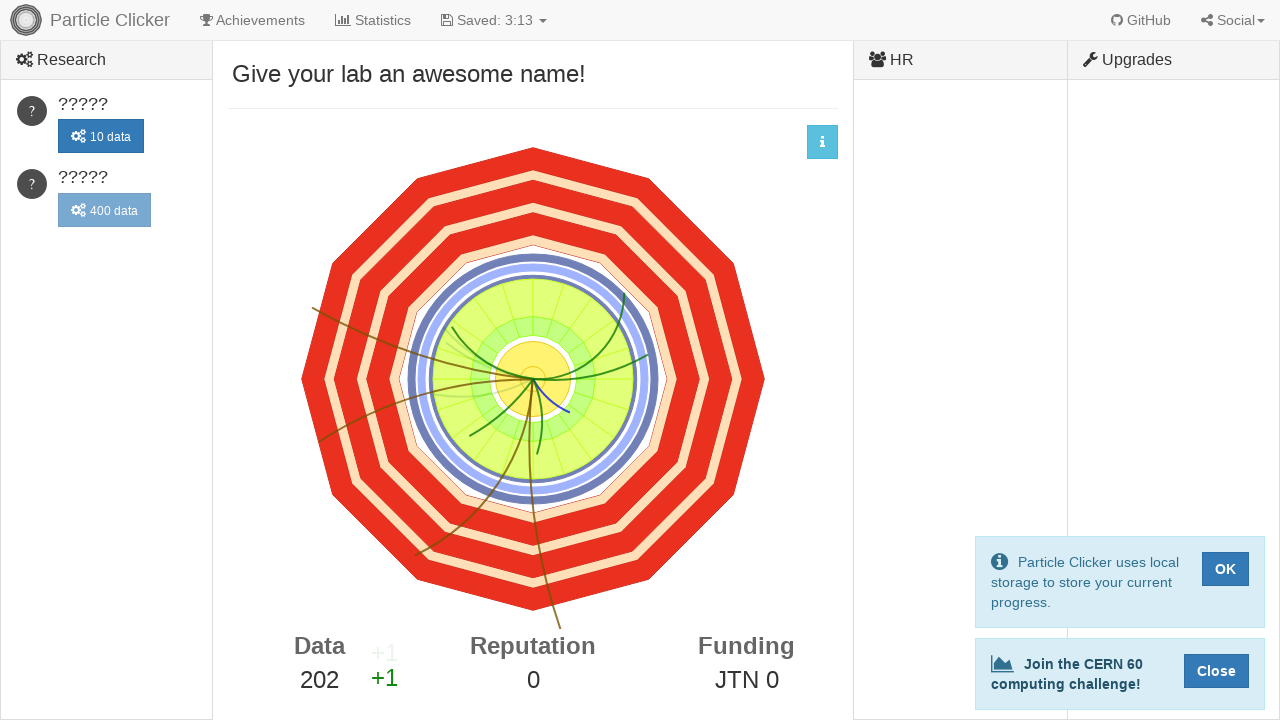

Clicked detector events button (click 203/500) at (533, 379) on #detector-events
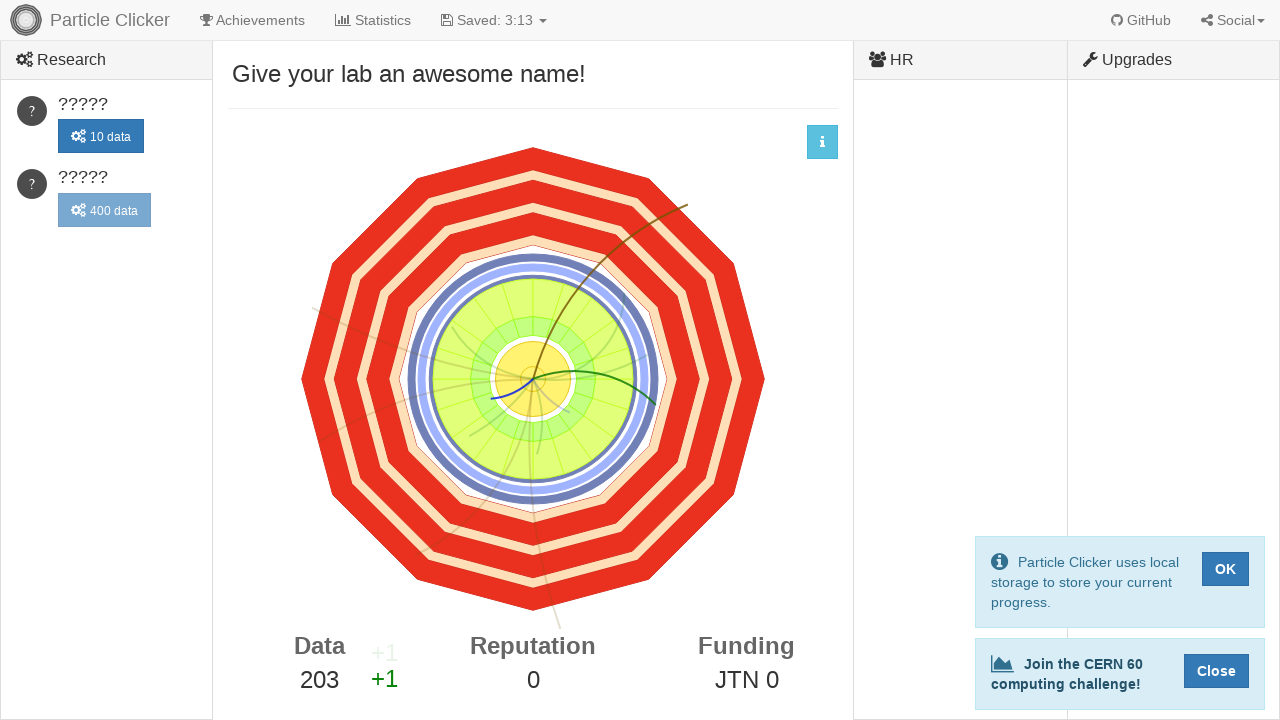

Clicked detector events button (click 204/500) at (533, 379) on #detector-events
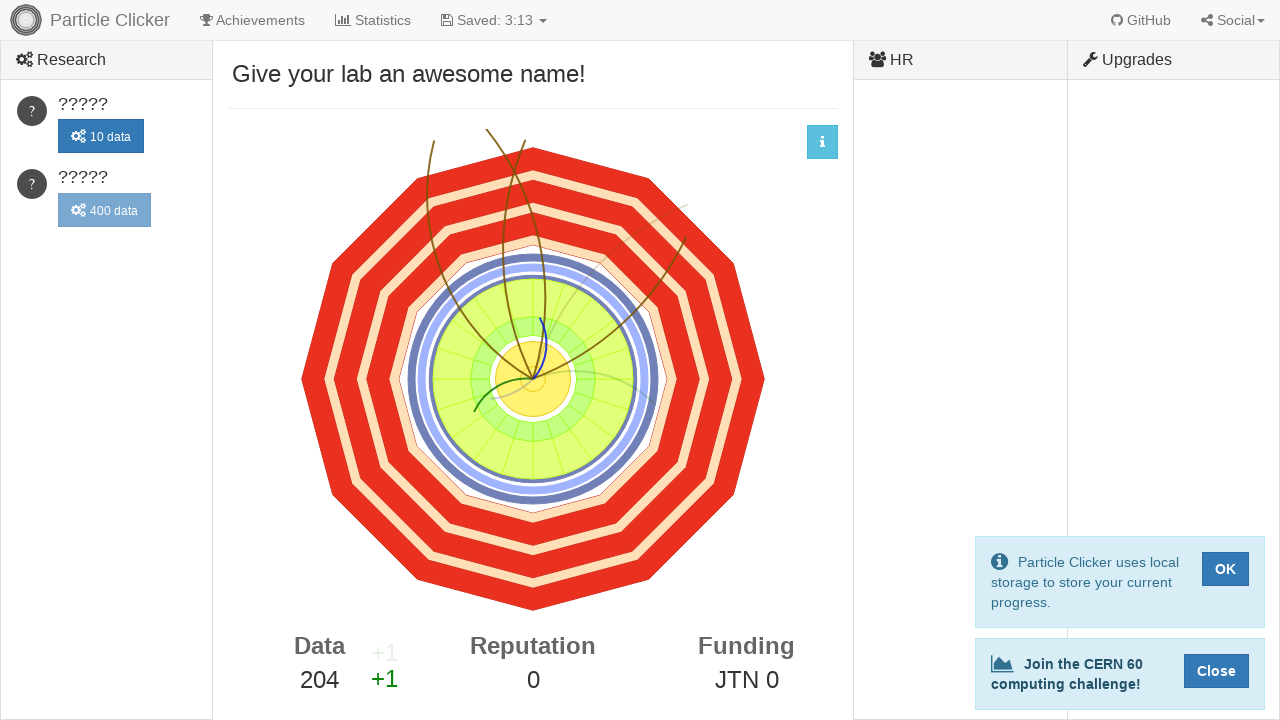

Clicked detector events button (click 205/500) at (533, 379) on #detector-events
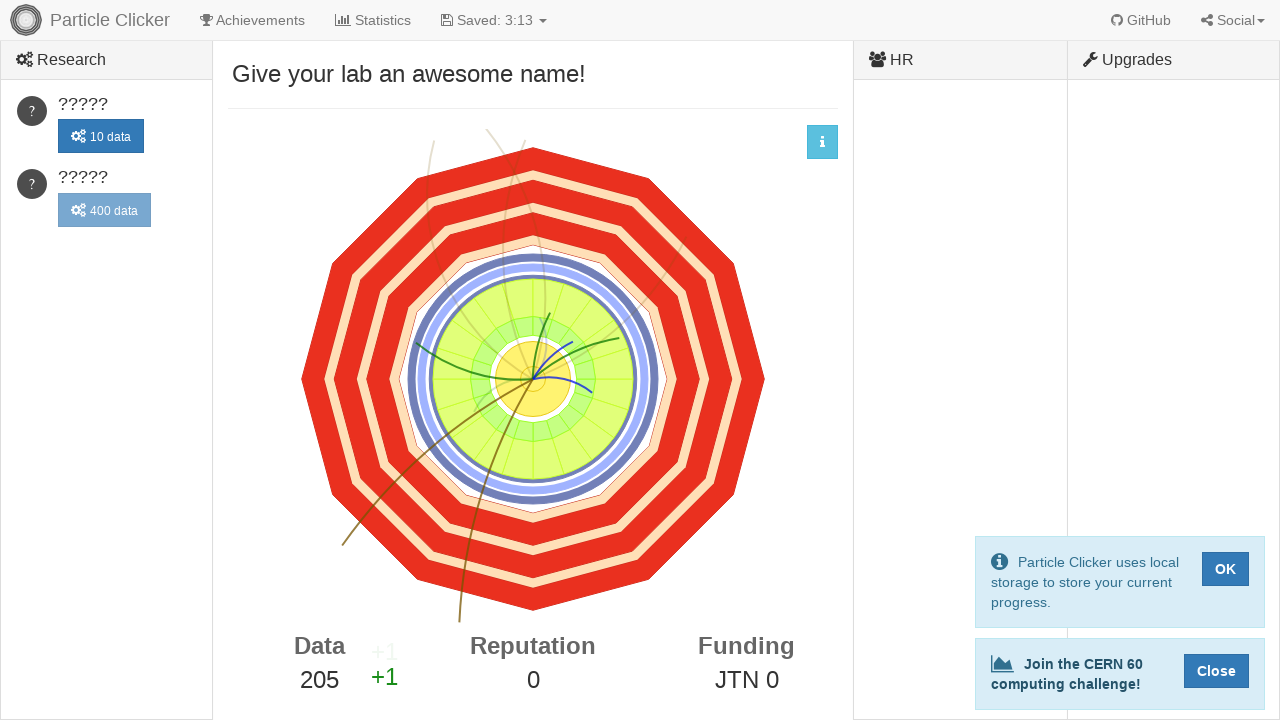

Clicked detector events button (click 206/500) at (533, 379) on #detector-events
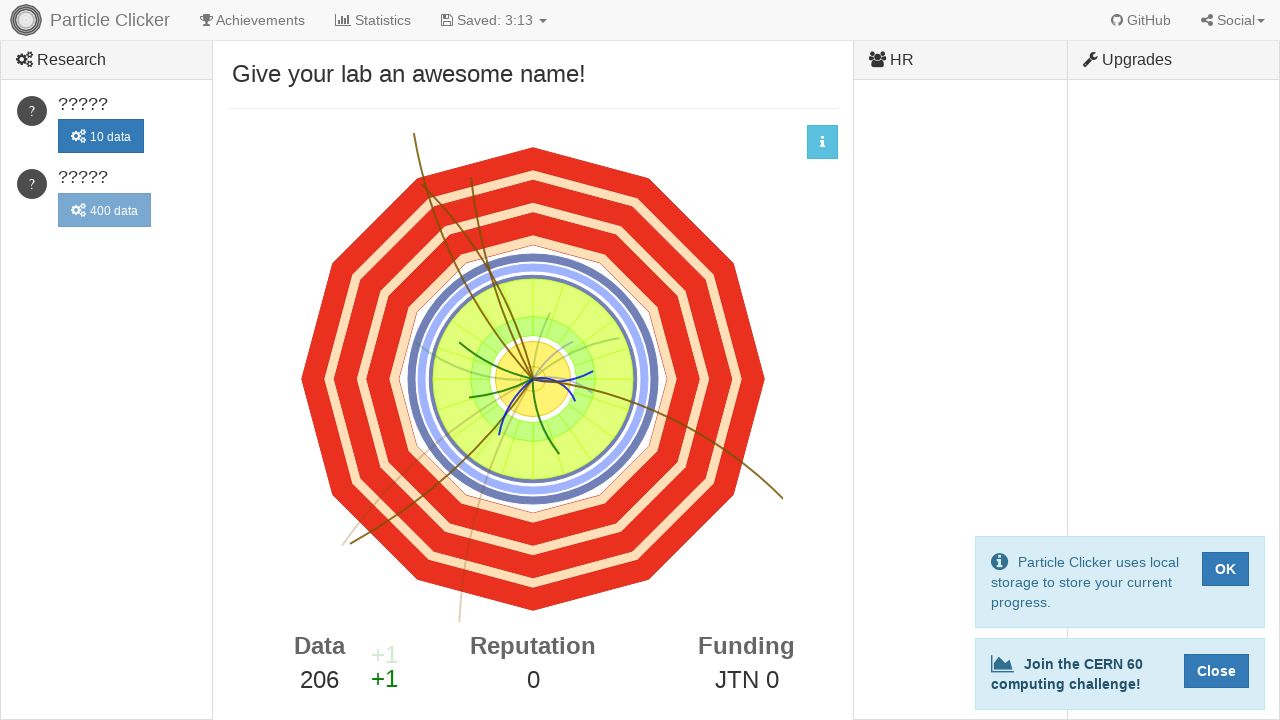

Clicked detector events button (click 207/500) at (533, 379) on #detector-events
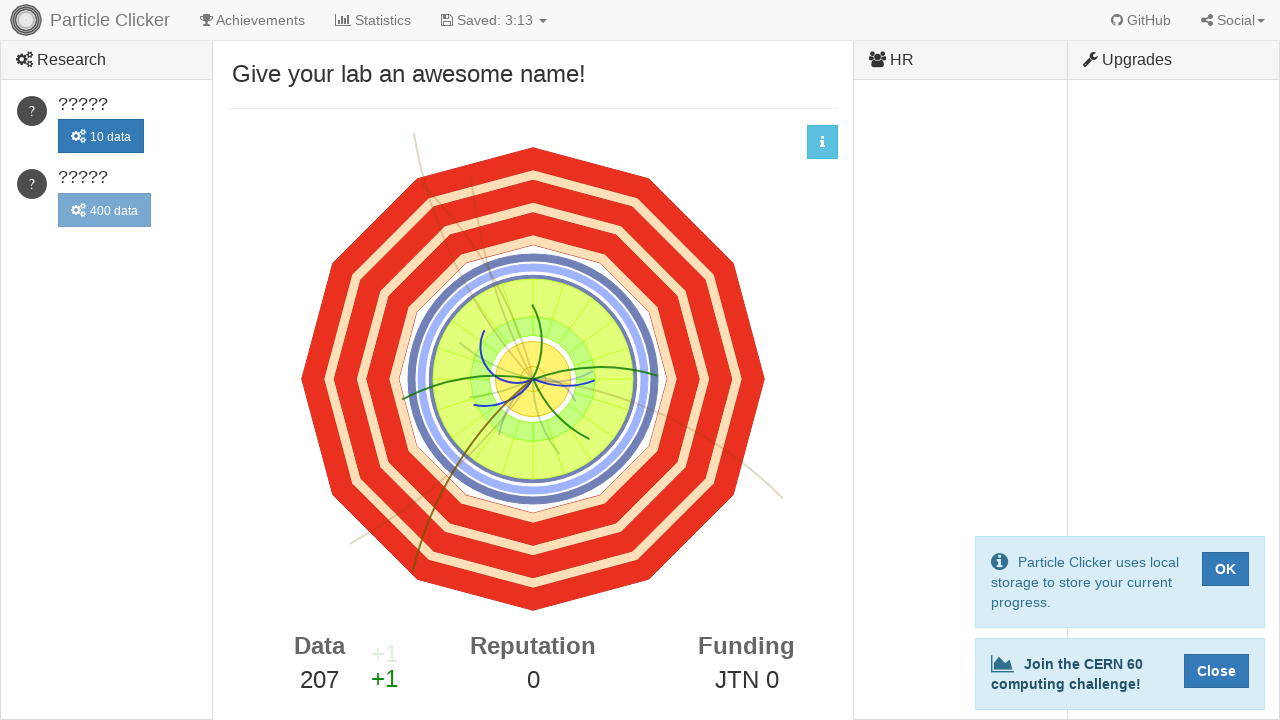

Clicked detector events button (click 208/500) at (533, 379) on #detector-events
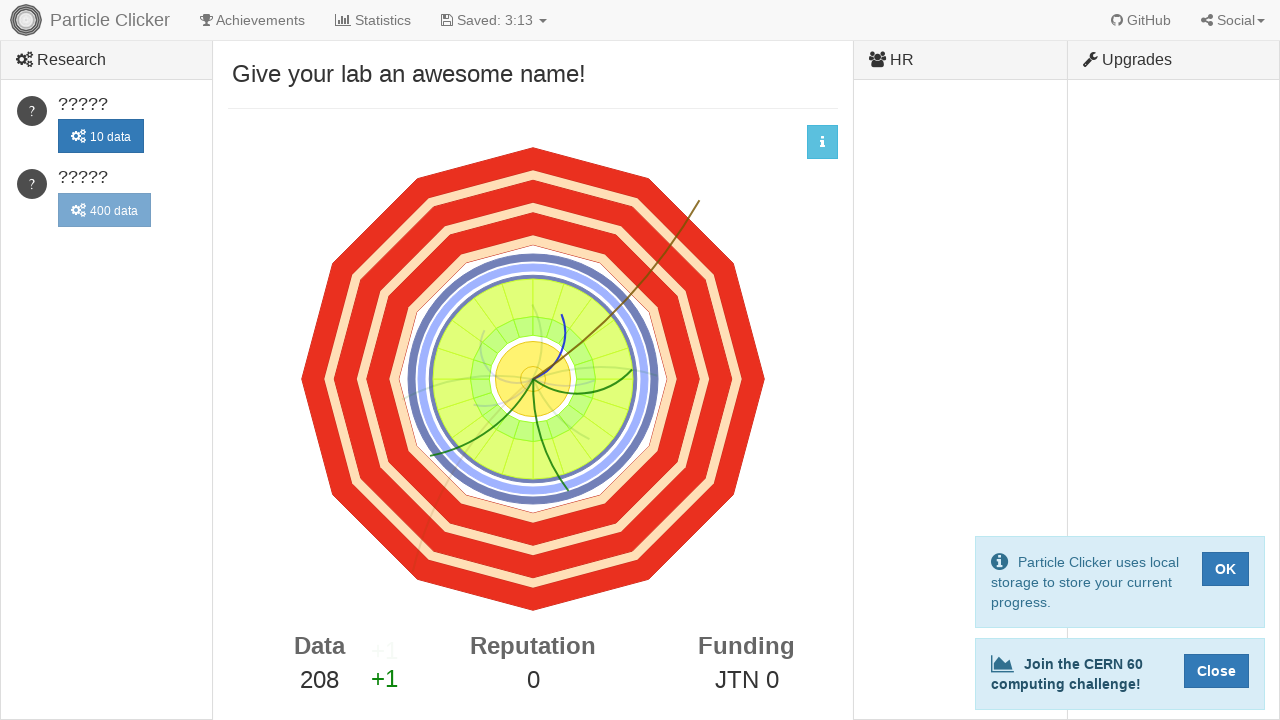

Clicked detector events button (click 209/500) at (533, 379) on #detector-events
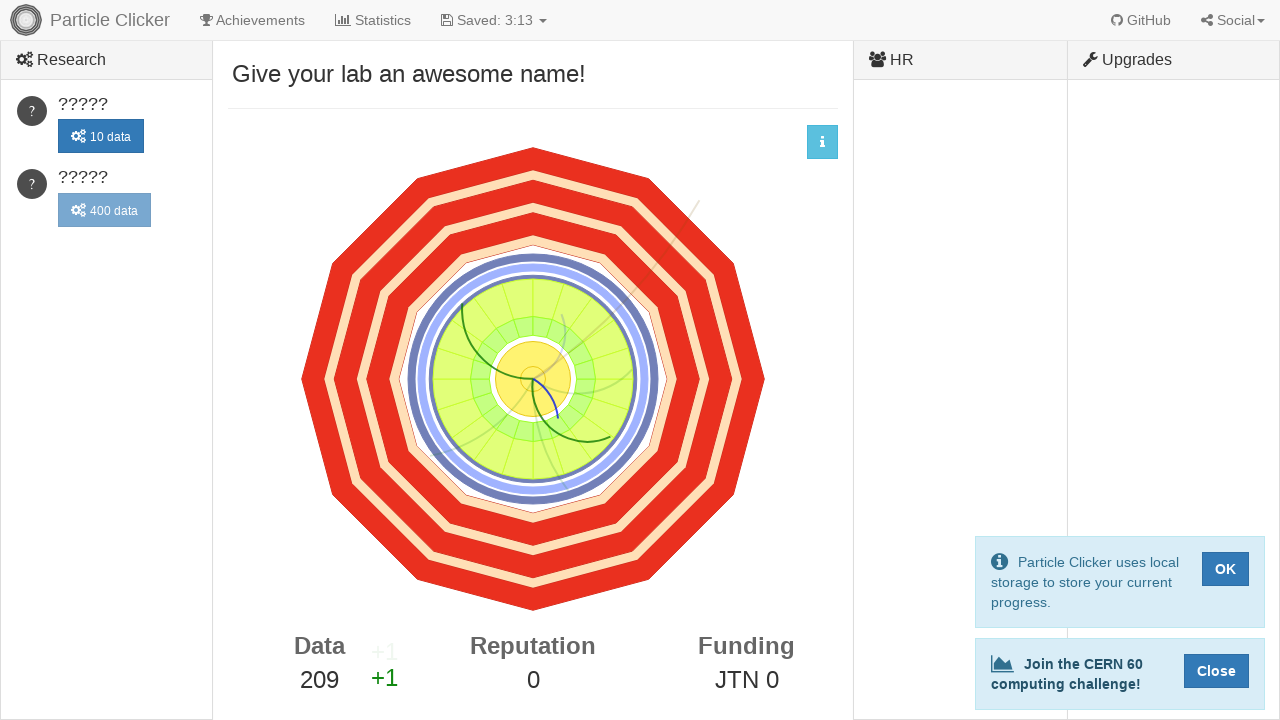

Clicked detector events button (click 210/500) at (533, 379) on #detector-events
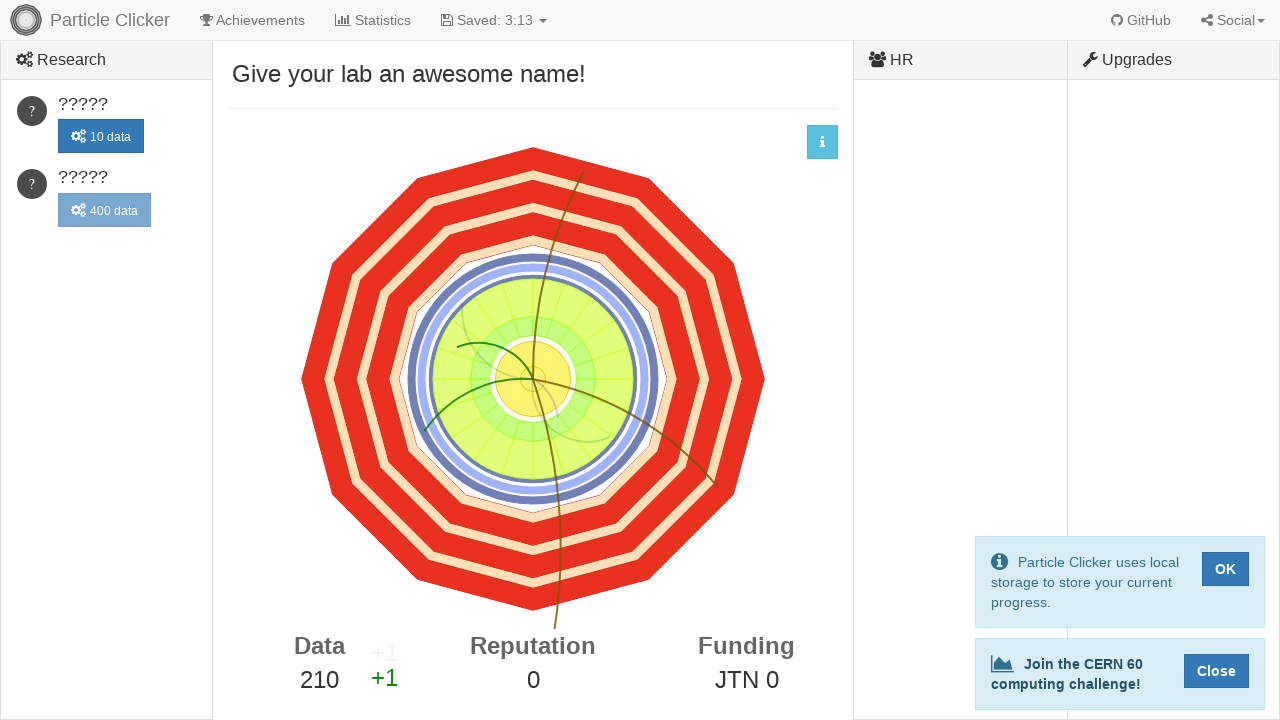

Clicked detector events button (click 211/500) at (533, 379) on #detector-events
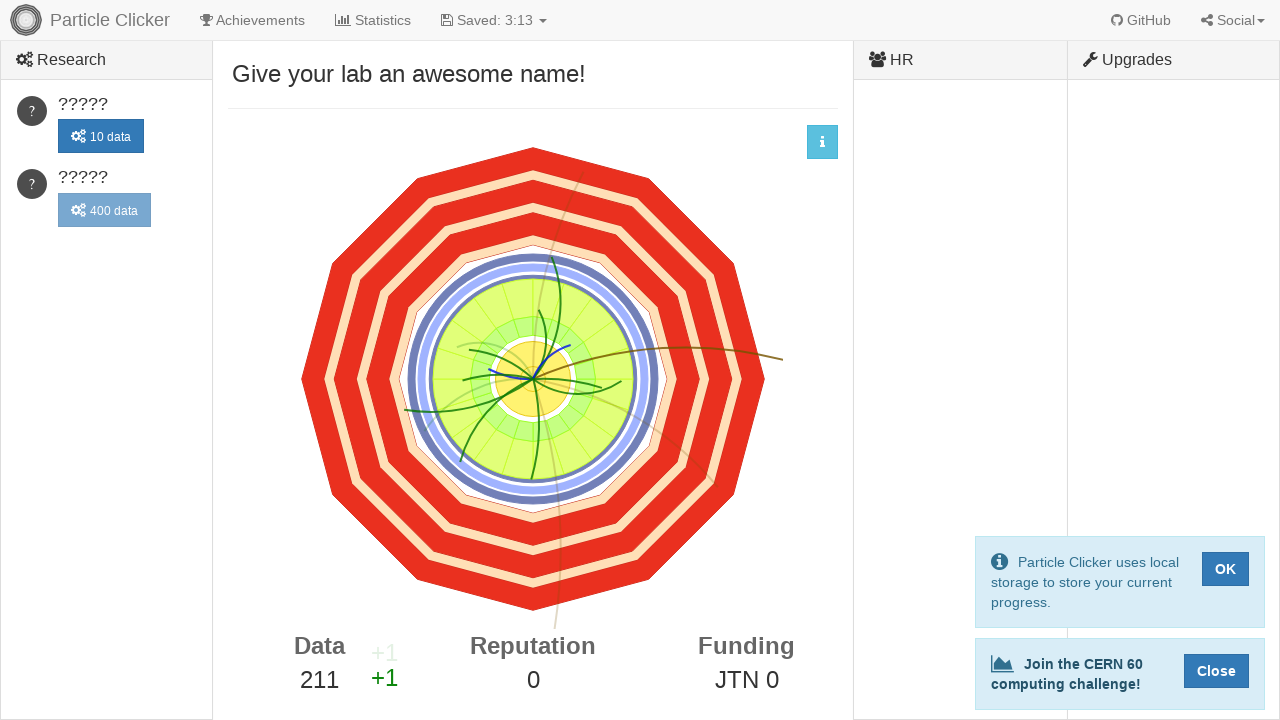

Clicked detector events button (click 212/500) at (533, 379) on #detector-events
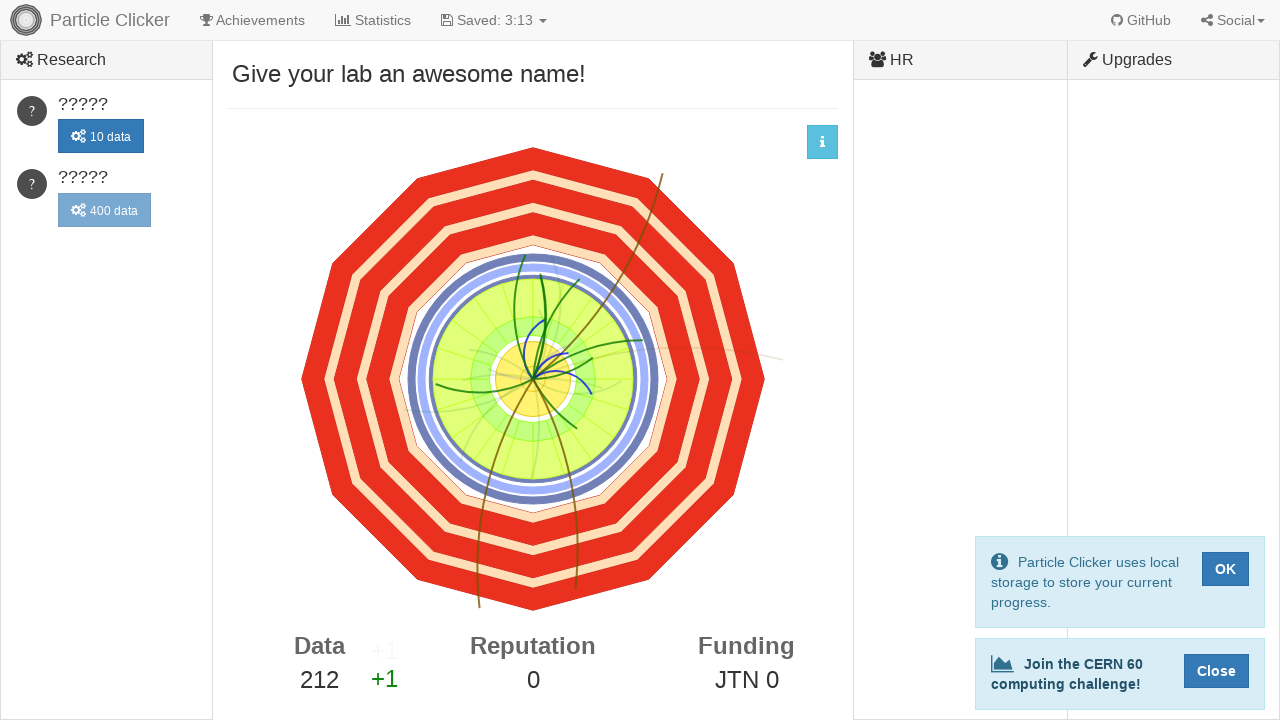

Clicked detector events button (click 213/500) at (533, 379) on #detector-events
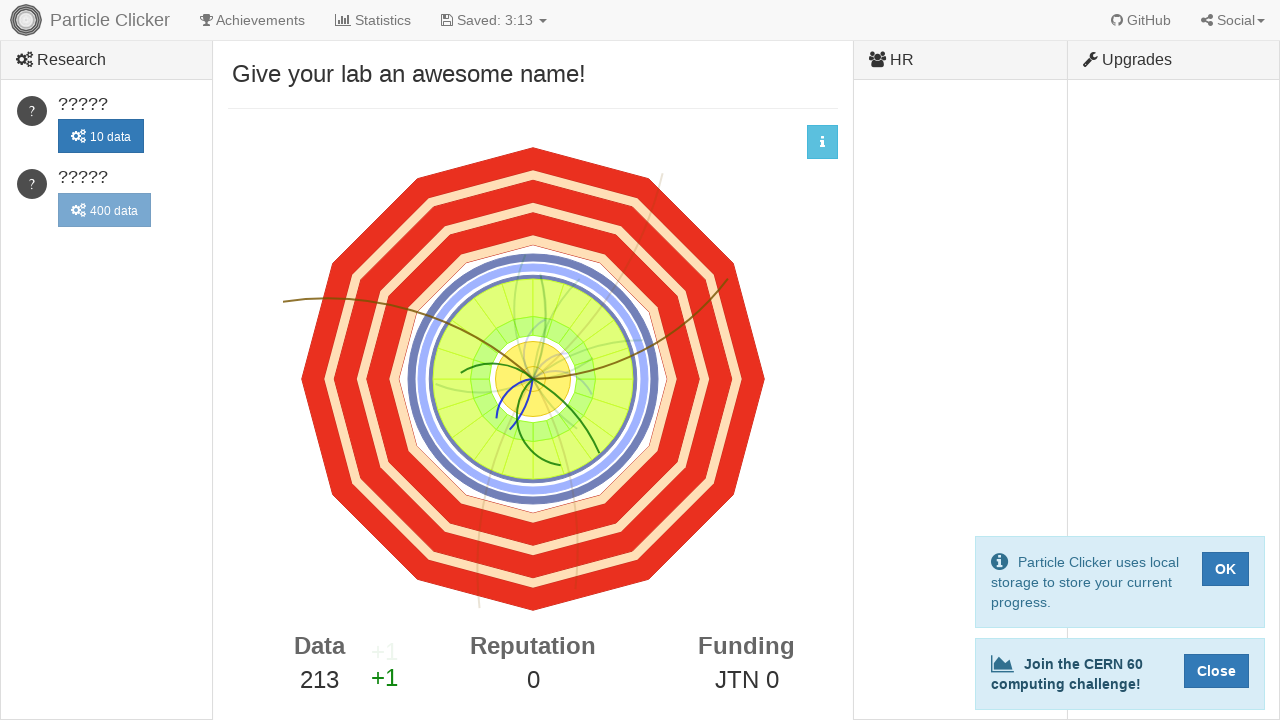

Clicked detector events button (click 214/500) at (533, 379) on #detector-events
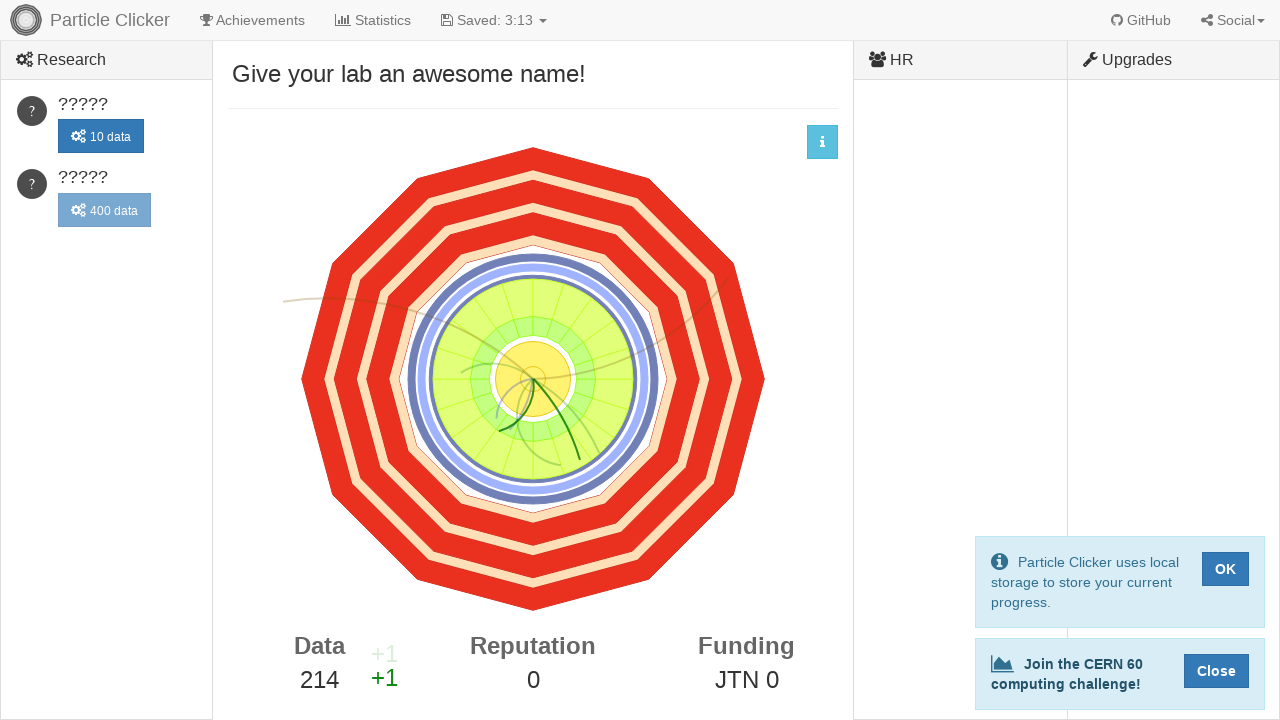

Clicked detector events button (click 215/500) at (533, 379) on #detector-events
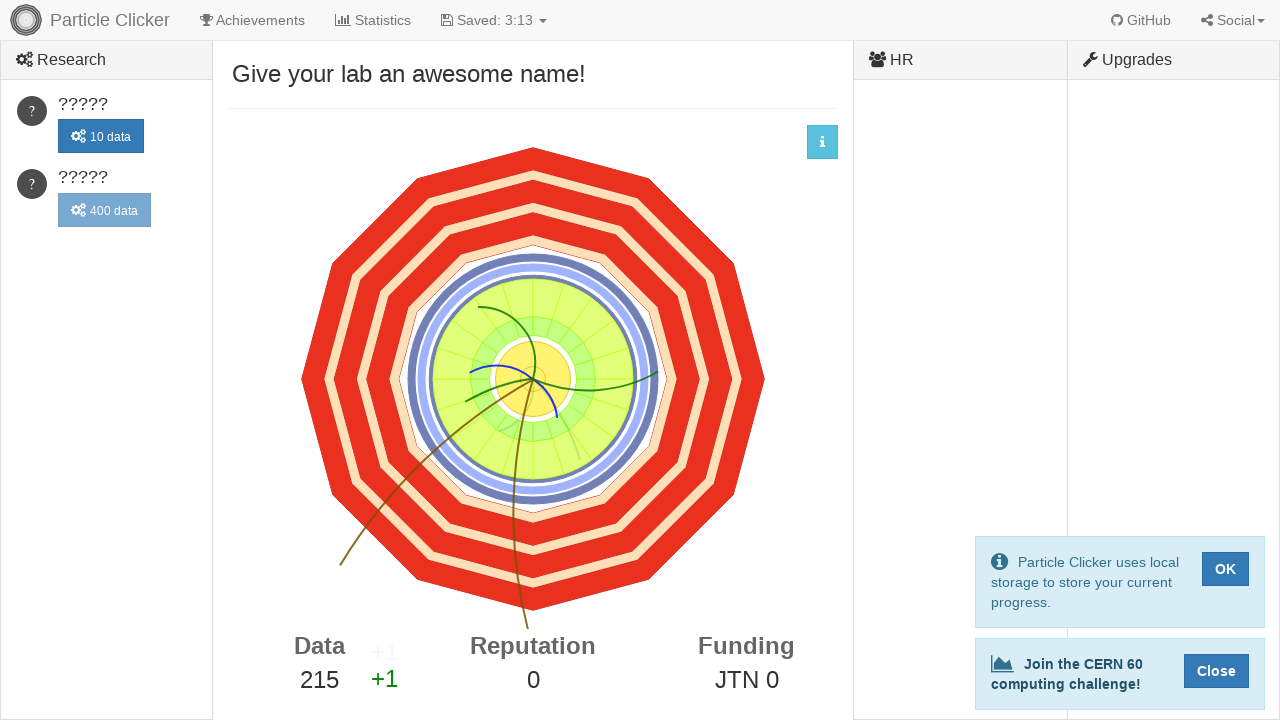

Clicked detector events button (click 216/500) at (533, 379) on #detector-events
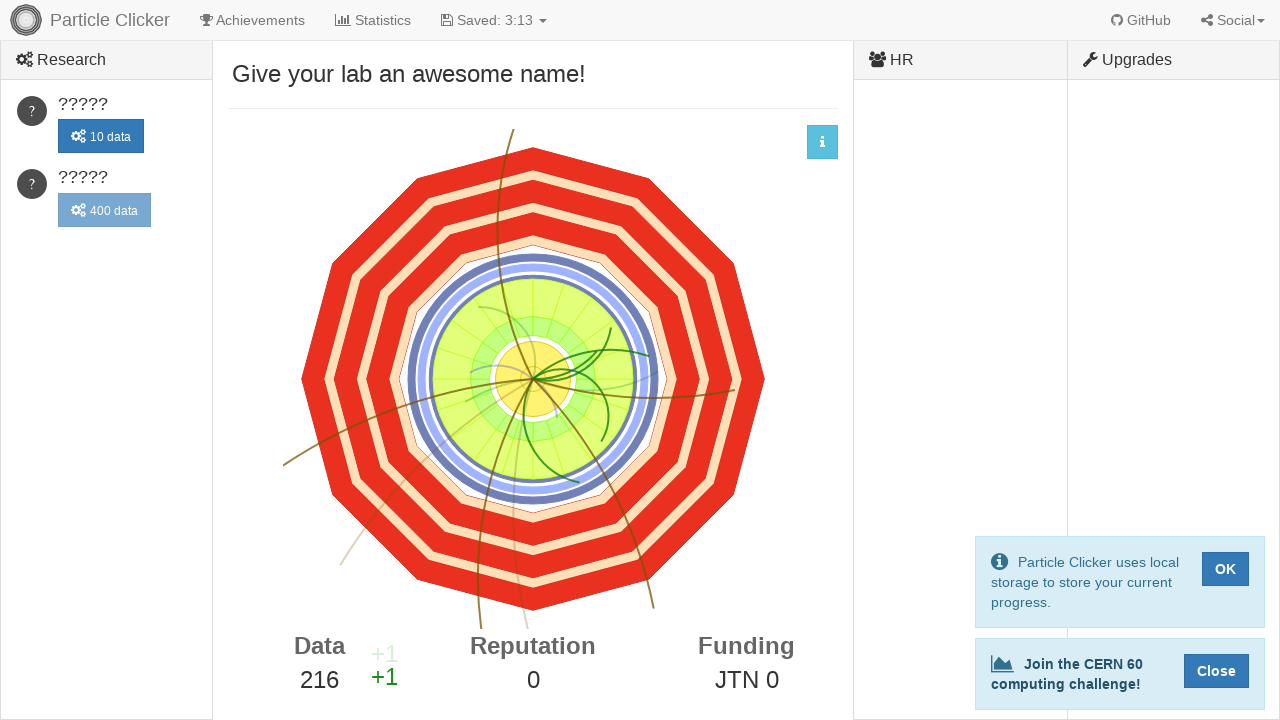

Clicked detector events button (click 217/500) at (533, 379) on #detector-events
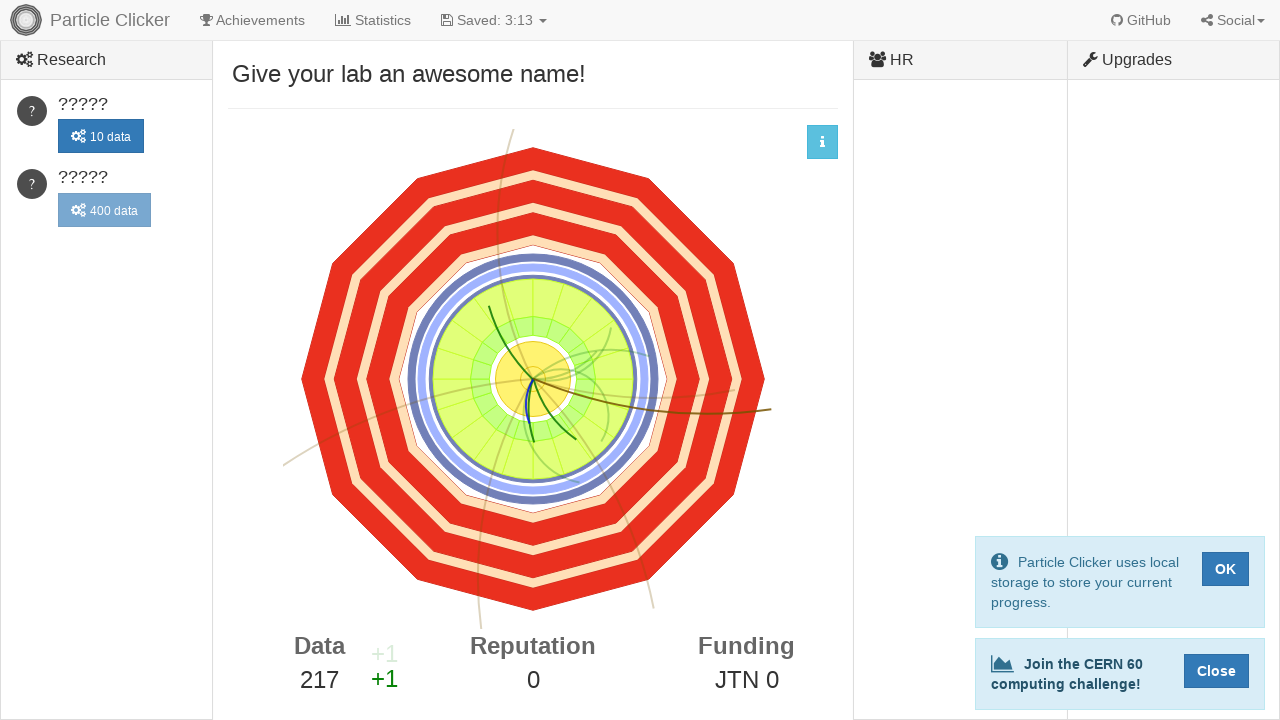

Clicked detector events button (click 218/500) at (533, 379) on #detector-events
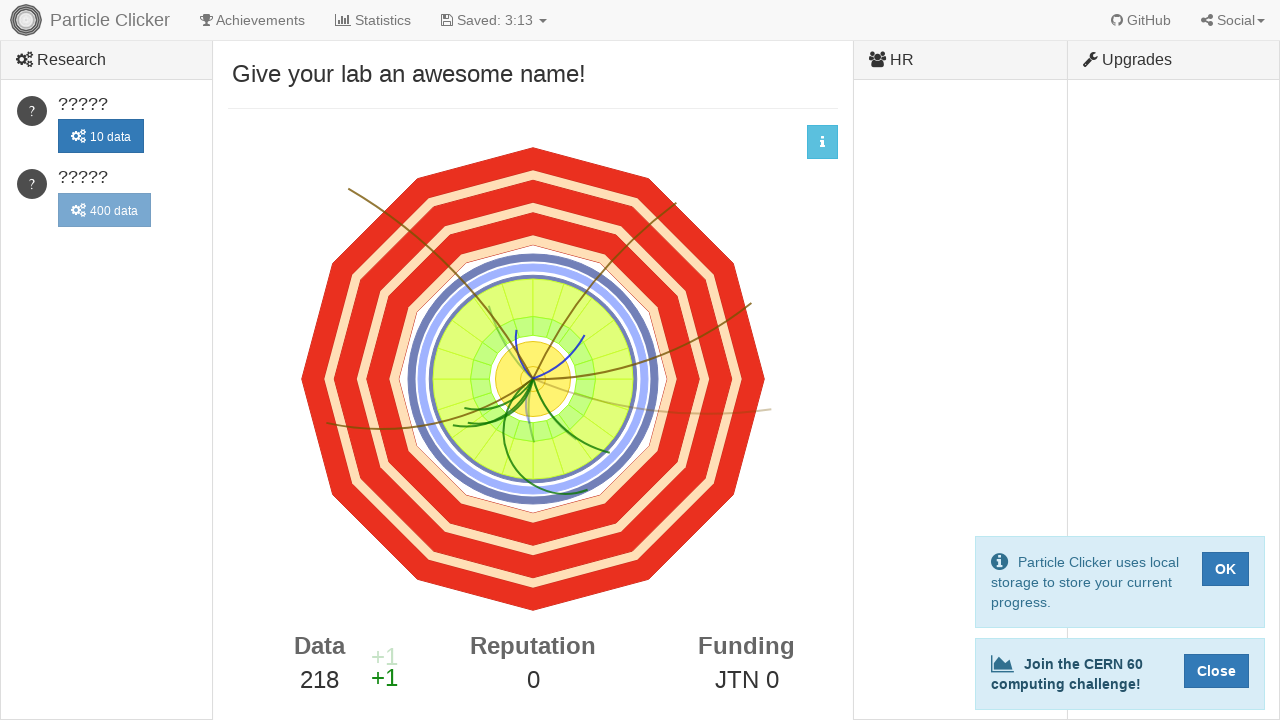

Clicked detector events button (click 219/500) at (533, 379) on #detector-events
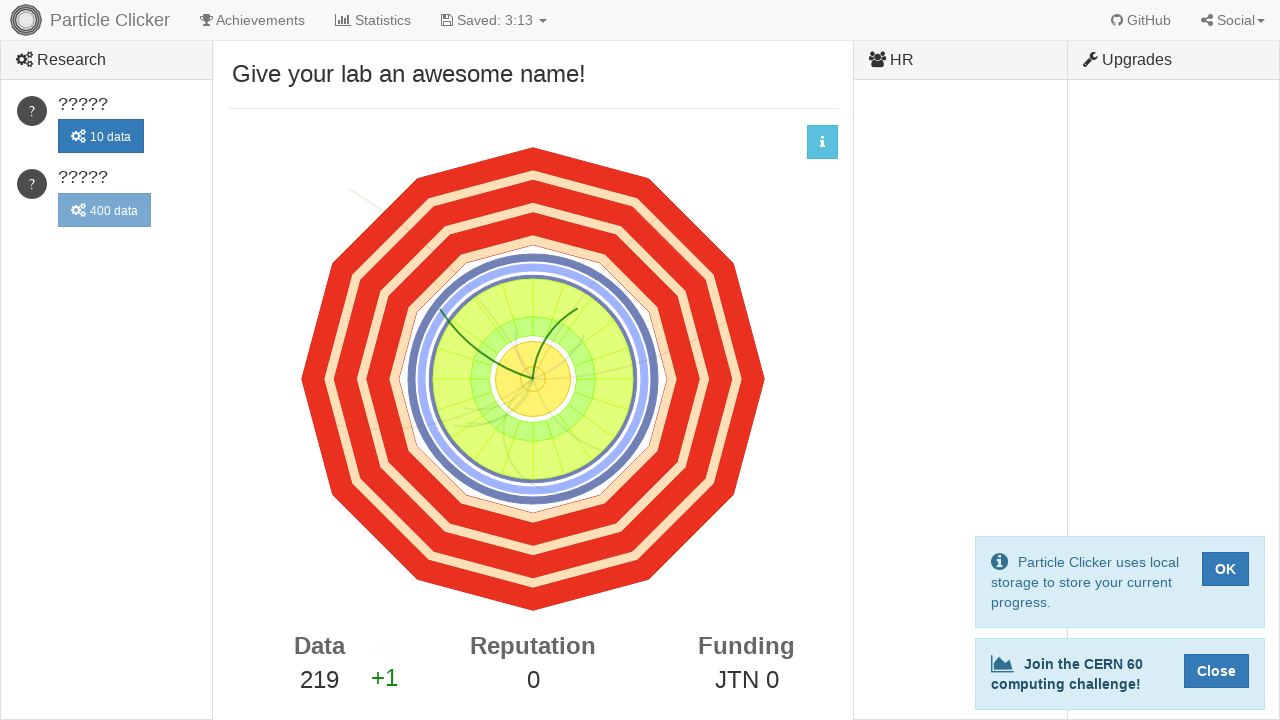

Clicked detector events button (click 220/500) at (533, 379) on #detector-events
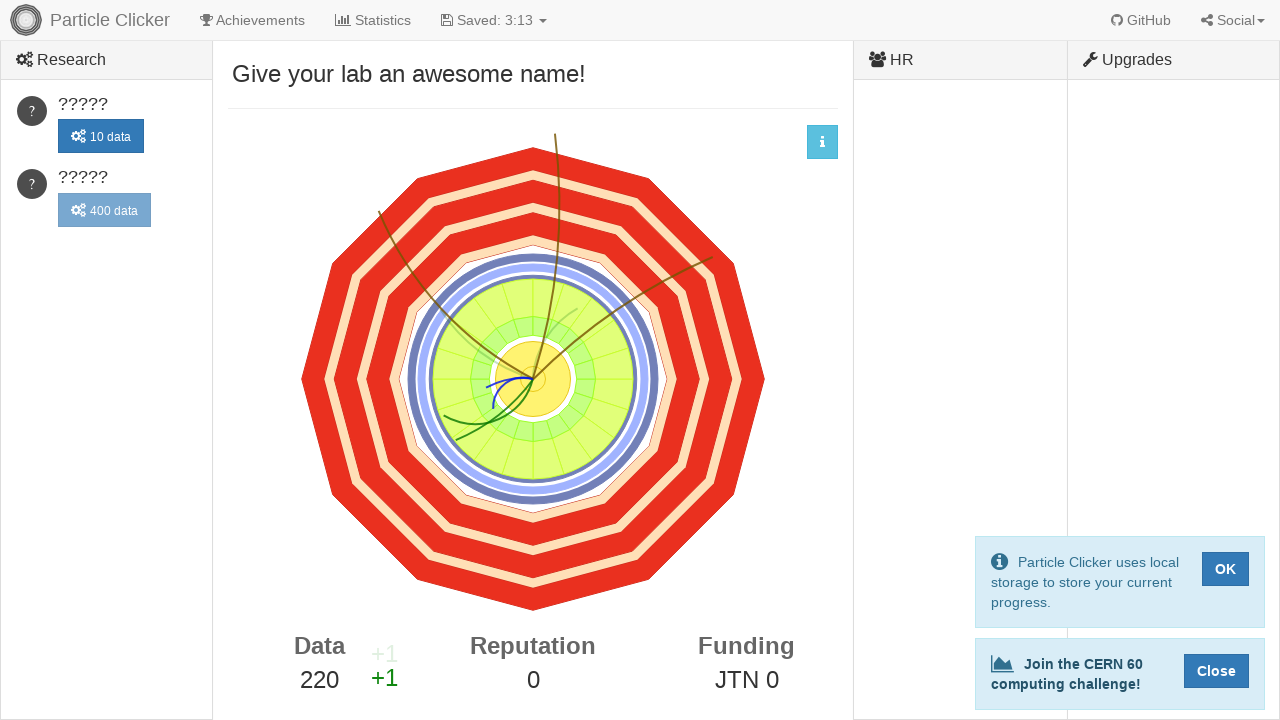

Clicked detector events button (click 221/500) at (533, 379) on #detector-events
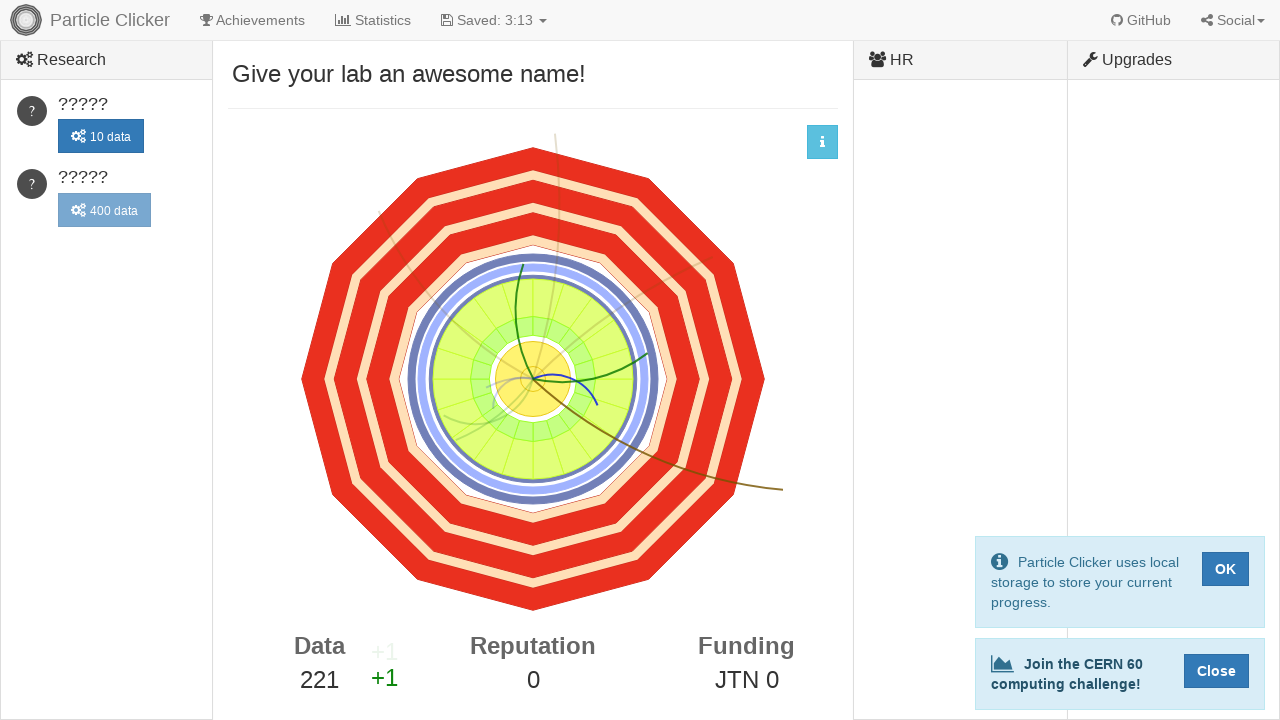

Clicked detector events button (click 222/500) at (533, 379) on #detector-events
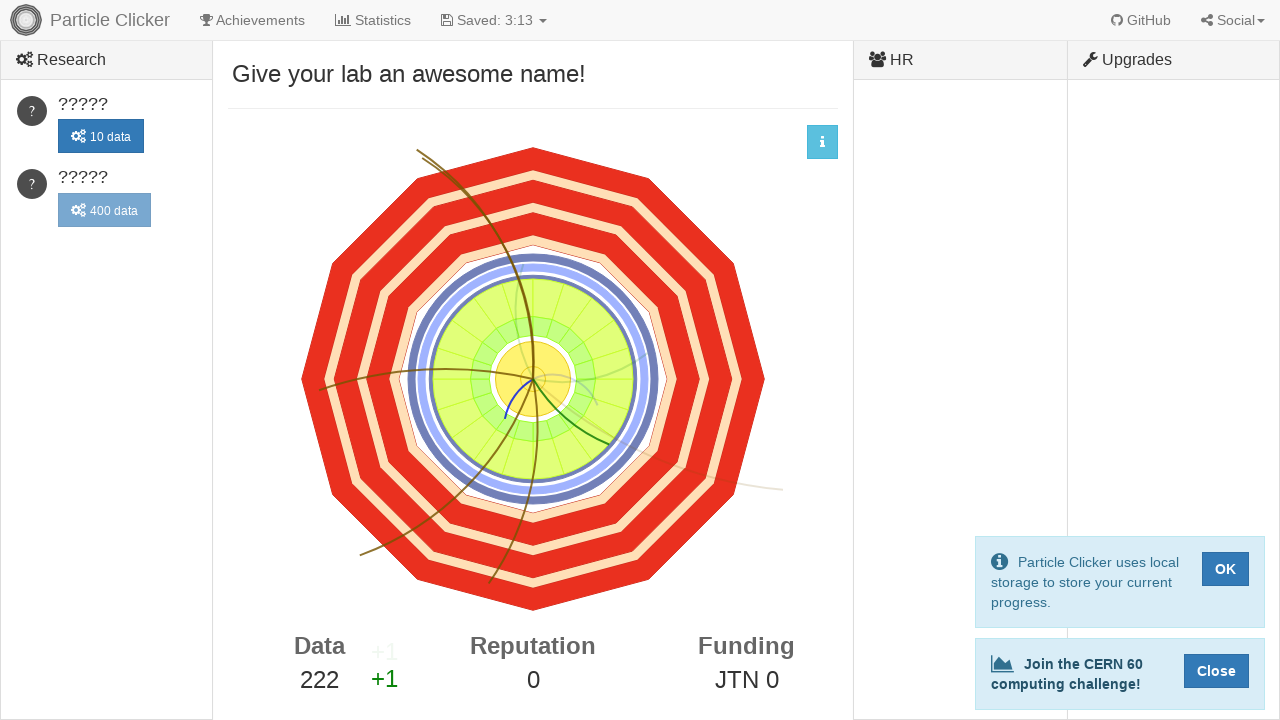

Clicked detector events button (click 223/500) at (533, 379) on #detector-events
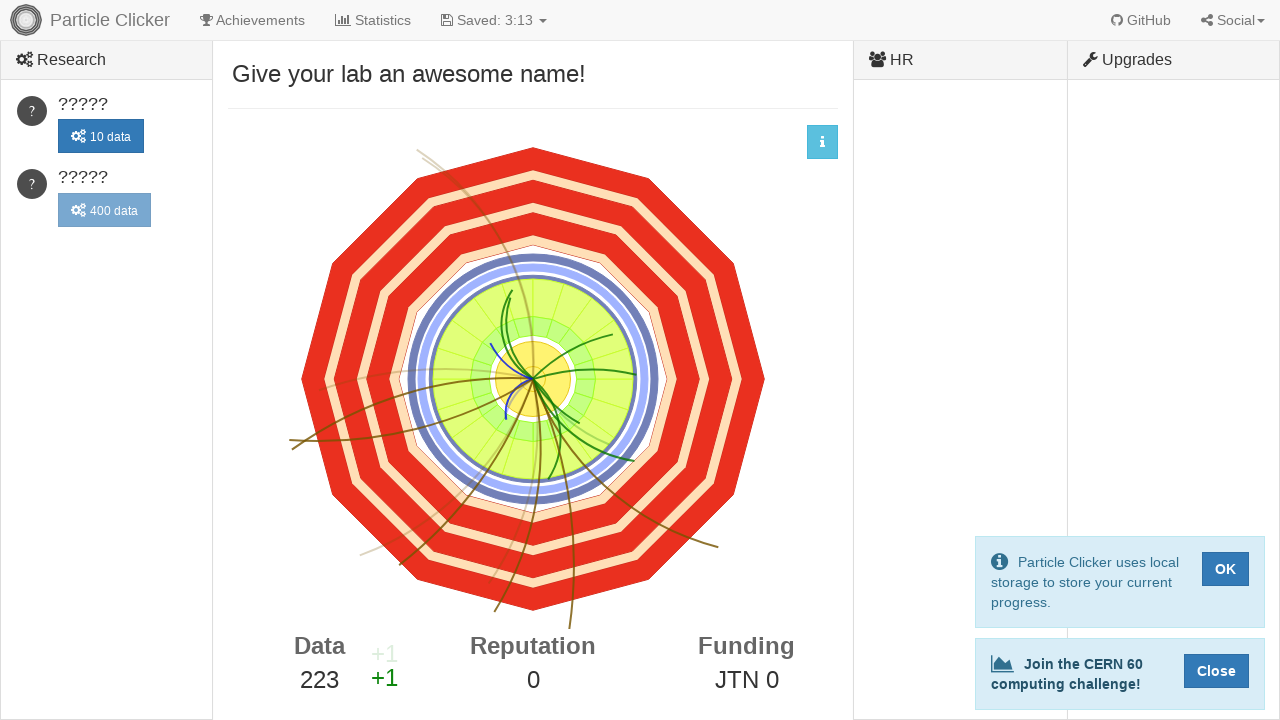

Clicked detector events button (click 224/500) at (533, 379) on #detector-events
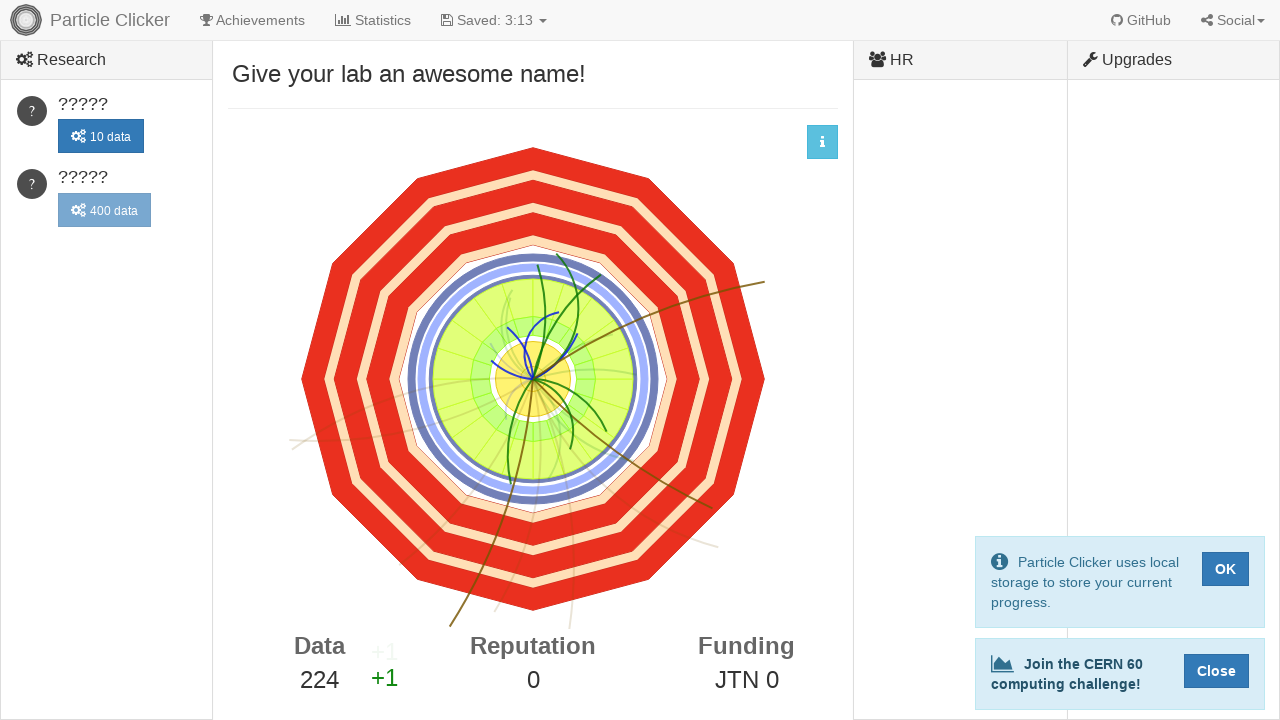

Clicked detector events button (click 225/500) at (533, 379) on #detector-events
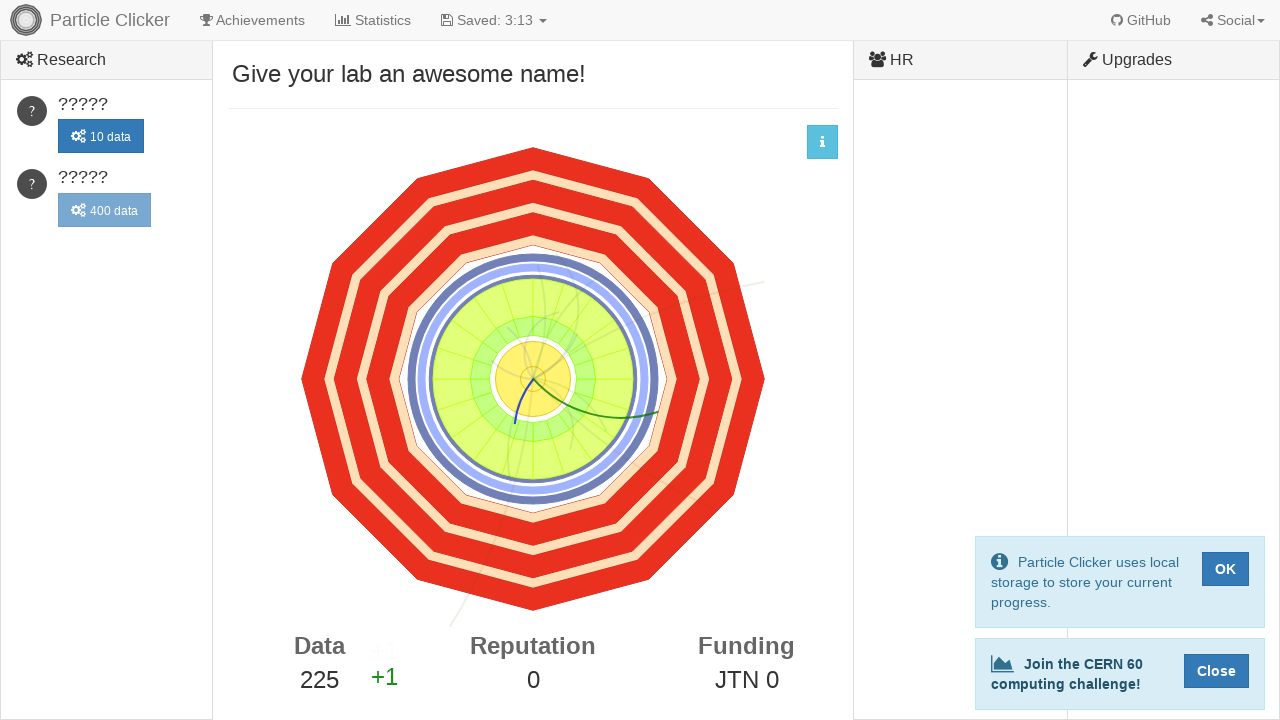

Clicked detector events button (click 226/500) at (533, 379) on #detector-events
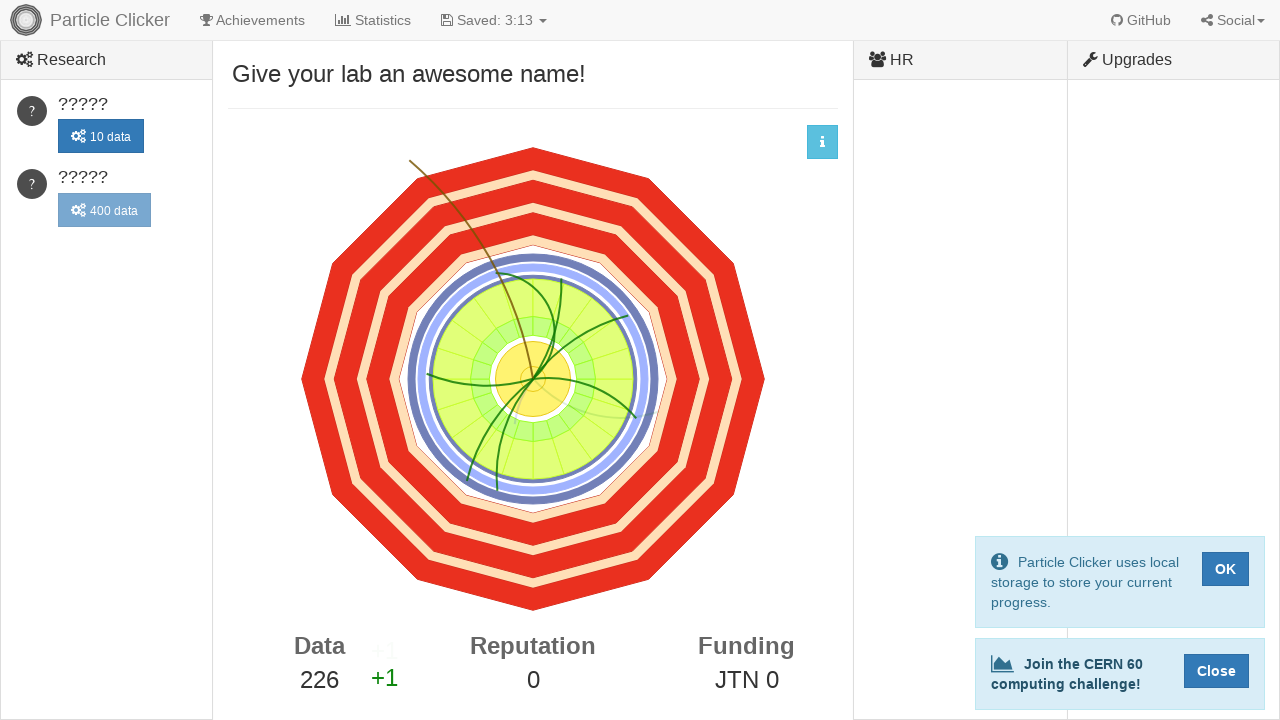

Clicked detector events button (click 227/500) at (533, 379) on #detector-events
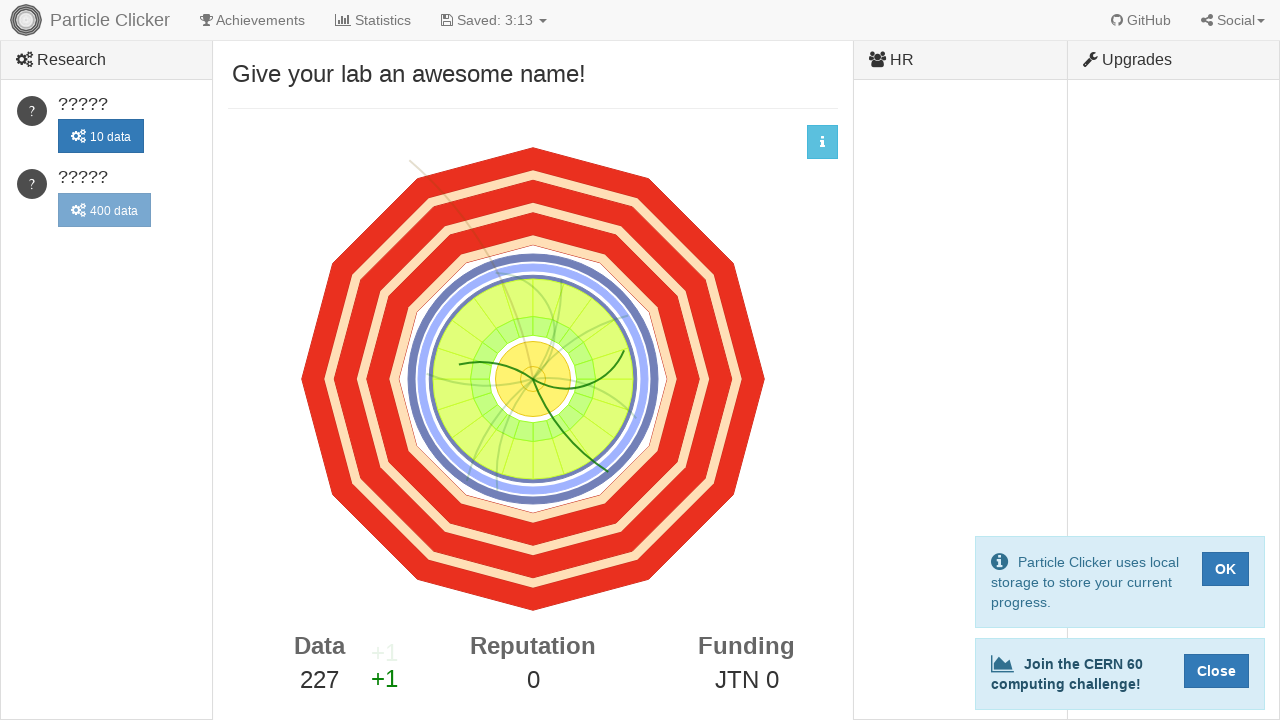

Clicked detector events button (click 228/500) at (533, 379) on #detector-events
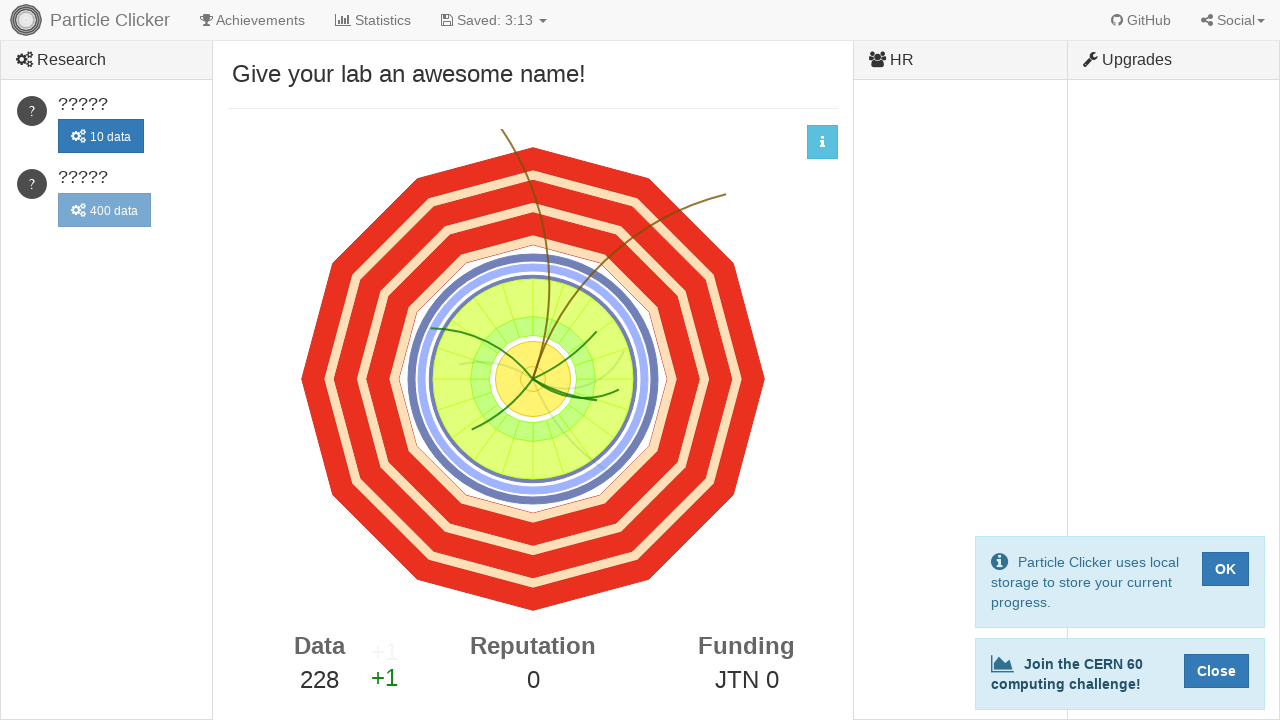

Clicked detector events button (click 229/500) at (533, 379) on #detector-events
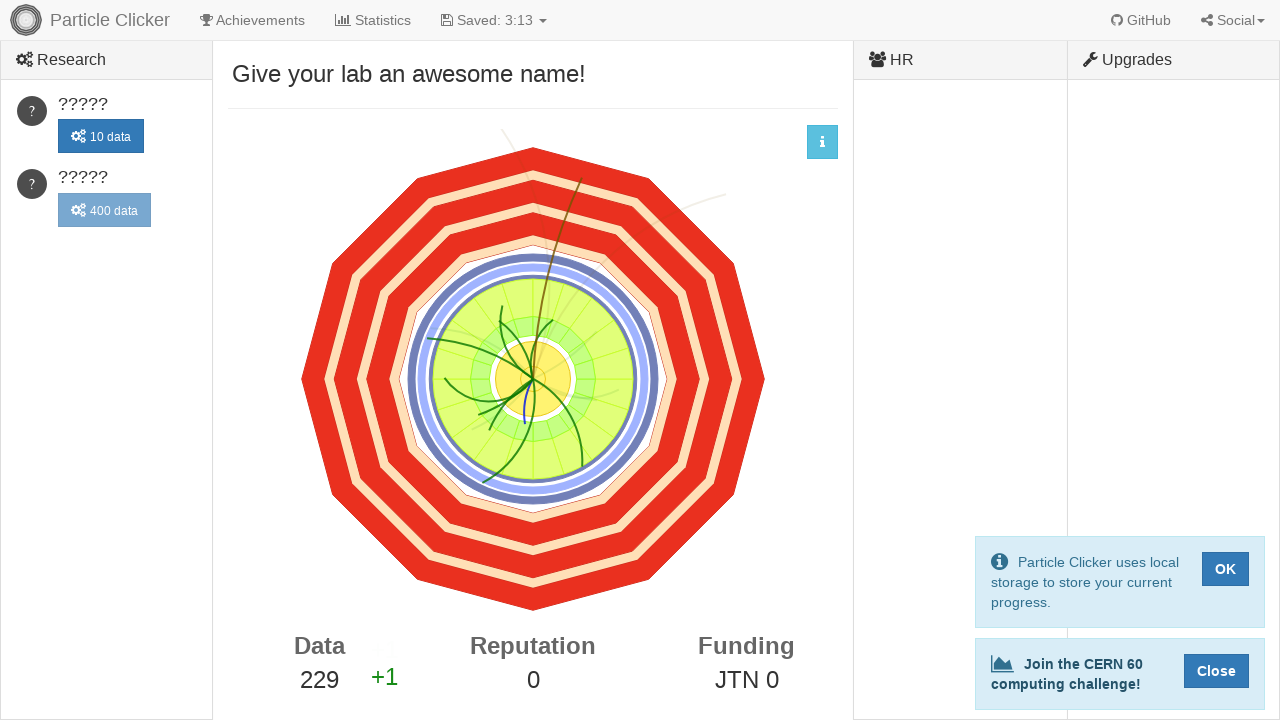

Clicked detector events button (click 230/500) at (533, 379) on #detector-events
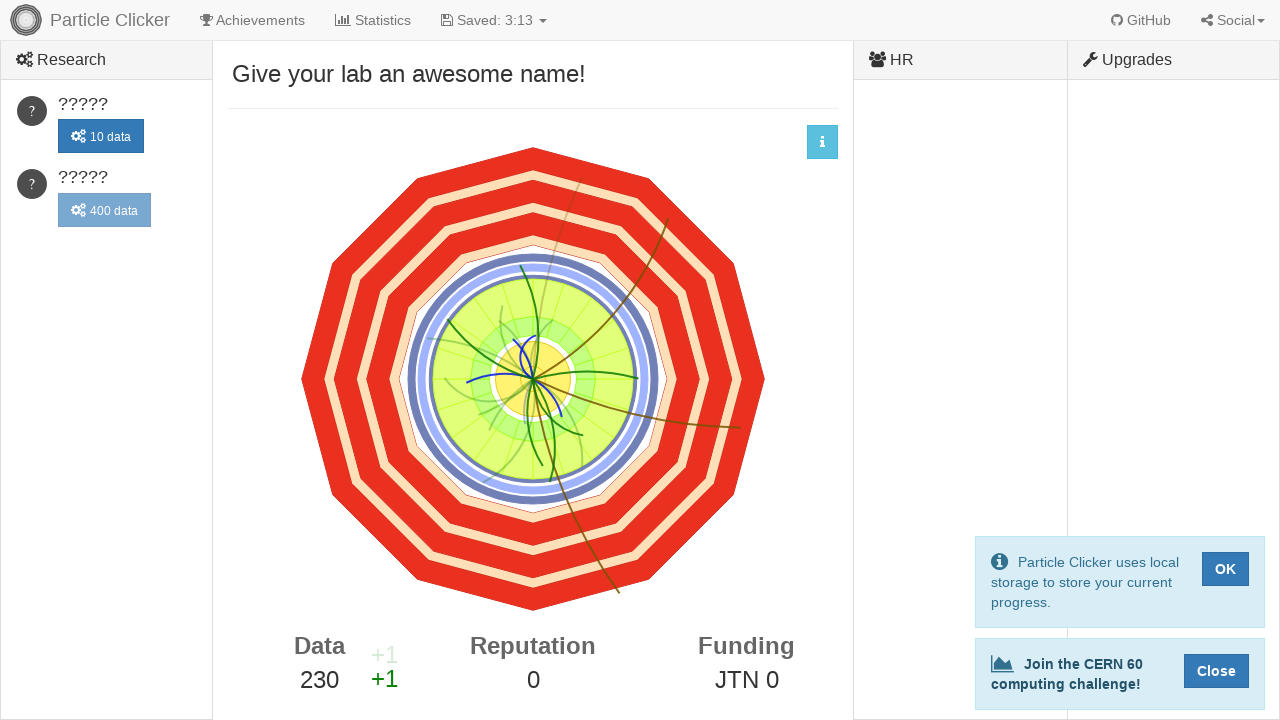

Clicked detector events button (click 231/500) at (533, 379) on #detector-events
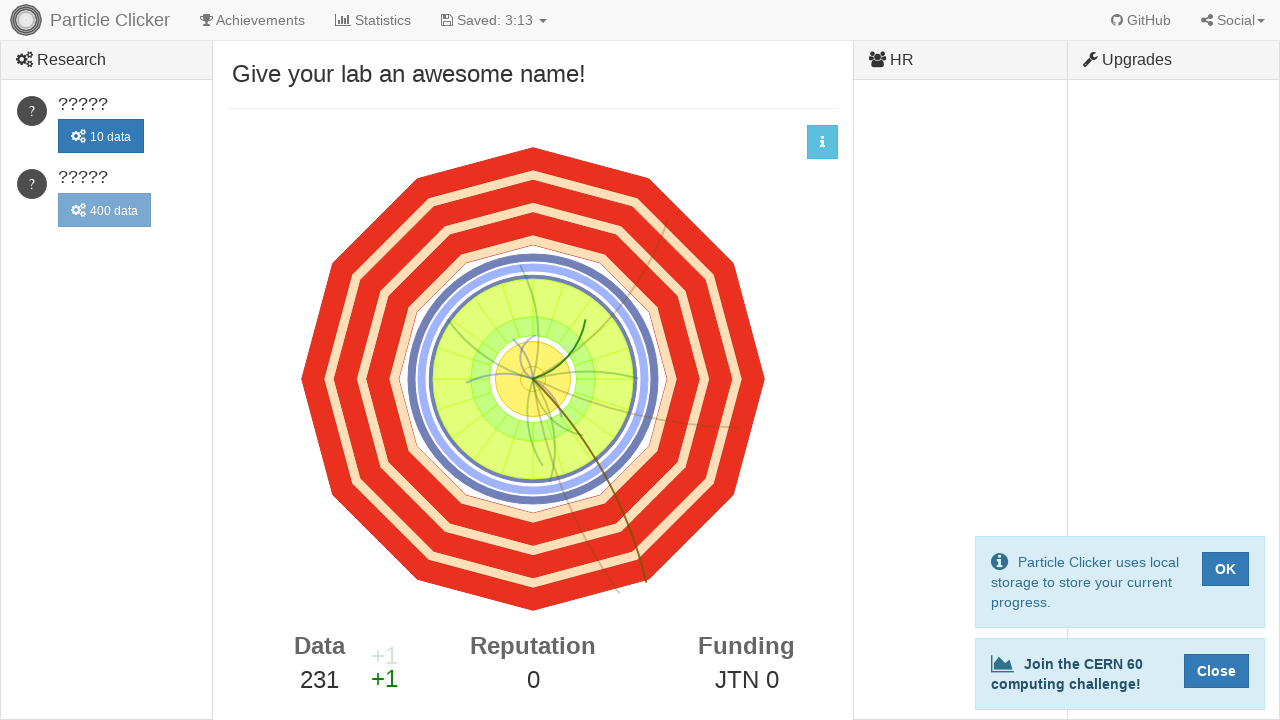

Clicked detector events button (click 232/500) at (533, 379) on #detector-events
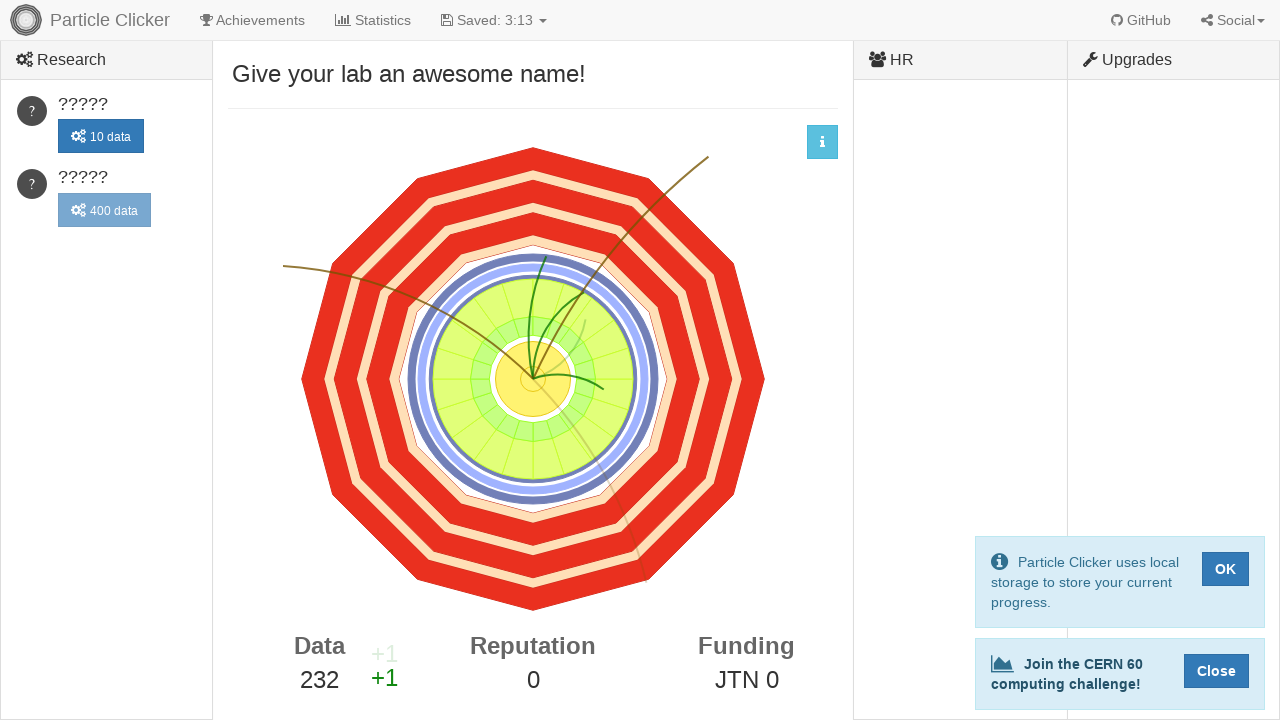

Clicked detector events button (click 233/500) at (533, 379) on #detector-events
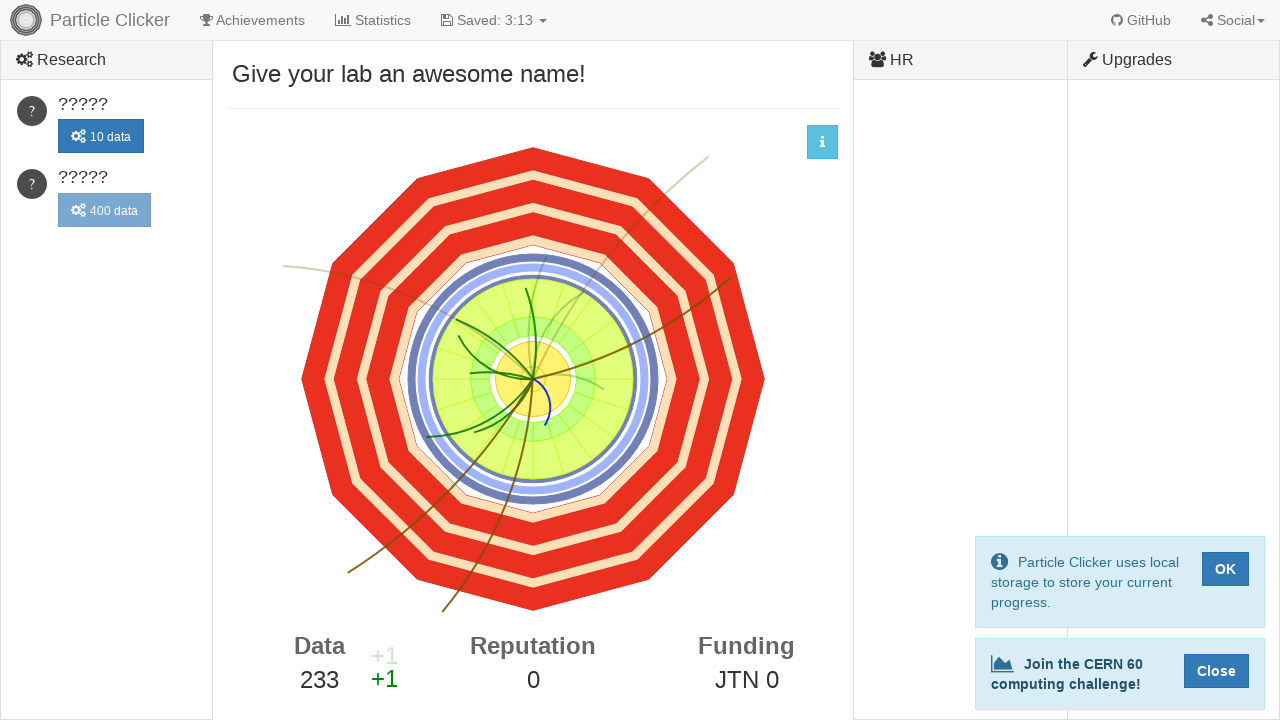

Clicked detector events button (click 234/500) at (533, 379) on #detector-events
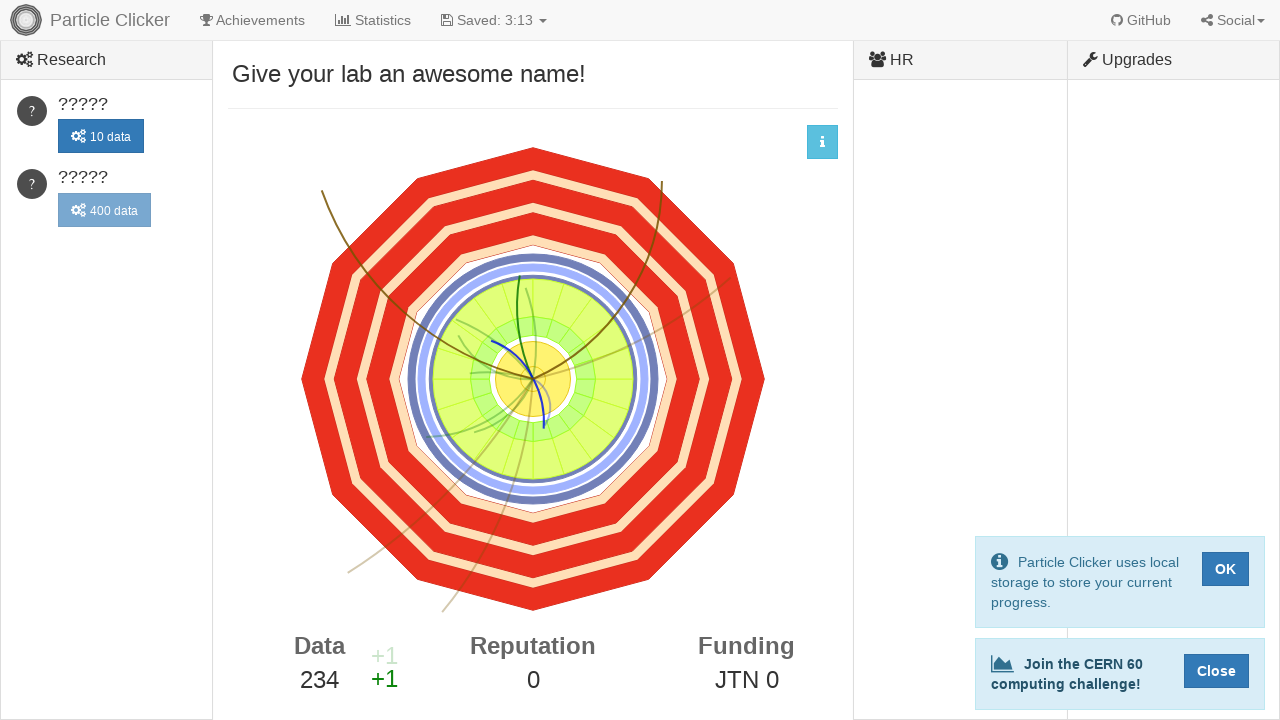

Clicked detector events button (click 235/500) at (533, 379) on #detector-events
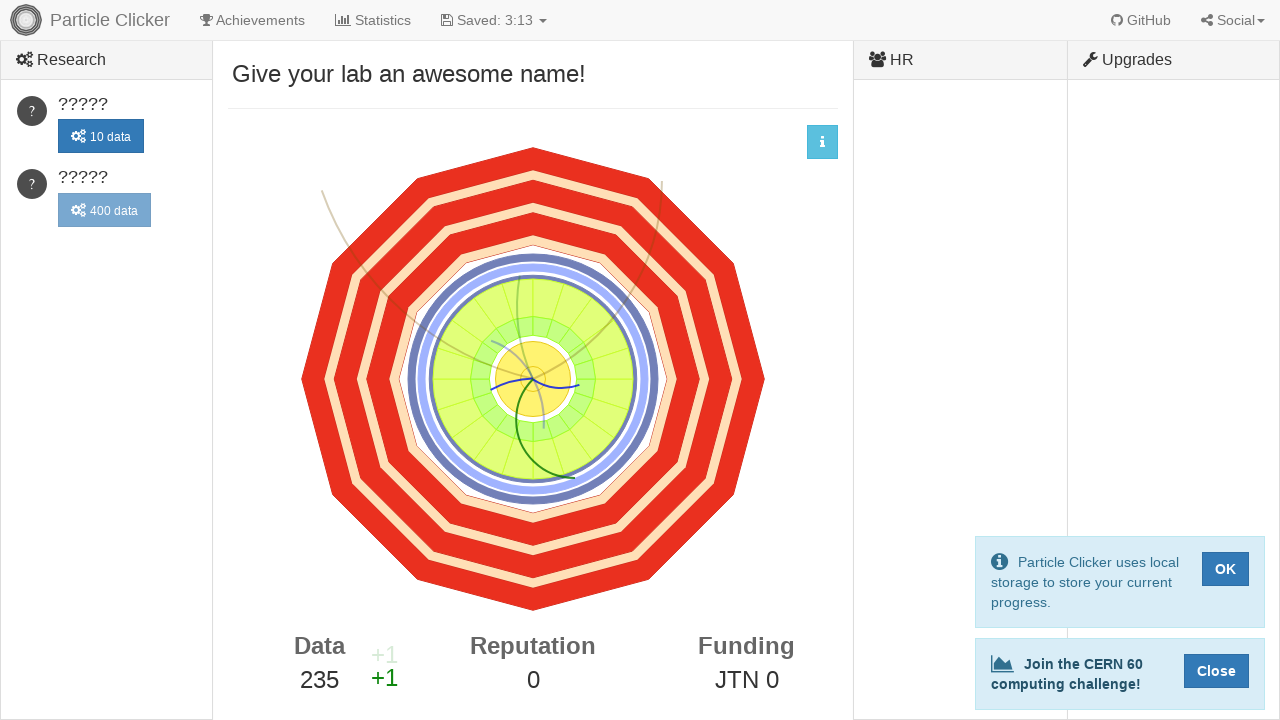

Clicked detector events button (click 236/500) at (533, 379) on #detector-events
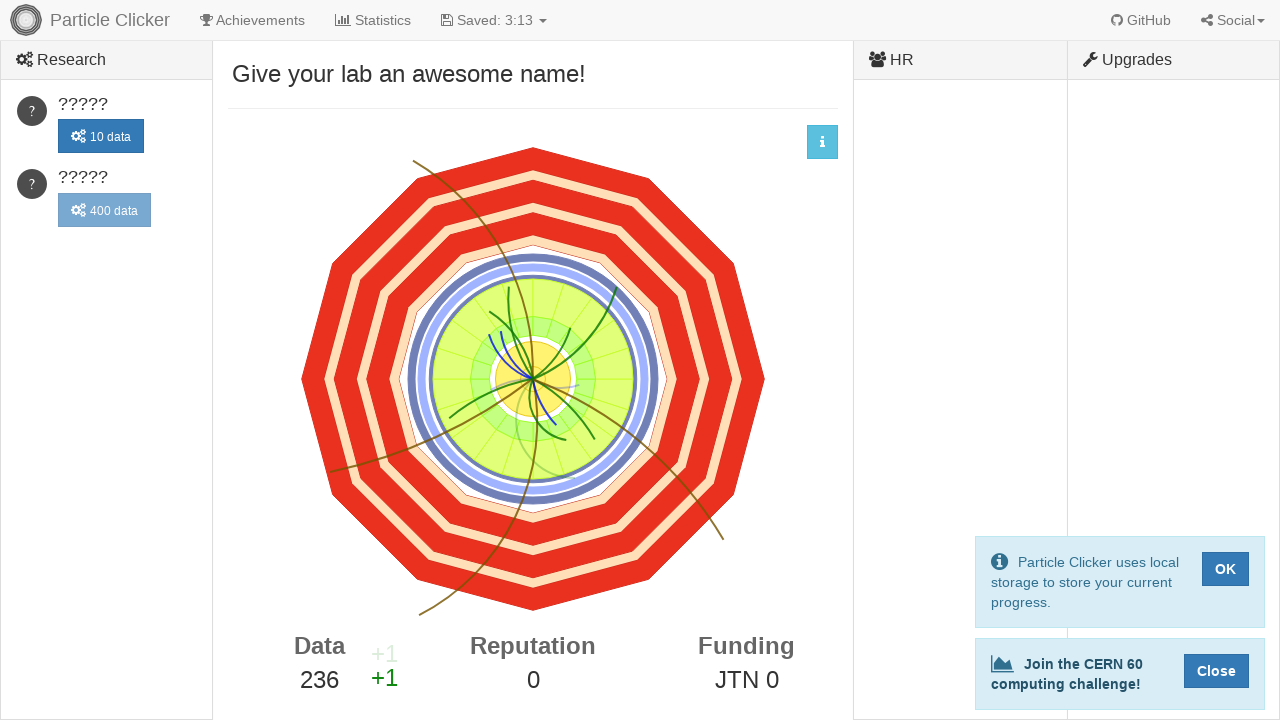

Clicked detector events button (click 237/500) at (533, 379) on #detector-events
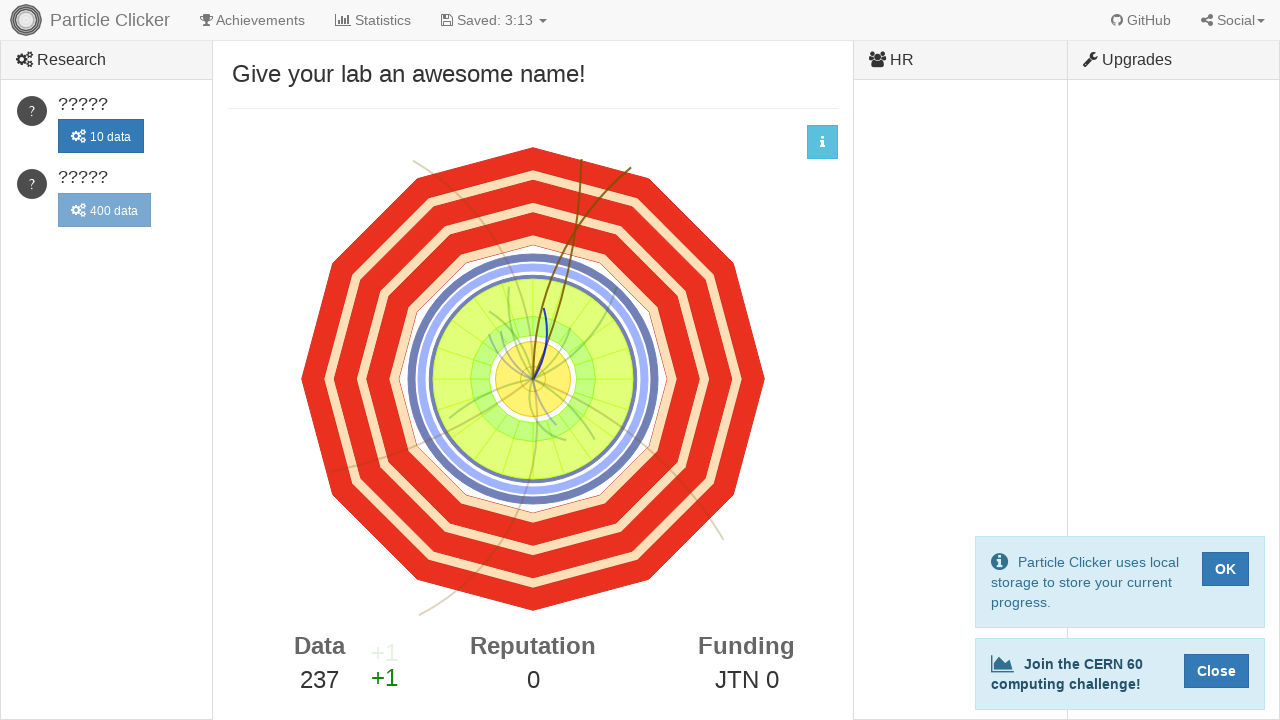

Clicked detector events button (click 238/500) at (533, 379) on #detector-events
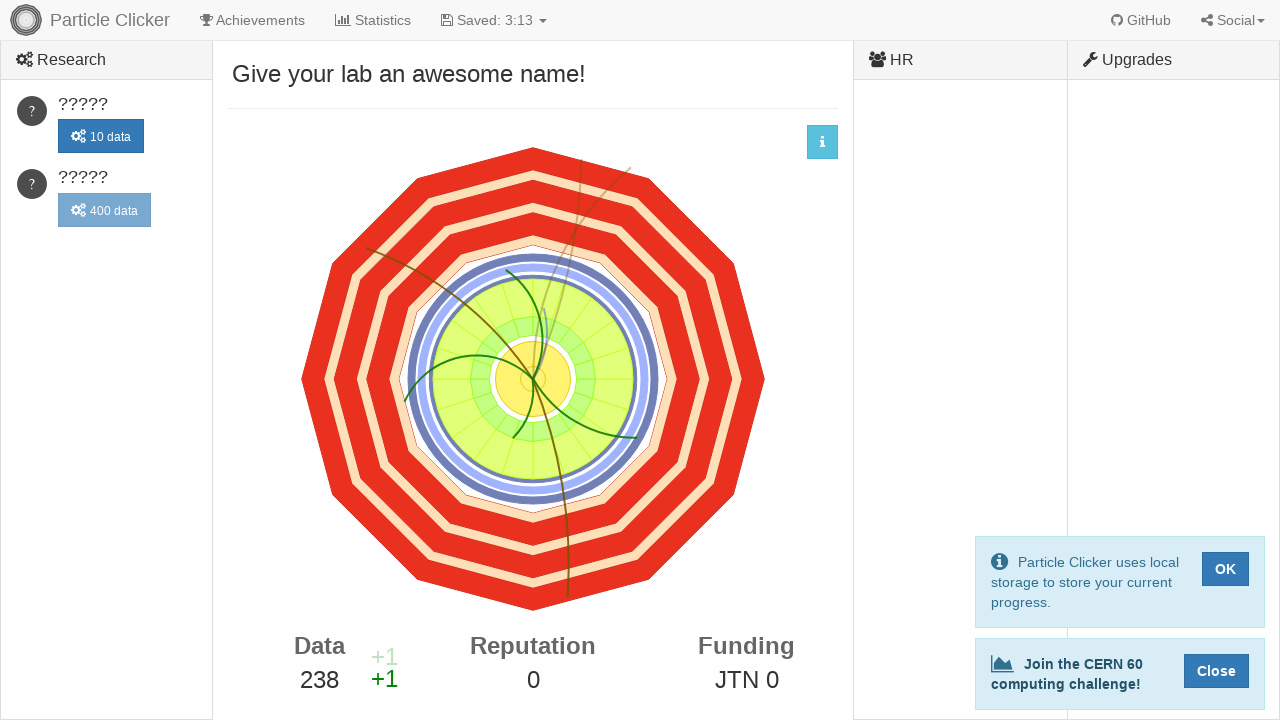

Clicked detector events button (click 239/500) at (533, 379) on #detector-events
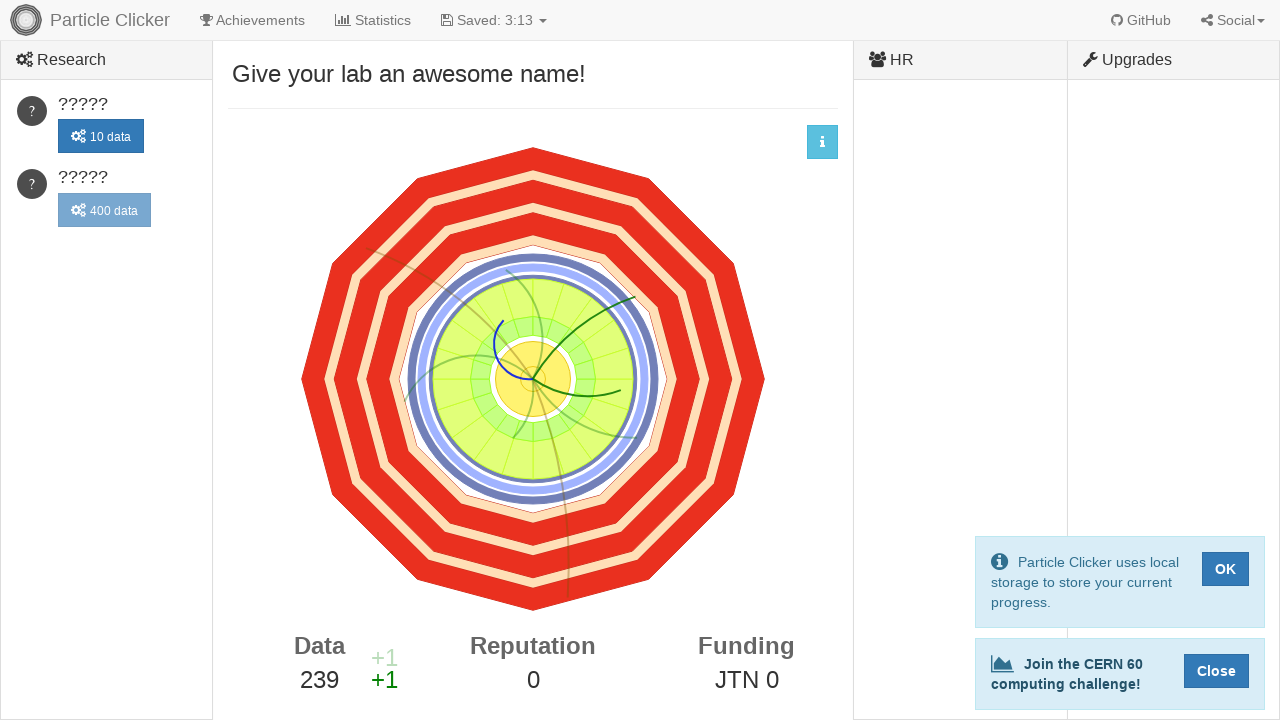

Clicked detector events button (click 240/500) at (533, 379) on #detector-events
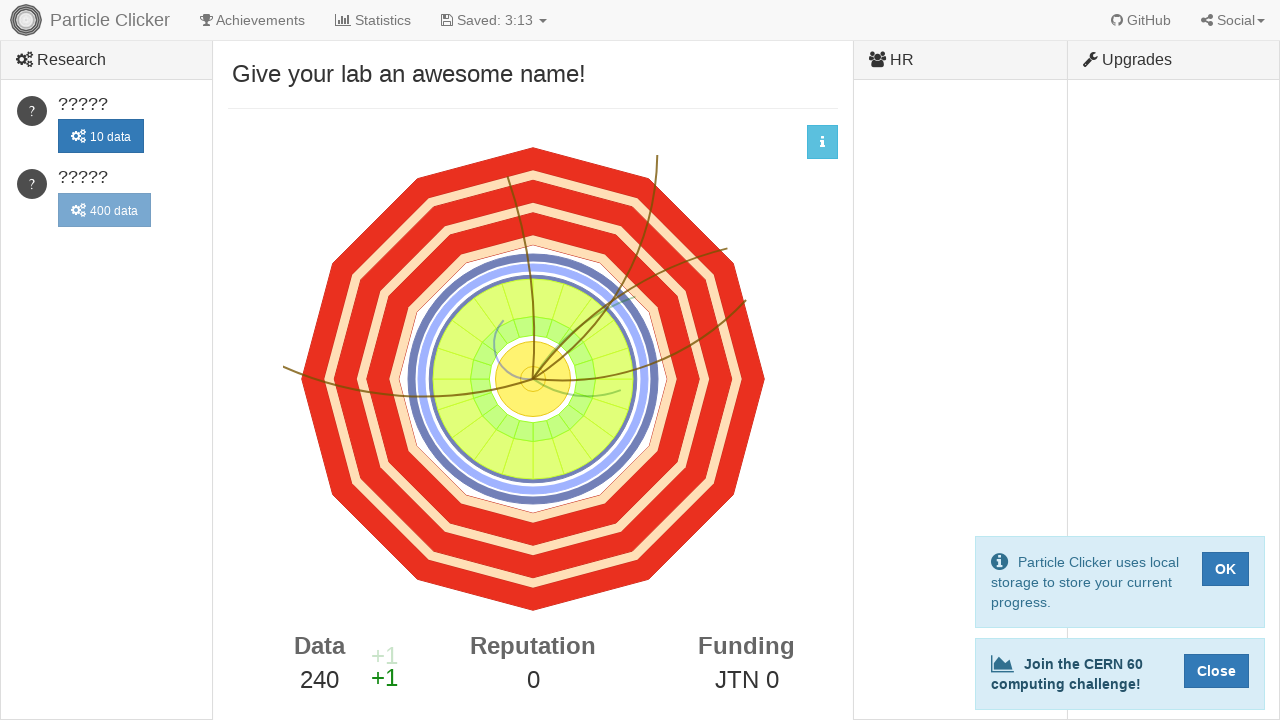

Clicked detector events button (click 241/500) at (533, 379) on #detector-events
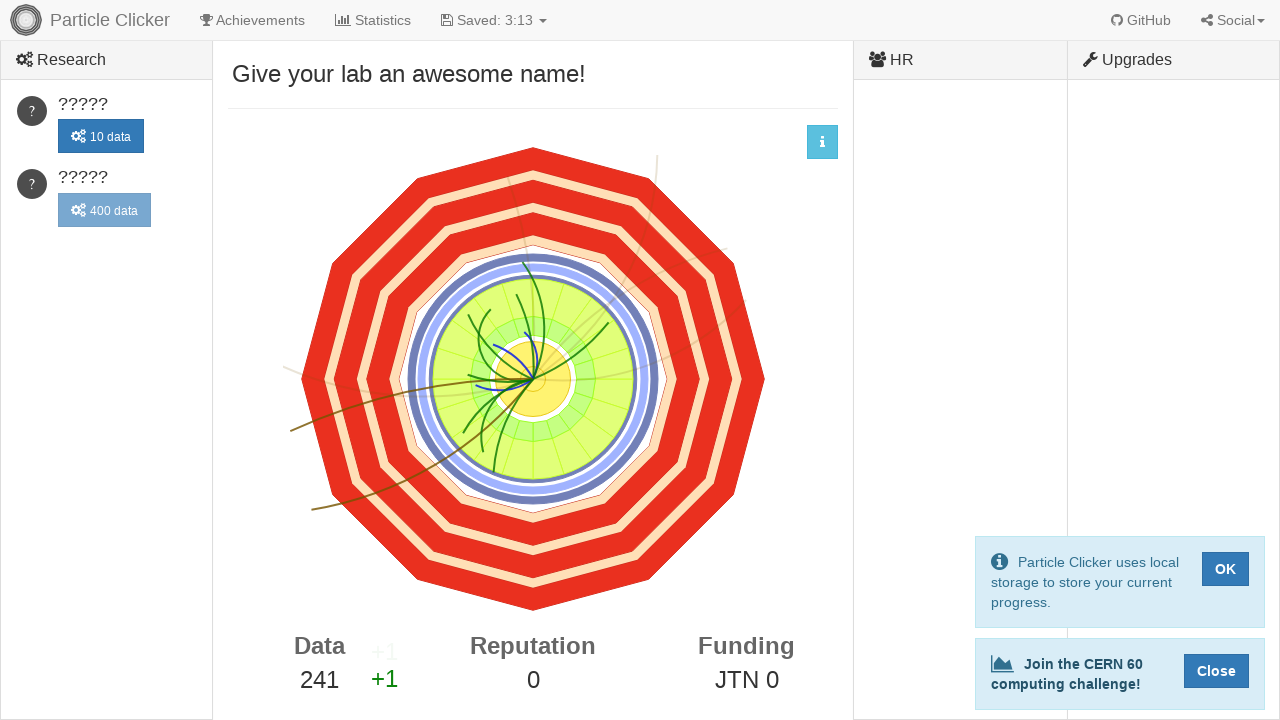

Clicked detector events button (click 242/500) at (533, 379) on #detector-events
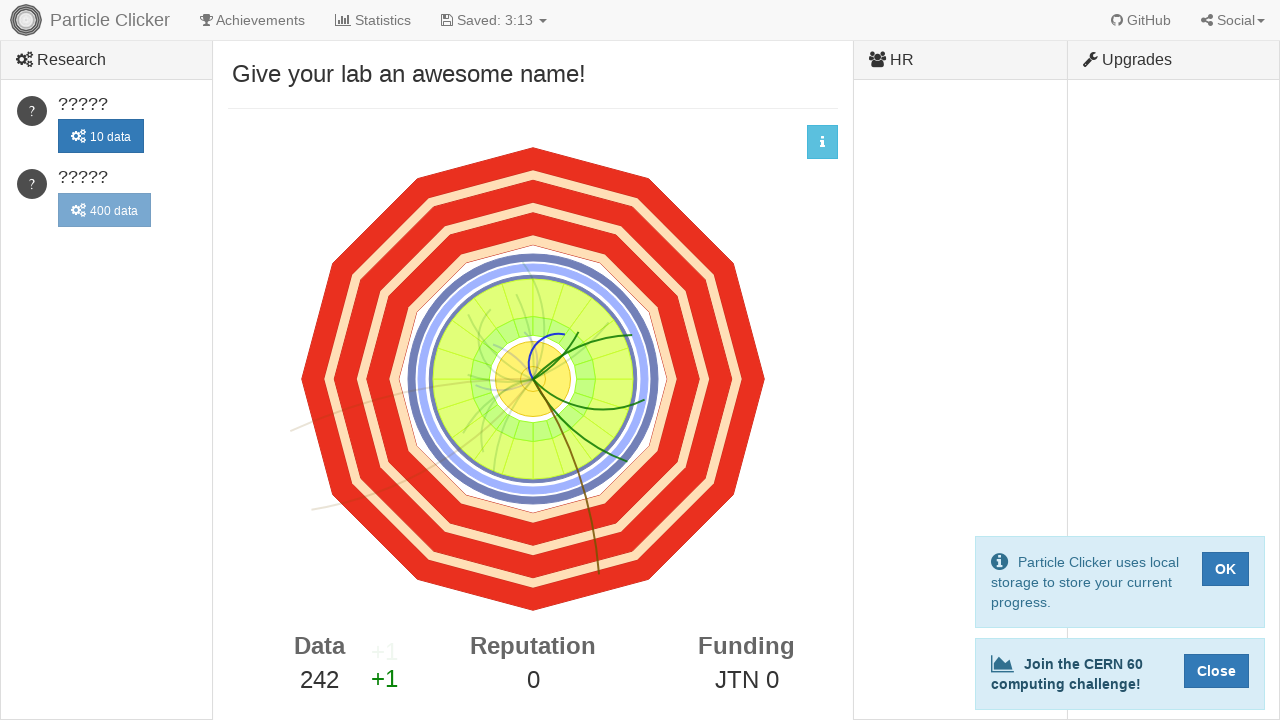

Clicked detector events button (click 243/500) at (533, 379) on #detector-events
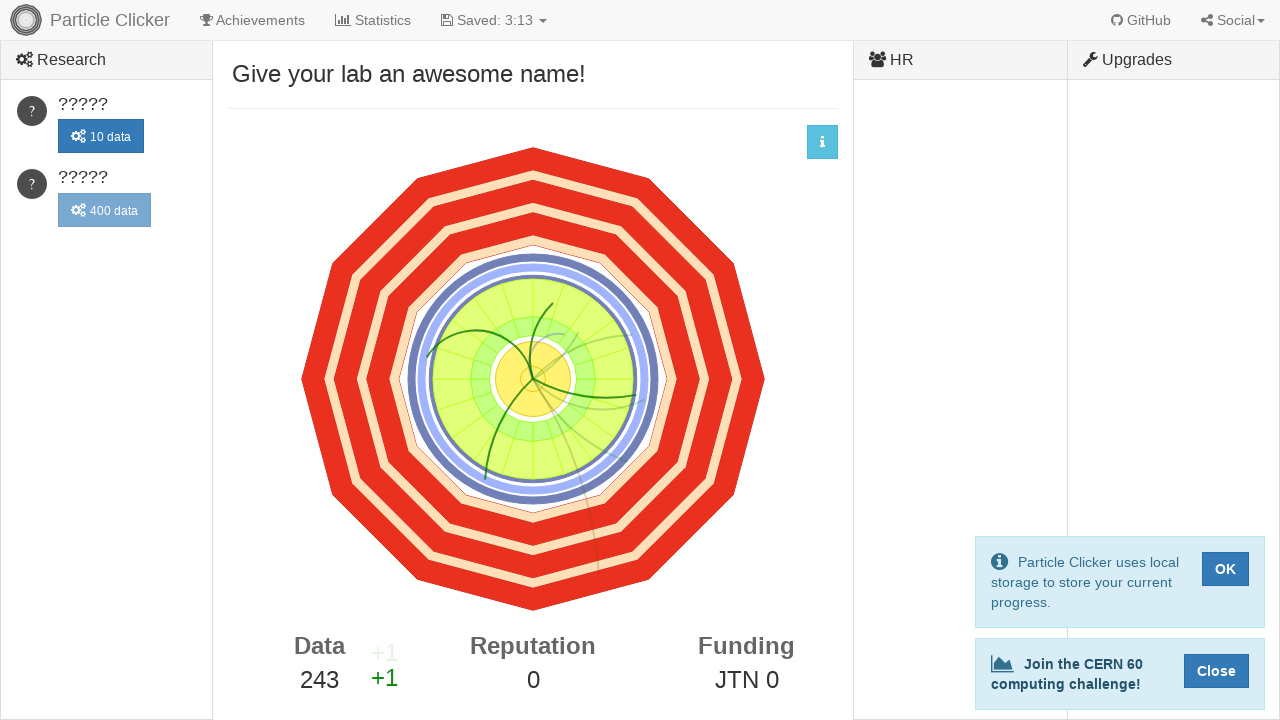

Clicked detector events button (click 244/500) at (533, 379) on #detector-events
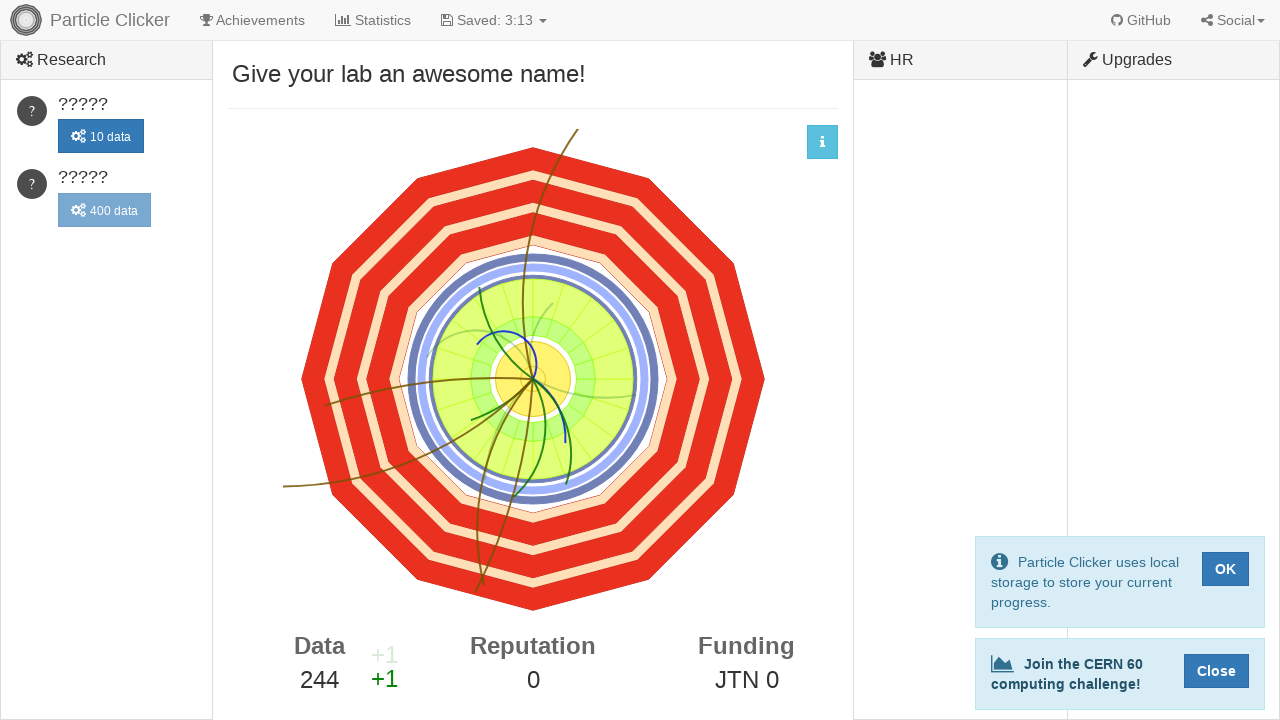

Clicked detector events button (click 245/500) at (533, 379) on #detector-events
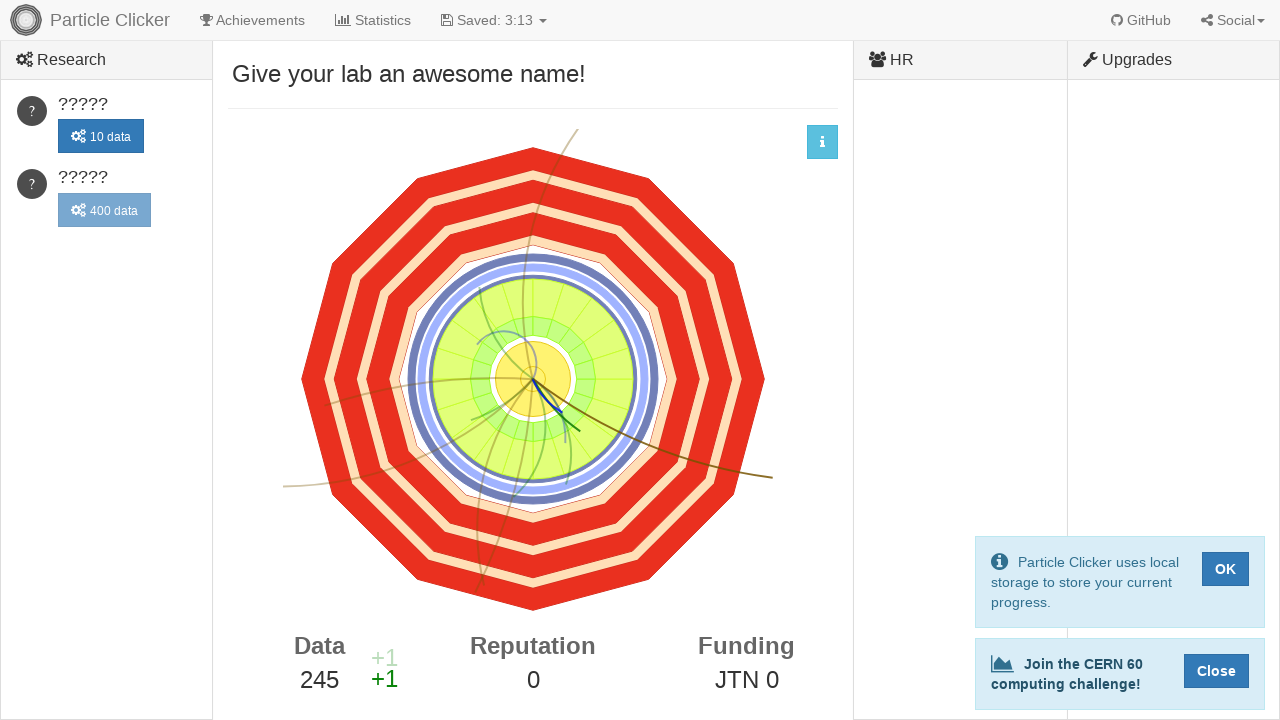

Clicked detector events button (click 246/500) at (533, 379) on #detector-events
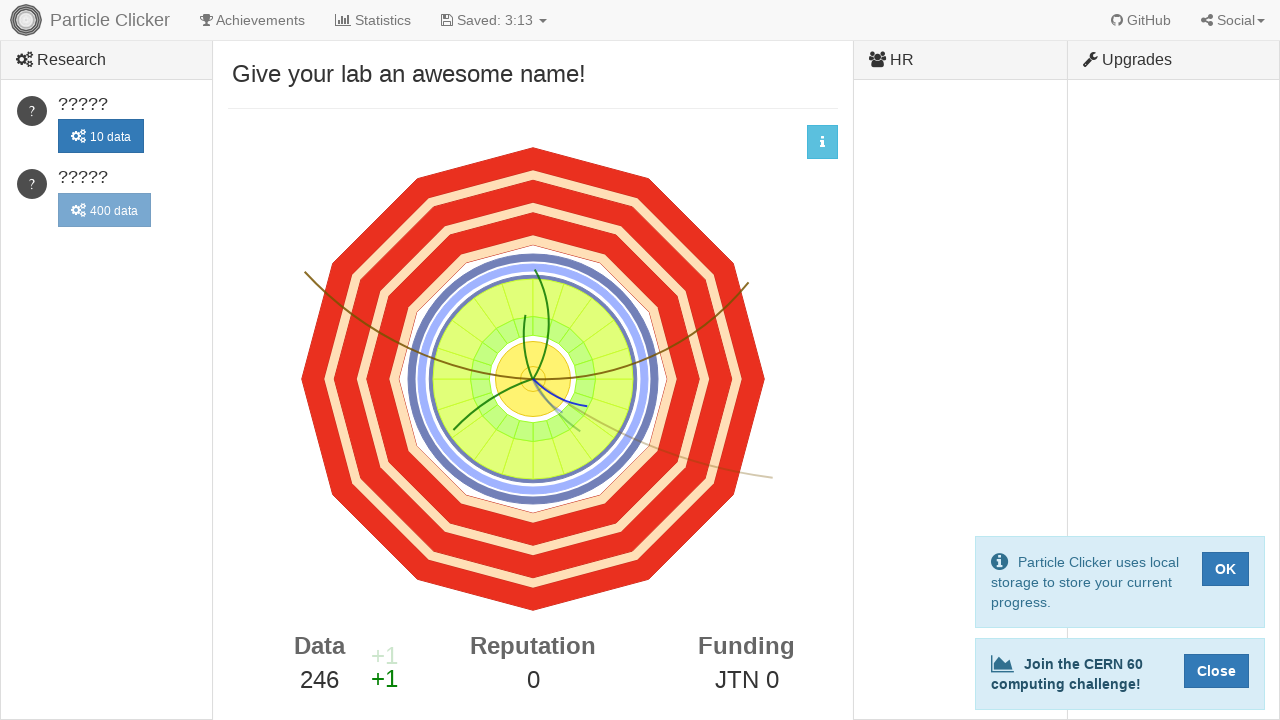

Clicked detector events button (click 247/500) at (533, 379) on #detector-events
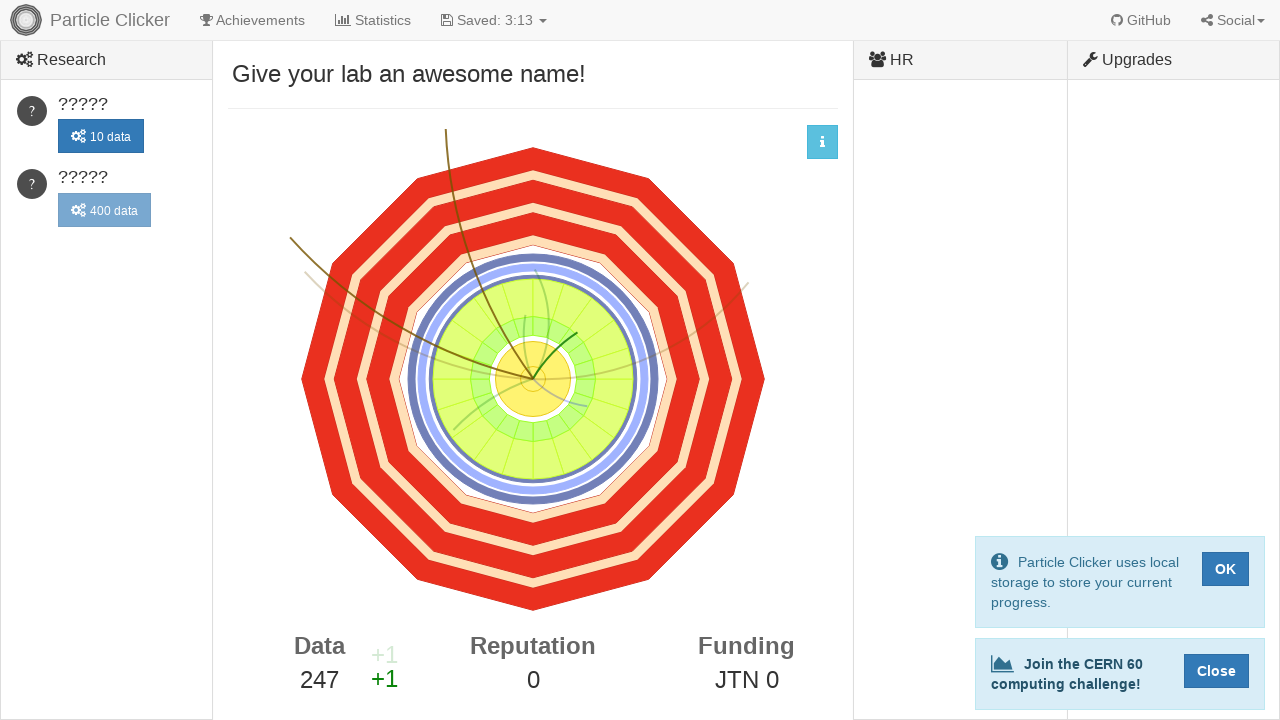

Clicked detector events button (click 248/500) at (533, 379) on #detector-events
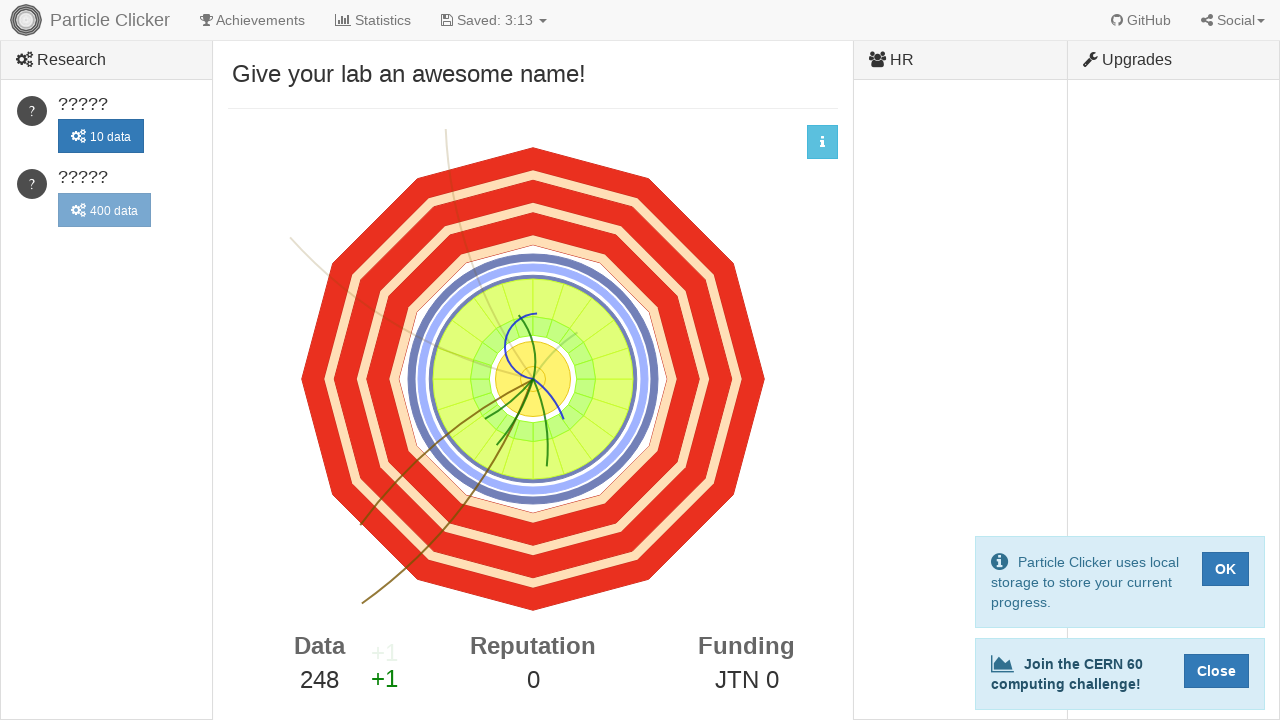

Clicked detector events button (click 249/500) at (533, 379) on #detector-events
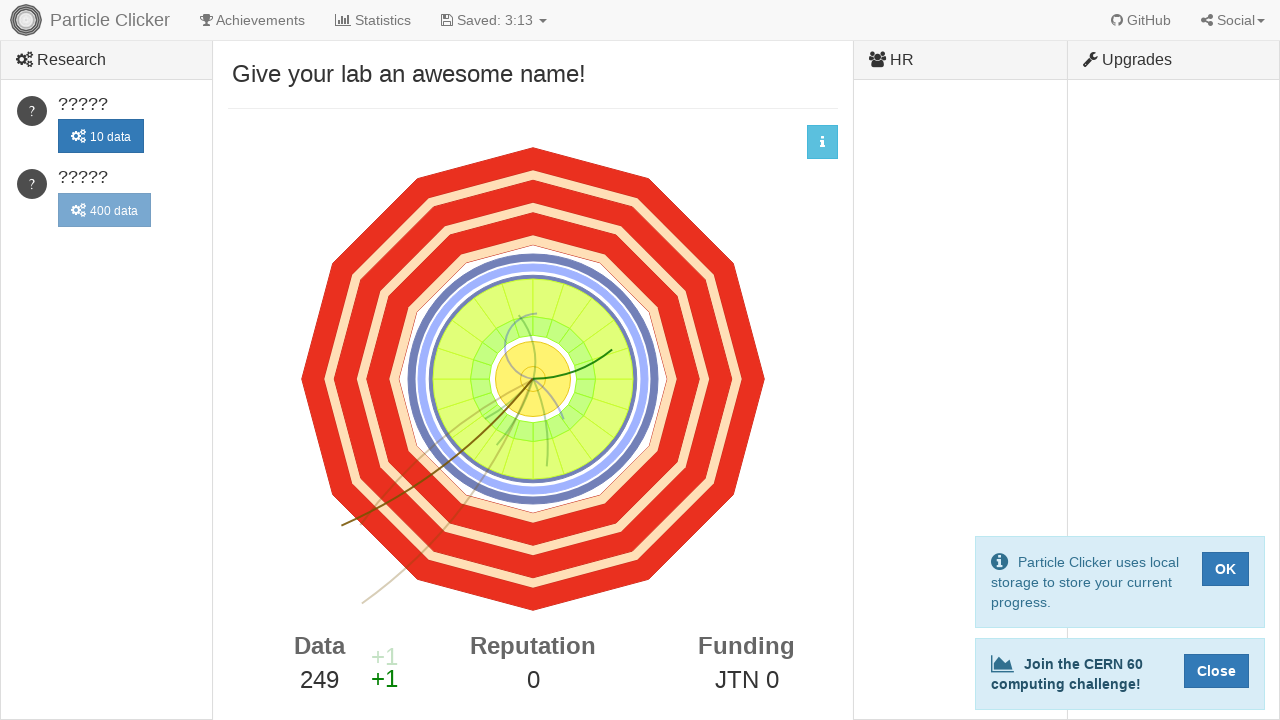

Clicked detector events button (click 250/500) at (533, 379) on #detector-events
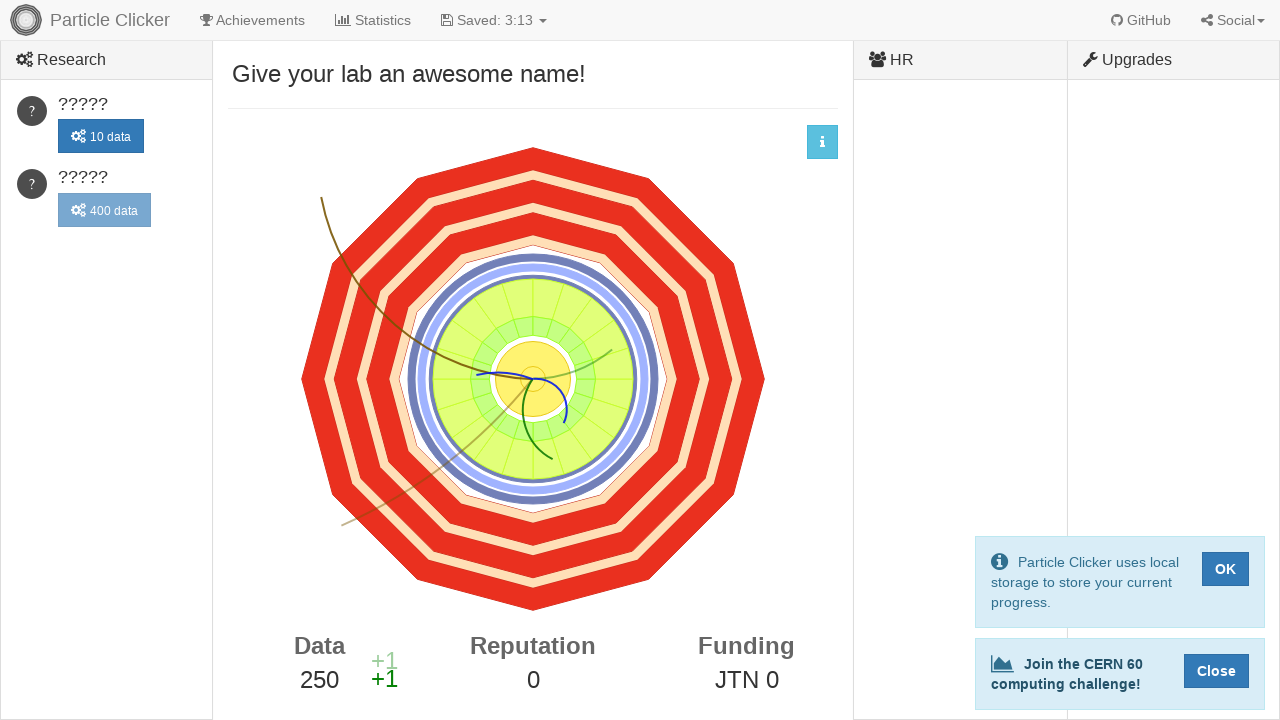

Clicked detector events button (click 251/500) at (533, 379) on #detector-events
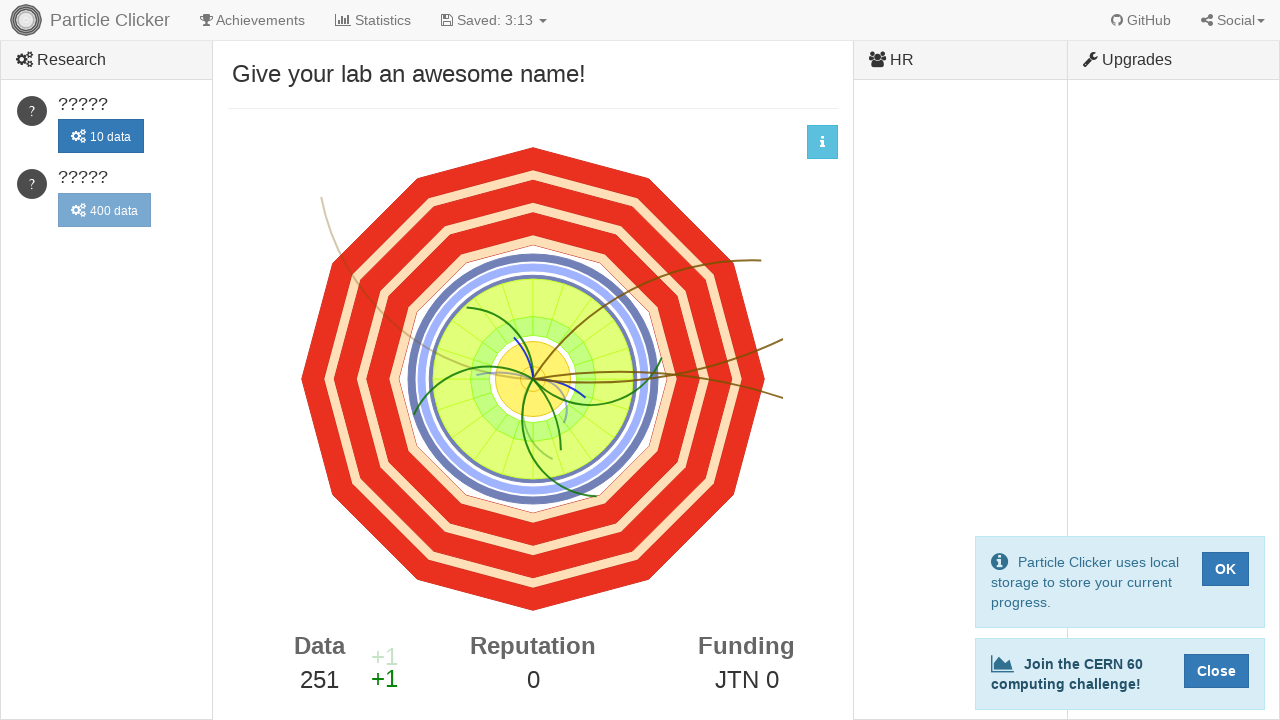

Clicked detector events button (click 252/500) at (533, 379) on #detector-events
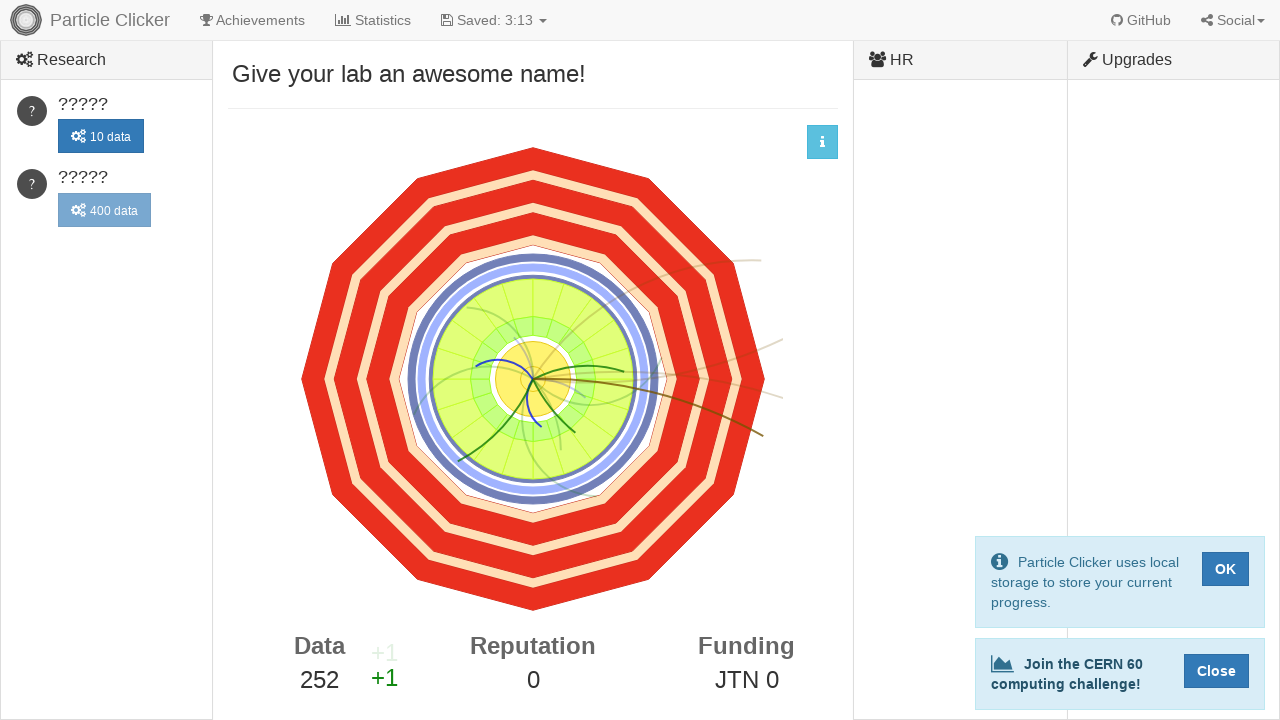

Clicked detector events button (click 253/500) at (533, 379) on #detector-events
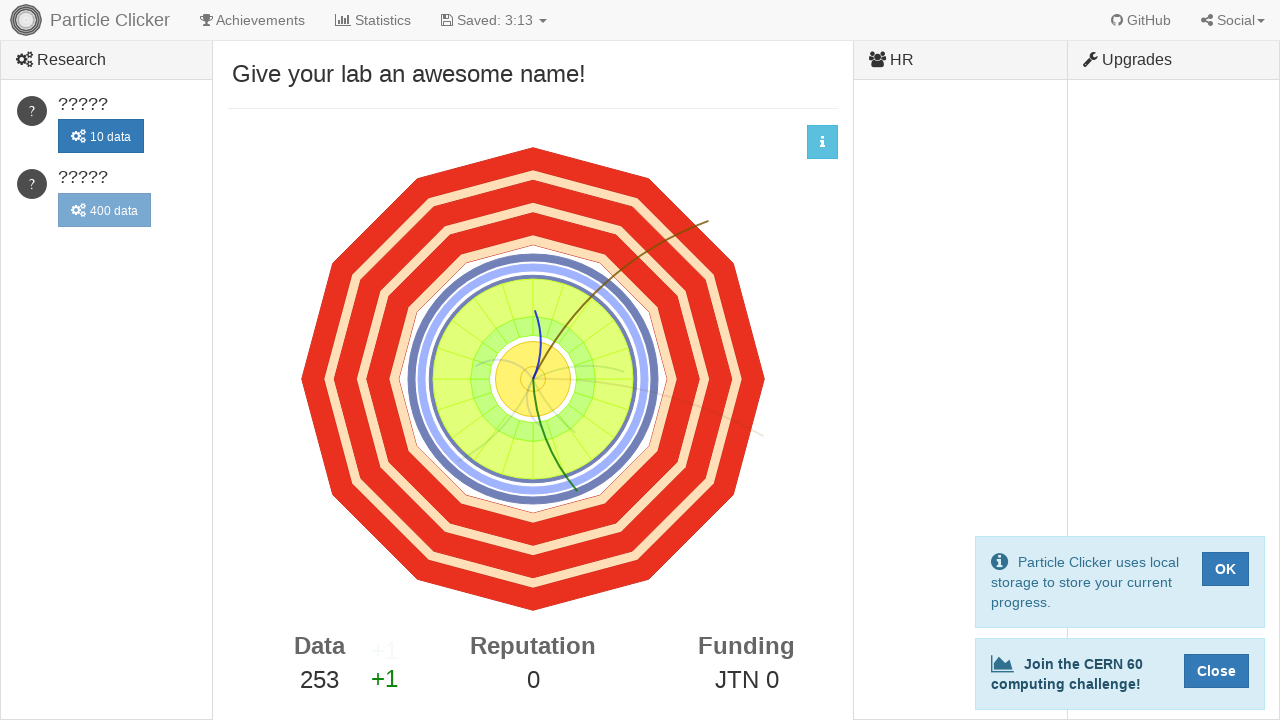

Clicked detector events button (click 254/500) at (533, 379) on #detector-events
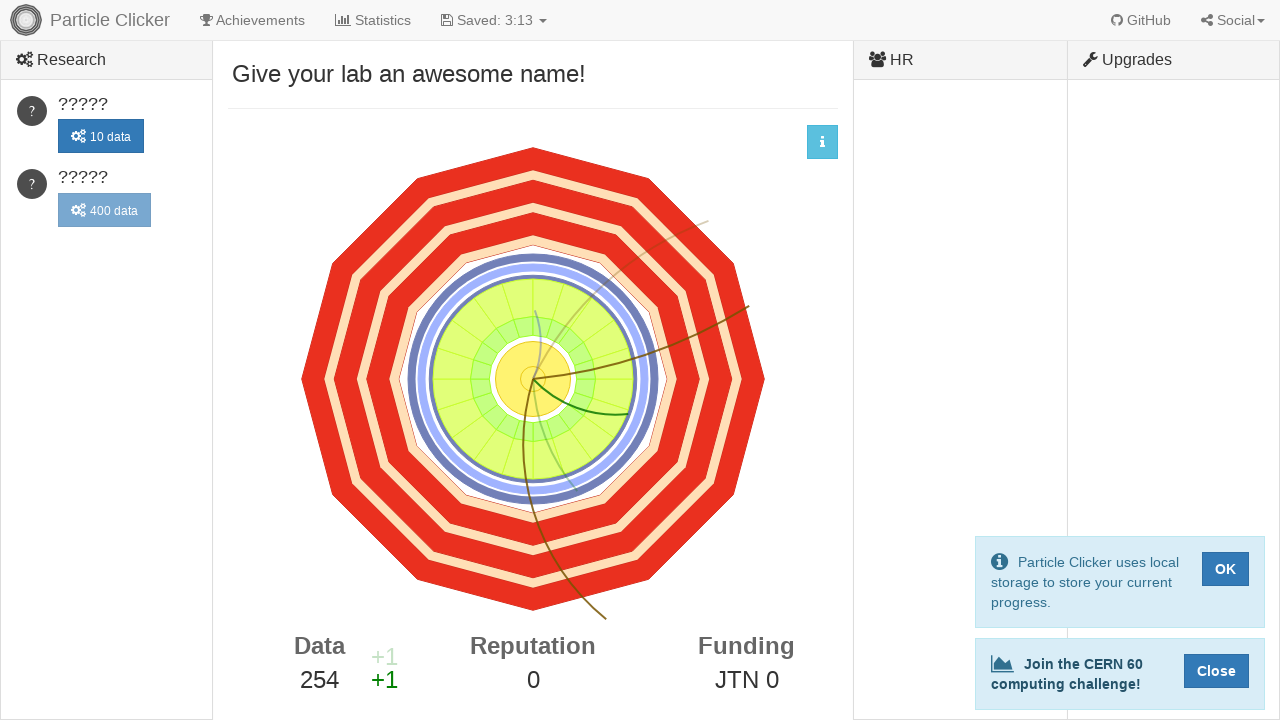

Clicked detector events button (click 255/500) at (533, 379) on #detector-events
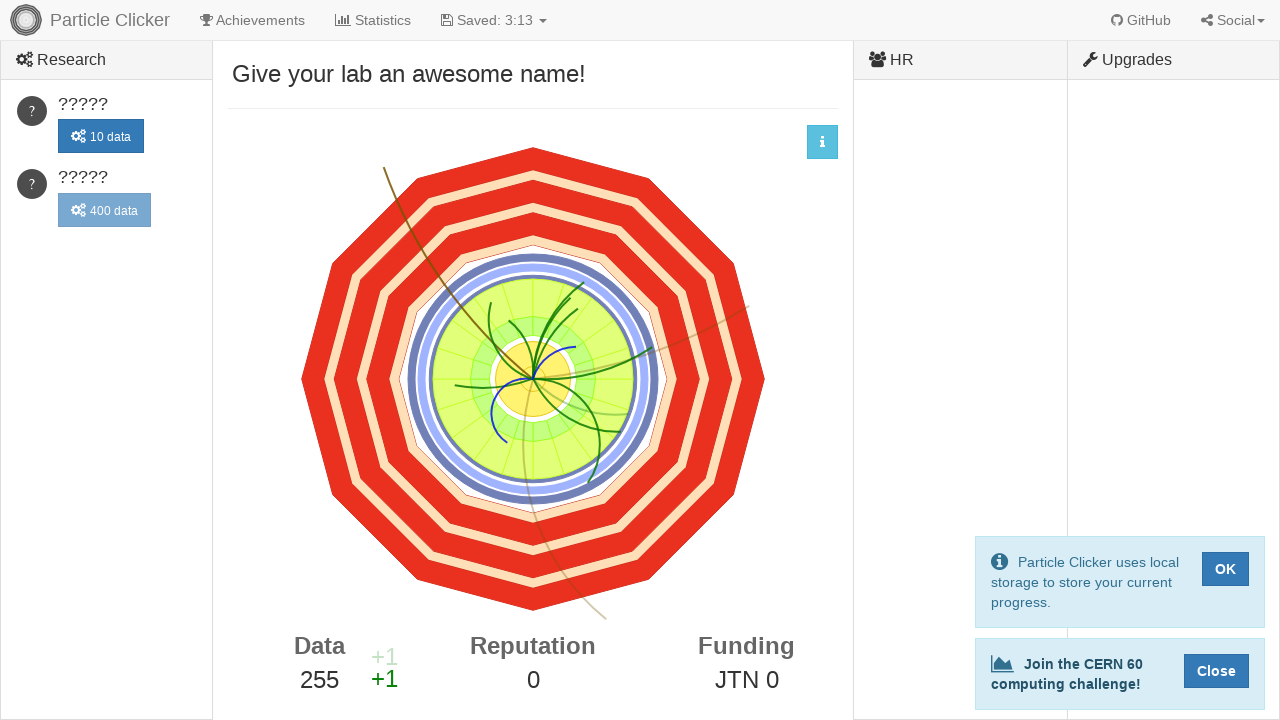

Clicked detector events button (click 256/500) at (533, 379) on #detector-events
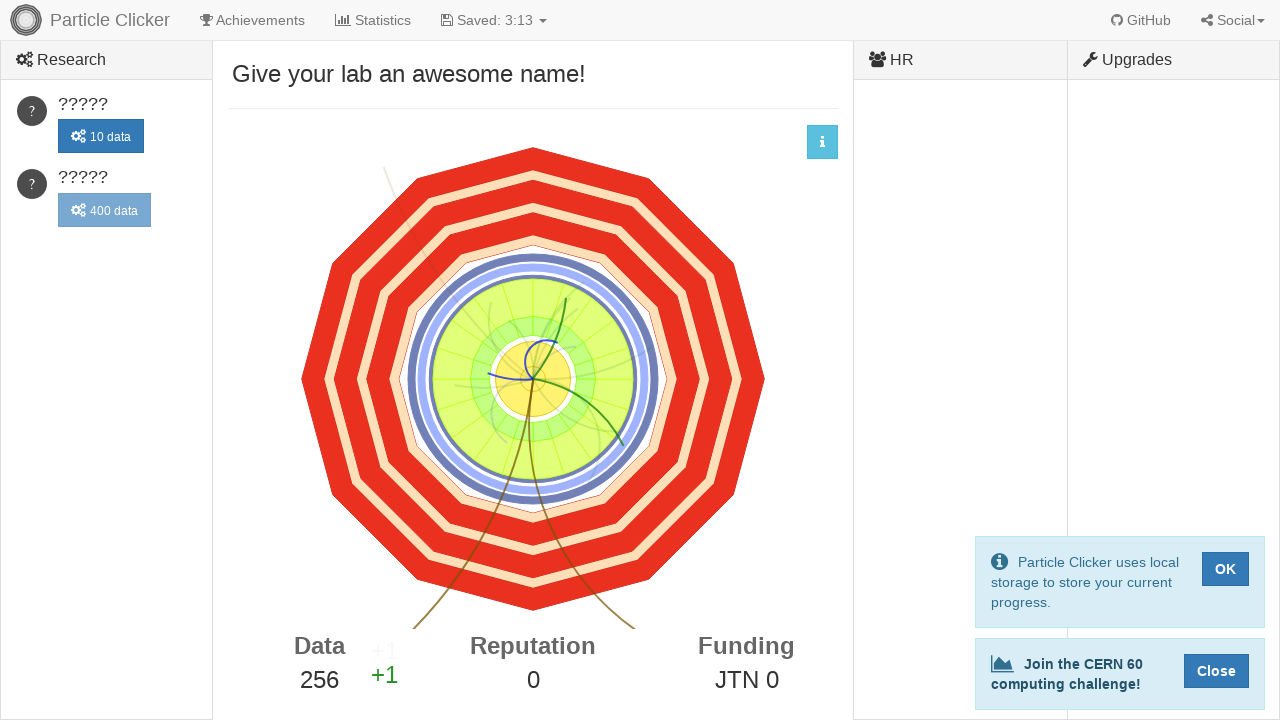

Clicked detector events button (click 257/500) at (533, 379) on #detector-events
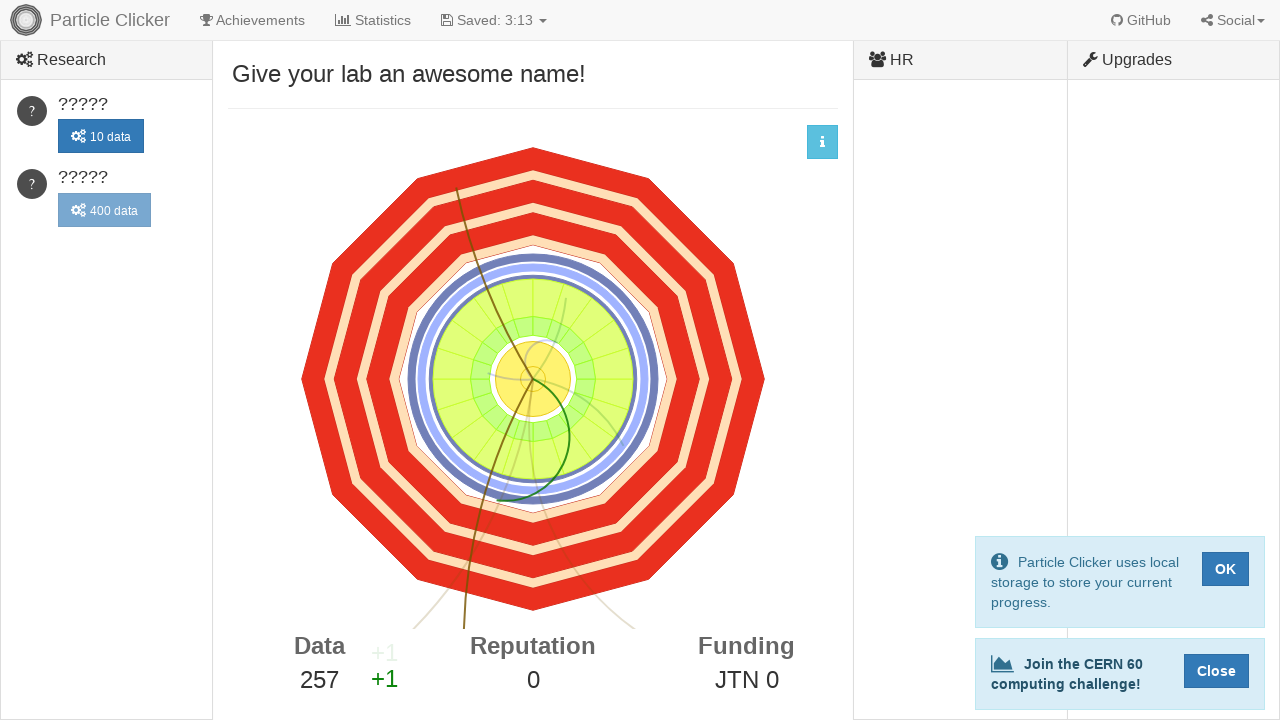

Clicked detector events button (click 258/500) at (533, 379) on #detector-events
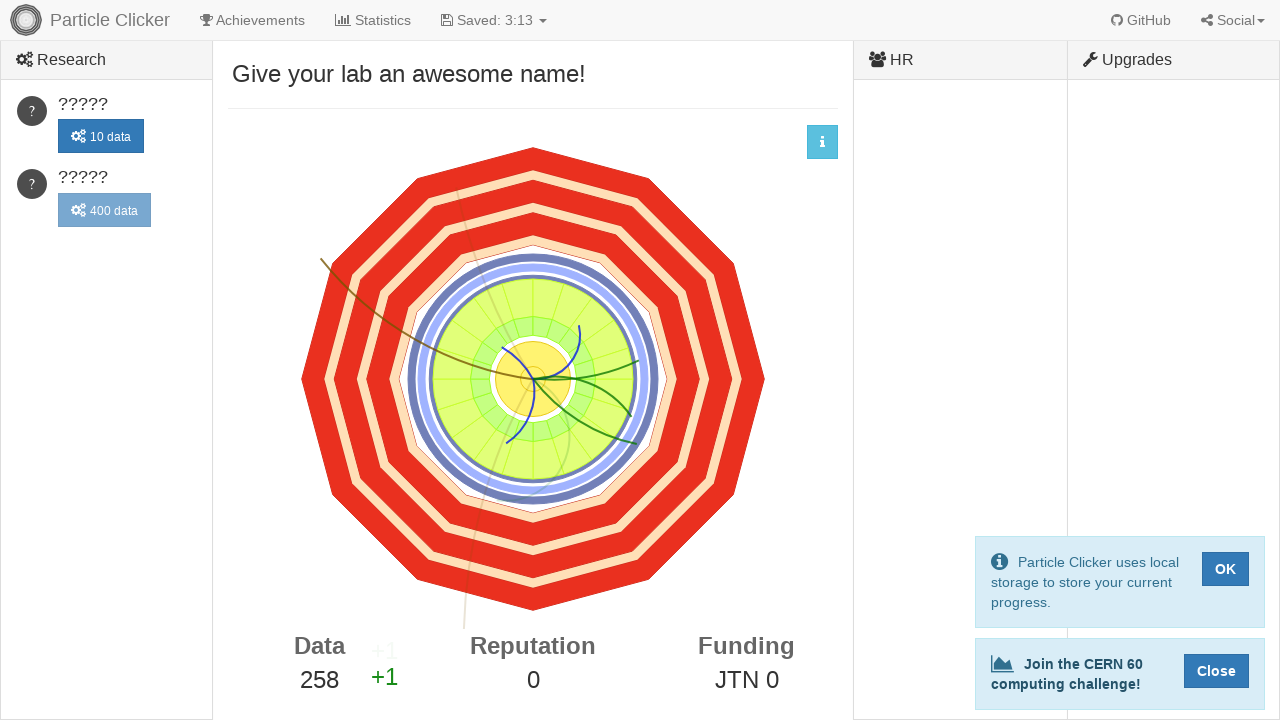

Clicked detector events button (click 259/500) at (533, 379) on #detector-events
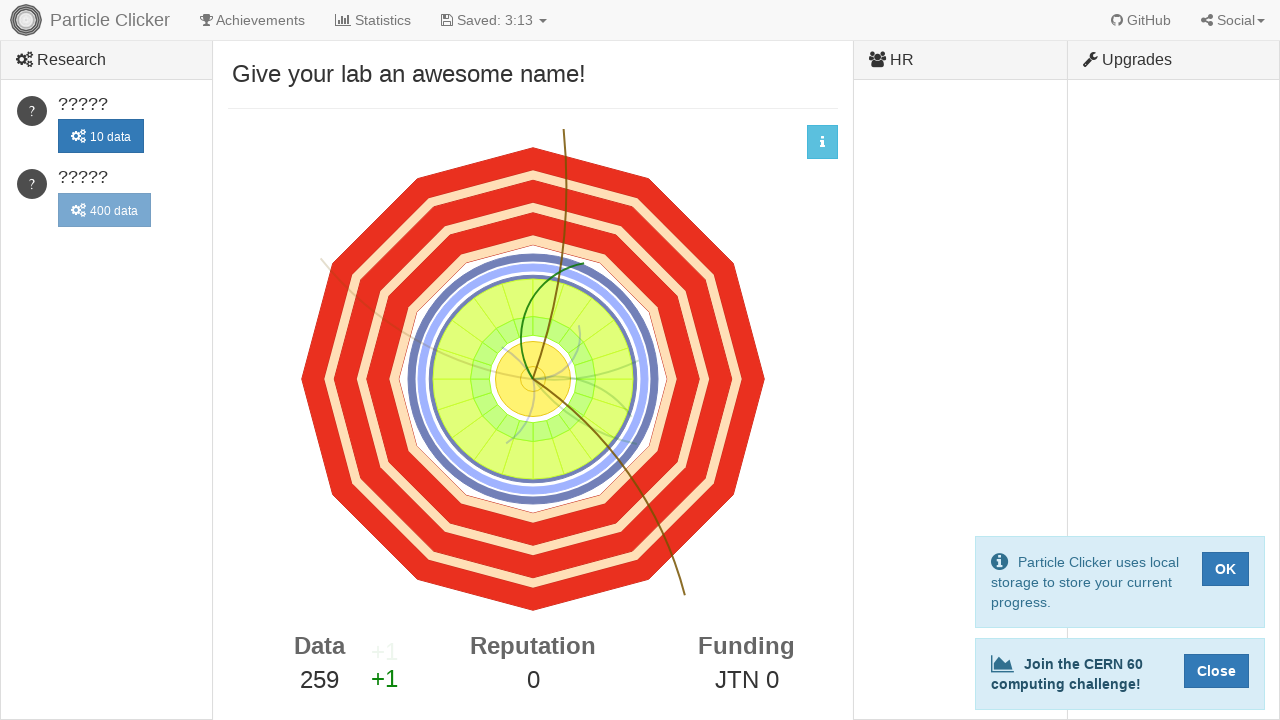

Clicked detector events button (click 260/500) at (533, 379) on #detector-events
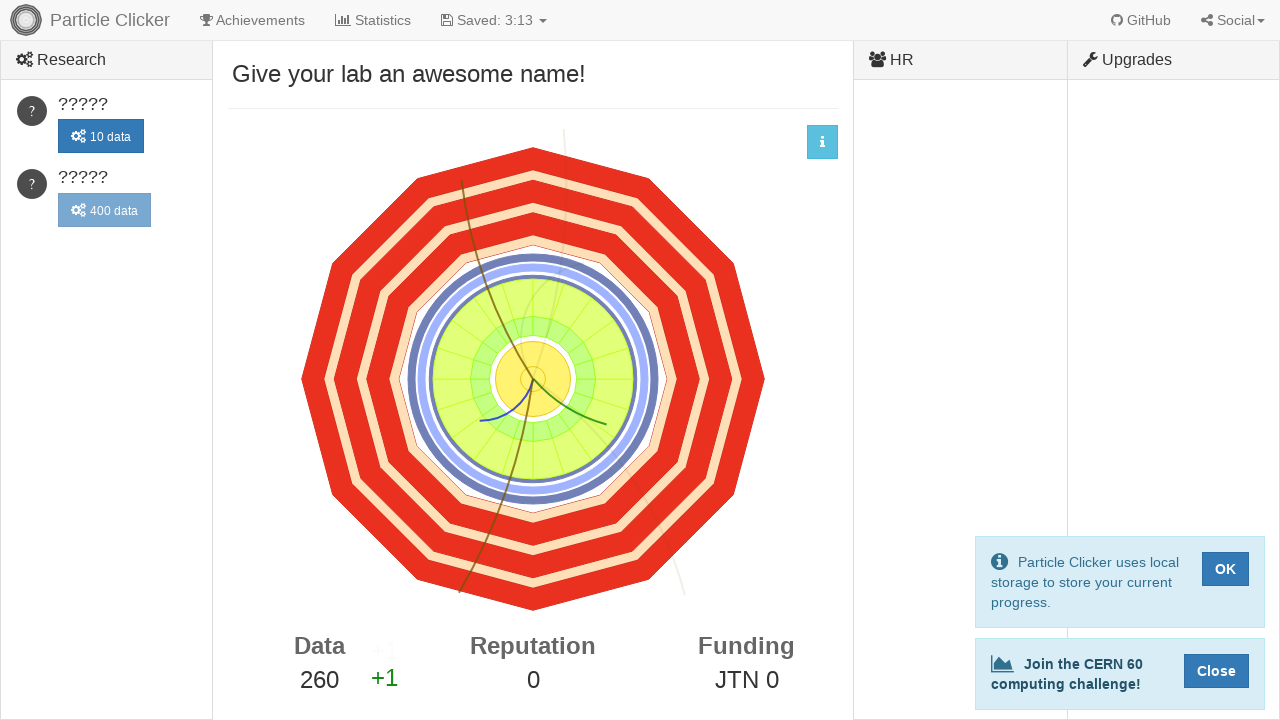

Clicked detector events button (click 261/500) at (533, 379) on #detector-events
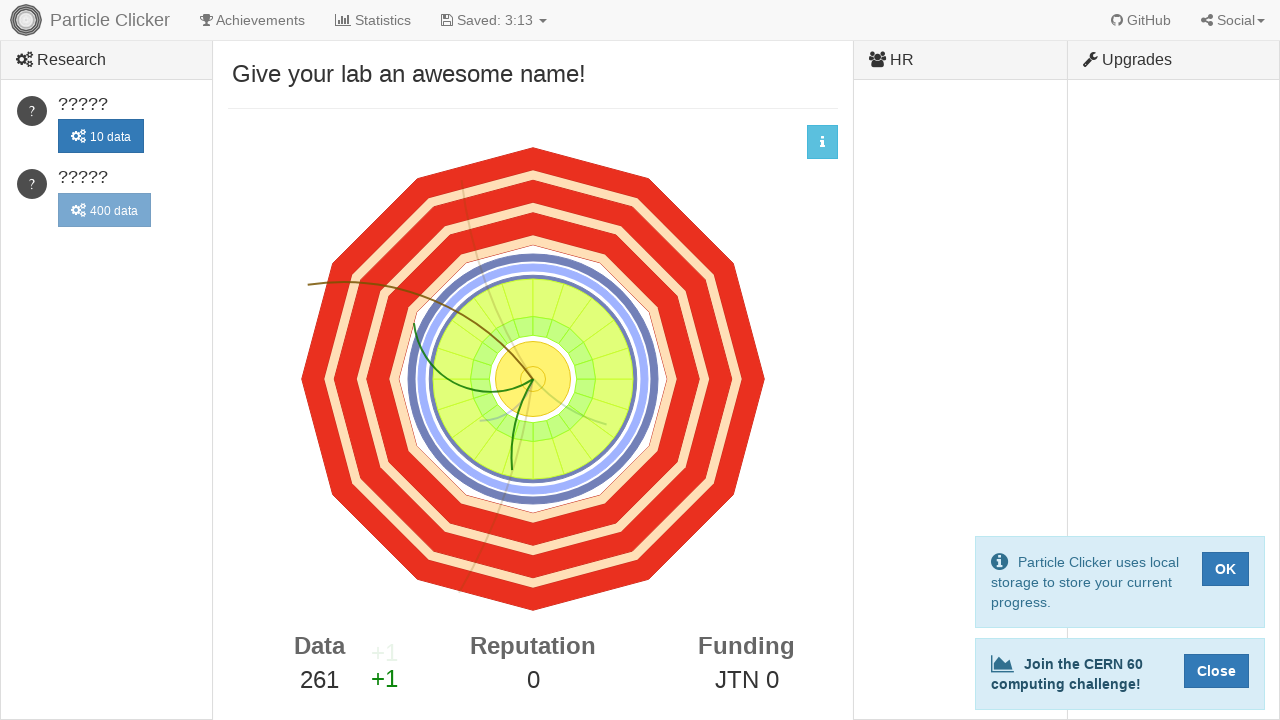

Clicked detector events button (click 262/500) at (533, 379) on #detector-events
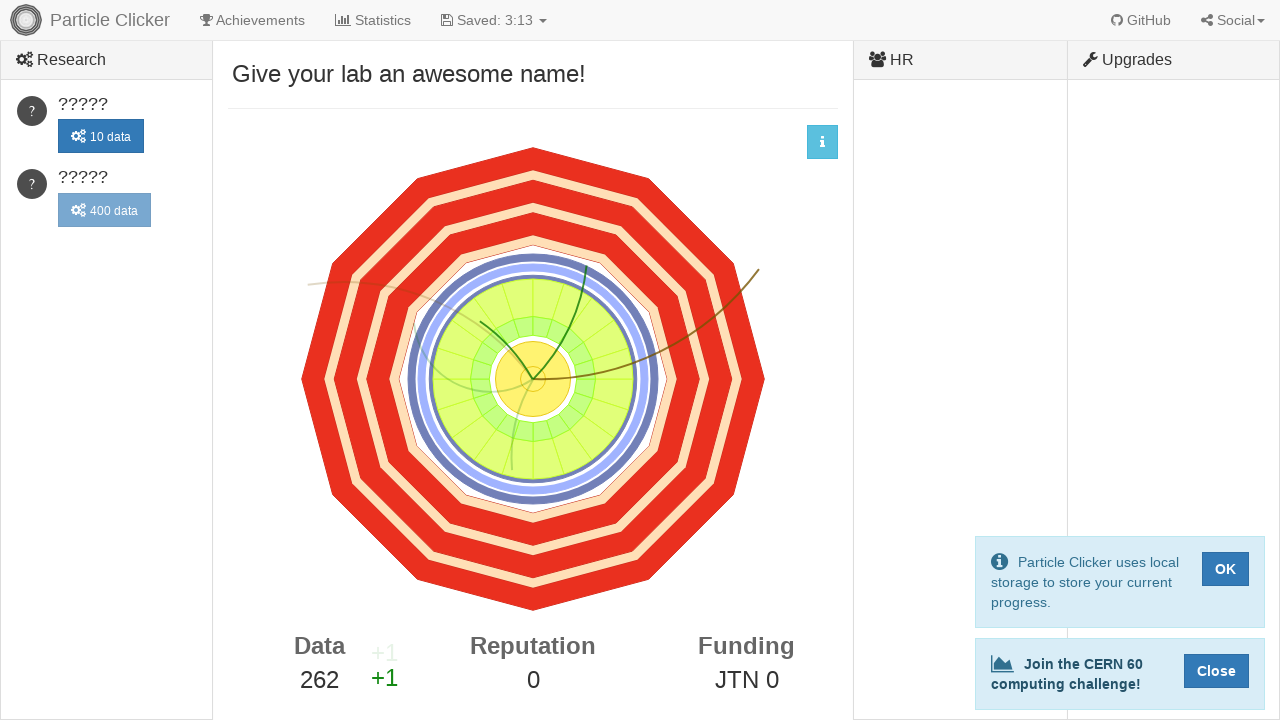

Clicked detector events button (click 263/500) at (533, 379) on #detector-events
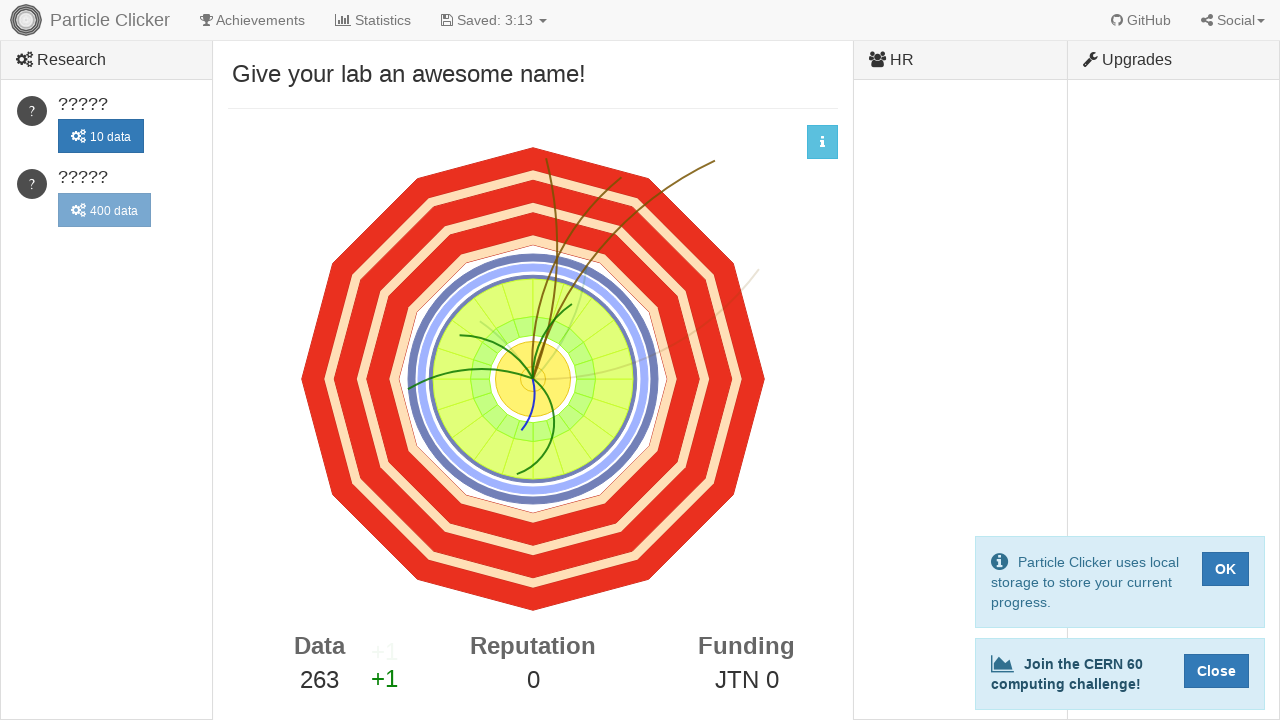

Clicked detector events button (click 264/500) at (533, 379) on #detector-events
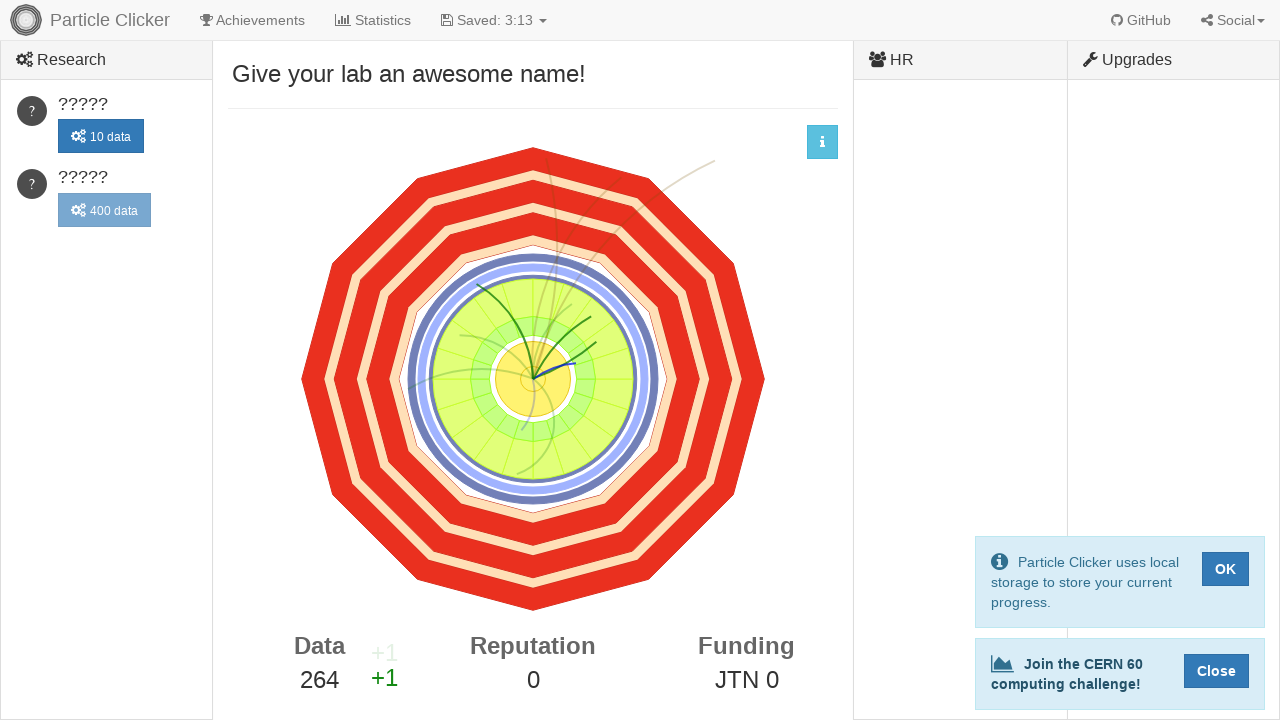

Clicked detector events button (click 265/500) at (533, 379) on #detector-events
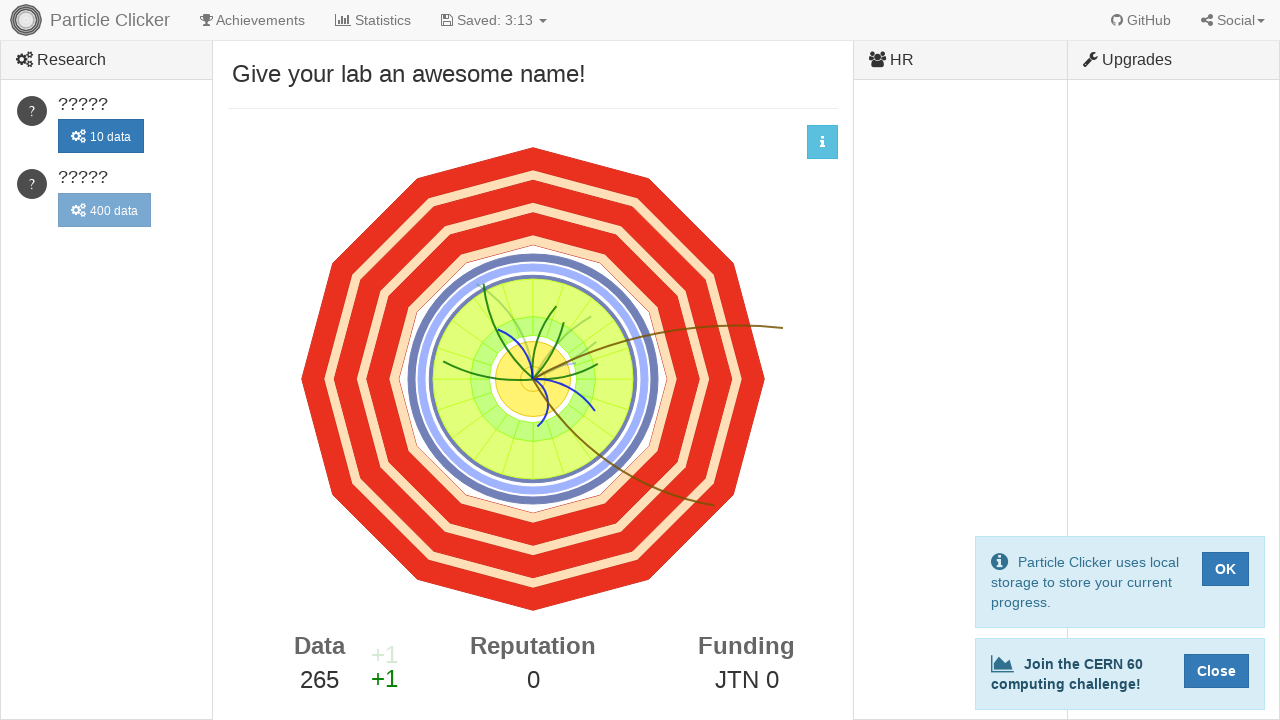

Clicked detector events button (click 266/500) at (533, 379) on #detector-events
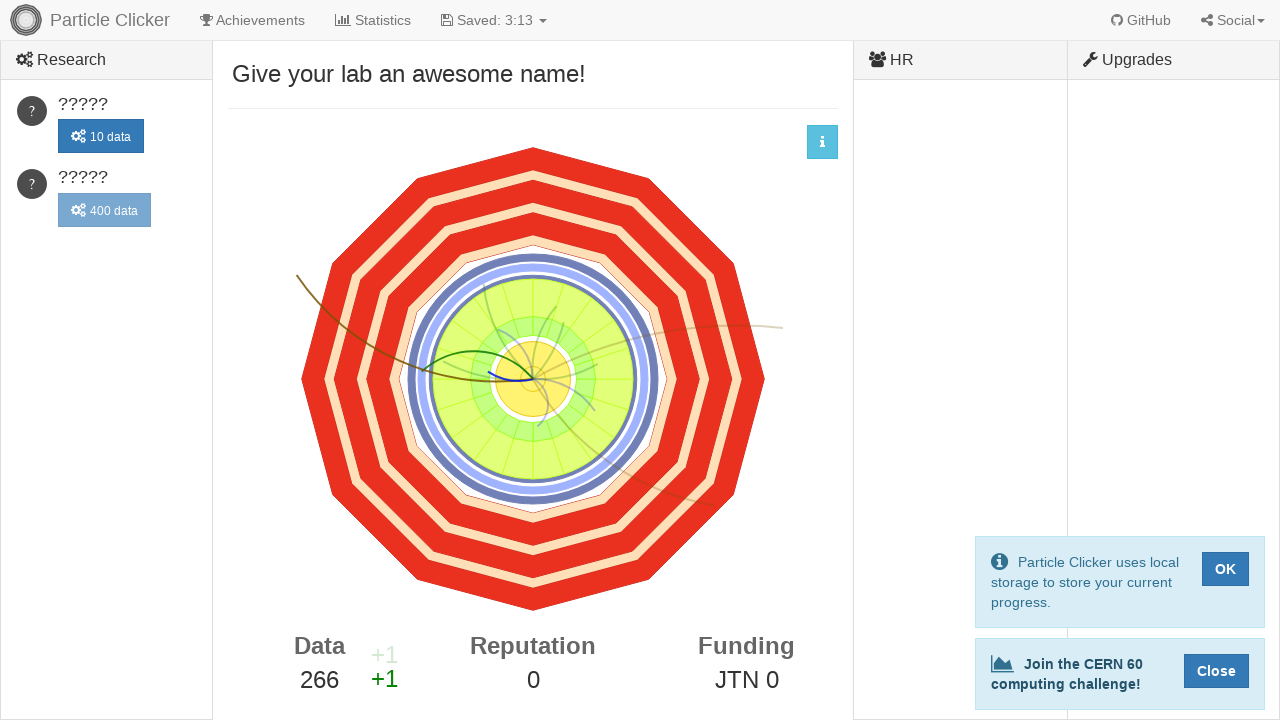

Clicked detector events button (click 267/500) at (533, 379) on #detector-events
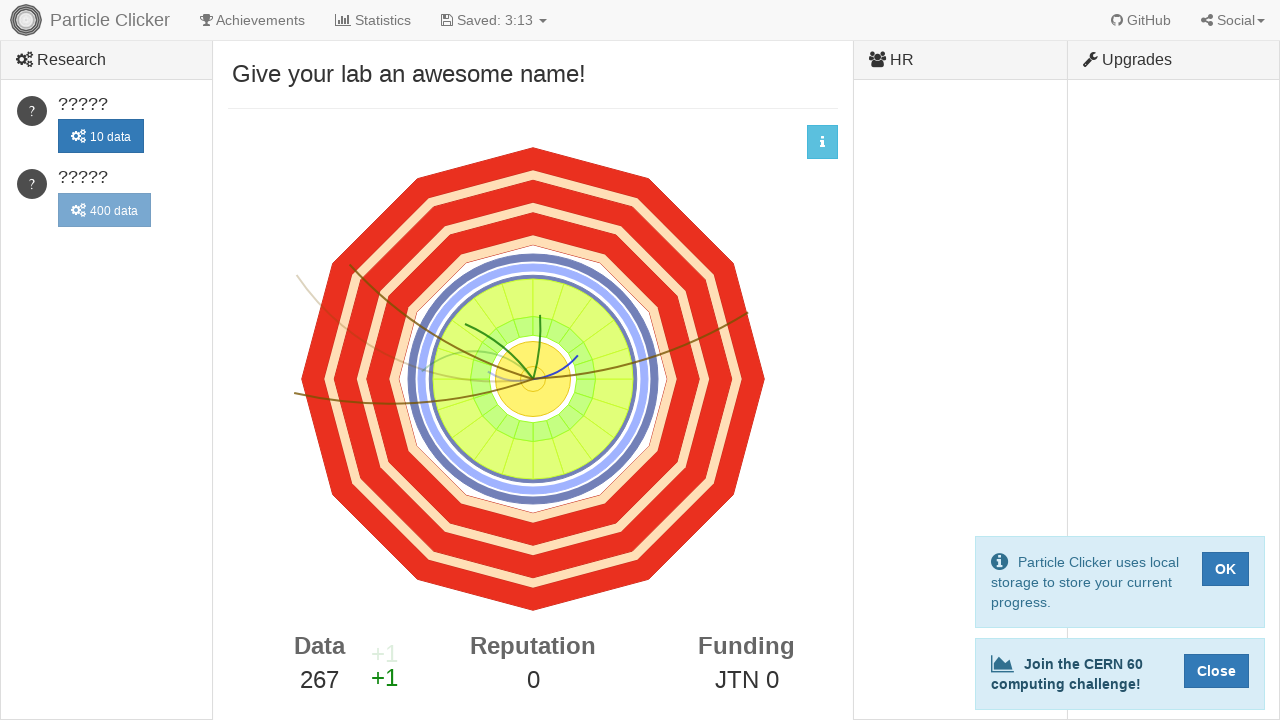

Clicked detector events button (click 268/500) at (533, 379) on #detector-events
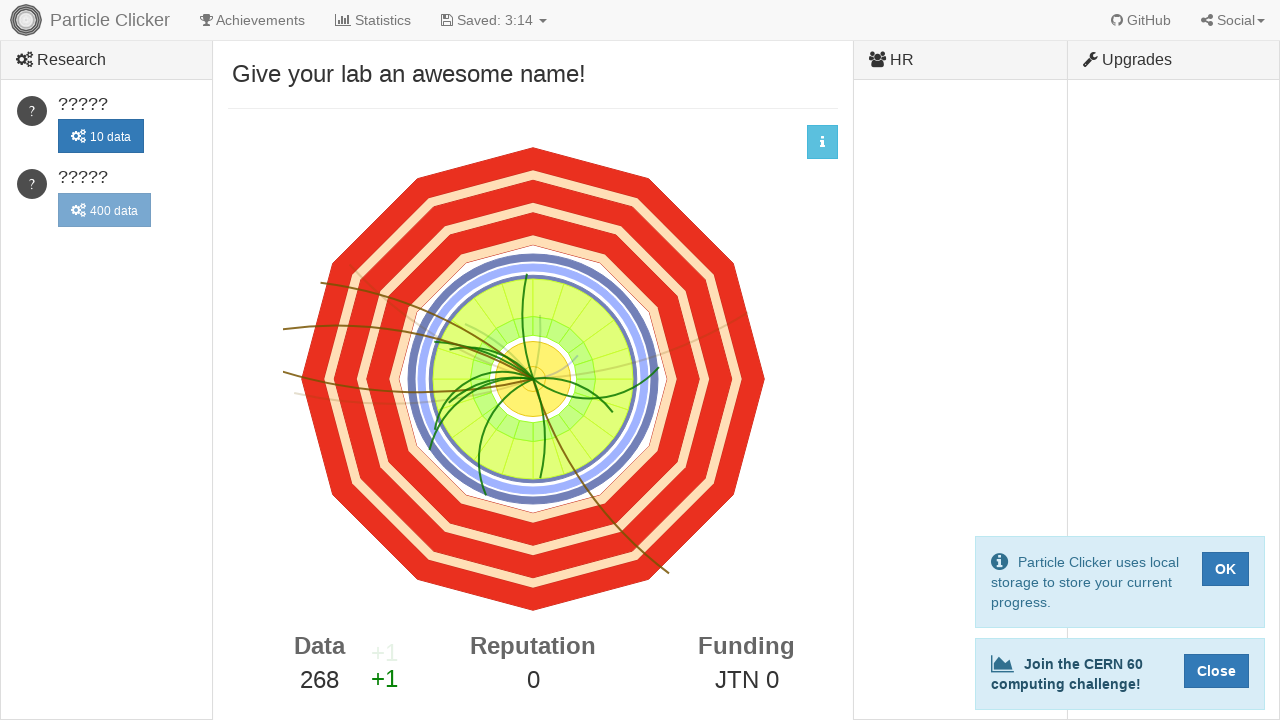

Clicked detector events button (click 269/500) at (533, 379) on #detector-events
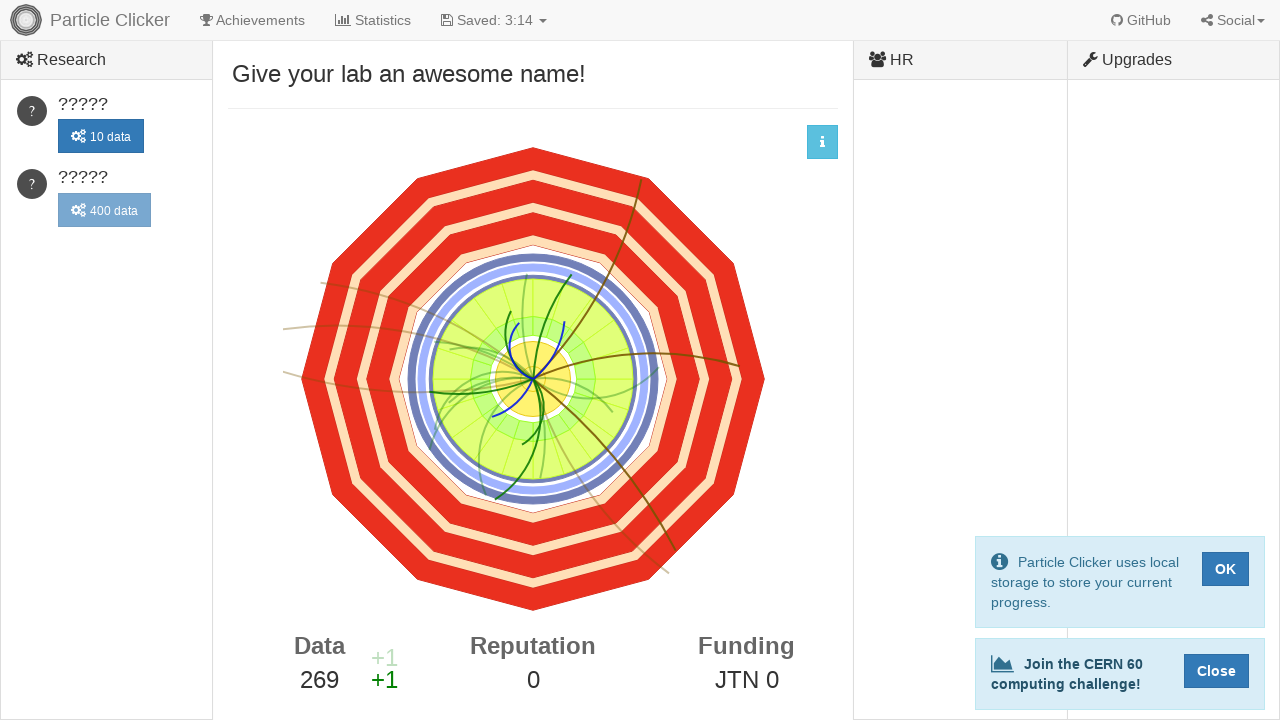

Clicked detector events button (click 270/500) at (533, 379) on #detector-events
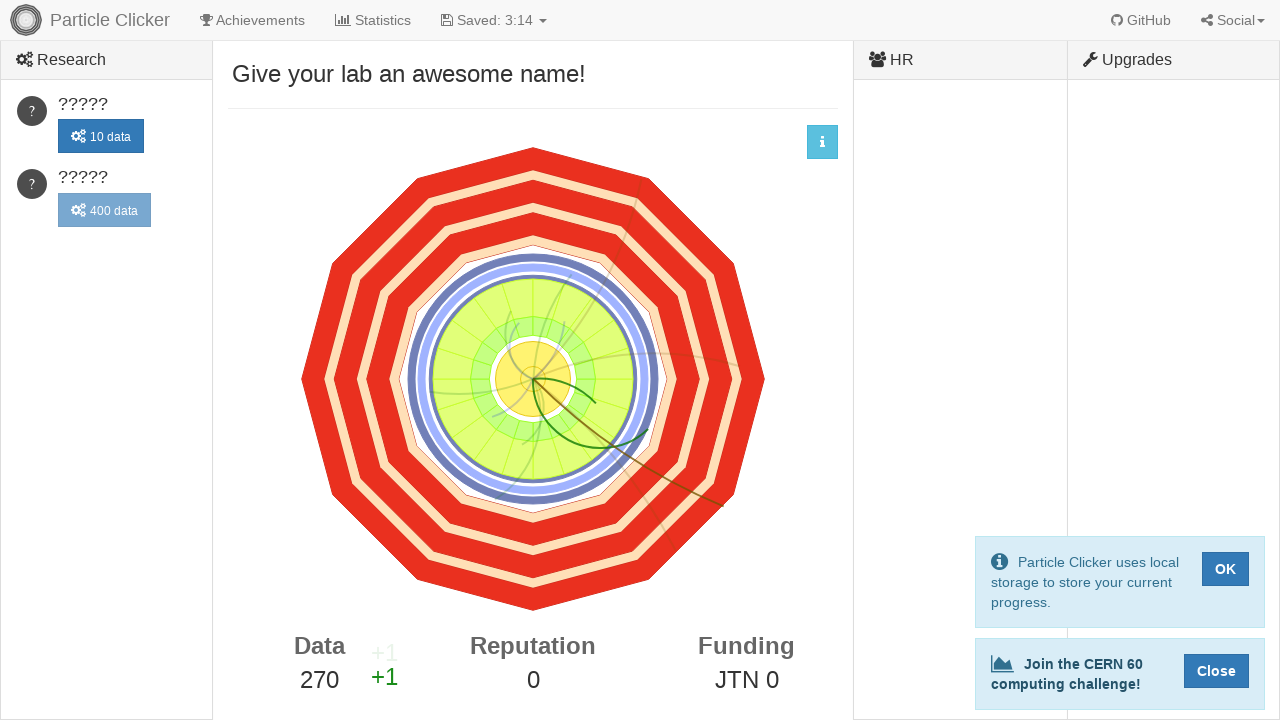

Clicked detector events button (click 271/500) at (533, 379) on #detector-events
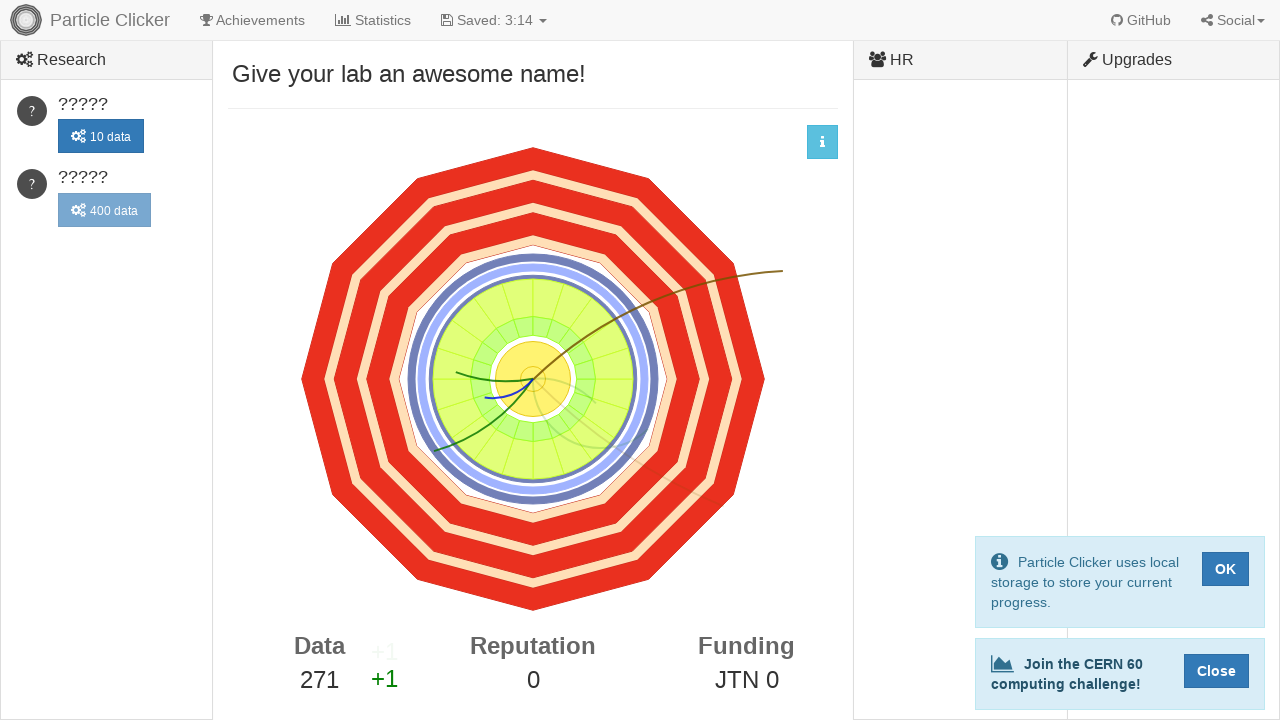

Clicked detector events button (click 272/500) at (533, 379) on #detector-events
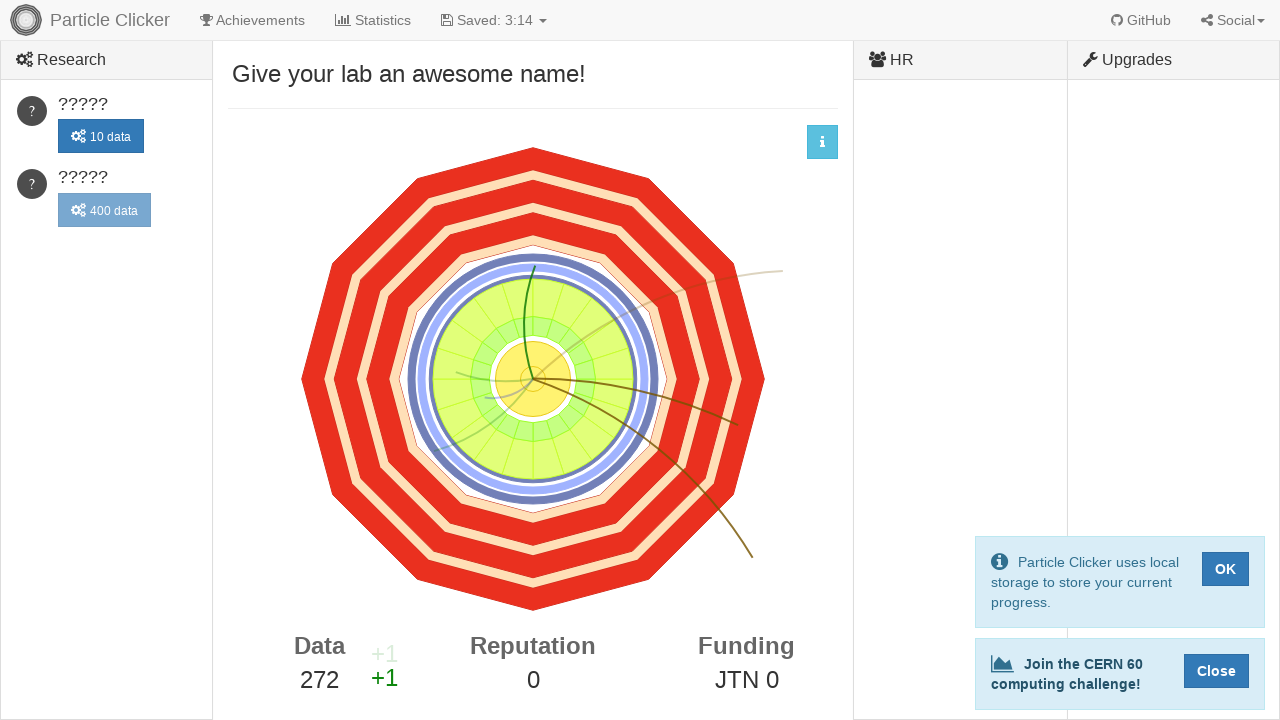

Clicked detector events button (click 273/500) at (533, 379) on #detector-events
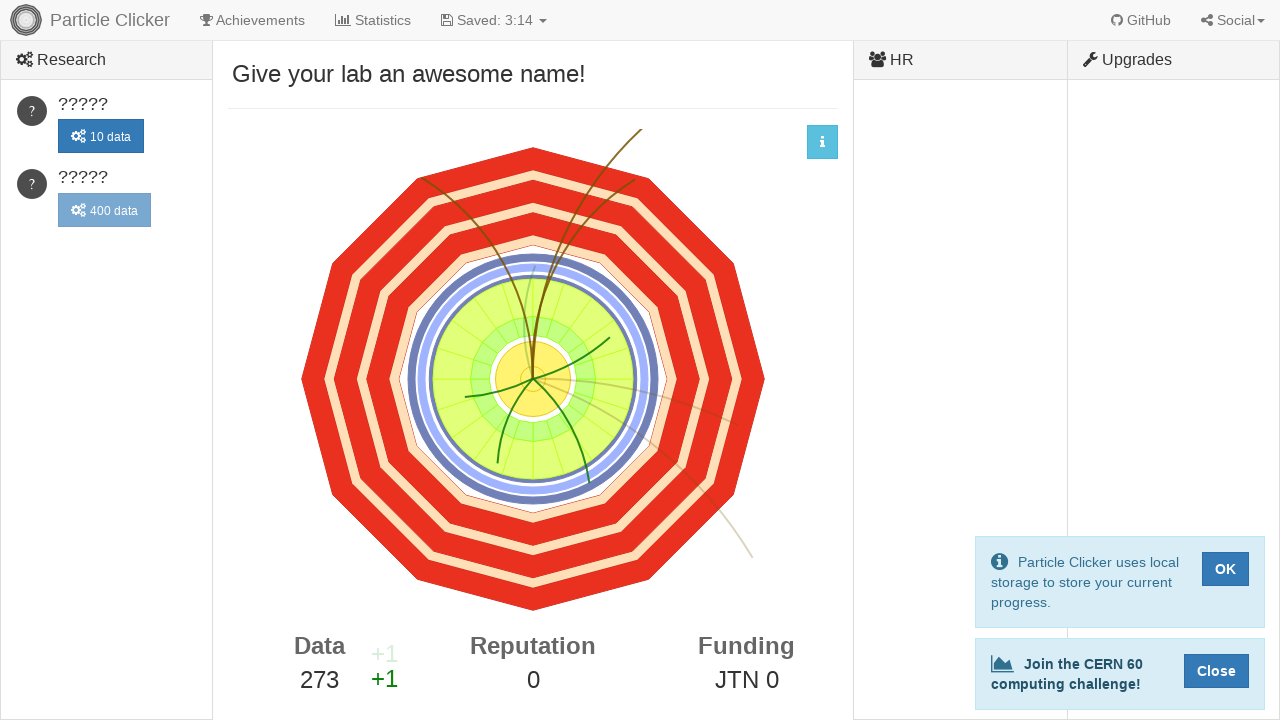

Clicked detector events button (click 274/500) at (533, 379) on #detector-events
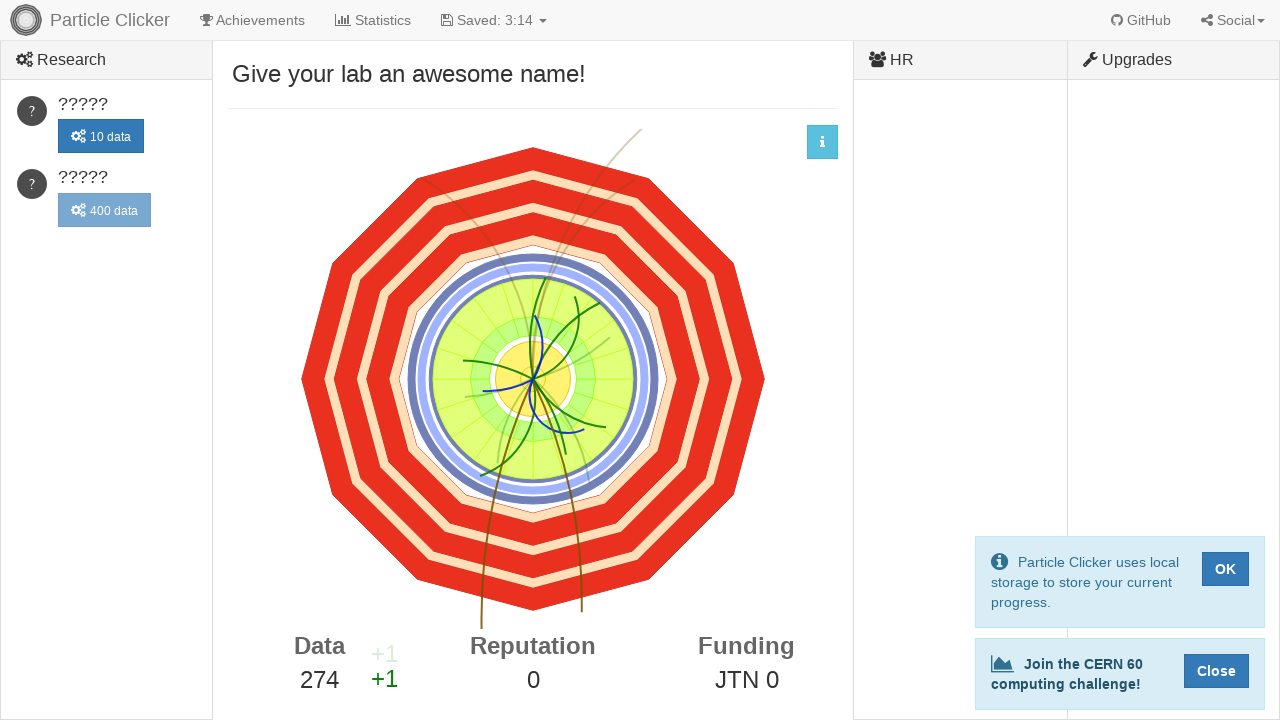

Clicked detector events button (click 275/500) at (533, 379) on #detector-events
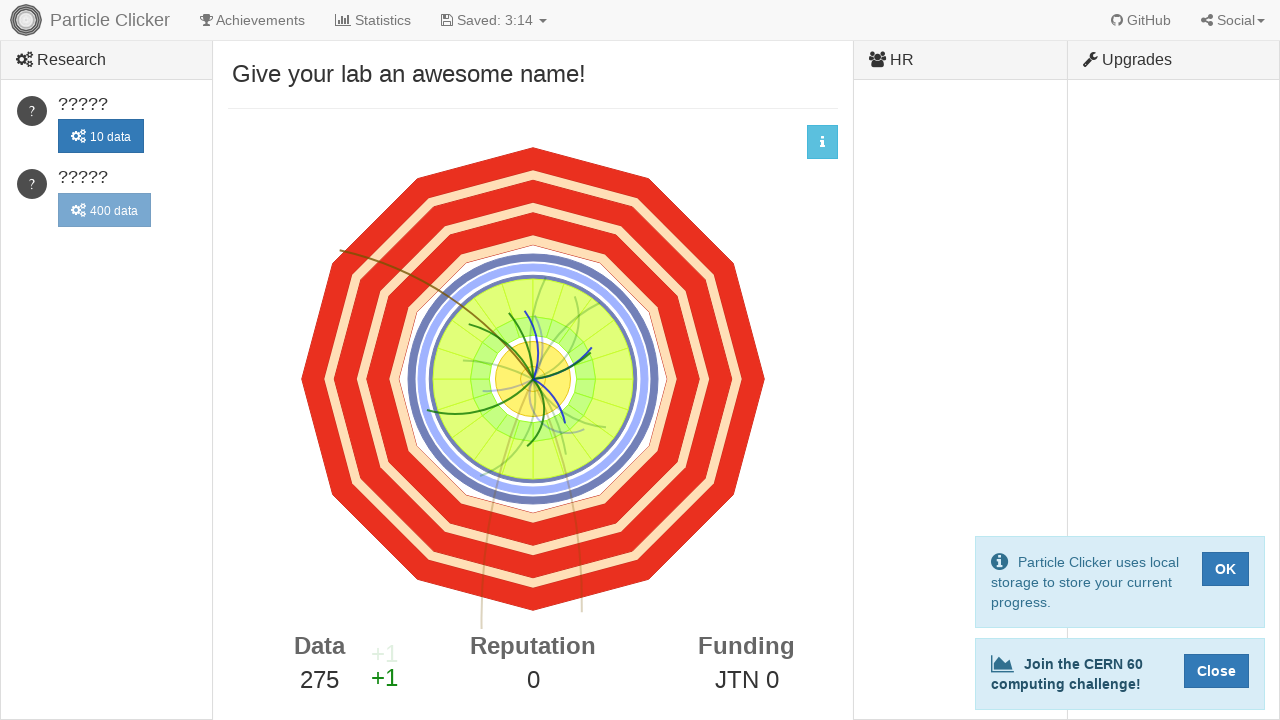

Clicked detector events button (click 276/500) at (533, 379) on #detector-events
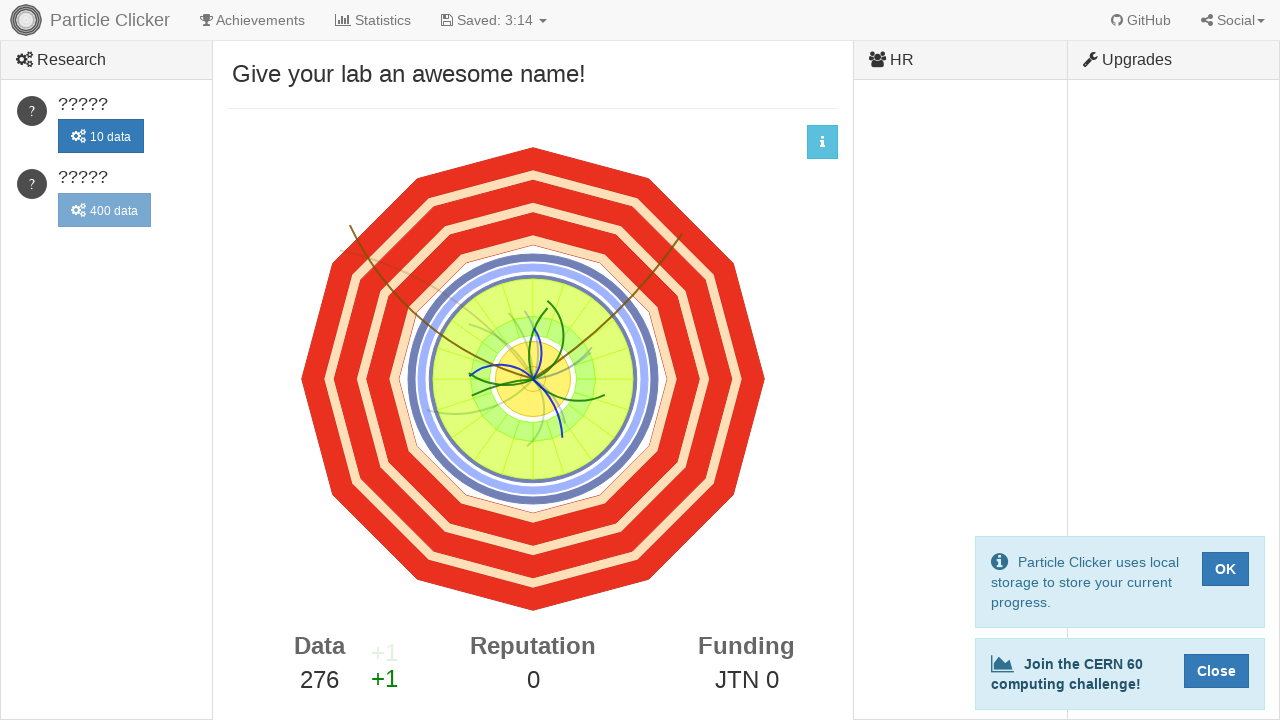

Clicked detector events button (click 277/500) at (533, 379) on #detector-events
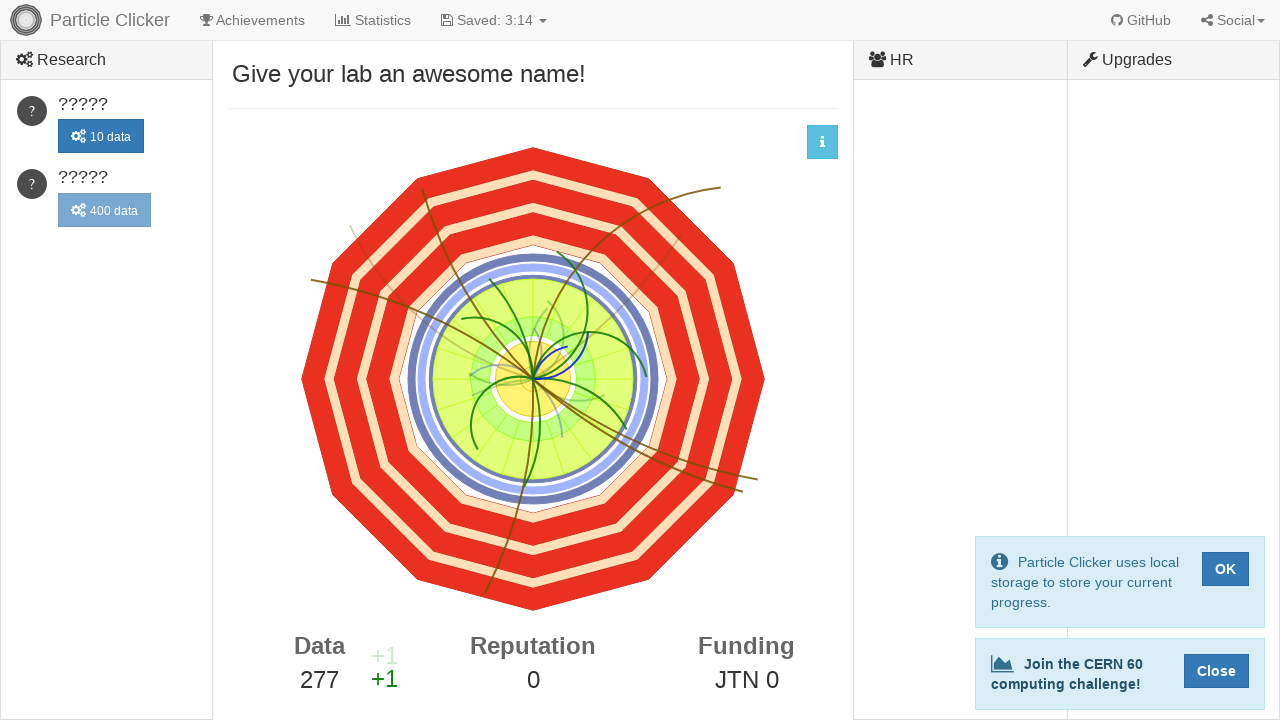

Clicked detector events button (click 278/500) at (533, 379) on #detector-events
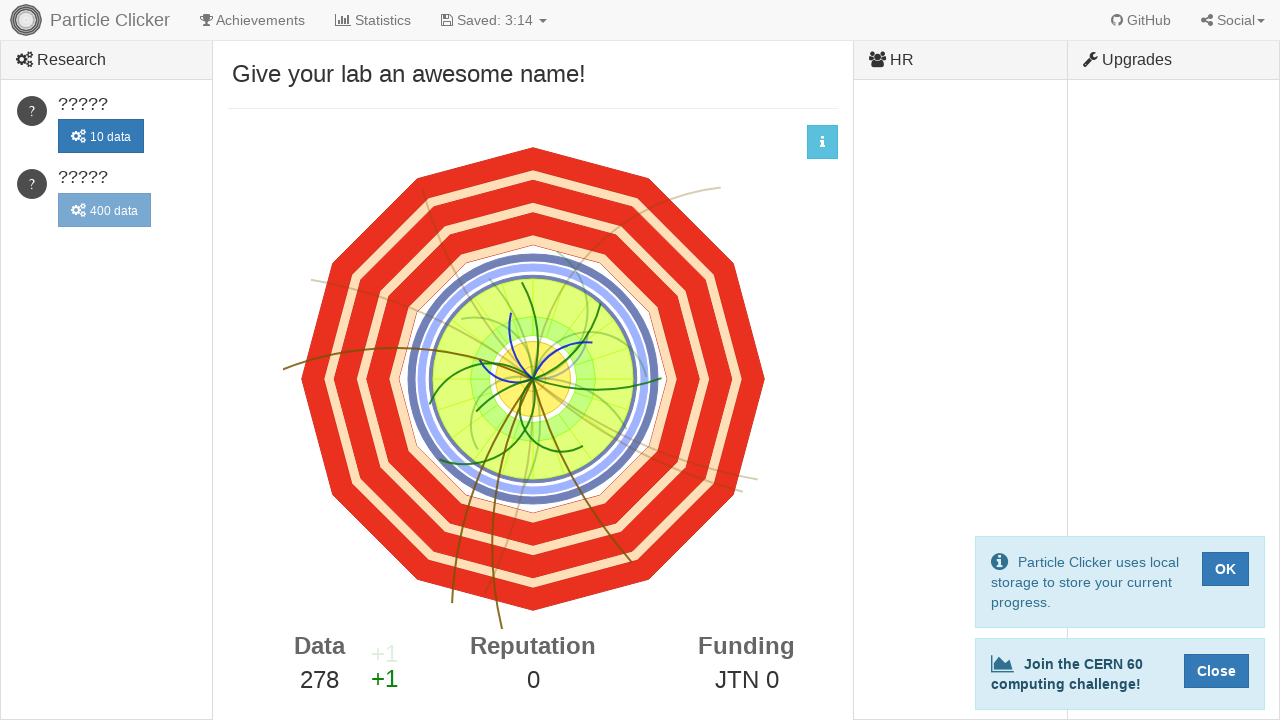

Clicked detector events button (click 279/500) at (533, 379) on #detector-events
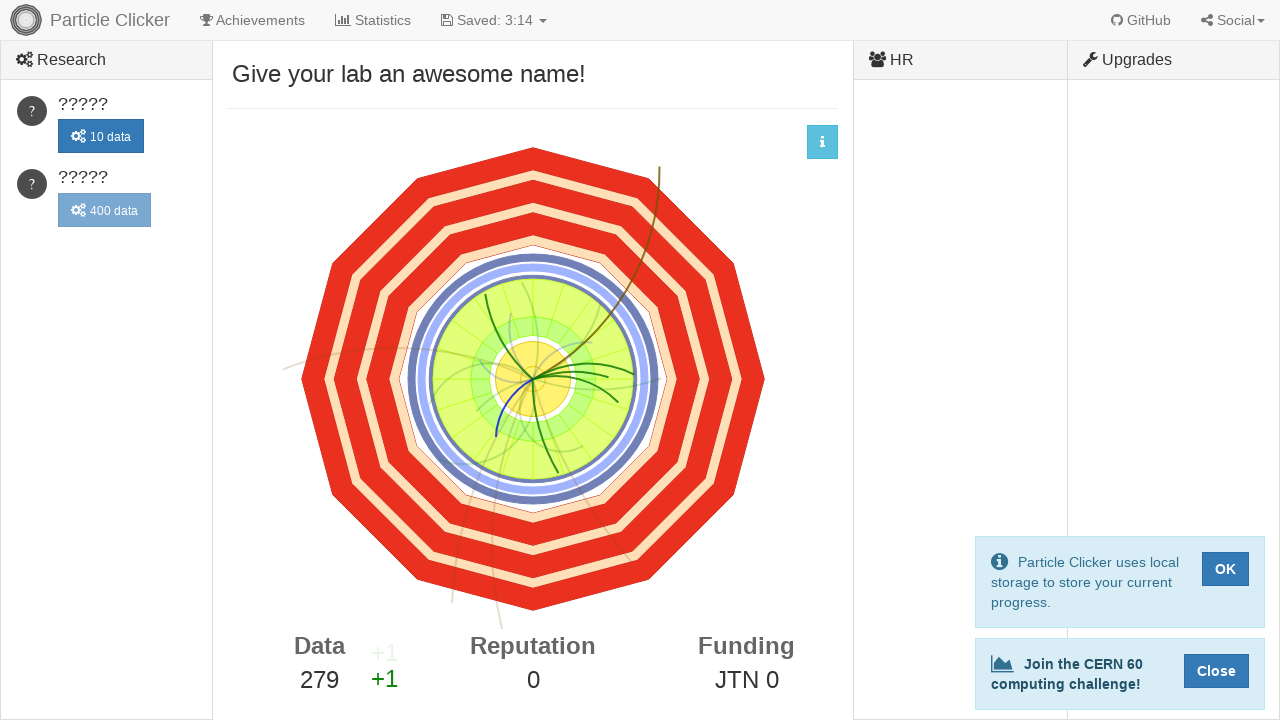

Clicked detector events button (click 280/500) at (533, 379) on #detector-events
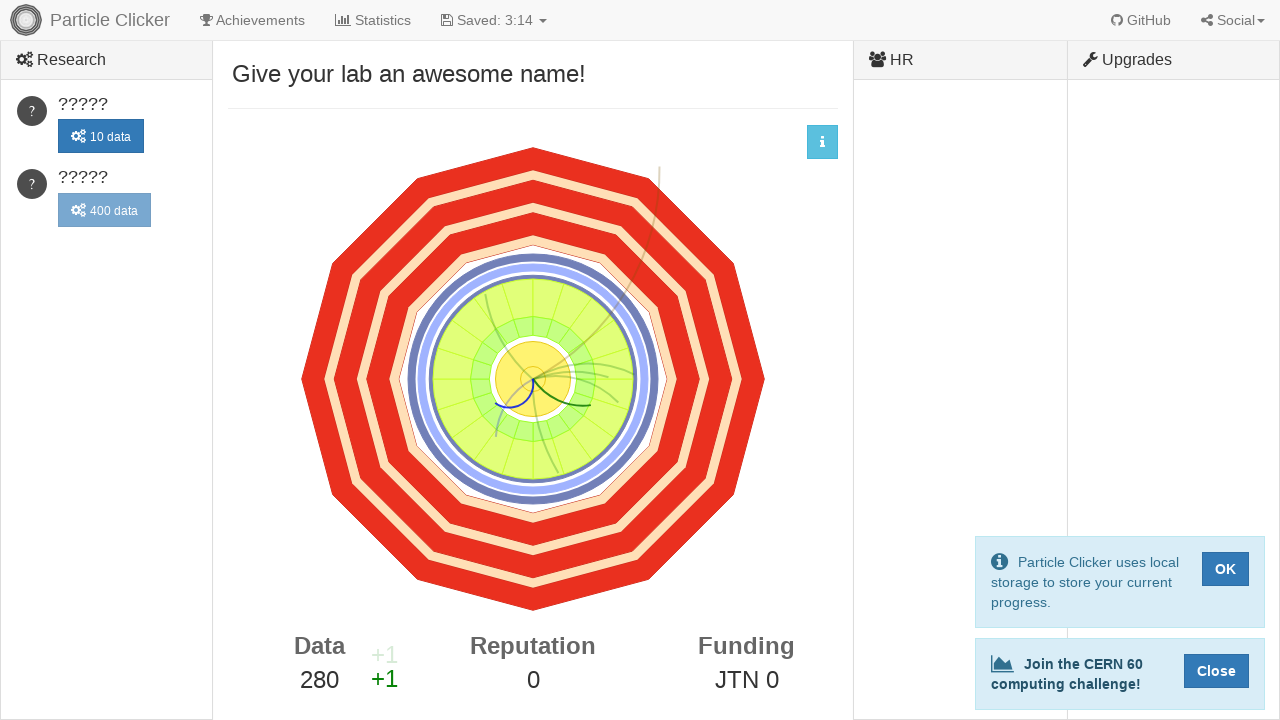

Clicked detector events button (click 281/500) at (533, 379) on #detector-events
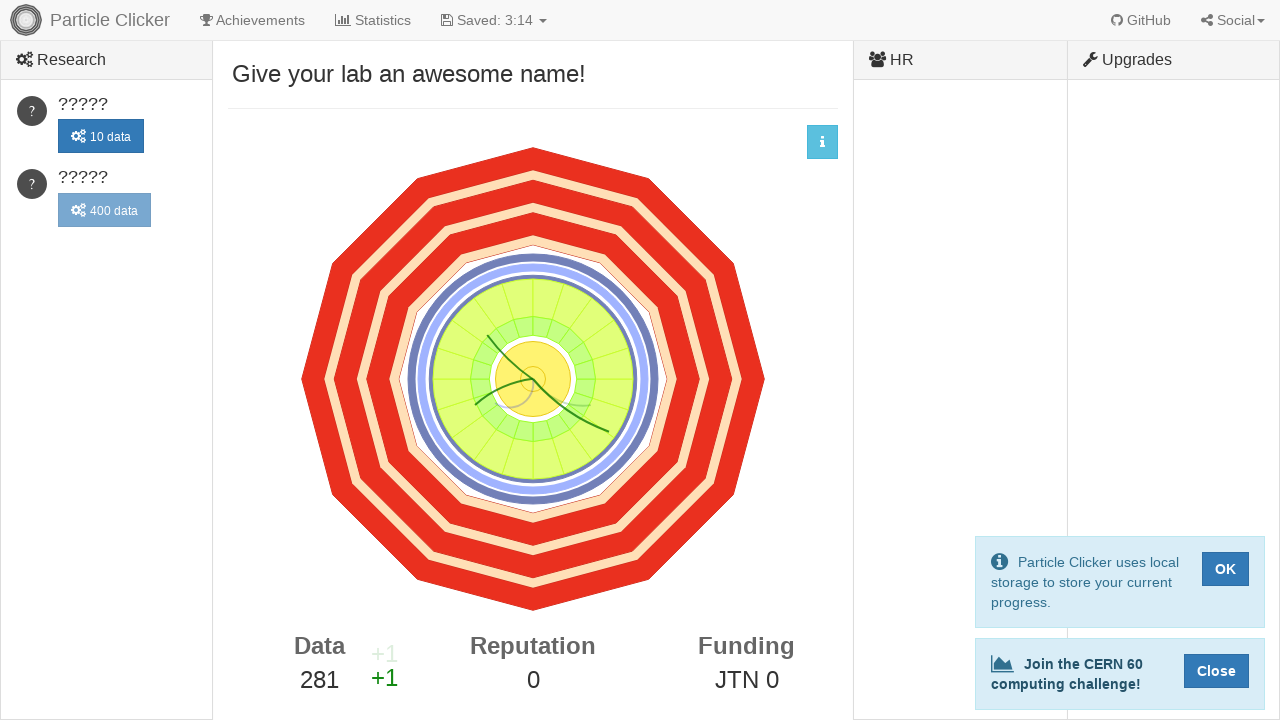

Clicked detector events button (click 282/500) at (533, 379) on #detector-events
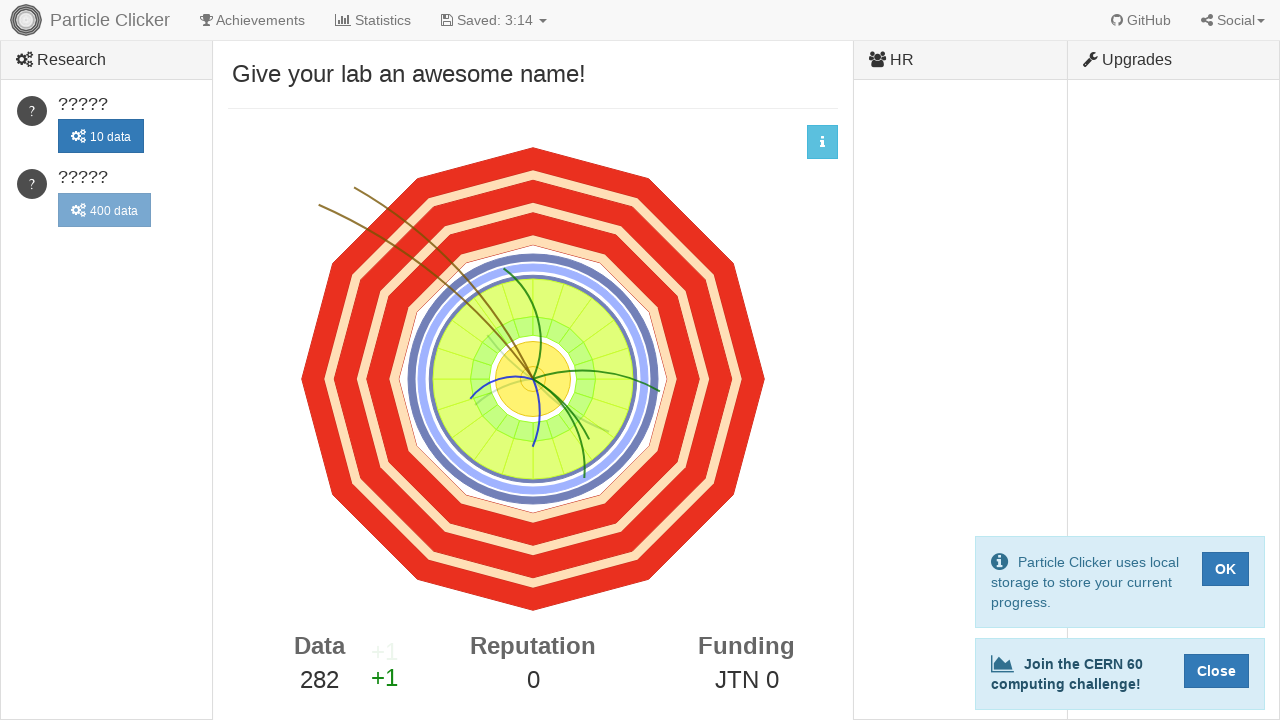

Clicked detector events button (click 283/500) at (533, 379) on #detector-events
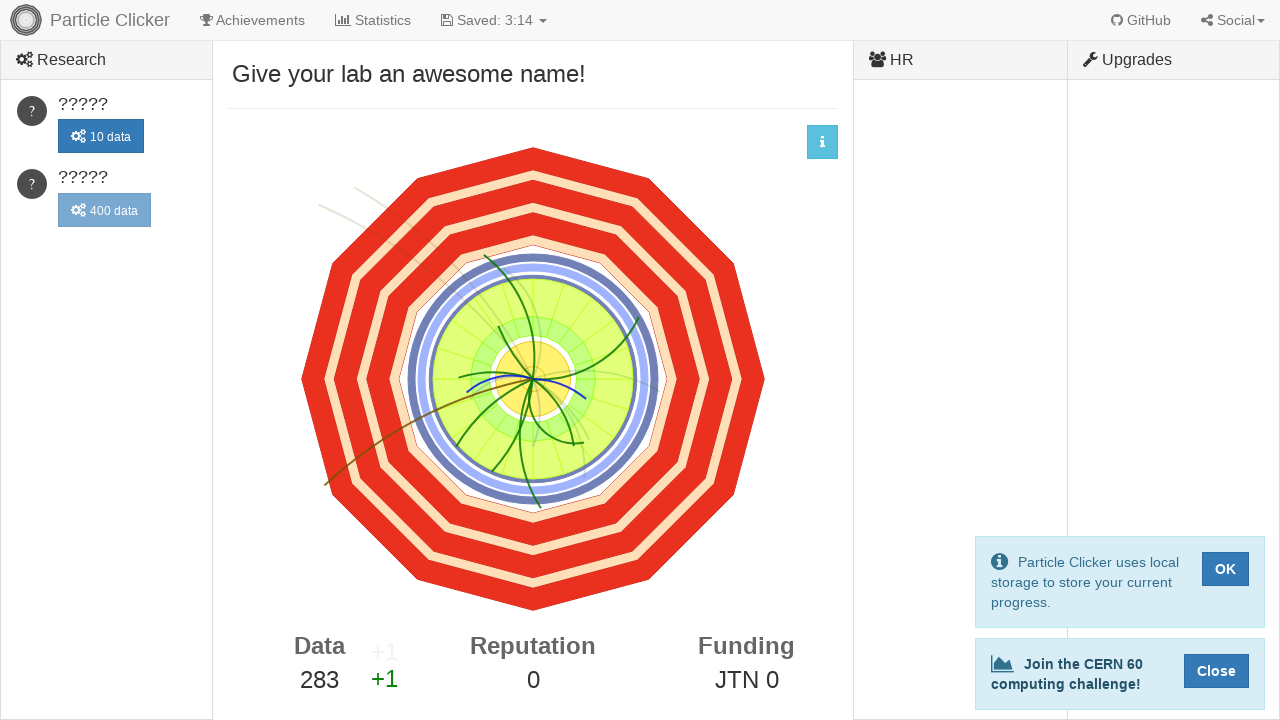

Clicked detector events button (click 284/500) at (533, 379) on #detector-events
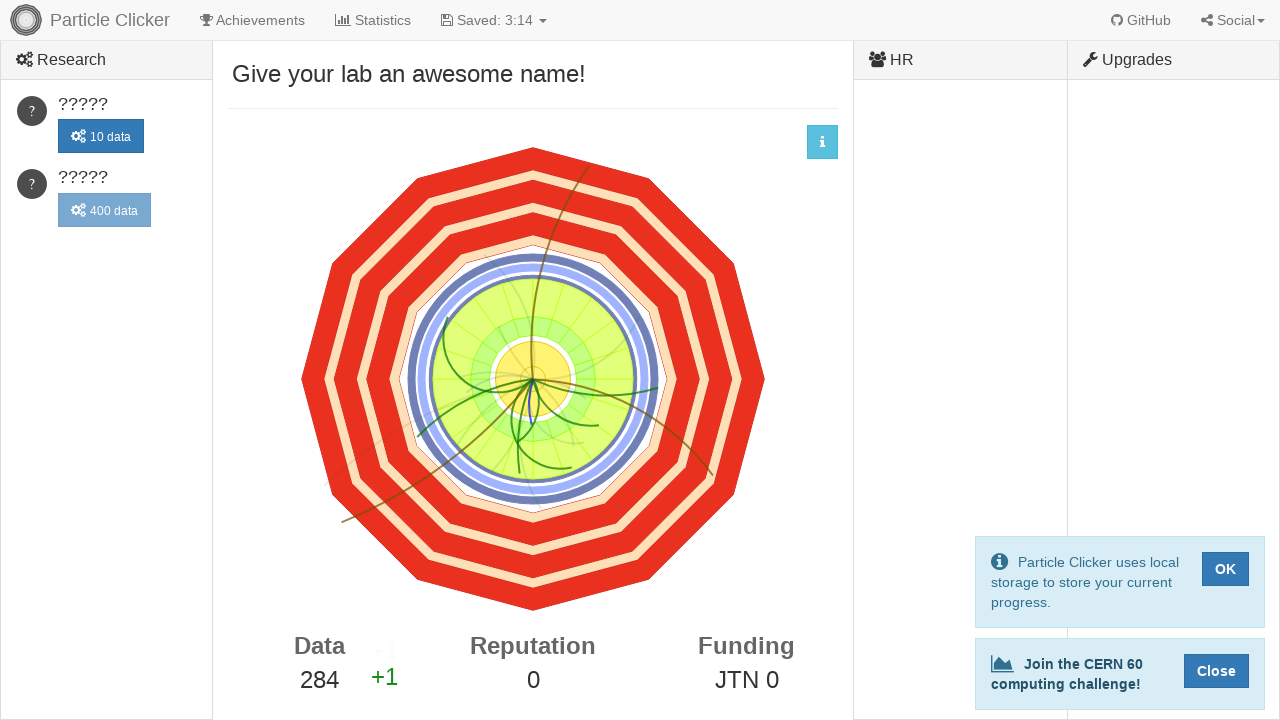

Clicked detector events button (click 285/500) at (533, 379) on #detector-events
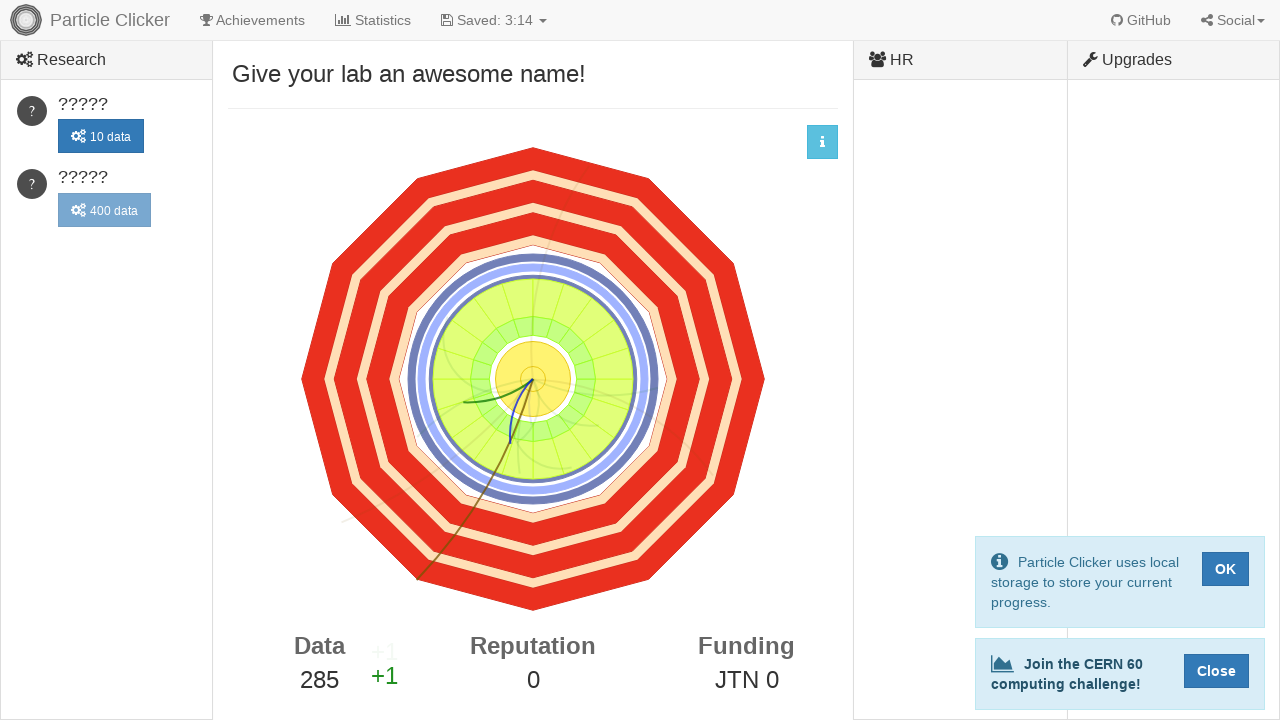

Clicked detector events button (click 286/500) at (533, 379) on #detector-events
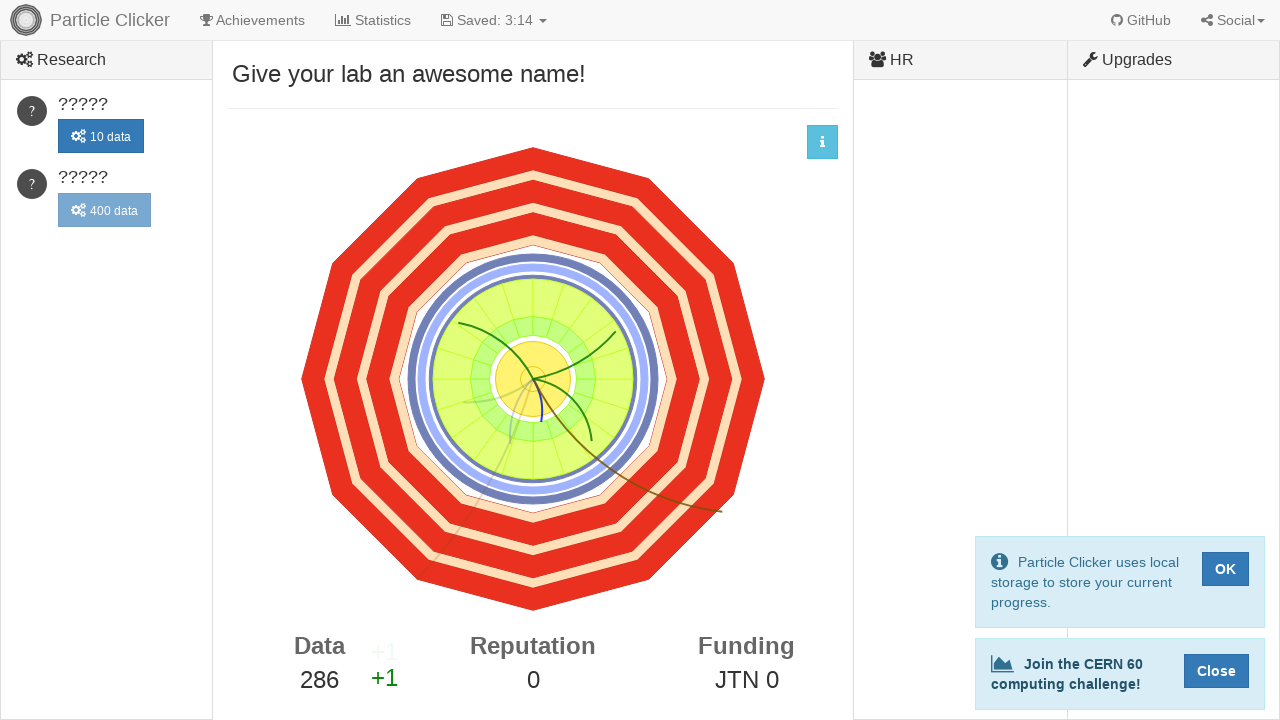

Clicked detector events button (click 287/500) at (533, 379) on #detector-events
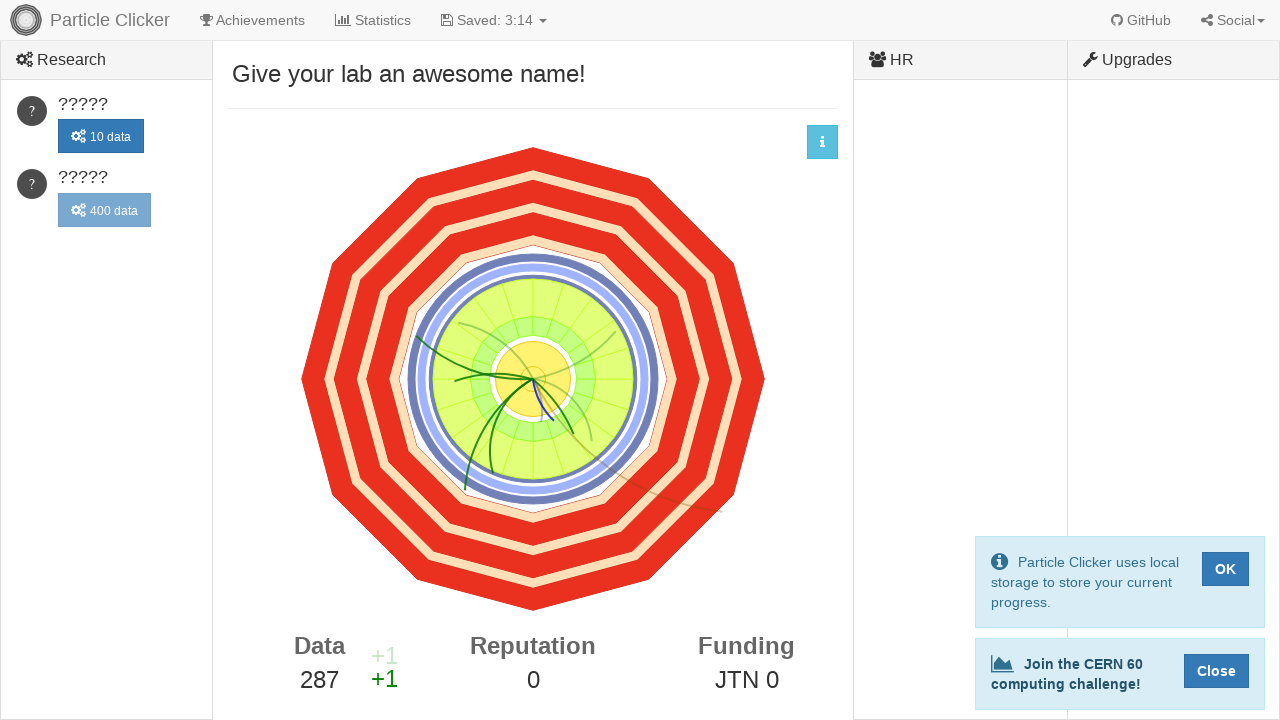

Clicked detector events button (click 288/500) at (533, 379) on #detector-events
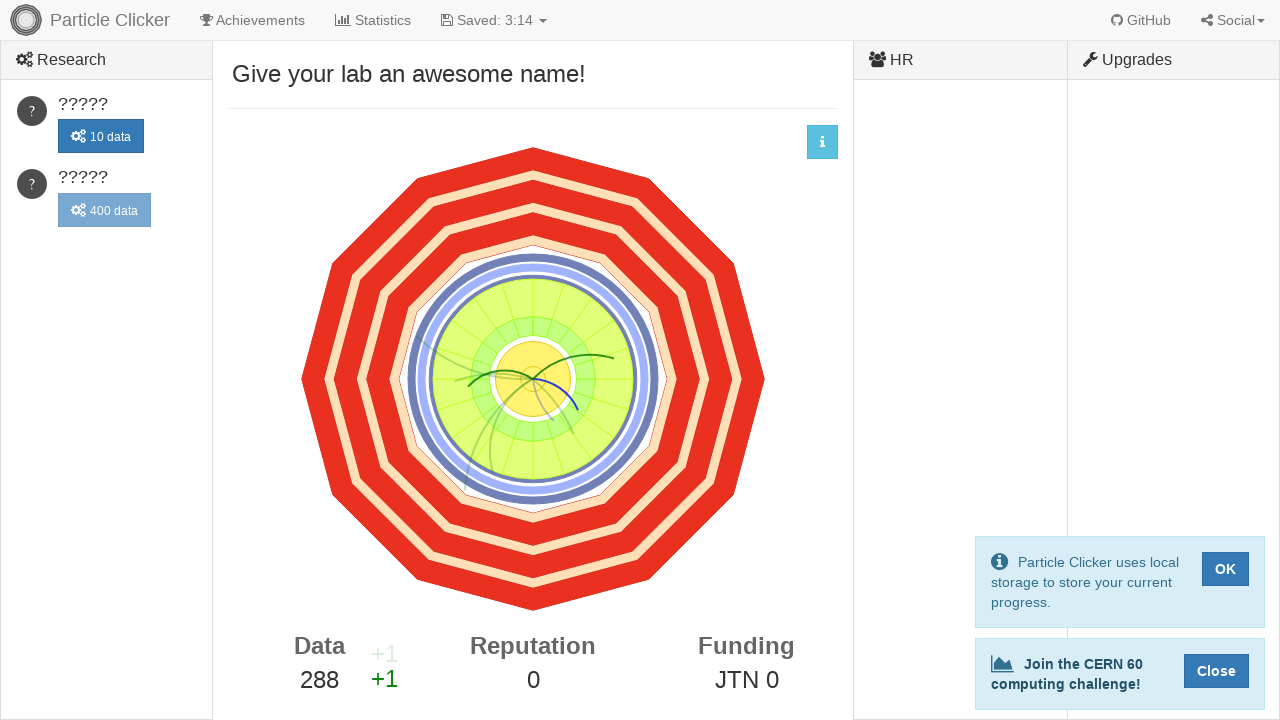

Clicked detector events button (click 289/500) at (533, 379) on #detector-events
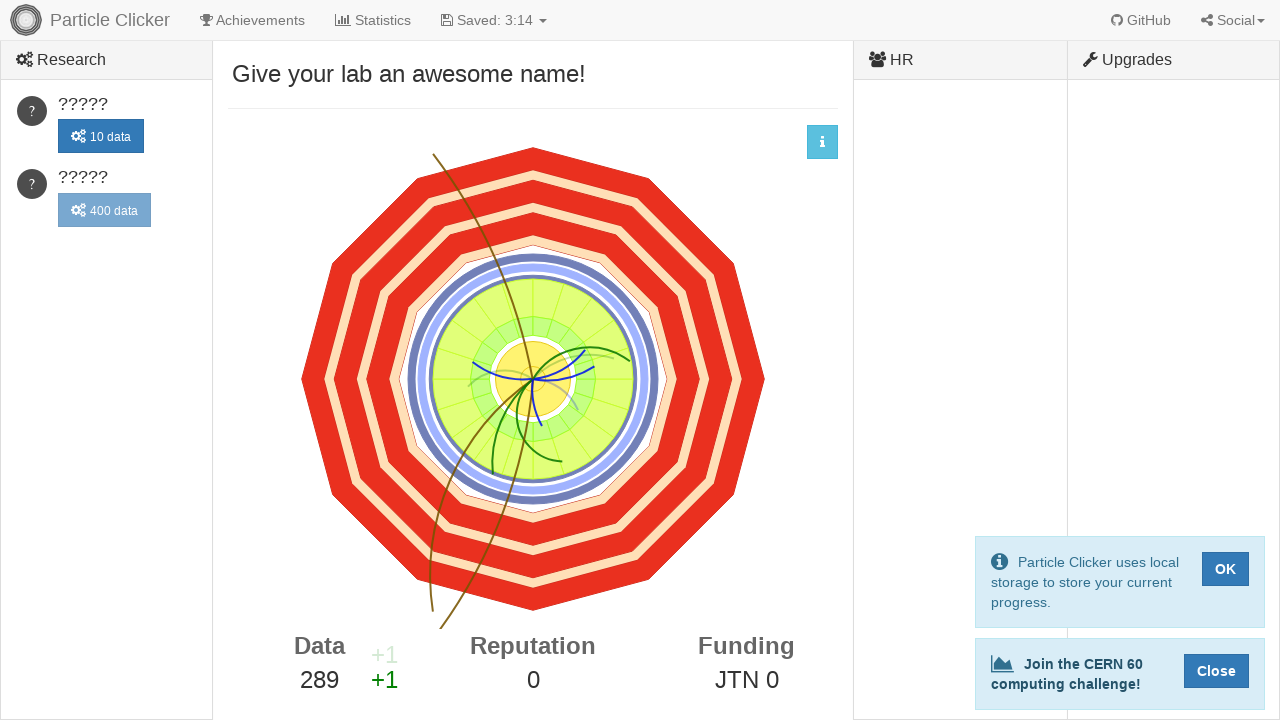

Clicked detector events button (click 290/500) at (533, 379) on #detector-events
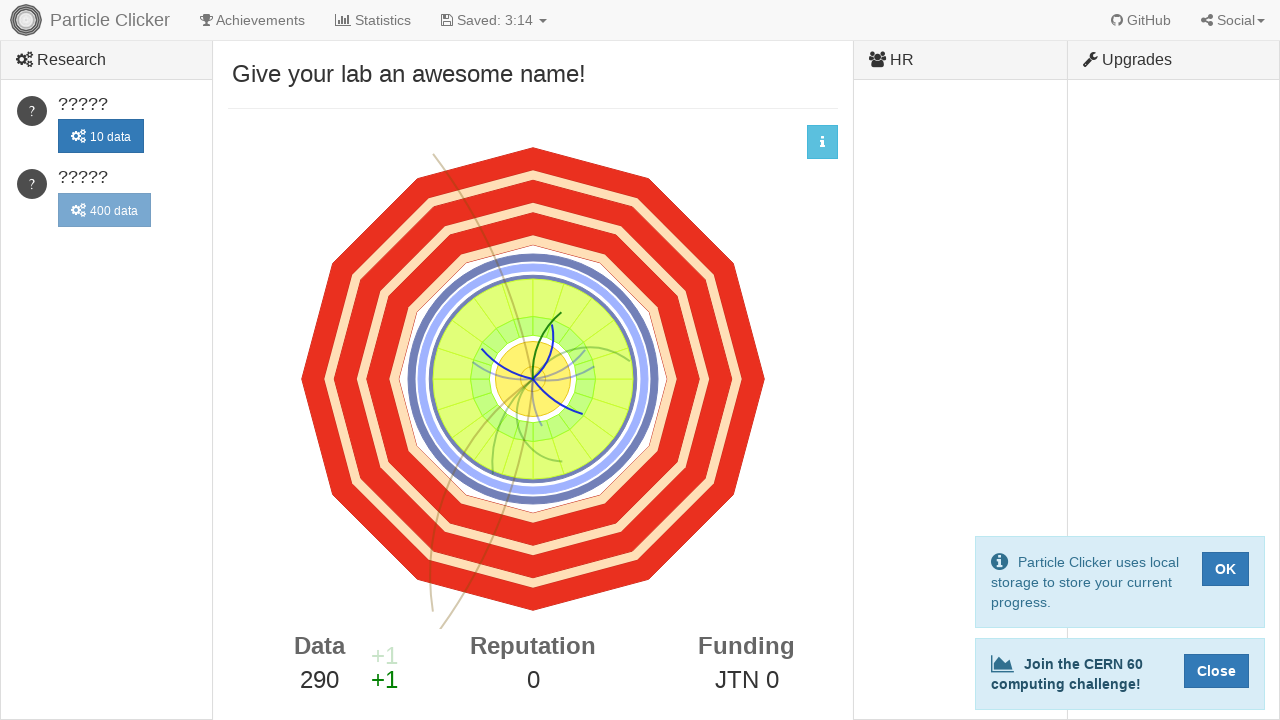

Clicked detector events button (click 291/500) at (533, 379) on #detector-events
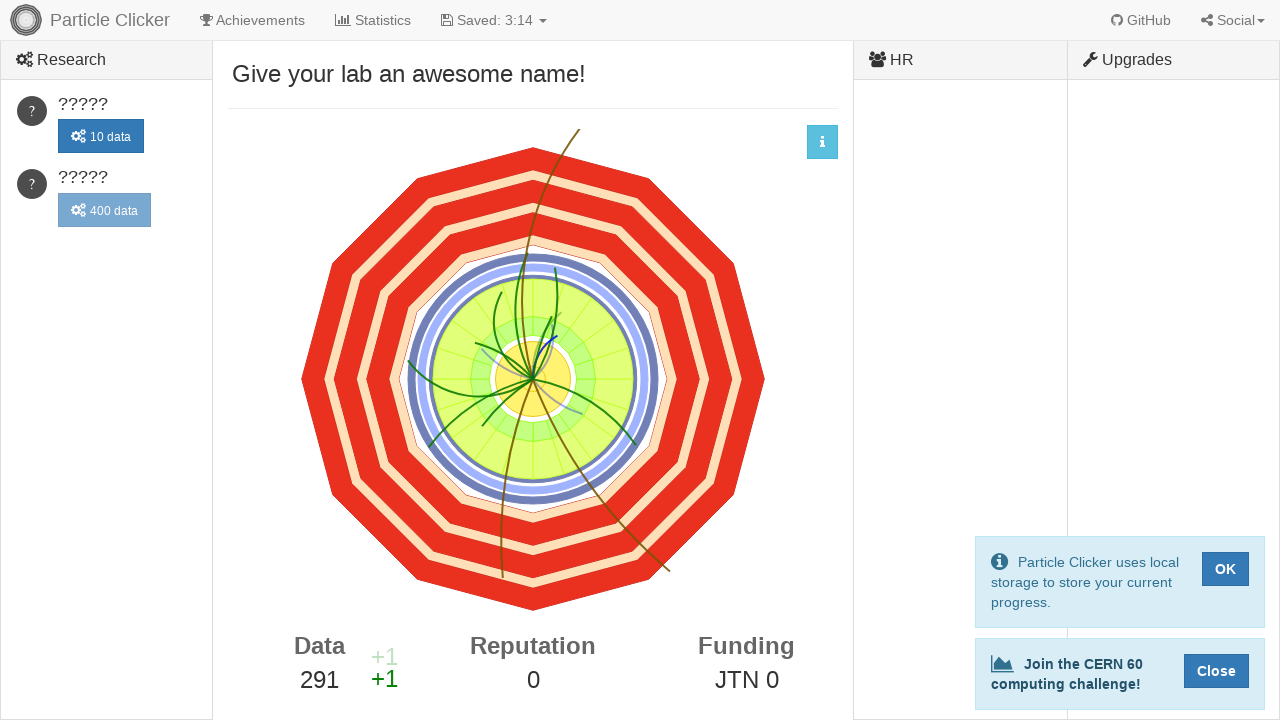

Clicked detector events button (click 292/500) at (533, 379) on #detector-events
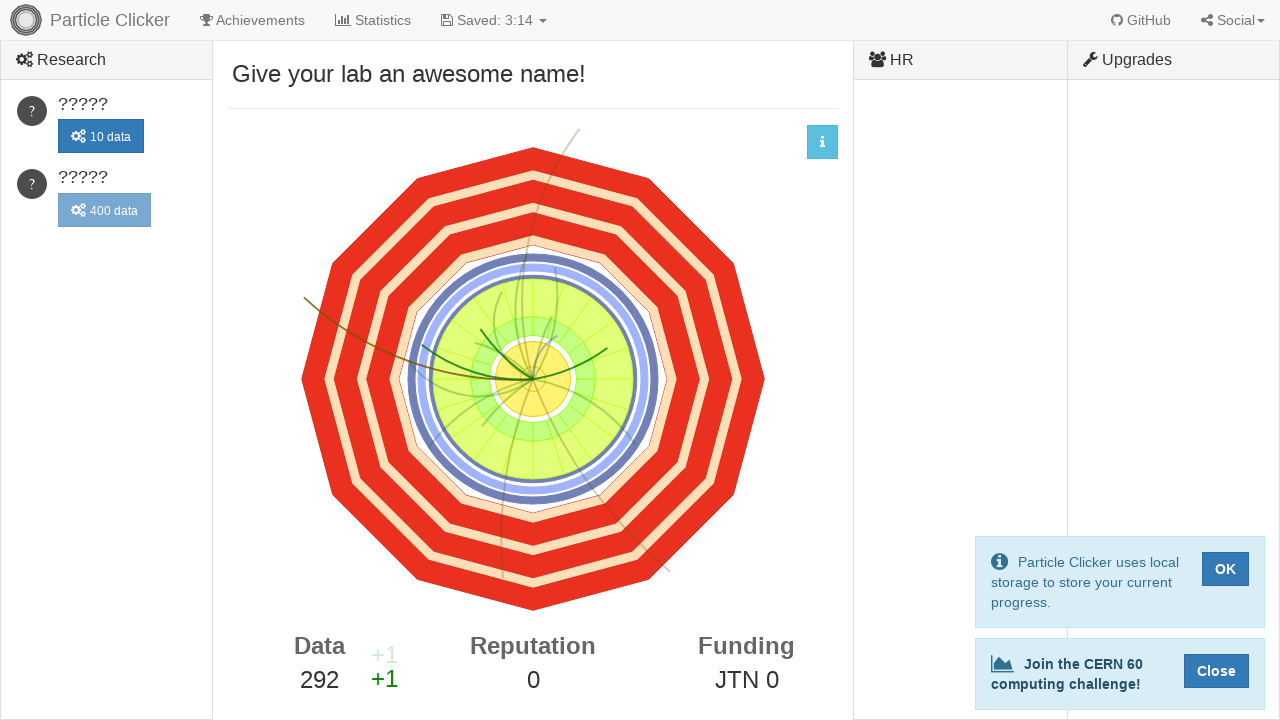

Clicked detector events button (click 293/500) at (533, 379) on #detector-events
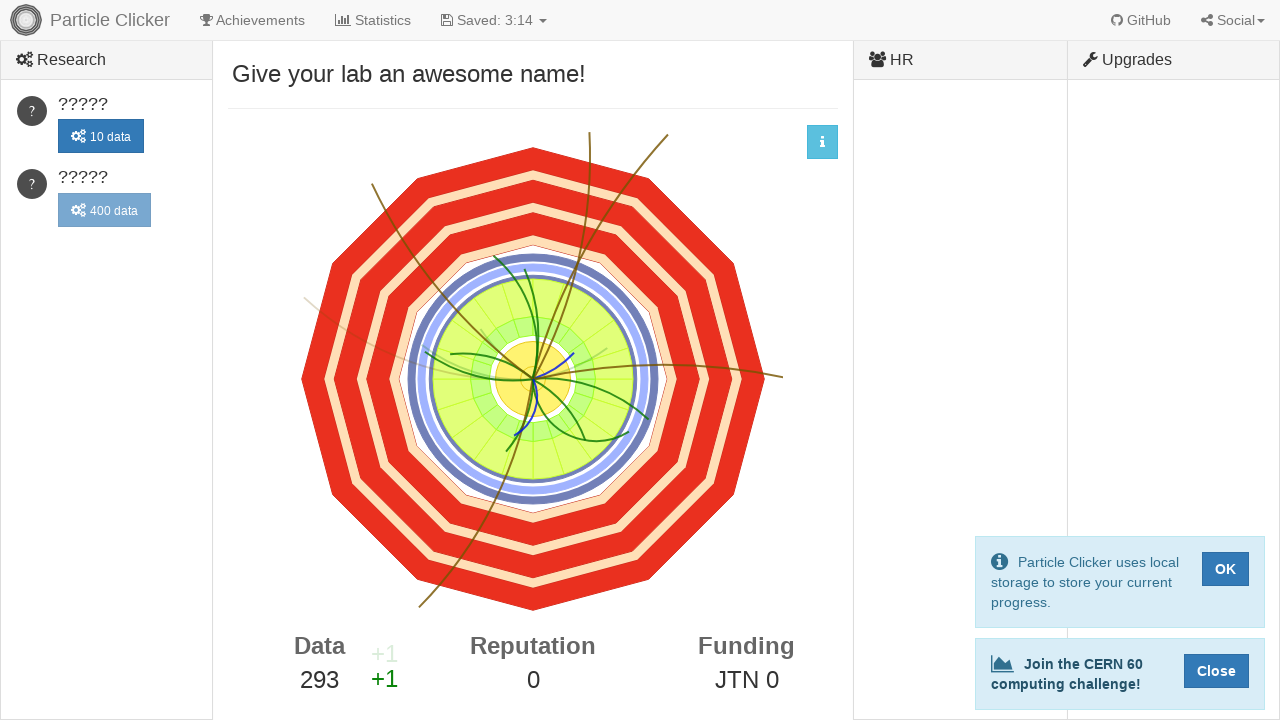

Clicked detector events button (click 294/500) at (533, 379) on #detector-events
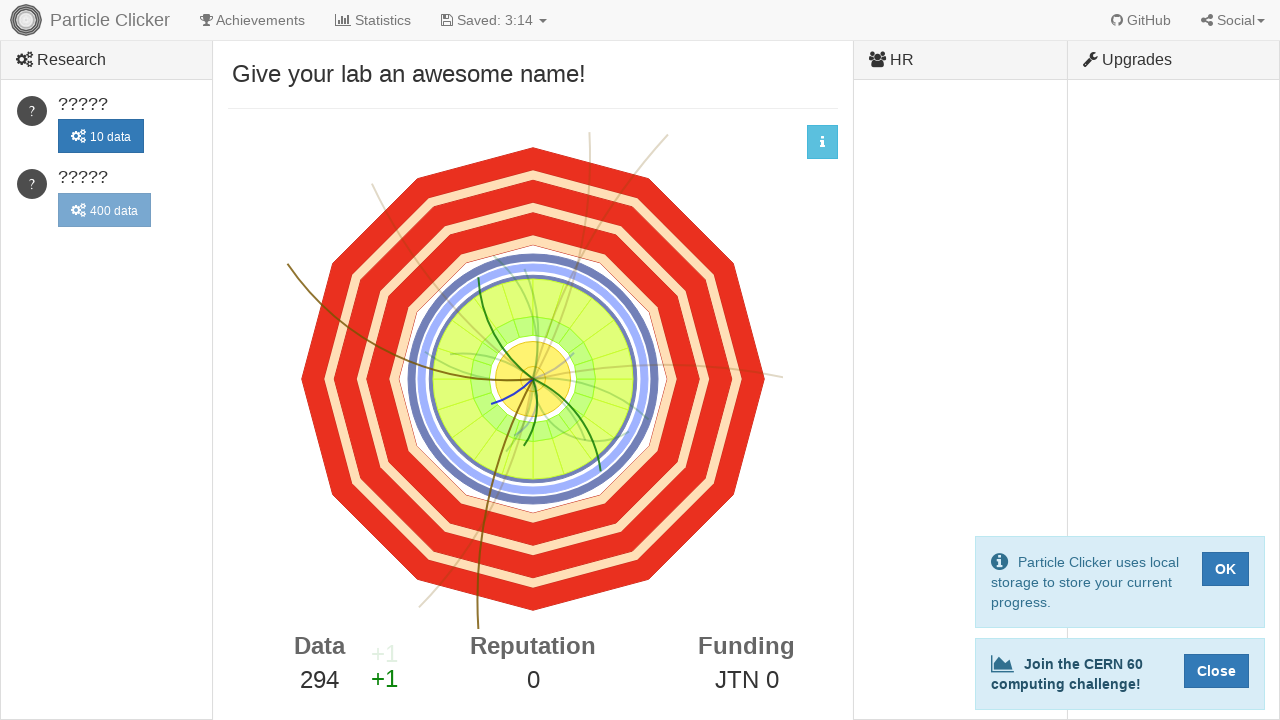

Clicked detector events button (click 295/500) at (533, 379) on #detector-events
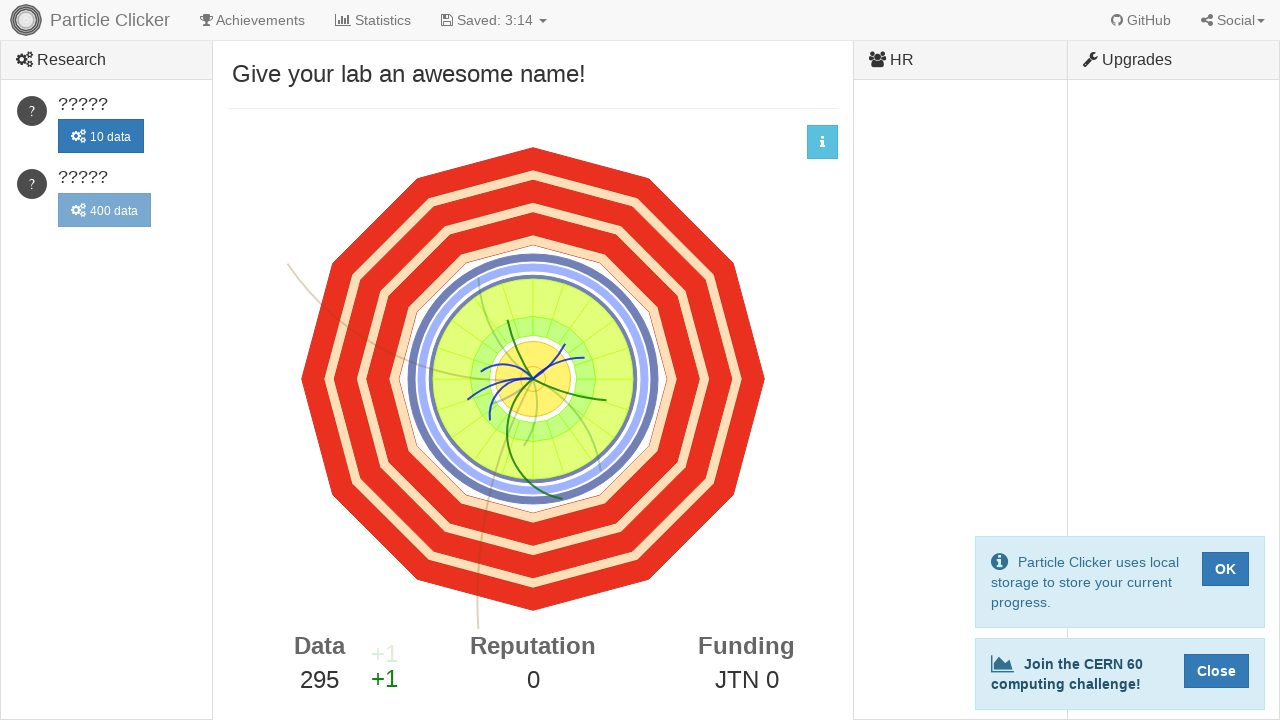

Clicked detector events button (click 296/500) at (533, 379) on #detector-events
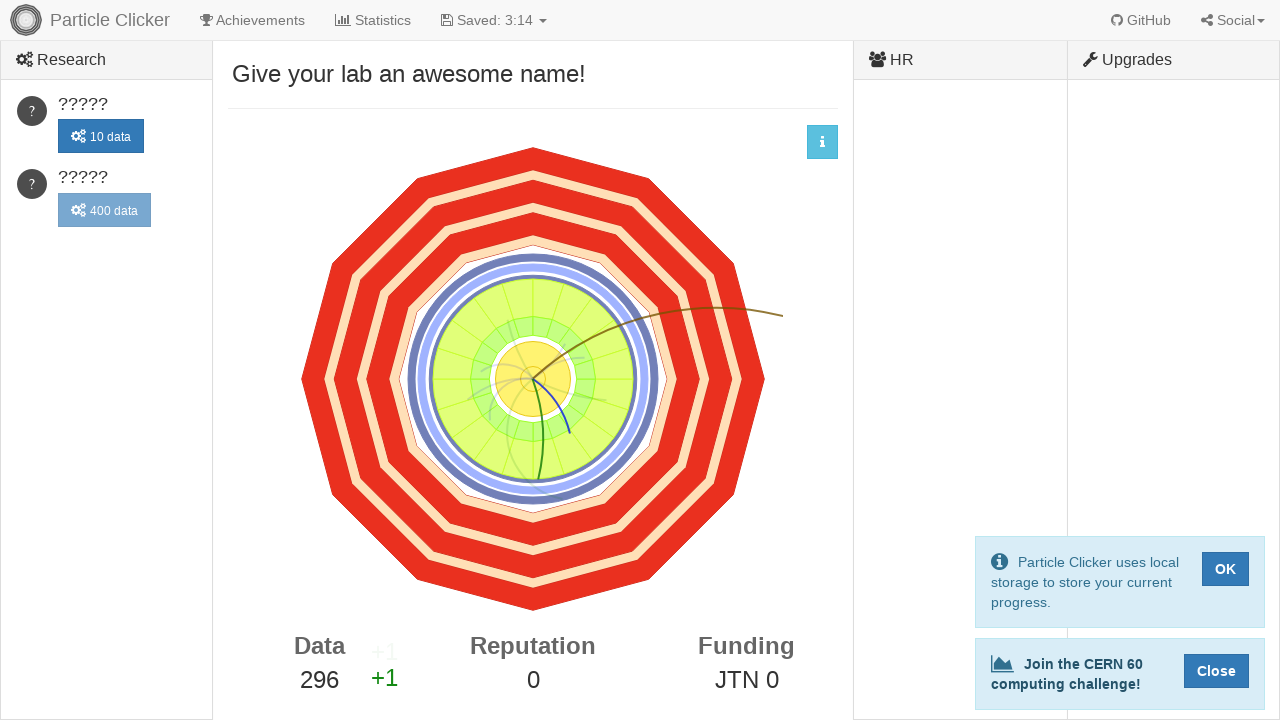

Clicked detector events button (click 297/500) at (533, 379) on #detector-events
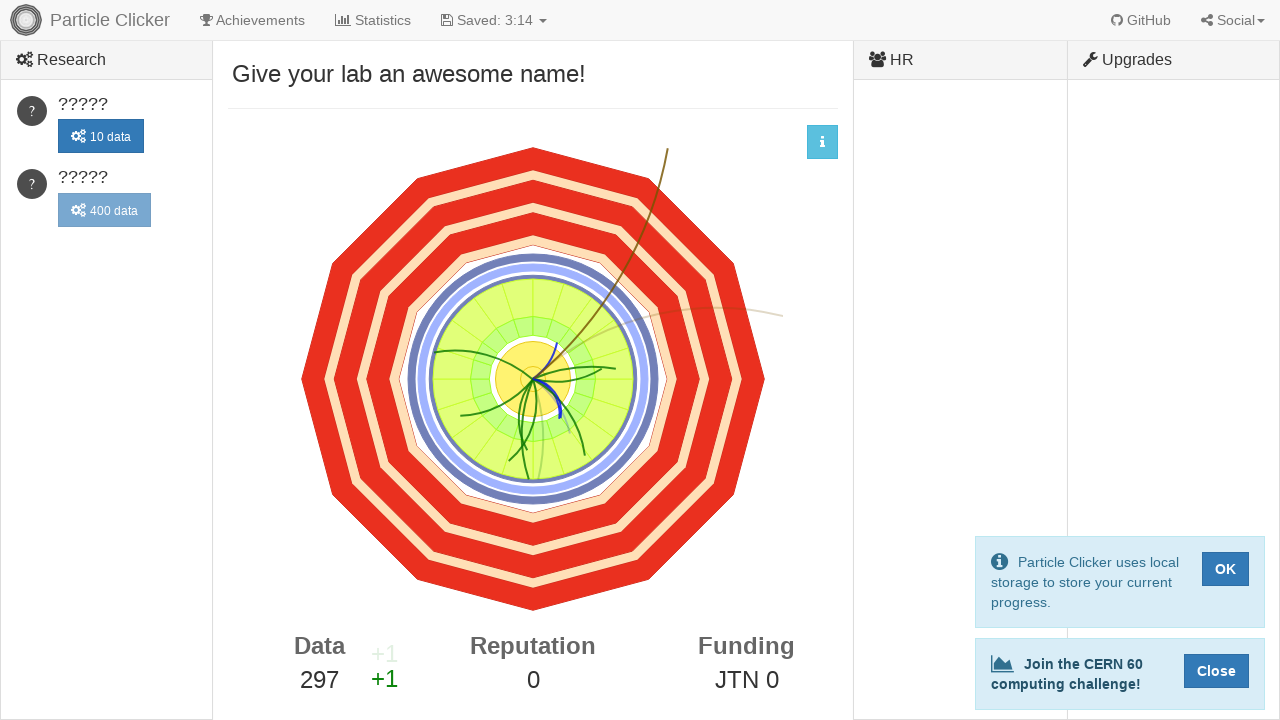

Clicked detector events button (click 298/500) at (533, 379) on #detector-events
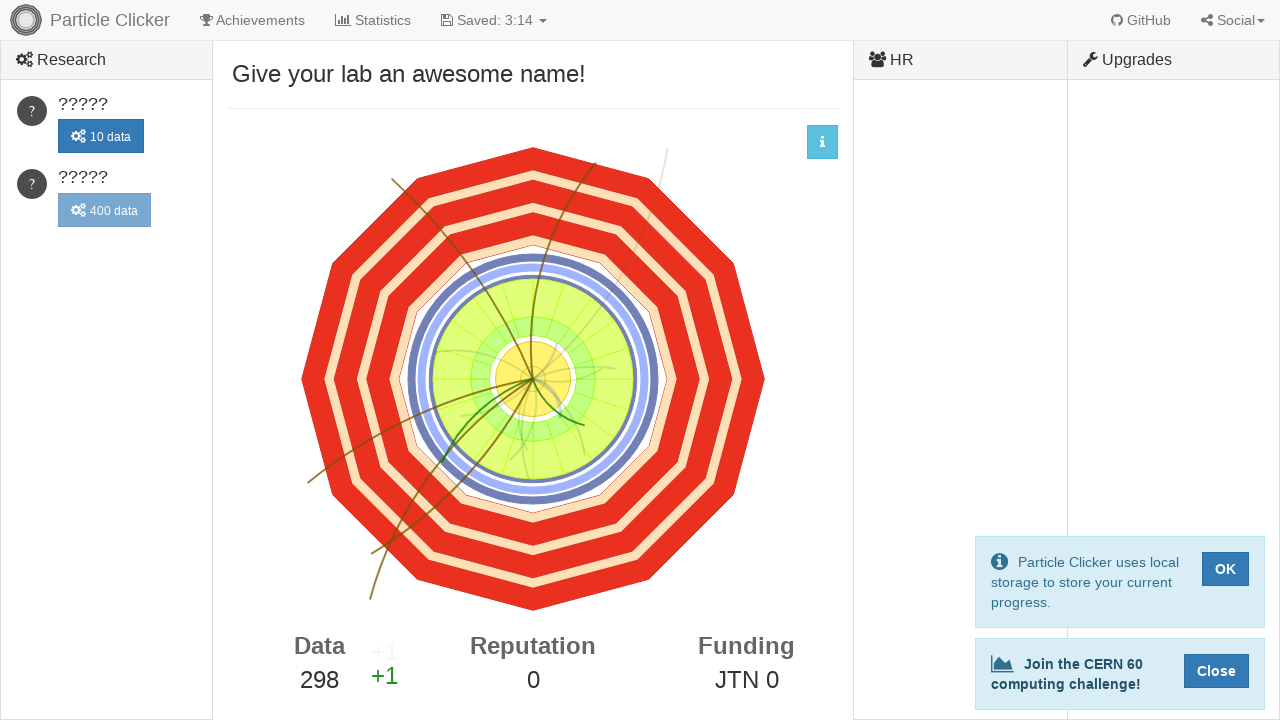

Clicked detector events button (click 299/500) at (533, 379) on #detector-events
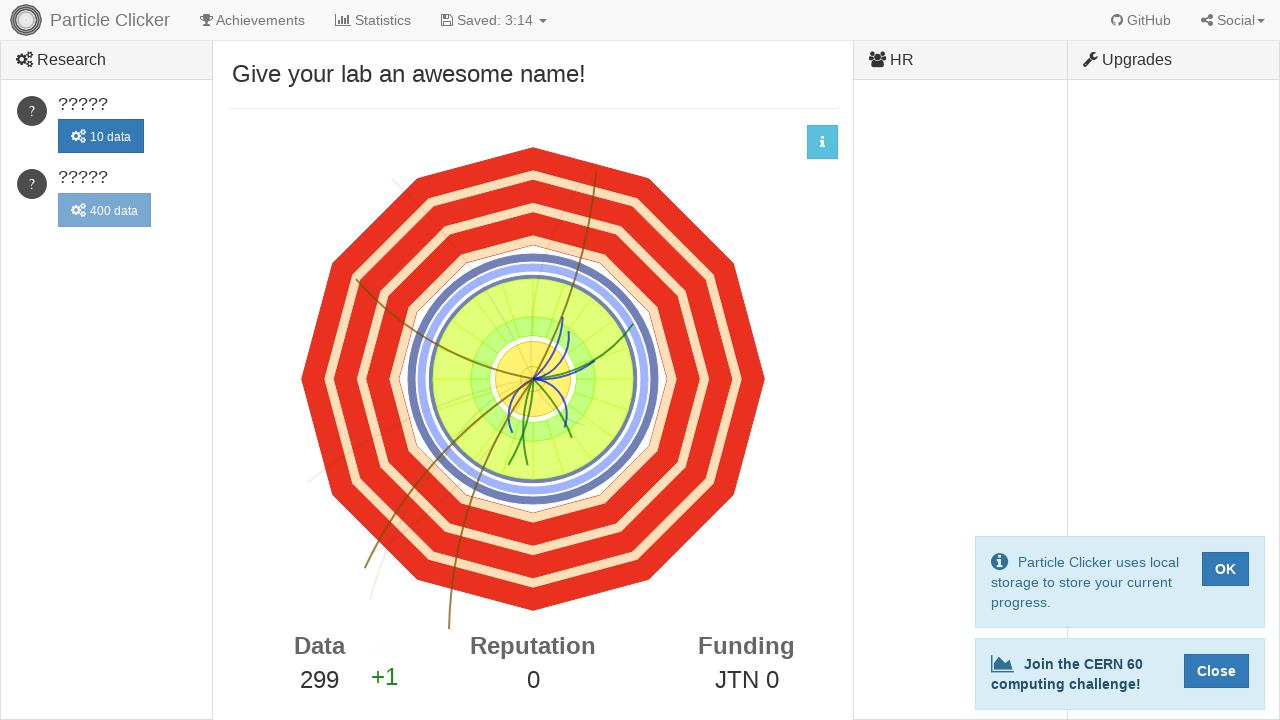

Clicked detector events button (click 300/500) at (533, 379) on #detector-events
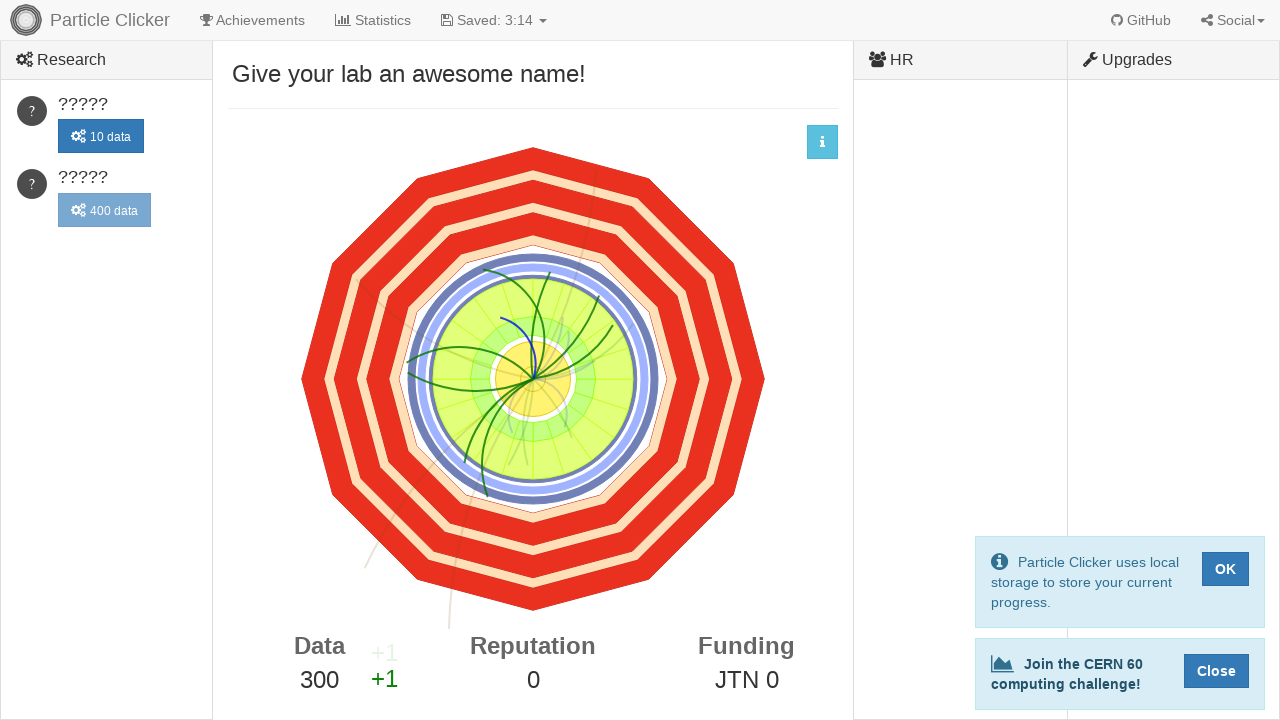

Clicked detector events button (click 301/500) at (533, 379) on #detector-events
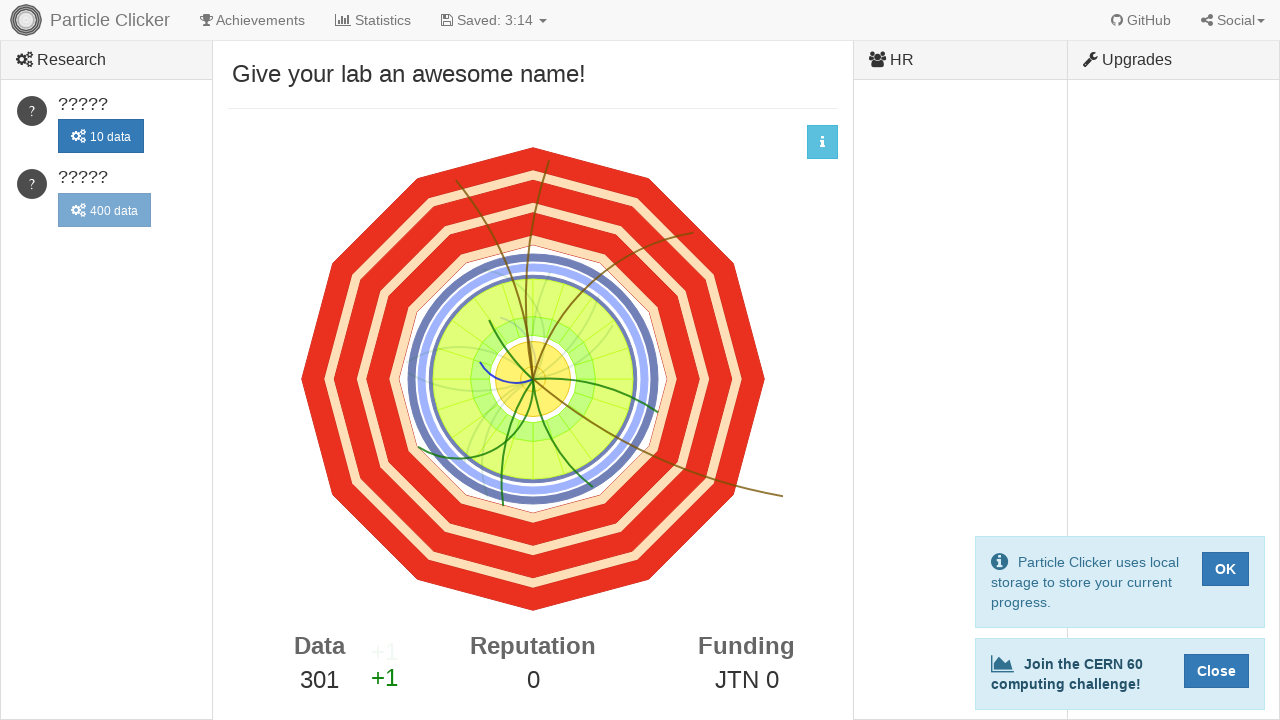

Clicked detector events button (click 302/500) at (533, 379) on #detector-events
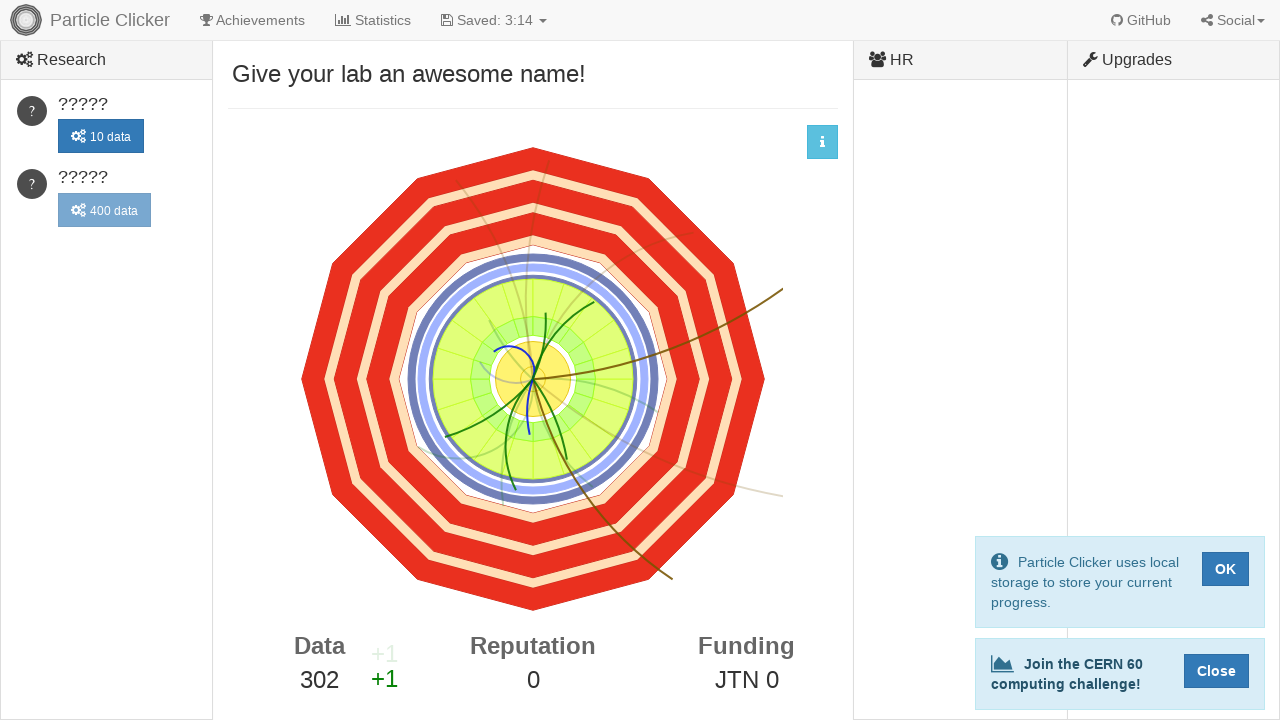

Clicked detector events button (click 303/500) at (533, 379) on #detector-events
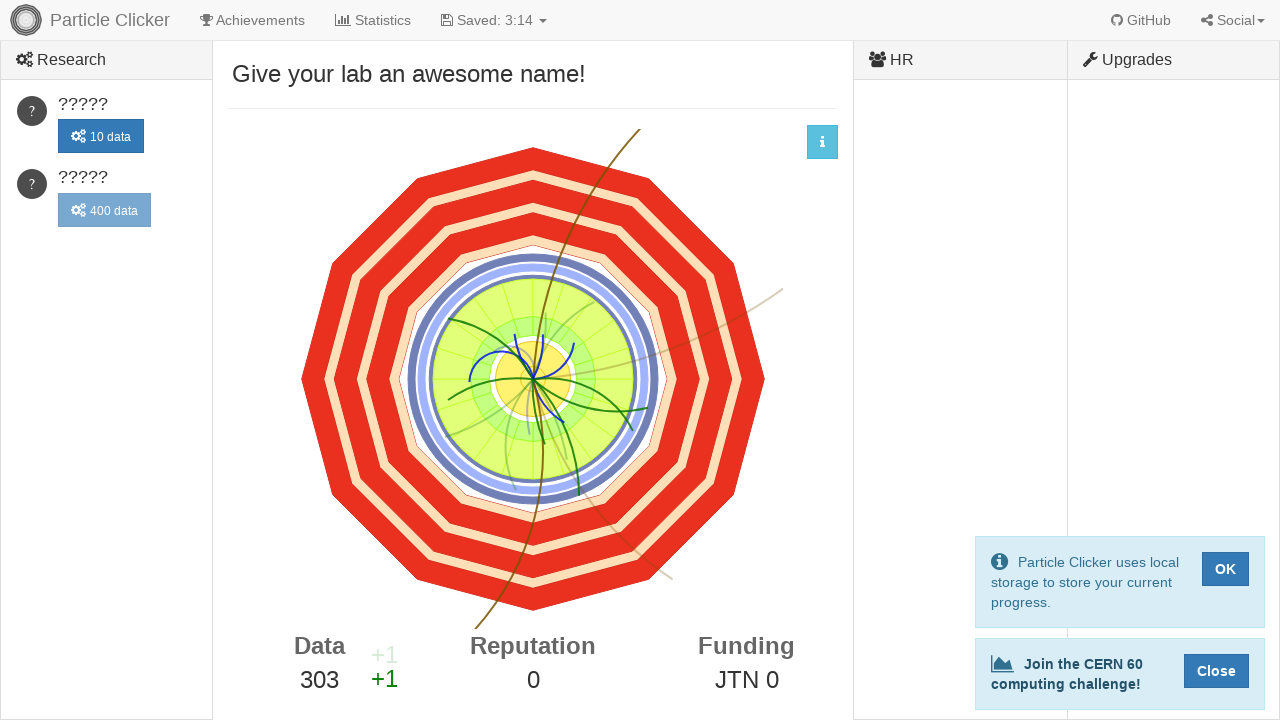

Clicked detector events button (click 304/500) at (533, 379) on #detector-events
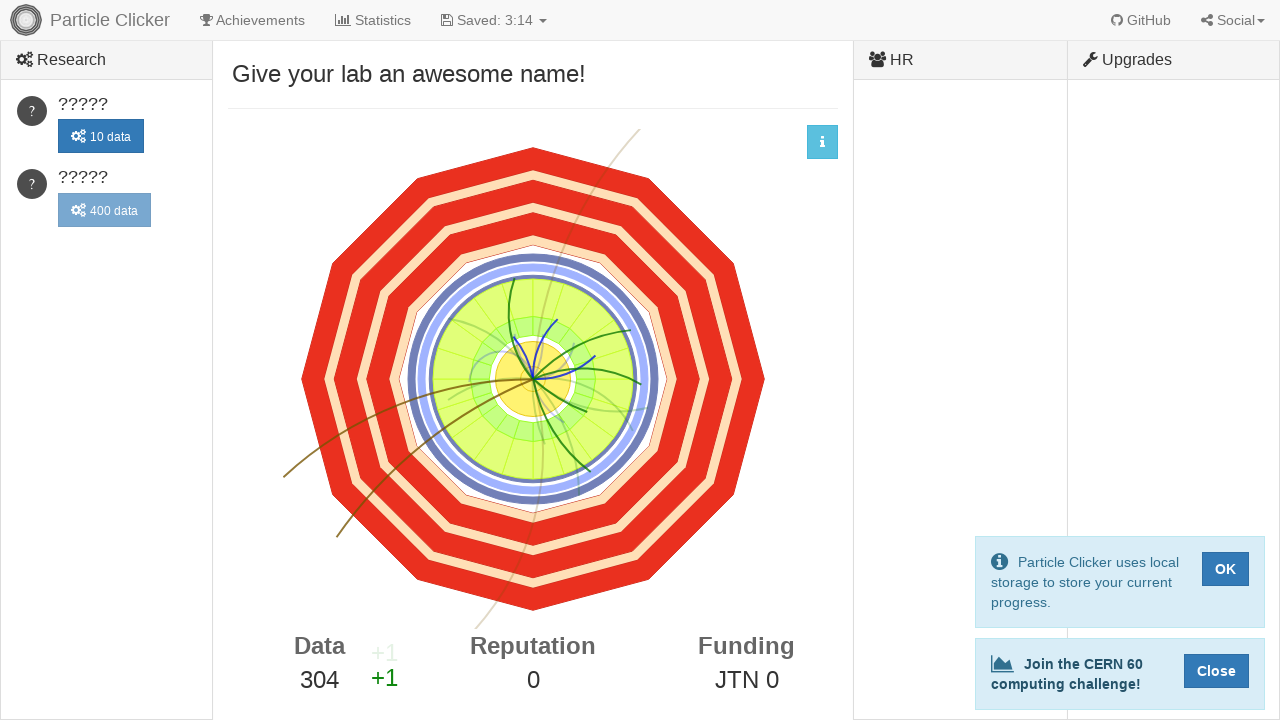

Clicked detector events button (click 305/500) at (533, 379) on #detector-events
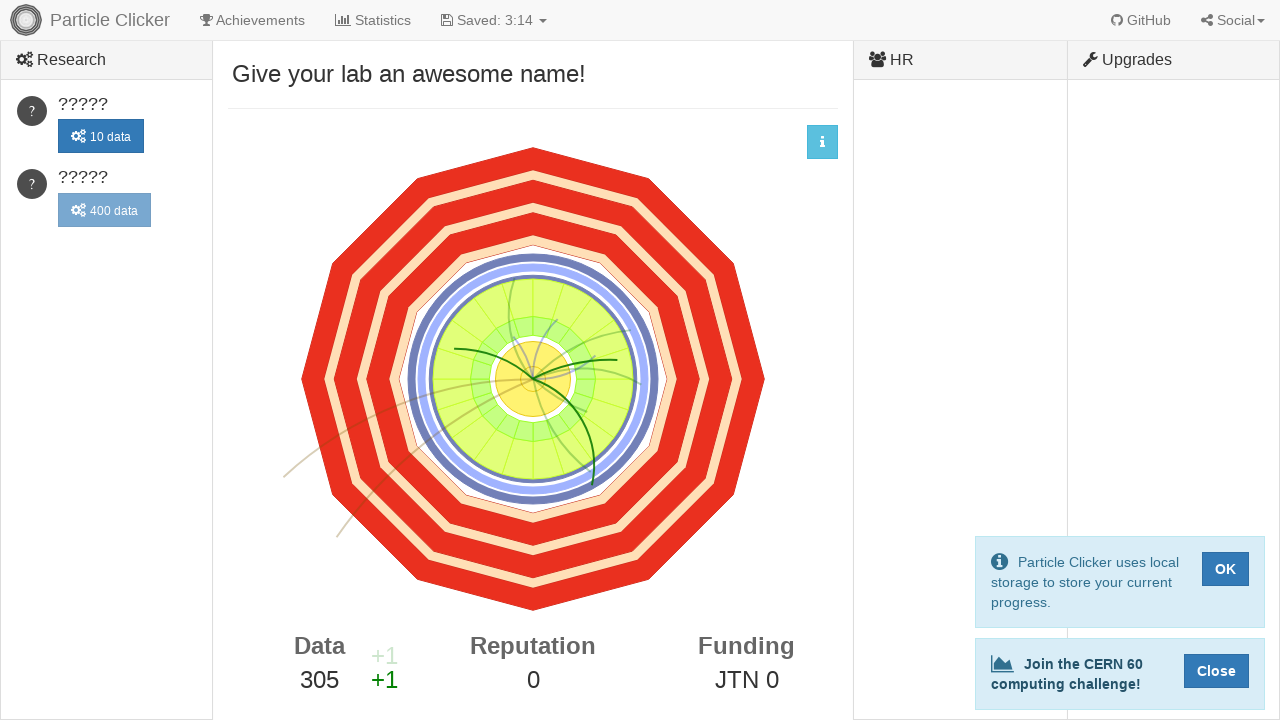

Clicked detector events button (click 306/500) at (533, 379) on #detector-events
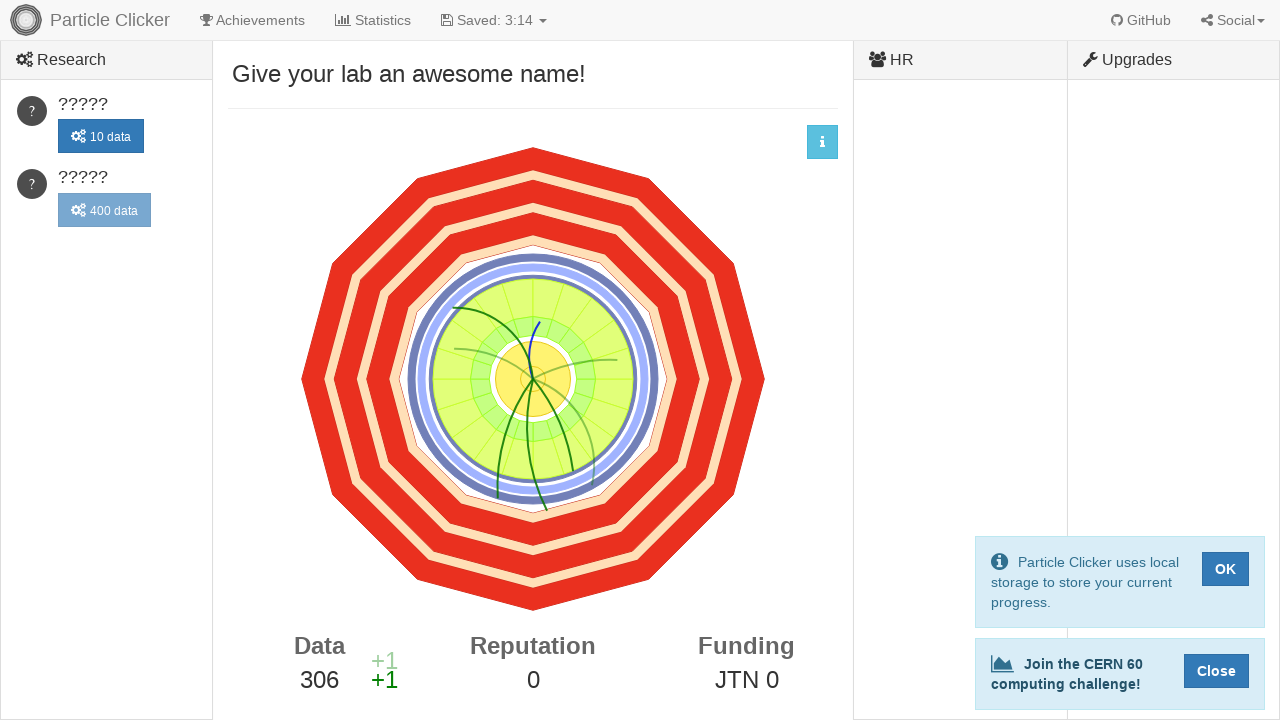

Clicked detector events button (click 307/500) at (533, 379) on #detector-events
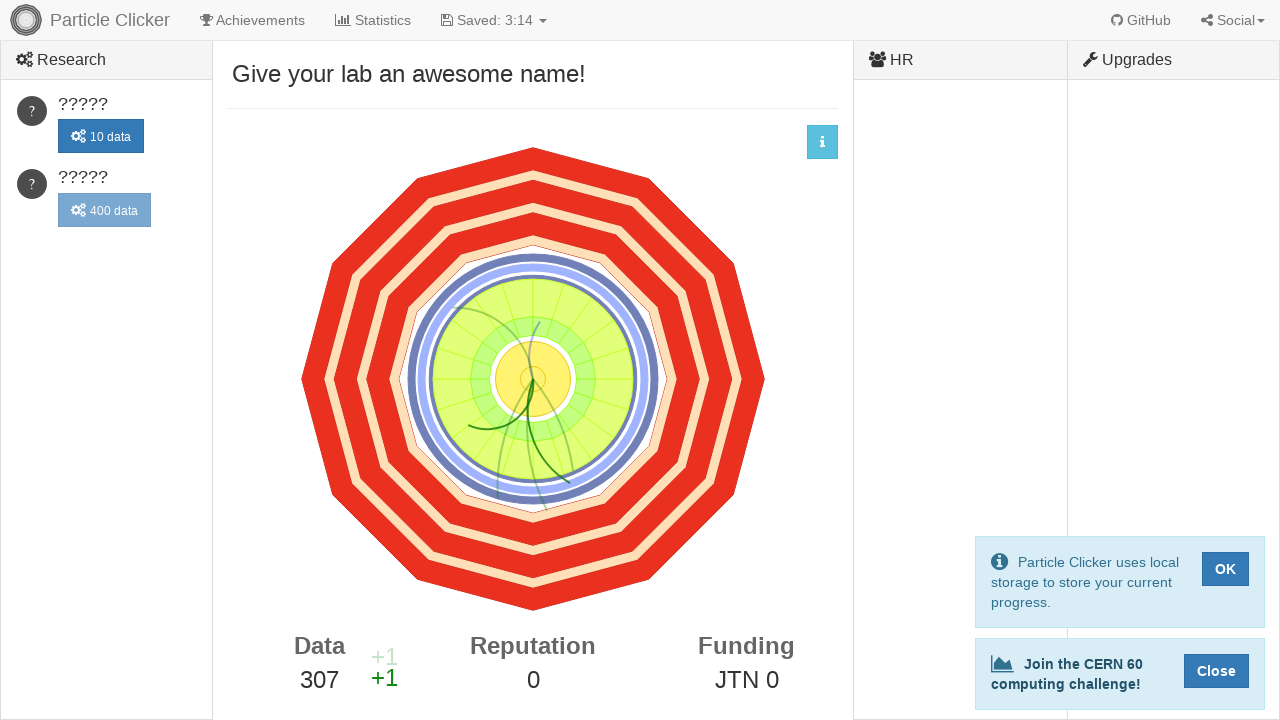

Clicked detector events button (click 308/500) at (533, 379) on #detector-events
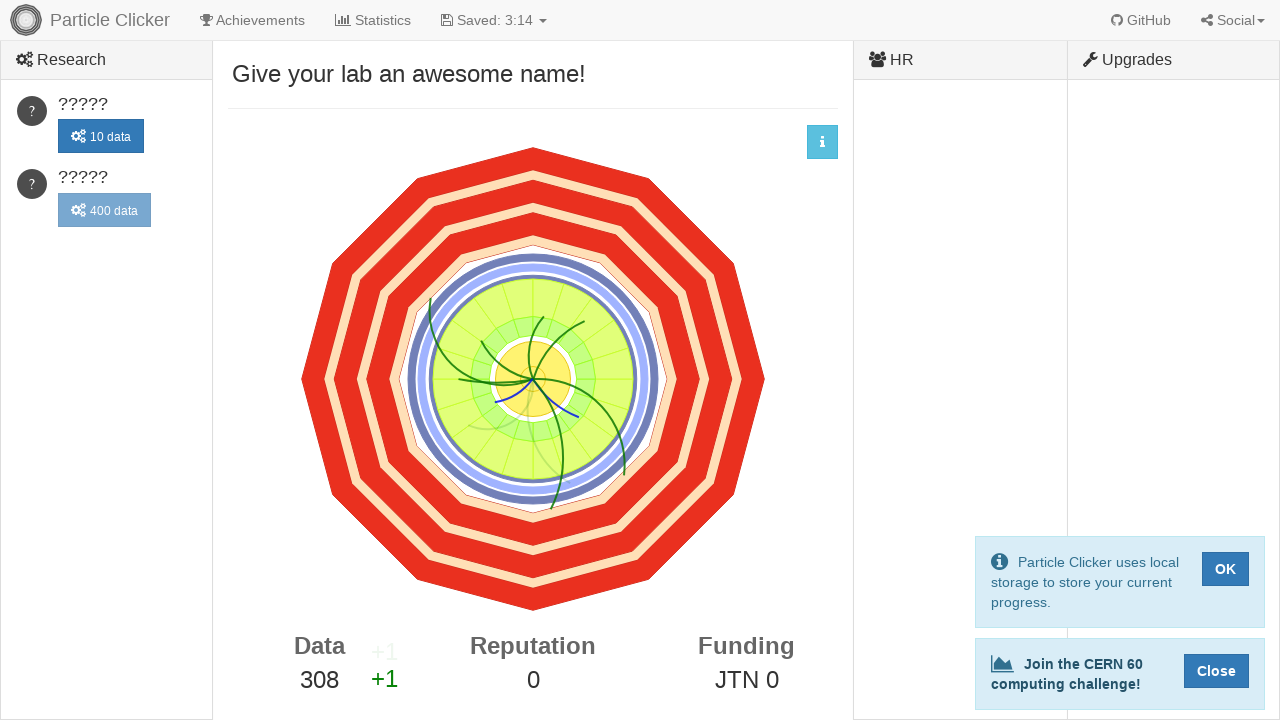

Clicked detector events button (click 309/500) at (533, 379) on #detector-events
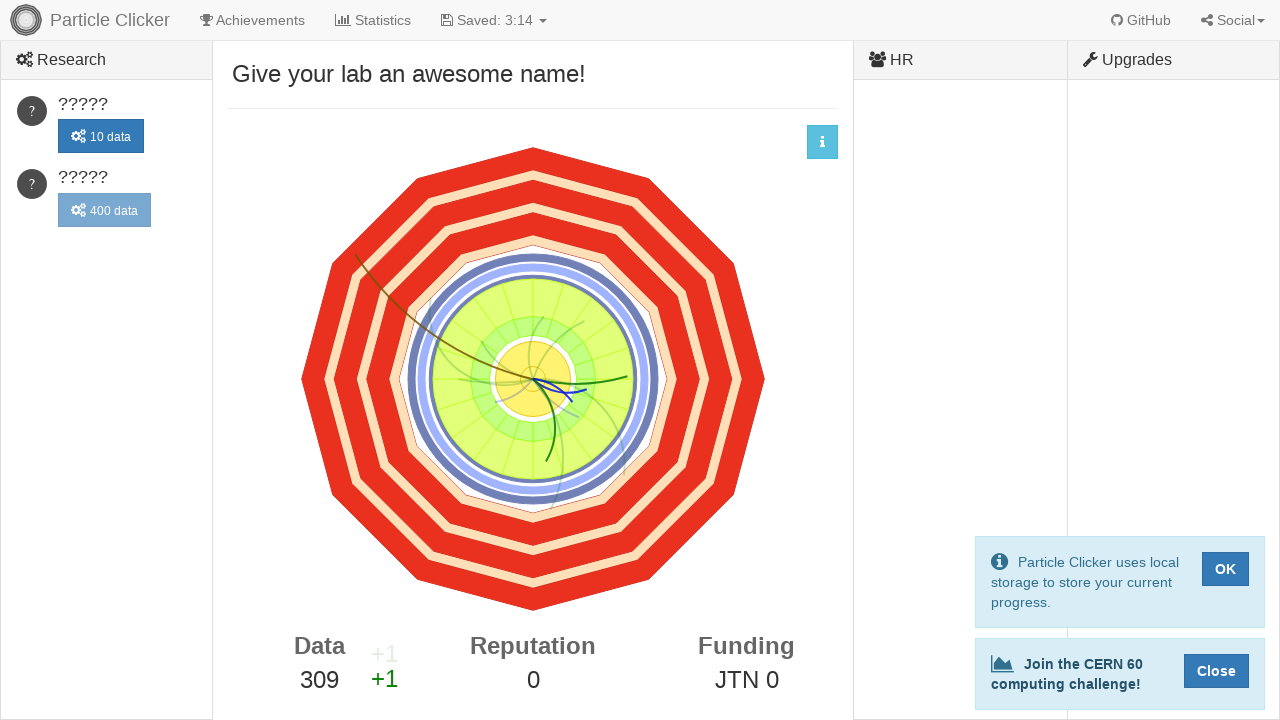

Clicked detector events button (click 310/500) at (533, 379) on #detector-events
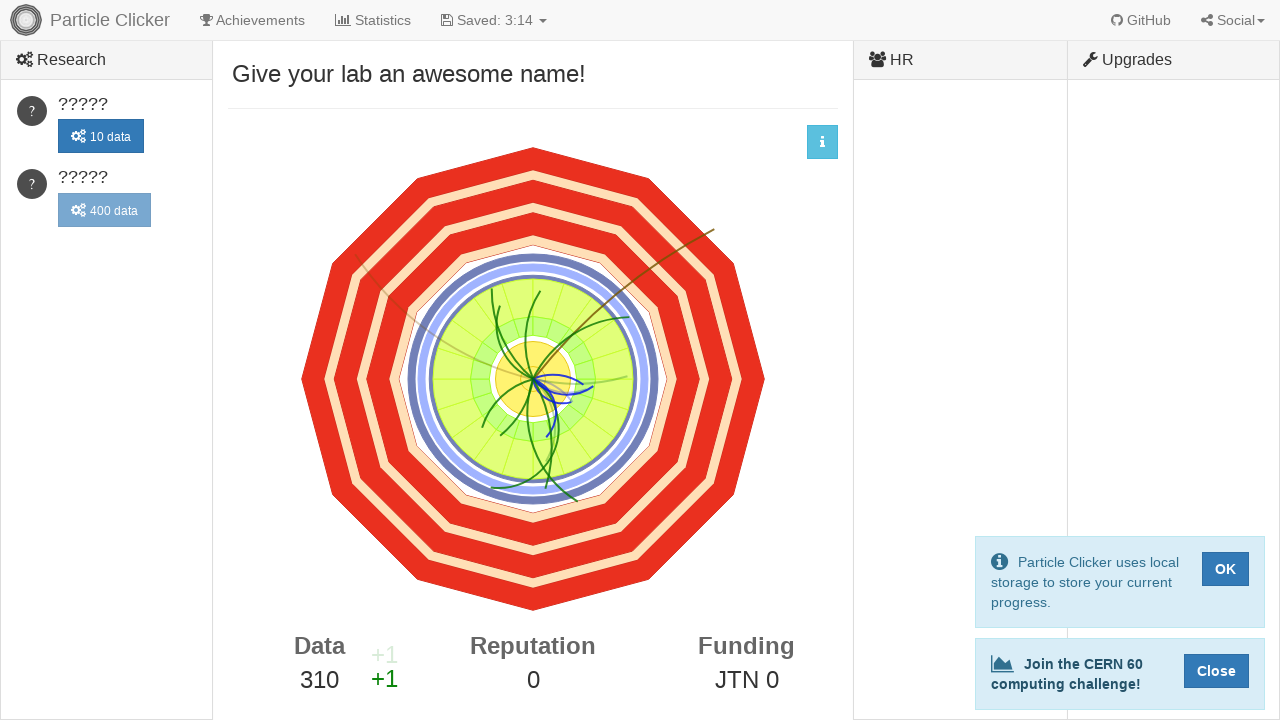

Clicked detector events button (click 311/500) at (533, 379) on #detector-events
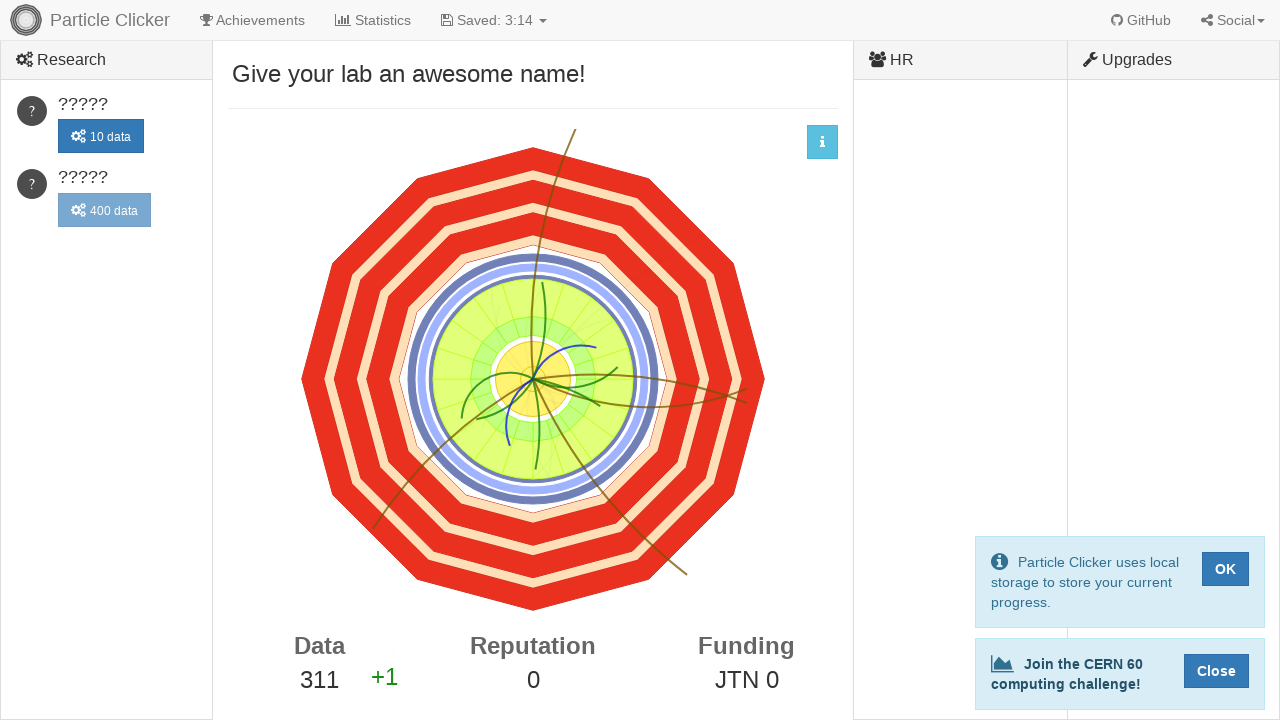

Clicked detector events button (click 312/500) at (533, 379) on #detector-events
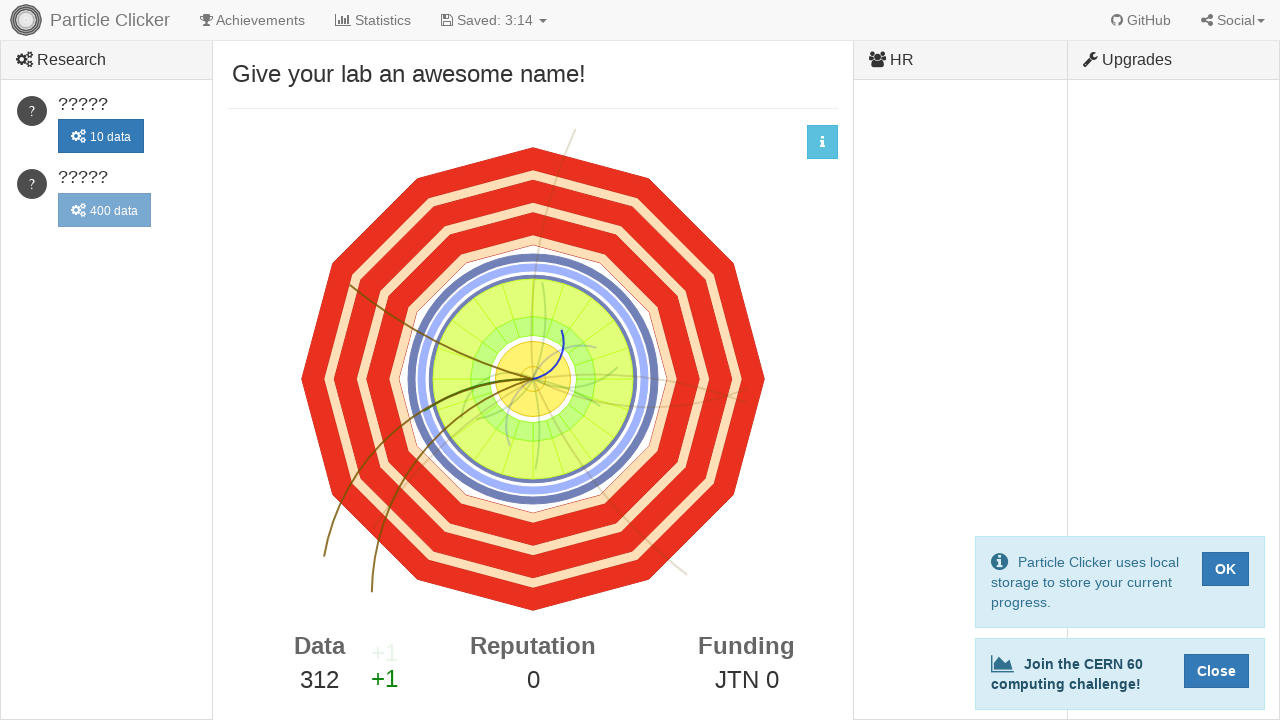

Clicked detector events button (click 313/500) at (533, 379) on #detector-events
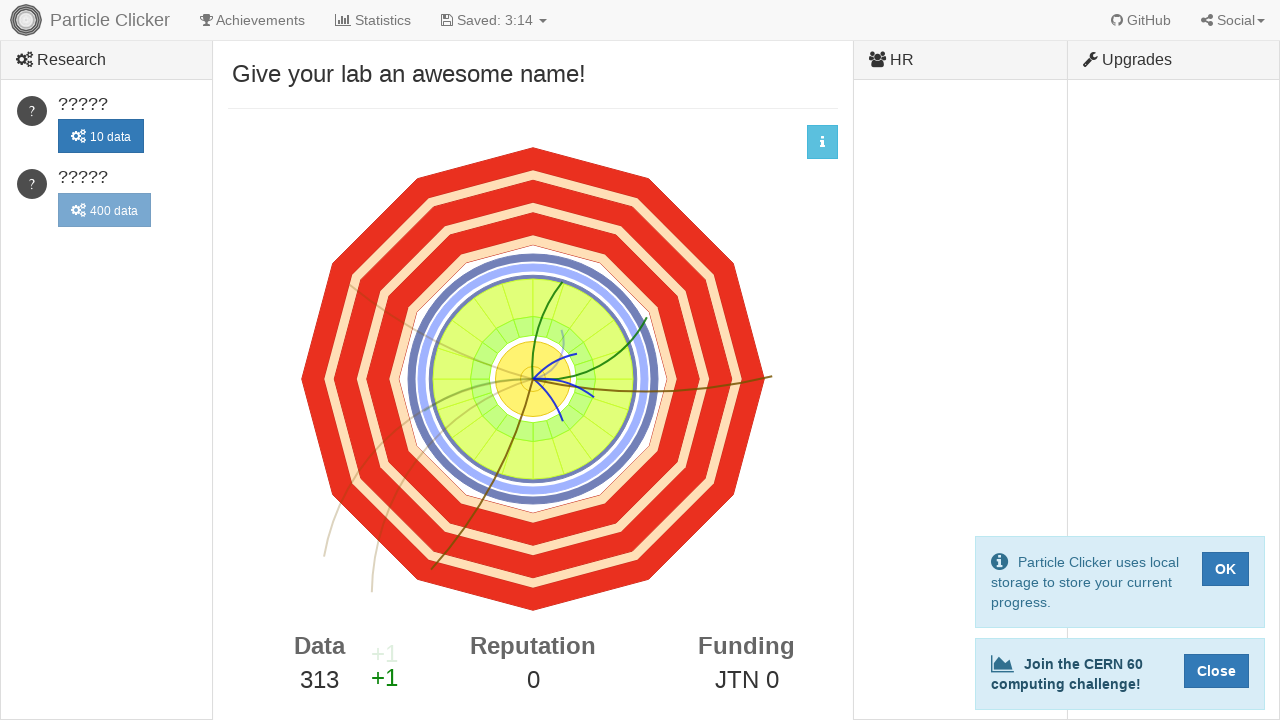

Clicked detector events button (click 314/500) at (533, 379) on #detector-events
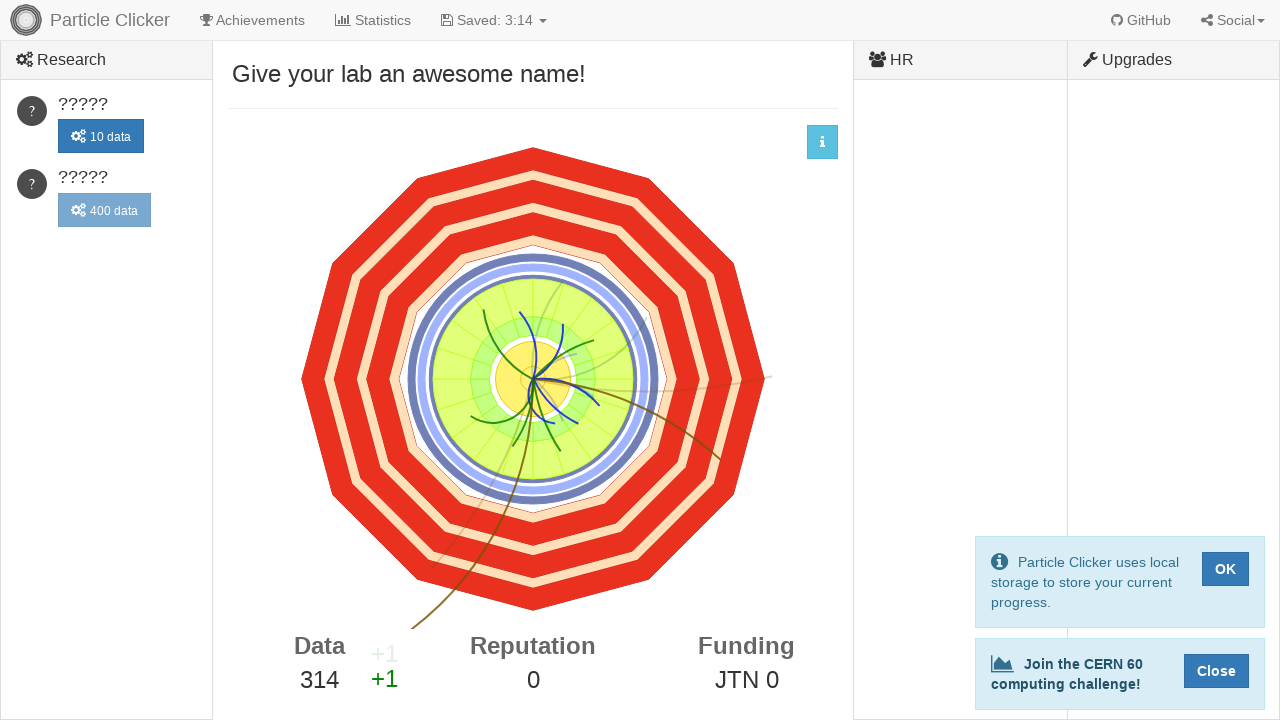

Clicked detector events button (click 315/500) at (533, 379) on #detector-events
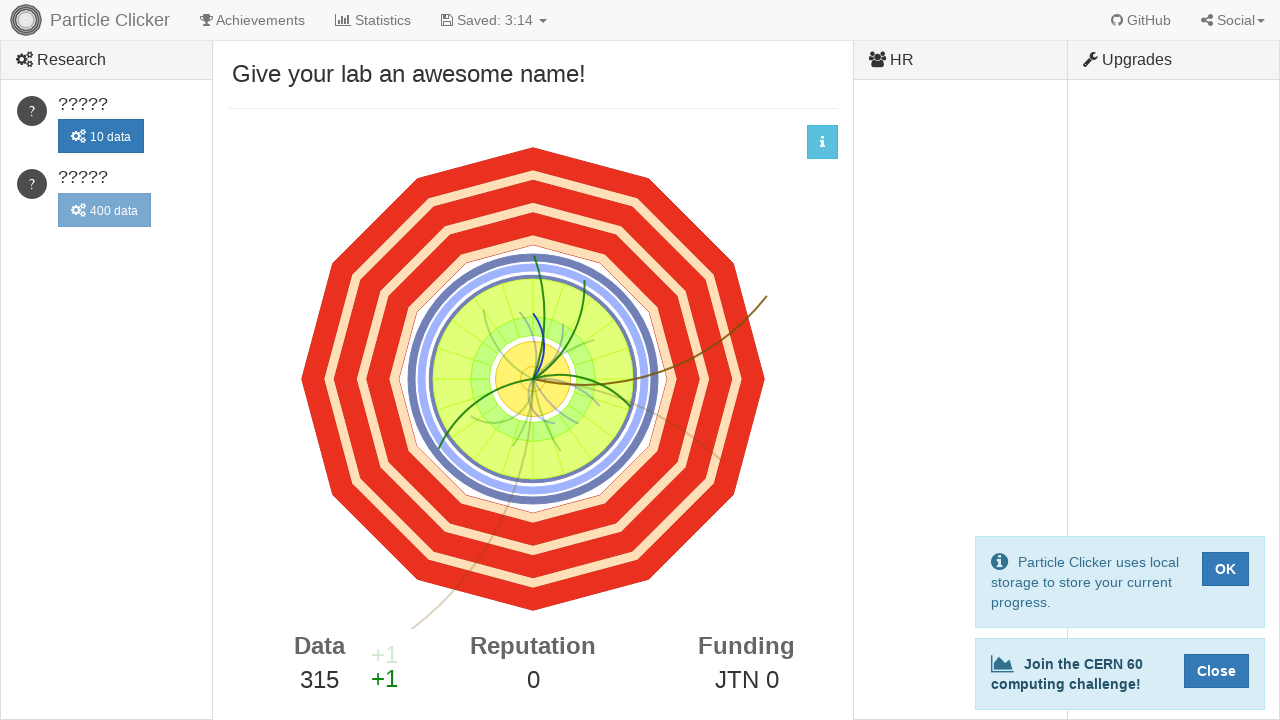

Clicked detector events button (click 316/500) at (533, 379) on #detector-events
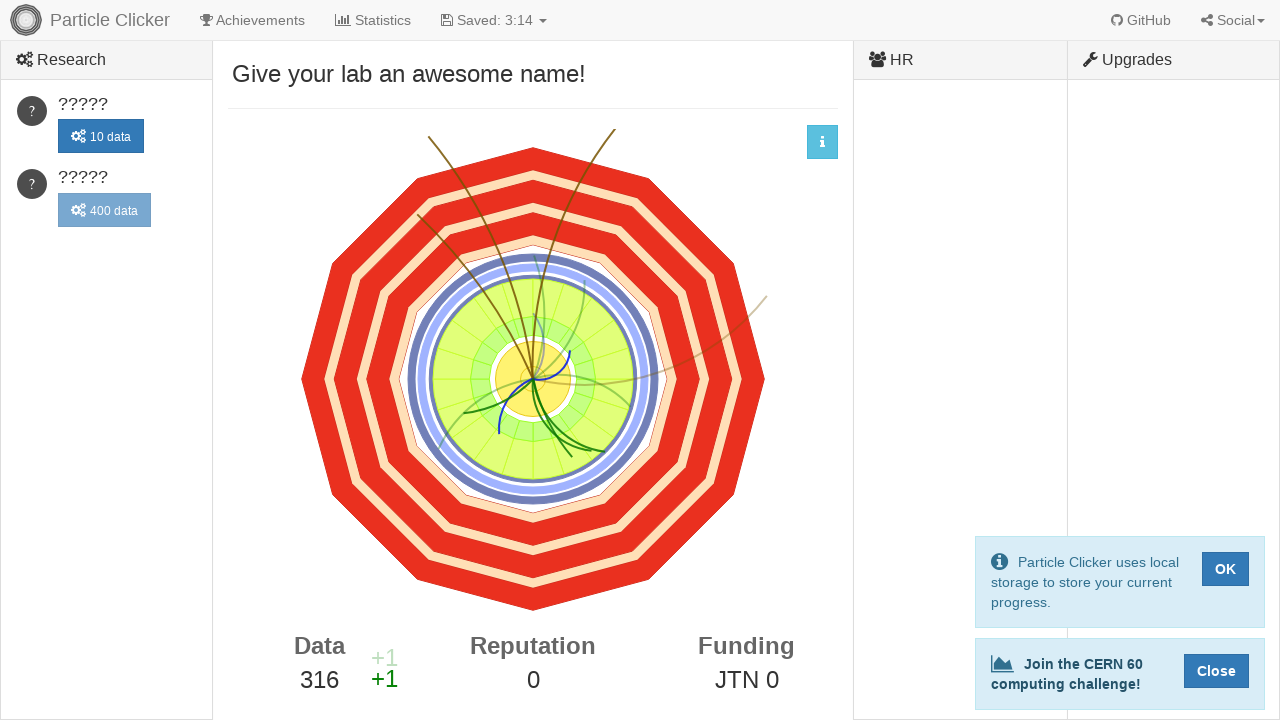

Clicked detector events button (click 317/500) at (533, 379) on #detector-events
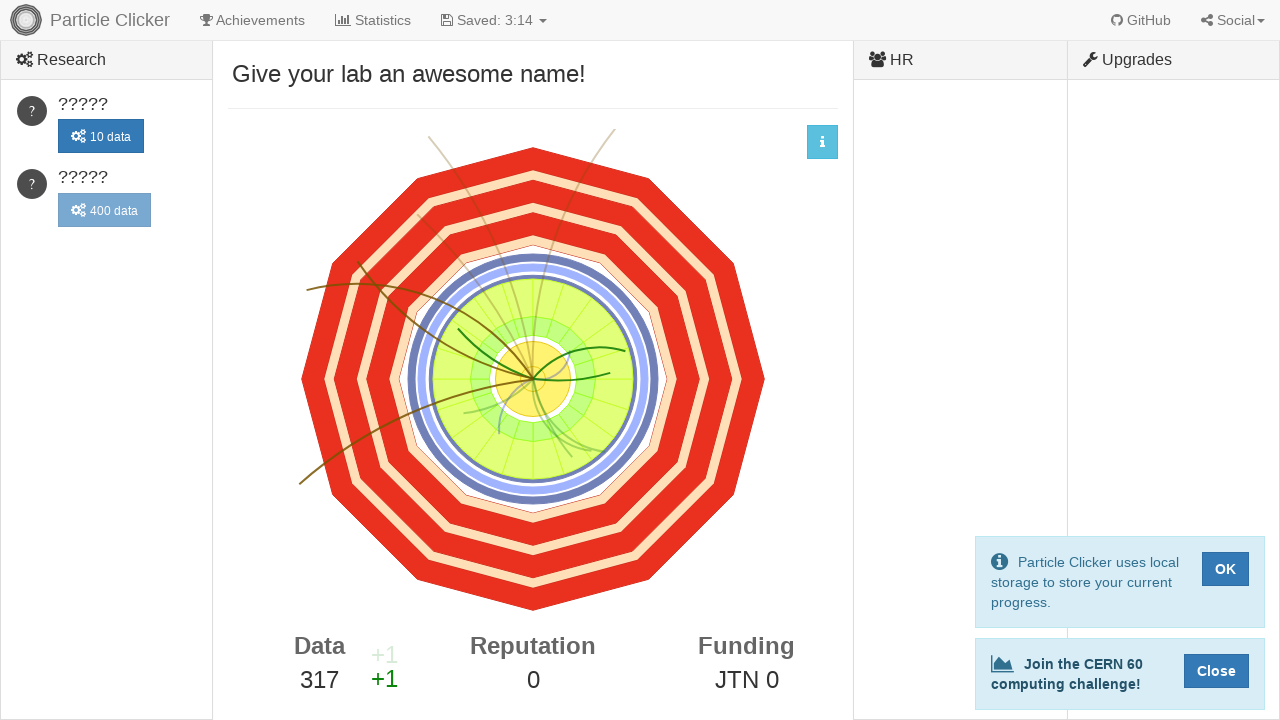

Clicked detector events button (click 318/500) at (533, 379) on #detector-events
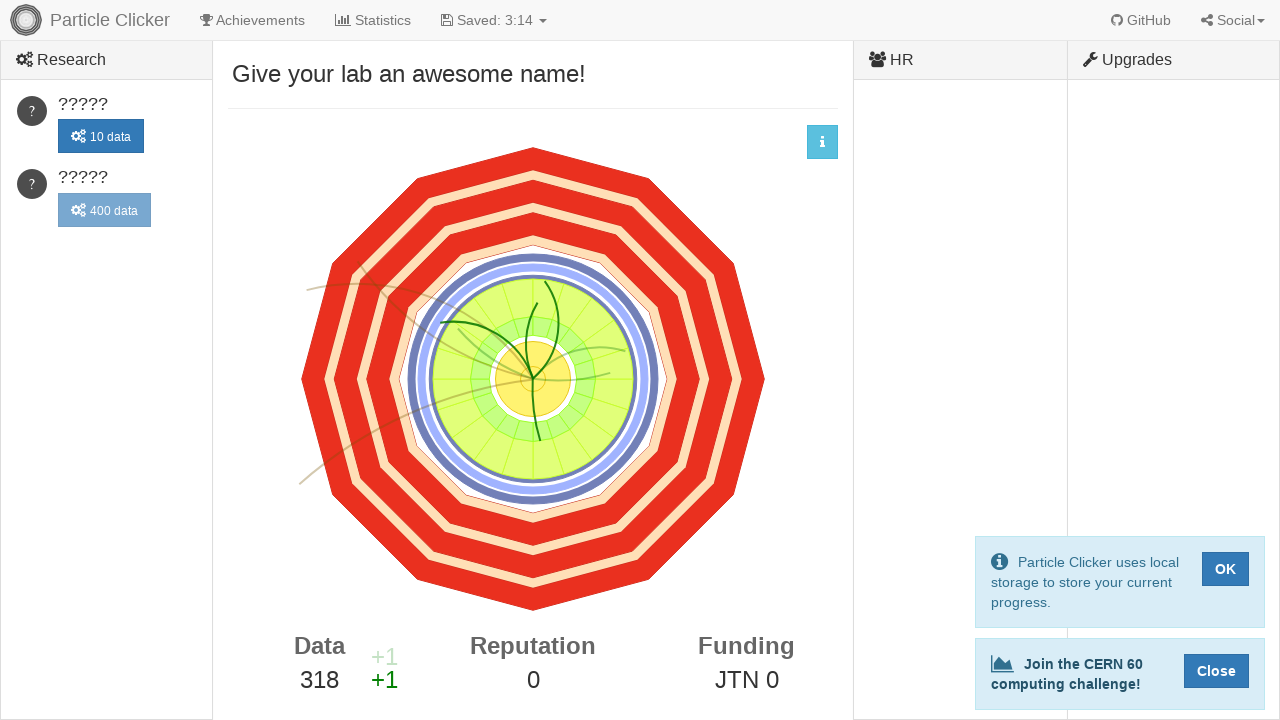

Clicked detector events button (click 319/500) at (533, 379) on #detector-events
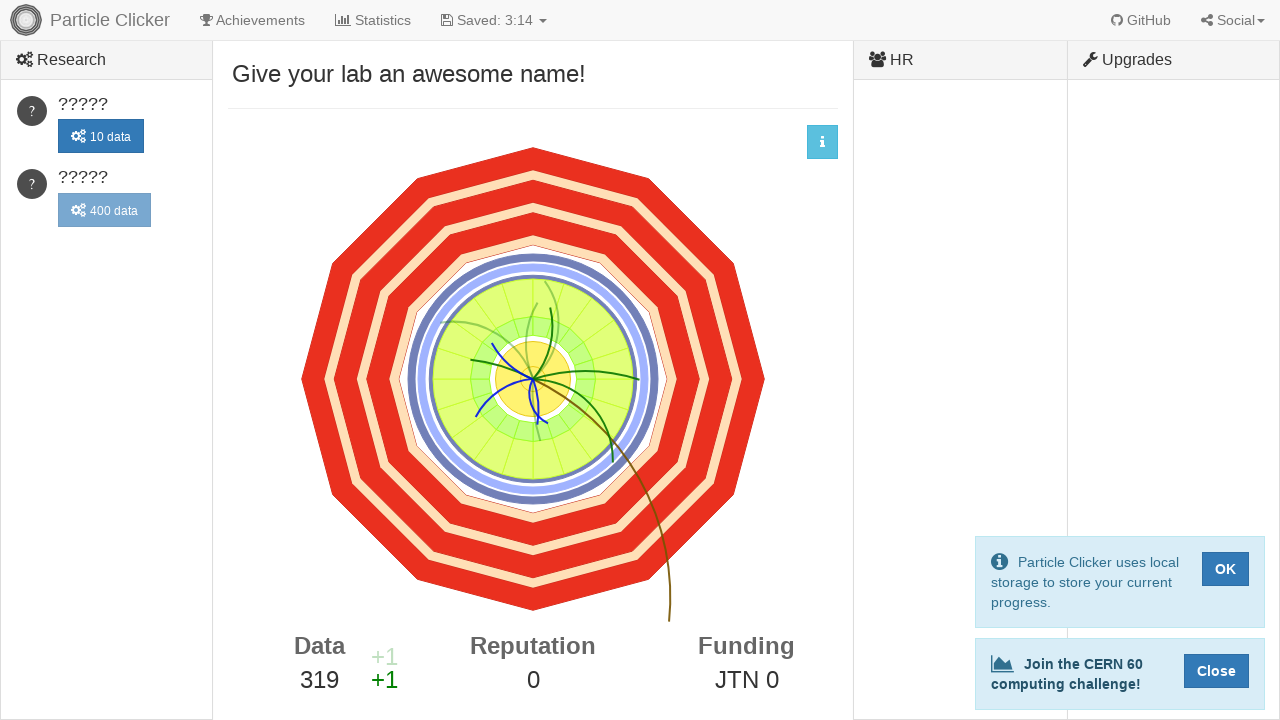

Clicked detector events button (click 320/500) at (533, 379) on #detector-events
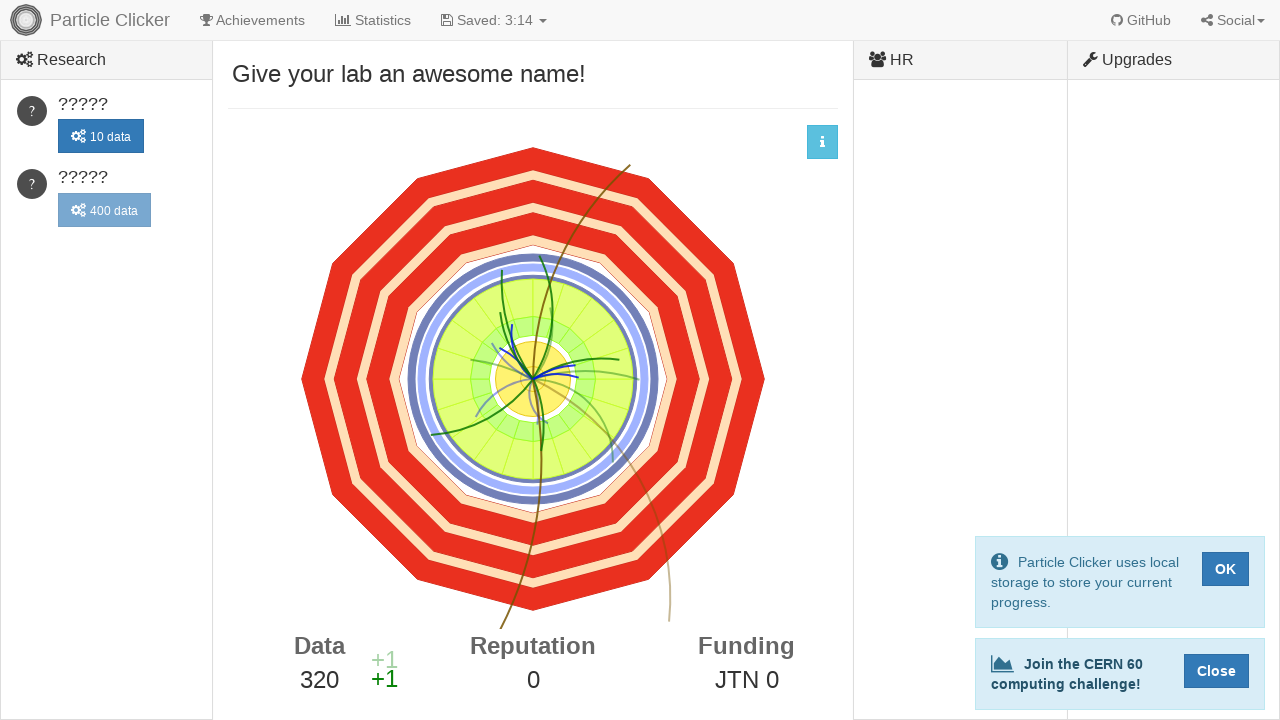

Clicked detector events button (click 321/500) at (533, 379) on #detector-events
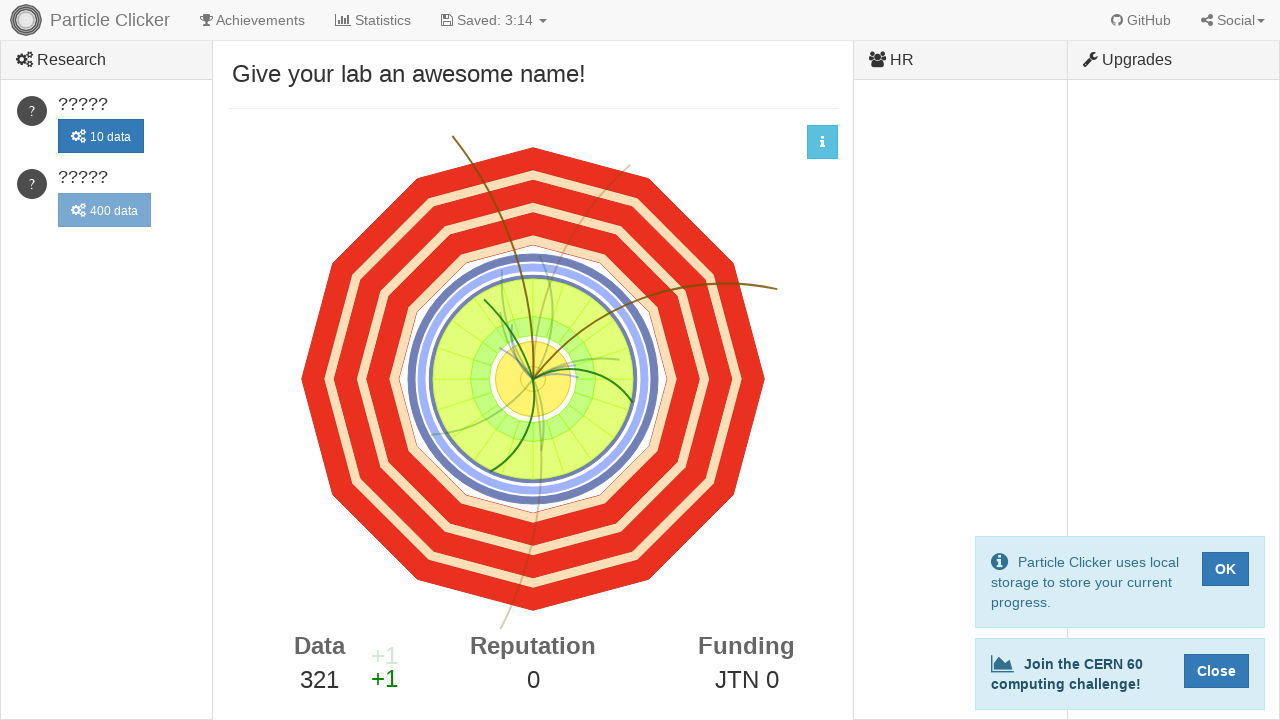

Clicked detector events button (click 322/500) at (533, 379) on #detector-events
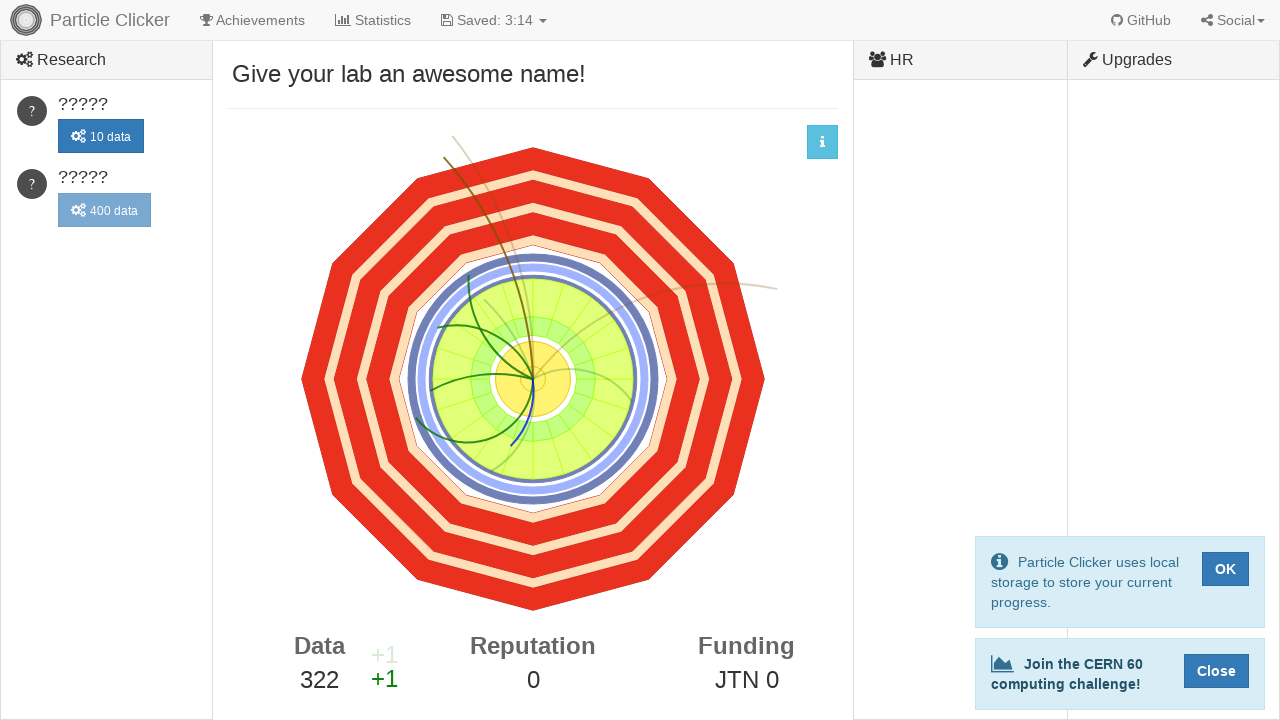

Clicked detector events button (click 323/500) at (533, 379) on #detector-events
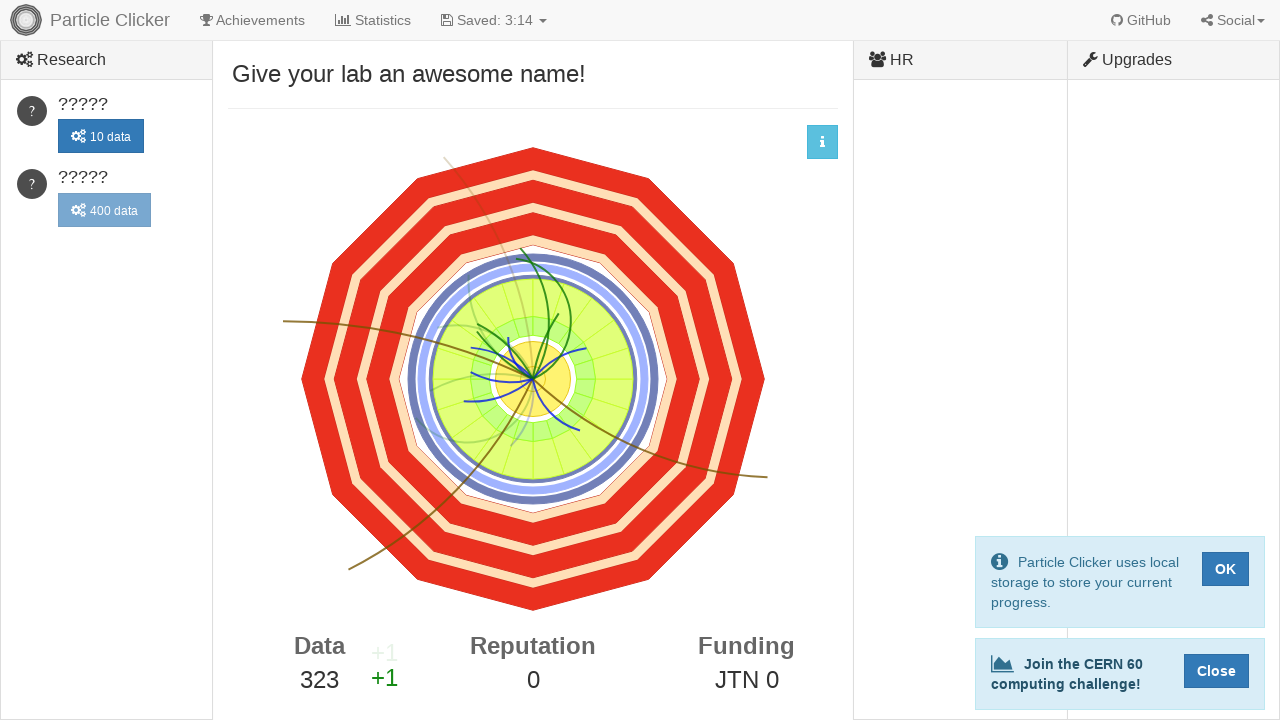

Clicked detector events button (click 324/500) at (533, 379) on #detector-events
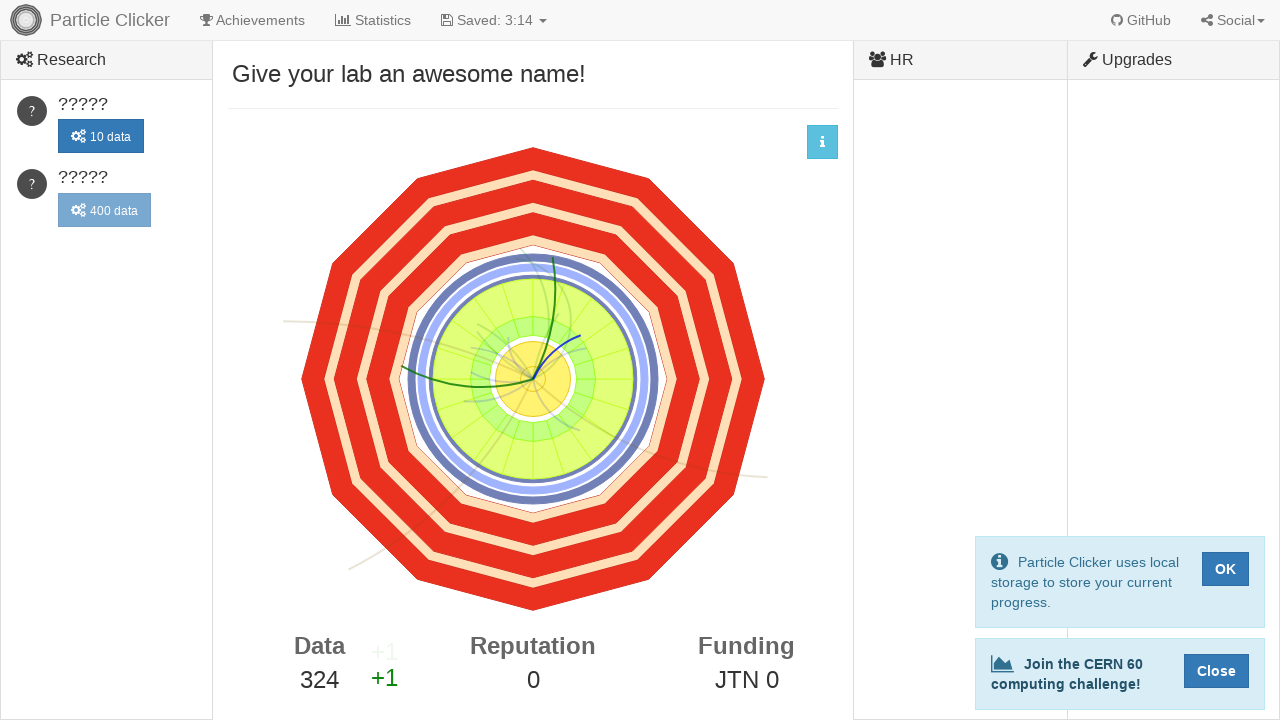

Clicked detector events button (click 325/500) at (533, 379) on #detector-events
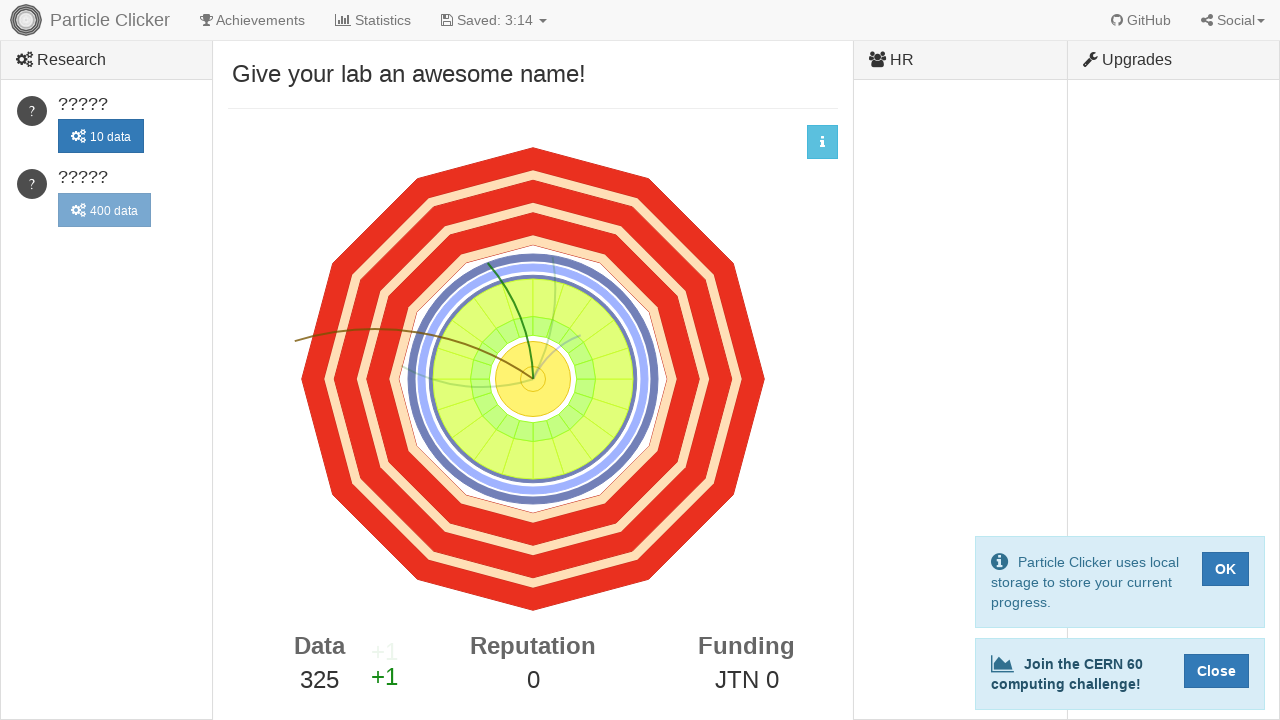

Clicked detector events button (click 326/500) at (533, 379) on #detector-events
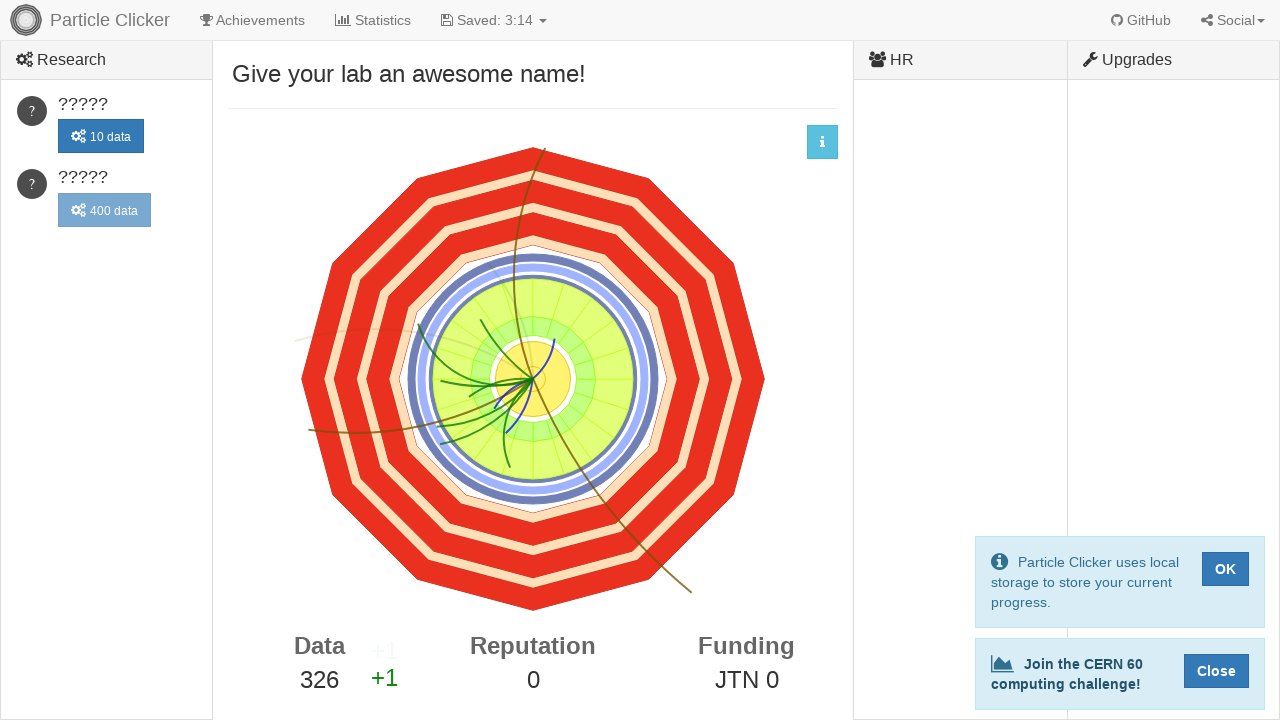

Clicked detector events button (click 327/500) at (533, 379) on #detector-events
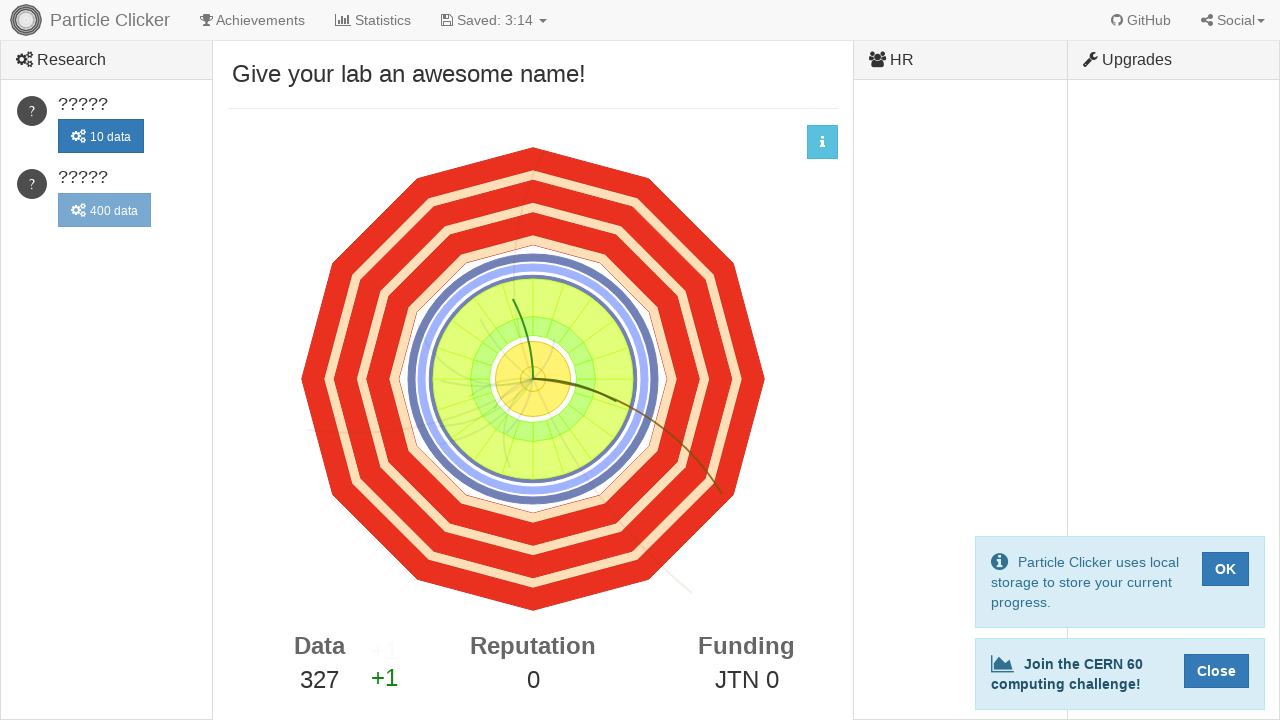

Clicked detector events button (click 328/500) at (533, 379) on #detector-events
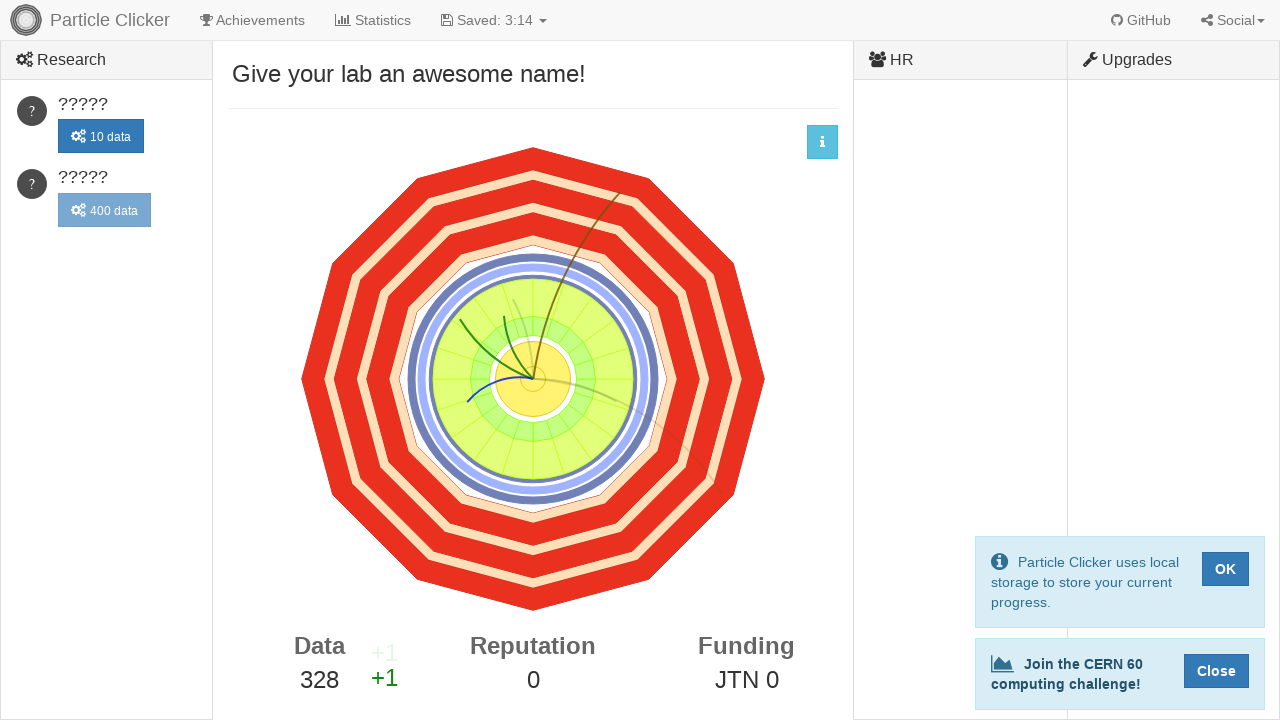

Clicked detector events button (click 329/500) at (533, 379) on #detector-events
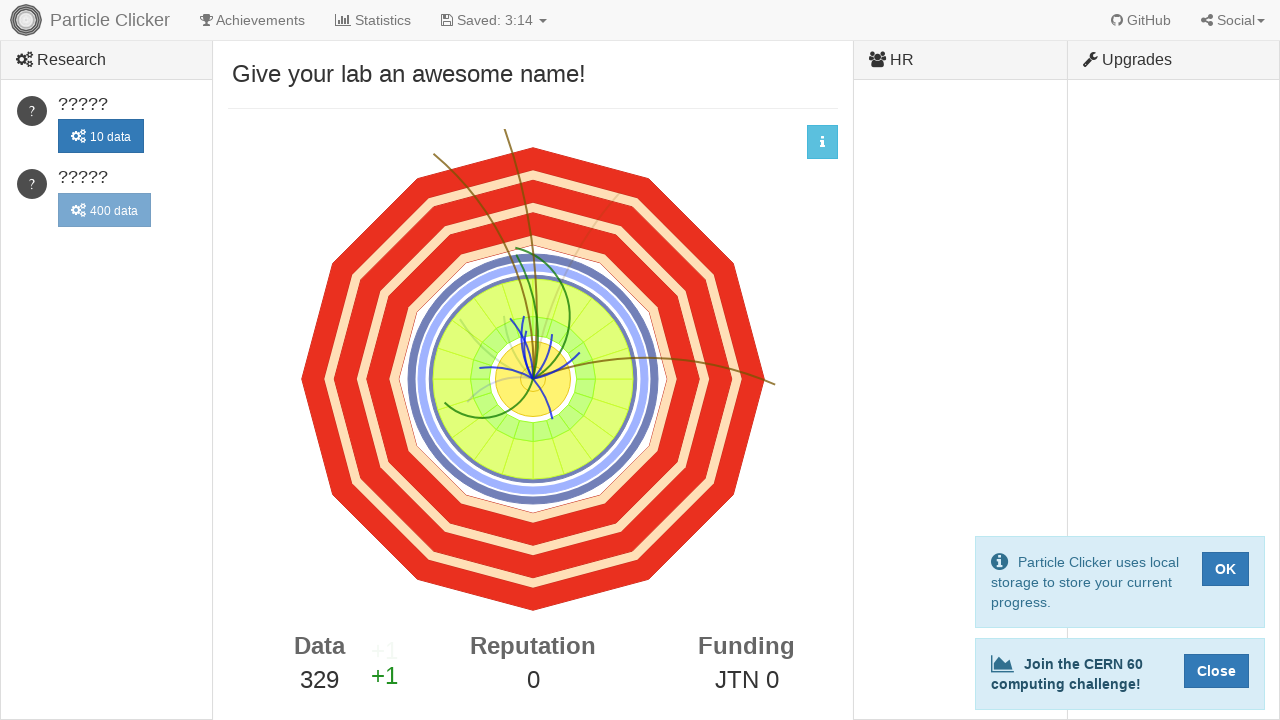

Clicked detector events button (click 330/500) at (533, 379) on #detector-events
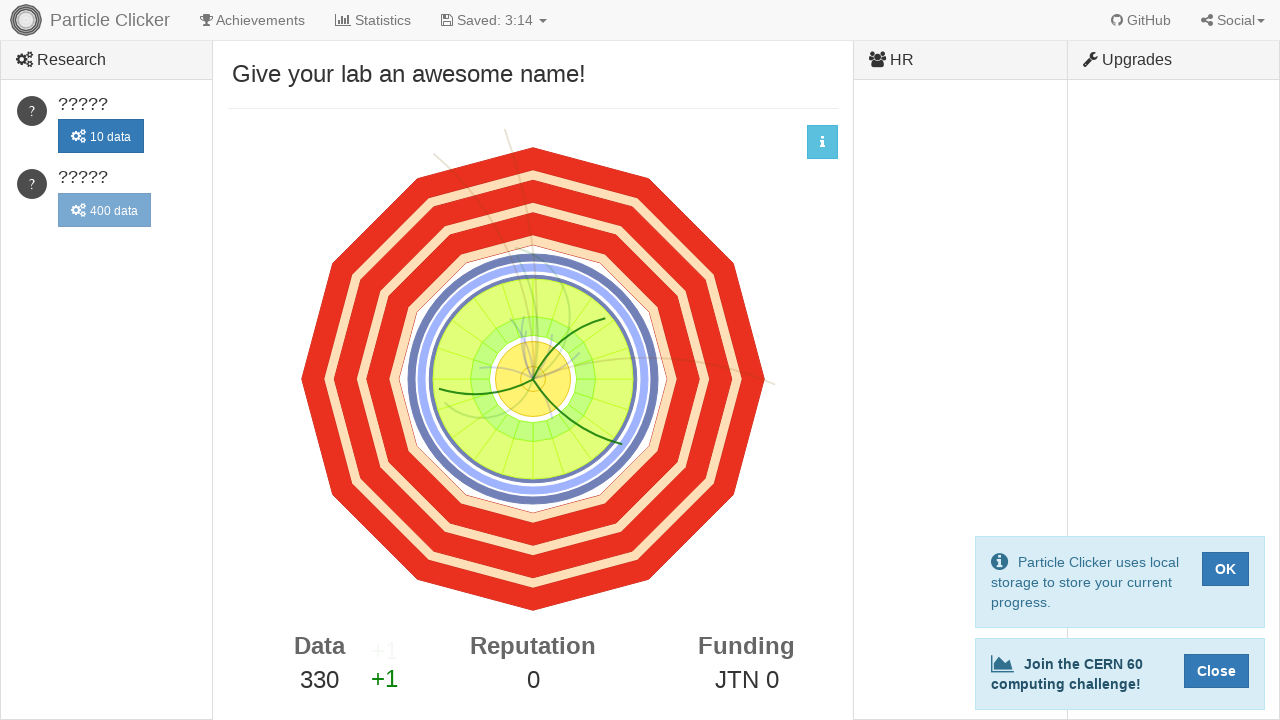

Clicked detector events button (click 331/500) at (533, 379) on #detector-events
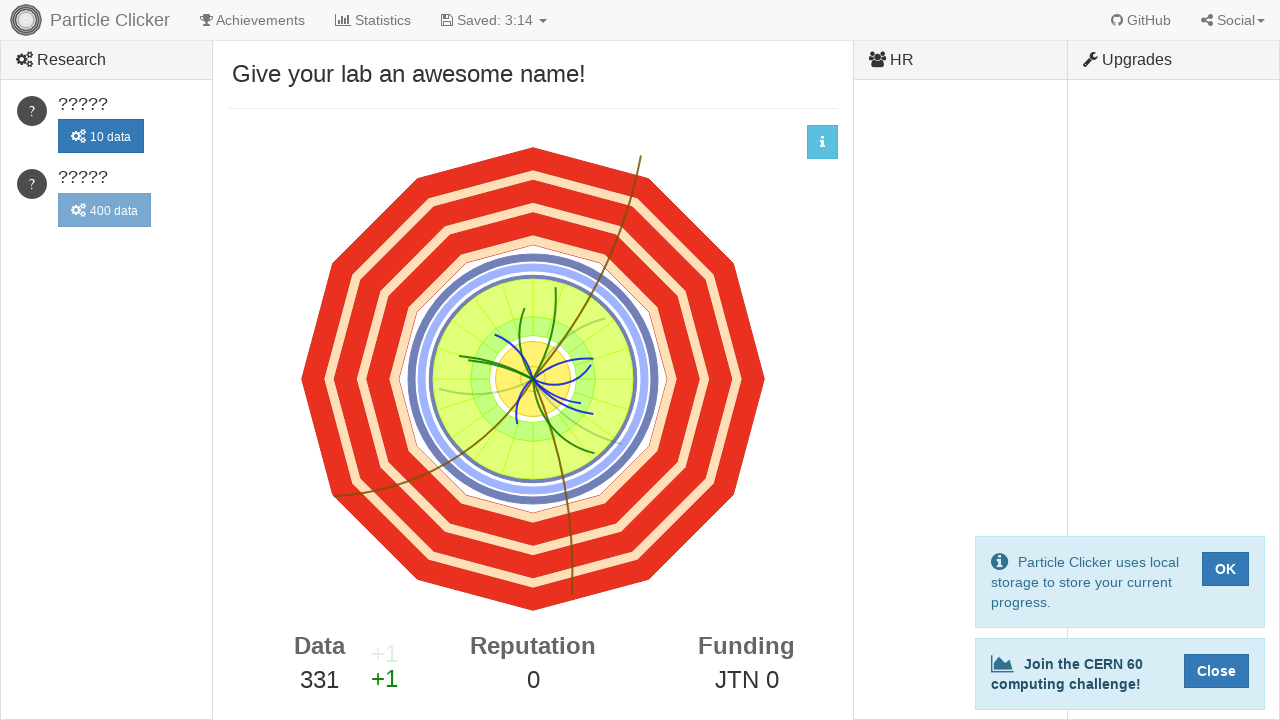

Clicked detector events button (click 332/500) at (533, 379) on #detector-events
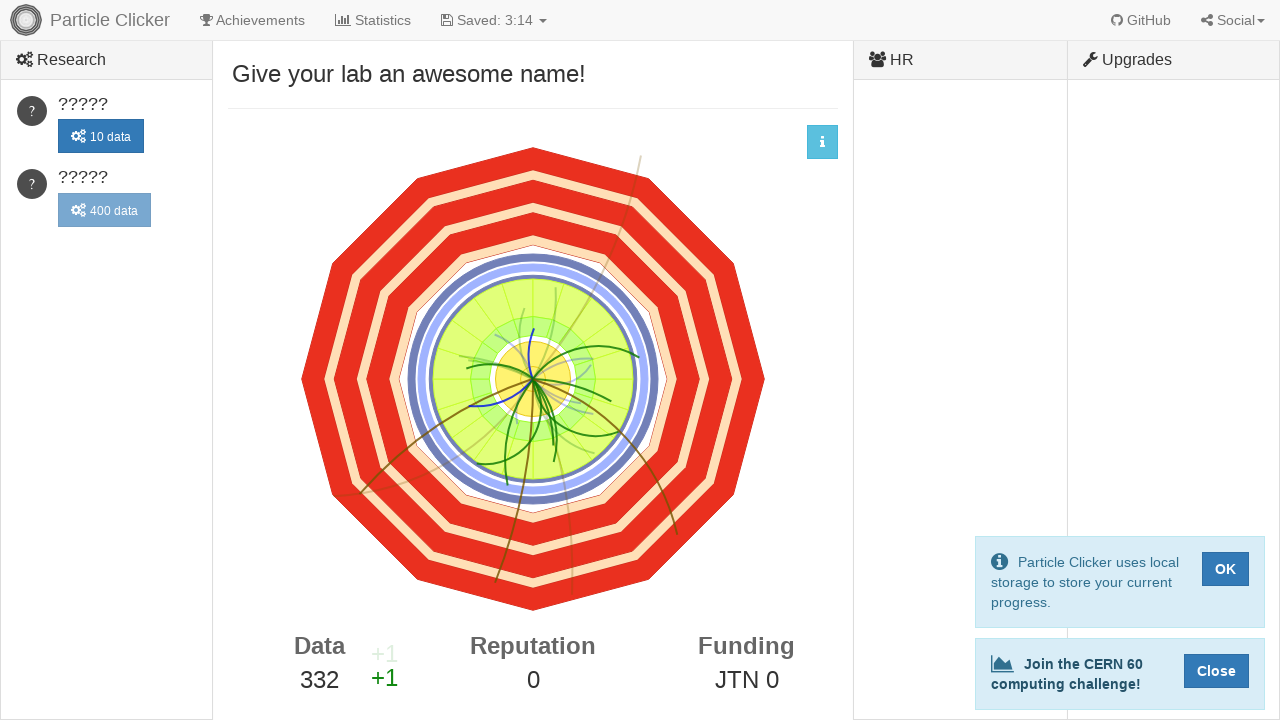

Clicked detector events button (click 333/500) at (533, 379) on #detector-events
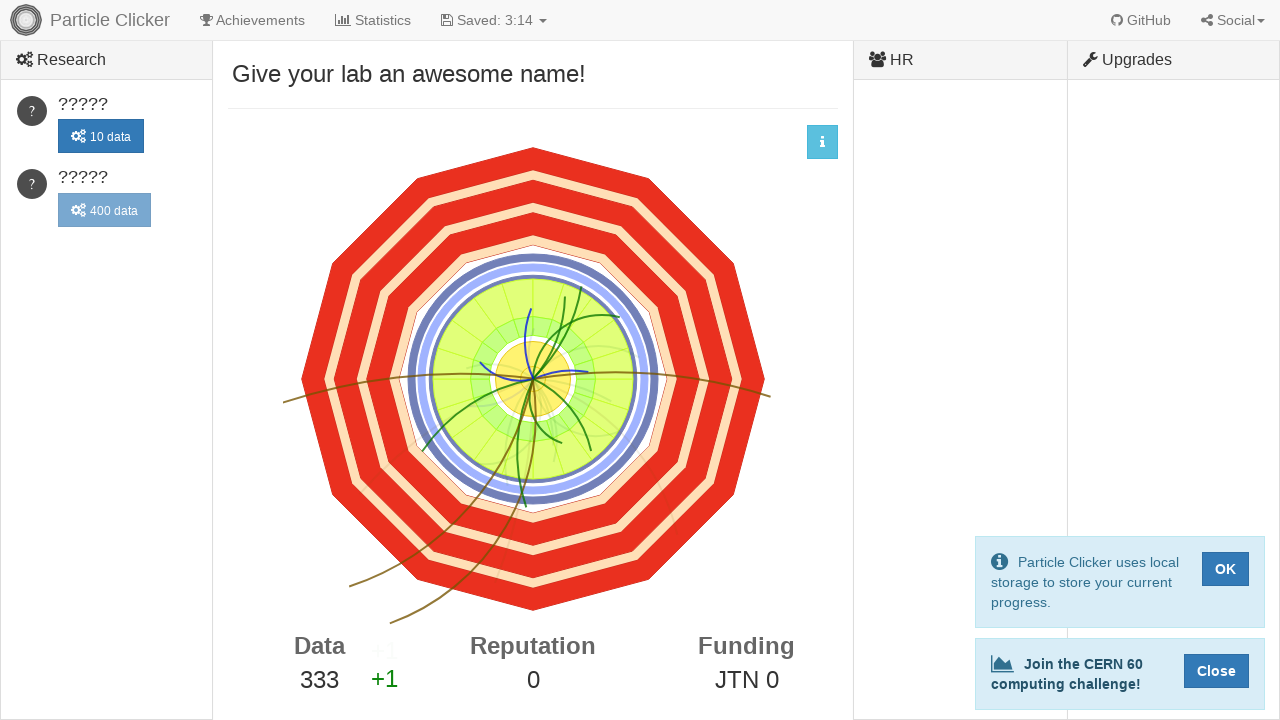

Clicked detector events button (click 334/500) at (533, 379) on #detector-events
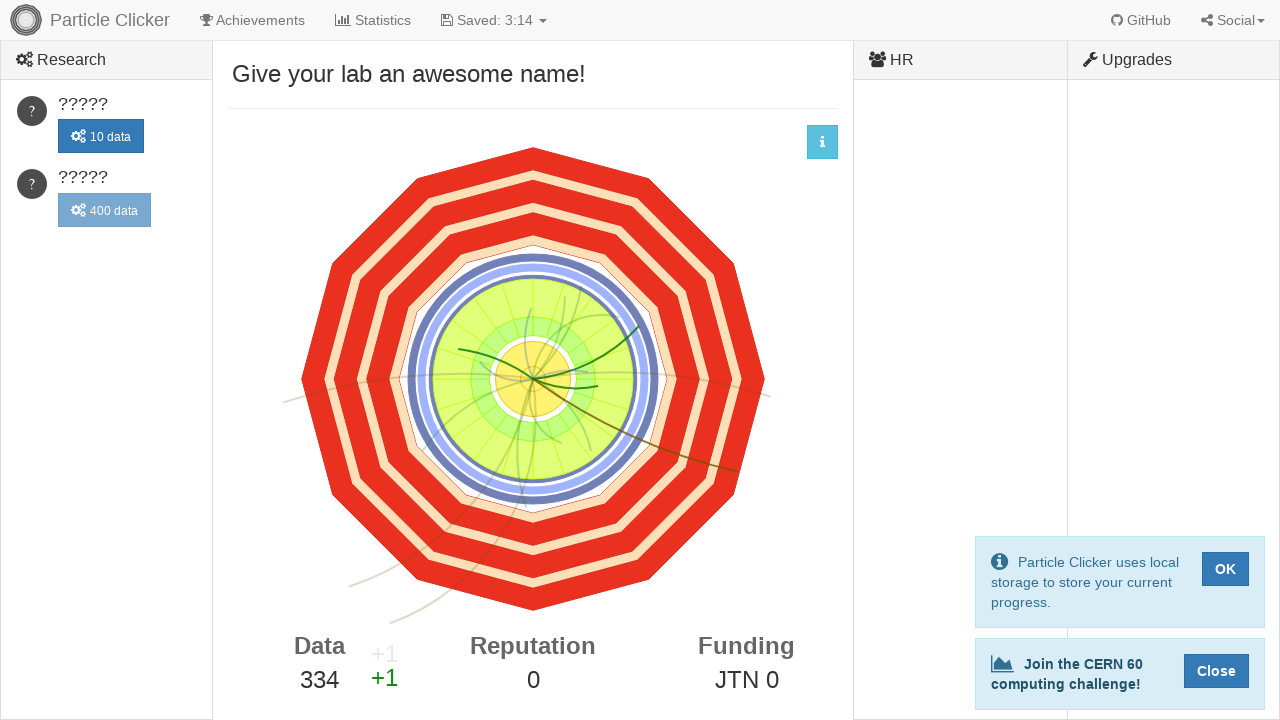

Clicked detector events button (click 335/500) at (533, 379) on #detector-events
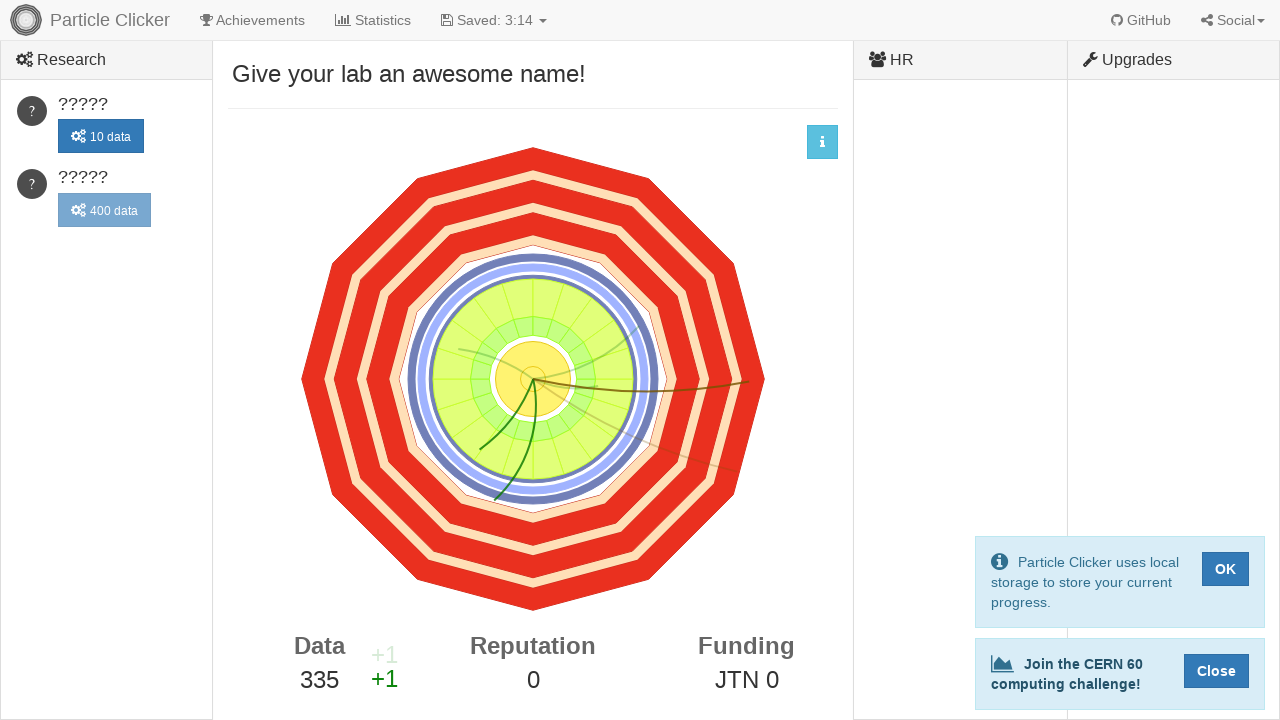

Clicked detector events button (click 336/500) at (533, 379) on #detector-events
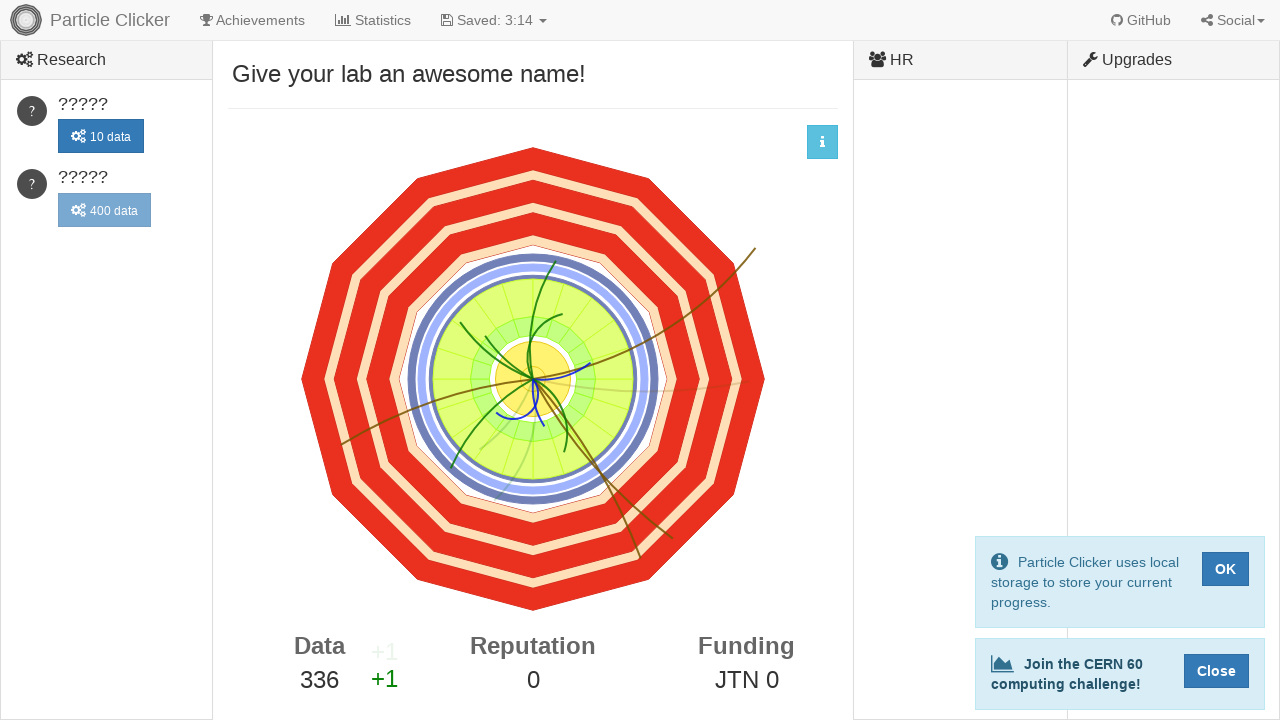

Clicked detector events button (click 337/500) at (533, 379) on #detector-events
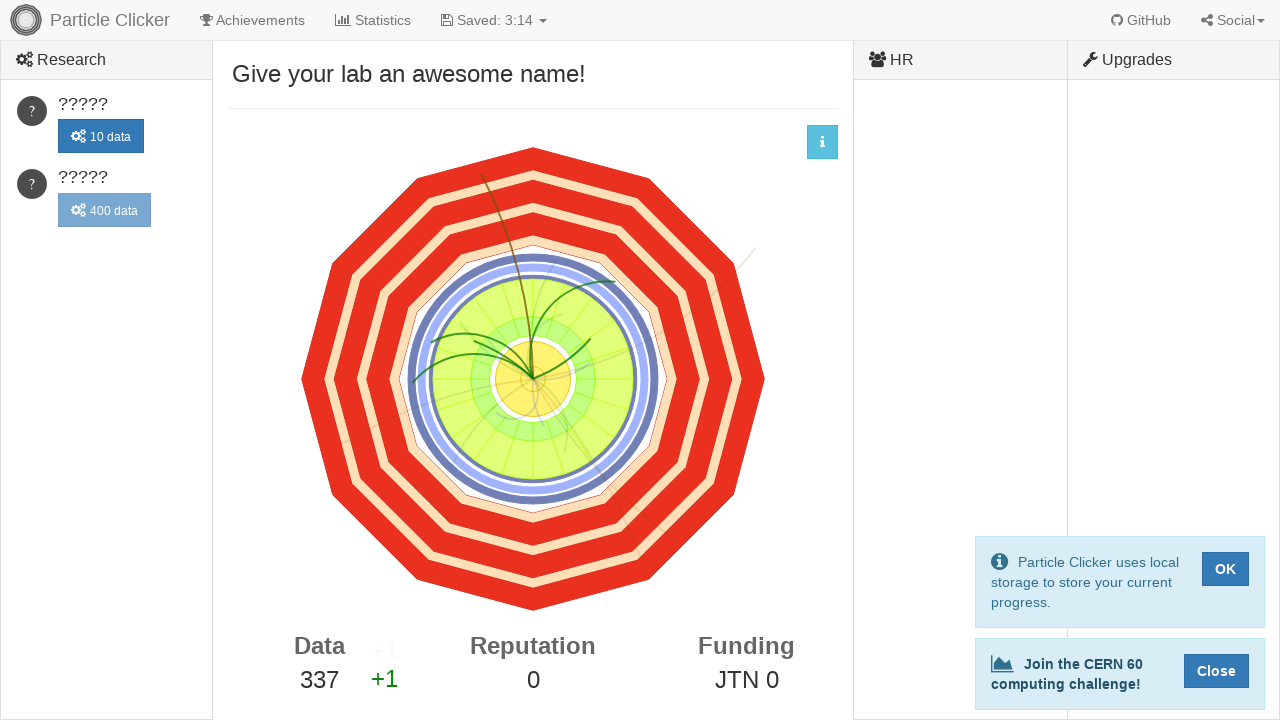

Clicked detector events button (click 338/500) at (533, 379) on #detector-events
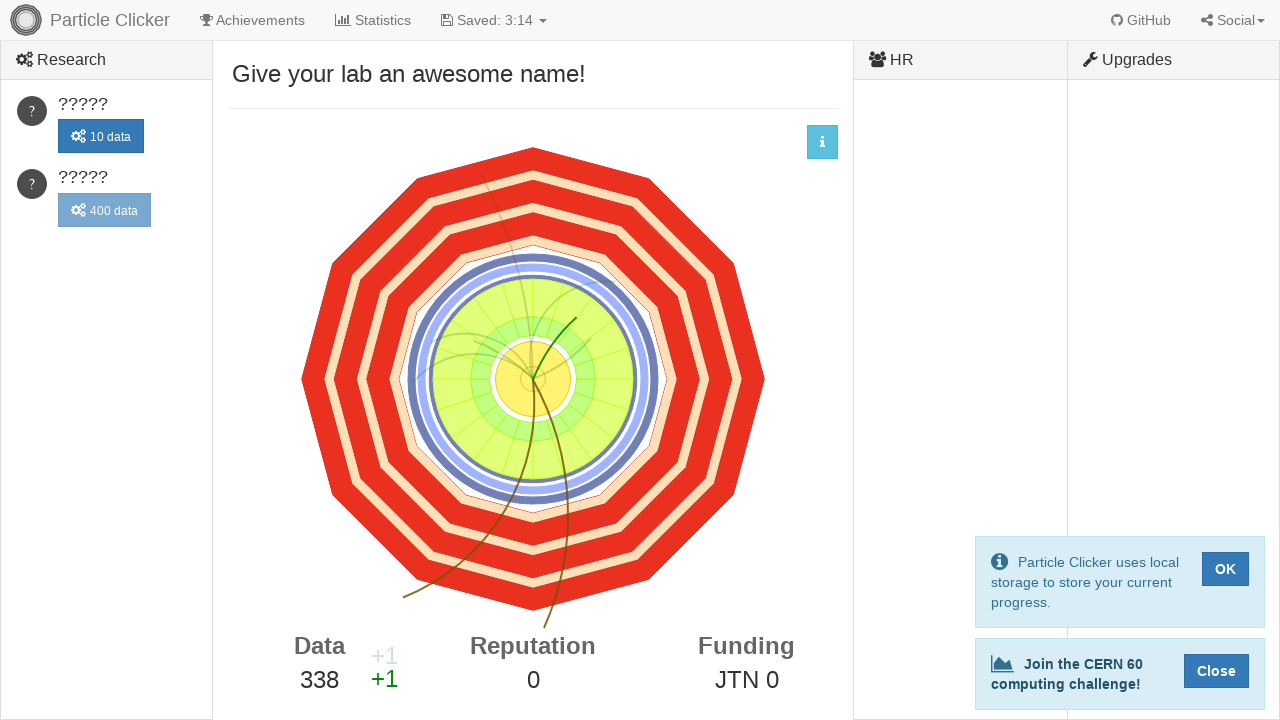

Clicked detector events button (click 339/500) at (533, 379) on #detector-events
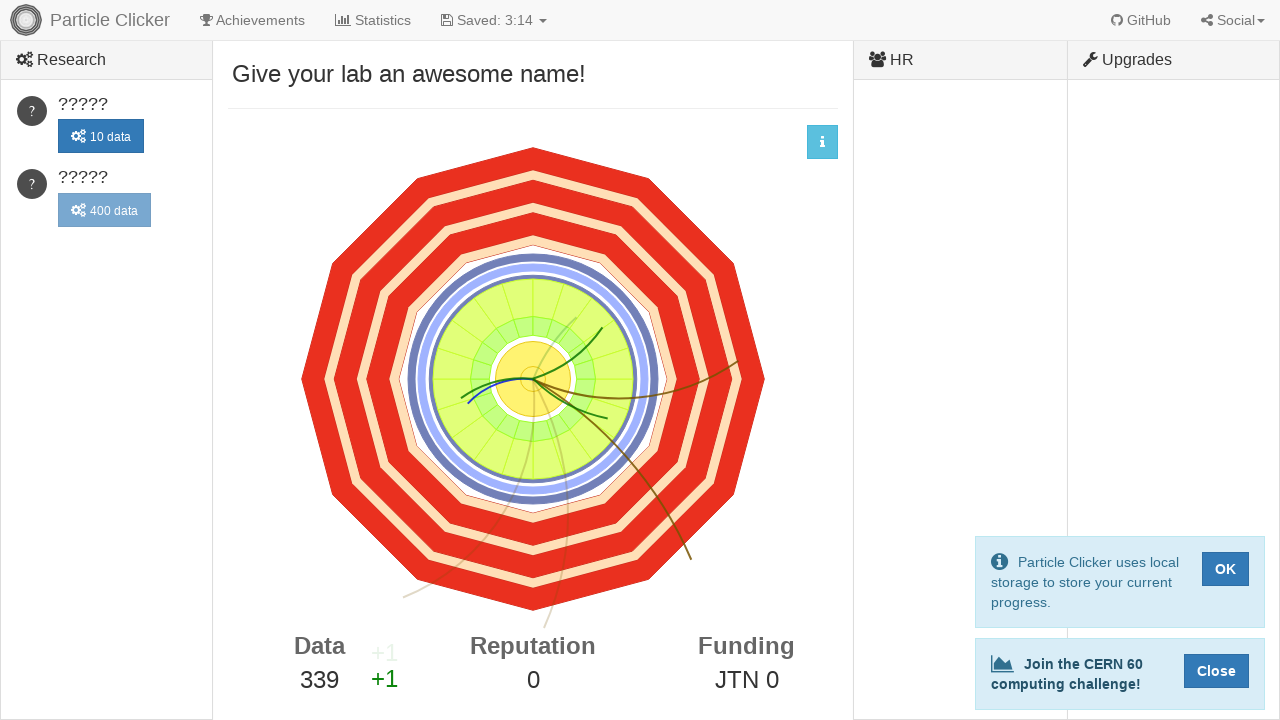

Clicked detector events button (click 340/500) at (533, 379) on #detector-events
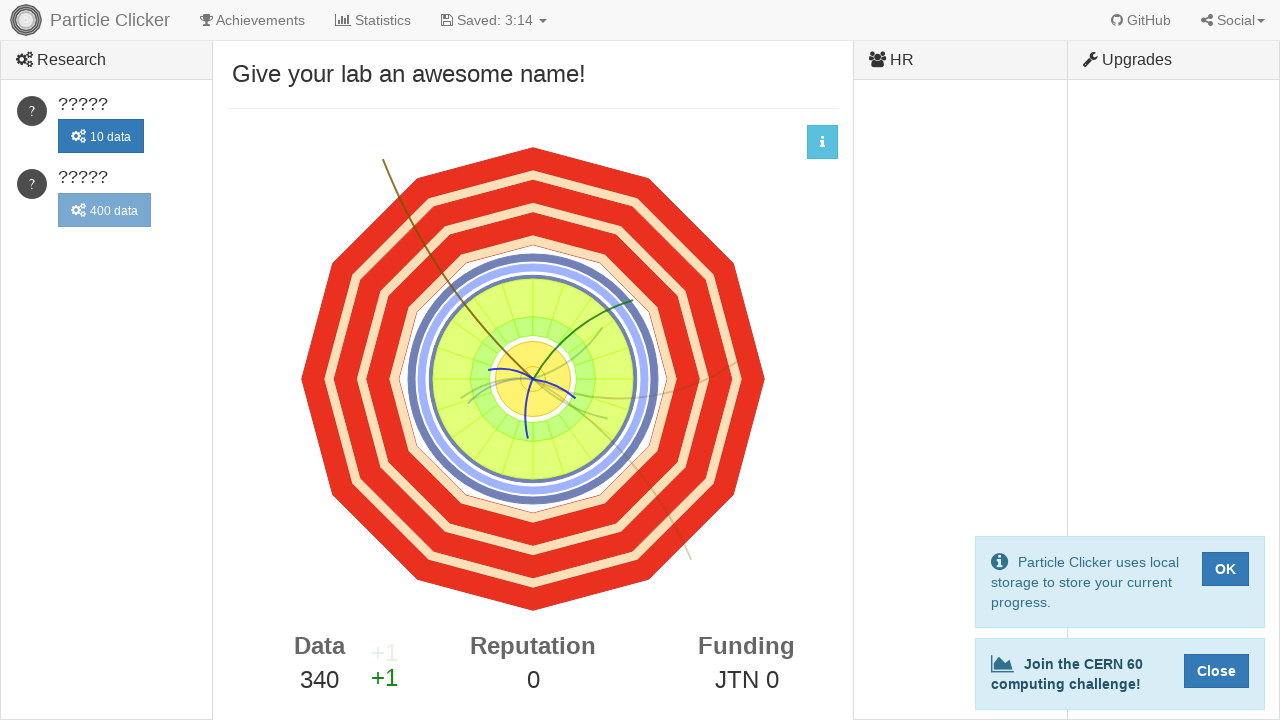

Clicked detector events button (click 341/500) at (533, 379) on #detector-events
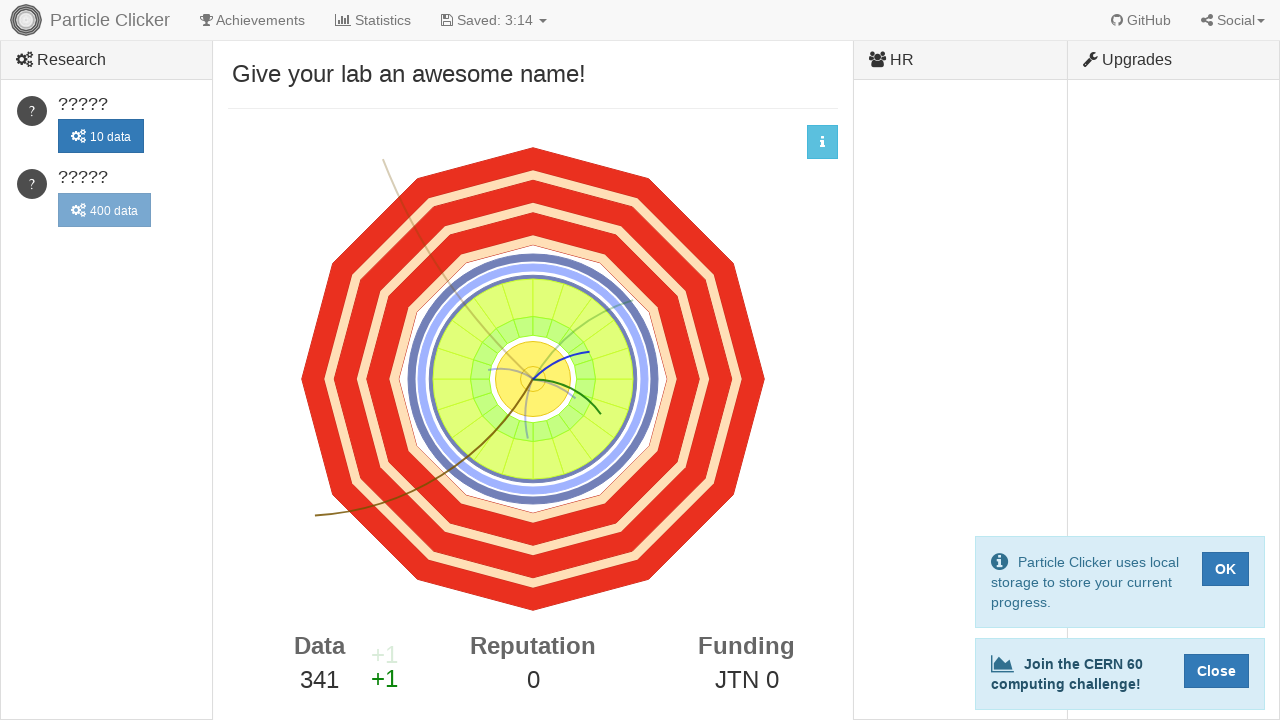

Clicked detector events button (click 342/500) at (533, 379) on #detector-events
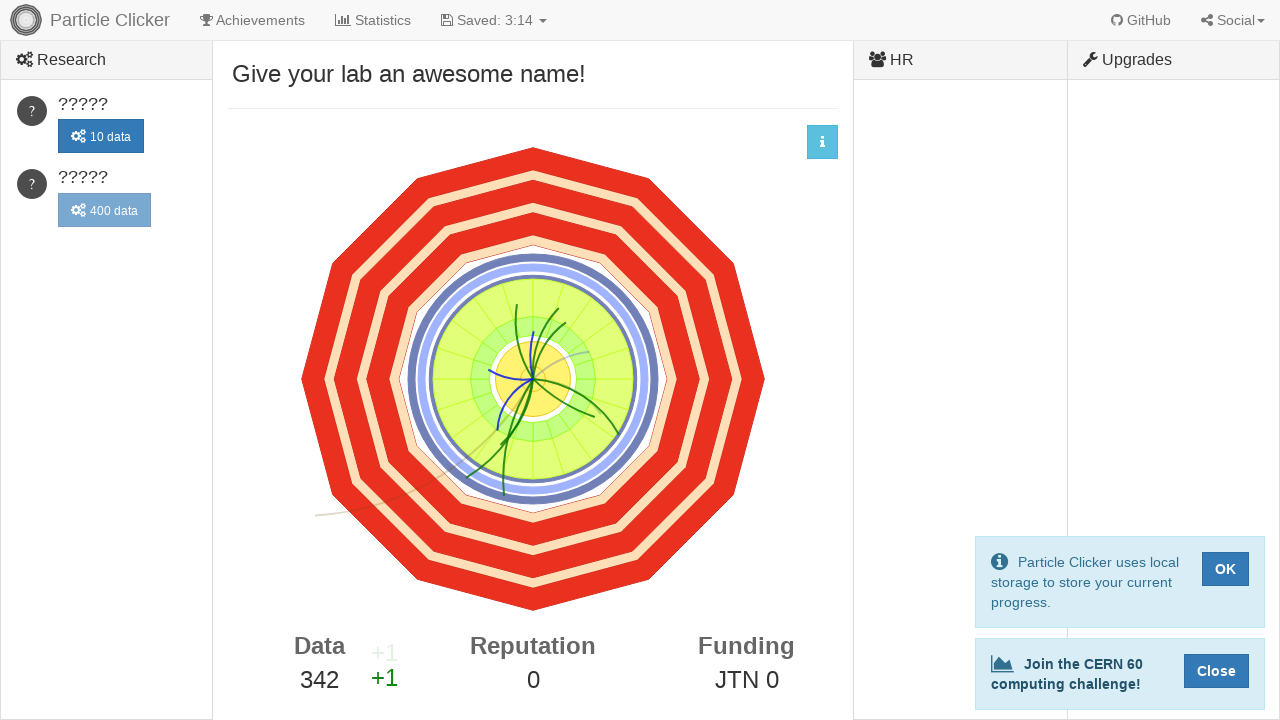

Clicked detector events button (click 343/500) at (533, 379) on #detector-events
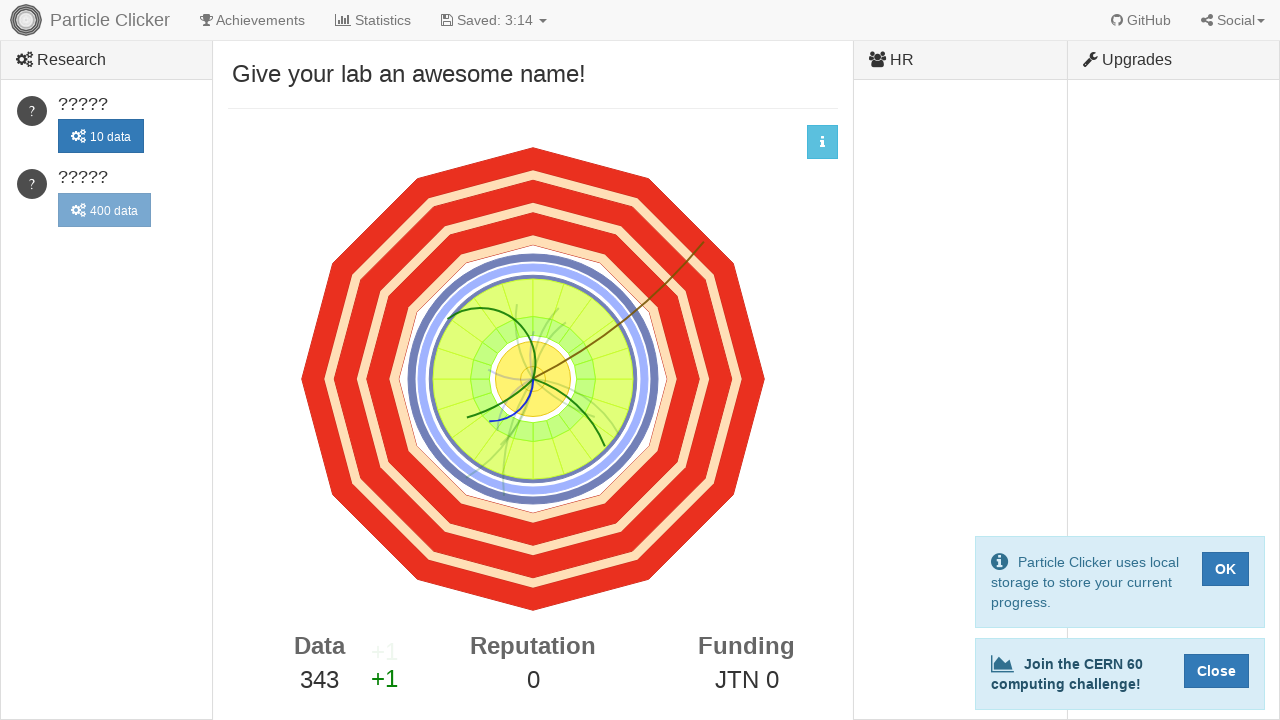

Clicked detector events button (click 344/500) at (533, 379) on #detector-events
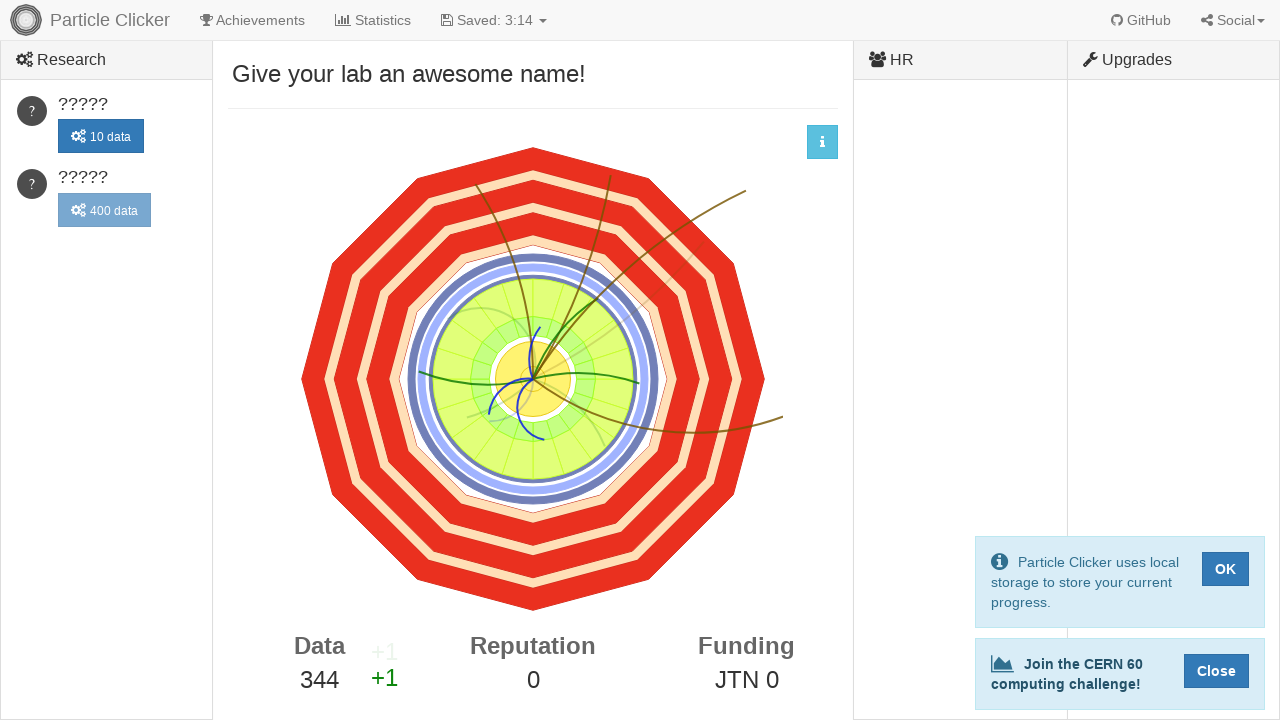

Clicked detector events button (click 345/500) at (533, 379) on #detector-events
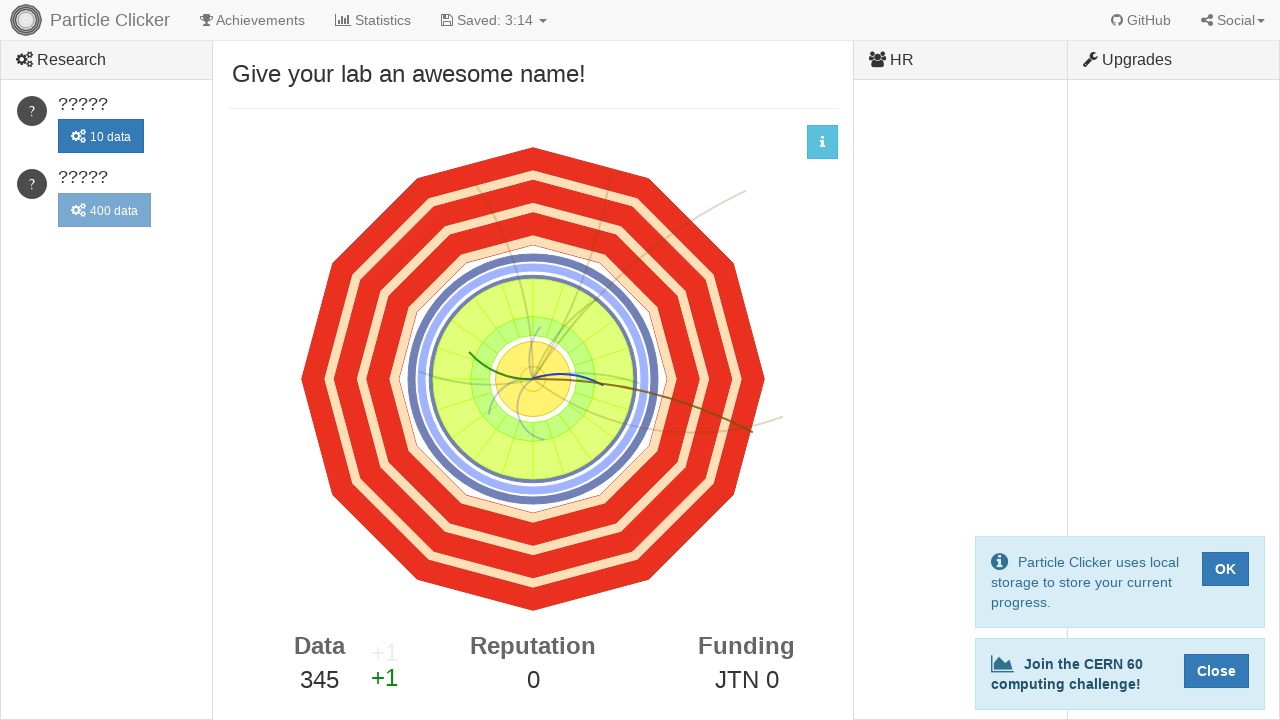

Clicked detector events button (click 346/500) at (533, 379) on #detector-events
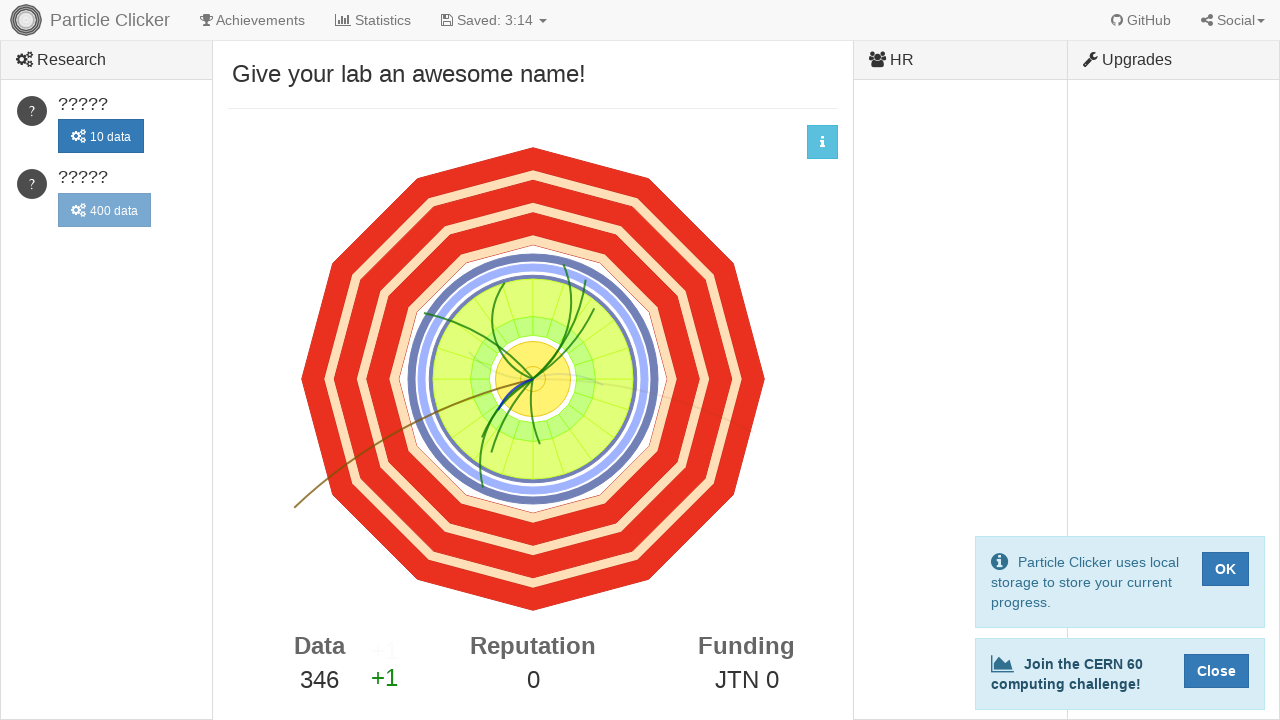

Clicked detector events button (click 347/500) at (533, 379) on #detector-events
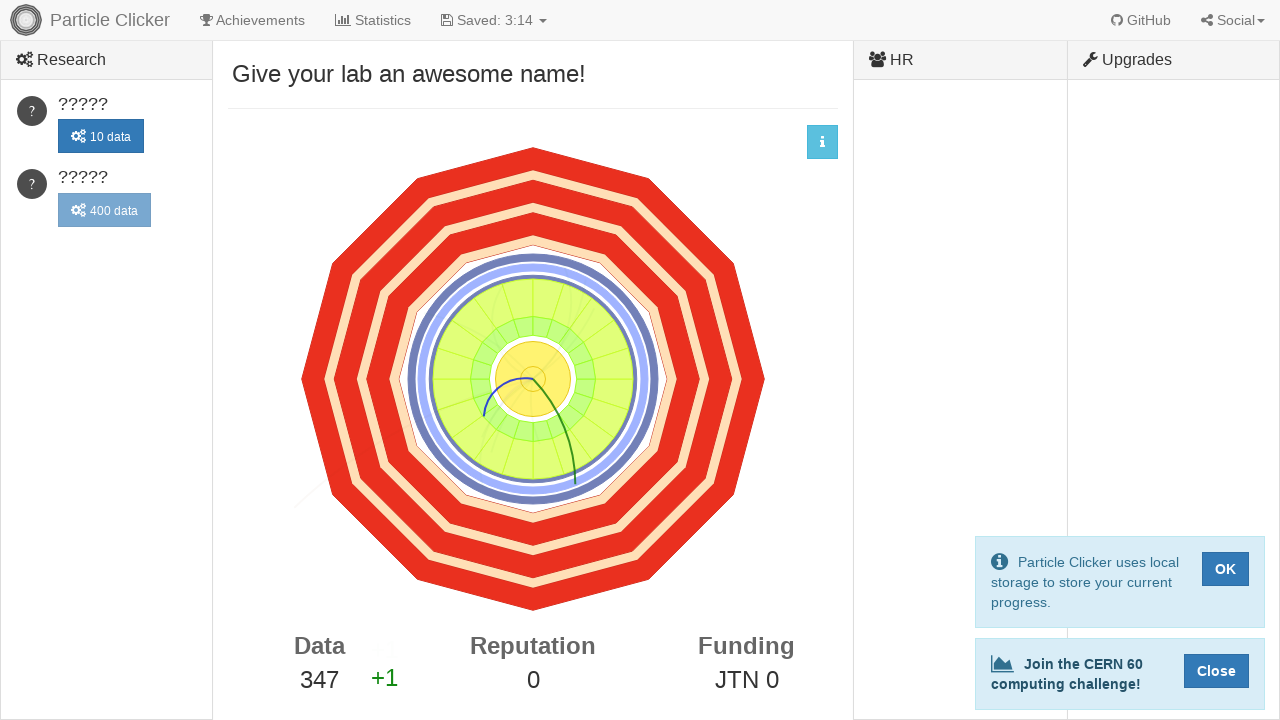

Clicked detector events button (click 348/500) at (533, 379) on #detector-events
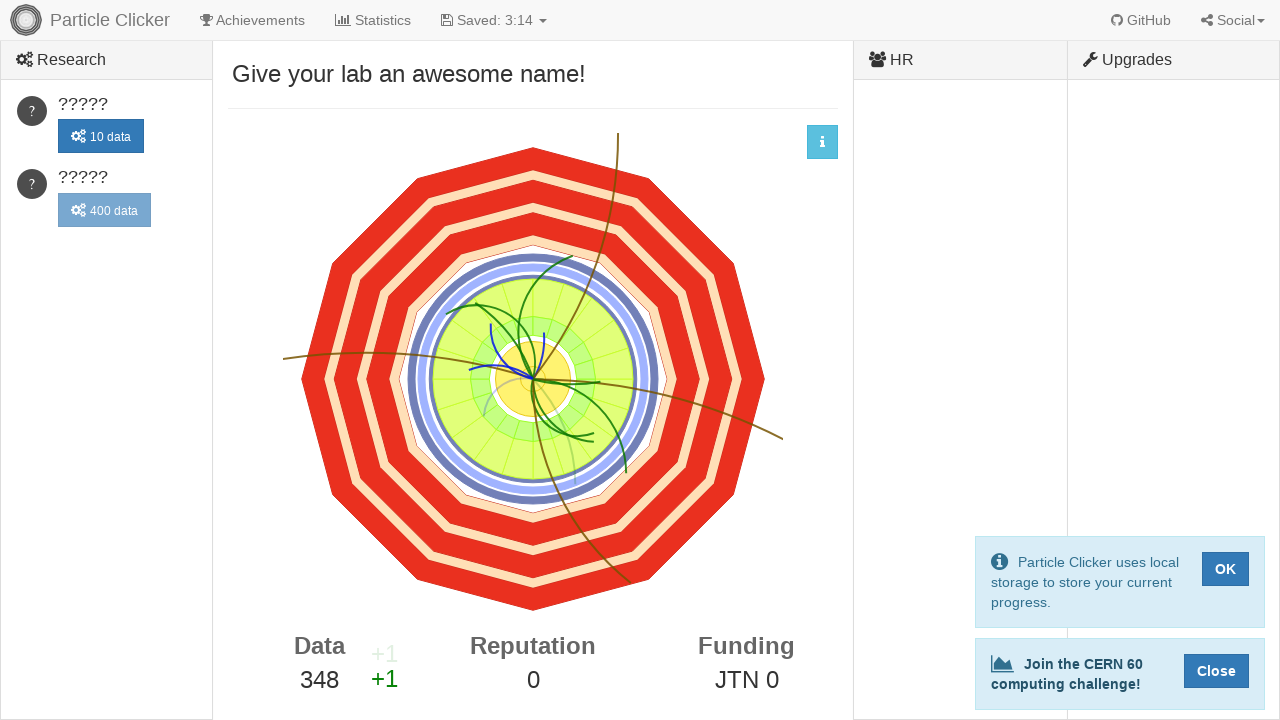

Clicked detector events button (click 349/500) at (533, 379) on #detector-events
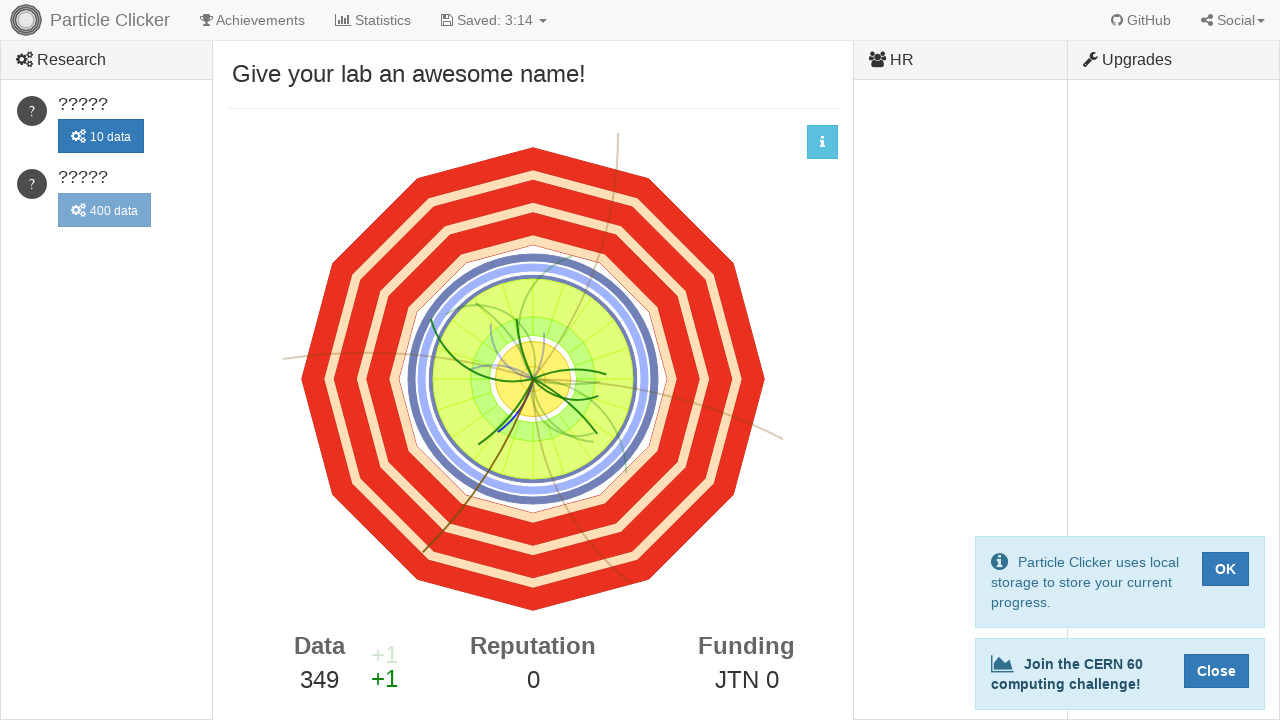

Clicked detector events button (click 350/500) at (533, 379) on #detector-events
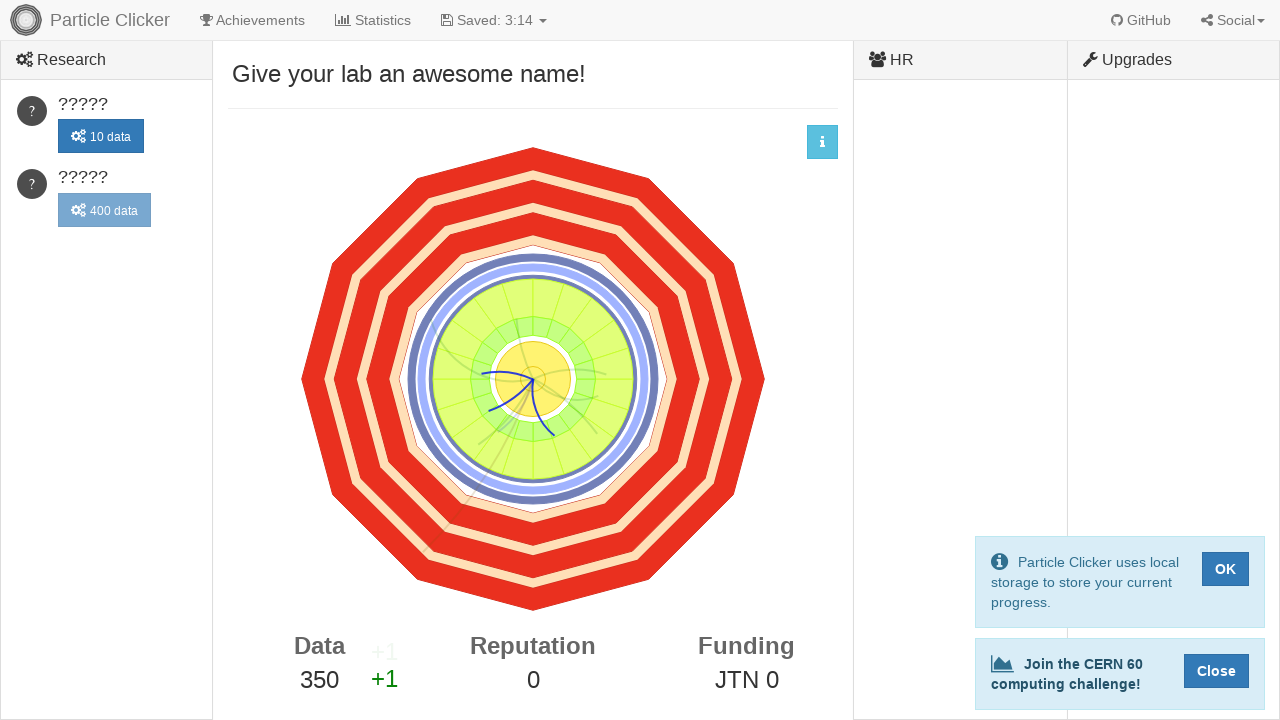

Clicked detector events button (click 351/500) at (533, 379) on #detector-events
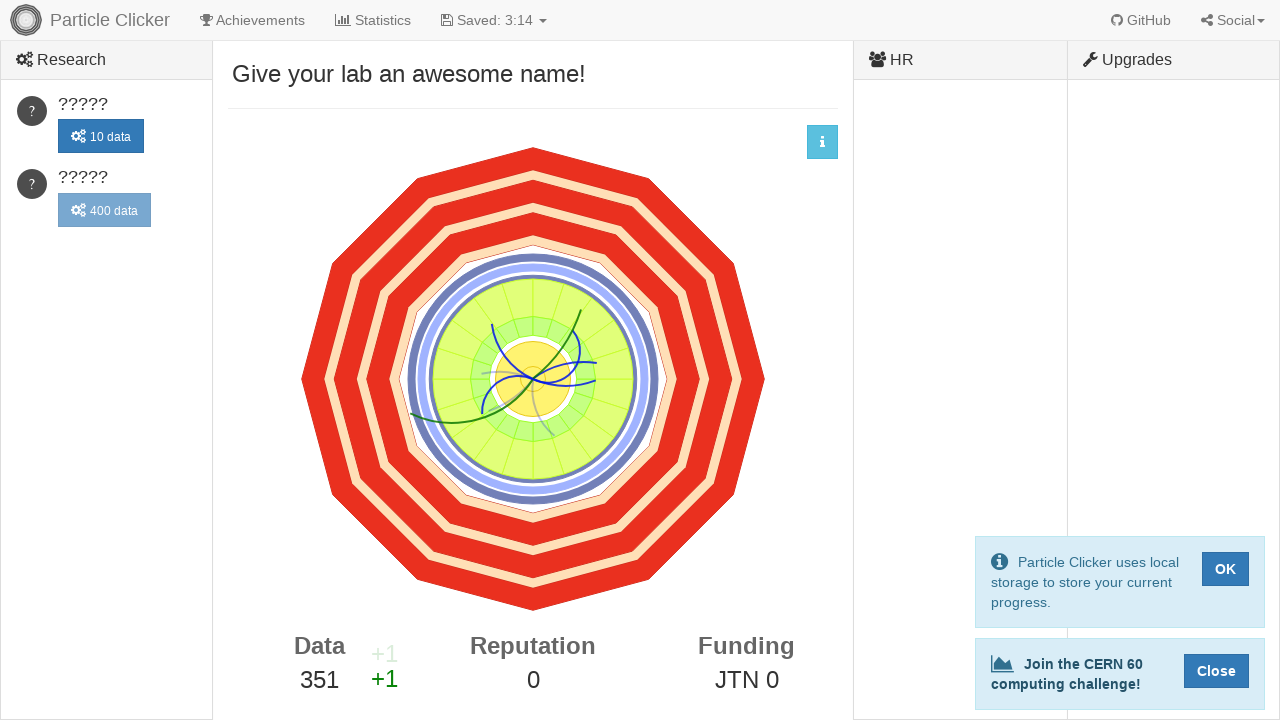

Clicked detector events button (click 352/500) at (533, 379) on #detector-events
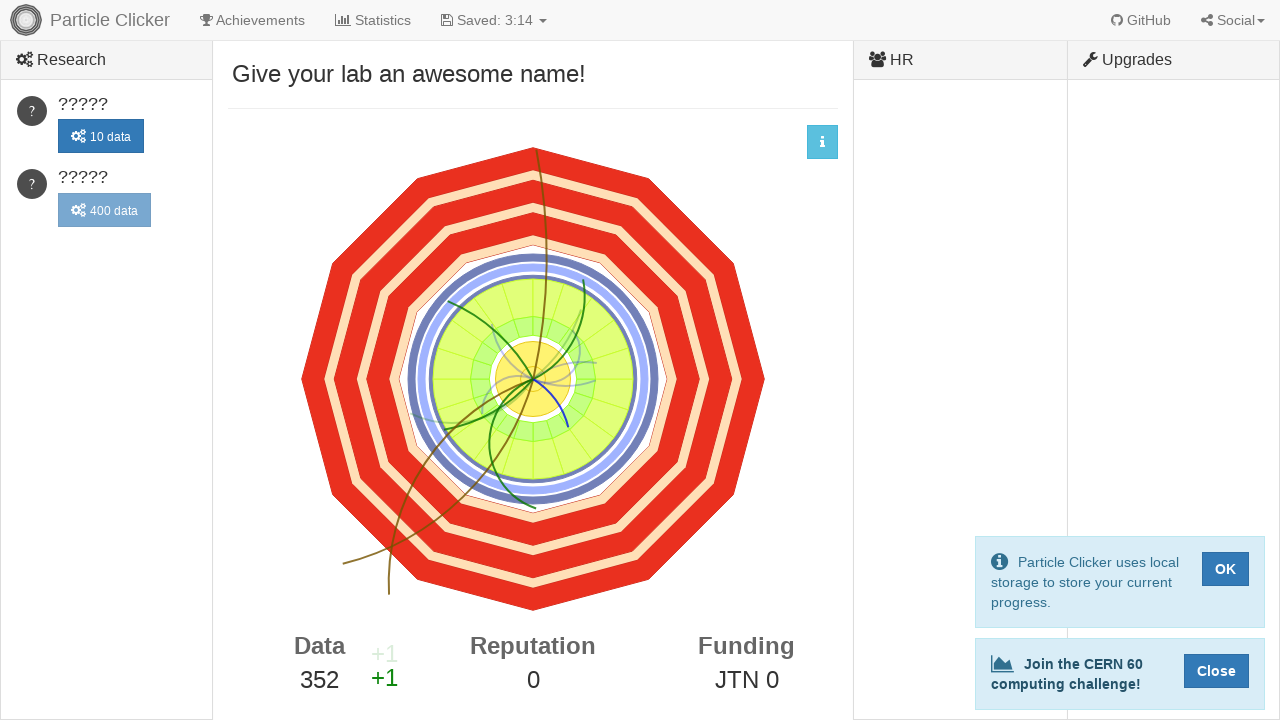

Clicked detector events button (click 353/500) at (533, 379) on #detector-events
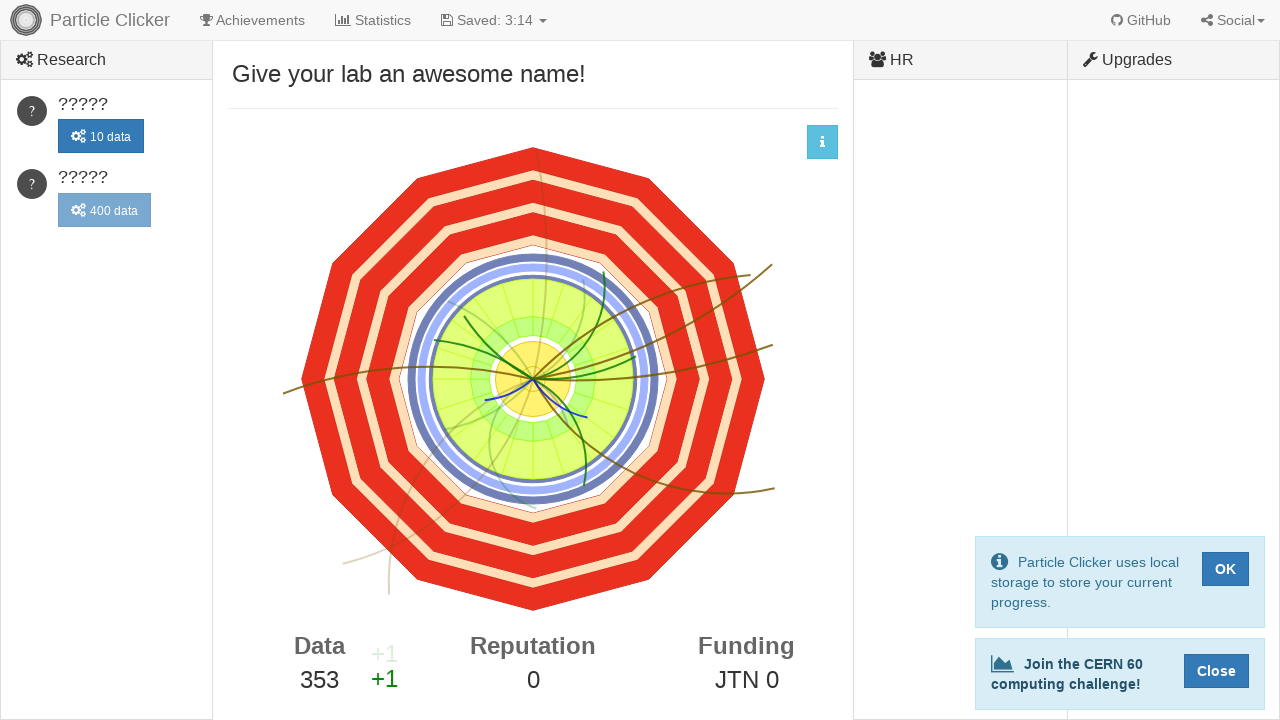

Clicked detector events button (click 354/500) at (533, 379) on #detector-events
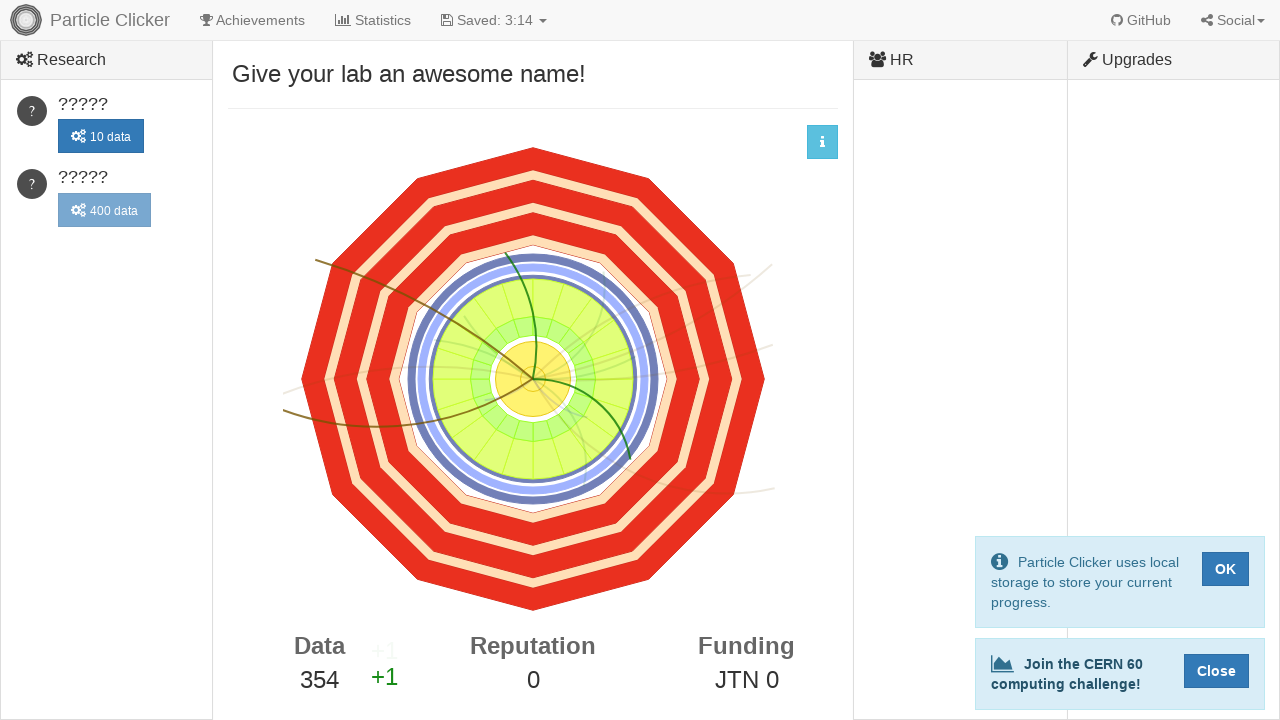

Clicked detector events button (click 355/500) at (533, 379) on #detector-events
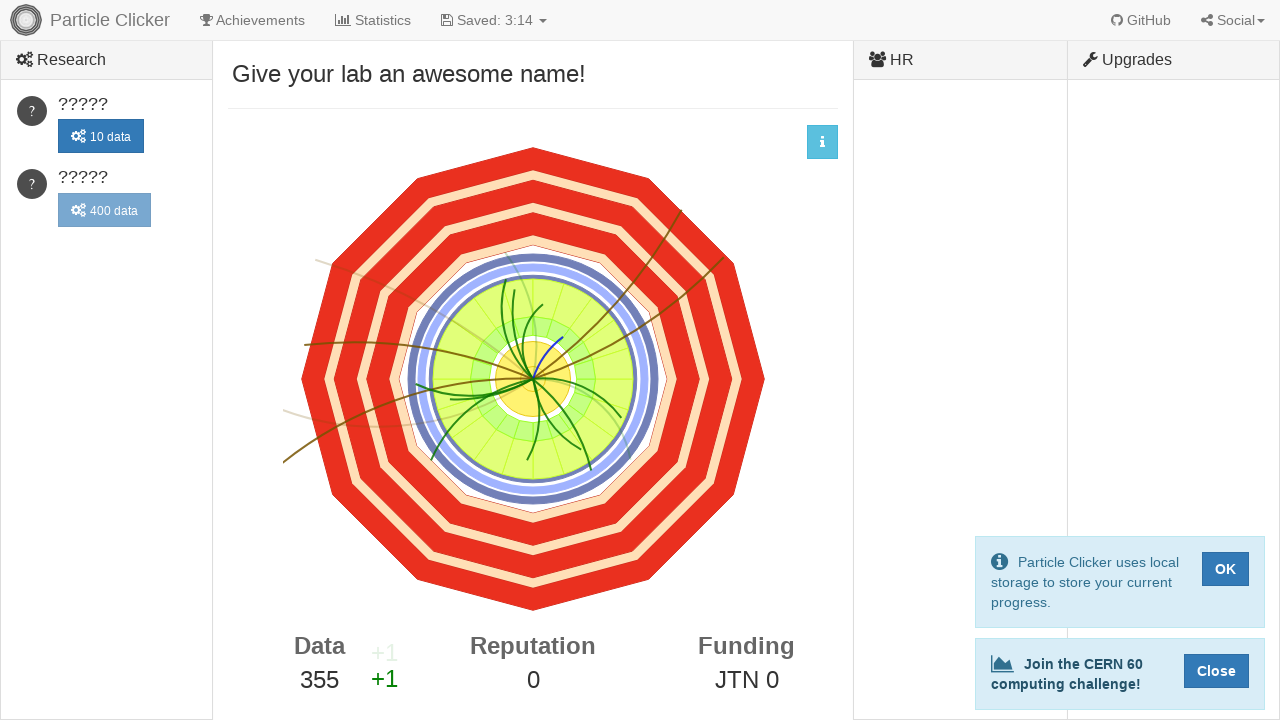

Clicked detector events button (click 356/500) at (533, 379) on #detector-events
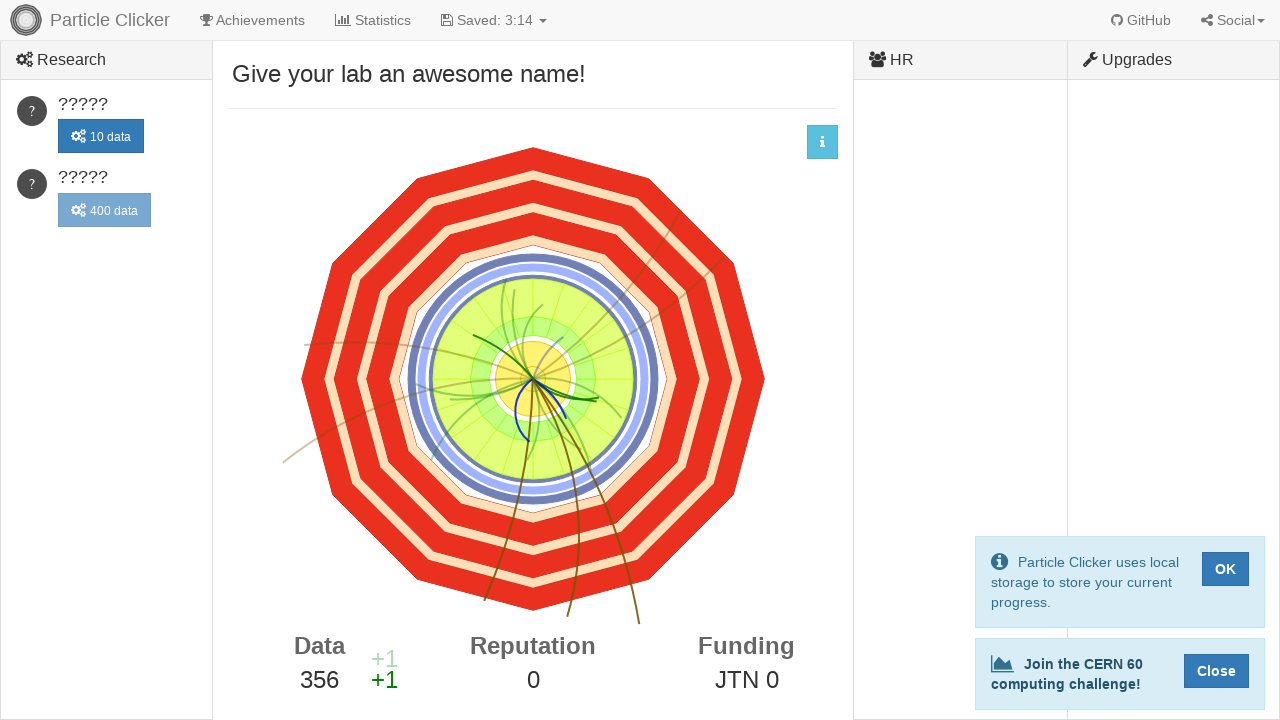

Clicked detector events button (click 357/500) at (533, 379) on #detector-events
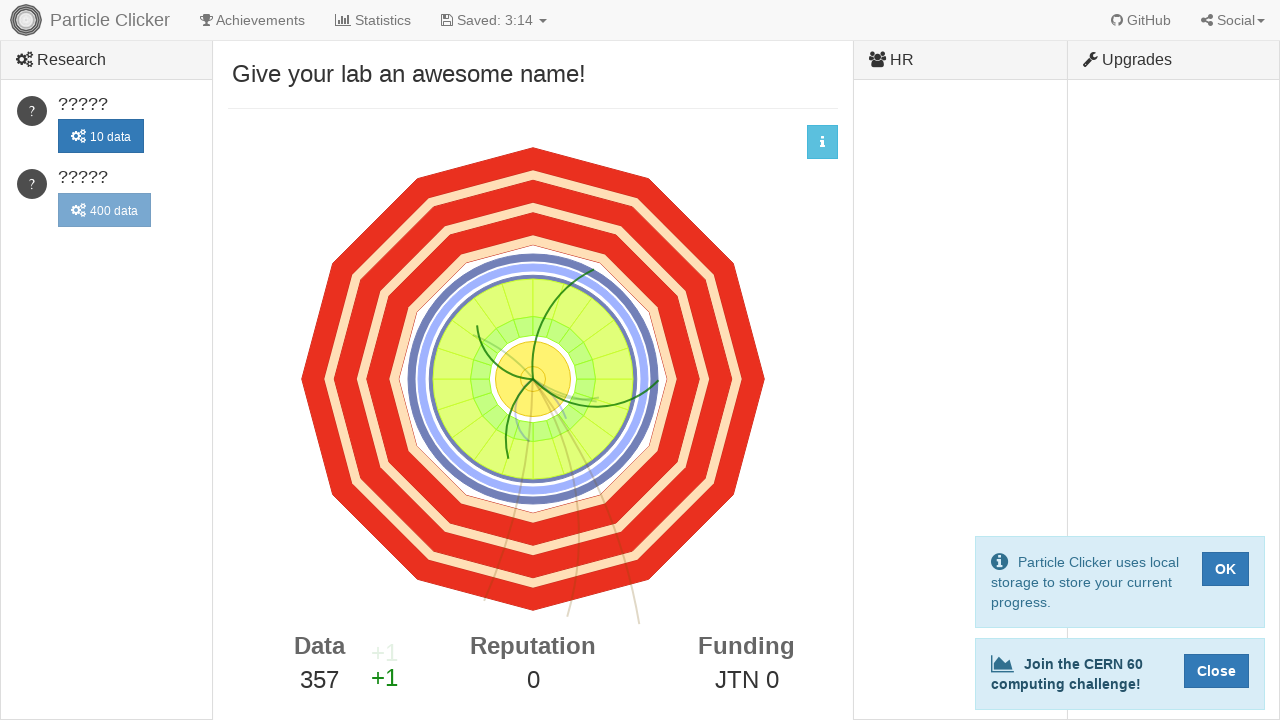

Clicked detector events button (click 358/500) at (533, 379) on #detector-events
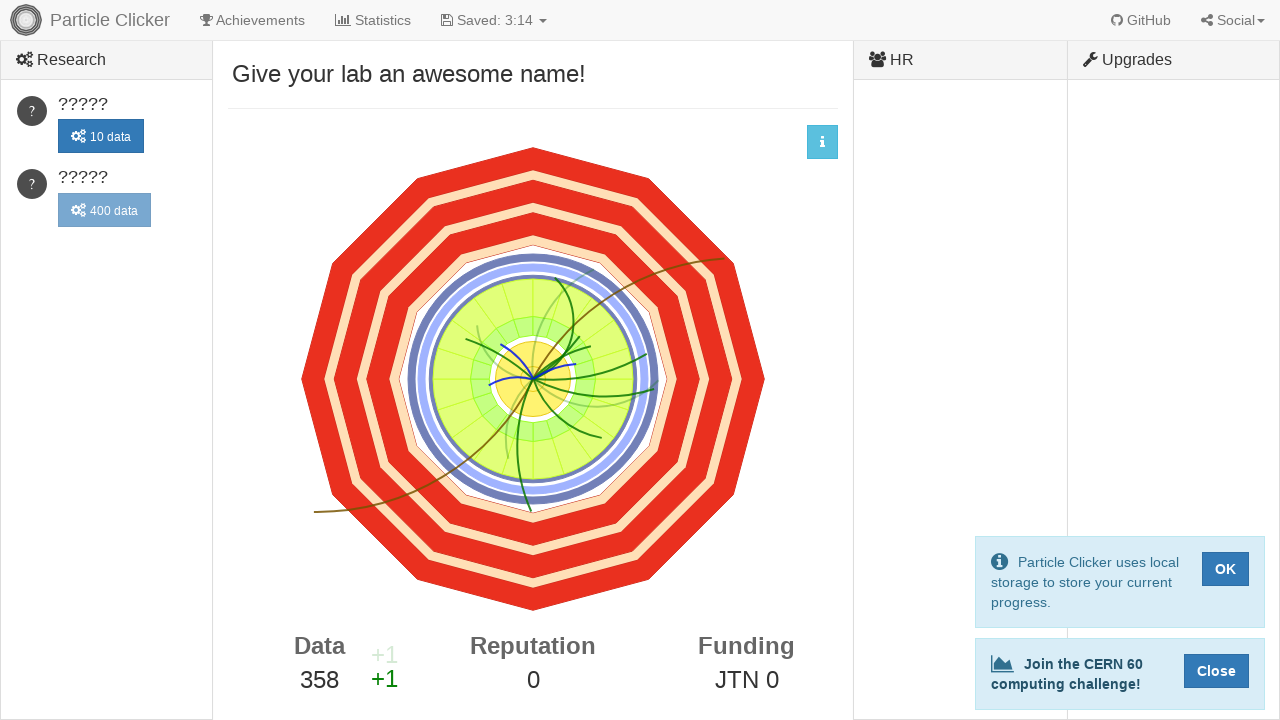

Clicked detector events button (click 359/500) at (533, 379) on #detector-events
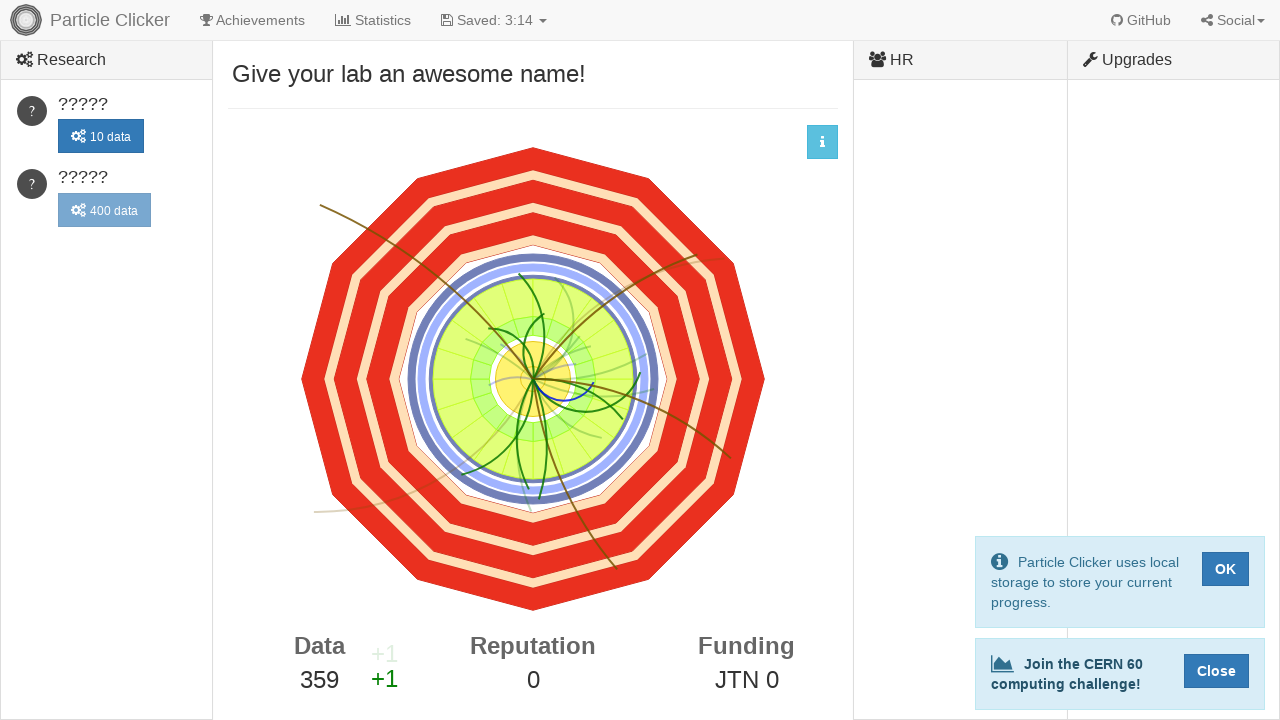

Clicked detector events button (click 360/500) at (533, 379) on #detector-events
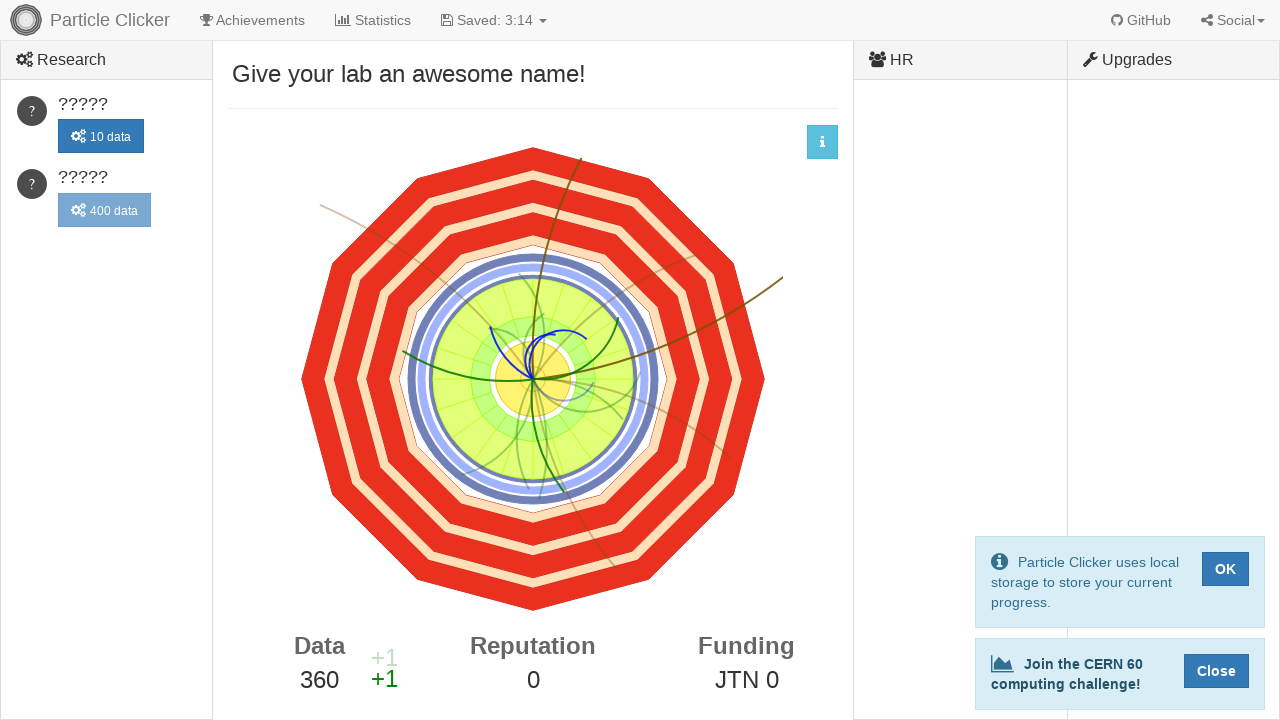

Clicked detector events button (click 361/500) at (533, 379) on #detector-events
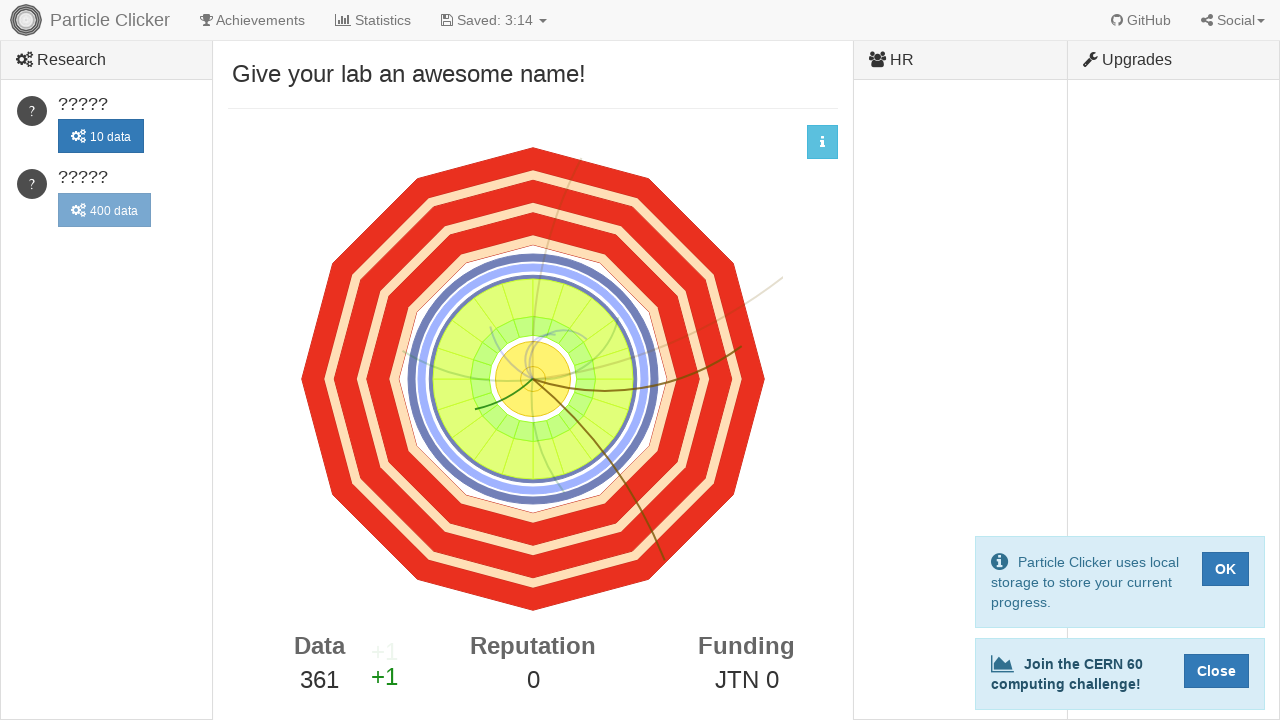

Clicked detector events button (click 362/500) at (533, 379) on #detector-events
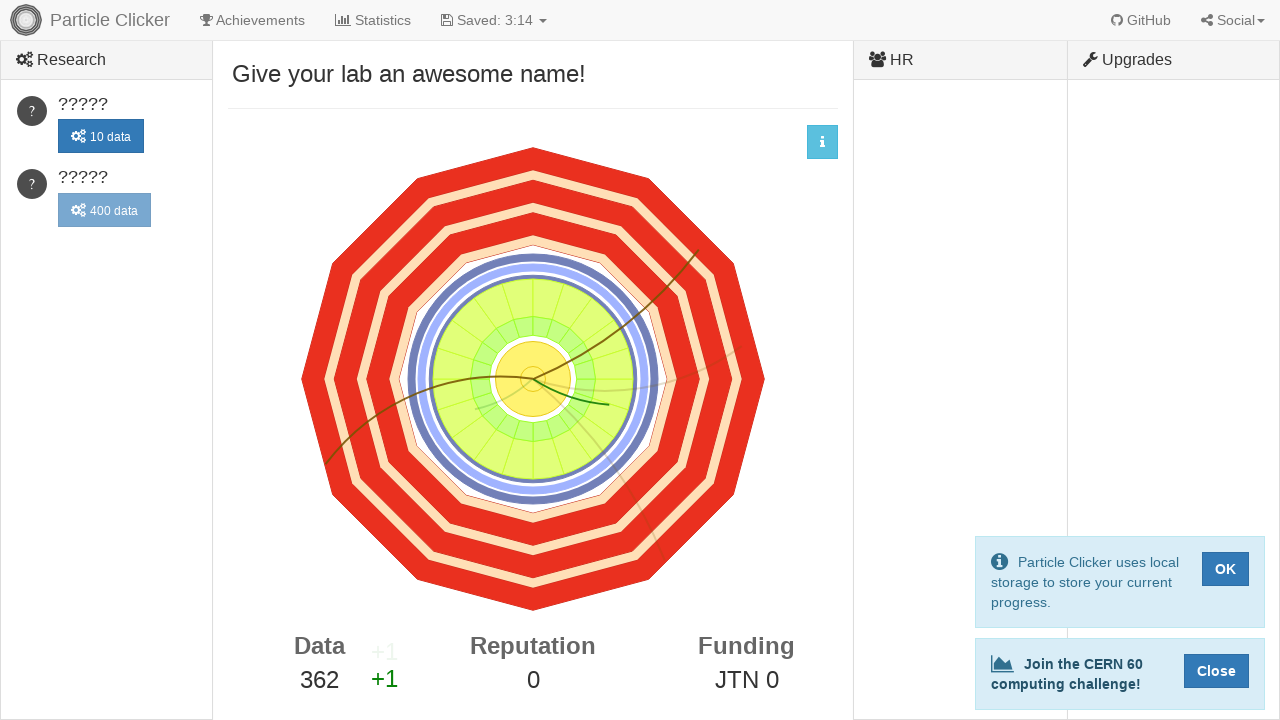

Clicked detector events button (click 363/500) at (533, 379) on #detector-events
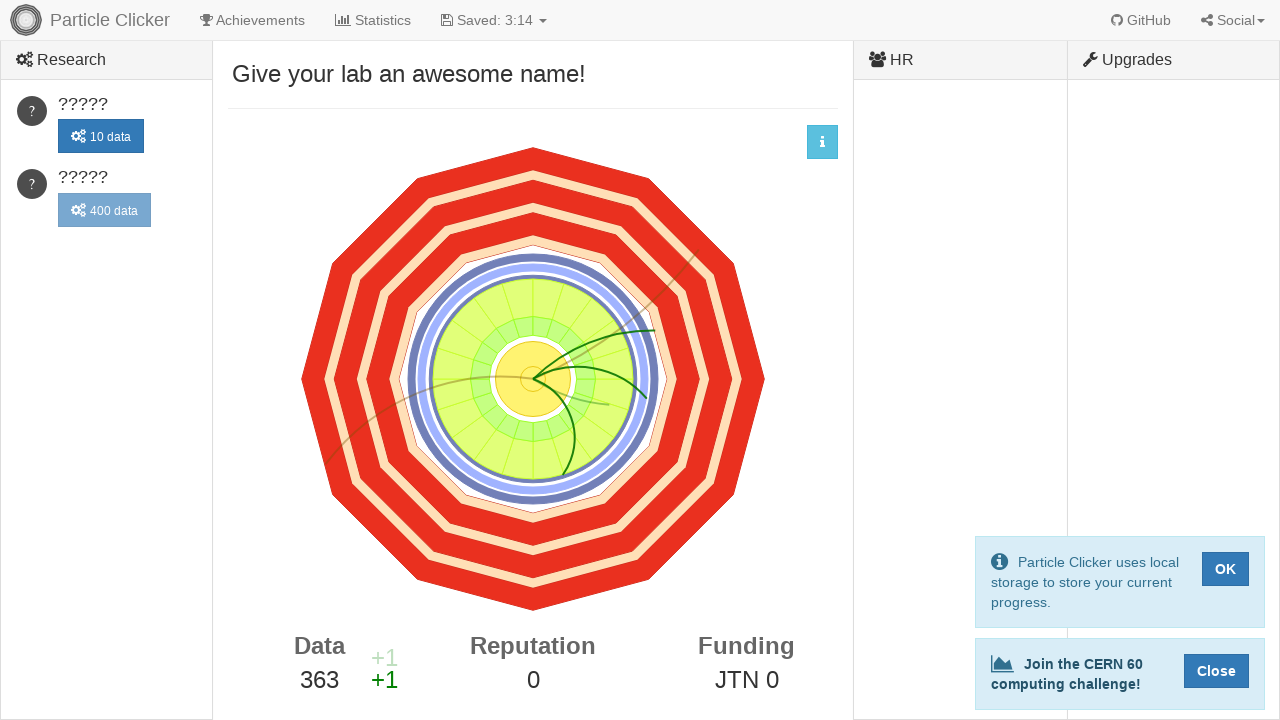

Clicked detector events button (click 364/500) at (533, 379) on #detector-events
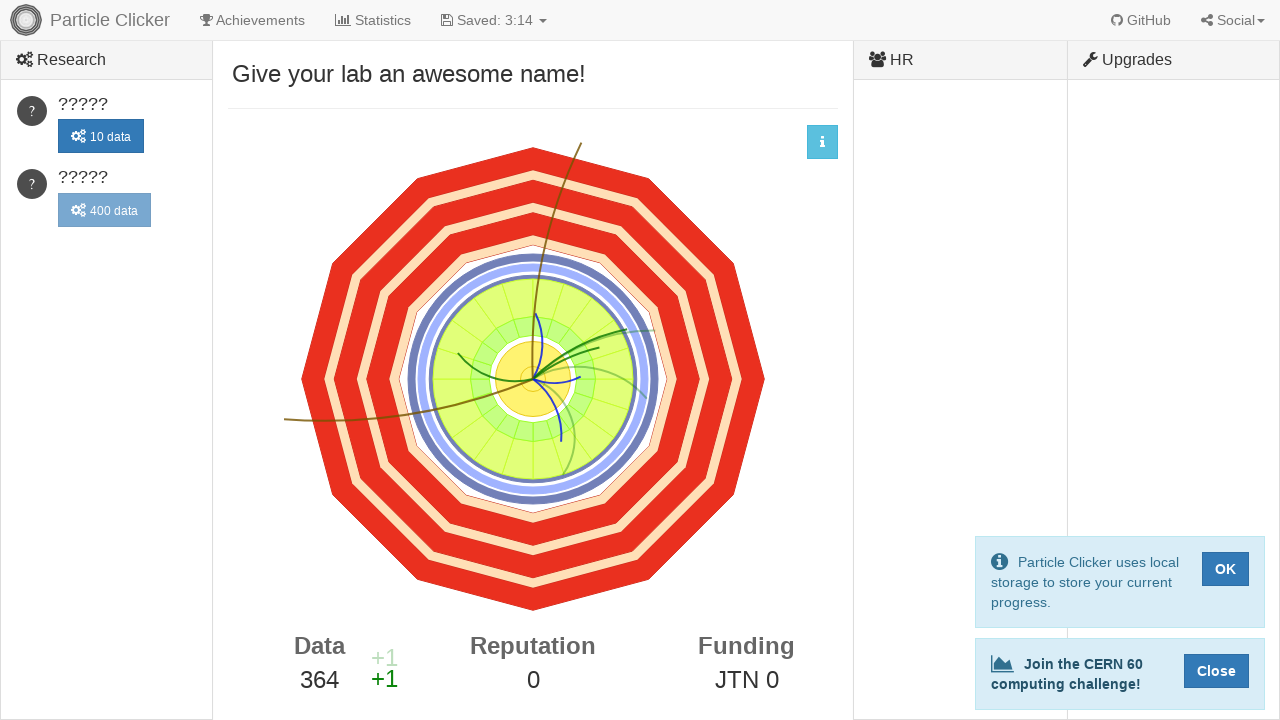

Clicked detector events button (click 365/500) at (533, 379) on #detector-events
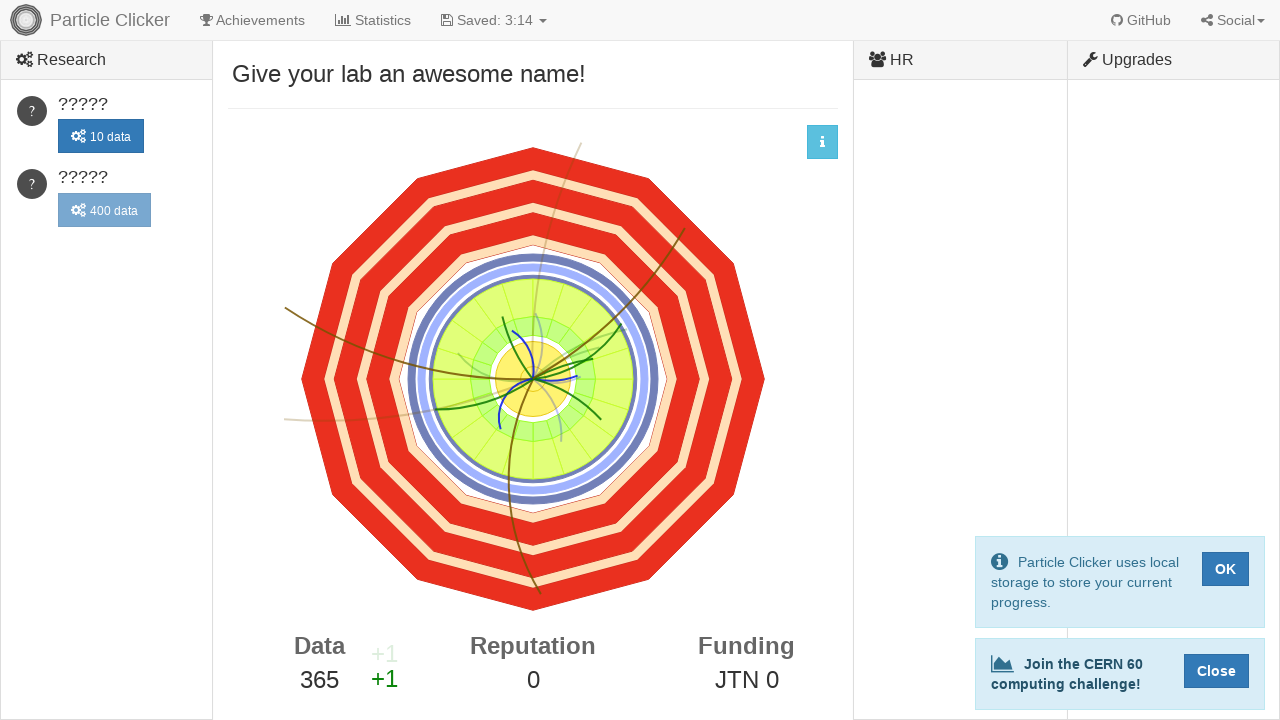

Clicked detector events button (click 366/500) at (533, 379) on #detector-events
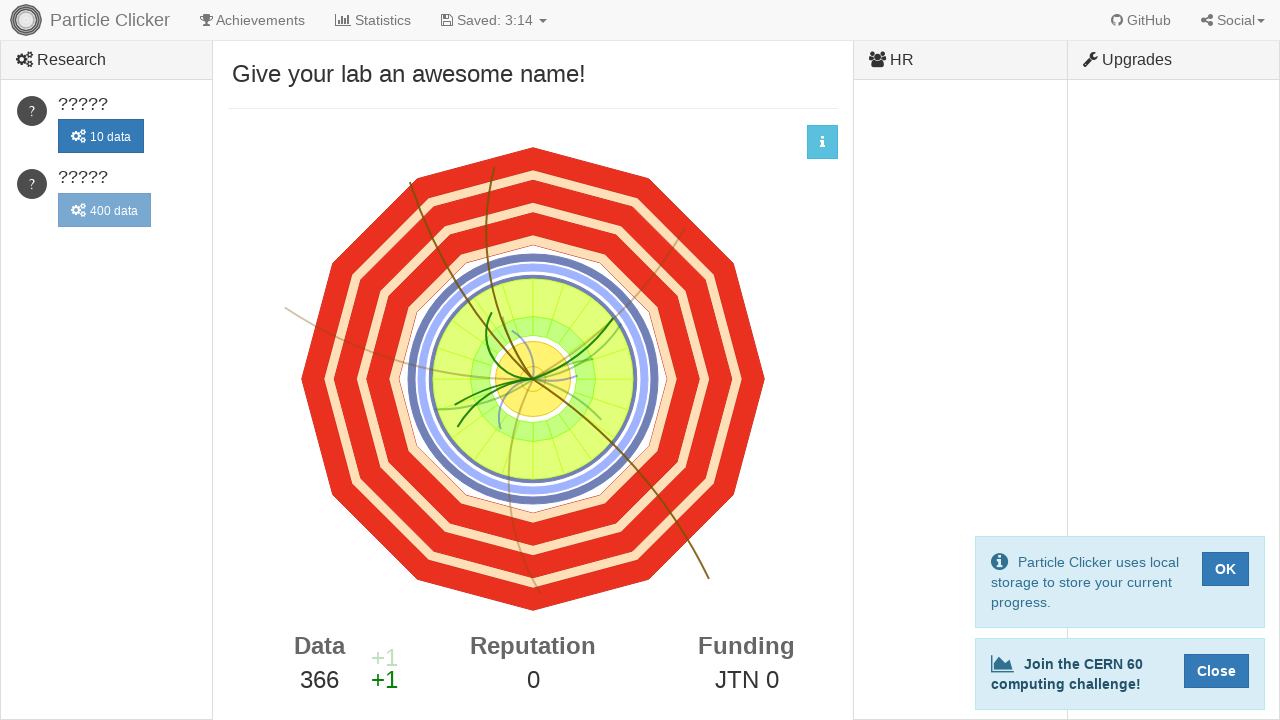

Clicked detector events button (click 367/500) at (533, 379) on #detector-events
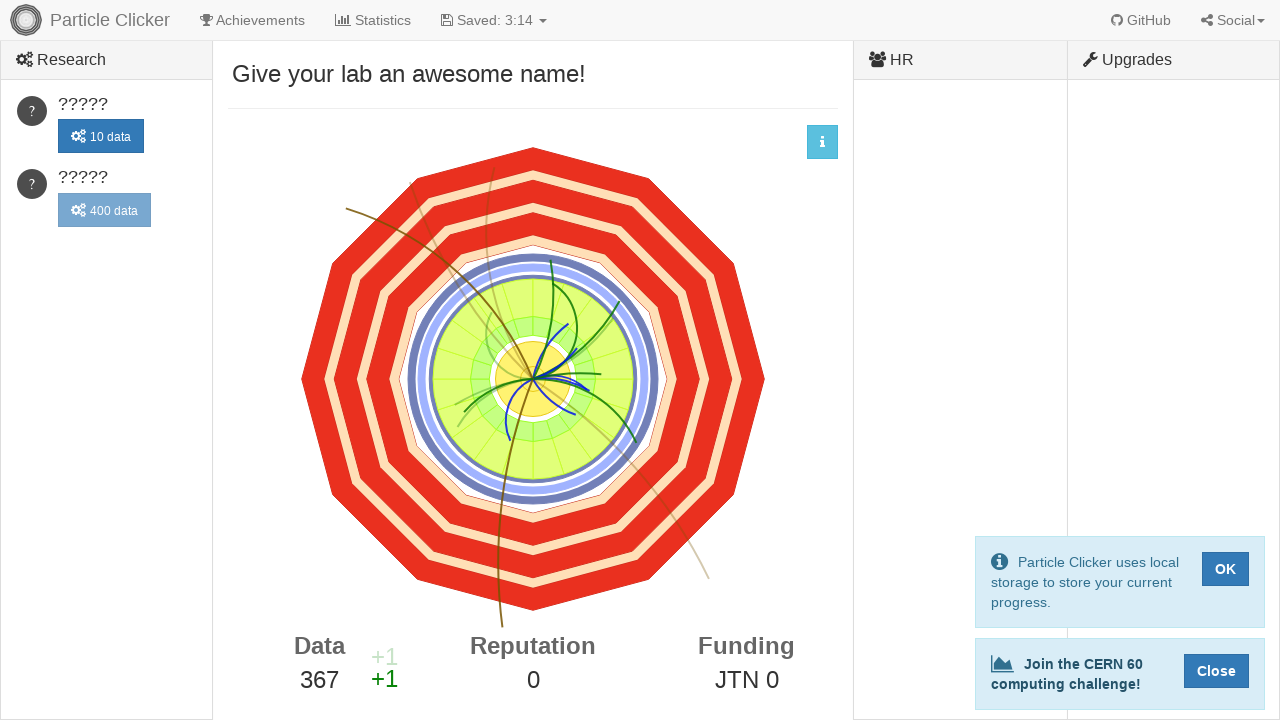

Clicked detector events button (click 368/500) at (533, 379) on #detector-events
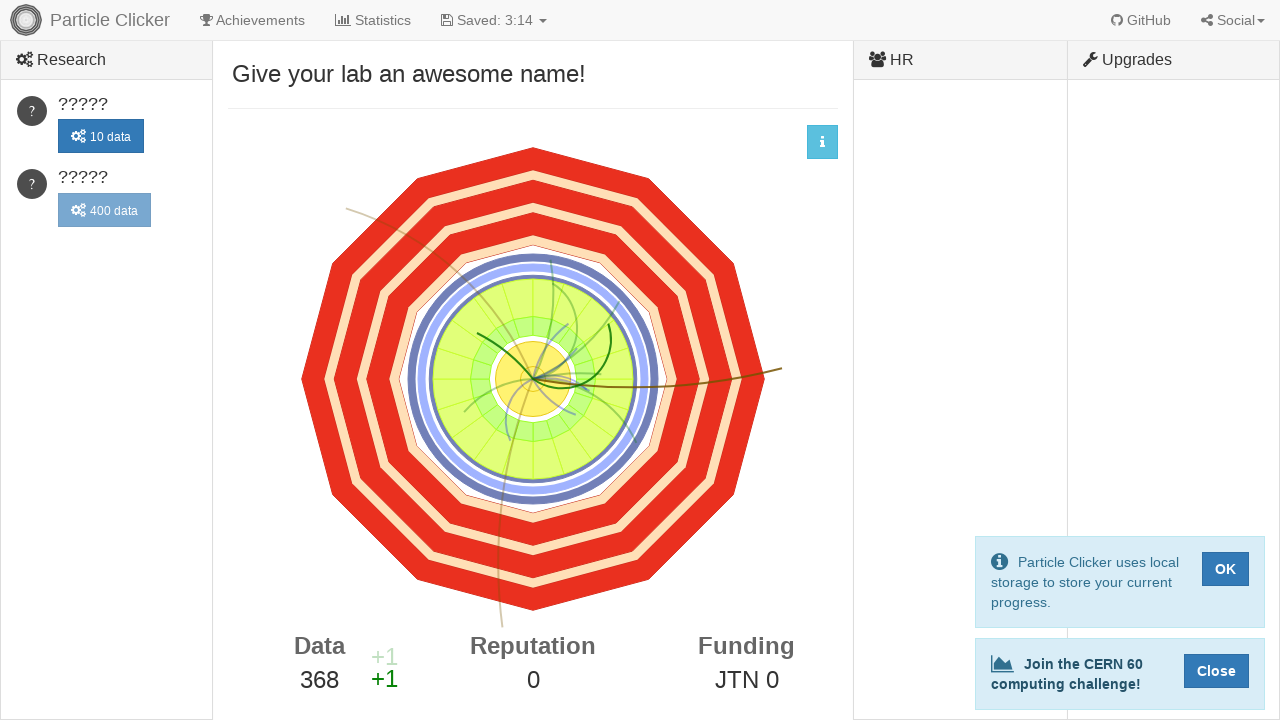

Clicked detector events button (click 369/500) at (533, 379) on #detector-events
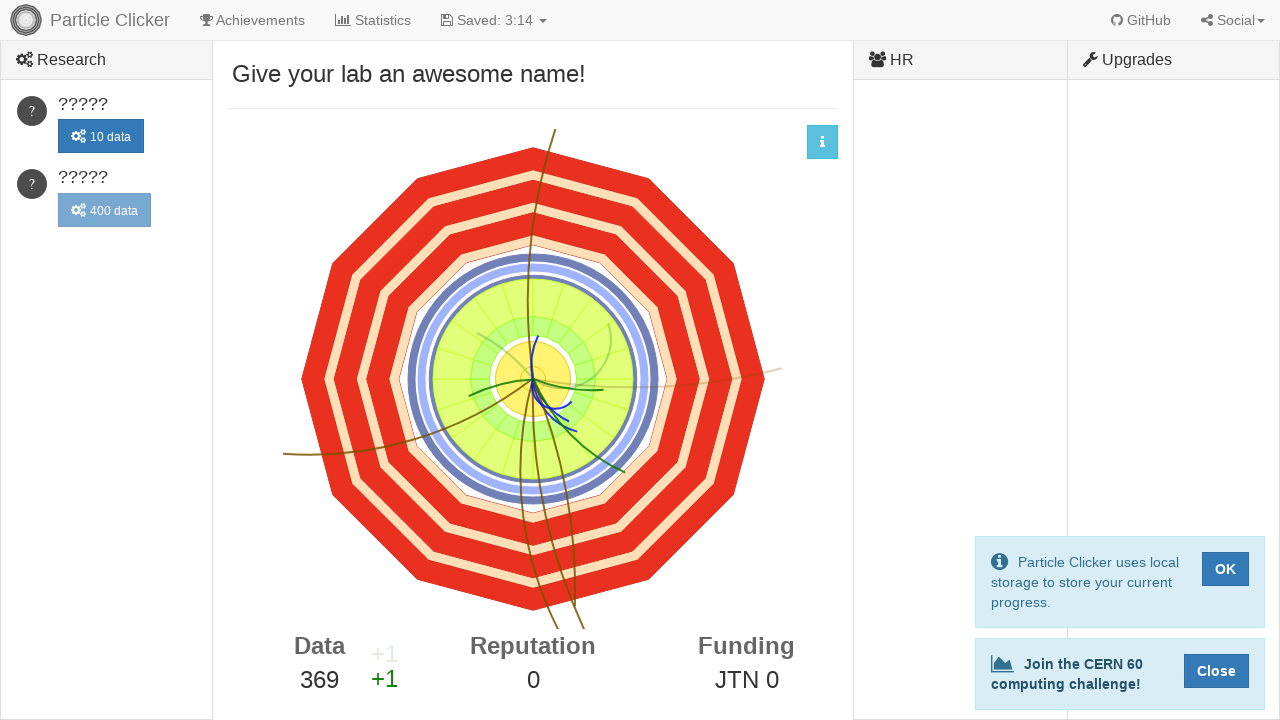

Clicked detector events button (click 370/500) at (533, 379) on #detector-events
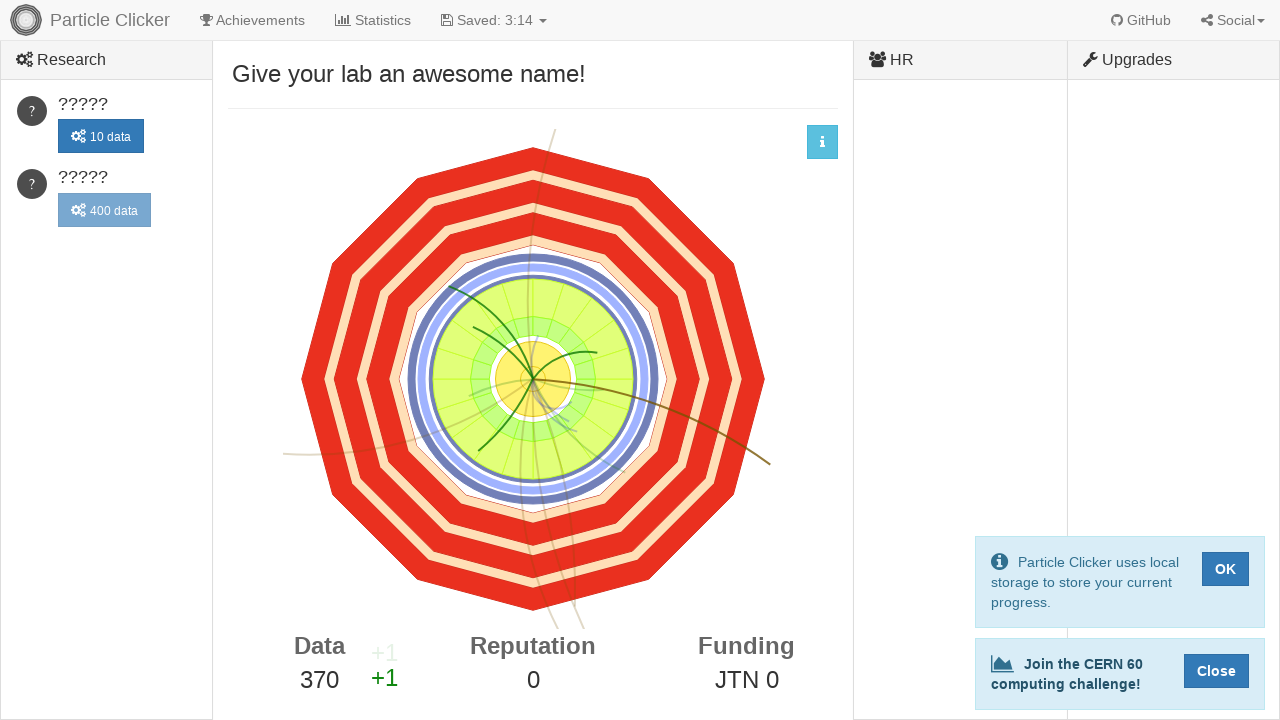

Clicked detector events button (click 371/500) at (533, 379) on #detector-events
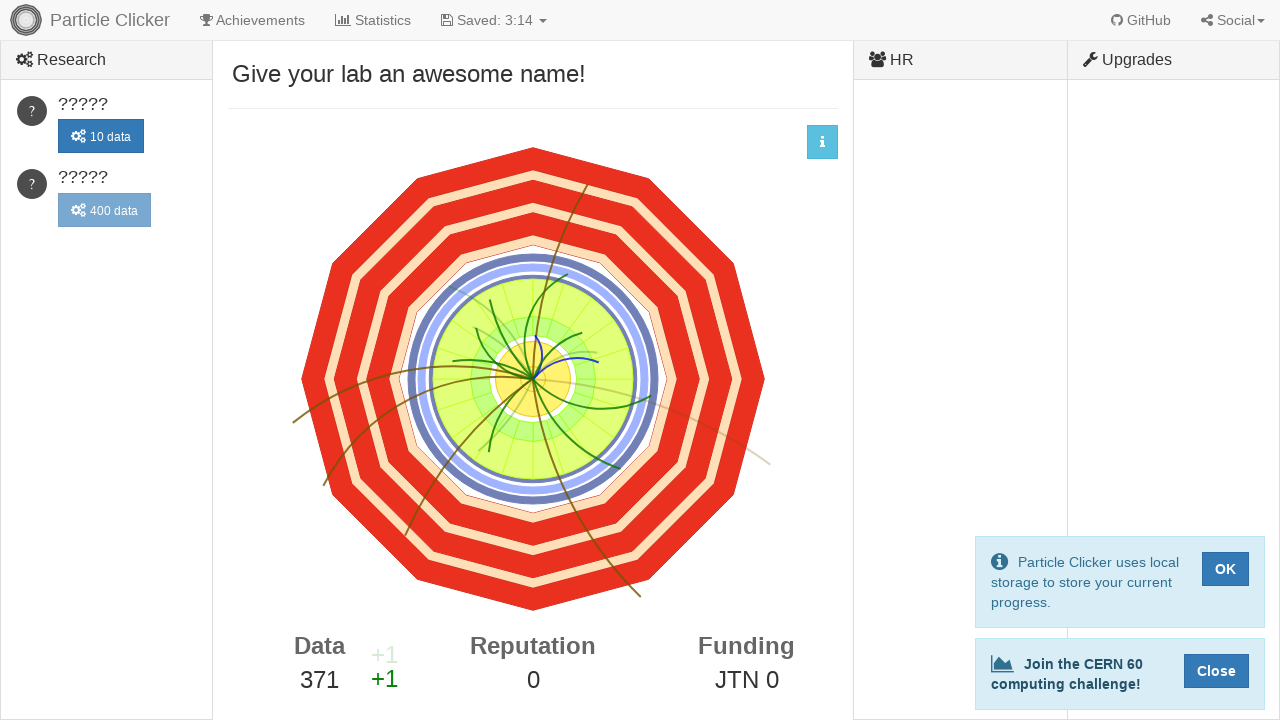

Clicked detector events button (click 372/500) at (533, 379) on #detector-events
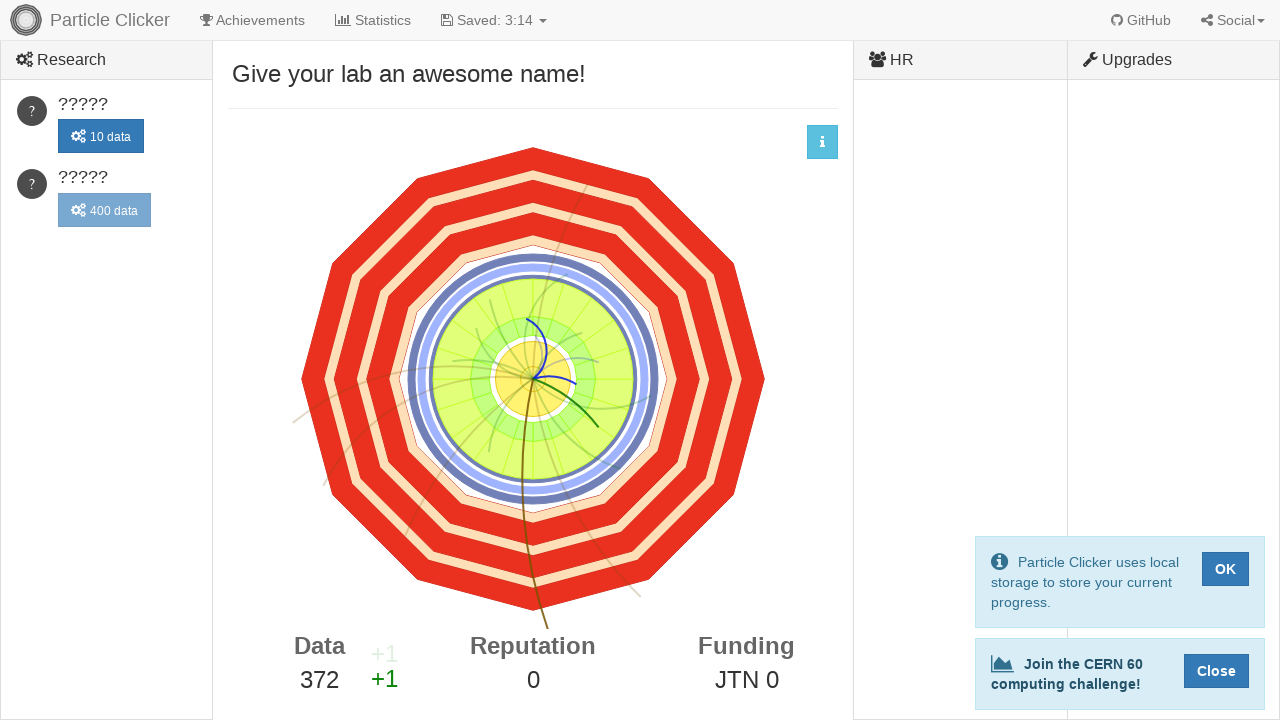

Clicked detector events button (click 373/500) at (533, 379) on #detector-events
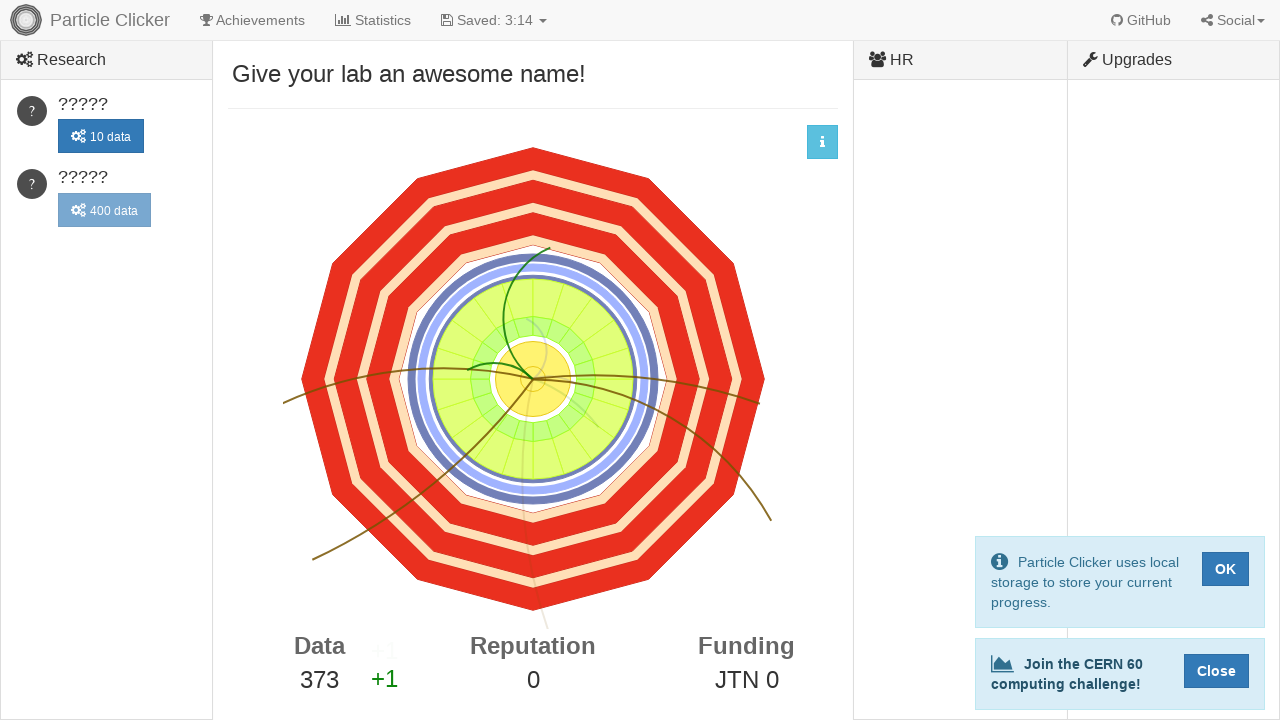

Clicked detector events button (click 374/500) at (533, 379) on #detector-events
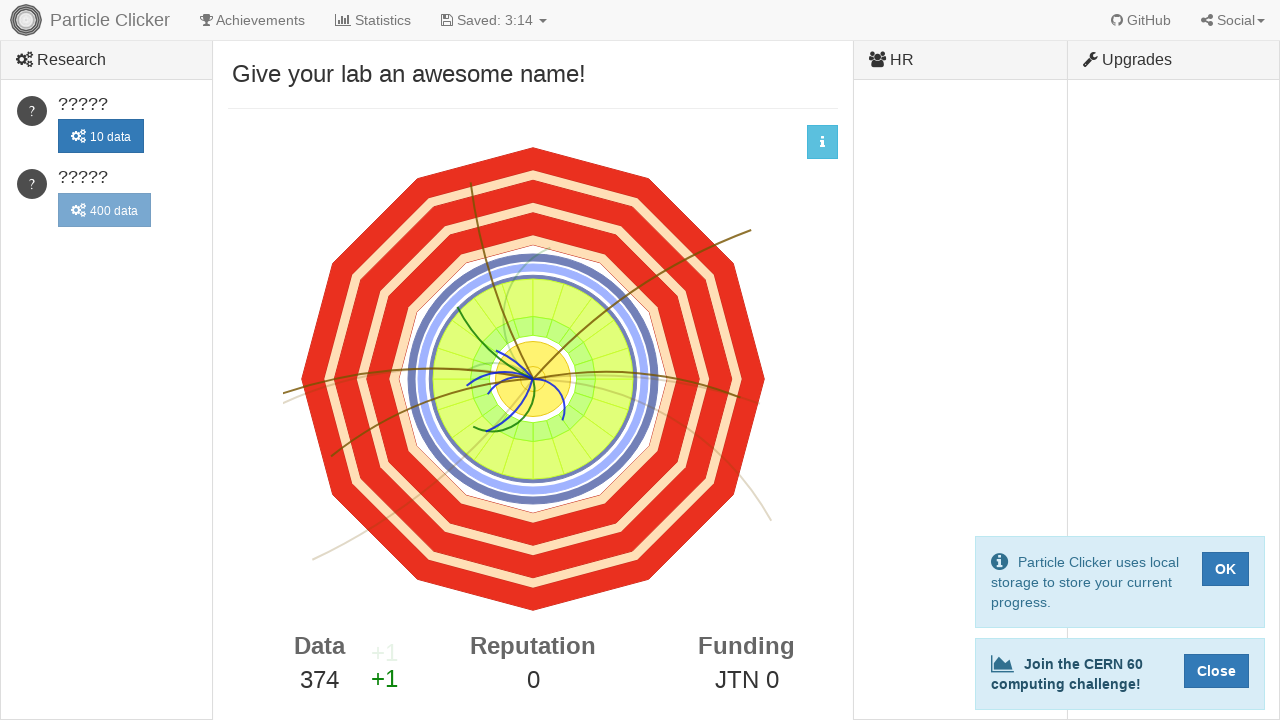

Clicked detector events button (click 375/500) at (533, 379) on #detector-events
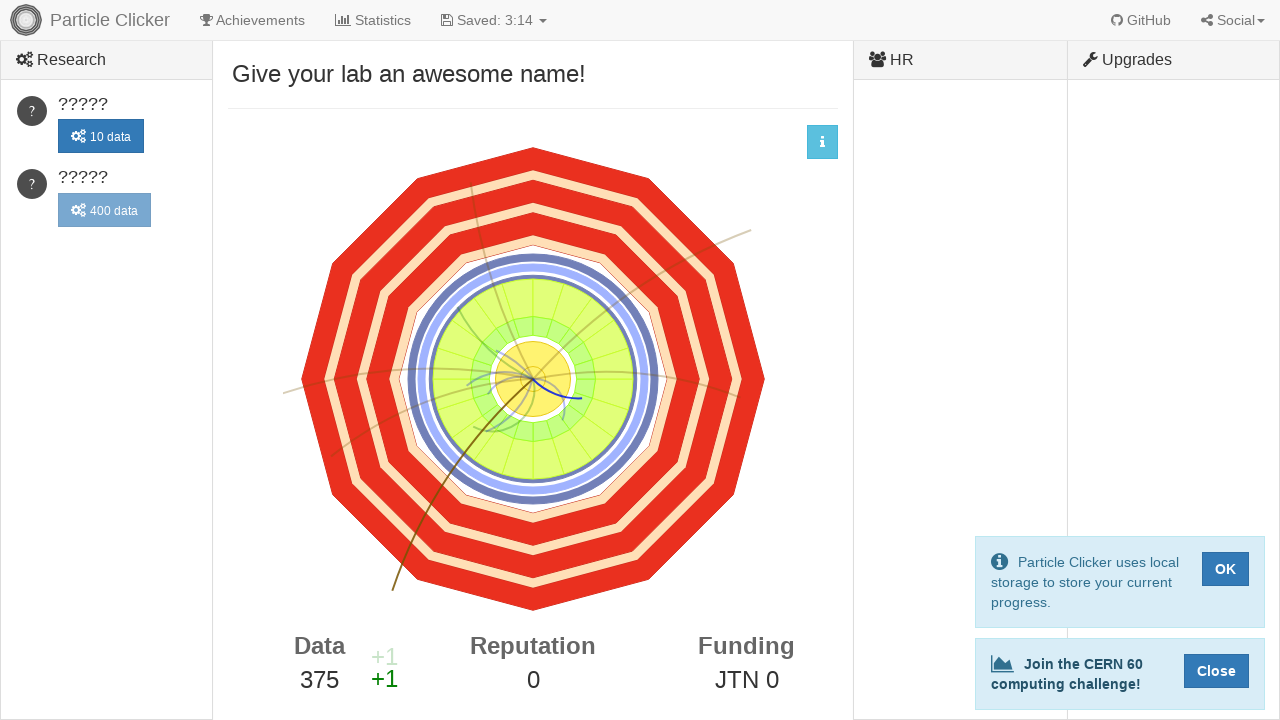

Clicked detector events button (click 376/500) at (533, 379) on #detector-events
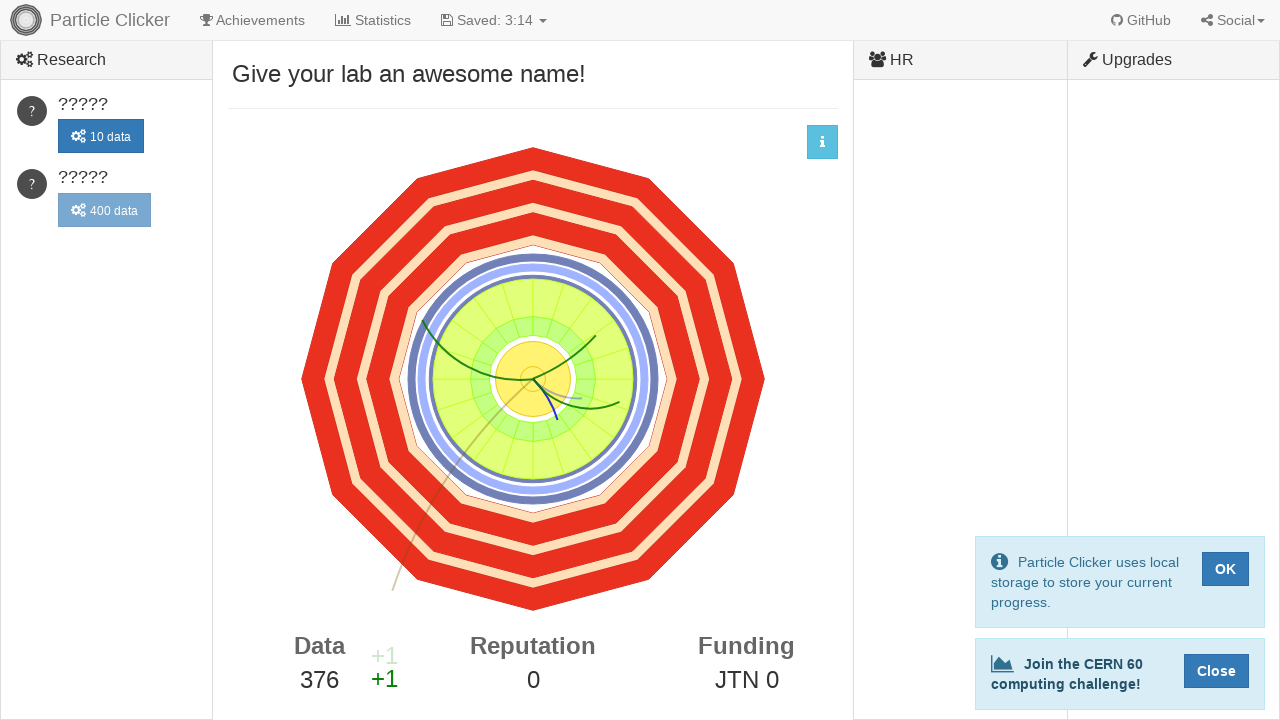

Clicked detector events button (click 377/500) at (533, 379) on #detector-events
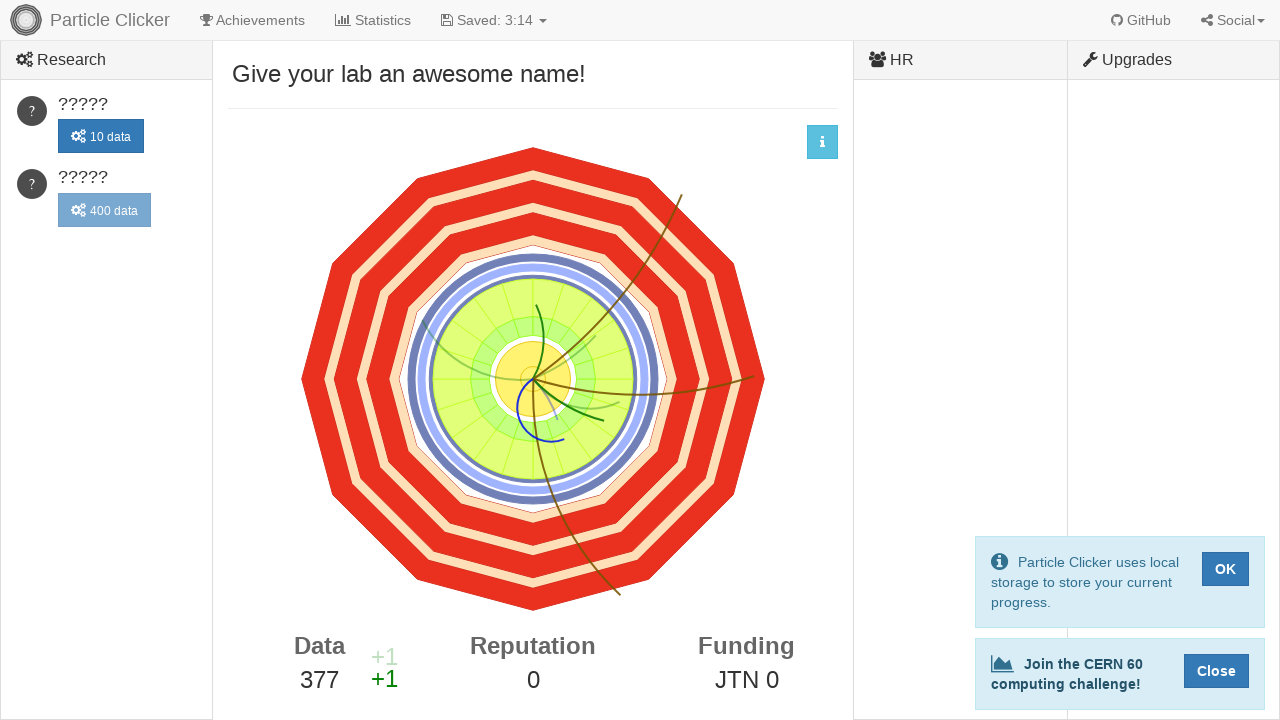

Clicked detector events button (click 378/500) at (533, 379) on #detector-events
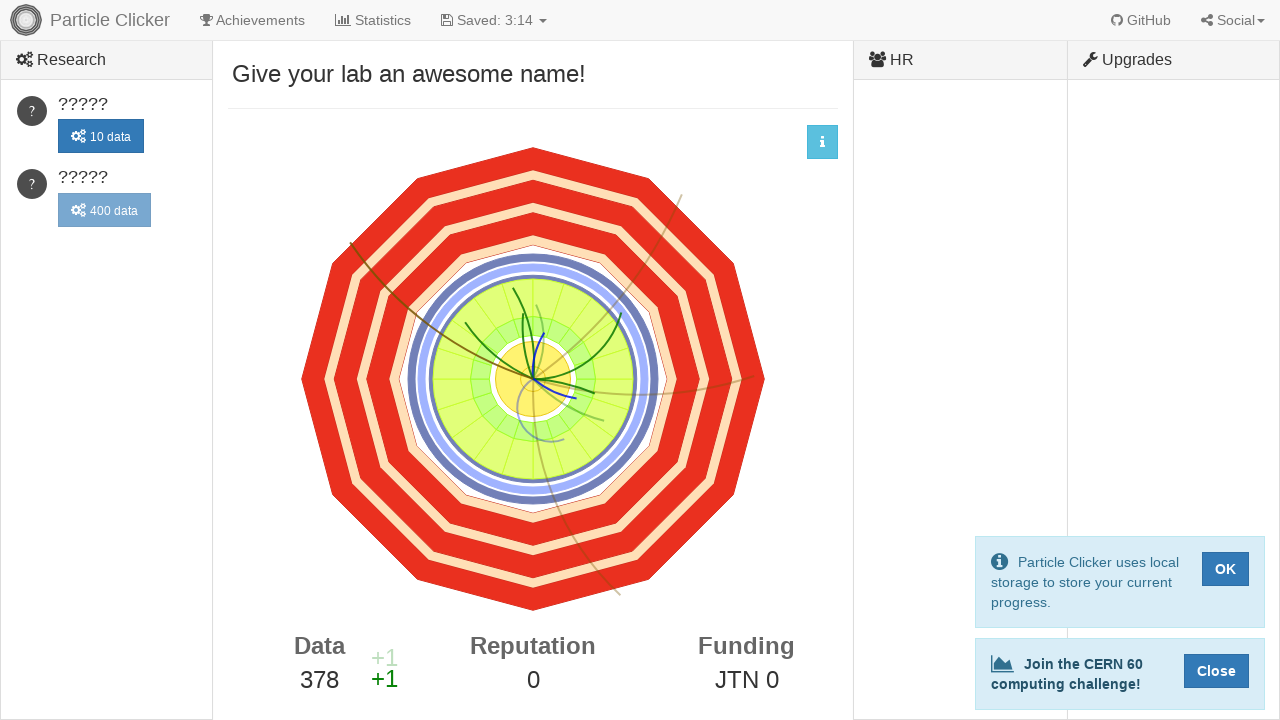

Clicked detector events button (click 379/500) at (533, 379) on #detector-events
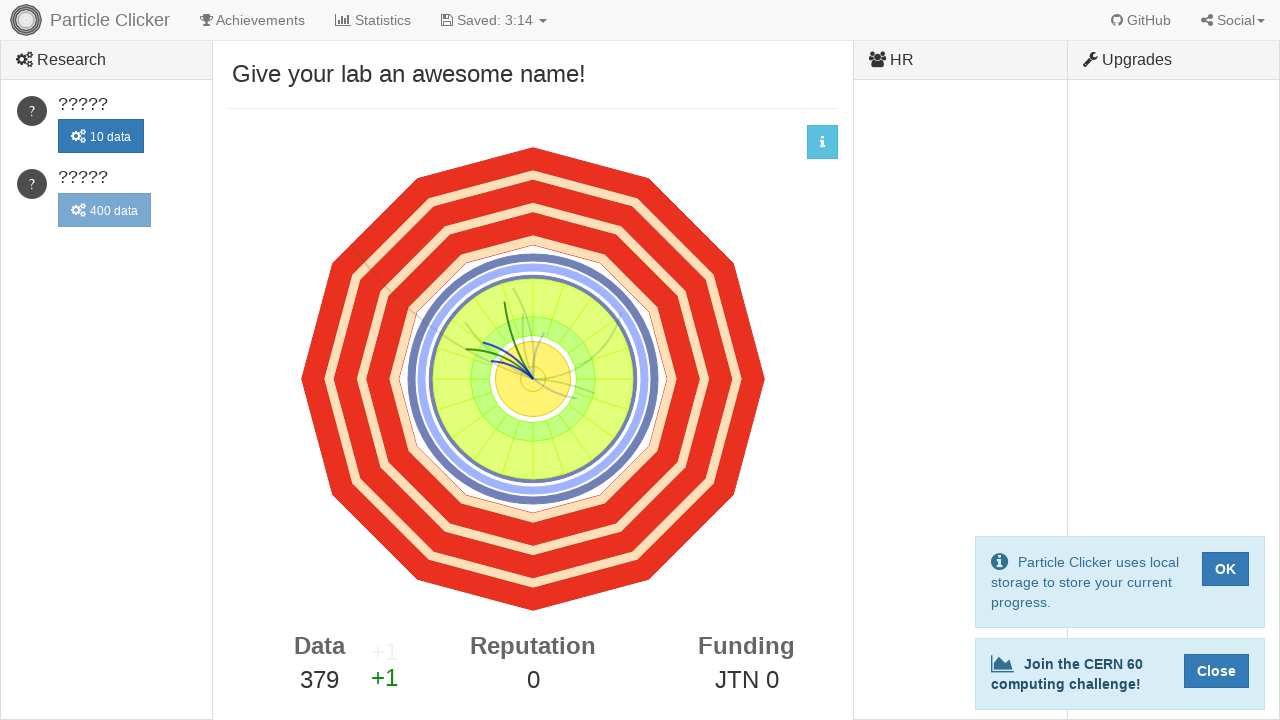

Clicked detector events button (click 380/500) at (533, 379) on #detector-events
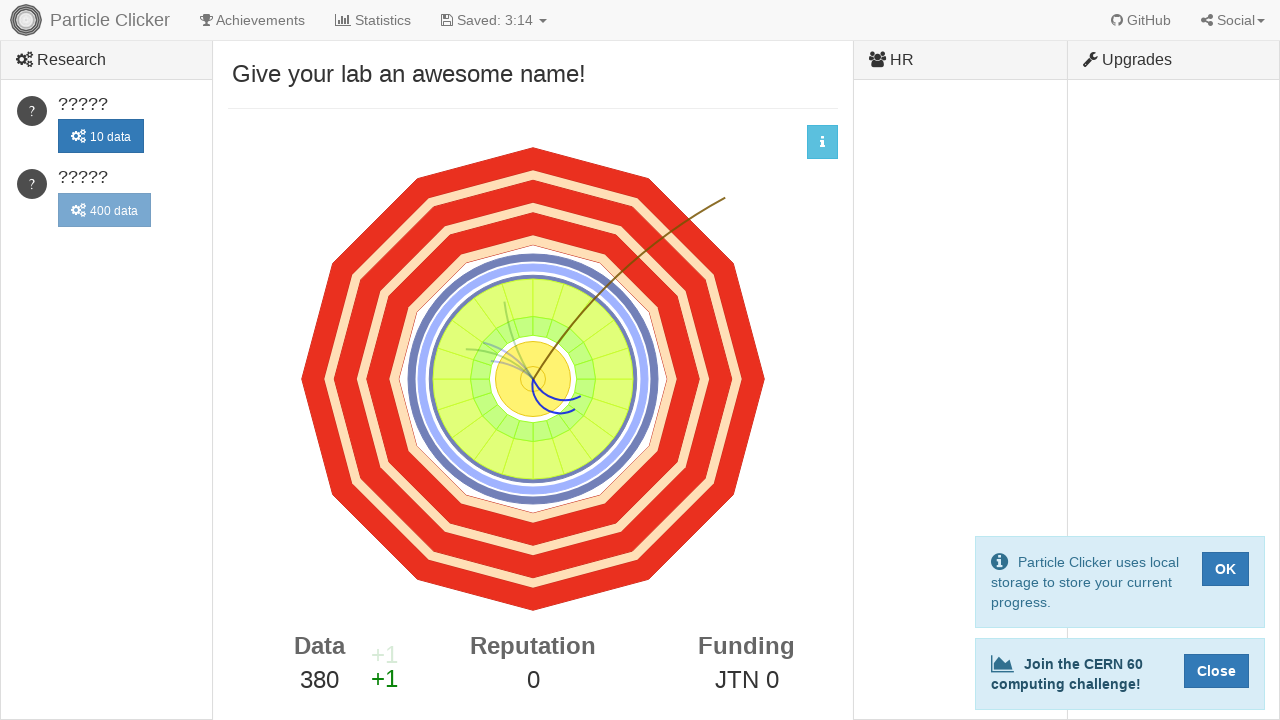

Clicked detector events button (click 381/500) at (533, 379) on #detector-events
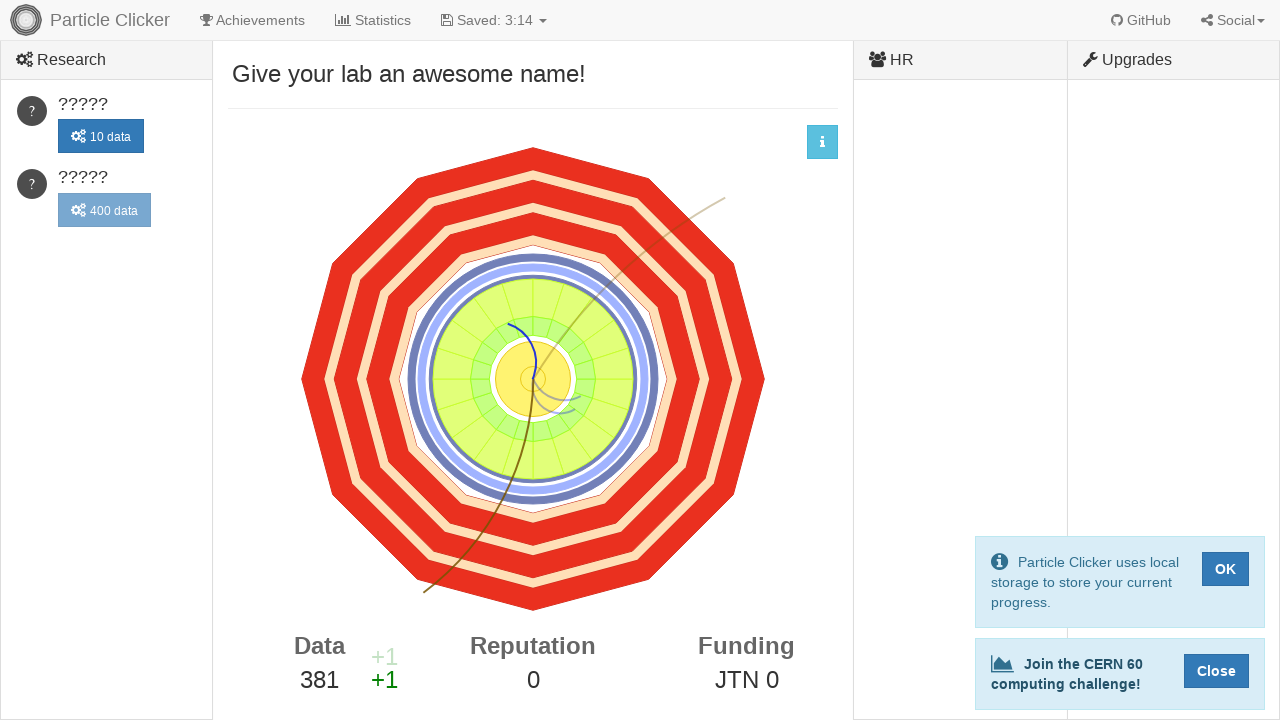

Clicked detector events button (click 382/500) at (533, 379) on #detector-events
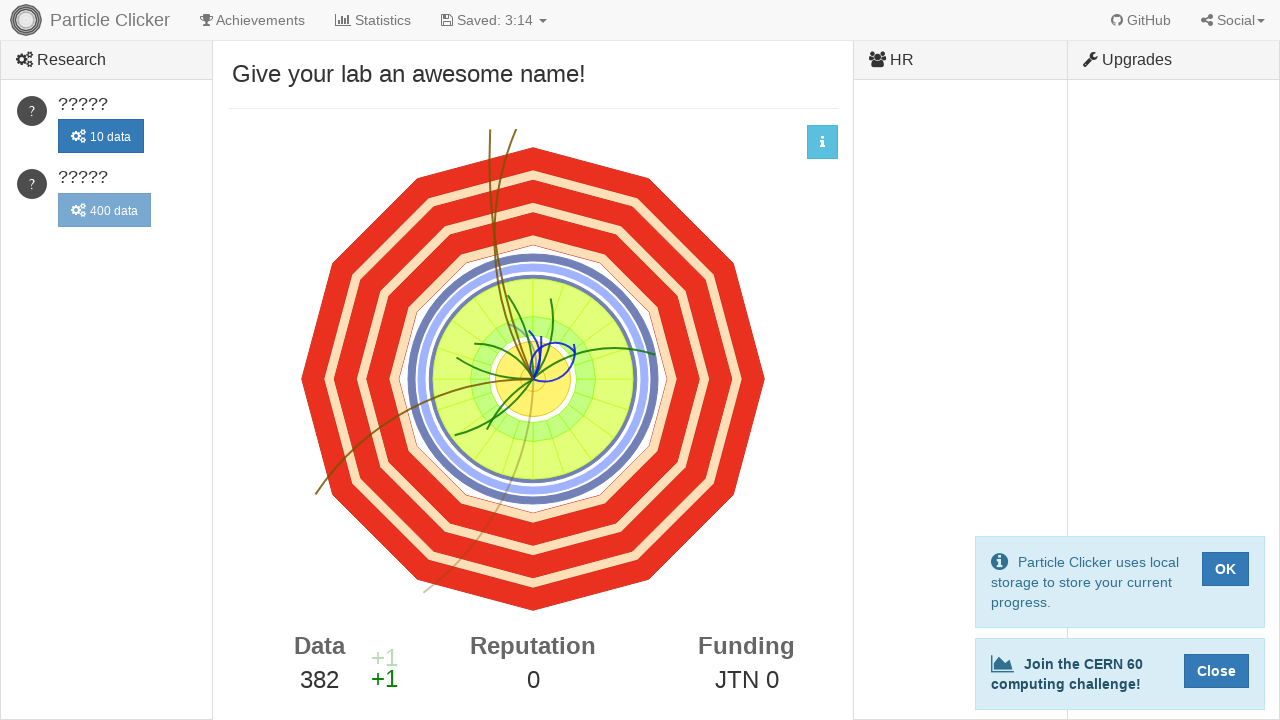

Clicked detector events button (click 383/500) at (533, 379) on #detector-events
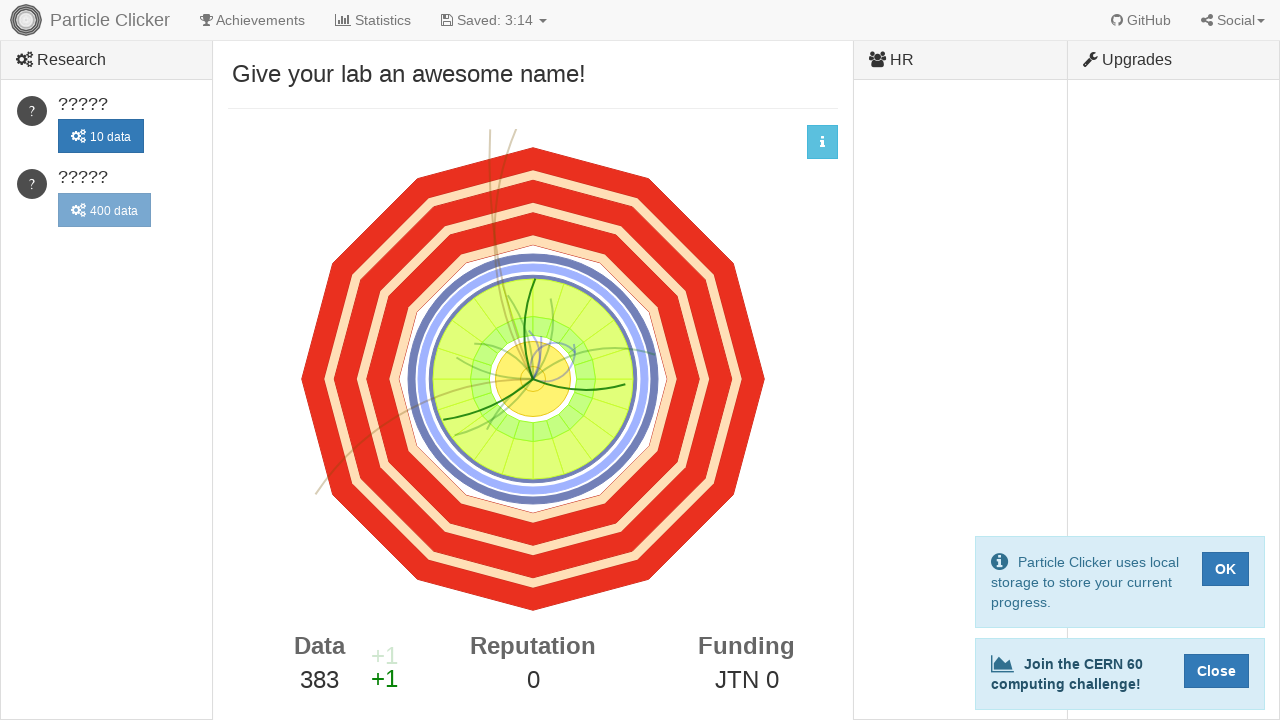

Clicked detector events button (click 384/500) at (533, 379) on #detector-events
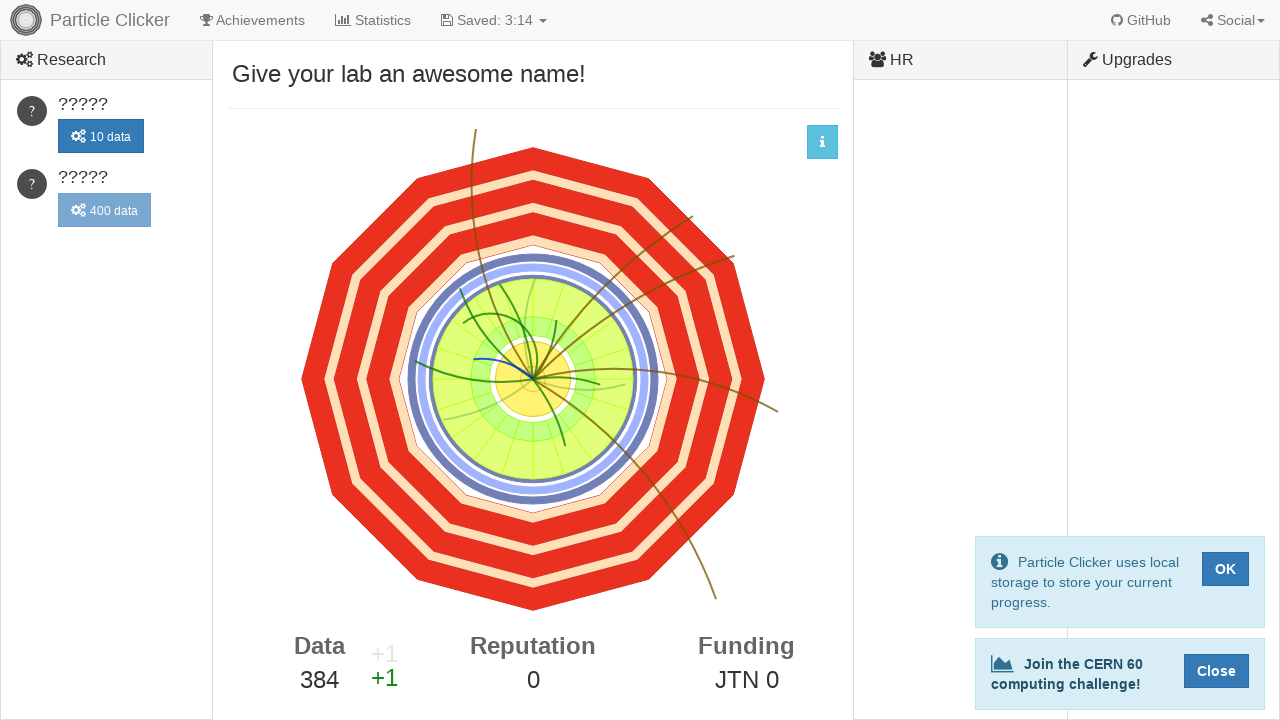

Clicked detector events button (click 385/500) at (533, 379) on #detector-events
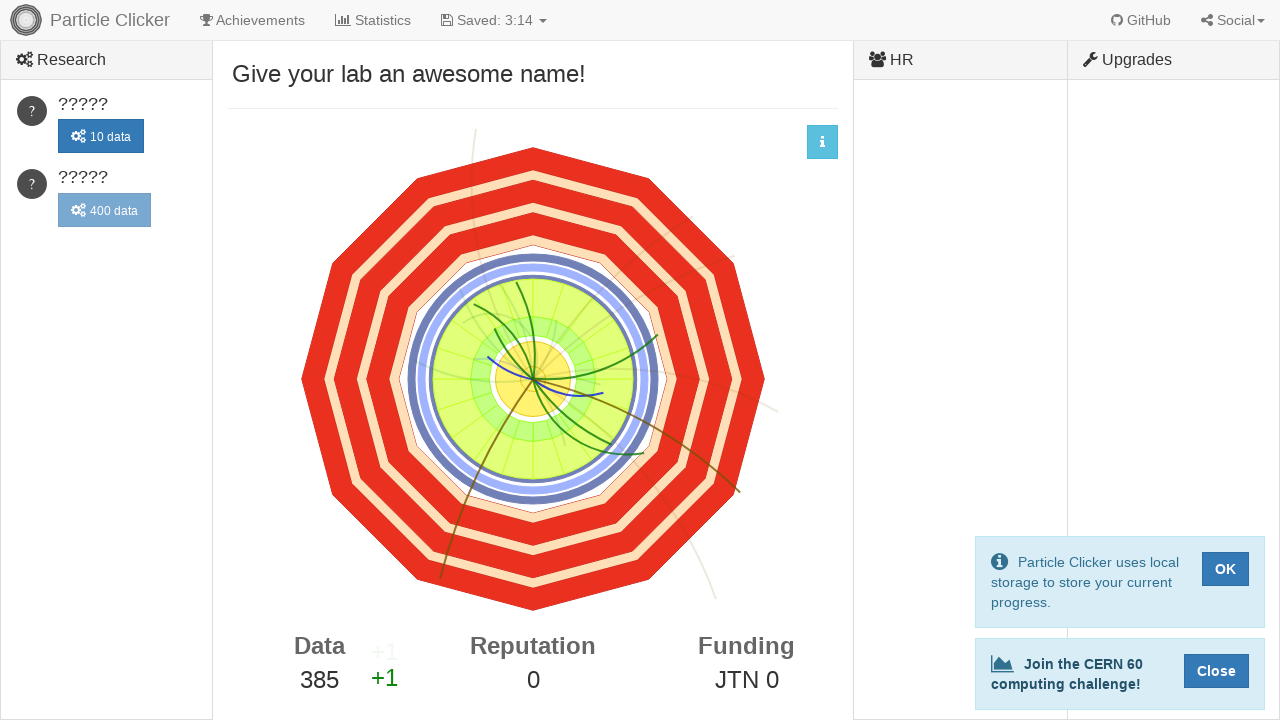

Clicked detector events button (click 386/500) at (533, 379) on #detector-events
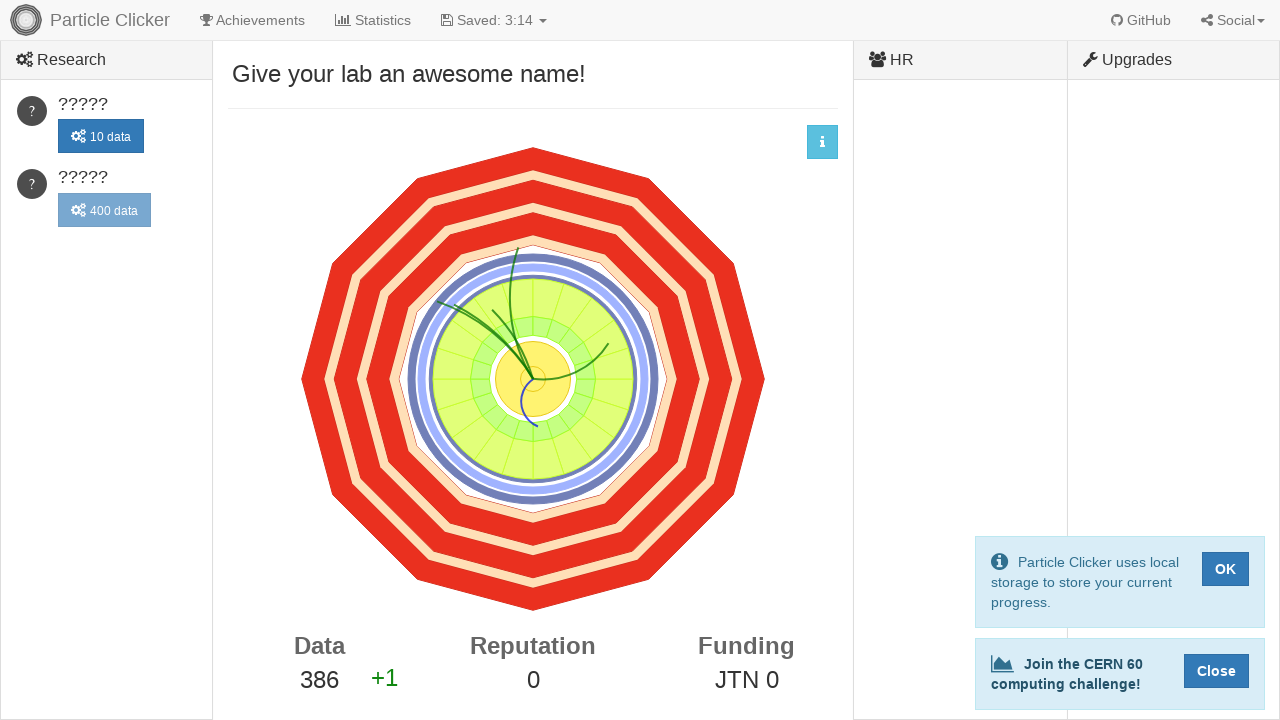

Clicked detector events button (click 387/500) at (533, 379) on #detector-events
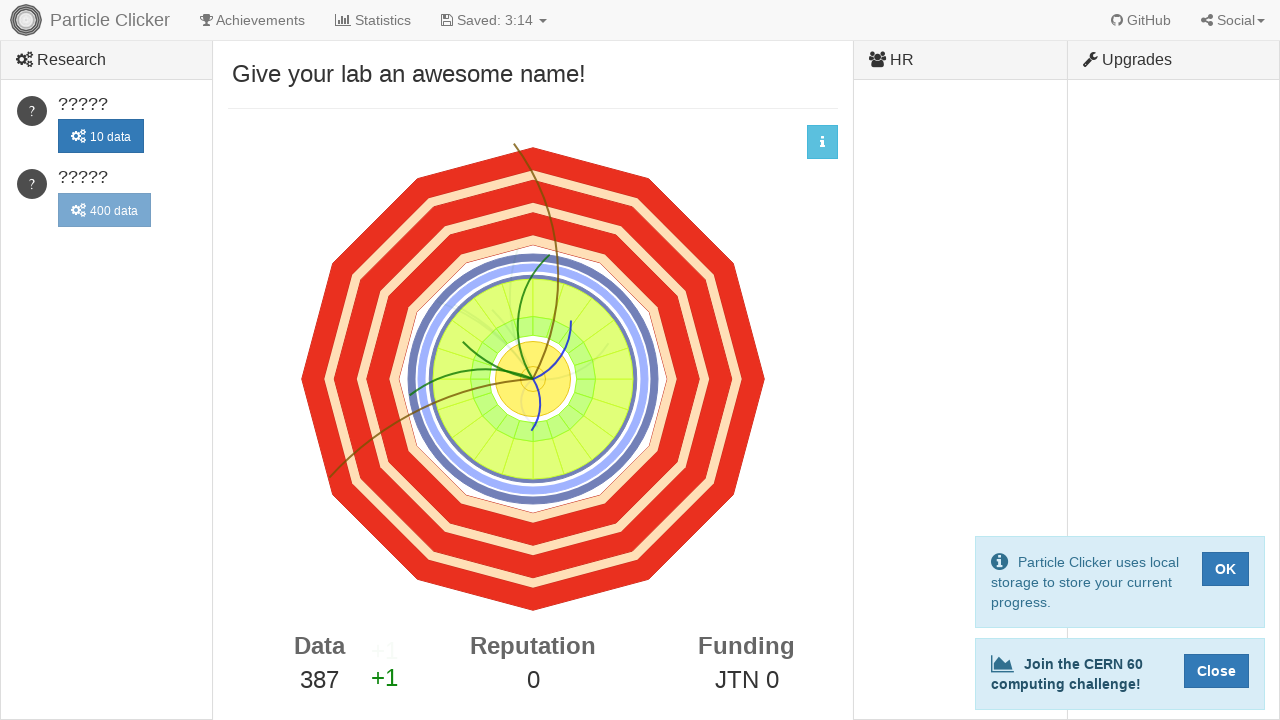

Clicked detector events button (click 388/500) at (533, 379) on #detector-events
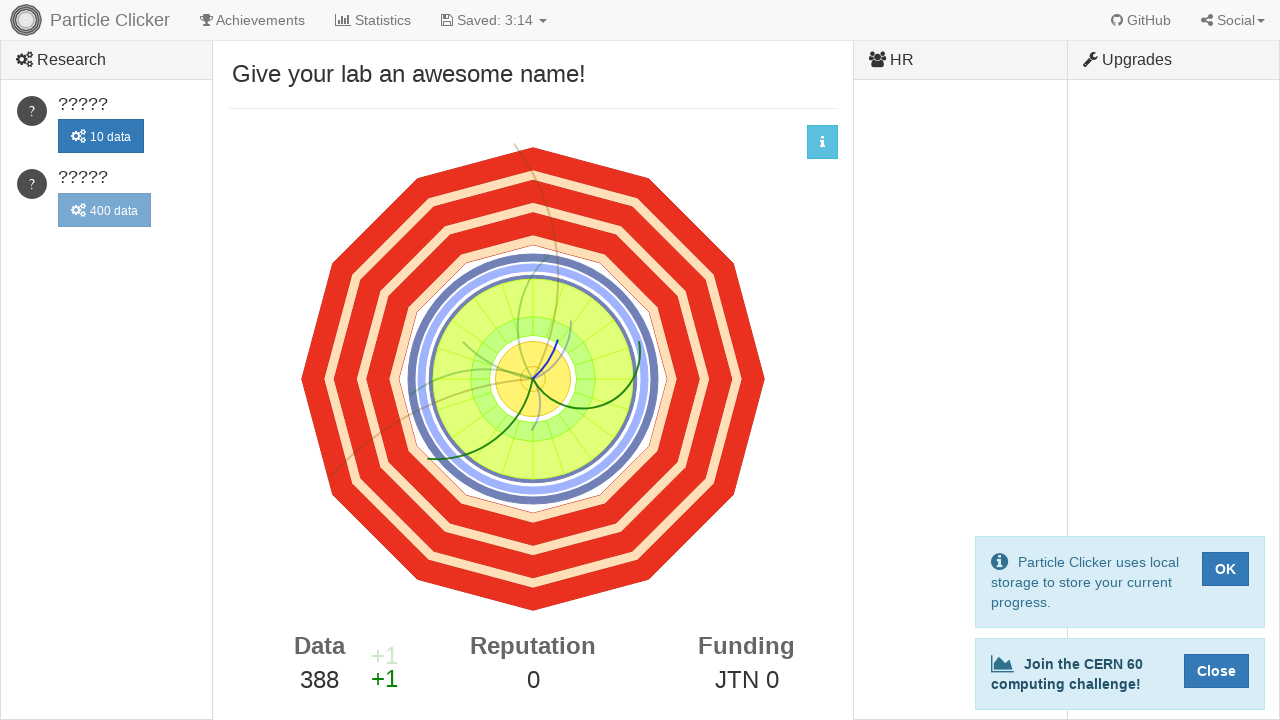

Clicked detector events button (click 389/500) at (533, 379) on #detector-events
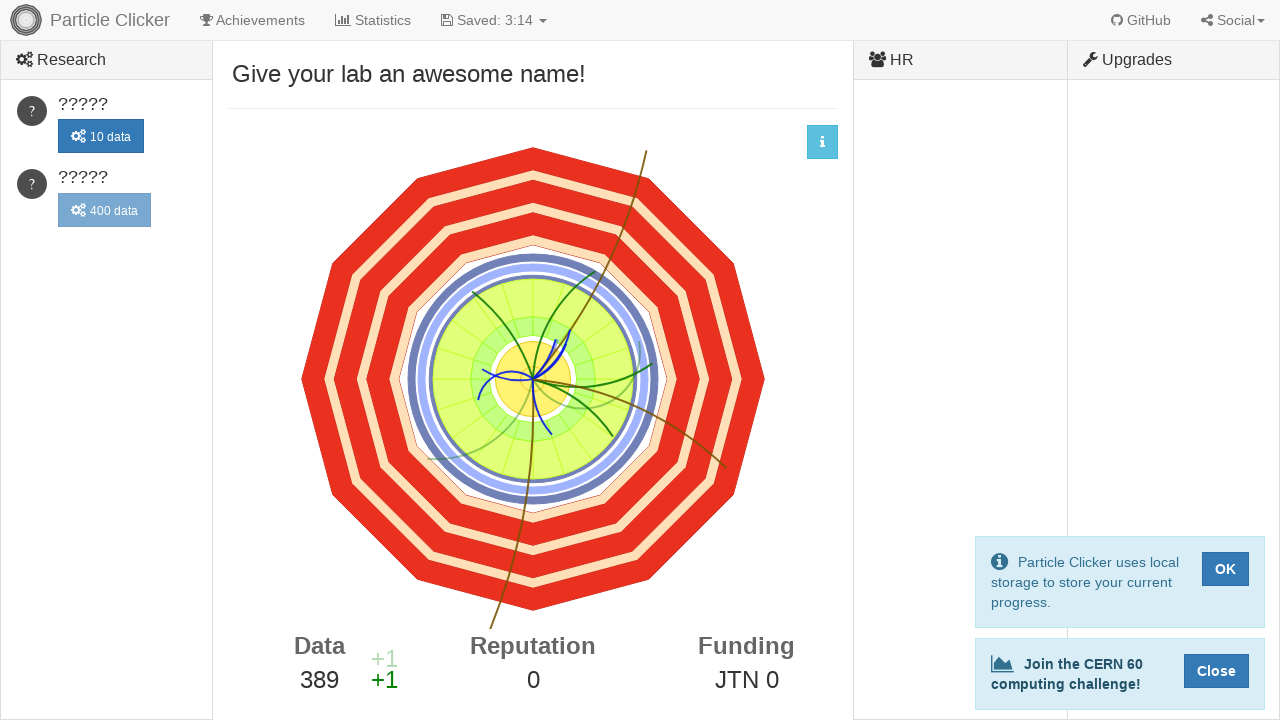

Clicked detector events button (click 390/500) at (533, 379) on #detector-events
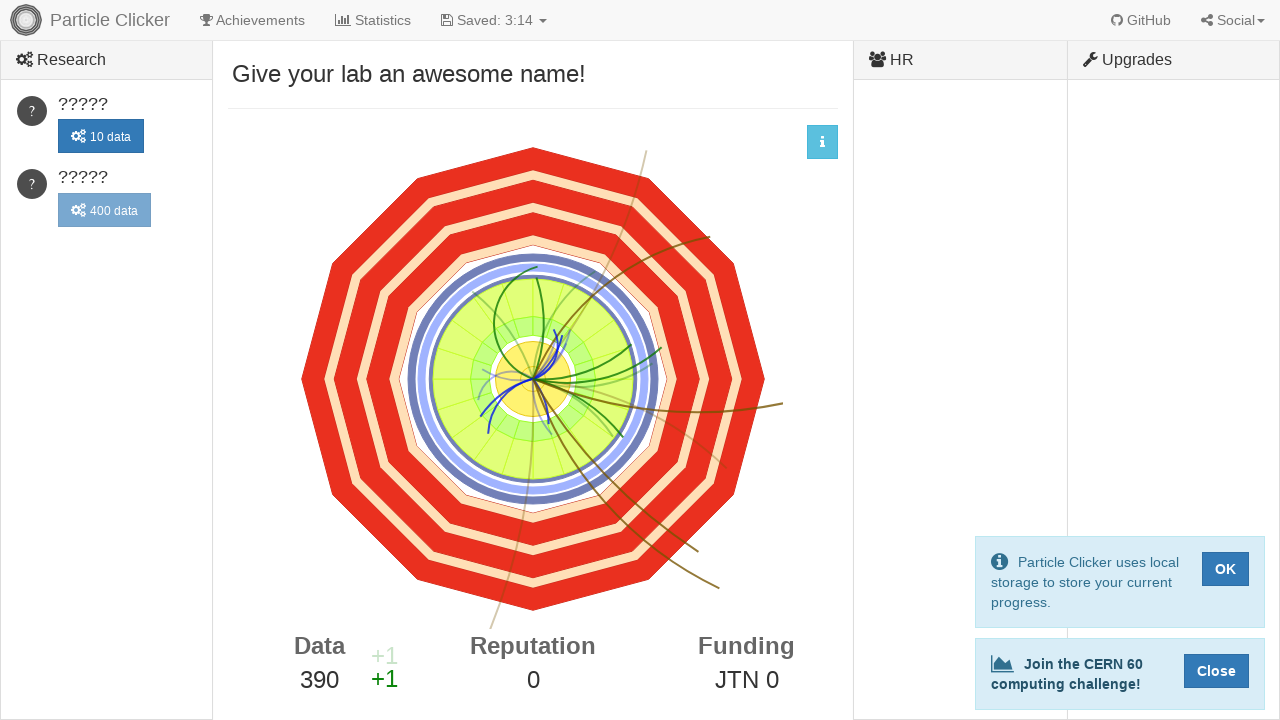

Clicked detector events button (click 391/500) at (533, 379) on #detector-events
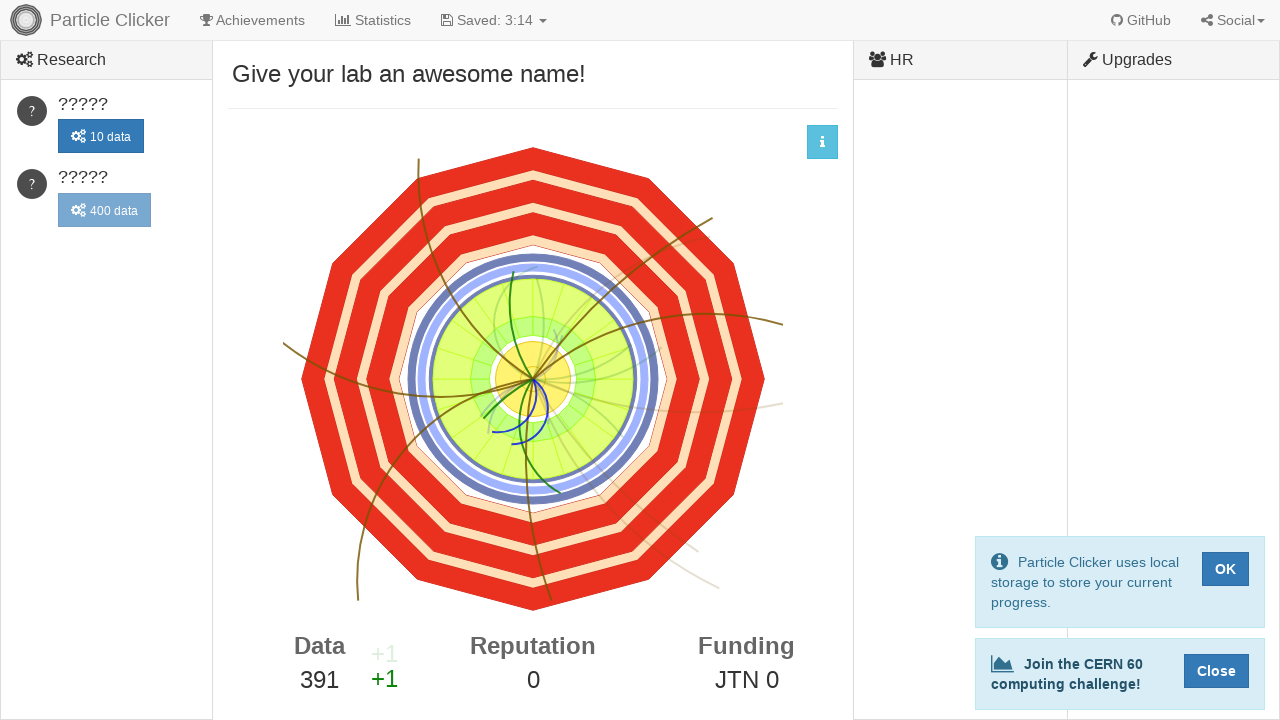

Clicked detector events button (click 392/500) at (533, 379) on #detector-events
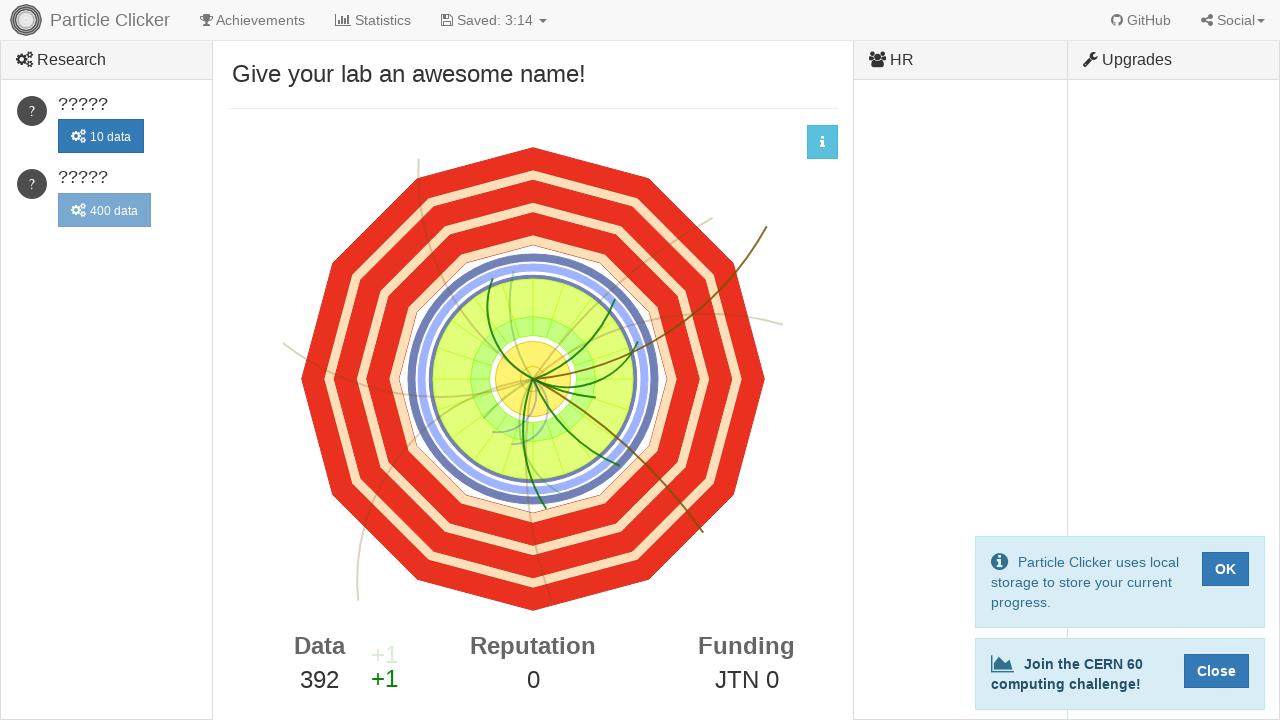

Clicked detector events button (click 393/500) at (533, 379) on #detector-events
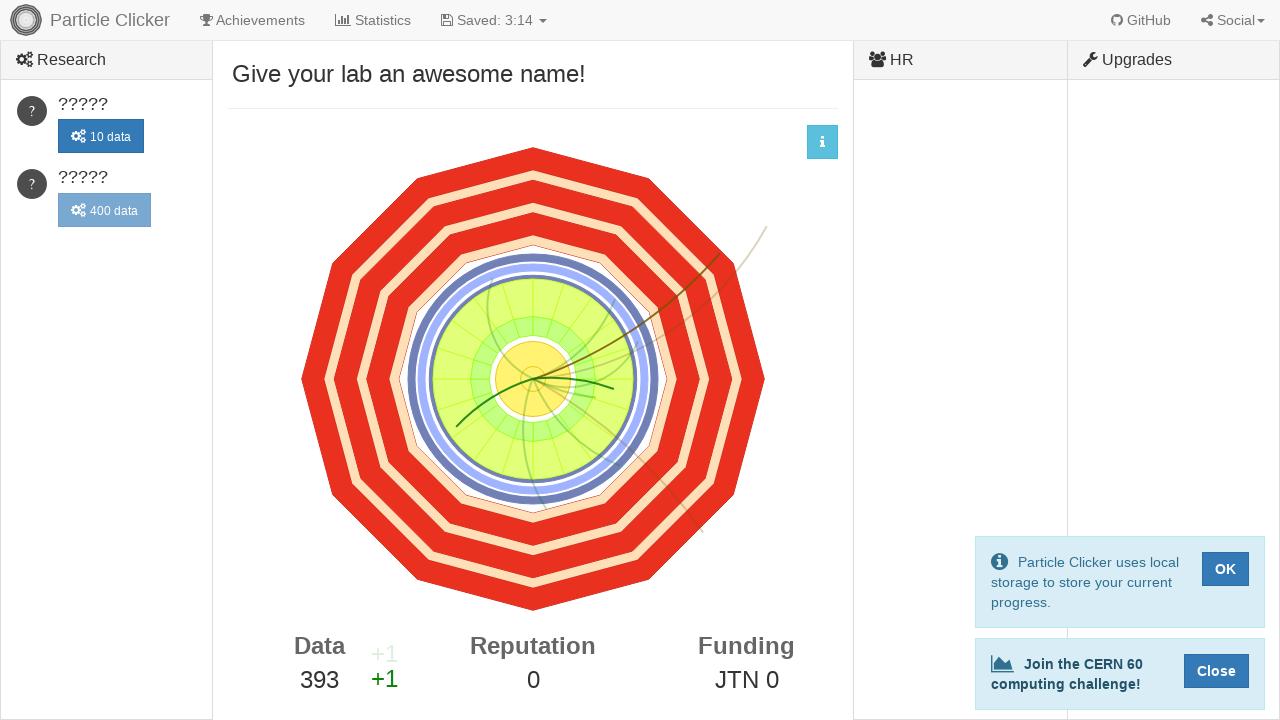

Clicked detector events button (click 394/500) at (533, 379) on #detector-events
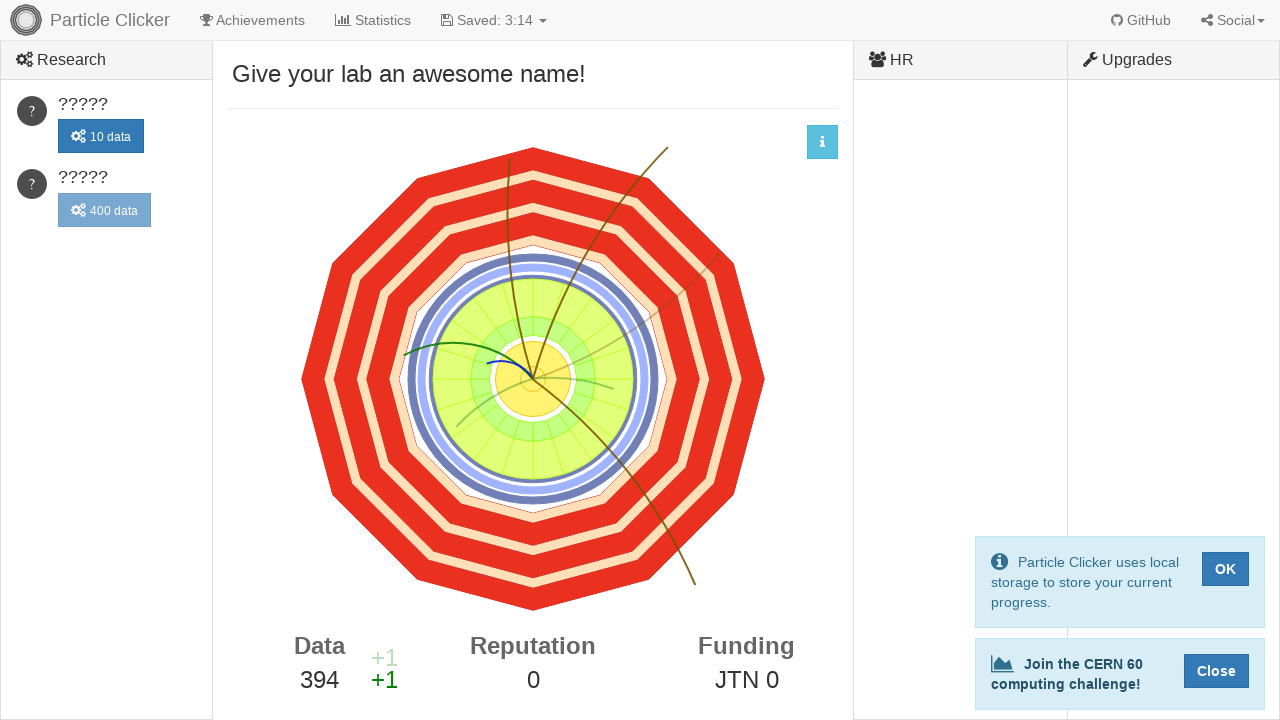

Clicked detector events button (click 395/500) at (533, 379) on #detector-events
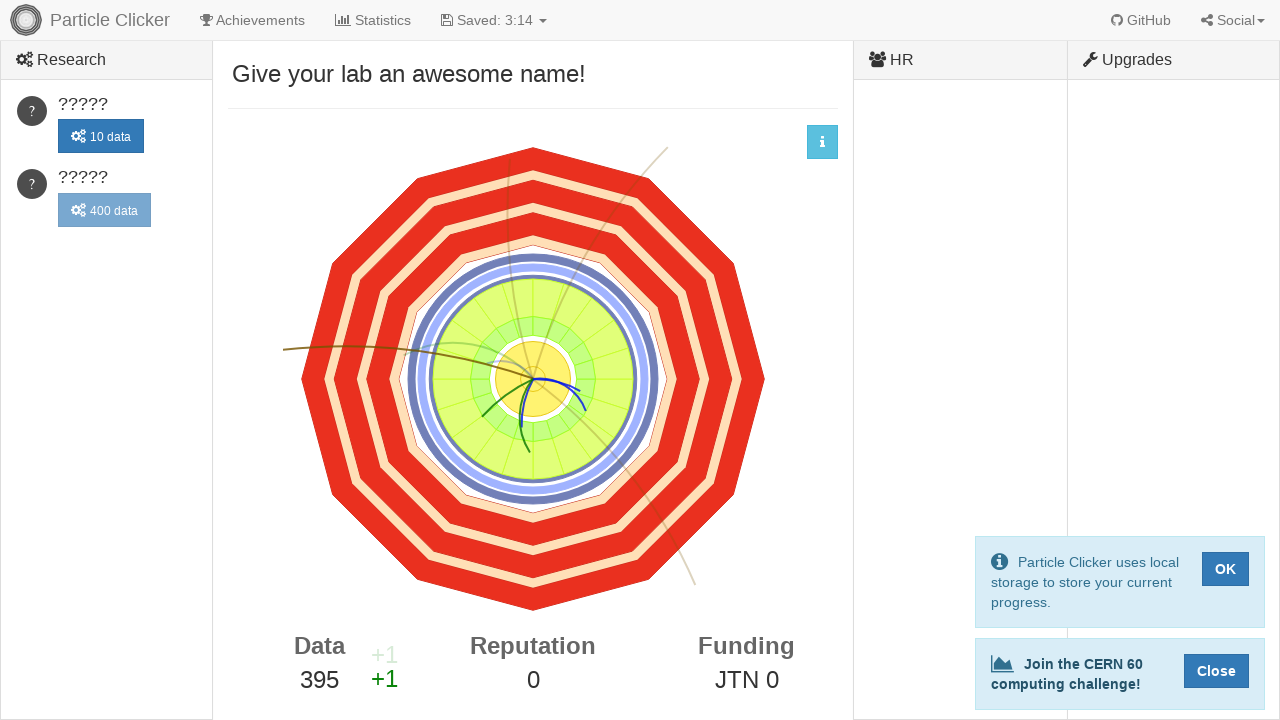

Clicked detector events button (click 396/500) at (533, 379) on #detector-events
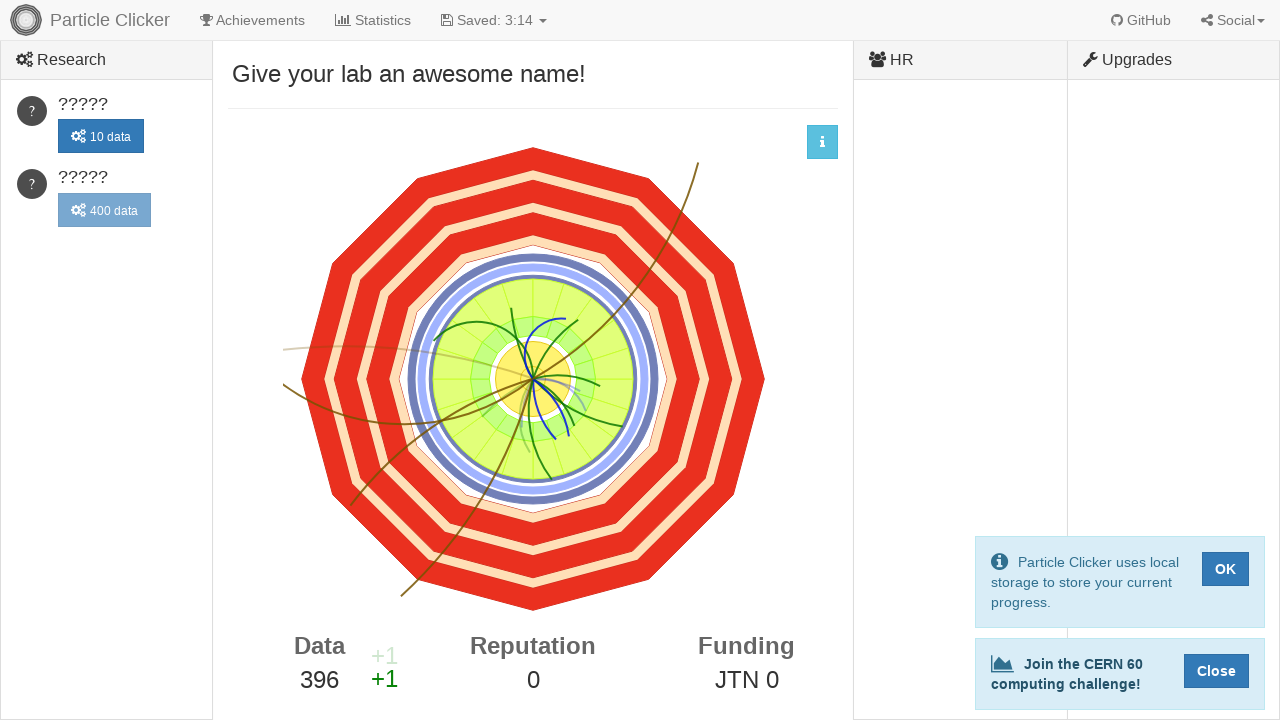

Clicked detector events button (click 397/500) at (533, 379) on #detector-events
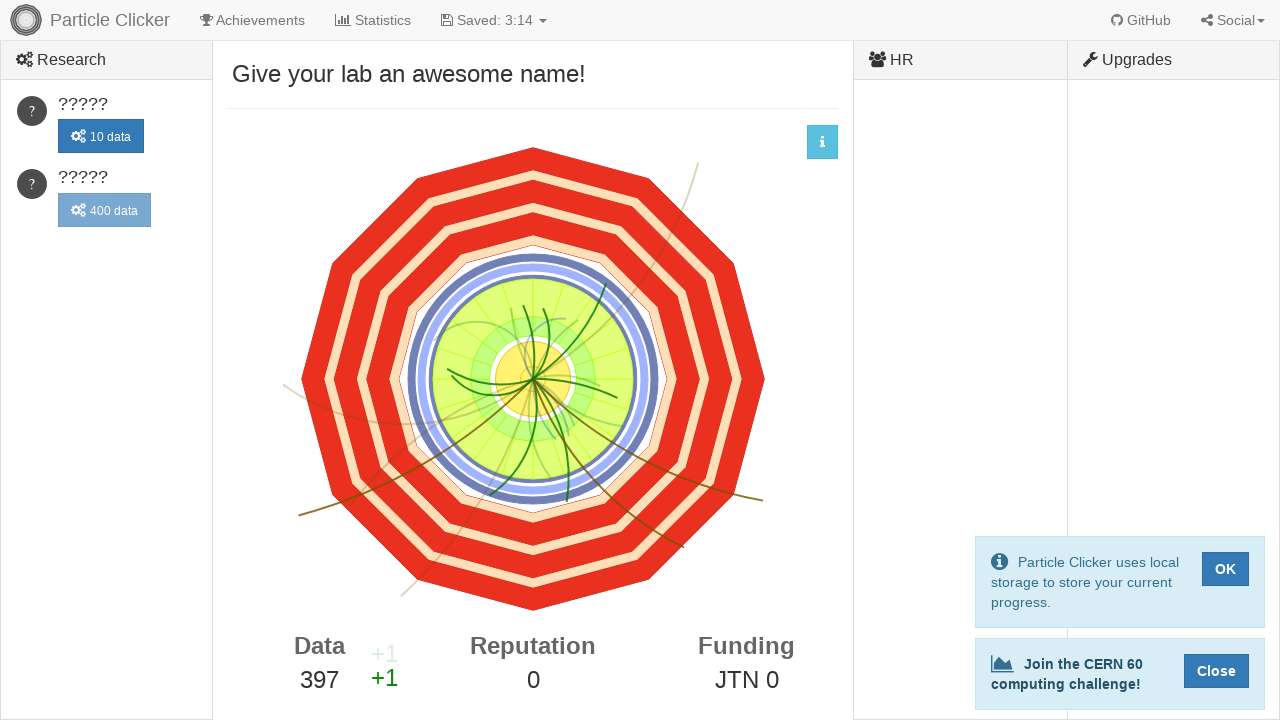

Clicked detector events button (click 398/500) at (533, 379) on #detector-events
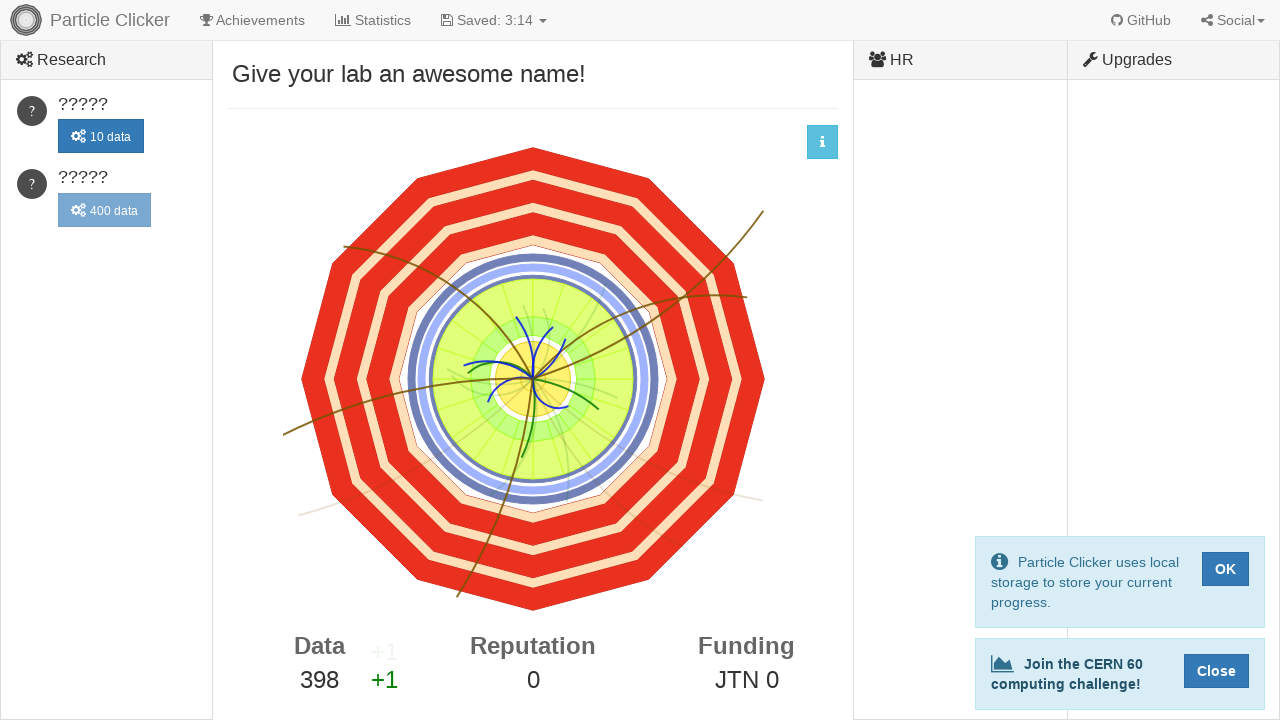

Clicked detector events button (click 399/500) at (533, 379) on #detector-events
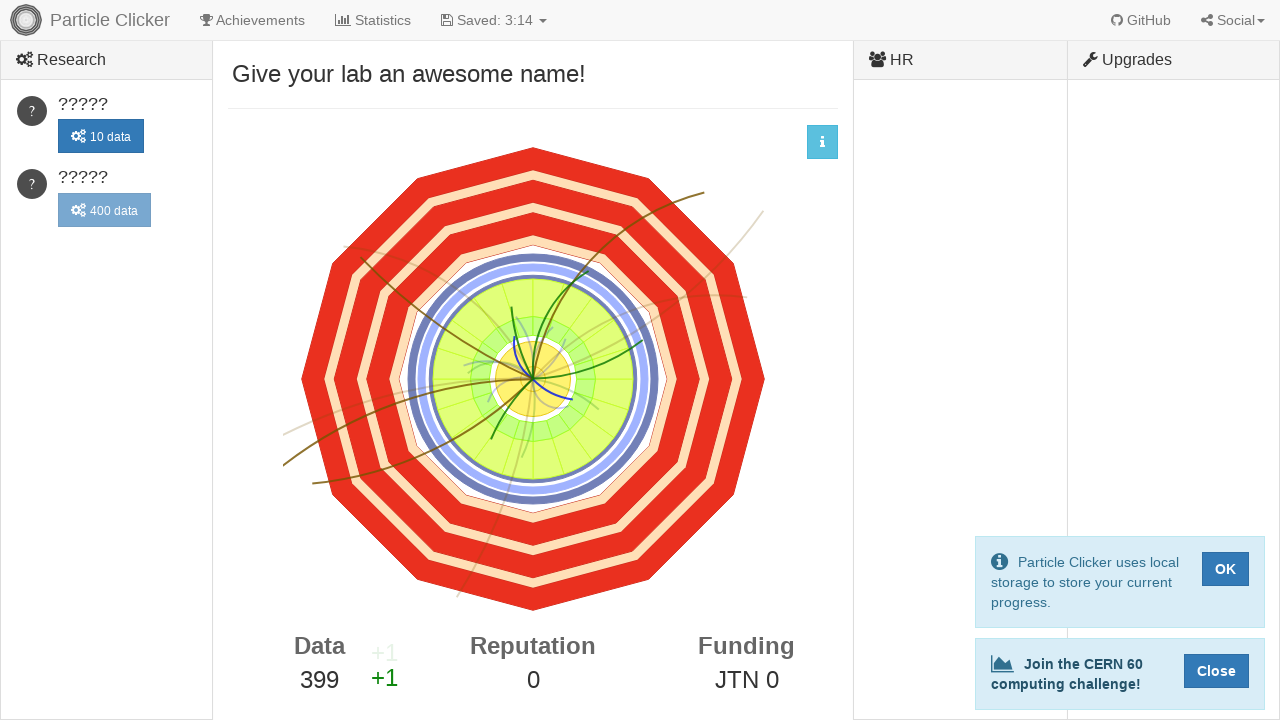

Clicked detector events button (click 400/500) at (533, 379) on #detector-events
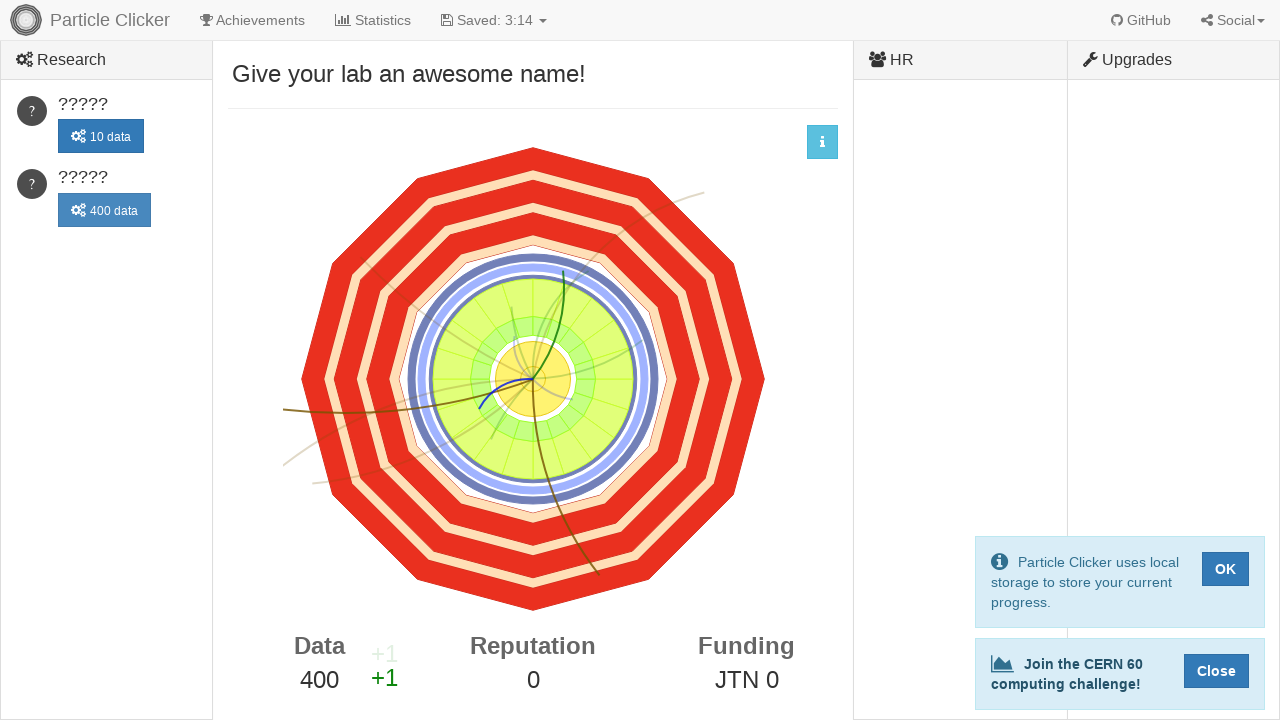

Clicked detector events button (click 401/500) at (533, 379) on #detector-events
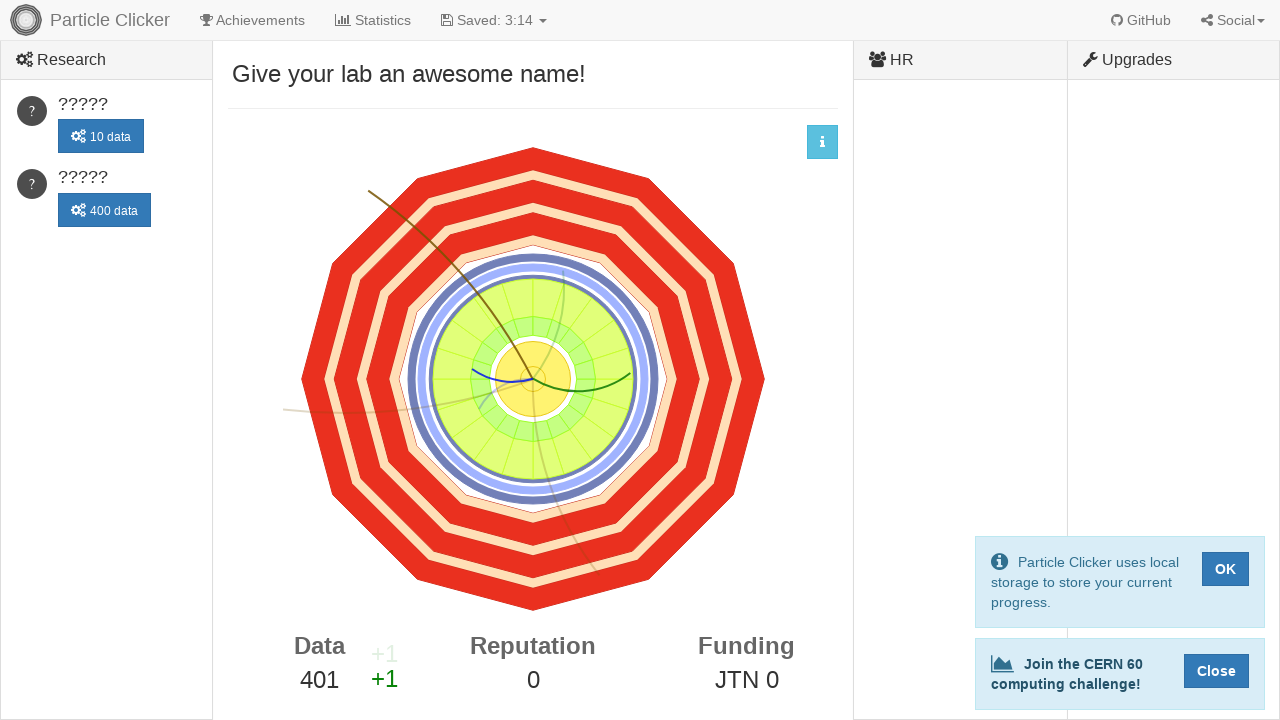

Clicked detector events button (click 402/500) at (533, 379) on #detector-events
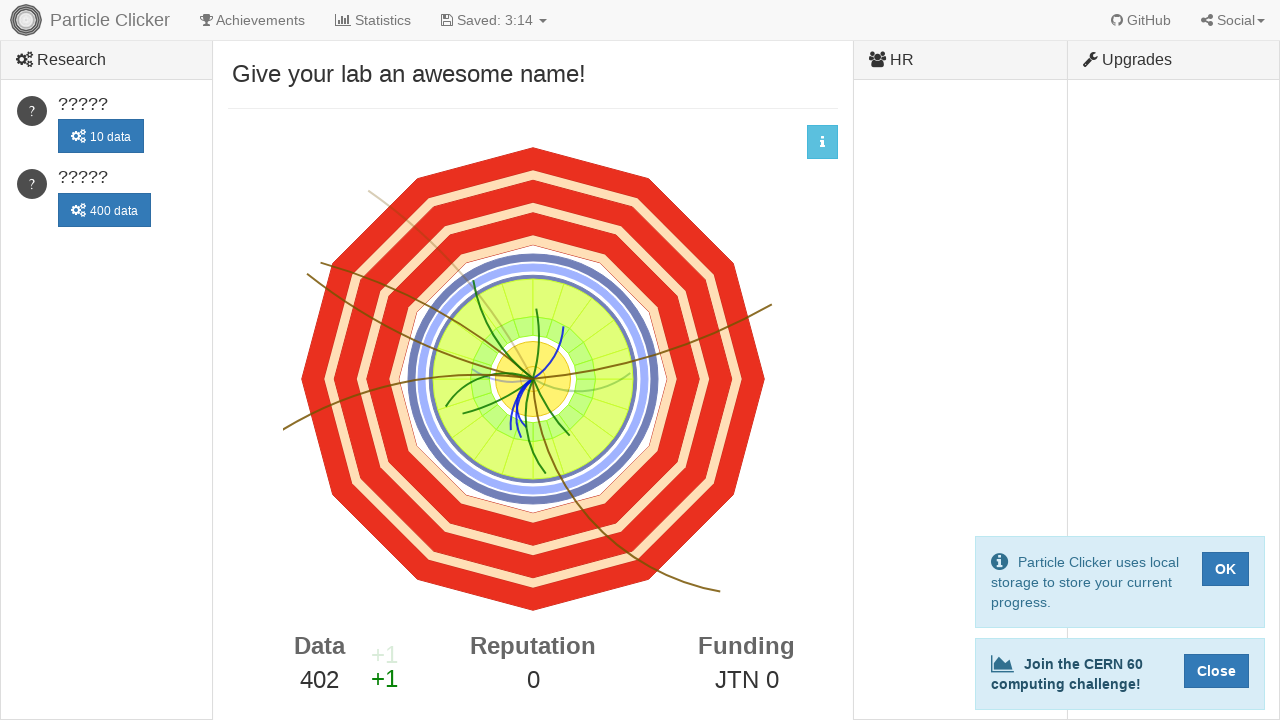

Clicked detector events button (click 403/500) at (533, 379) on #detector-events
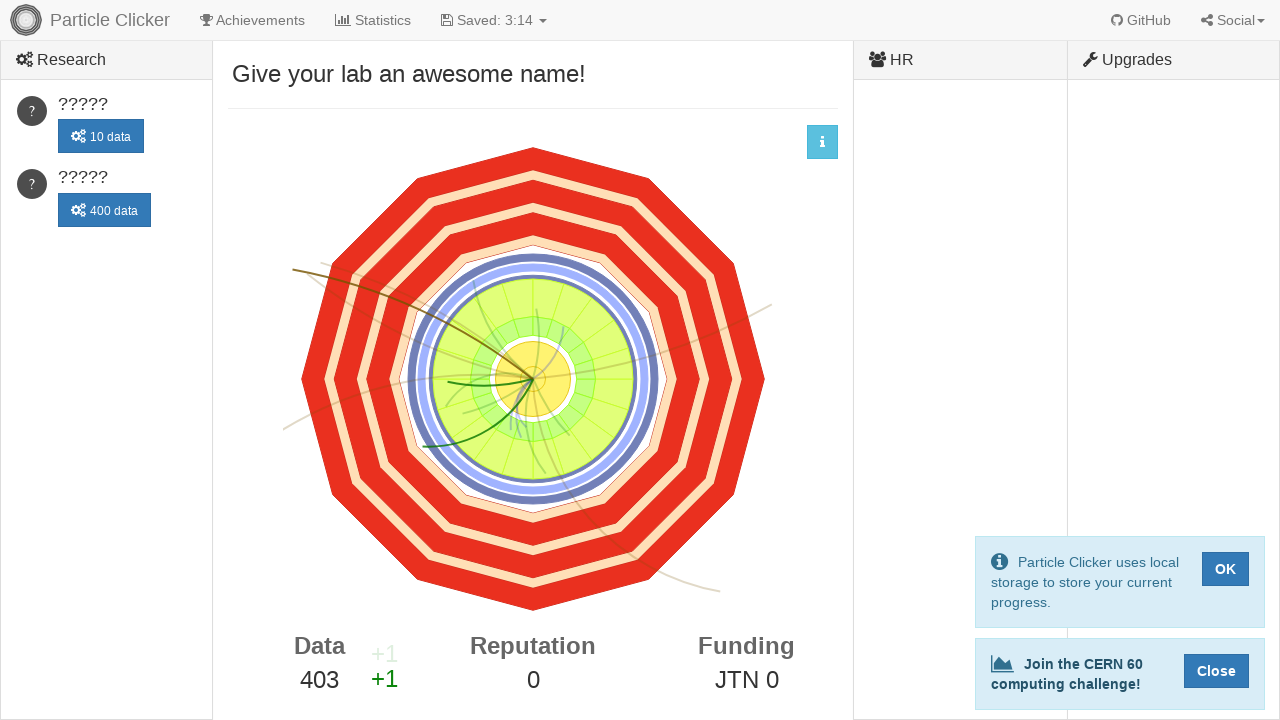

Clicked detector events button (click 404/500) at (533, 379) on #detector-events
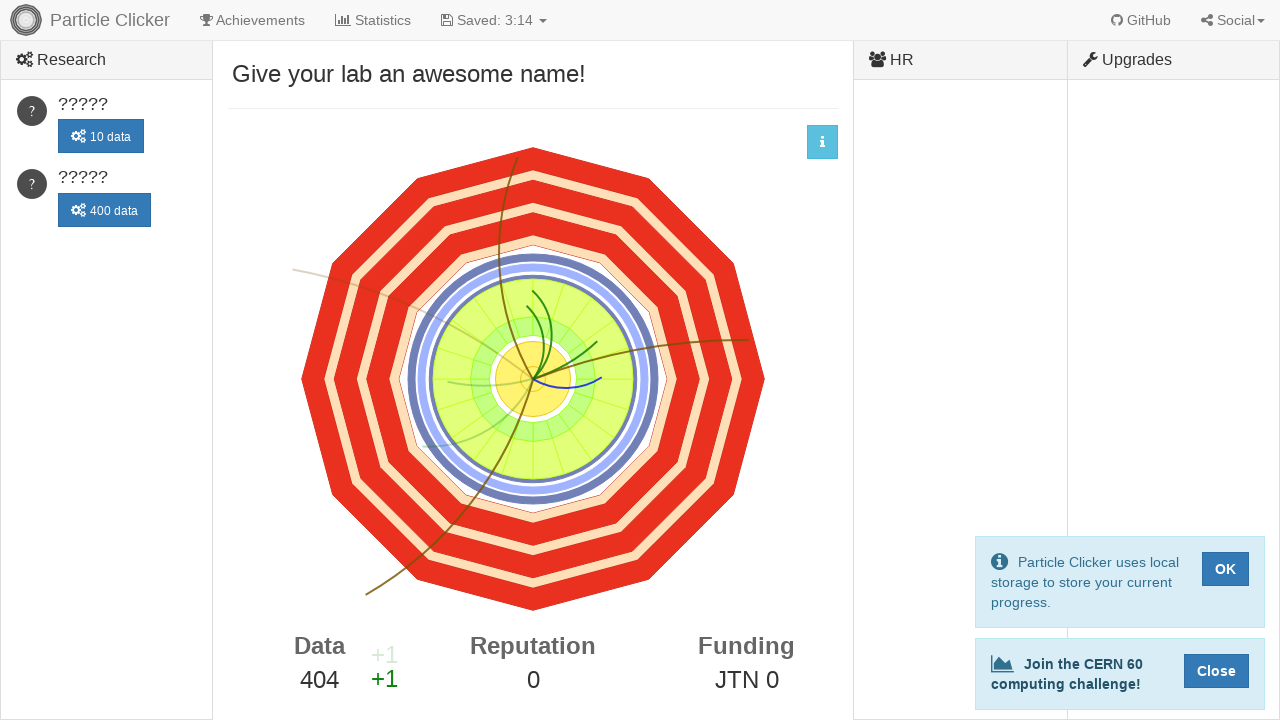

Clicked detector events button (click 405/500) at (533, 379) on #detector-events
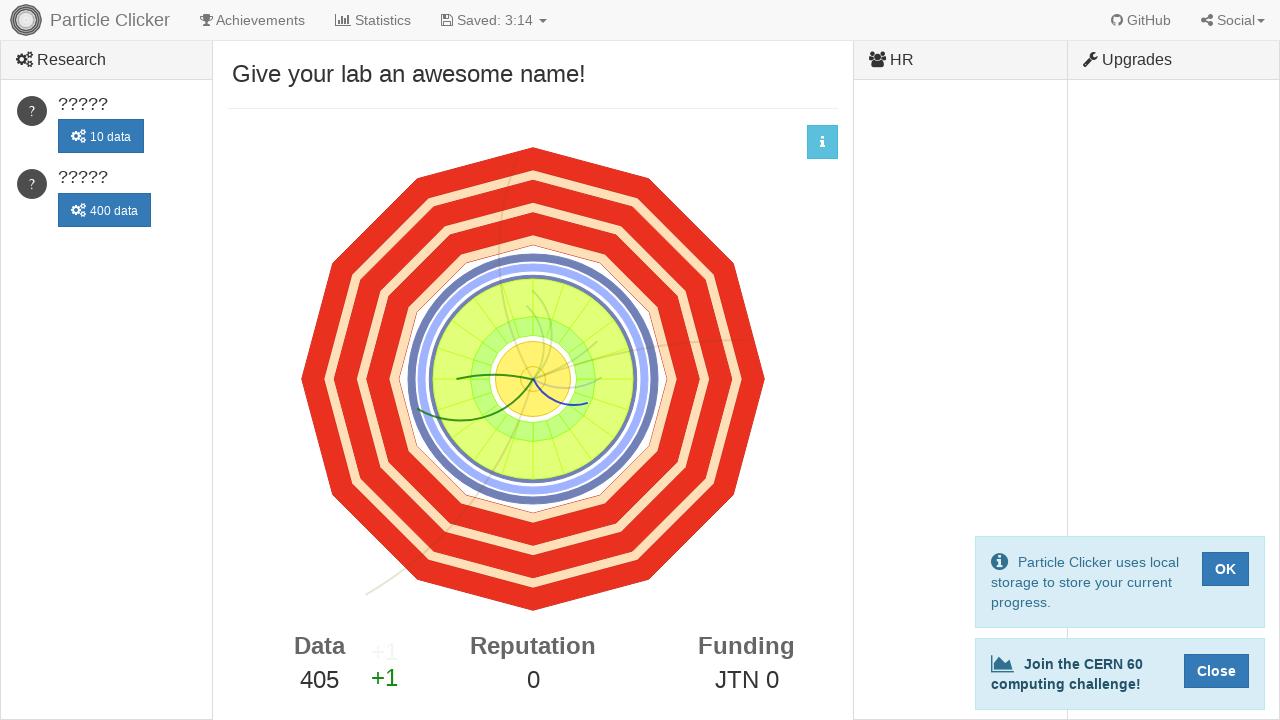

Clicked detector events button (click 406/500) at (533, 379) on #detector-events
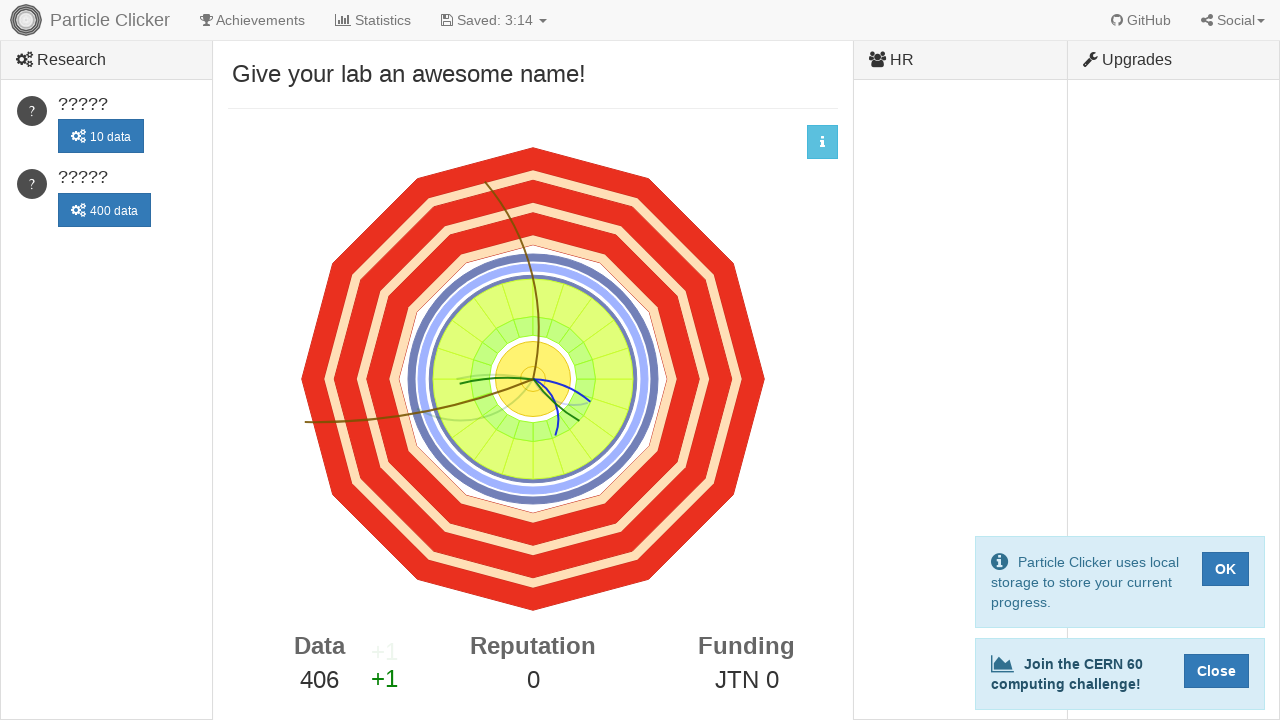

Clicked detector events button (click 407/500) at (533, 379) on #detector-events
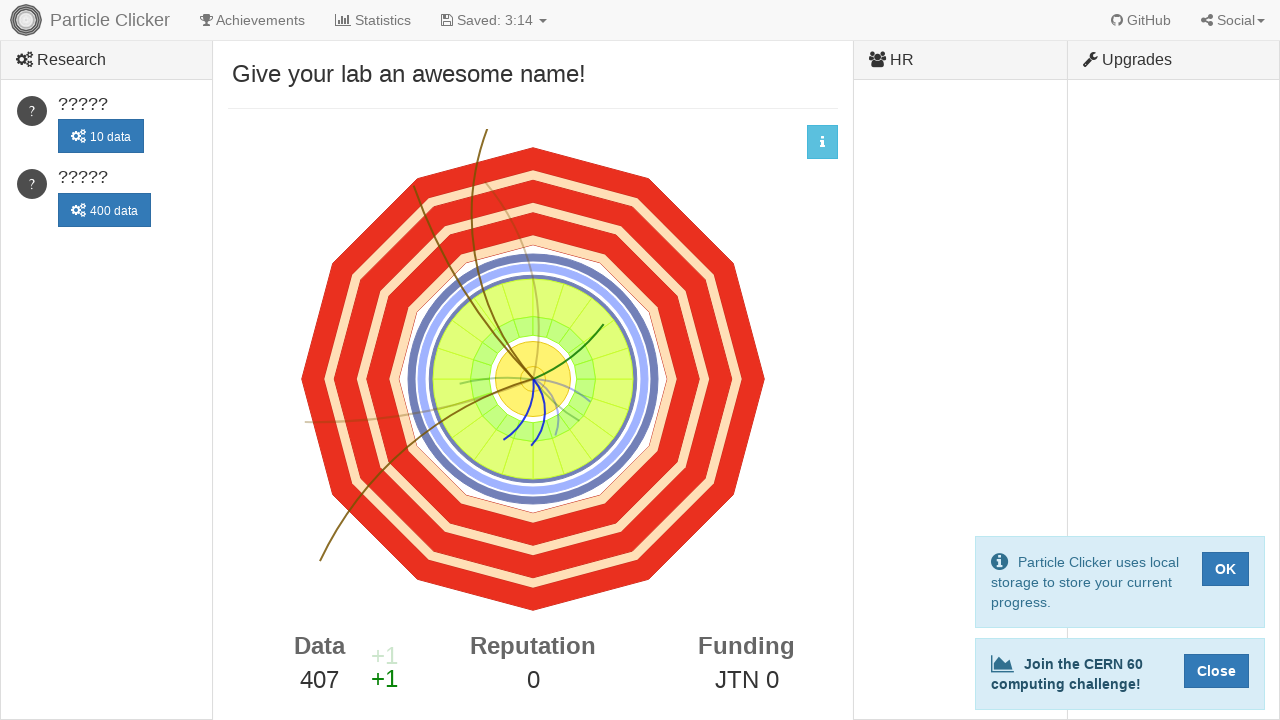

Clicked detector events button (click 408/500) at (533, 379) on #detector-events
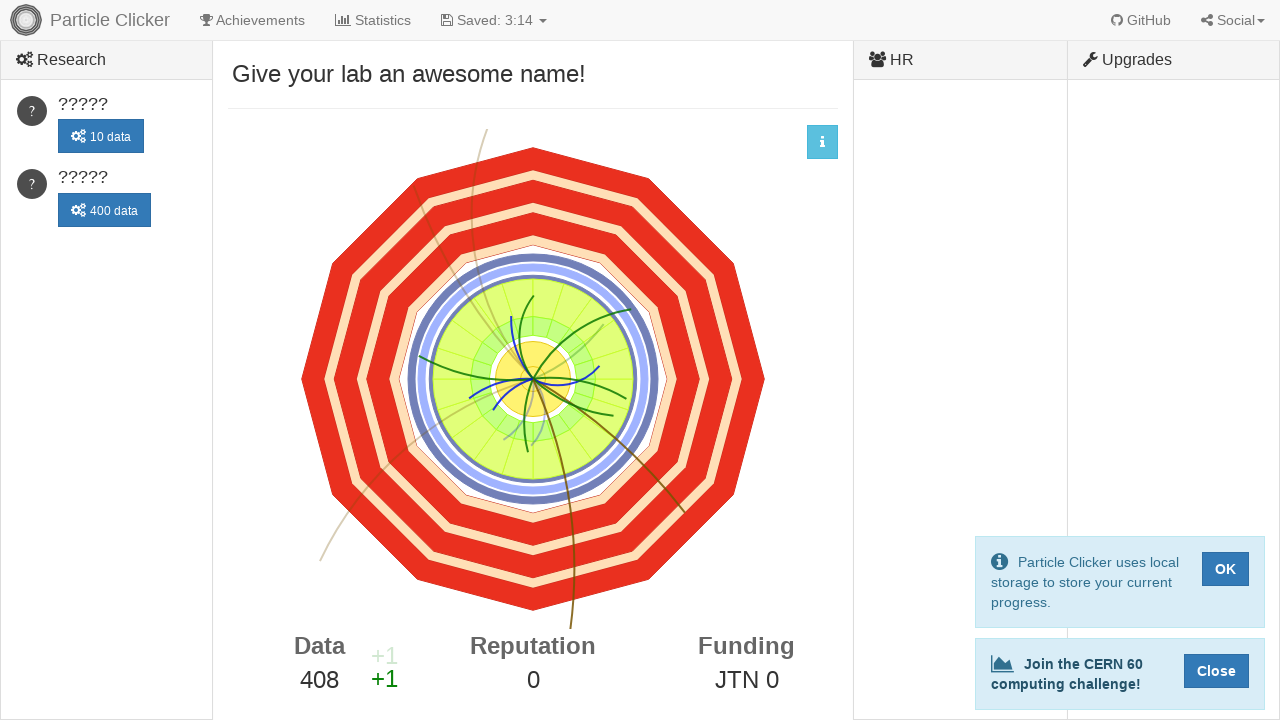

Clicked detector events button (click 409/500) at (533, 379) on #detector-events
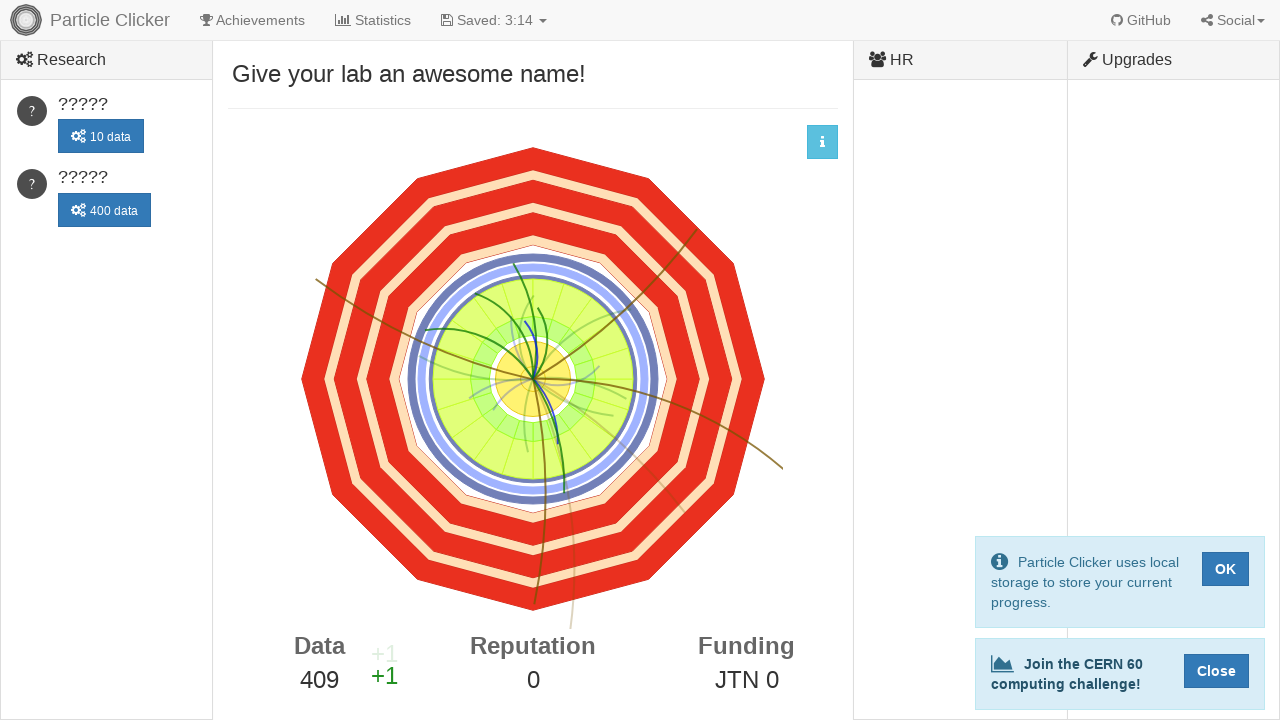

Clicked detector events button (click 410/500) at (533, 379) on #detector-events
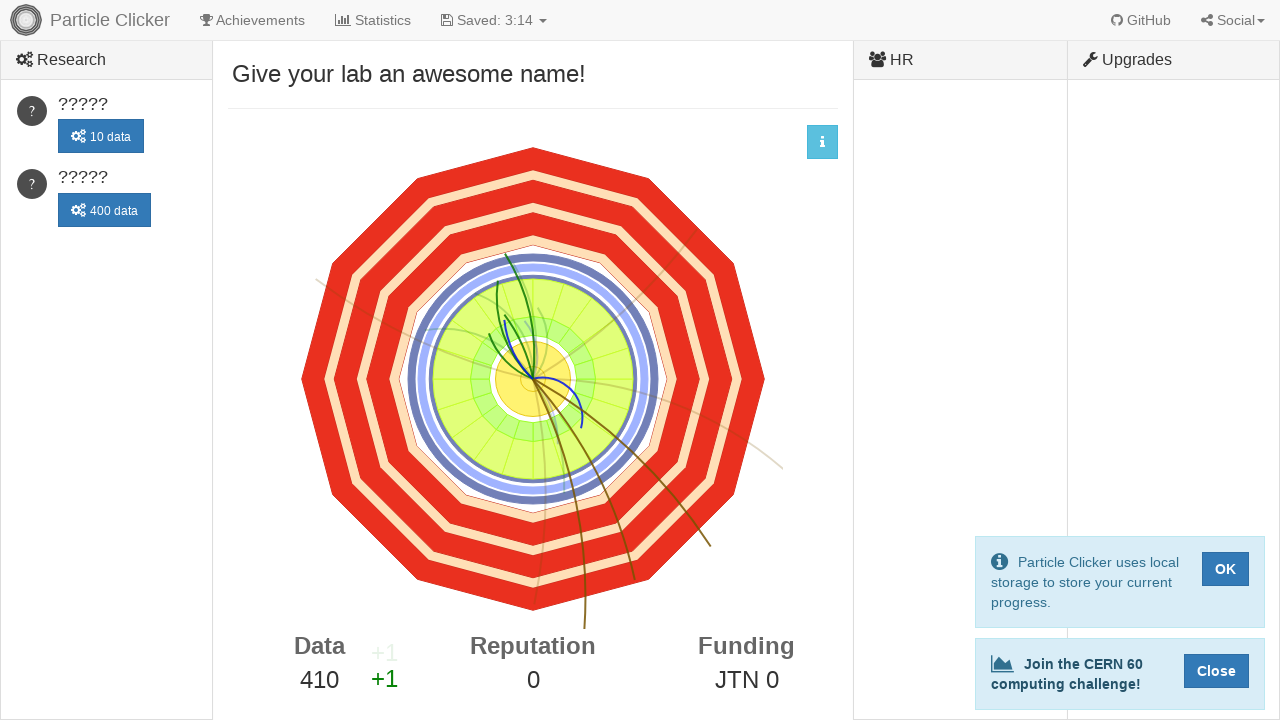

Clicked detector events button (click 411/500) at (533, 379) on #detector-events
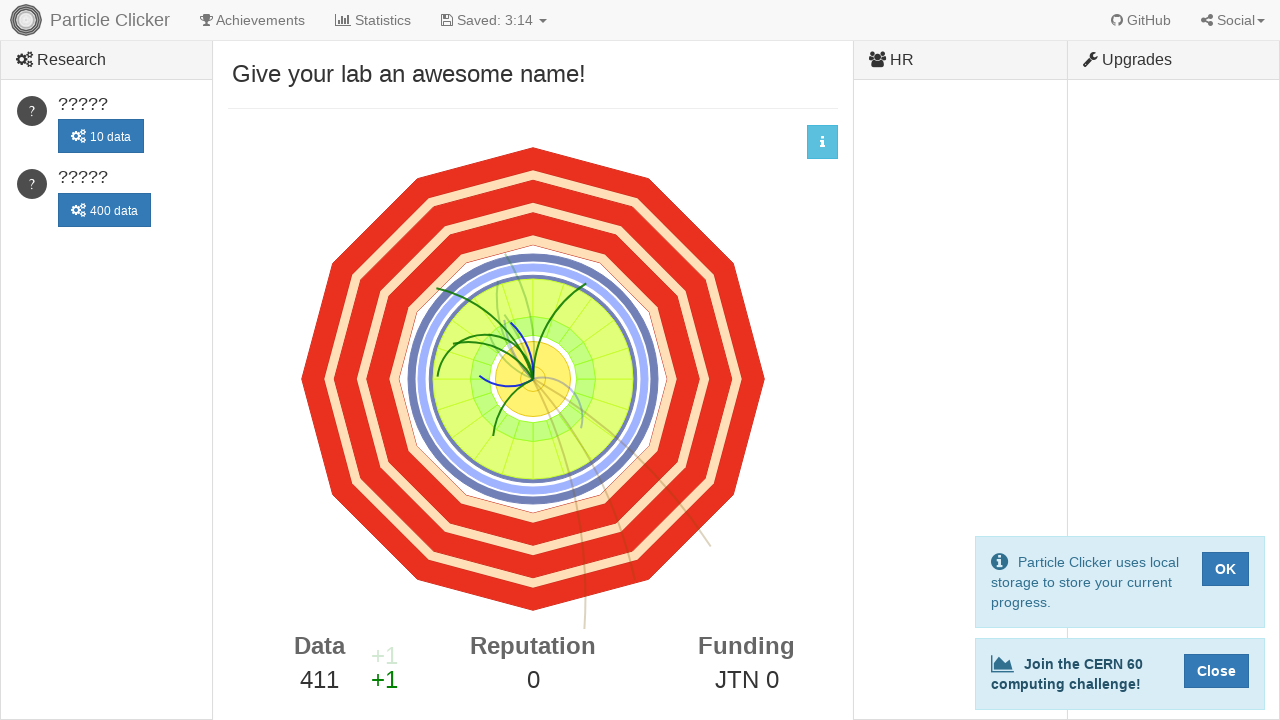

Clicked detector events button (click 412/500) at (533, 379) on #detector-events
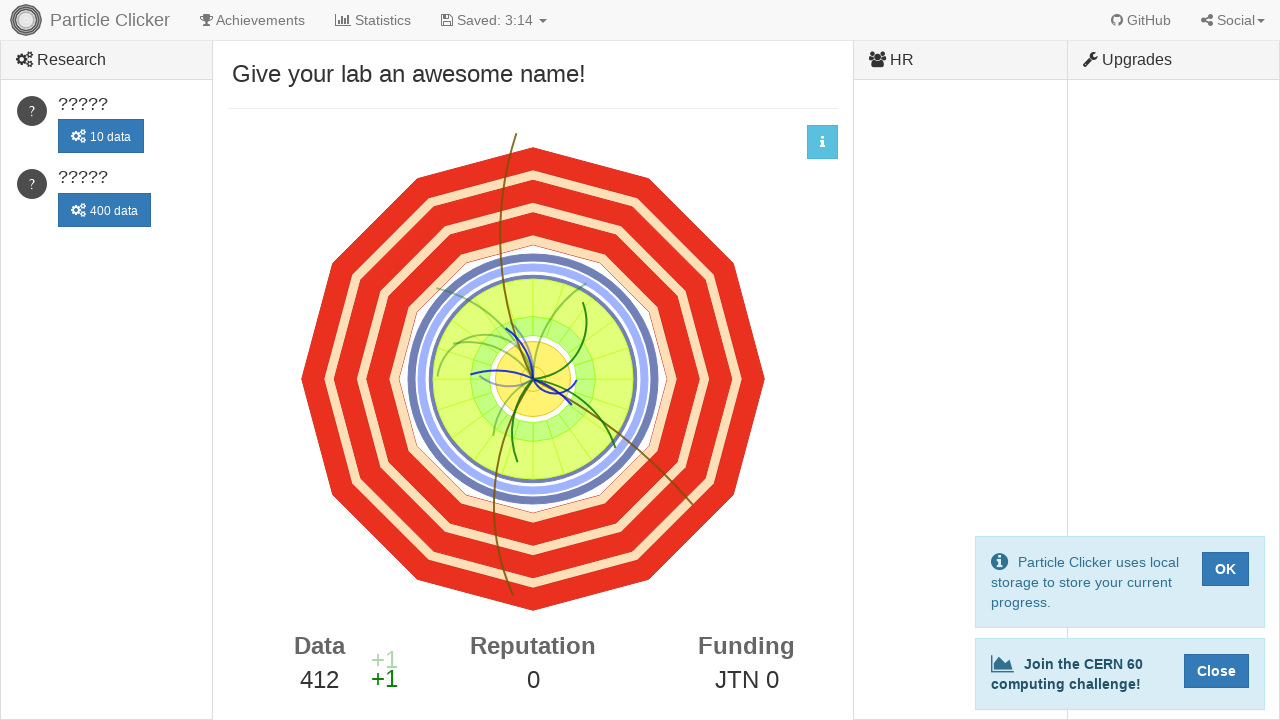

Clicked detector events button (click 413/500) at (533, 379) on #detector-events
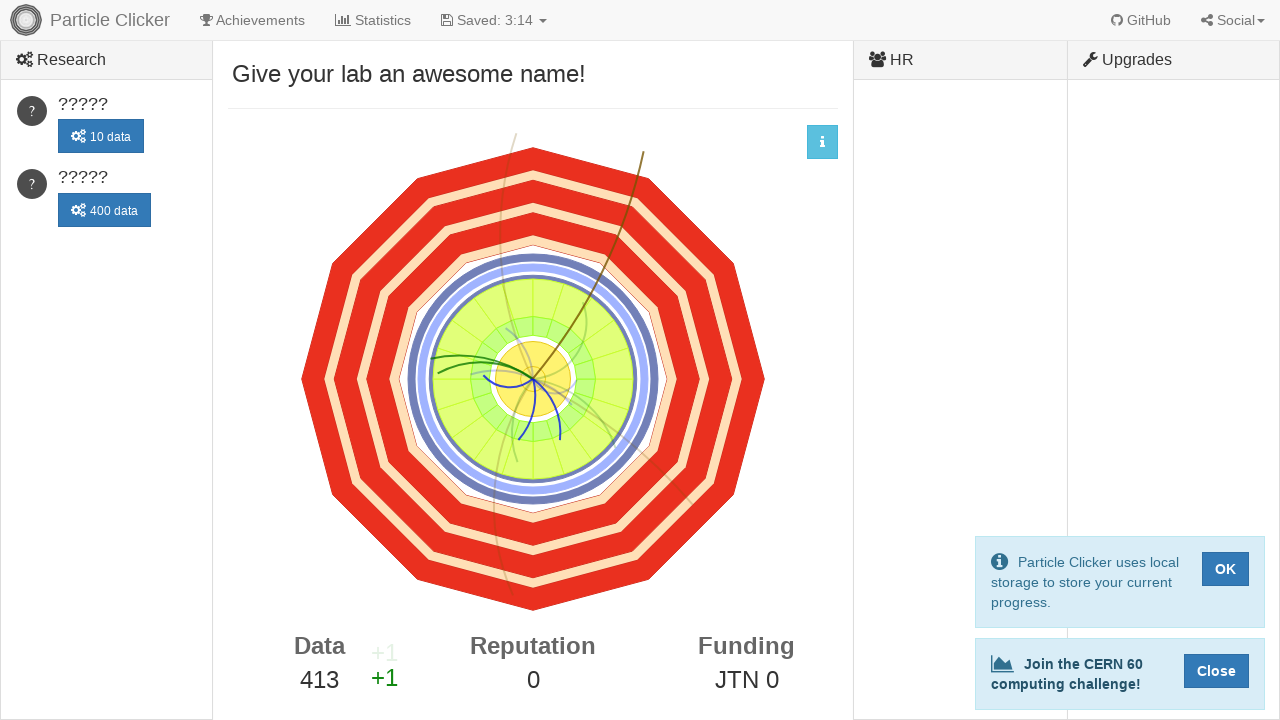

Clicked detector events button (click 414/500) at (533, 379) on #detector-events
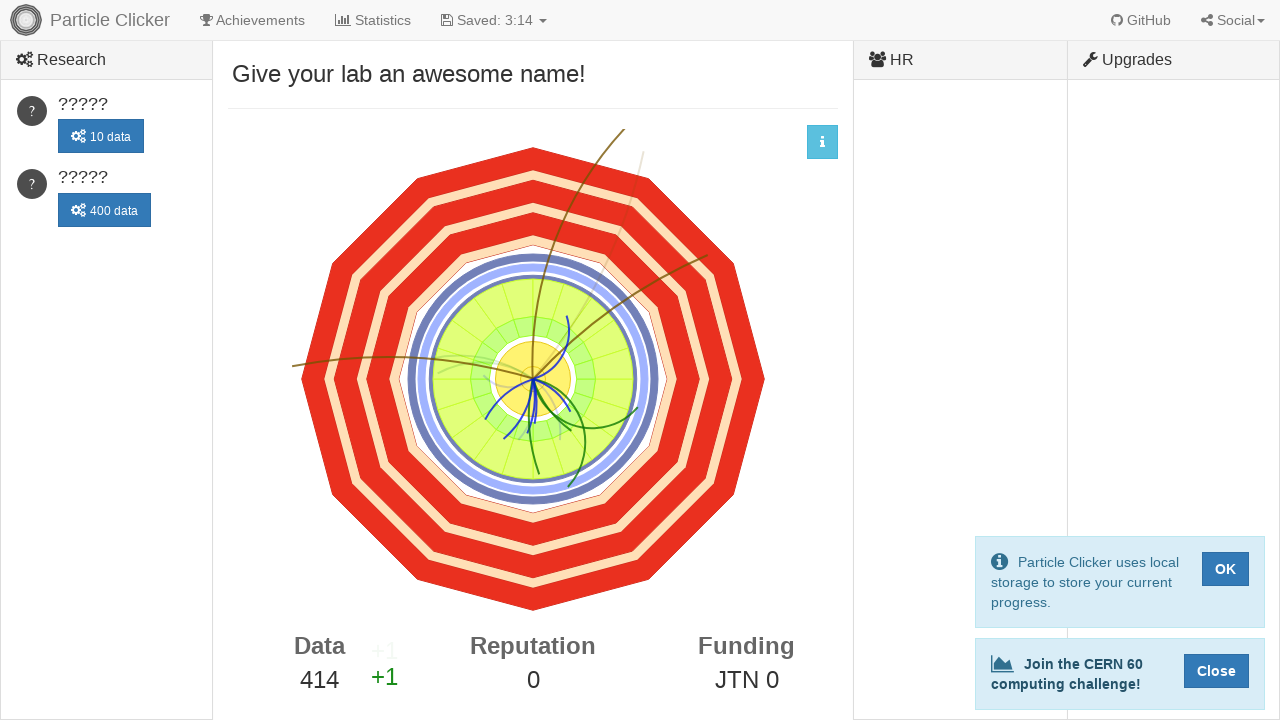

Clicked detector events button (click 415/500) at (533, 379) on #detector-events
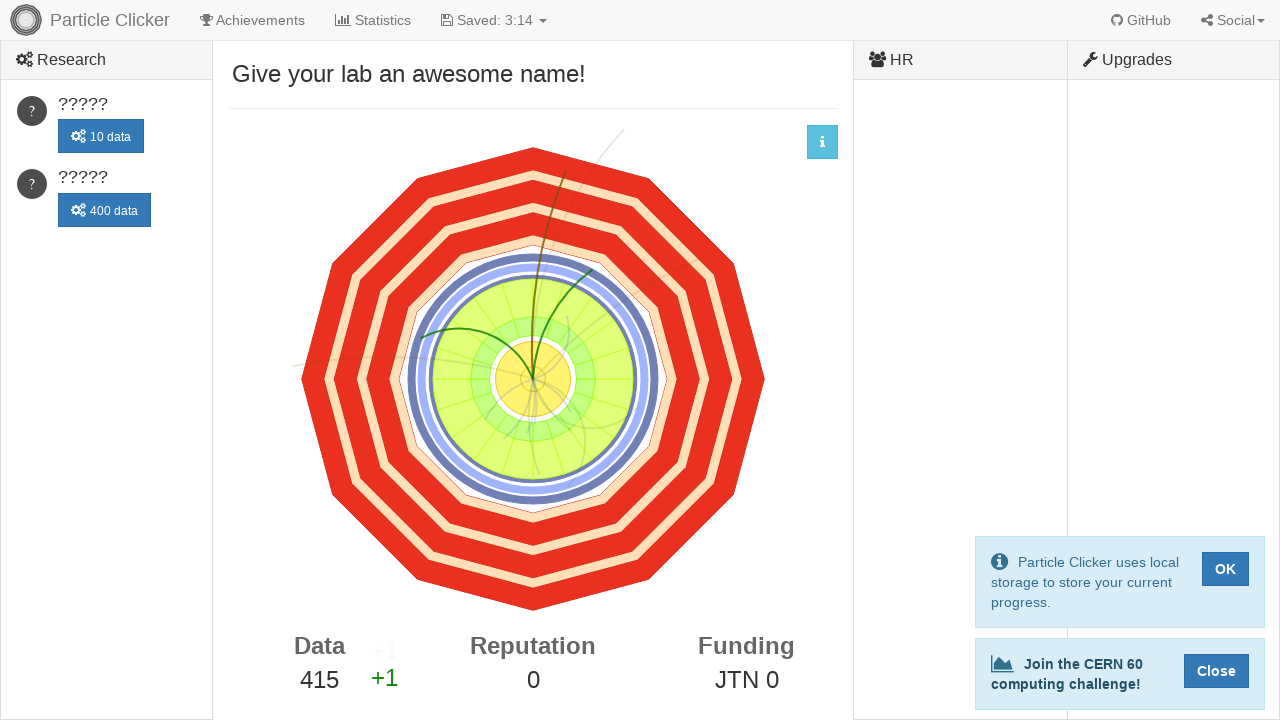

Clicked detector events button (click 416/500) at (533, 379) on #detector-events
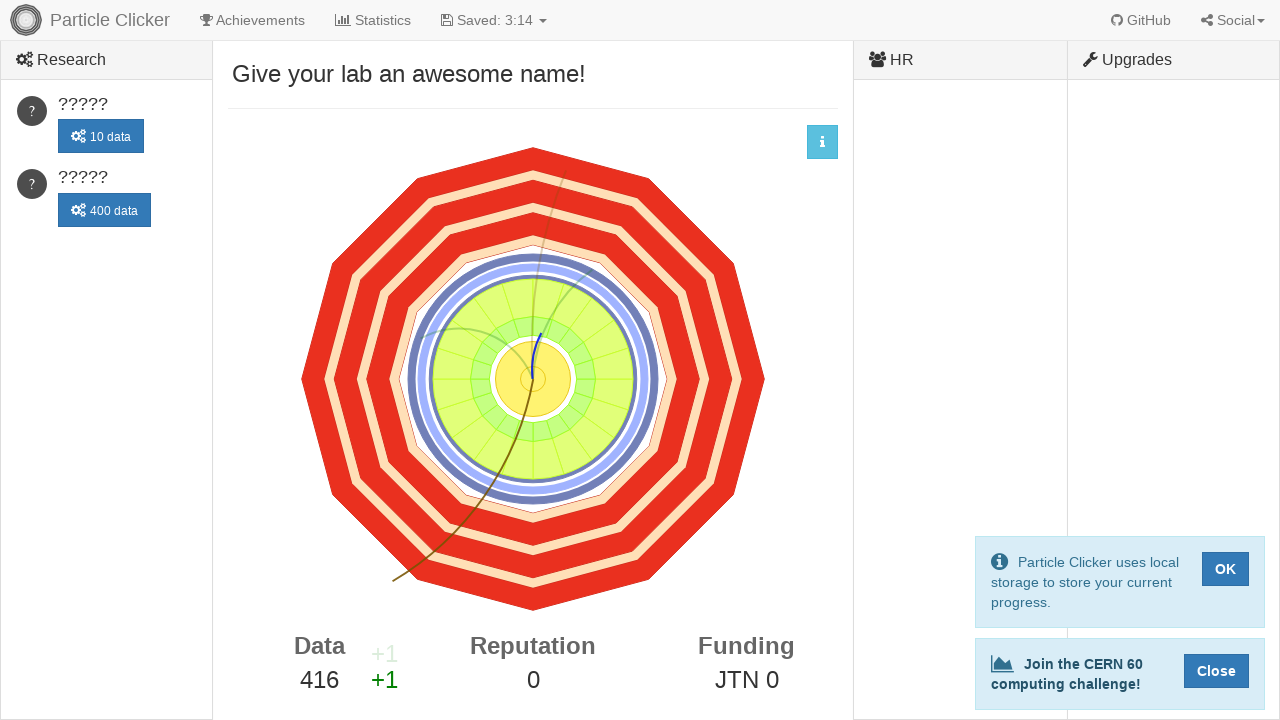

Clicked detector events button (click 417/500) at (533, 379) on #detector-events
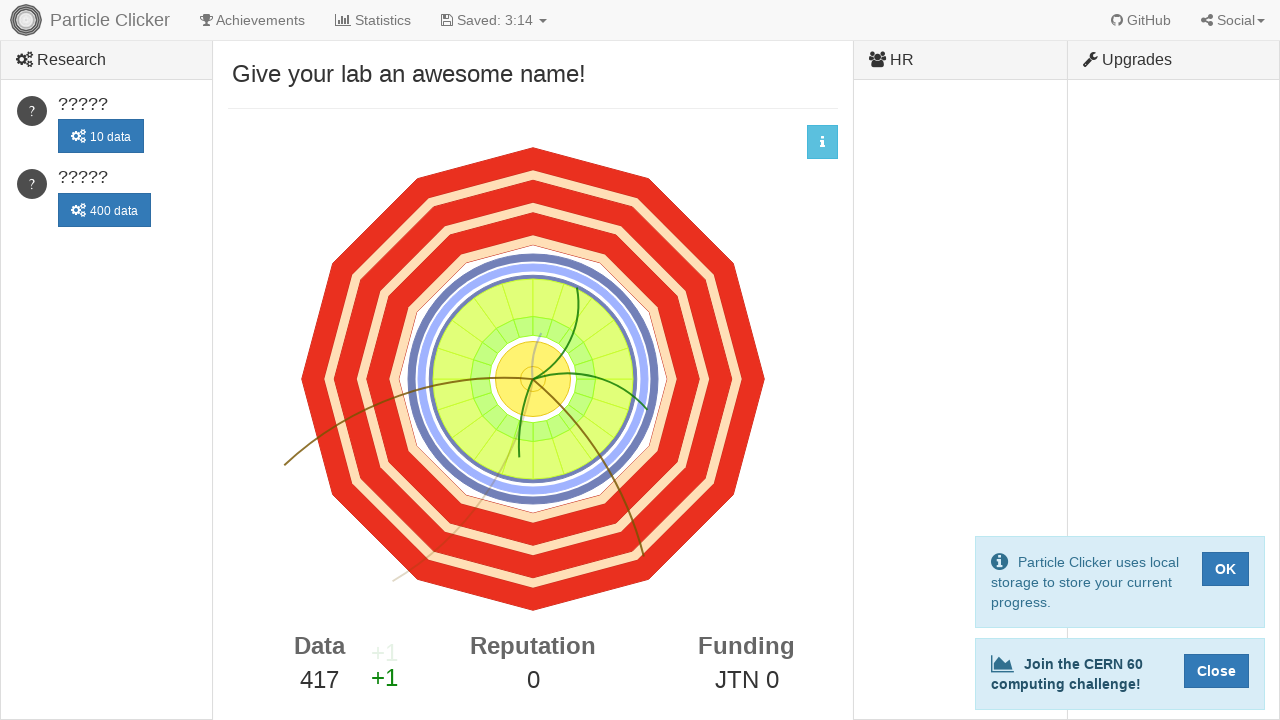

Clicked detector events button (click 418/500) at (533, 379) on #detector-events
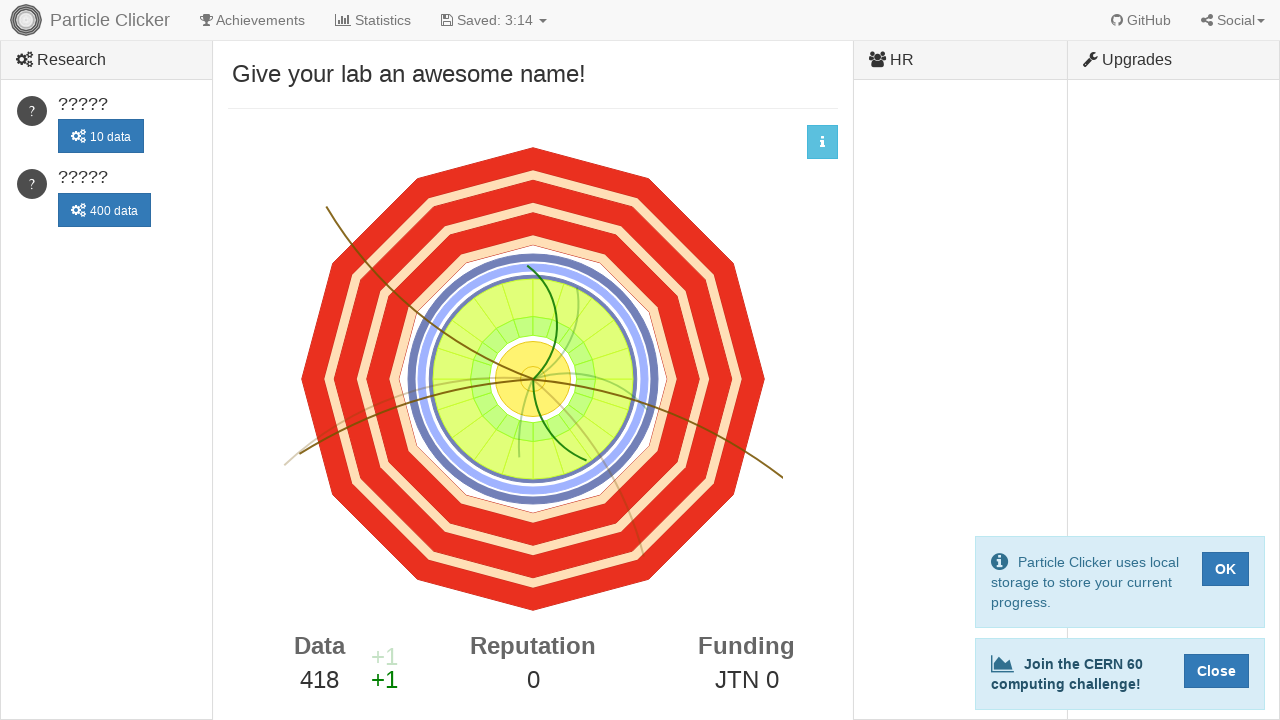

Clicked detector events button (click 419/500) at (533, 379) on #detector-events
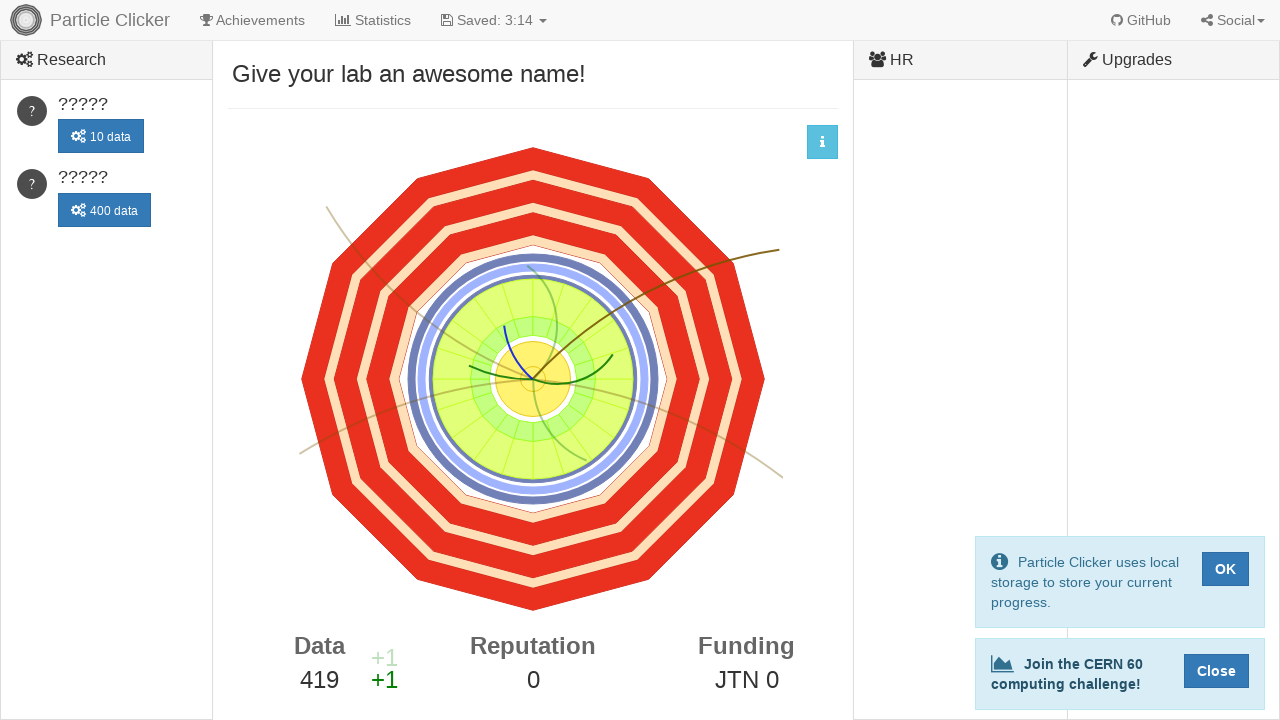

Clicked detector events button (click 420/500) at (533, 379) on #detector-events
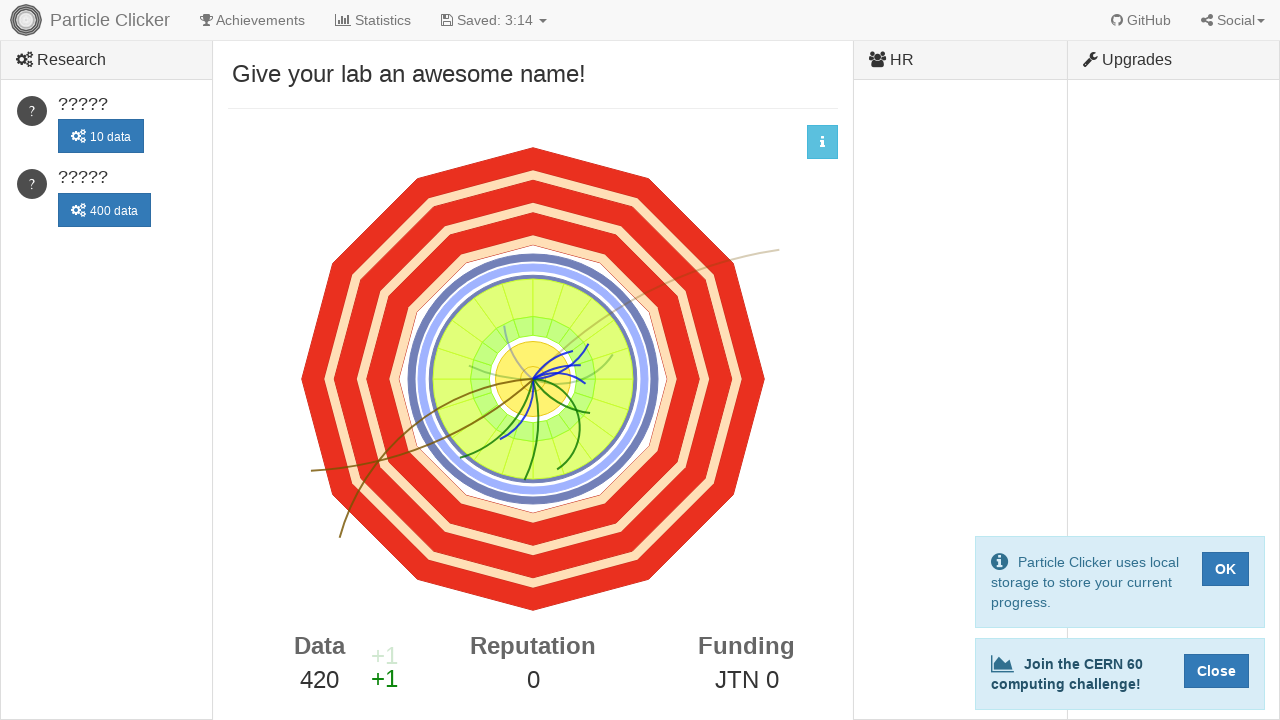

Clicked detector events button (click 421/500) at (533, 379) on #detector-events
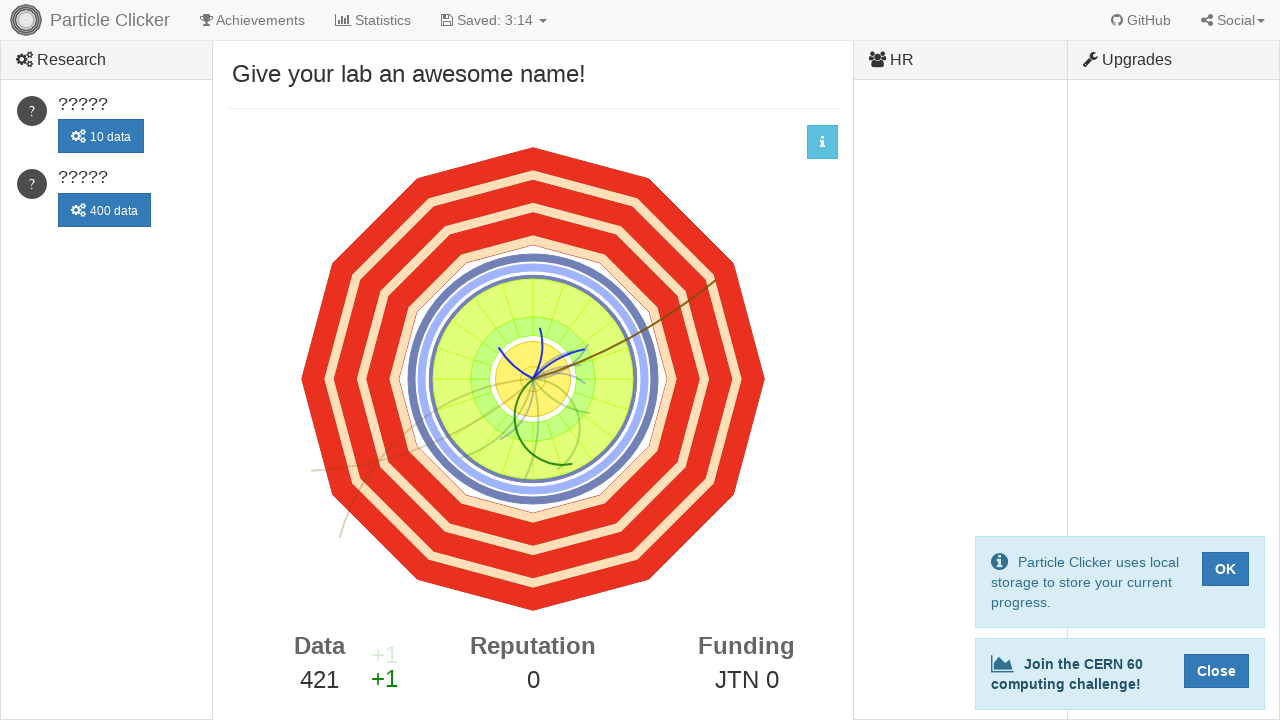

Clicked detector events button (click 422/500) at (533, 379) on #detector-events
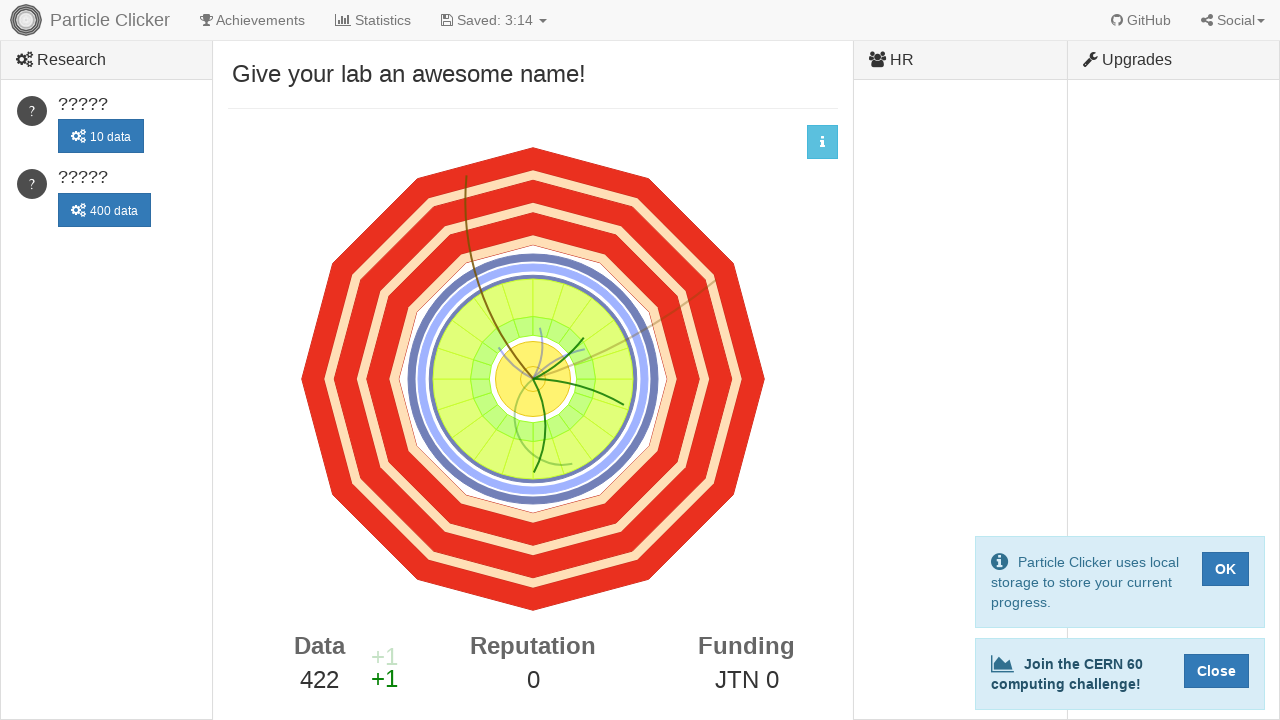

Clicked detector events button (click 423/500) at (533, 379) on #detector-events
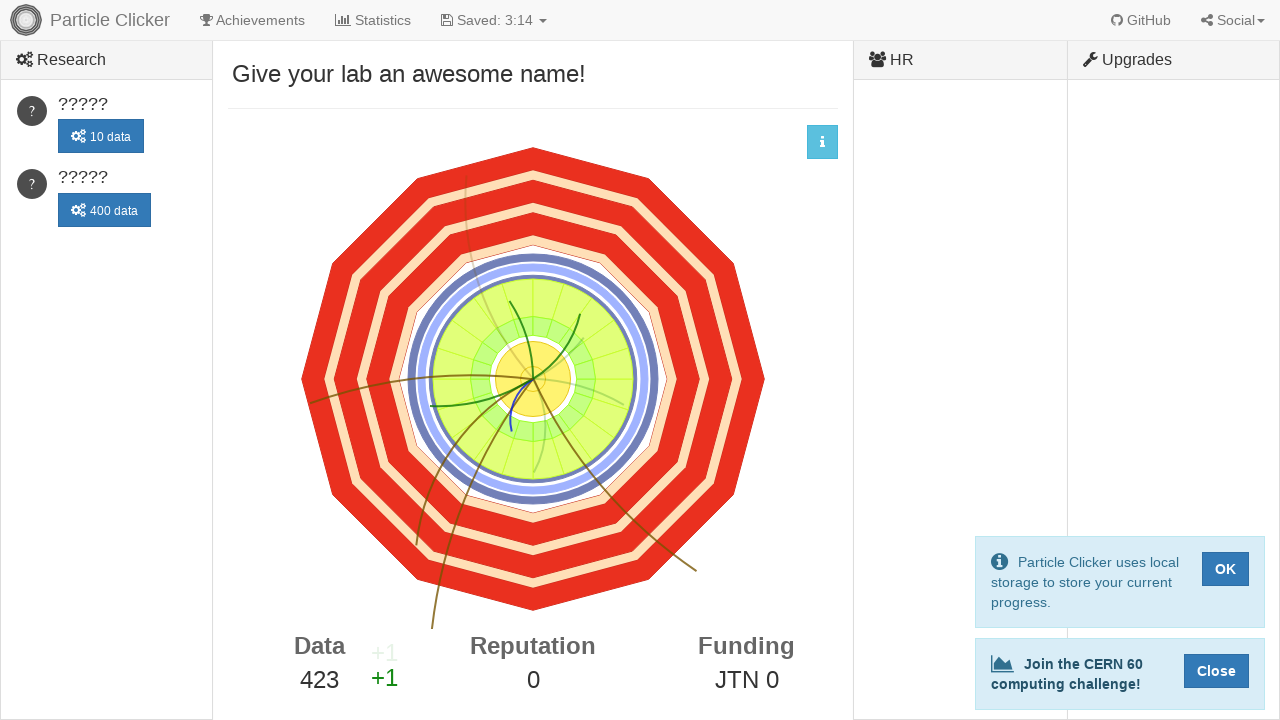

Clicked detector events button (click 424/500) at (533, 379) on #detector-events
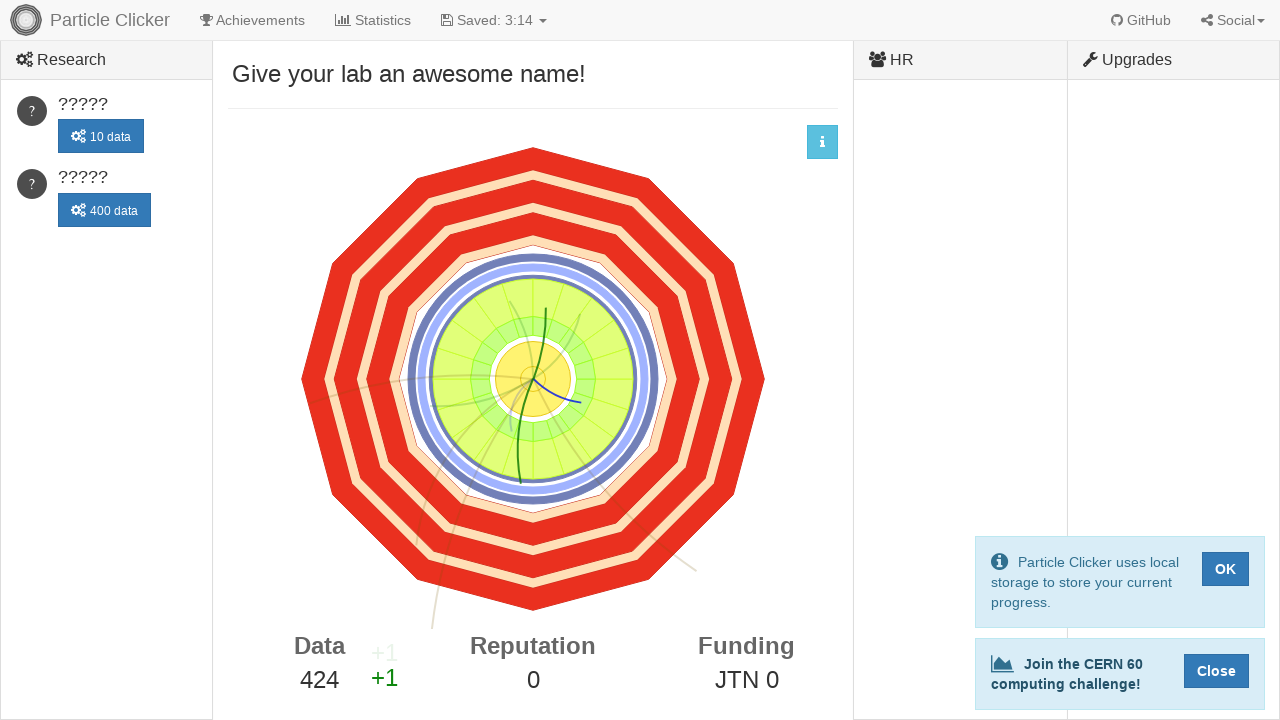

Clicked detector events button (click 425/500) at (533, 379) on #detector-events
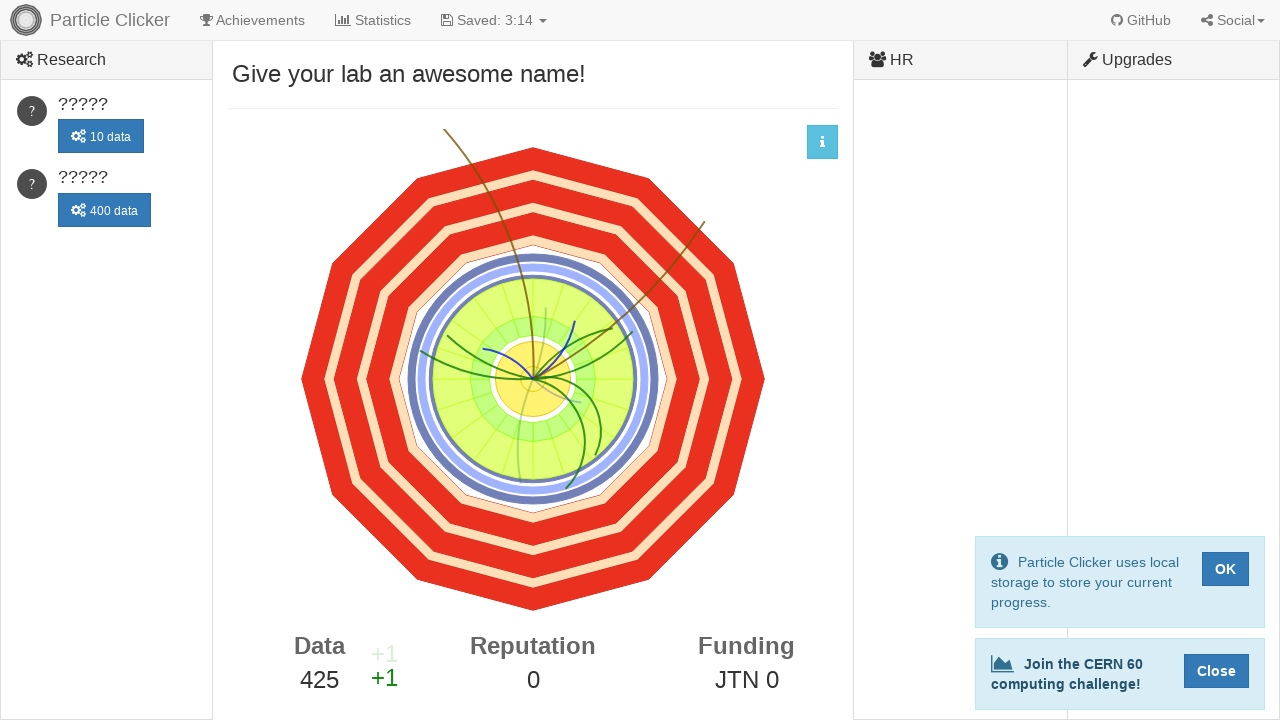

Clicked detector events button (click 426/500) at (533, 379) on #detector-events
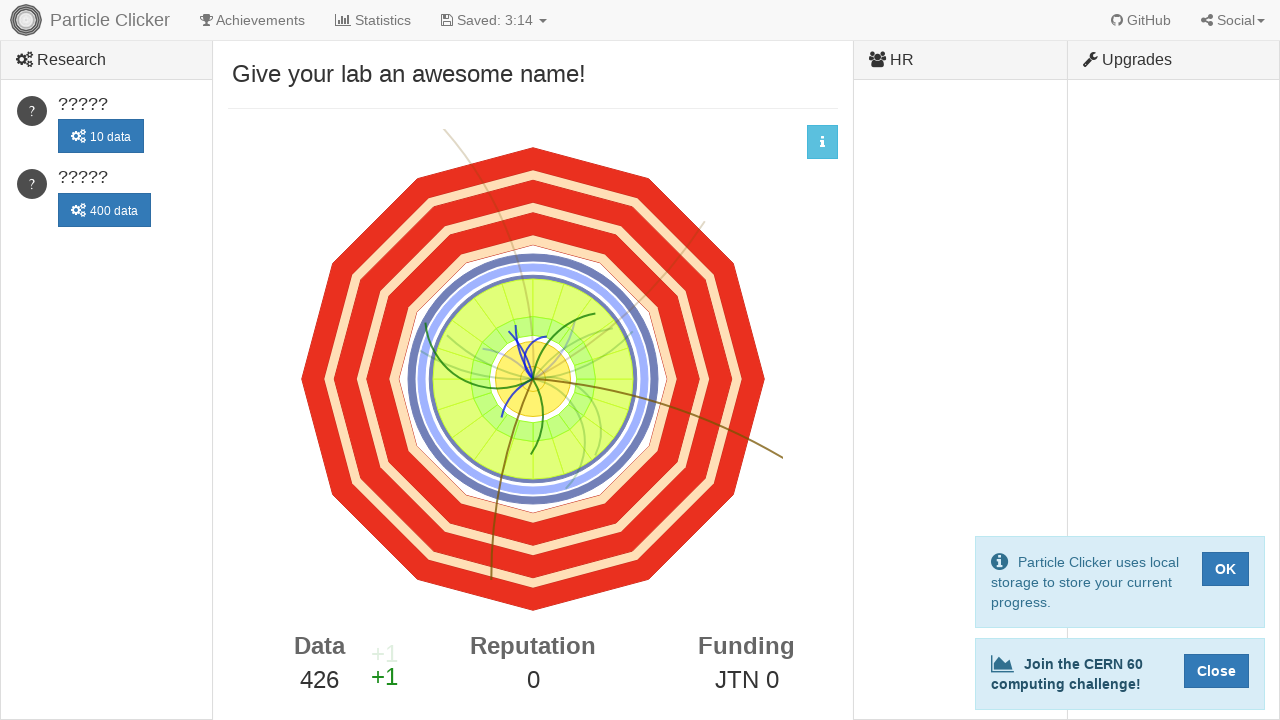

Clicked detector events button (click 427/500) at (533, 379) on #detector-events
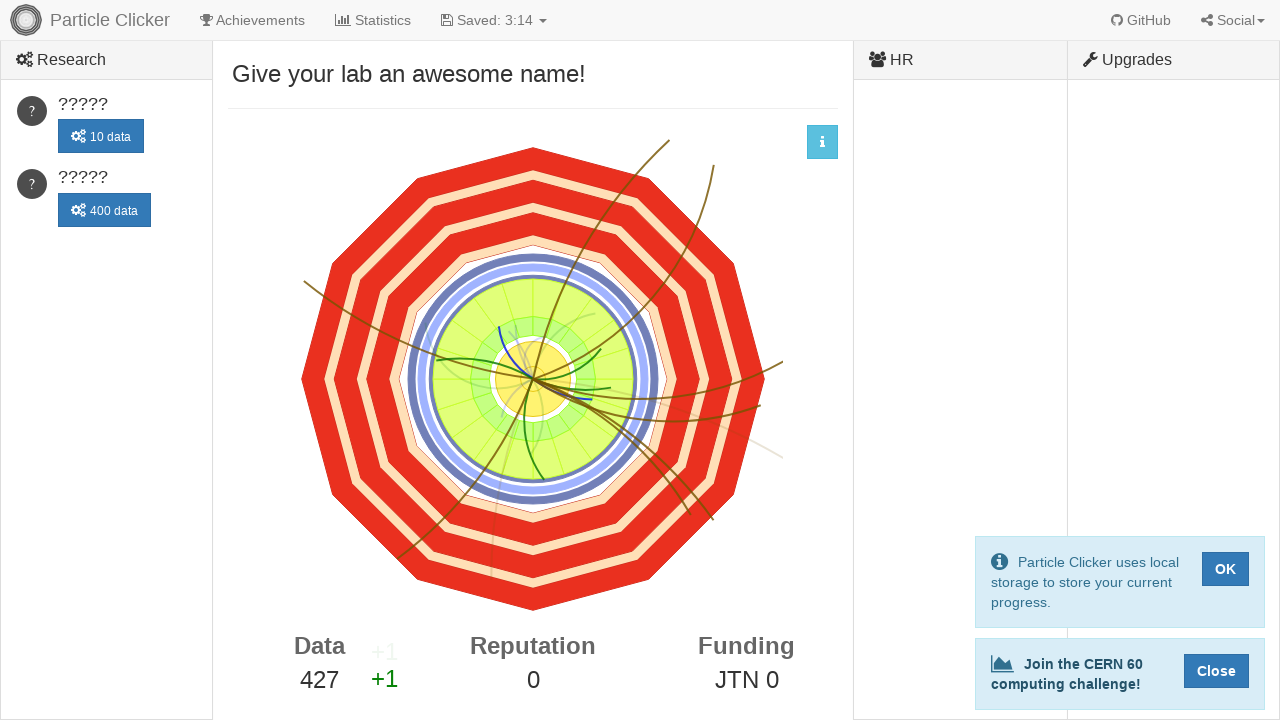

Clicked detector events button (click 428/500) at (533, 379) on #detector-events
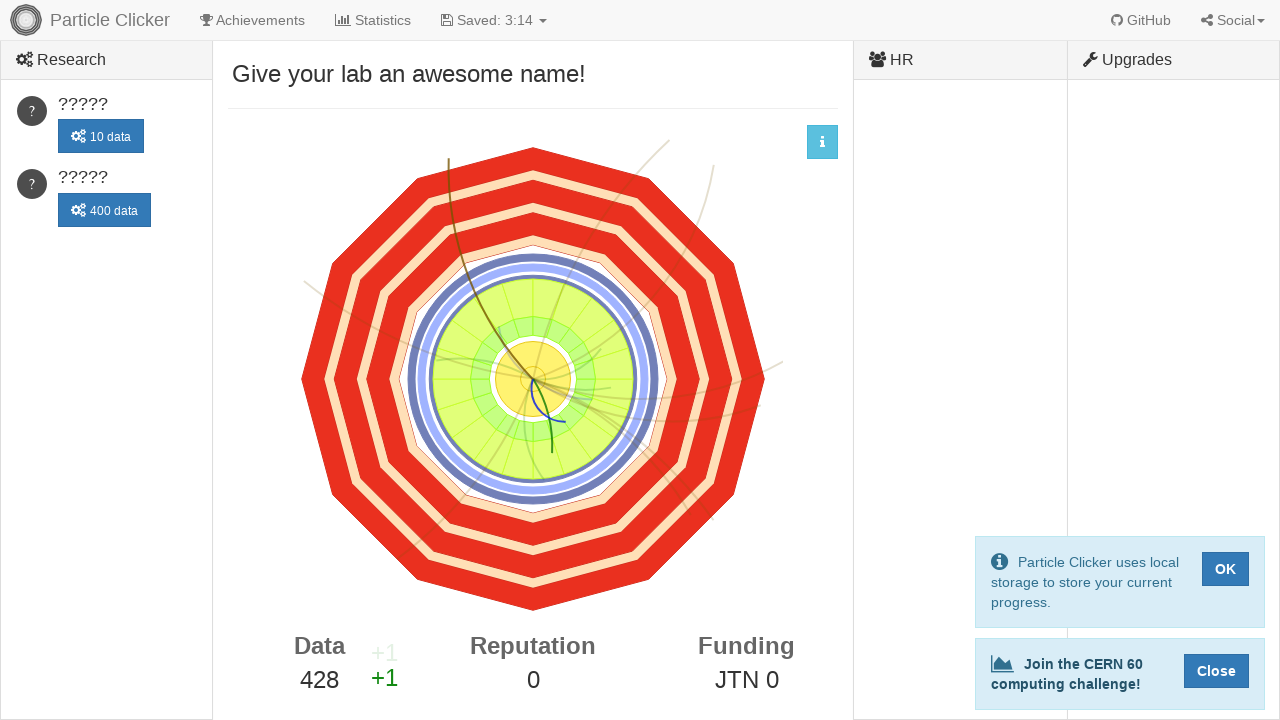

Clicked detector events button (click 429/500) at (533, 379) on #detector-events
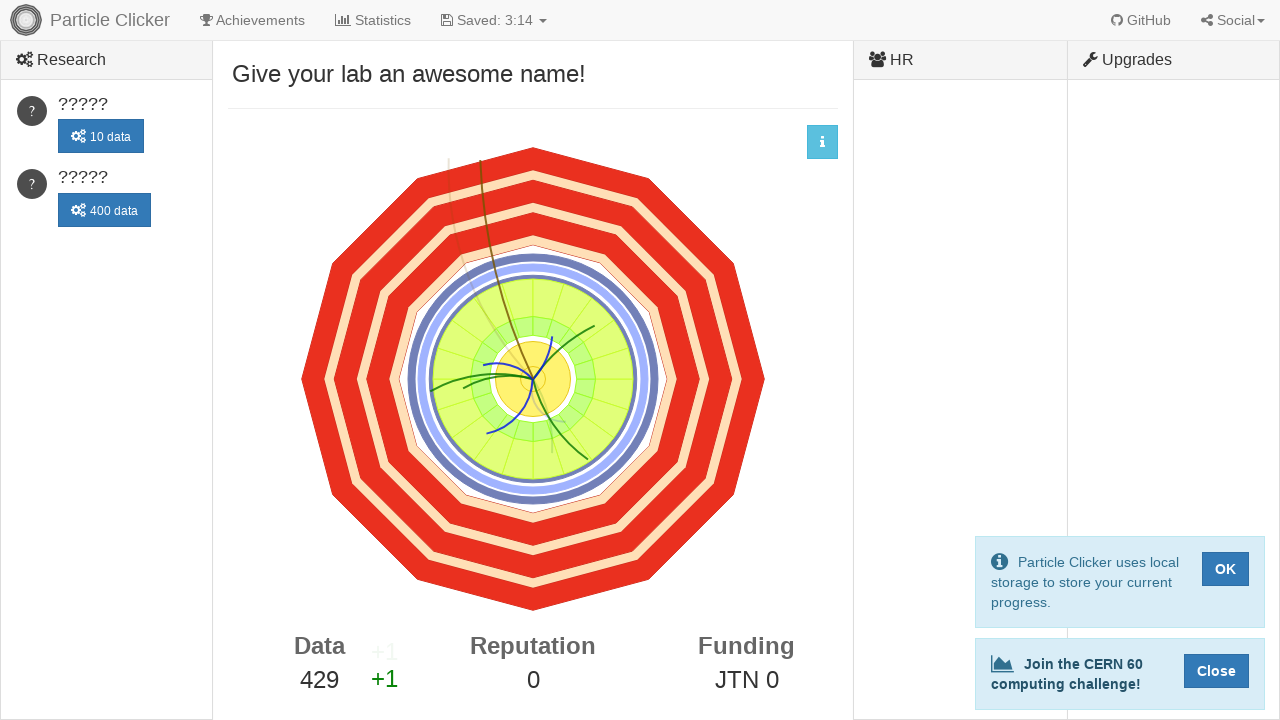

Clicked detector events button (click 430/500) at (533, 379) on #detector-events
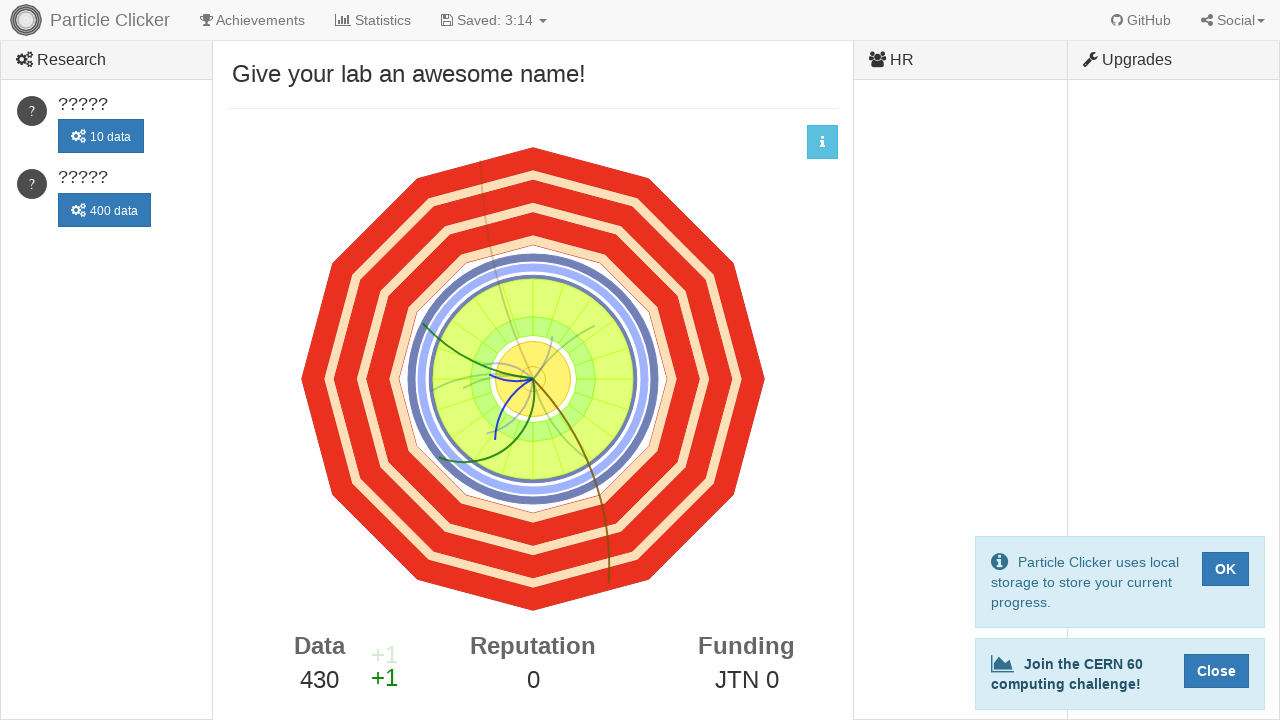

Clicked detector events button (click 431/500) at (533, 379) on #detector-events
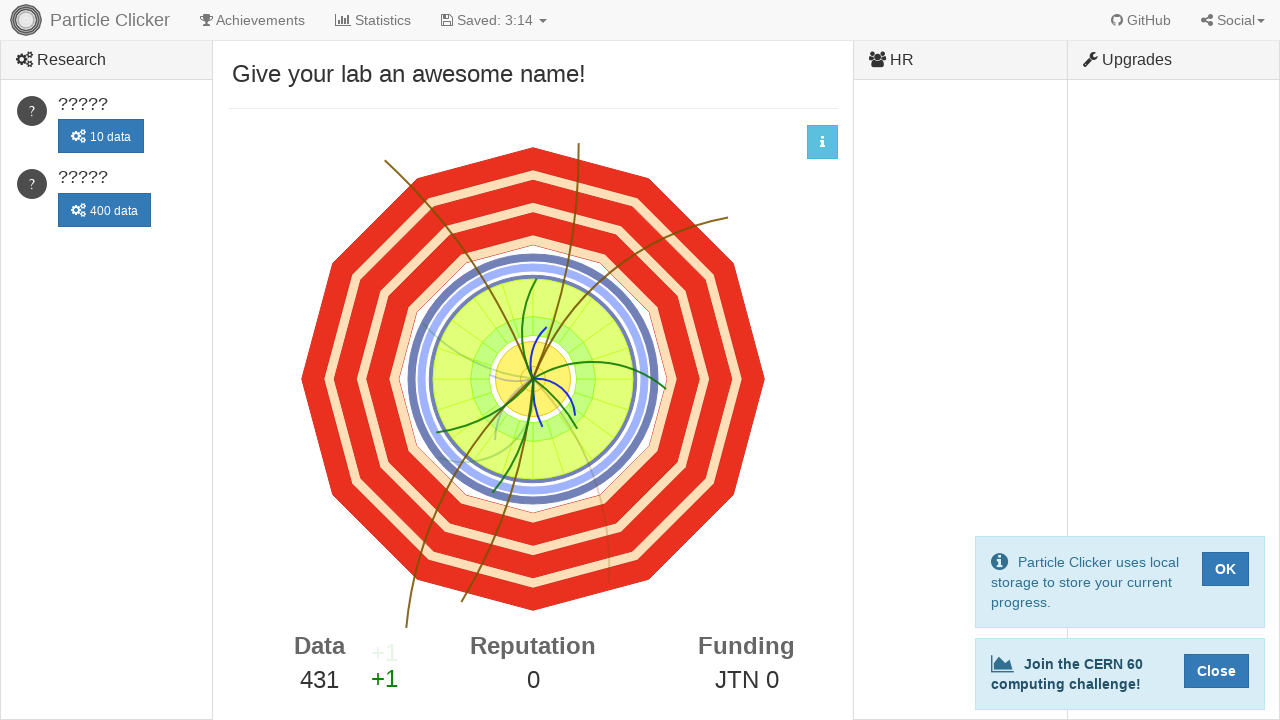

Clicked detector events button (click 432/500) at (533, 379) on #detector-events
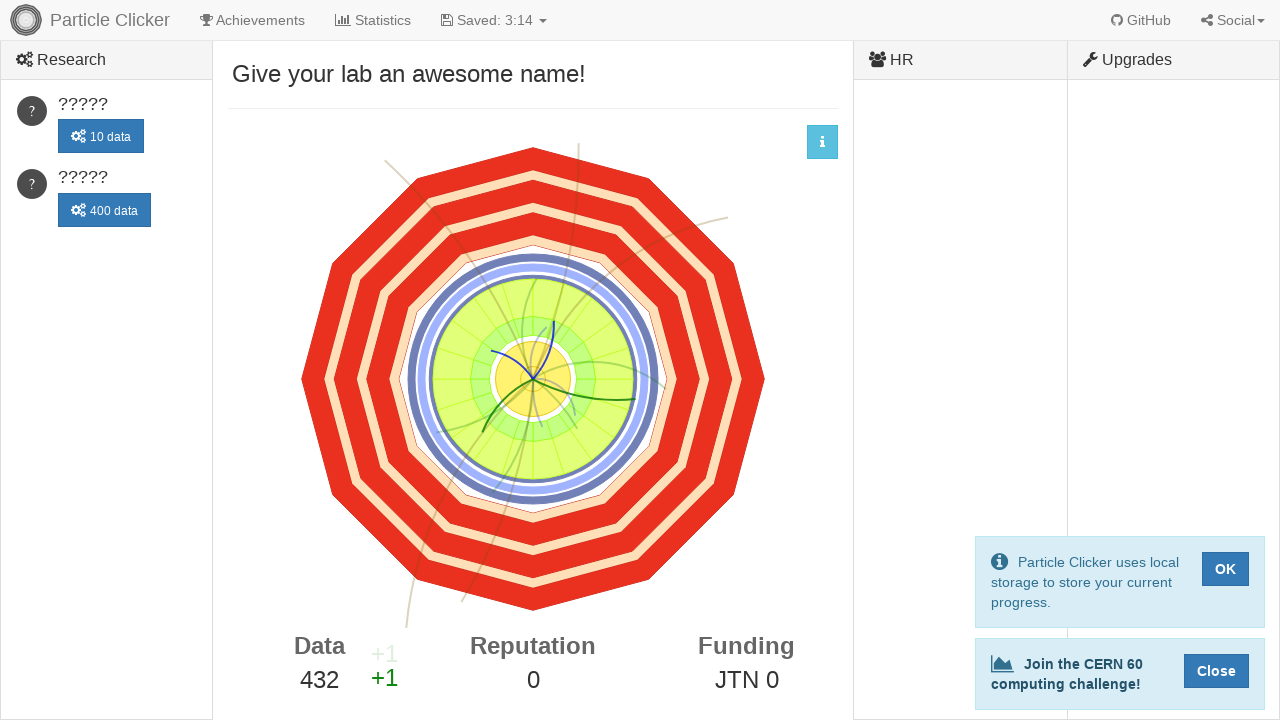

Clicked detector events button (click 433/500) at (533, 379) on #detector-events
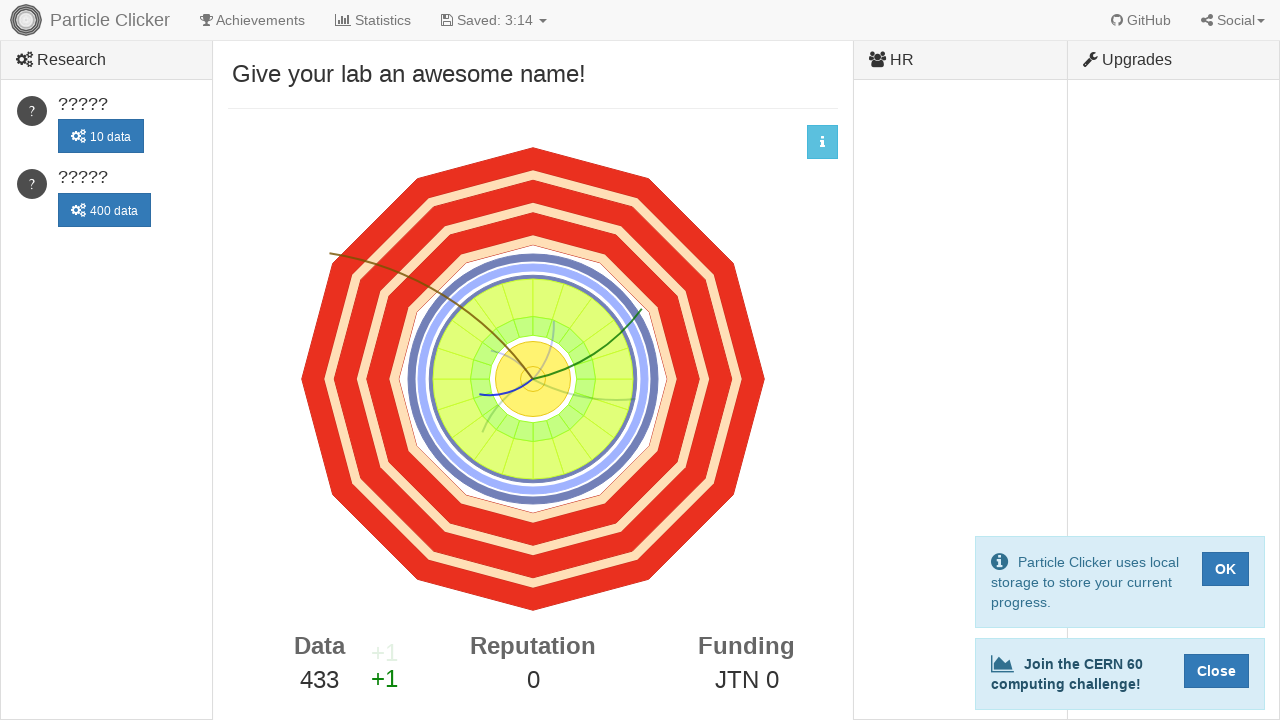

Clicked detector events button (click 434/500) at (533, 379) on #detector-events
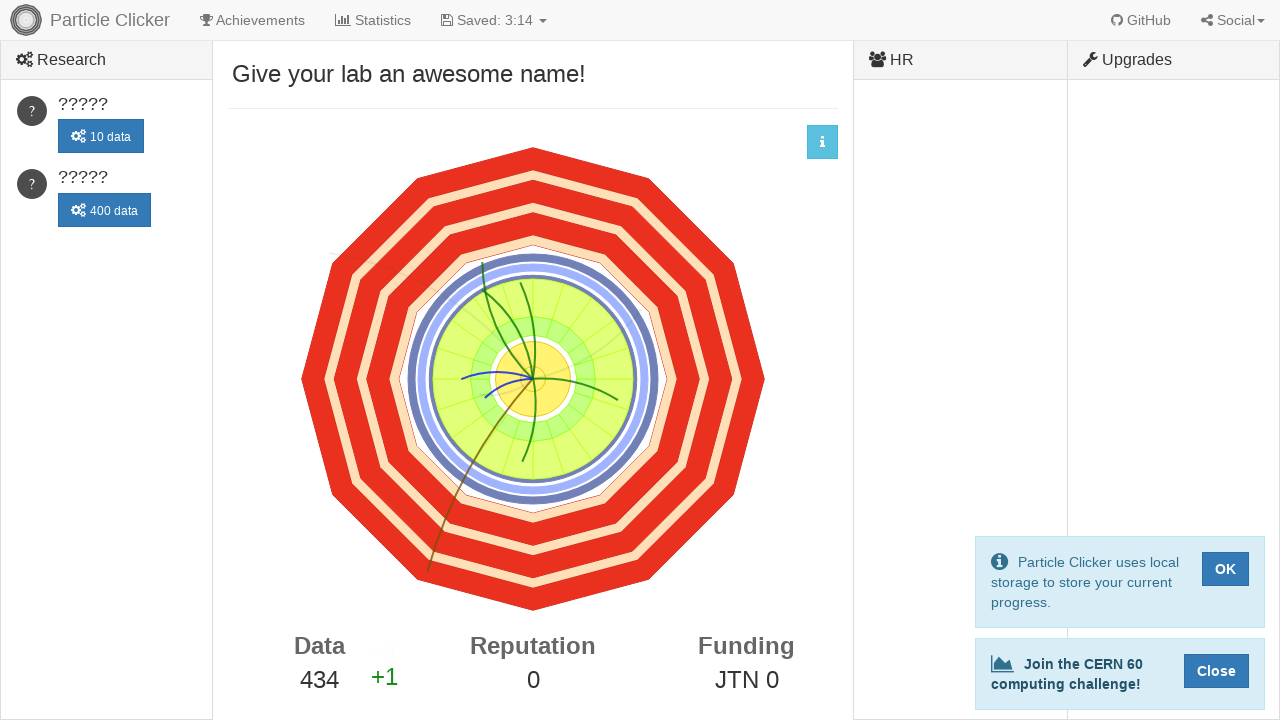

Clicked detector events button (click 435/500) at (533, 379) on #detector-events
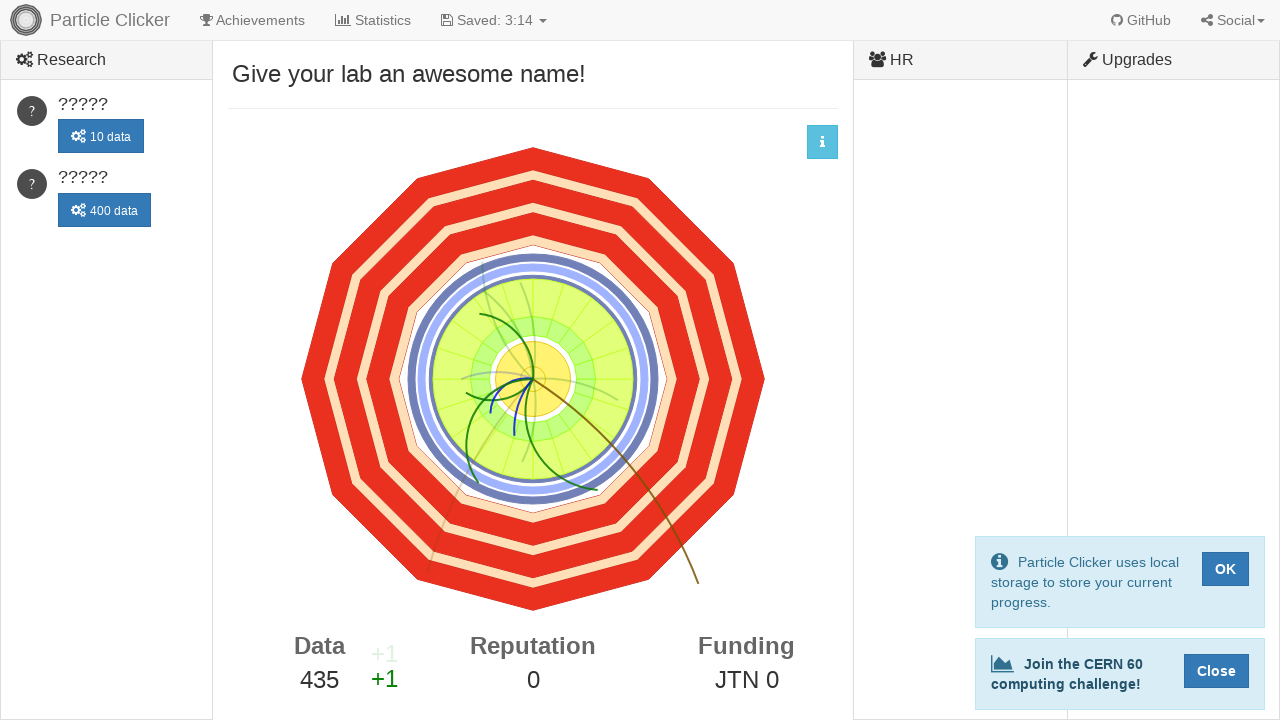

Clicked detector events button (click 436/500) at (533, 379) on #detector-events
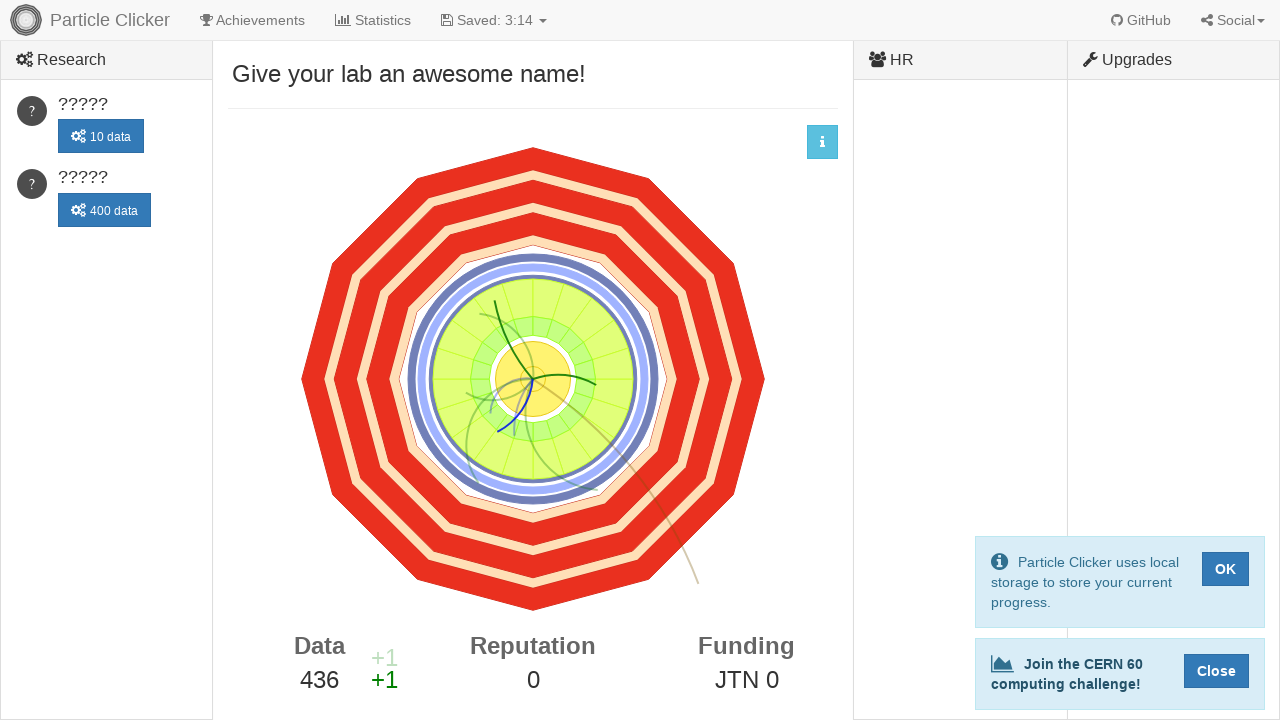

Clicked detector events button (click 437/500) at (533, 379) on #detector-events
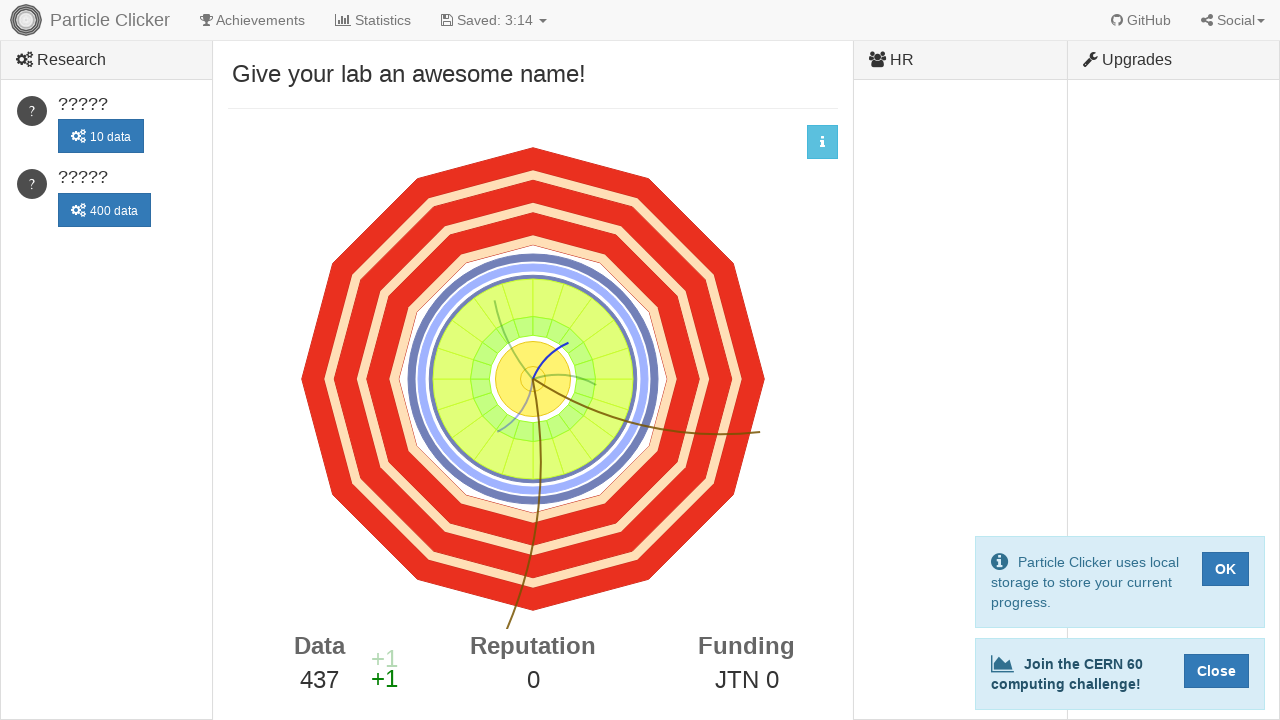

Clicked detector events button (click 438/500) at (533, 379) on #detector-events
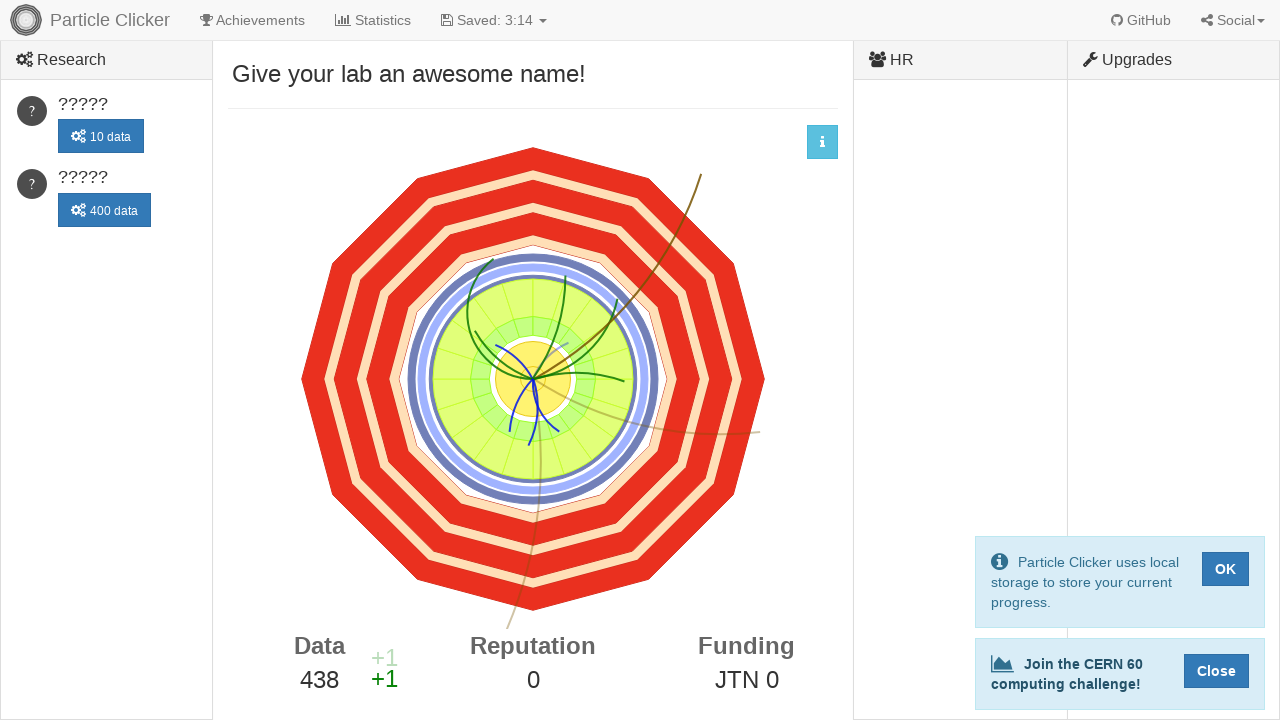

Clicked detector events button (click 439/500) at (533, 379) on #detector-events
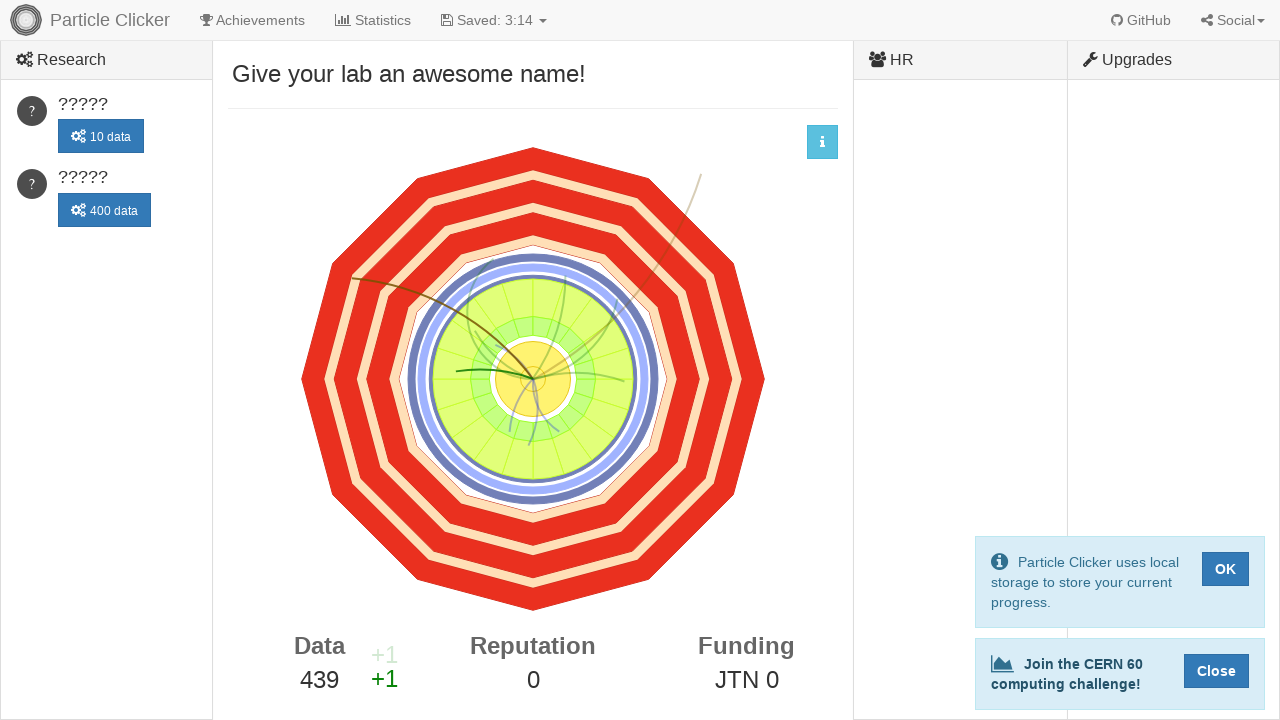

Clicked detector events button (click 440/500) at (533, 379) on #detector-events
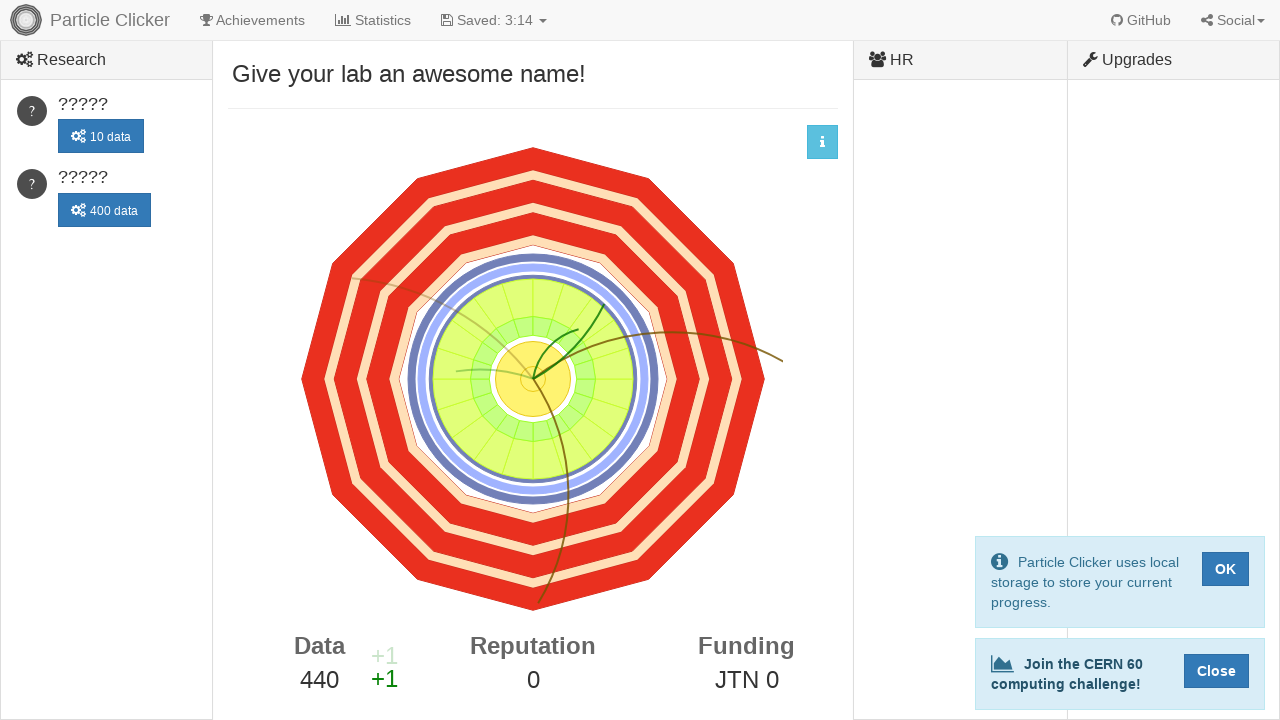

Clicked detector events button (click 441/500) at (533, 379) on #detector-events
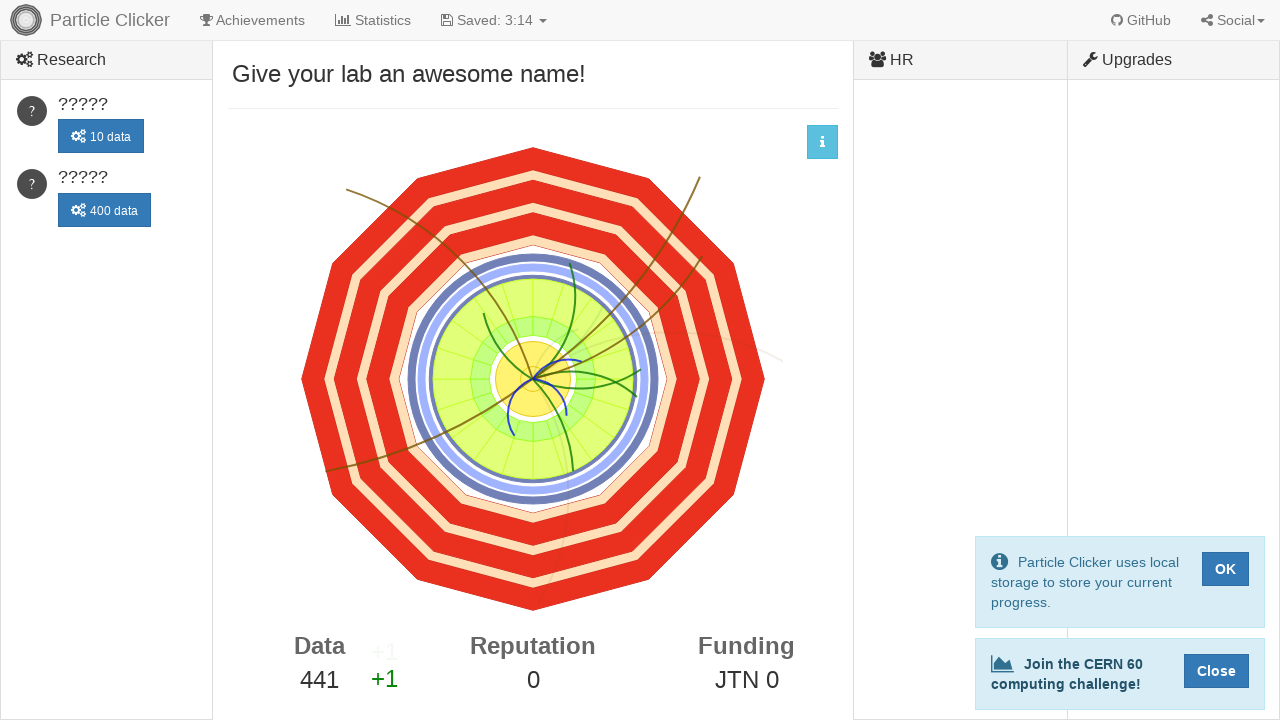

Clicked detector events button (click 442/500) at (533, 379) on #detector-events
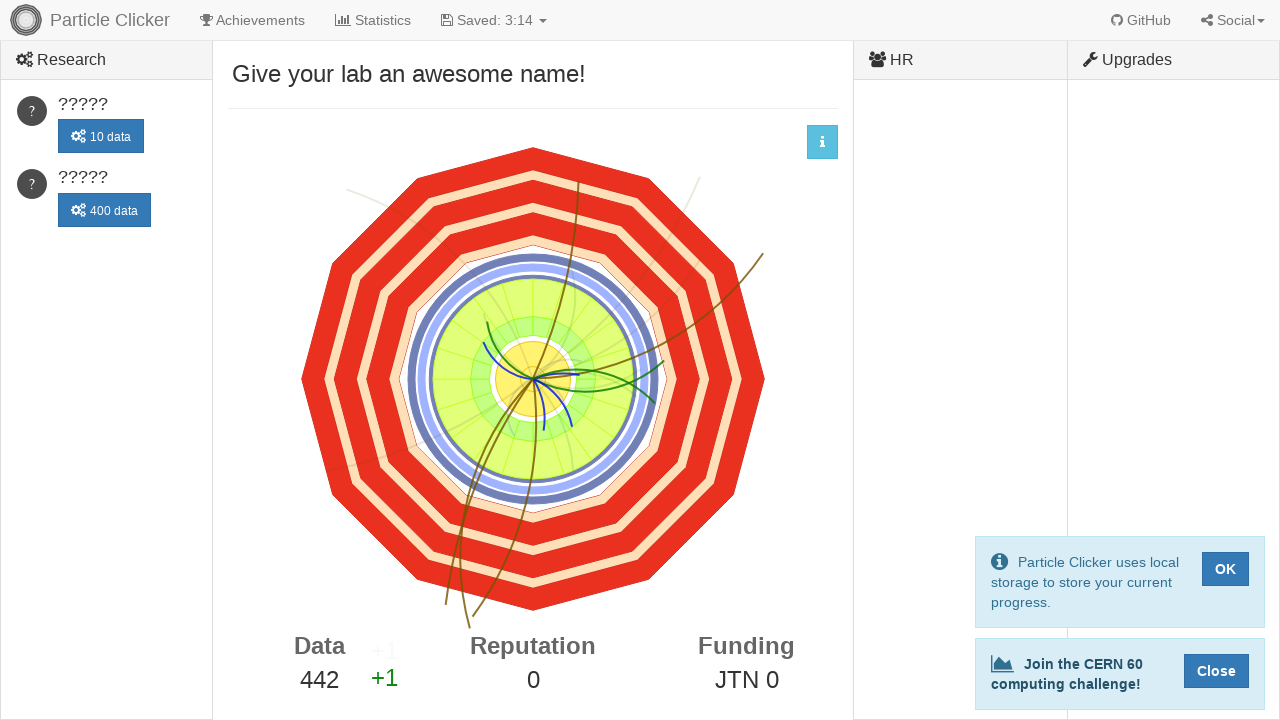

Clicked detector events button (click 443/500) at (533, 379) on #detector-events
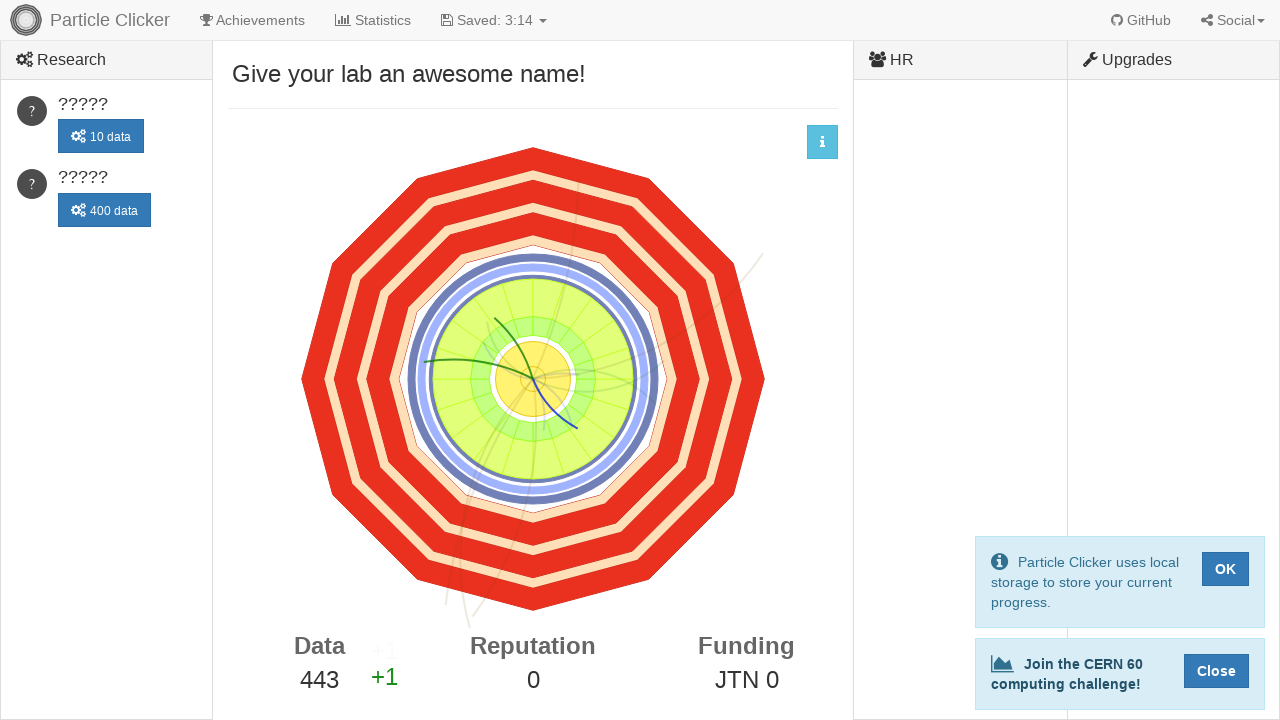

Clicked detector events button (click 444/500) at (533, 379) on #detector-events
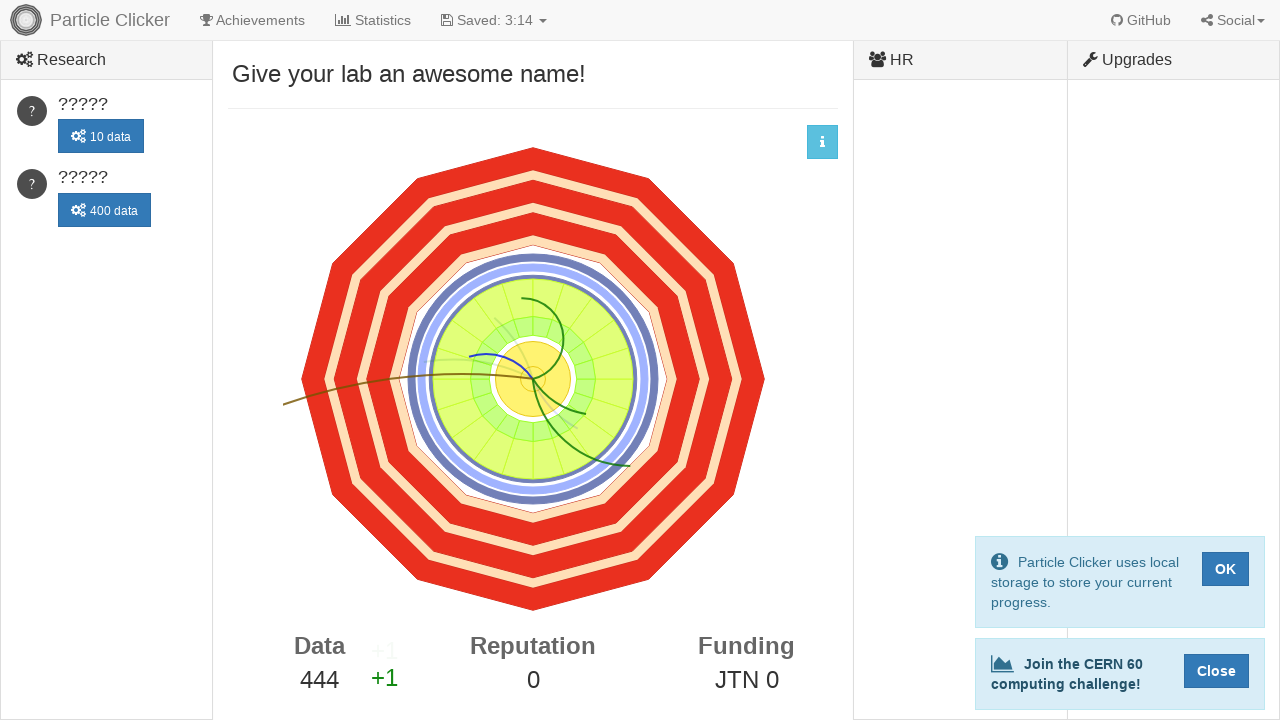

Clicked detector events button (click 445/500) at (533, 379) on #detector-events
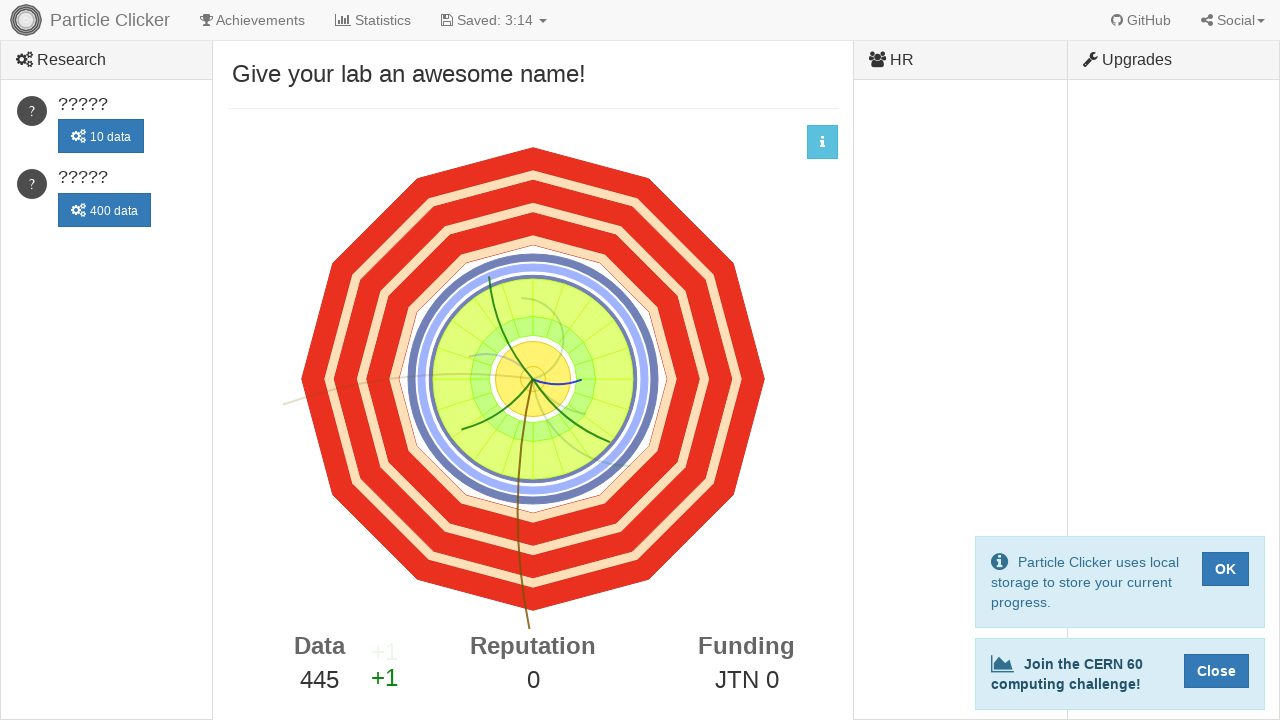

Clicked detector events button (click 446/500) at (533, 379) on #detector-events
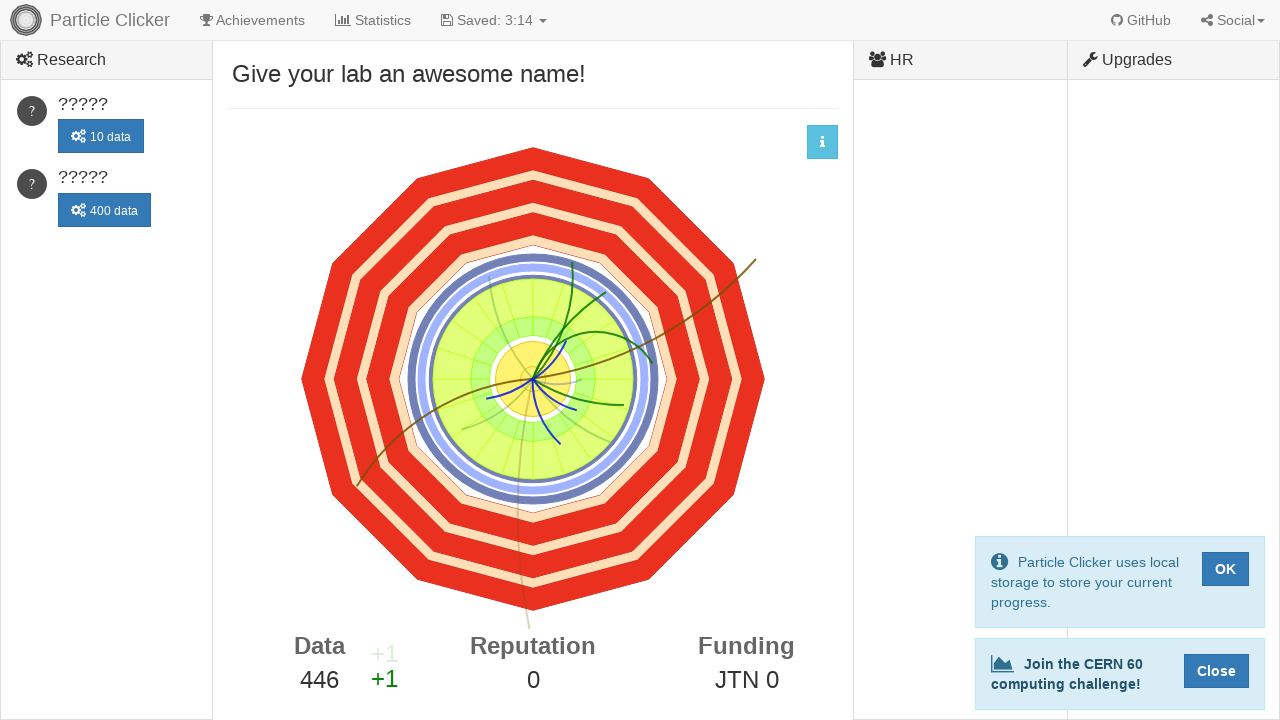

Clicked detector events button (click 447/500) at (533, 379) on #detector-events
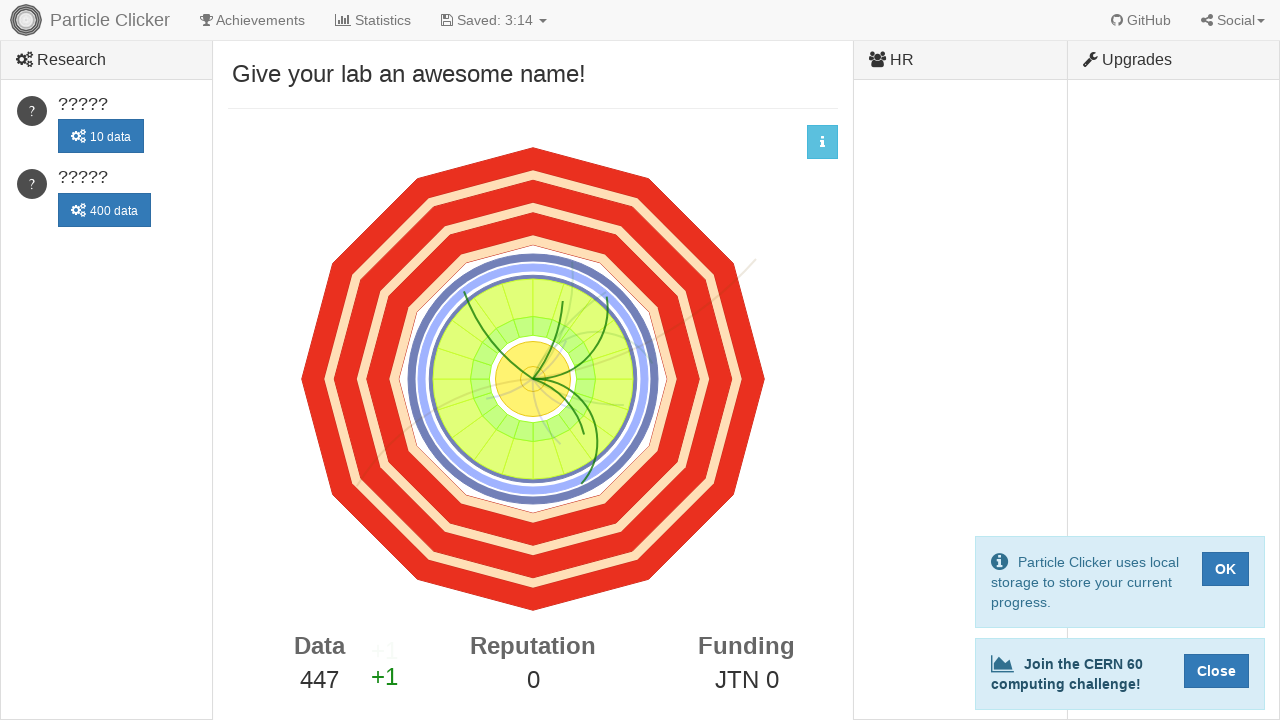

Clicked detector events button (click 448/500) at (533, 379) on #detector-events
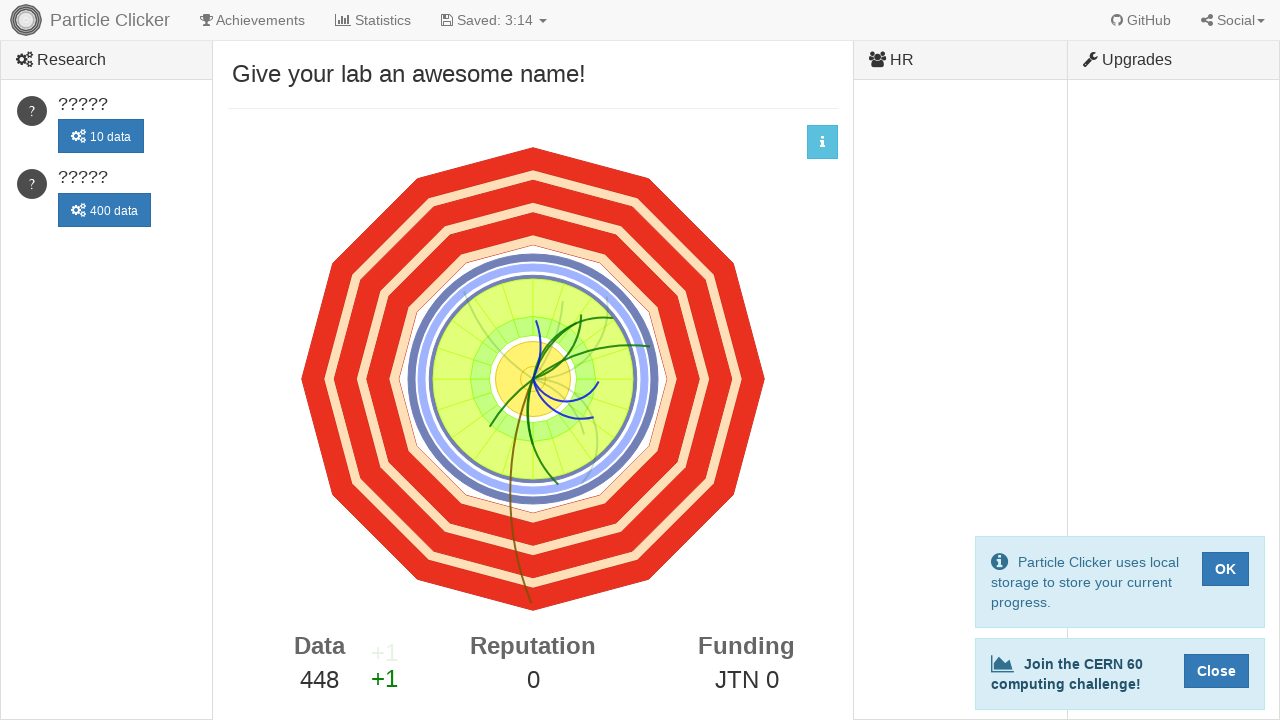

Clicked detector events button (click 449/500) at (533, 379) on #detector-events
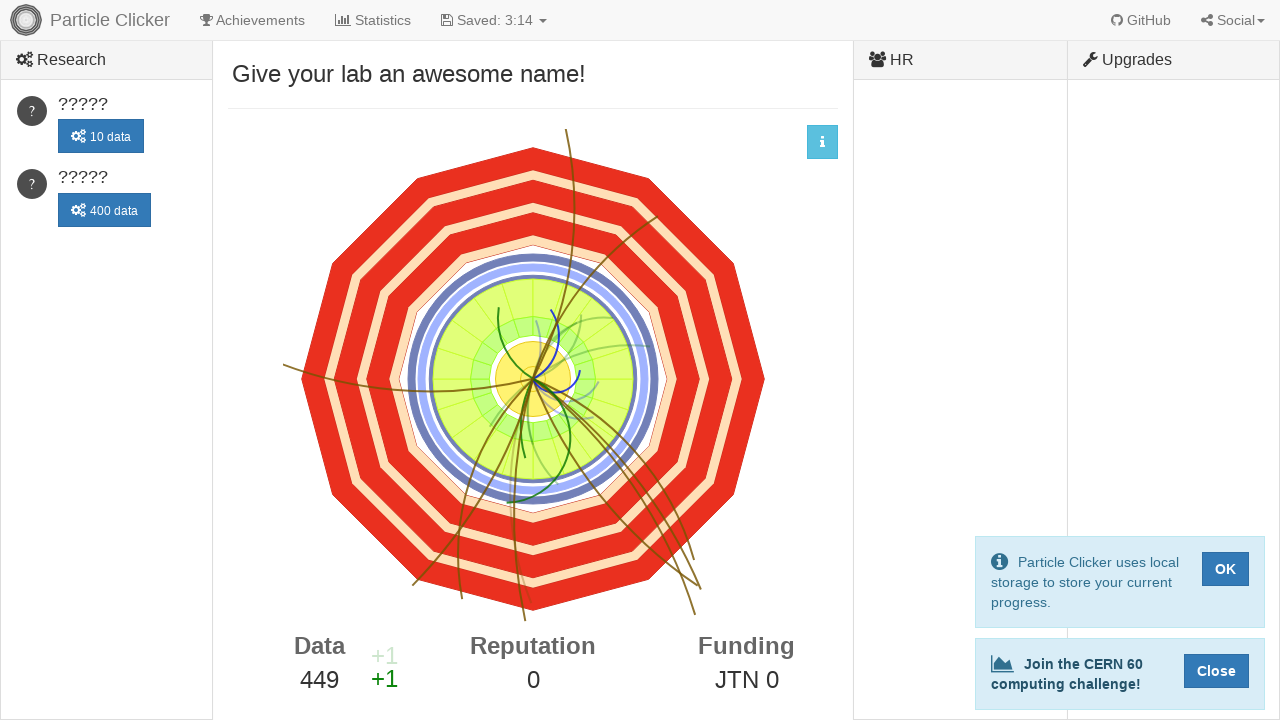

Clicked detector events button (click 450/500) at (533, 379) on #detector-events
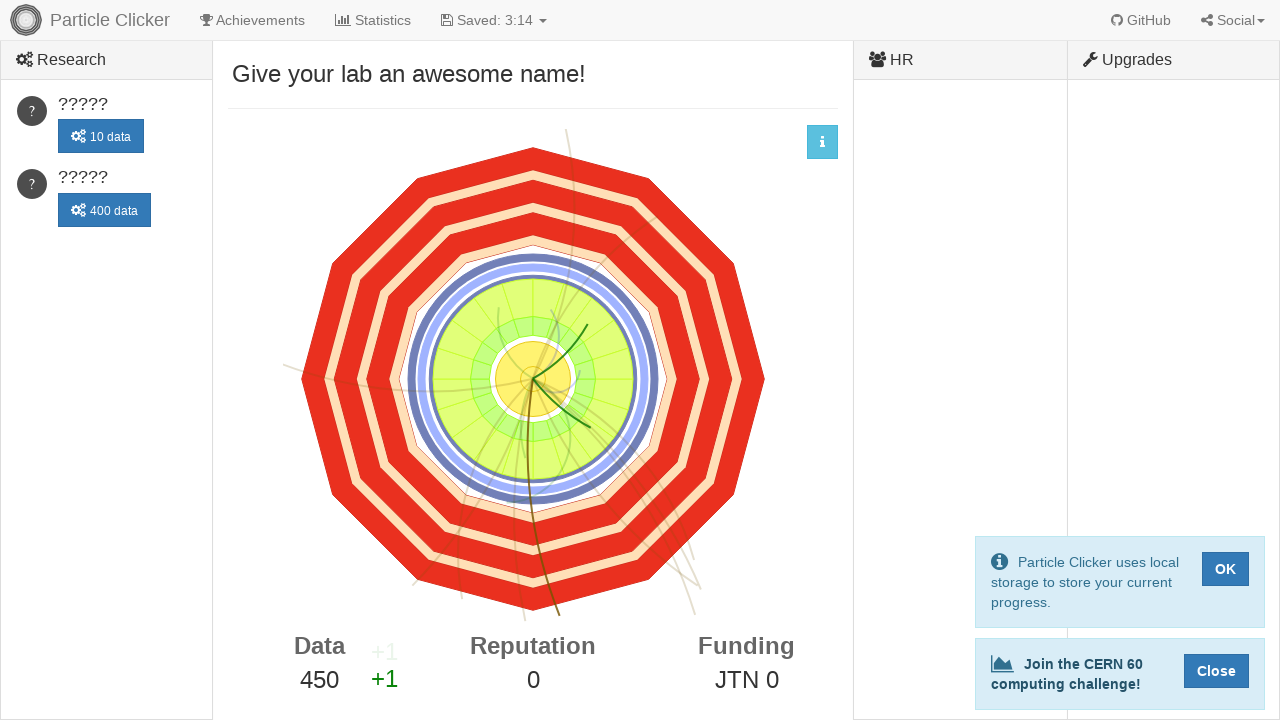

Clicked detector events button (click 451/500) at (533, 379) on #detector-events
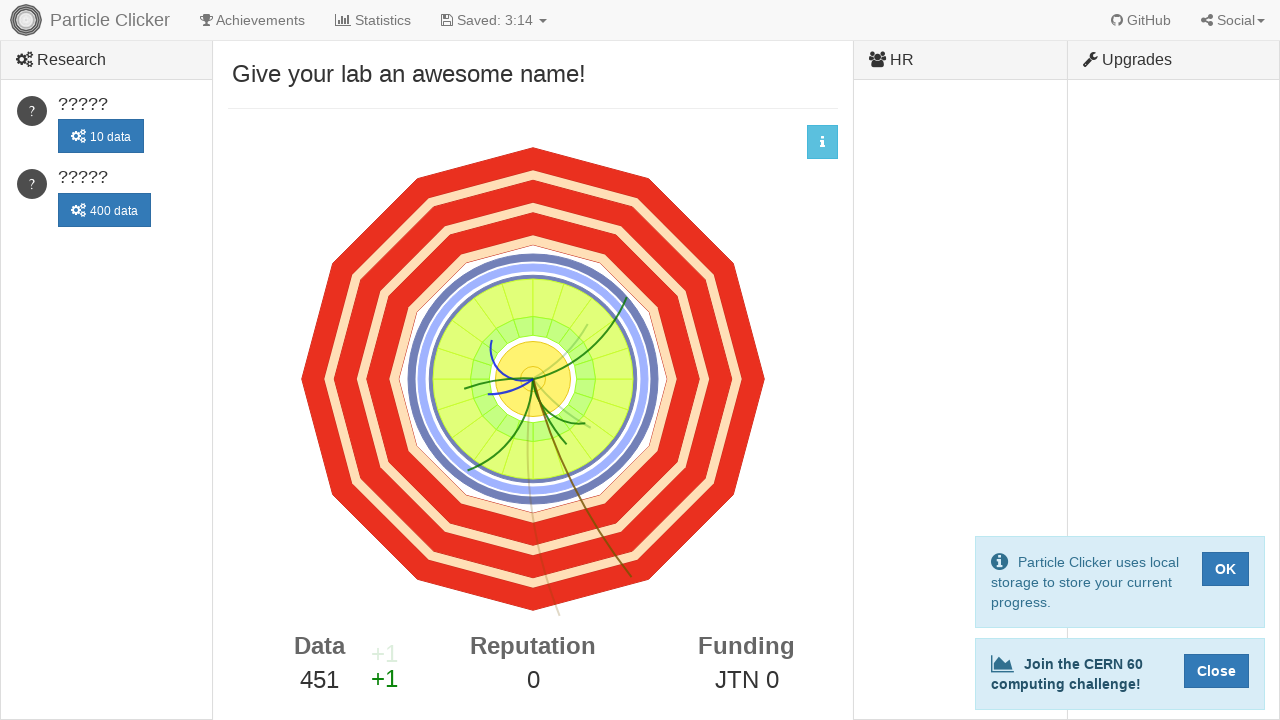

Clicked detector events button (click 452/500) at (533, 379) on #detector-events
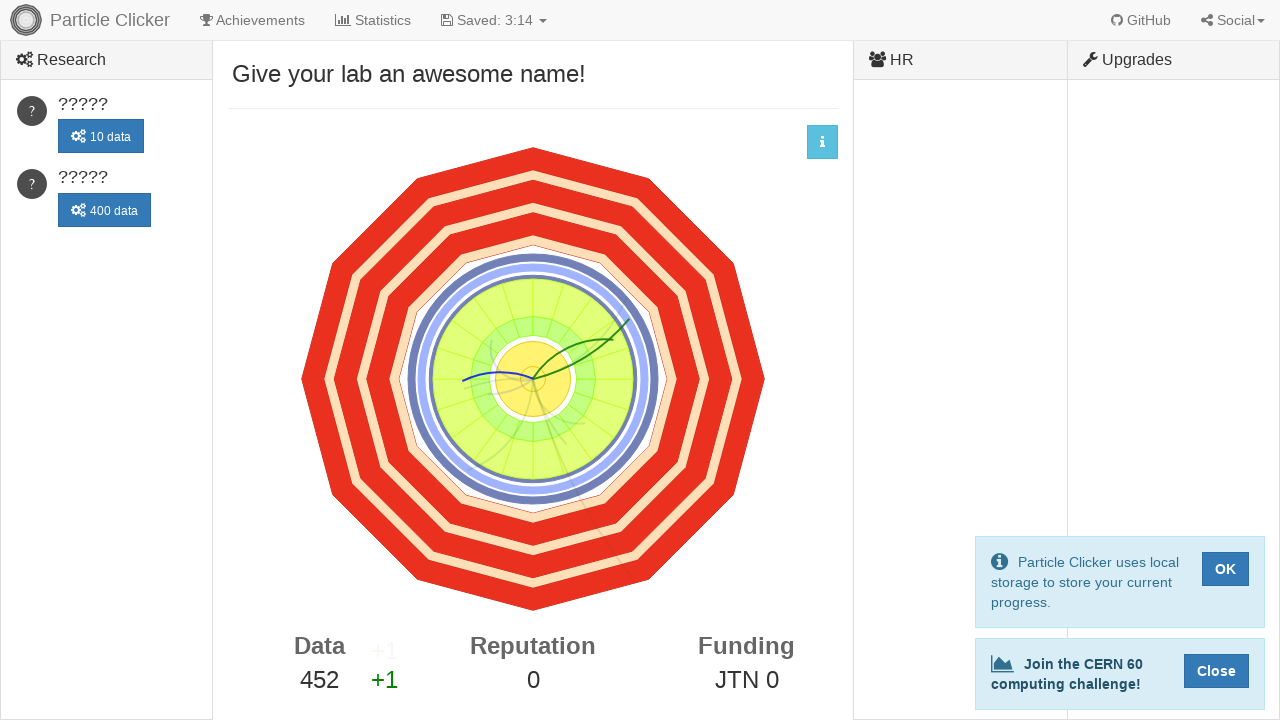

Clicked detector events button (click 453/500) at (533, 379) on #detector-events
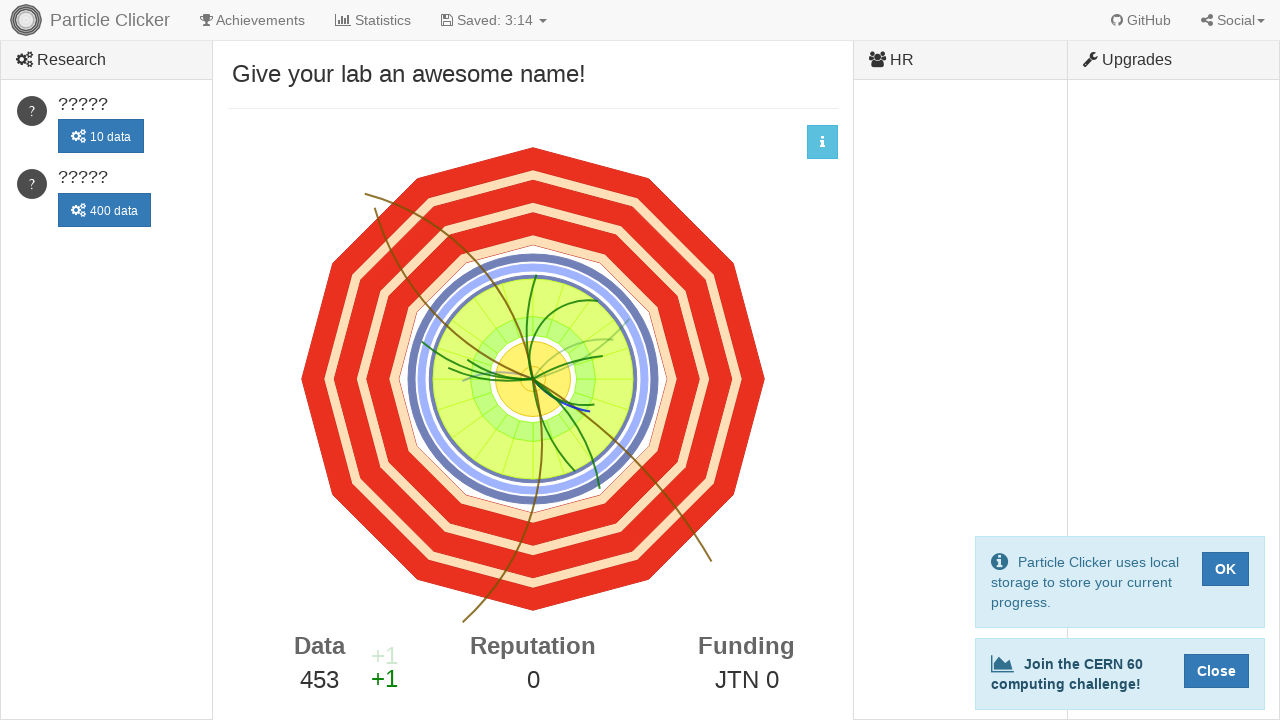

Clicked detector events button (click 454/500) at (533, 379) on #detector-events
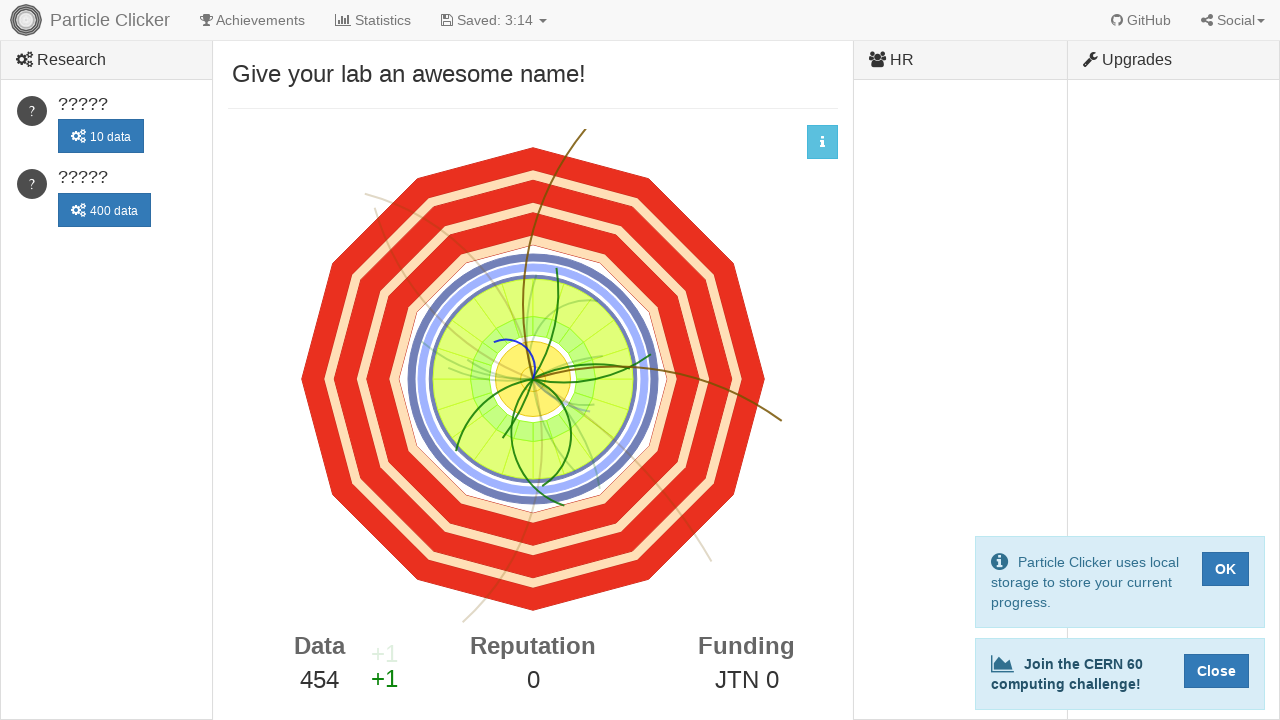

Clicked detector events button (click 455/500) at (533, 379) on #detector-events
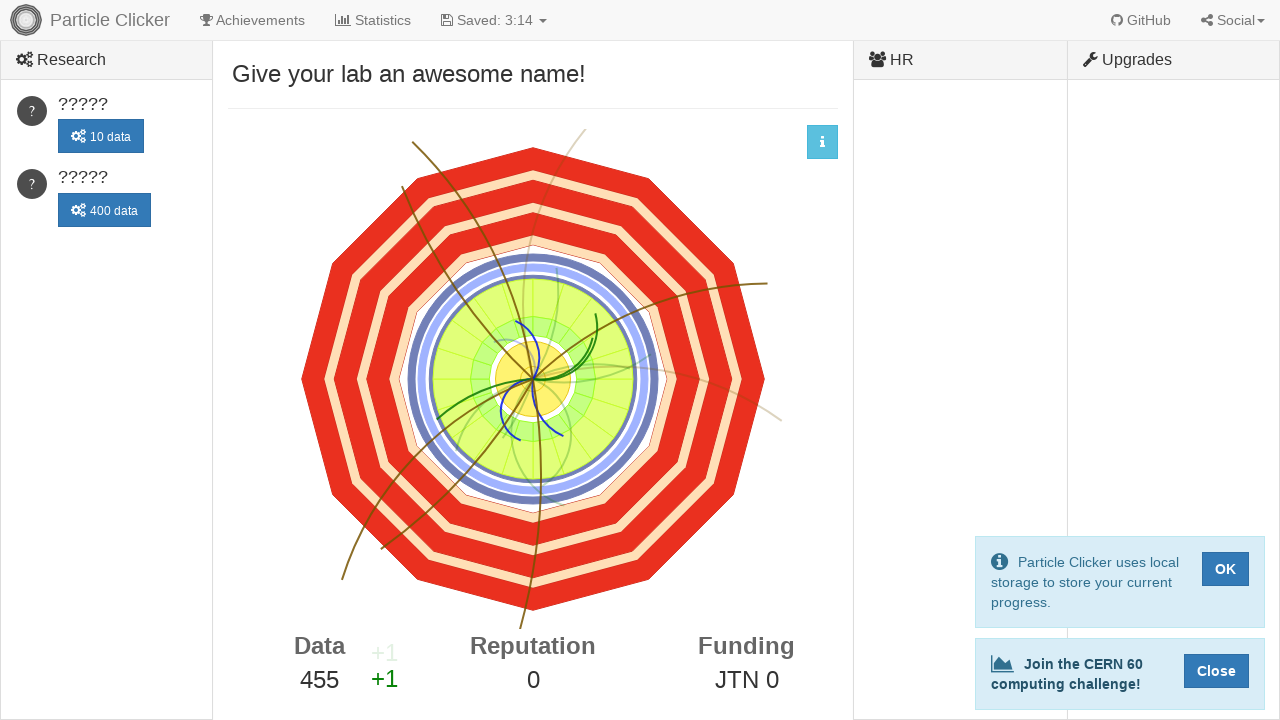

Clicked detector events button (click 456/500) at (533, 379) on #detector-events
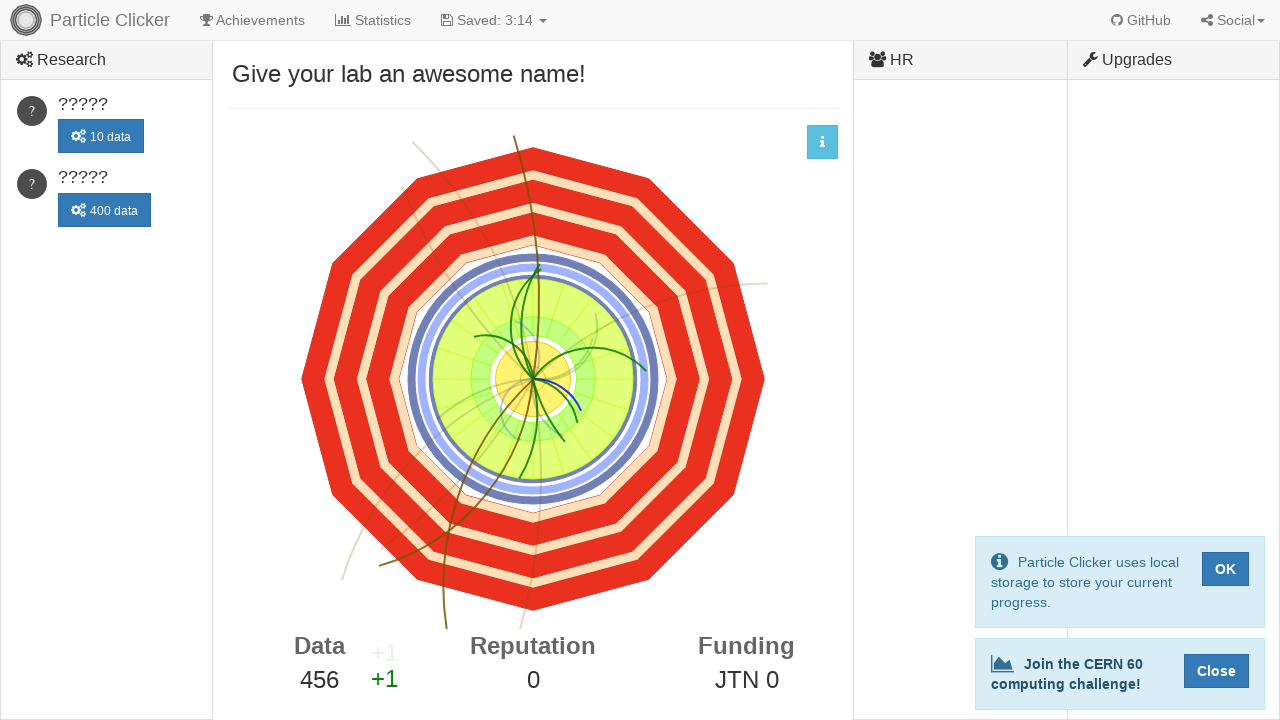

Clicked detector events button (click 457/500) at (533, 379) on #detector-events
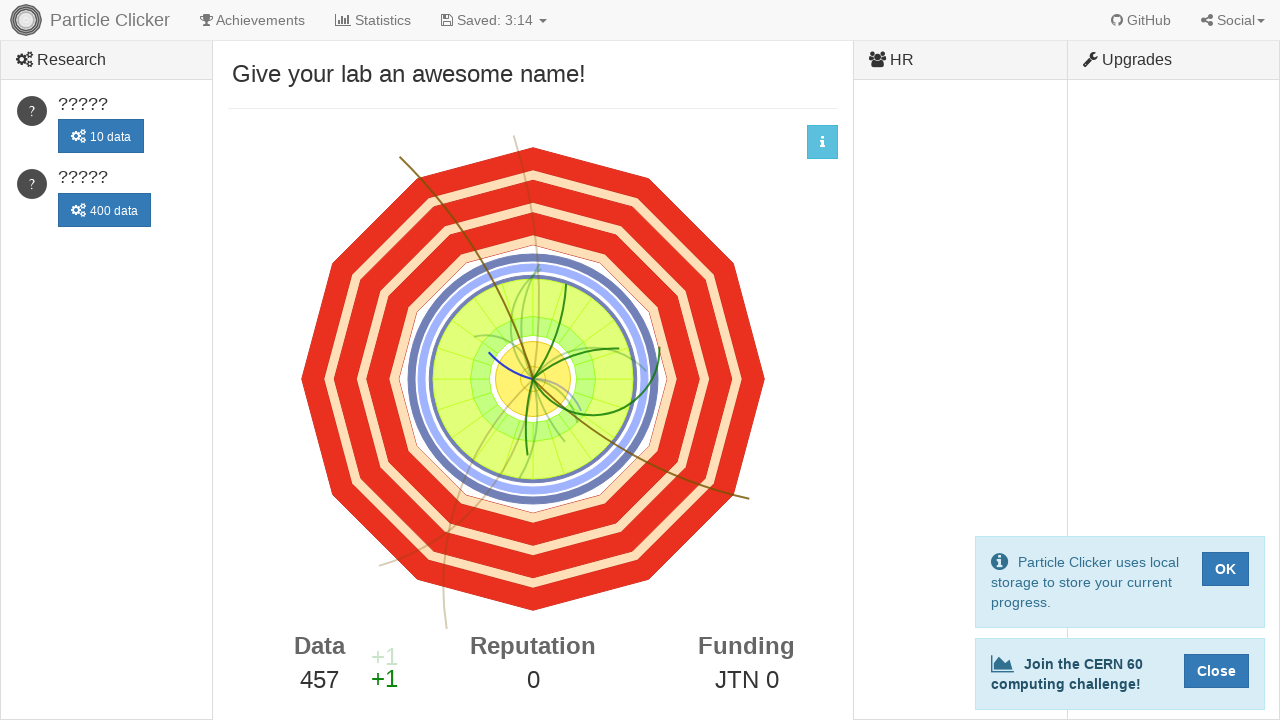

Clicked detector events button (click 458/500) at (533, 379) on #detector-events
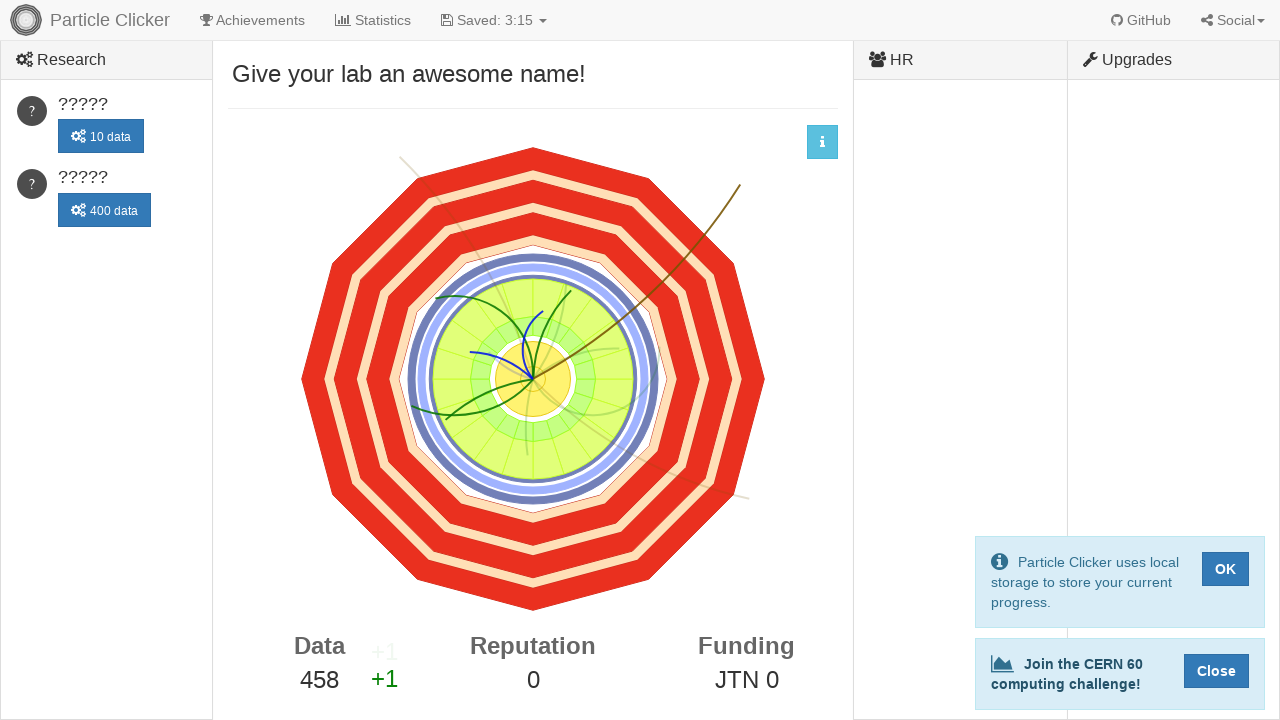

Clicked detector events button (click 459/500) at (533, 379) on #detector-events
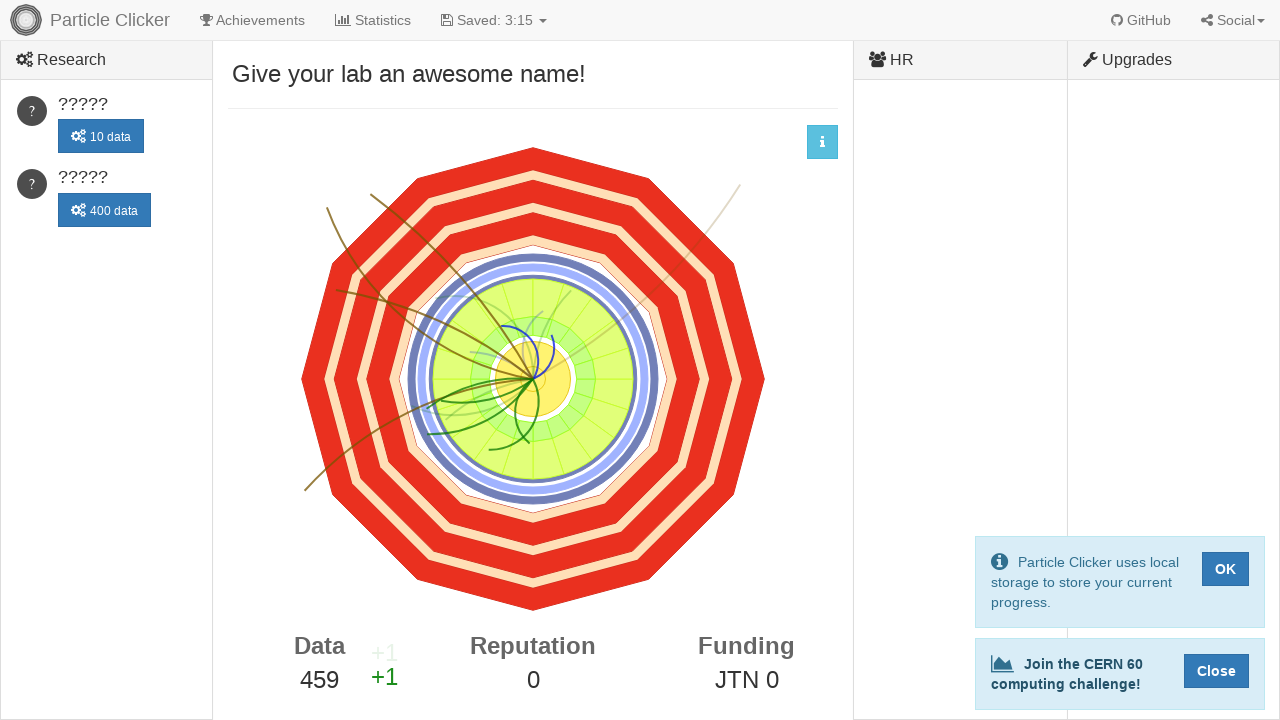

Clicked detector events button (click 460/500) at (533, 379) on #detector-events
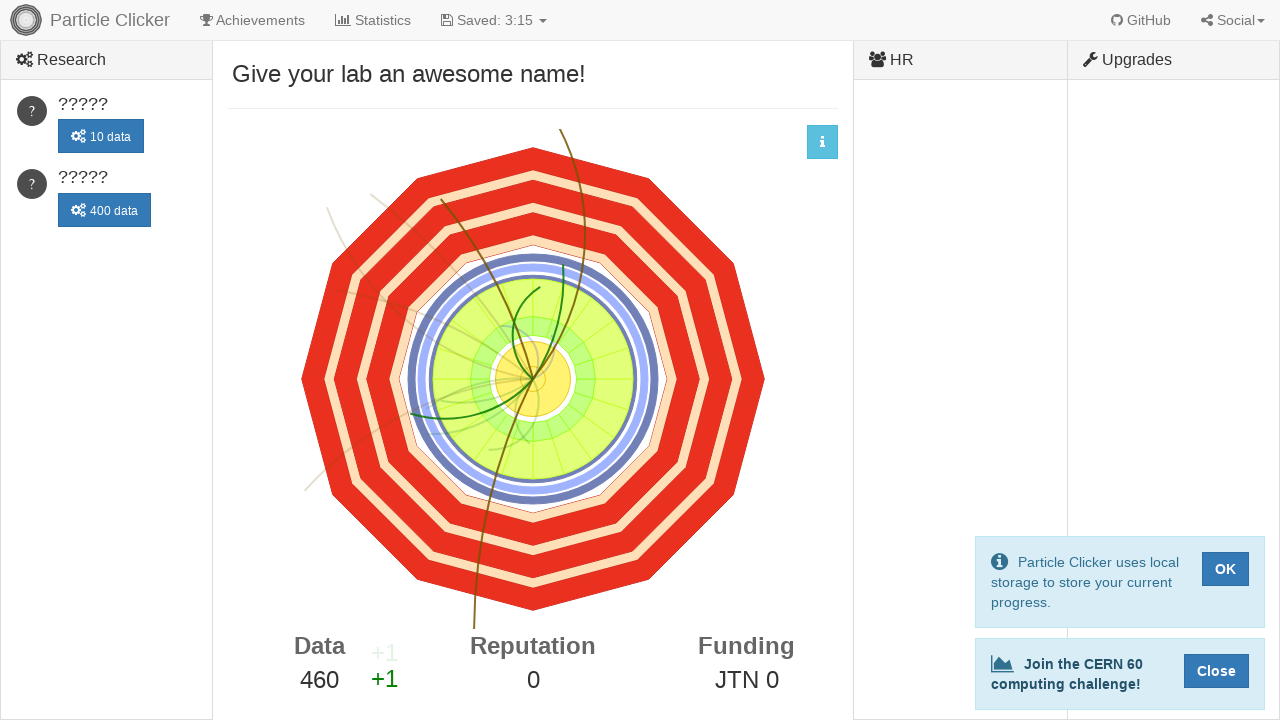

Clicked detector events button (click 461/500) at (533, 379) on #detector-events
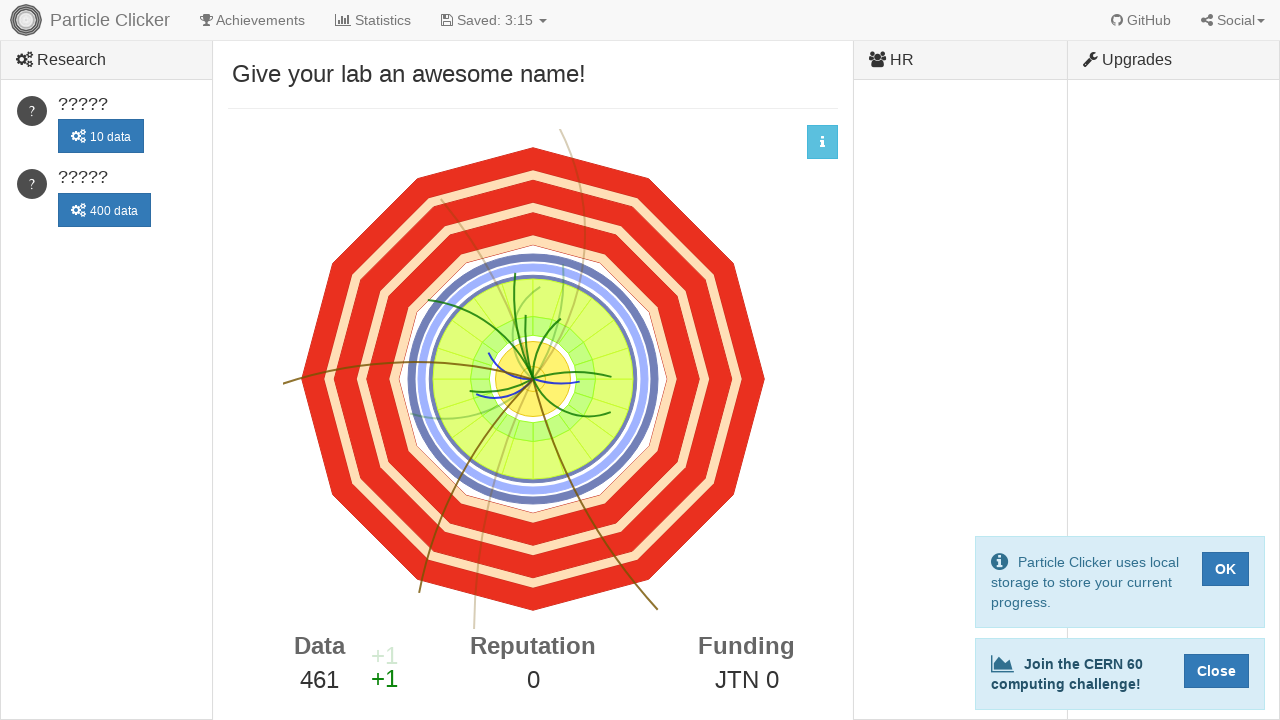

Clicked detector events button (click 462/500) at (533, 379) on #detector-events
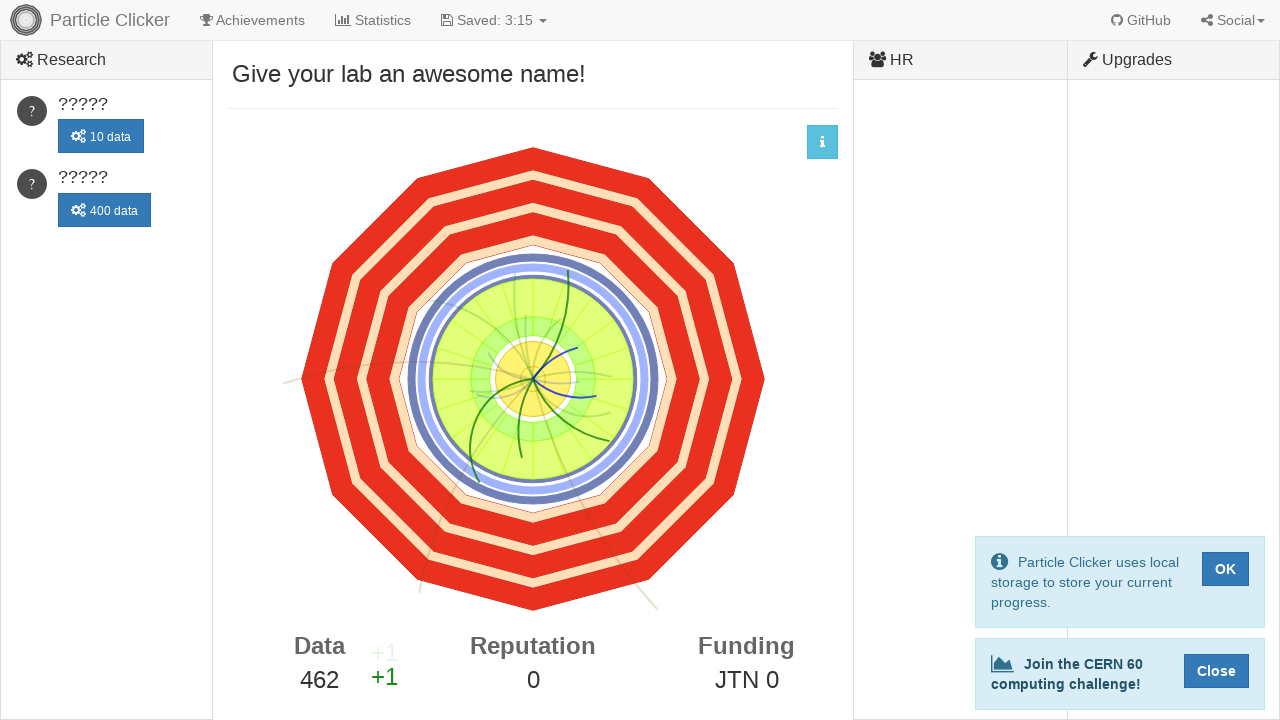

Clicked detector events button (click 463/500) at (533, 379) on #detector-events
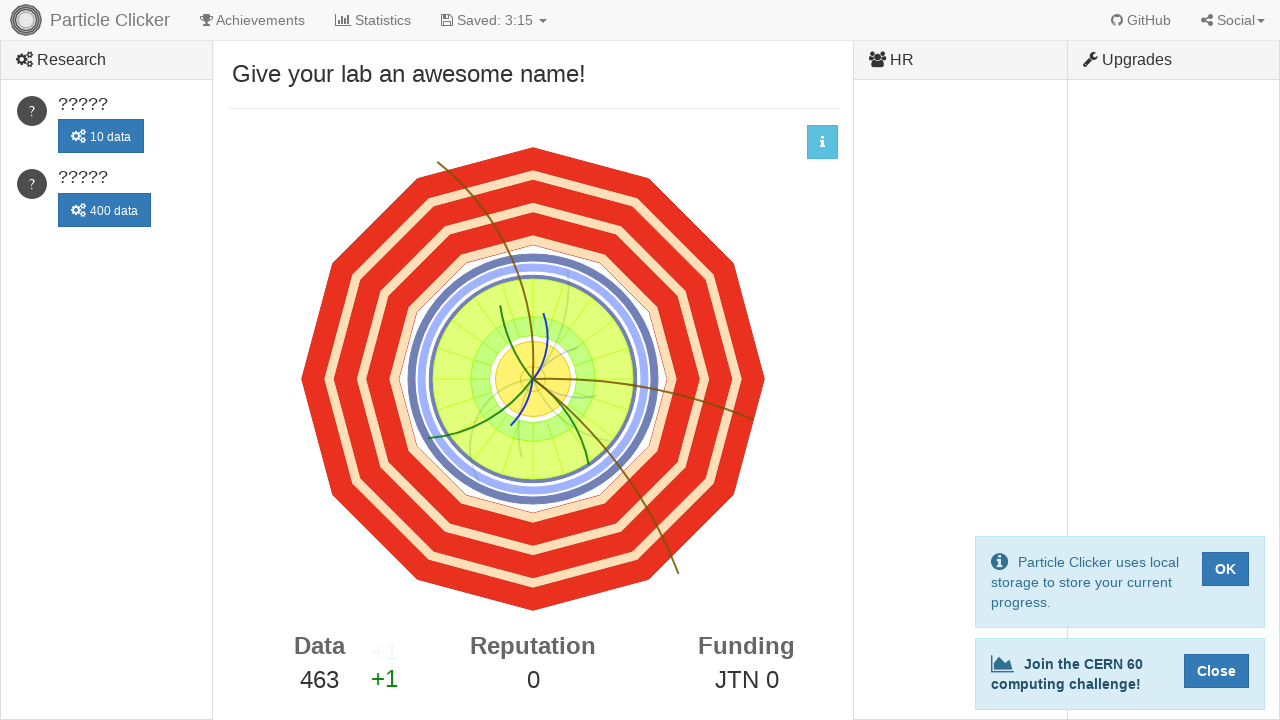

Clicked detector events button (click 464/500) at (533, 379) on #detector-events
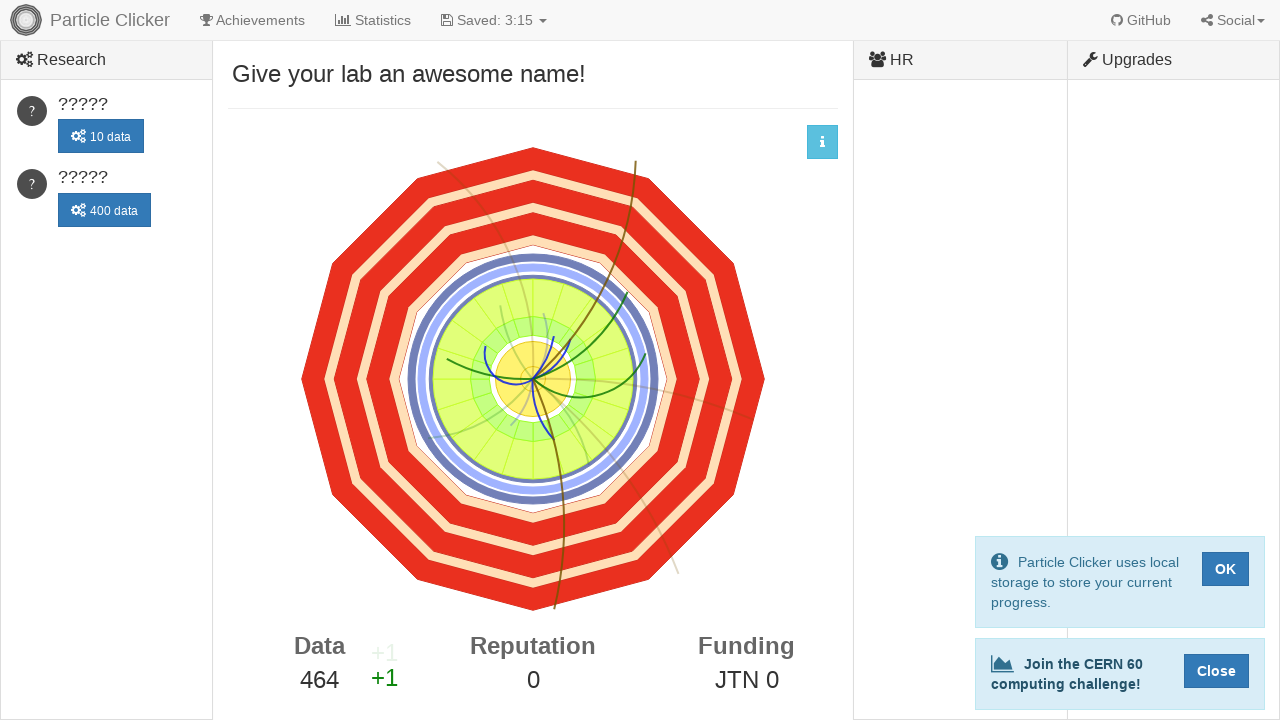

Clicked detector events button (click 465/500) at (533, 379) on #detector-events
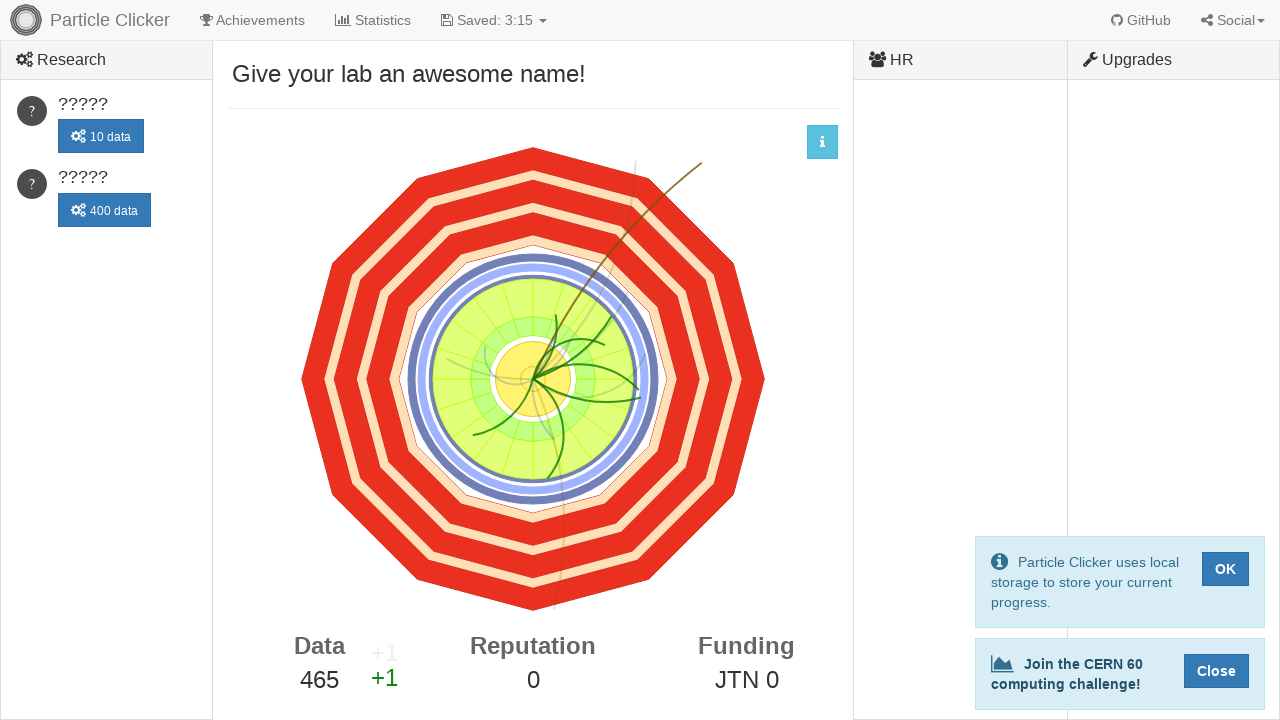

Clicked detector events button (click 466/500) at (533, 379) on #detector-events
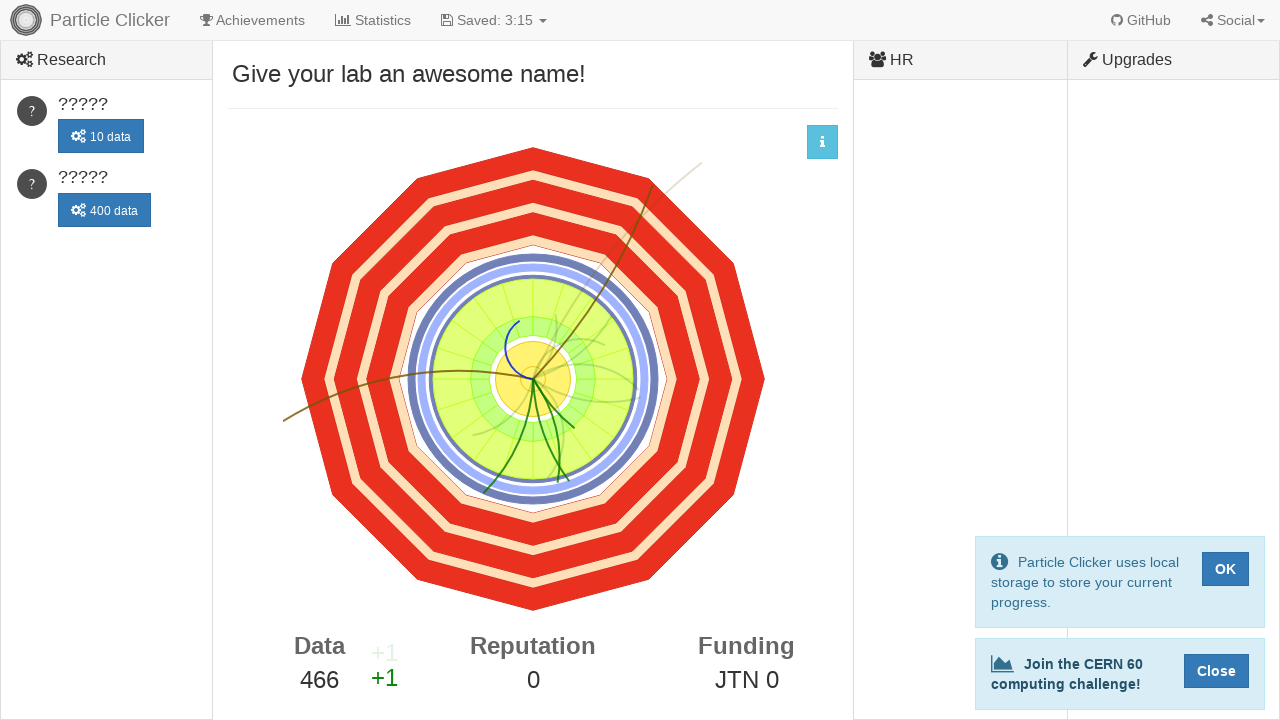

Clicked detector events button (click 467/500) at (533, 379) on #detector-events
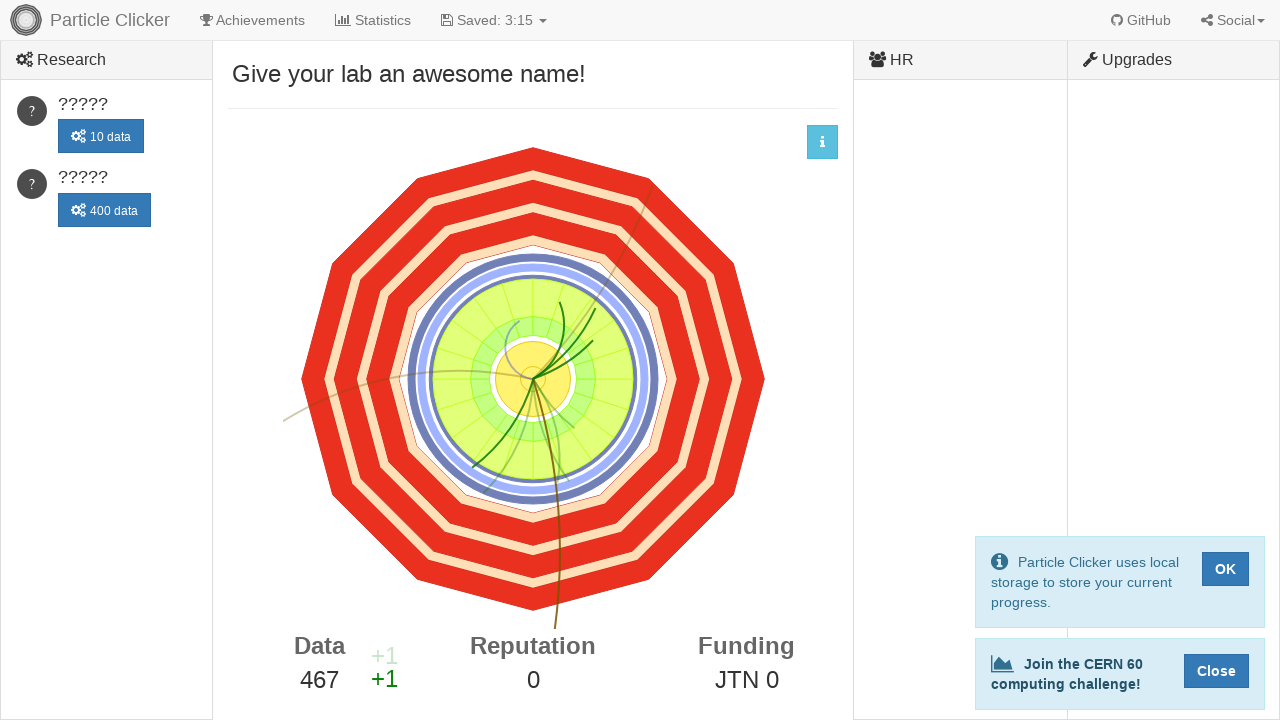

Clicked detector events button (click 468/500) at (533, 379) on #detector-events
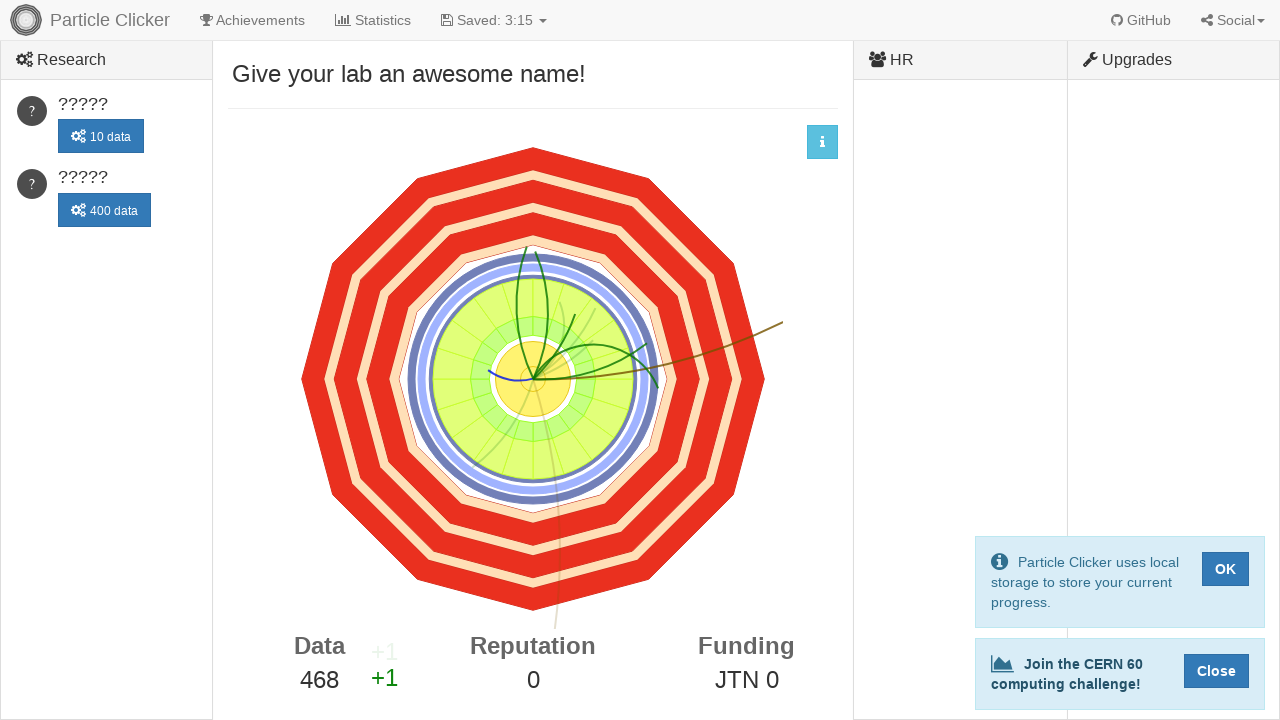

Clicked detector events button (click 469/500) at (533, 379) on #detector-events
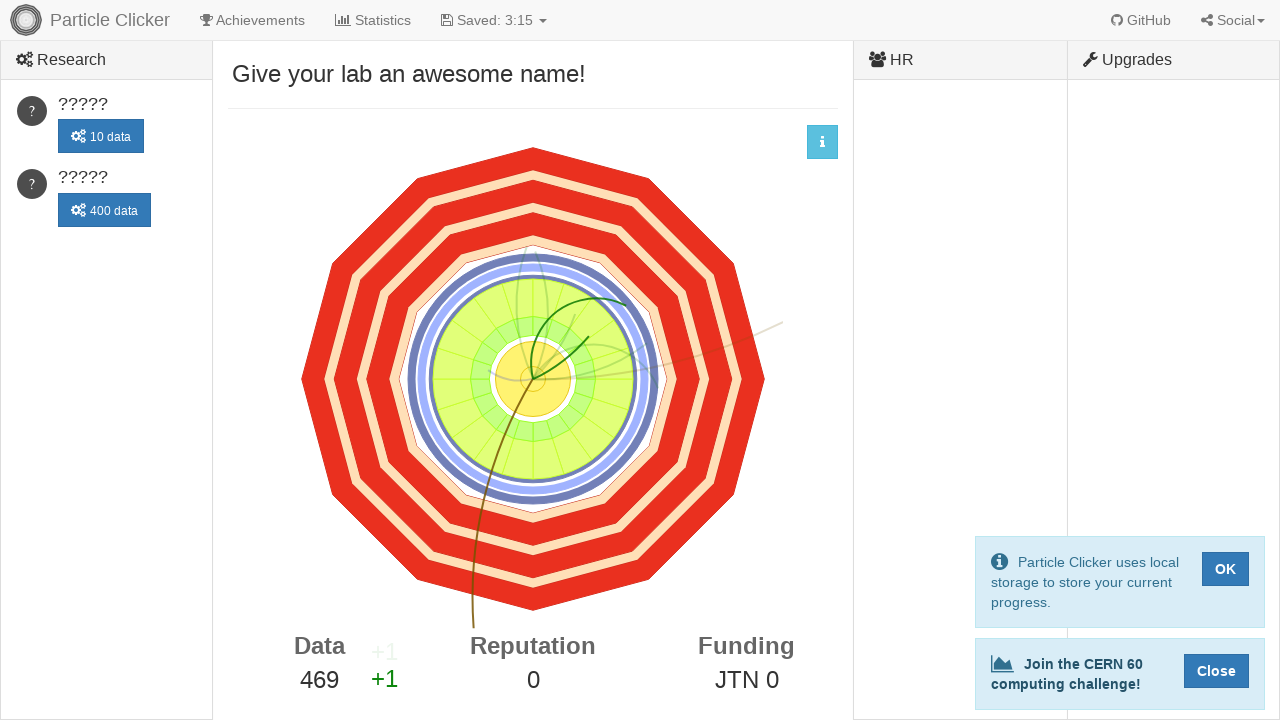

Clicked detector events button (click 470/500) at (533, 379) on #detector-events
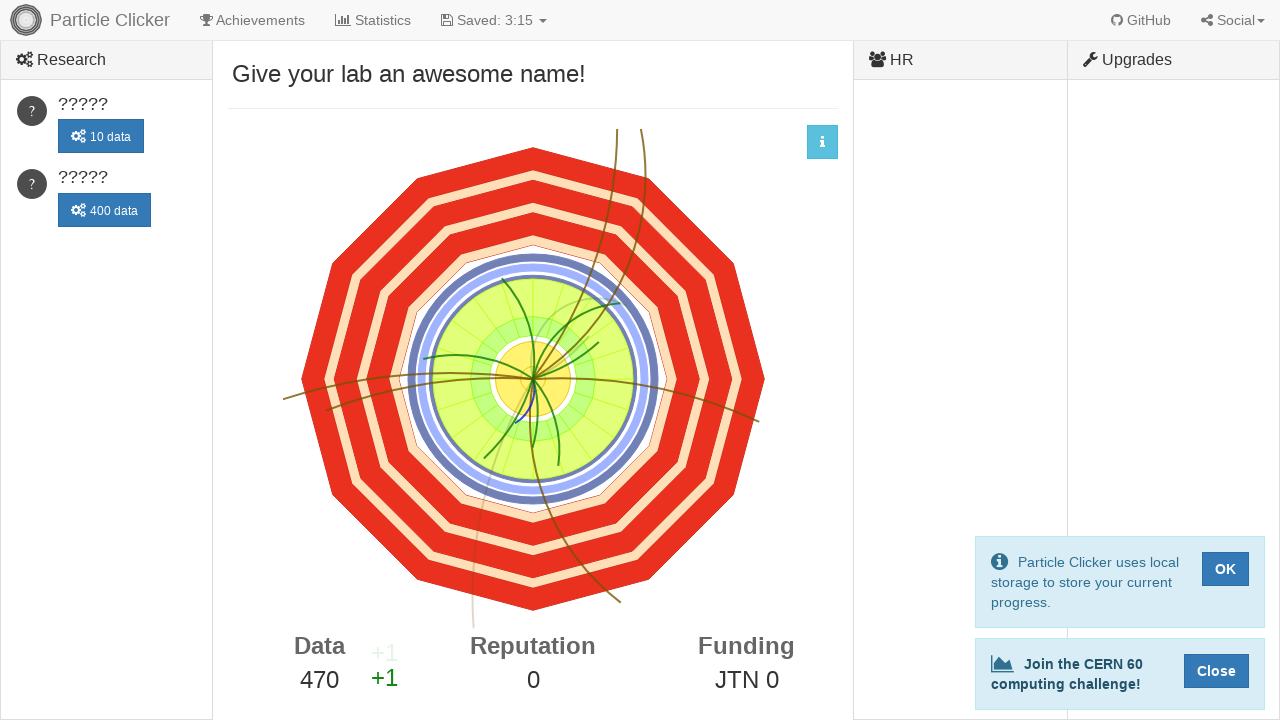

Clicked detector events button (click 471/500) at (533, 379) on #detector-events
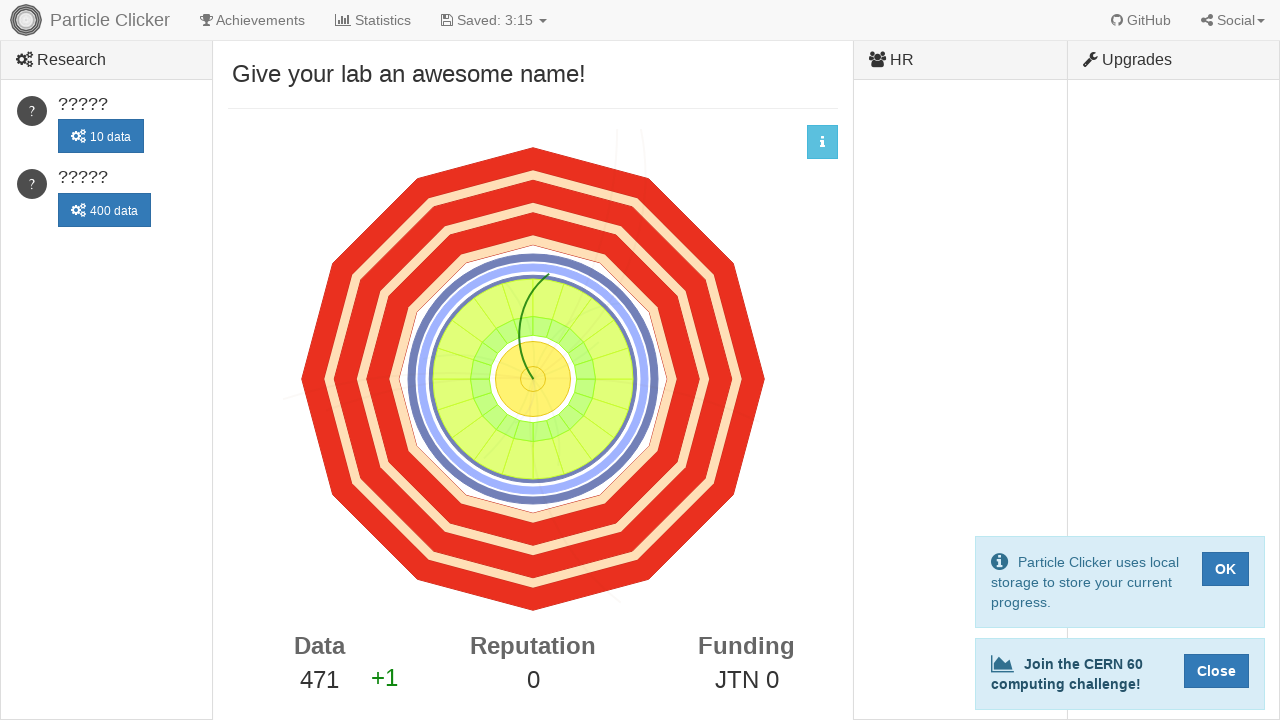

Clicked detector events button (click 472/500) at (533, 379) on #detector-events
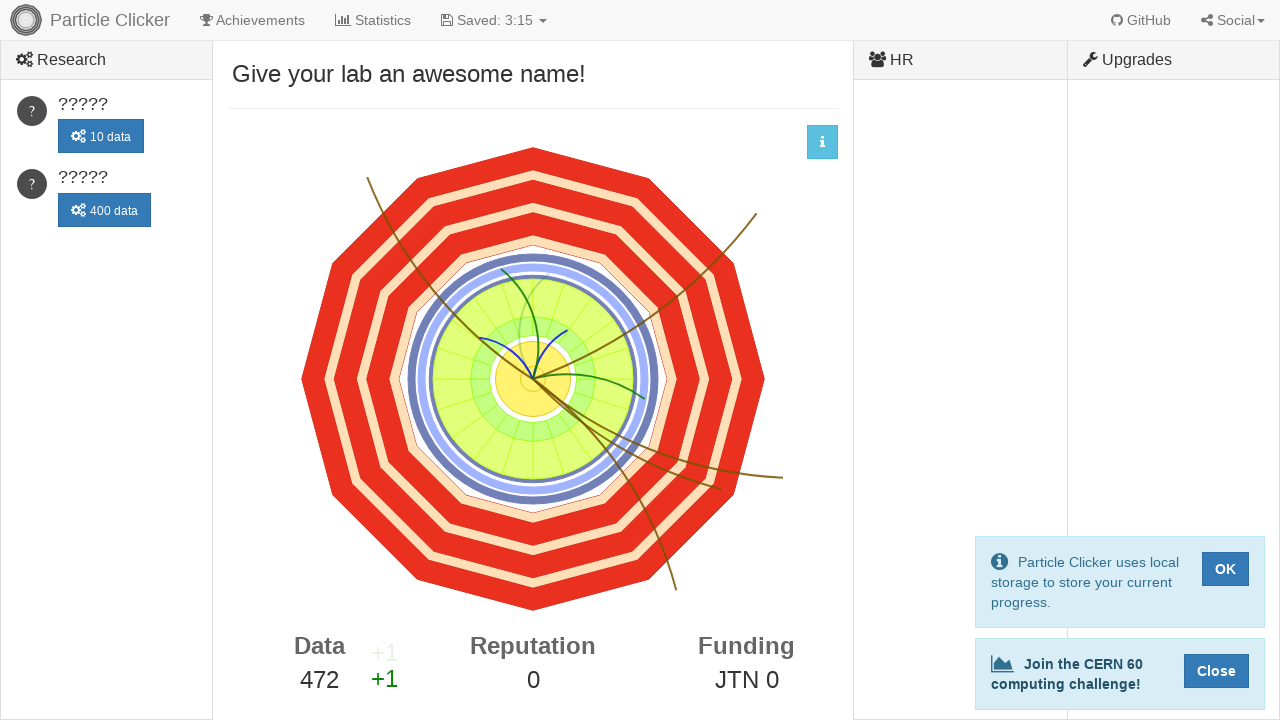

Clicked detector events button (click 473/500) at (533, 379) on #detector-events
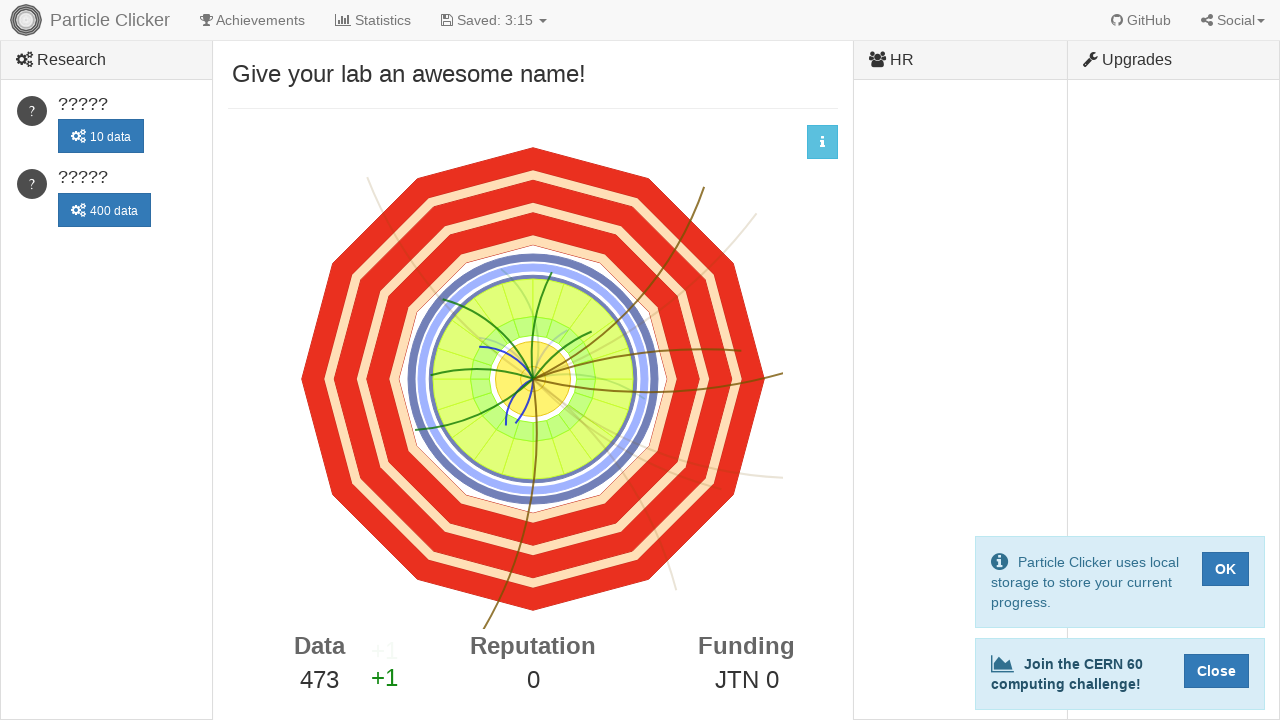

Clicked detector events button (click 474/500) at (533, 379) on #detector-events
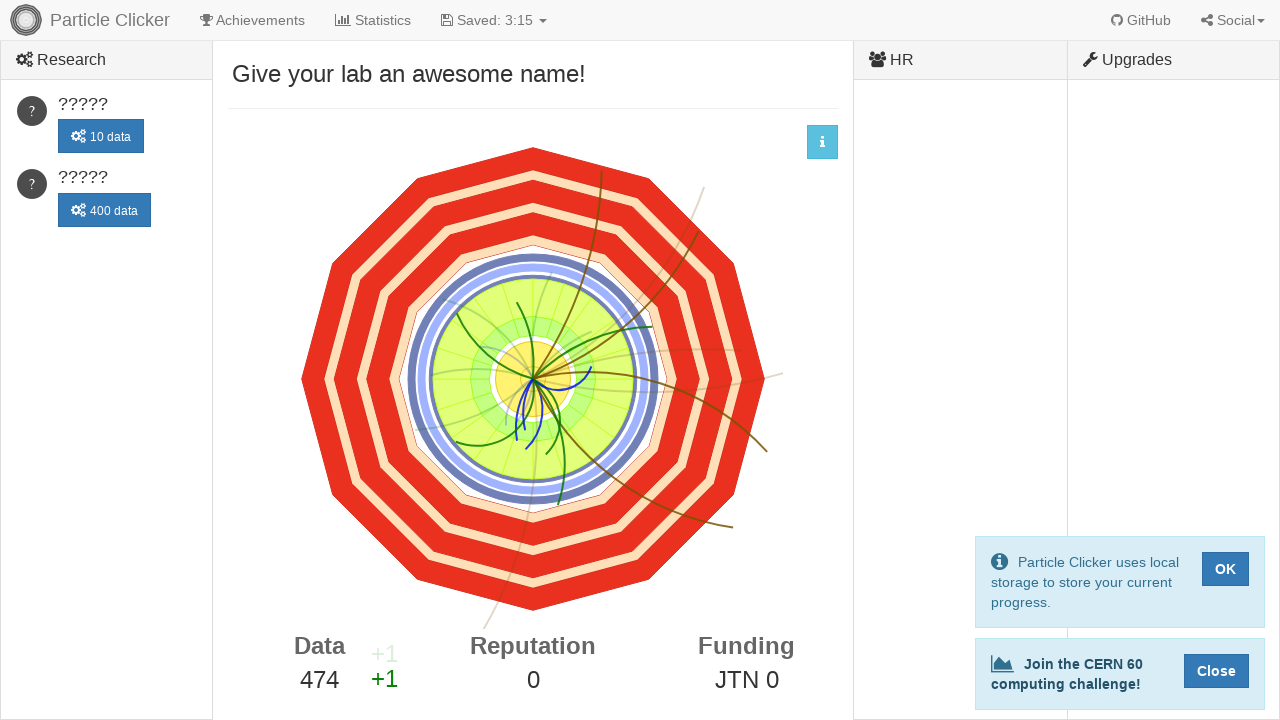

Clicked detector events button (click 475/500) at (533, 379) on #detector-events
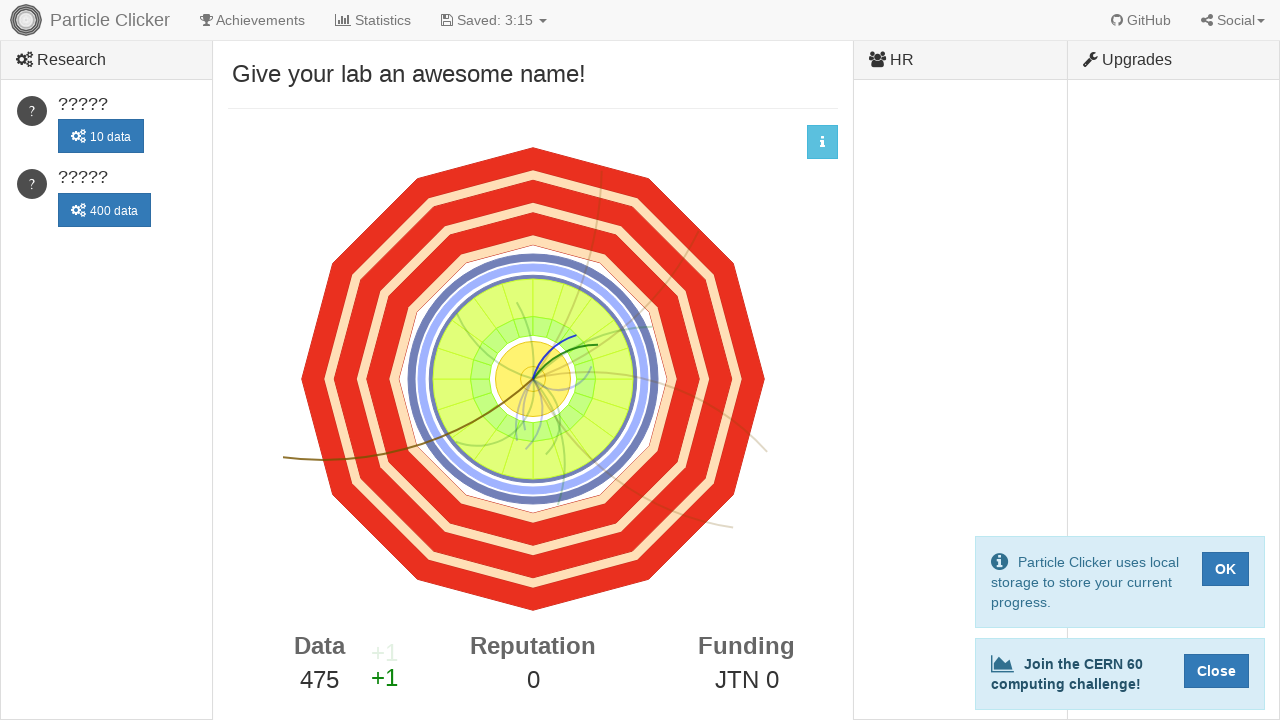

Clicked detector events button (click 476/500) at (533, 379) on #detector-events
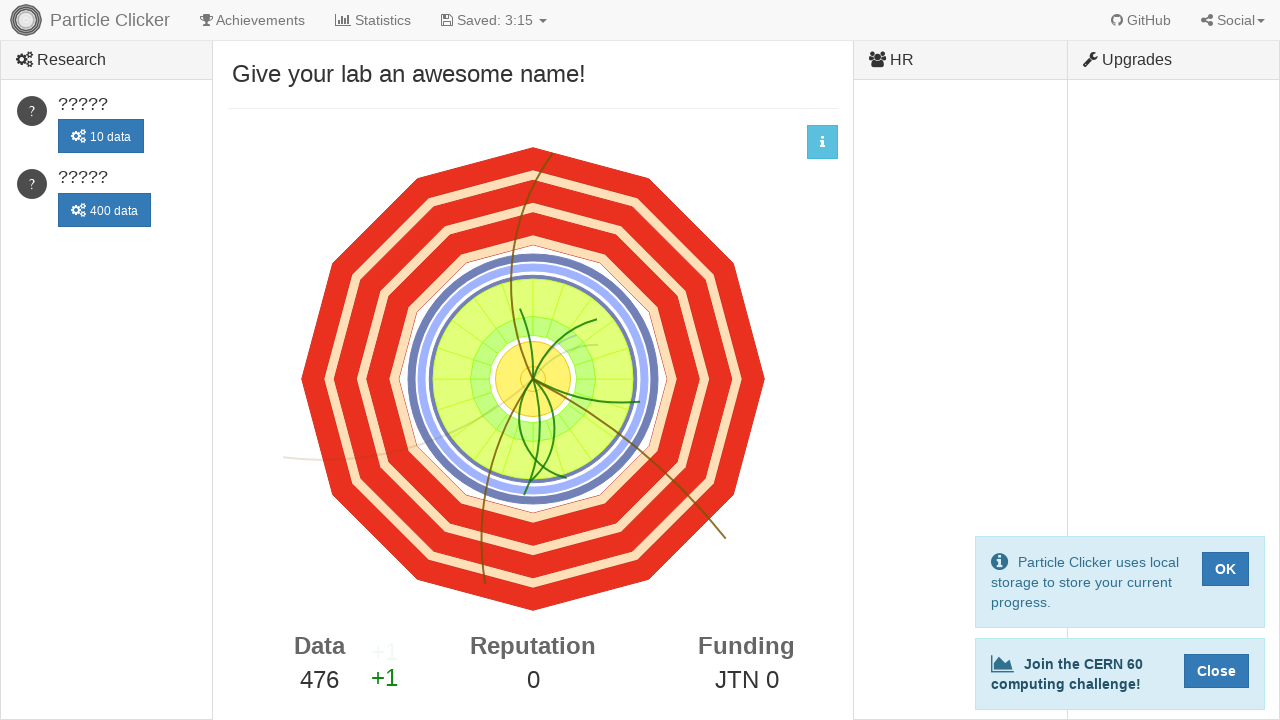

Clicked detector events button (click 477/500) at (533, 379) on #detector-events
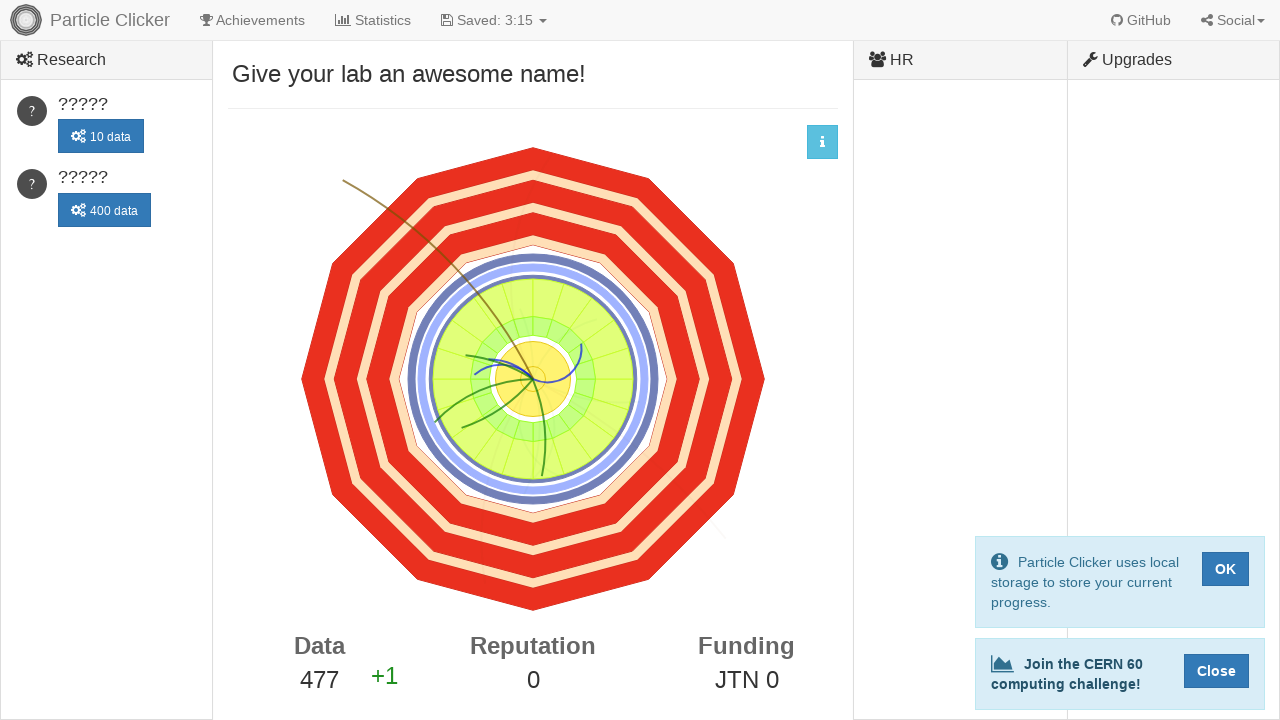

Clicked detector events button (click 478/500) at (533, 379) on #detector-events
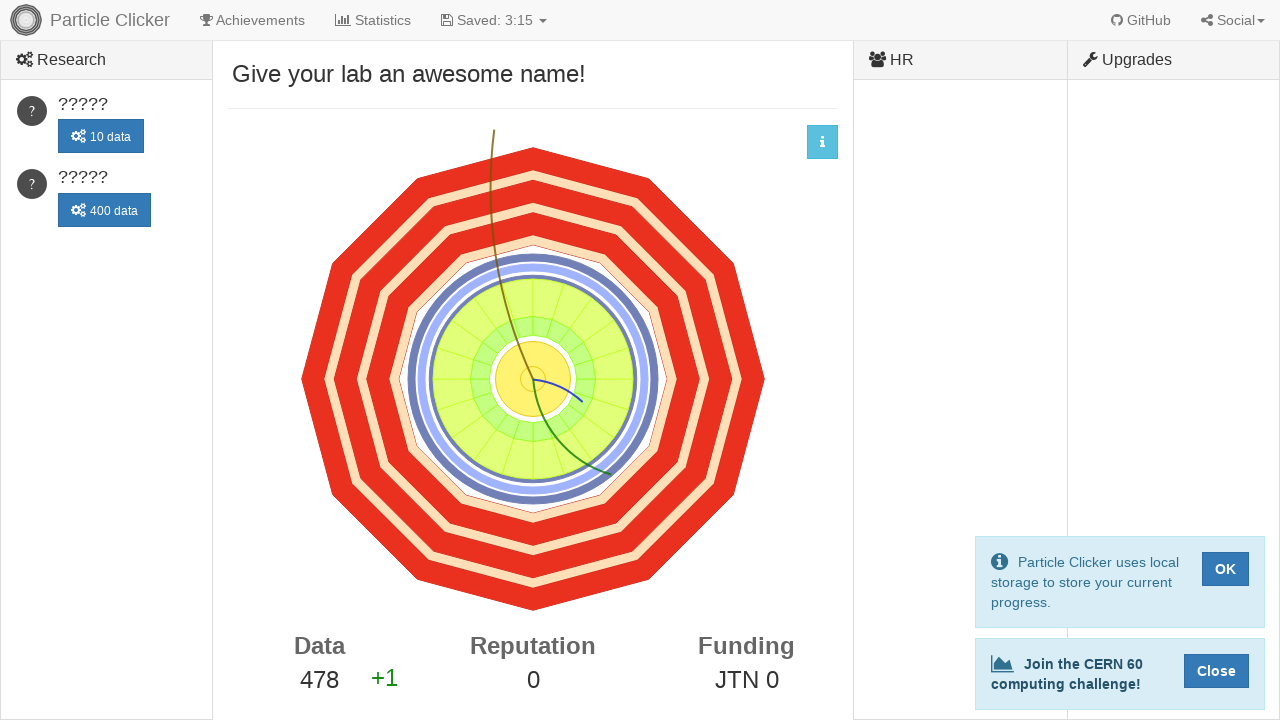

Clicked detector events button (click 479/500) at (533, 379) on #detector-events
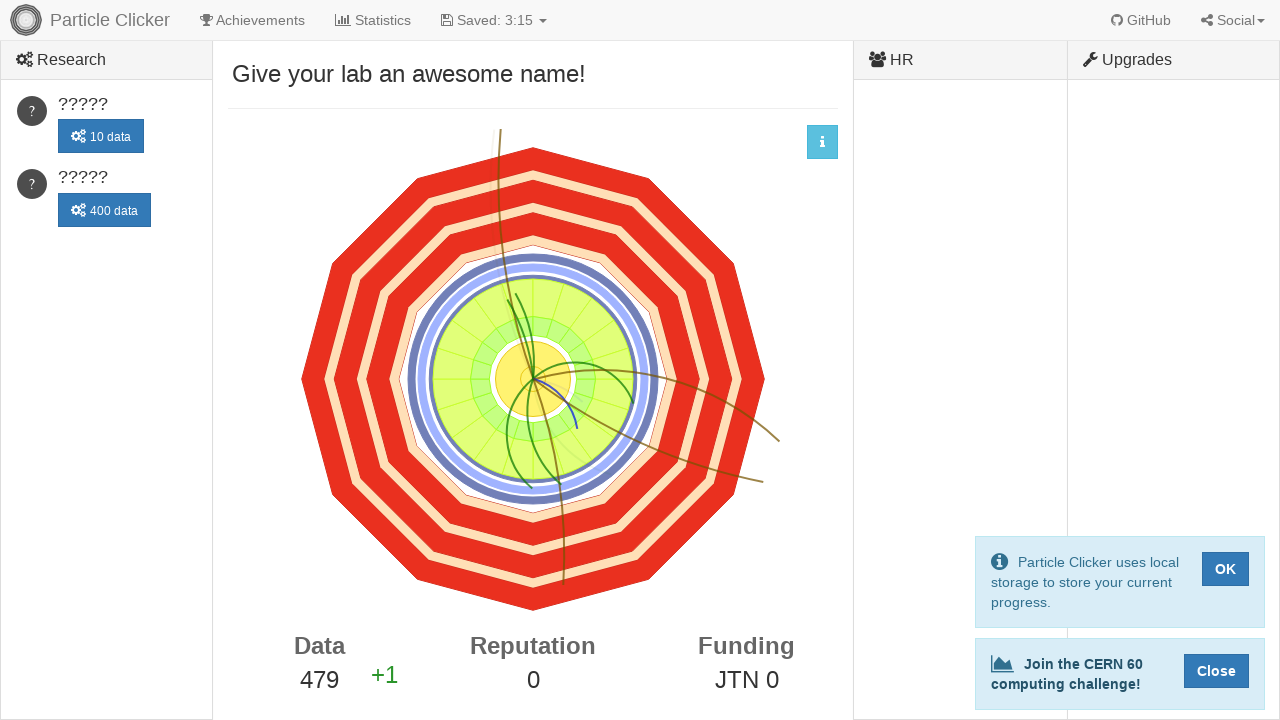

Clicked detector events button (click 480/500) at (533, 379) on #detector-events
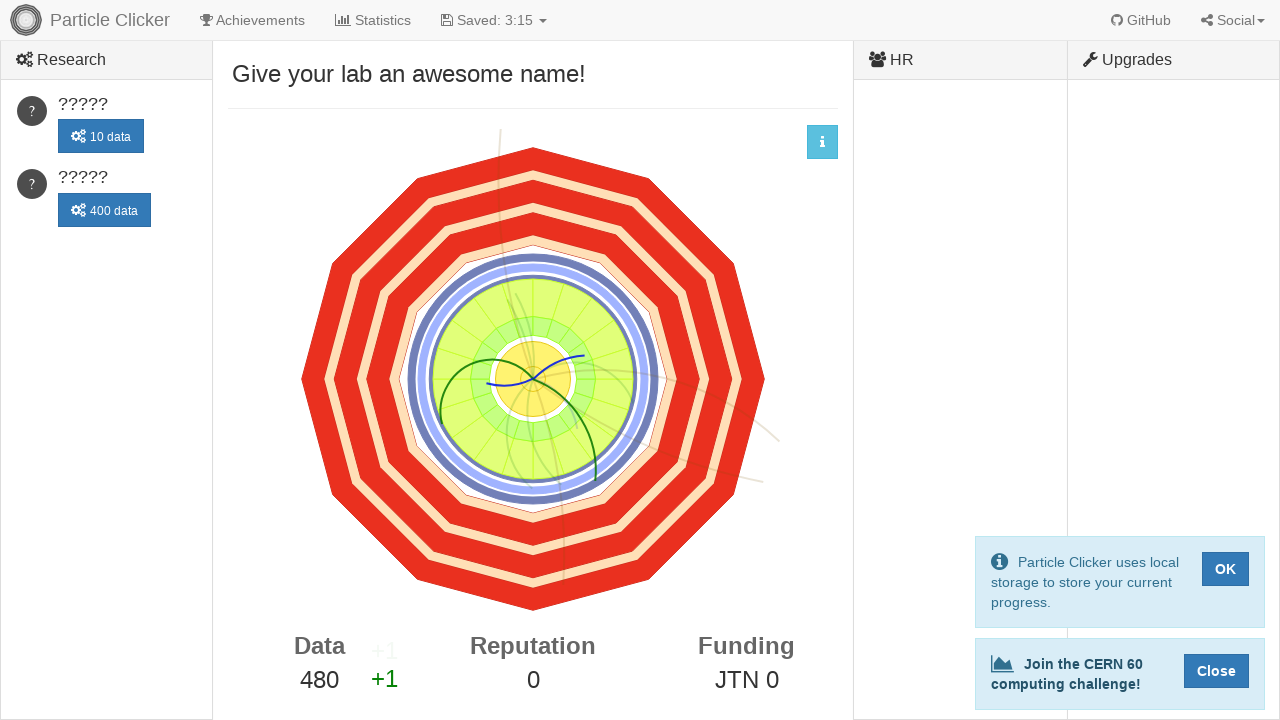

Clicked detector events button (click 481/500) at (533, 379) on #detector-events
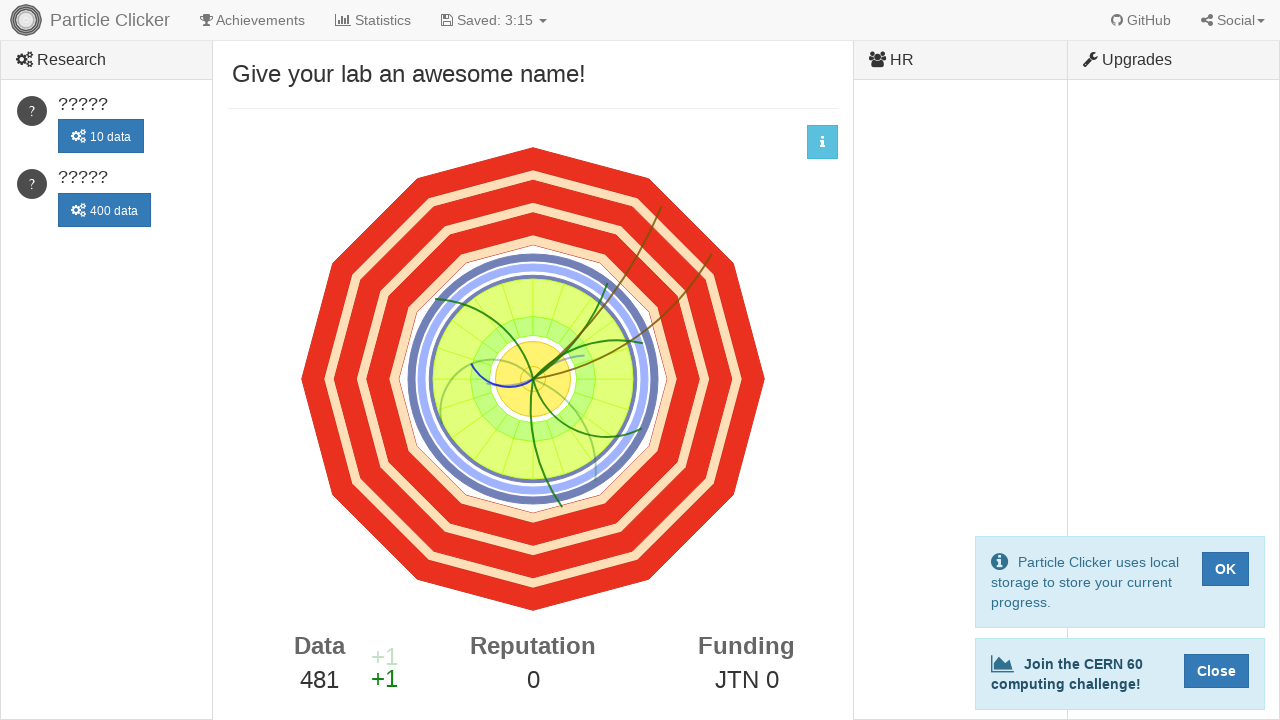

Clicked detector events button (click 482/500) at (533, 379) on #detector-events
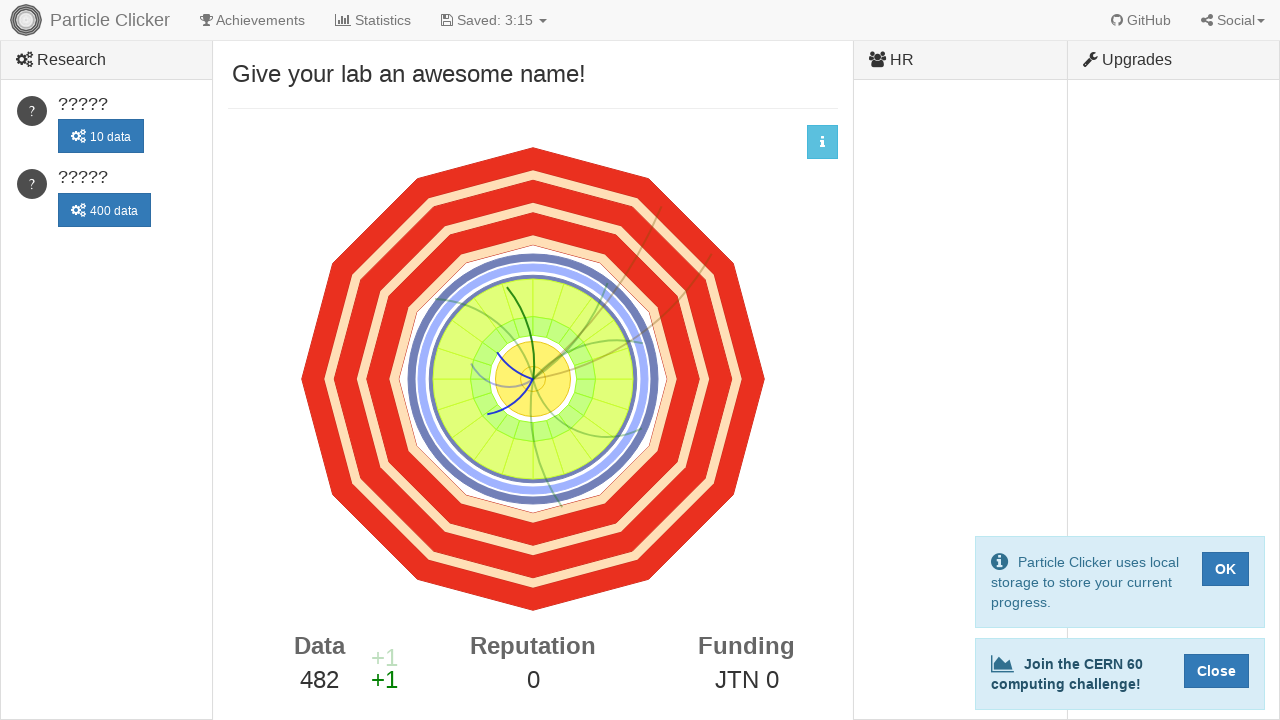

Clicked detector events button (click 483/500) at (533, 379) on #detector-events
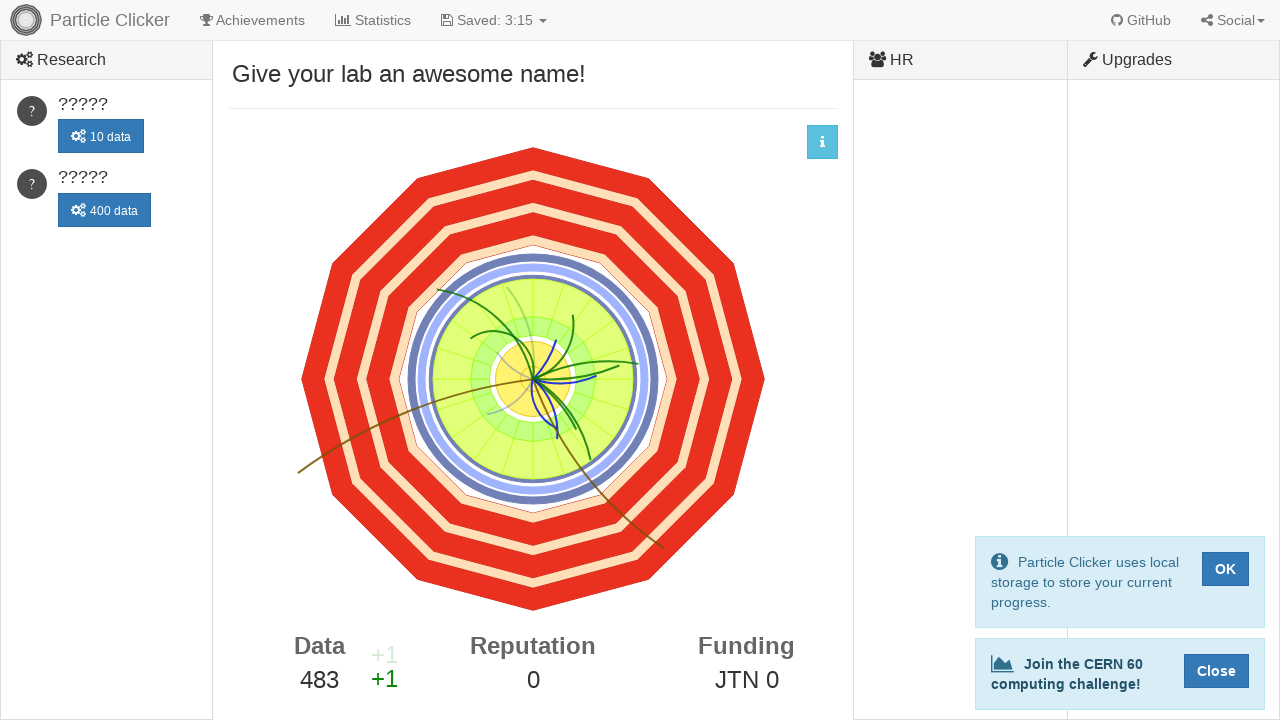

Clicked detector events button (click 484/500) at (533, 379) on #detector-events
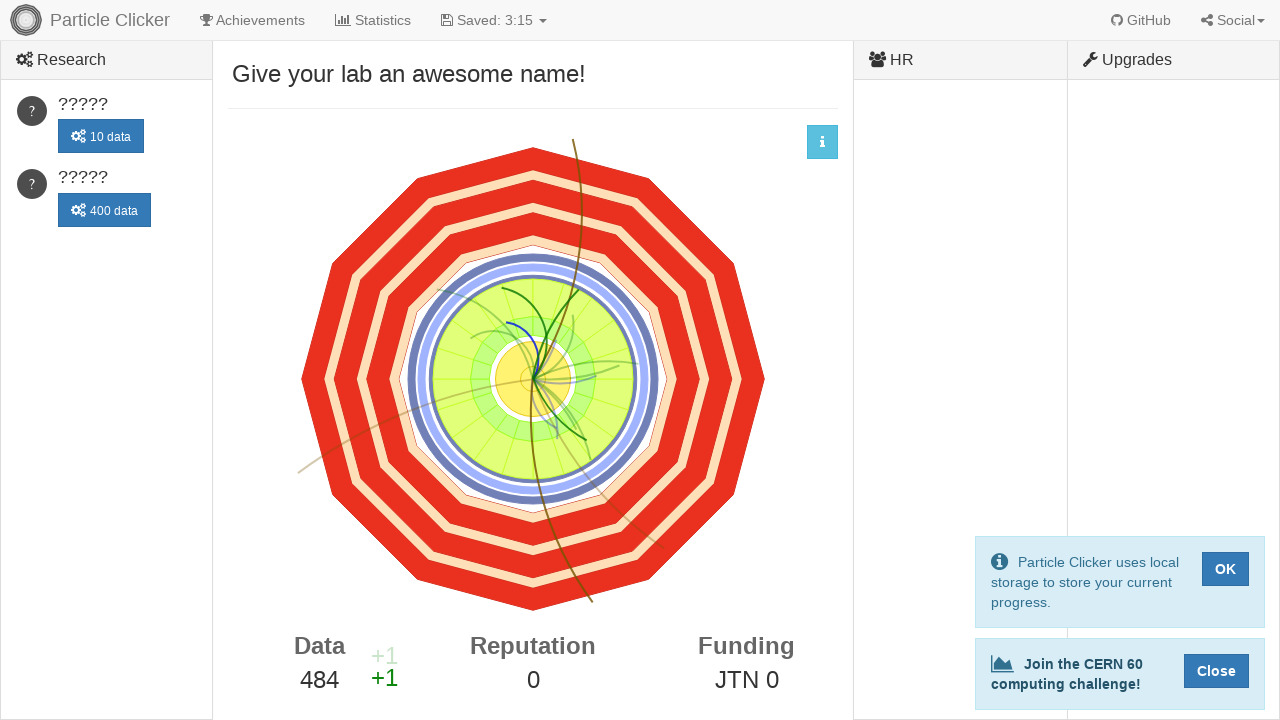

Clicked detector events button (click 485/500) at (533, 379) on #detector-events
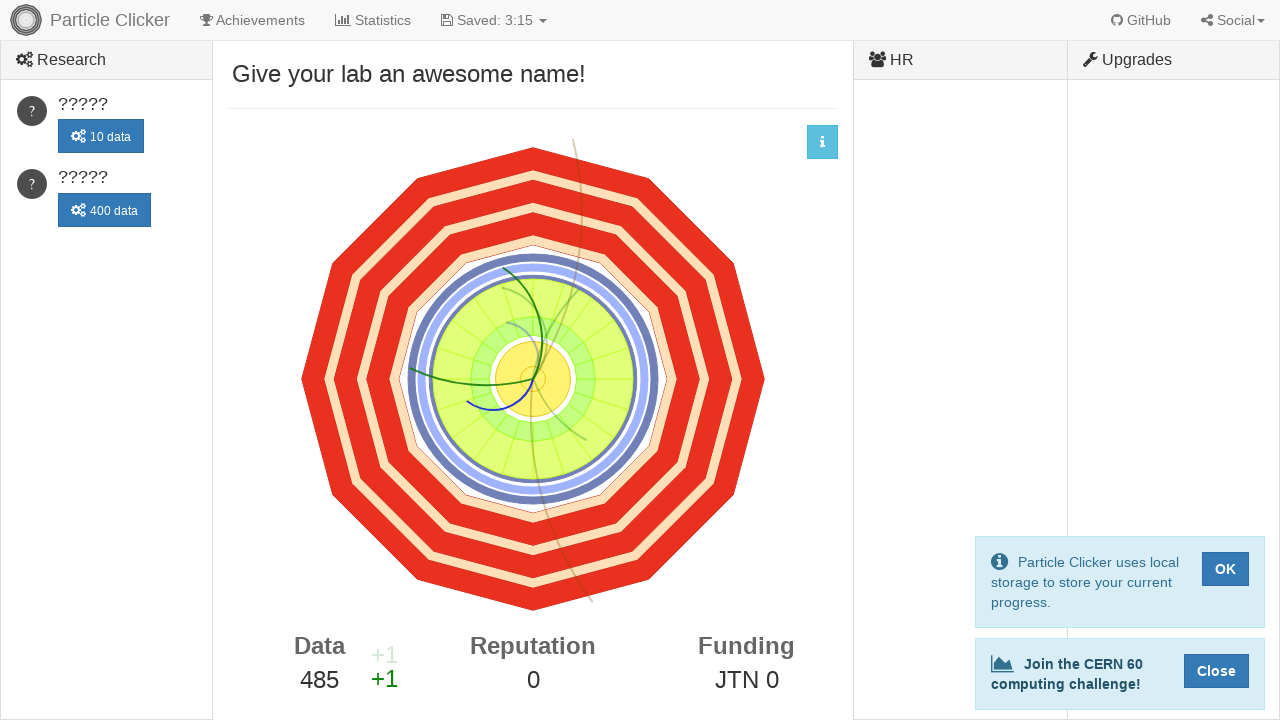

Clicked detector events button (click 486/500) at (533, 379) on #detector-events
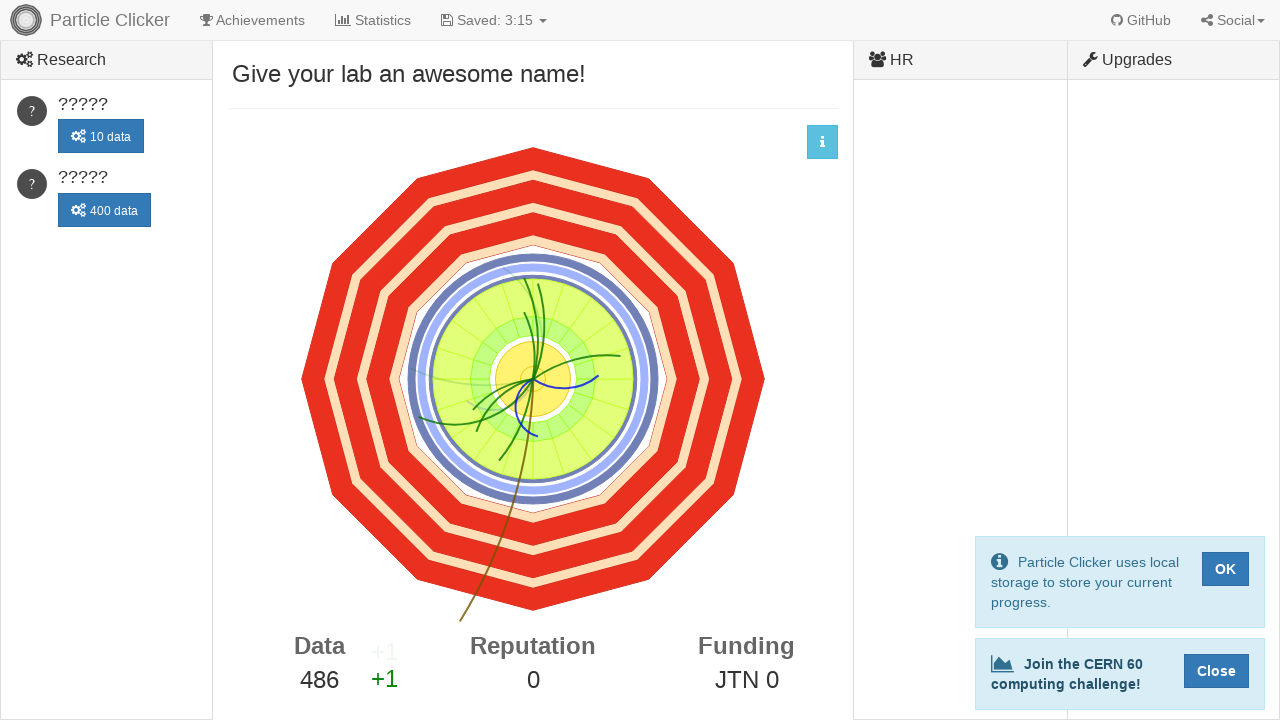

Clicked detector events button (click 487/500) at (533, 379) on #detector-events
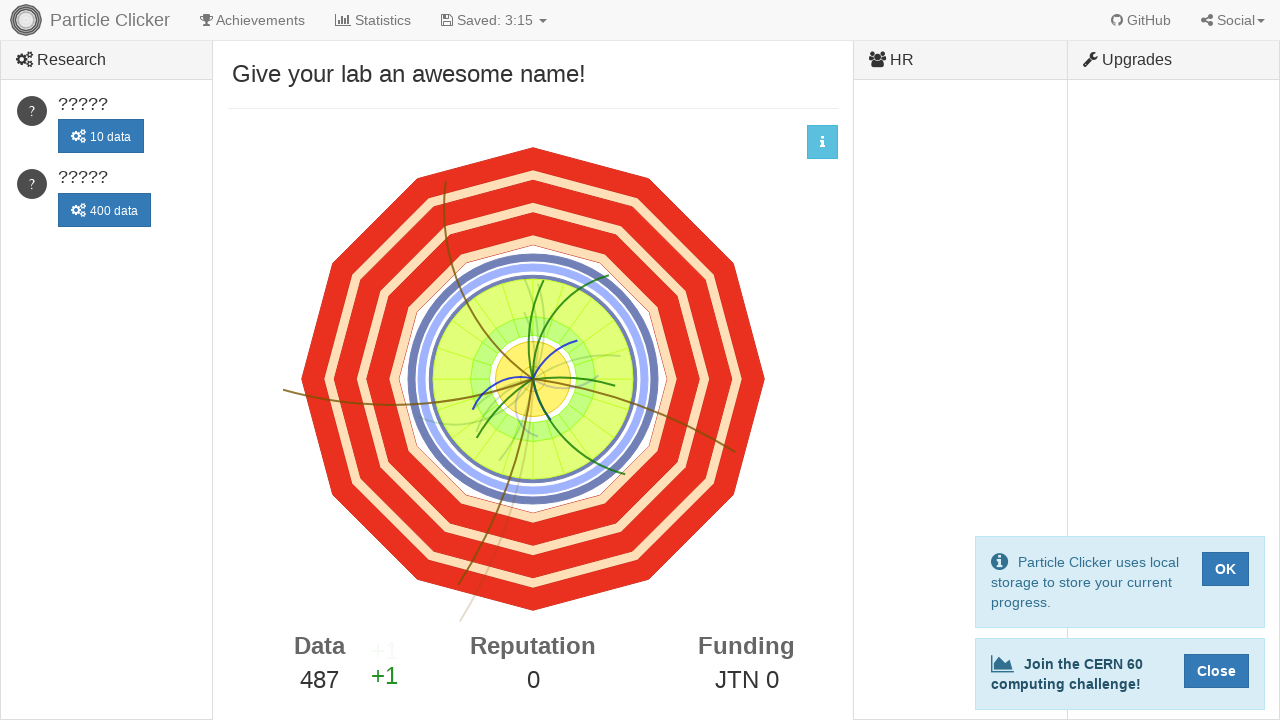

Clicked detector events button (click 488/500) at (533, 379) on #detector-events
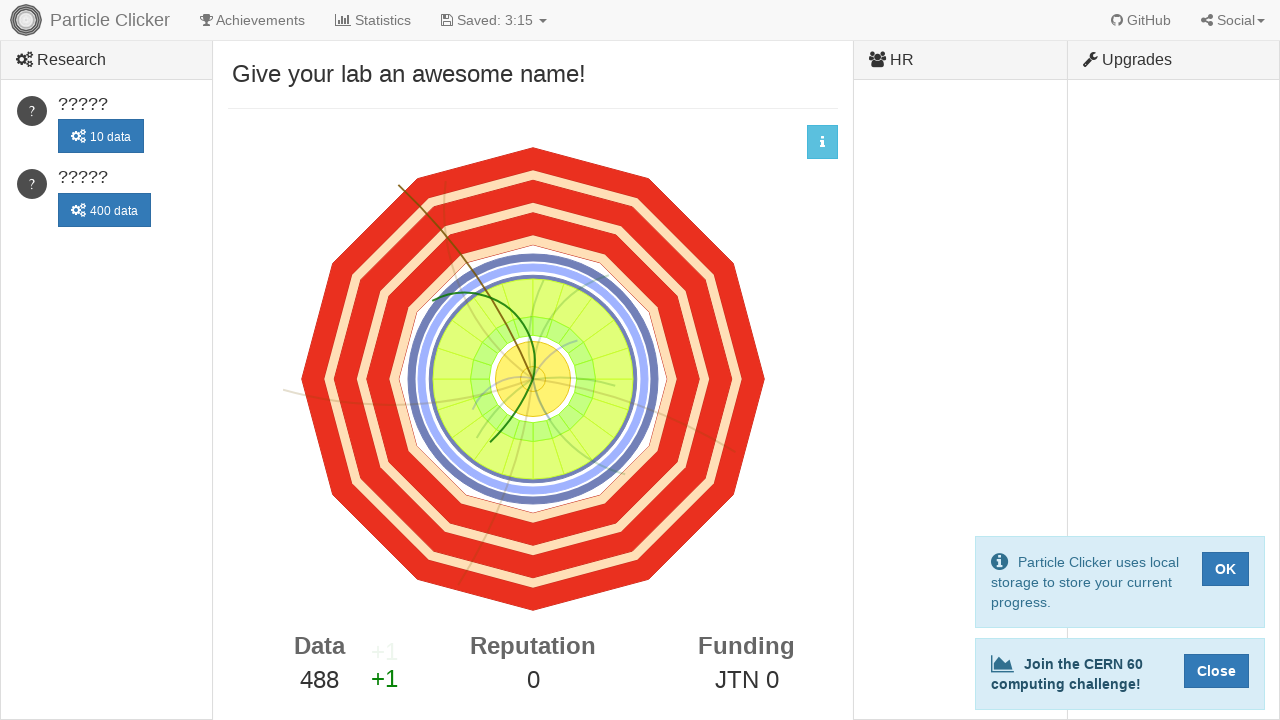

Clicked detector events button (click 489/500) at (533, 379) on #detector-events
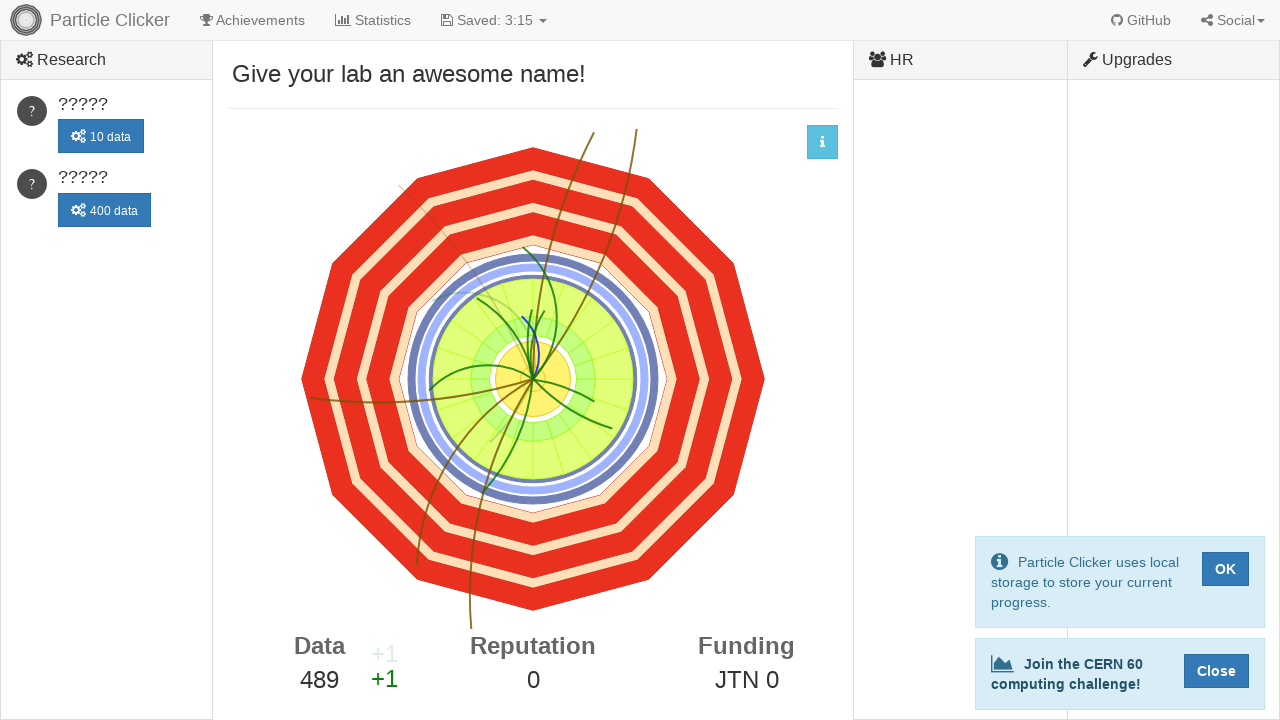

Clicked detector events button (click 490/500) at (533, 379) on #detector-events
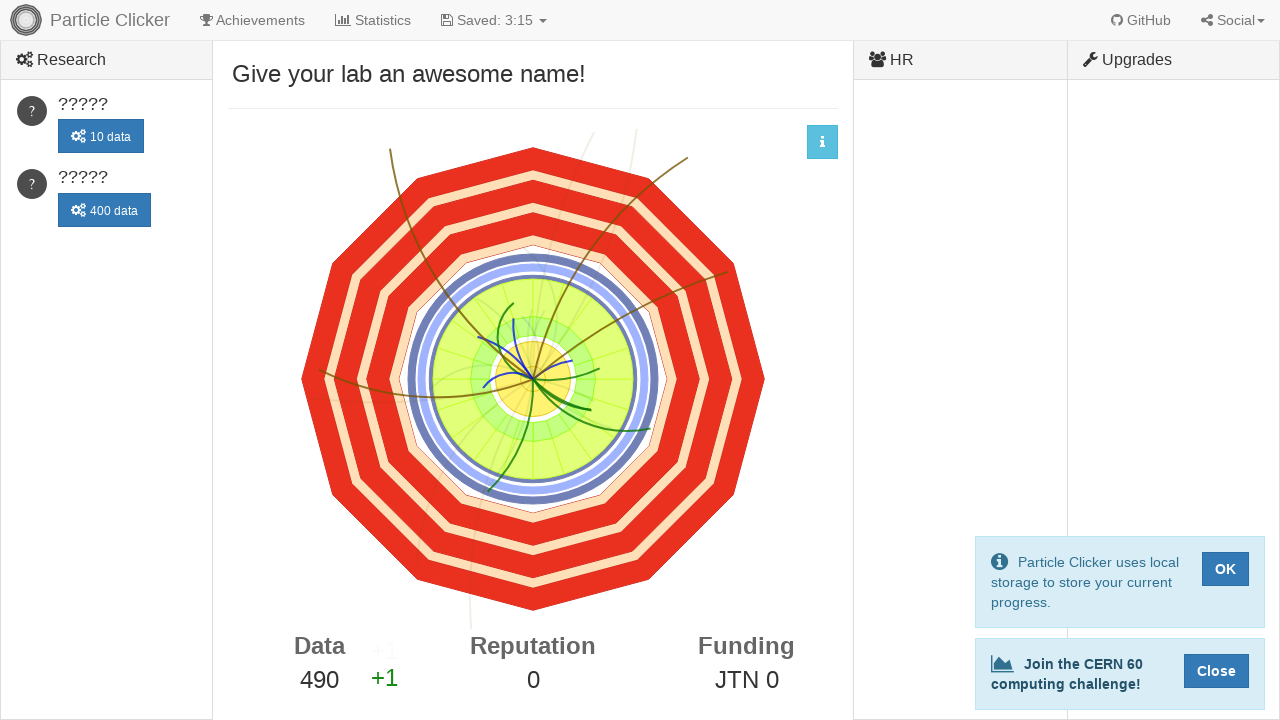

Clicked detector events button (click 491/500) at (533, 379) on #detector-events
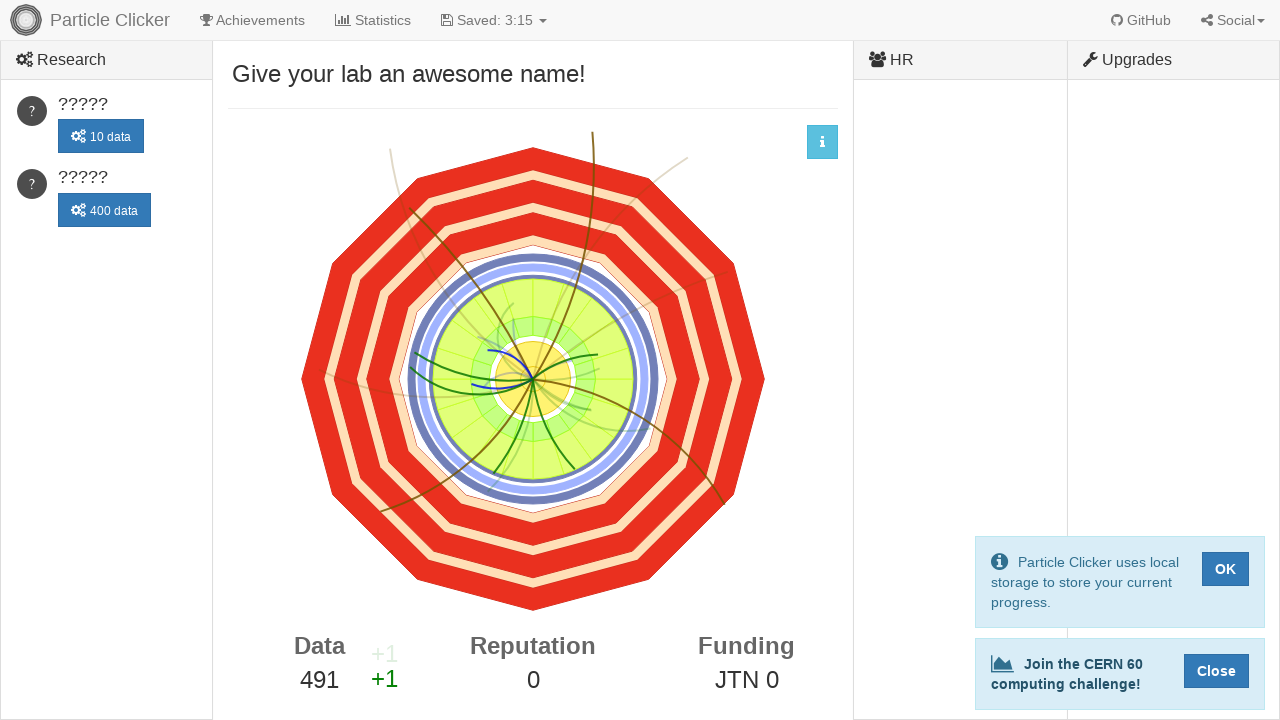

Clicked detector events button (click 492/500) at (533, 379) on #detector-events
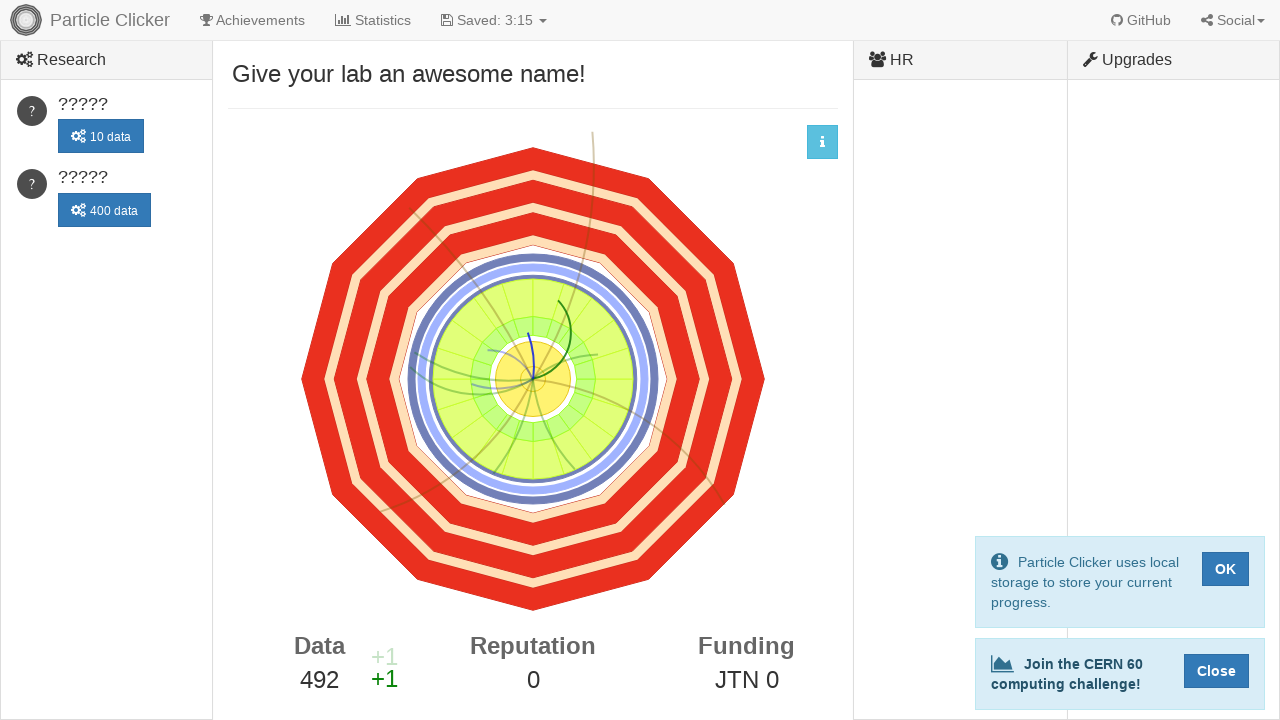

Clicked detector events button (click 493/500) at (533, 379) on #detector-events
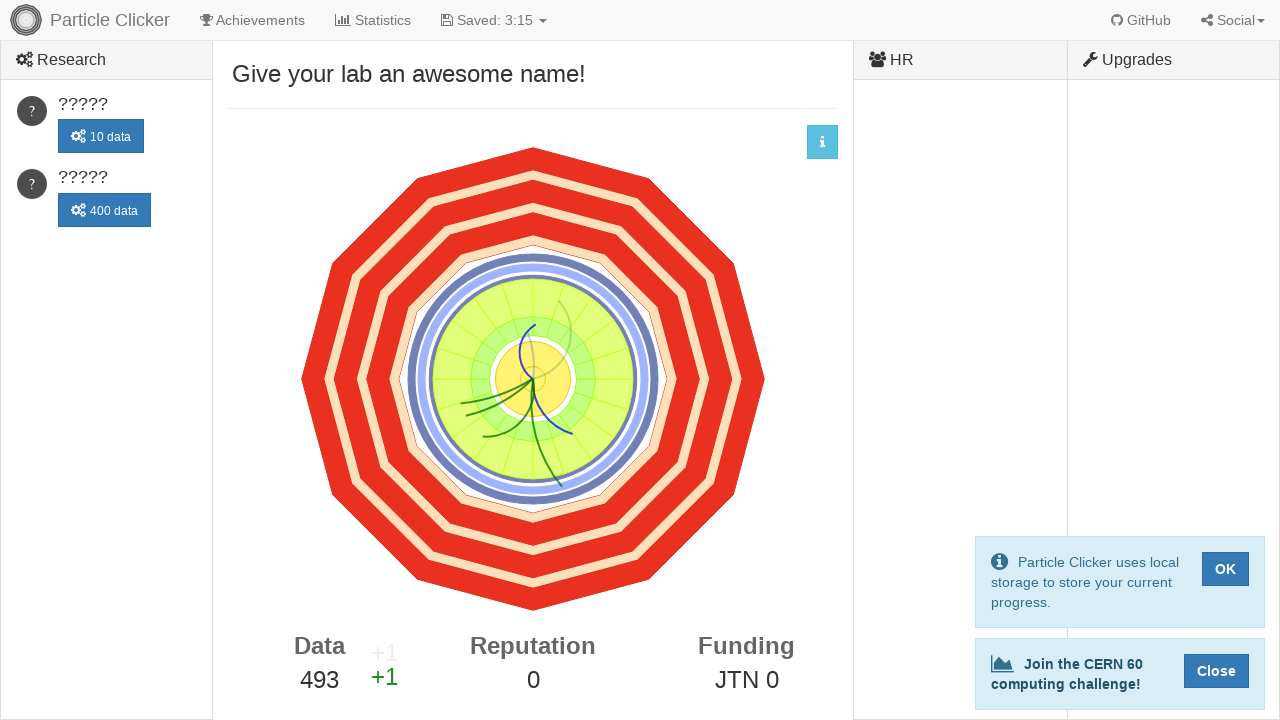

Clicked detector events button (click 494/500) at (533, 379) on #detector-events
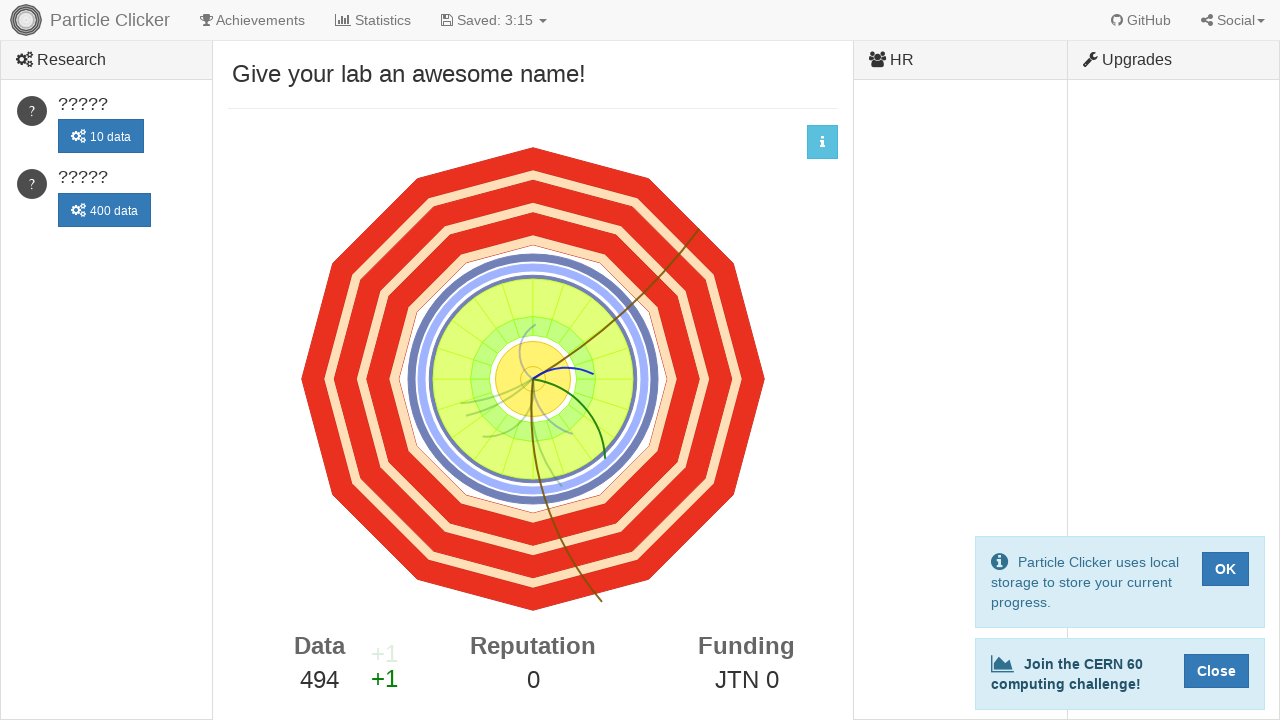

Clicked detector events button (click 495/500) at (533, 379) on #detector-events
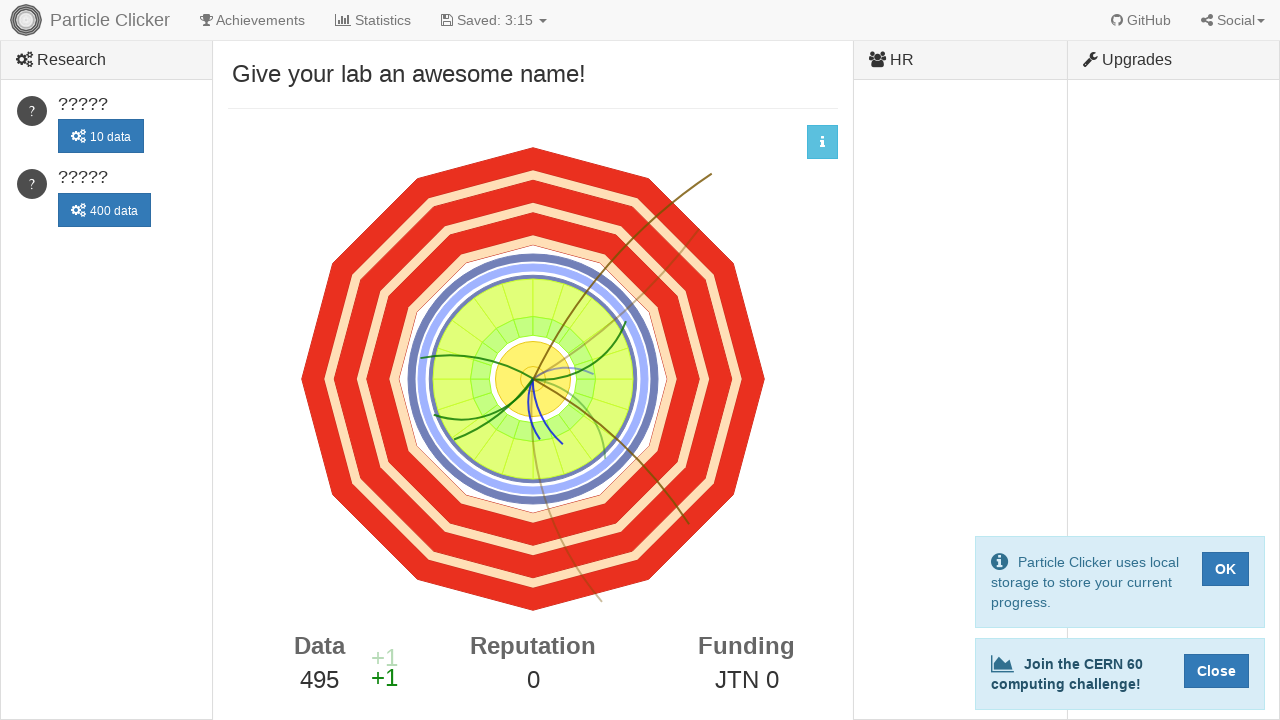

Clicked detector events button (click 496/500) at (533, 379) on #detector-events
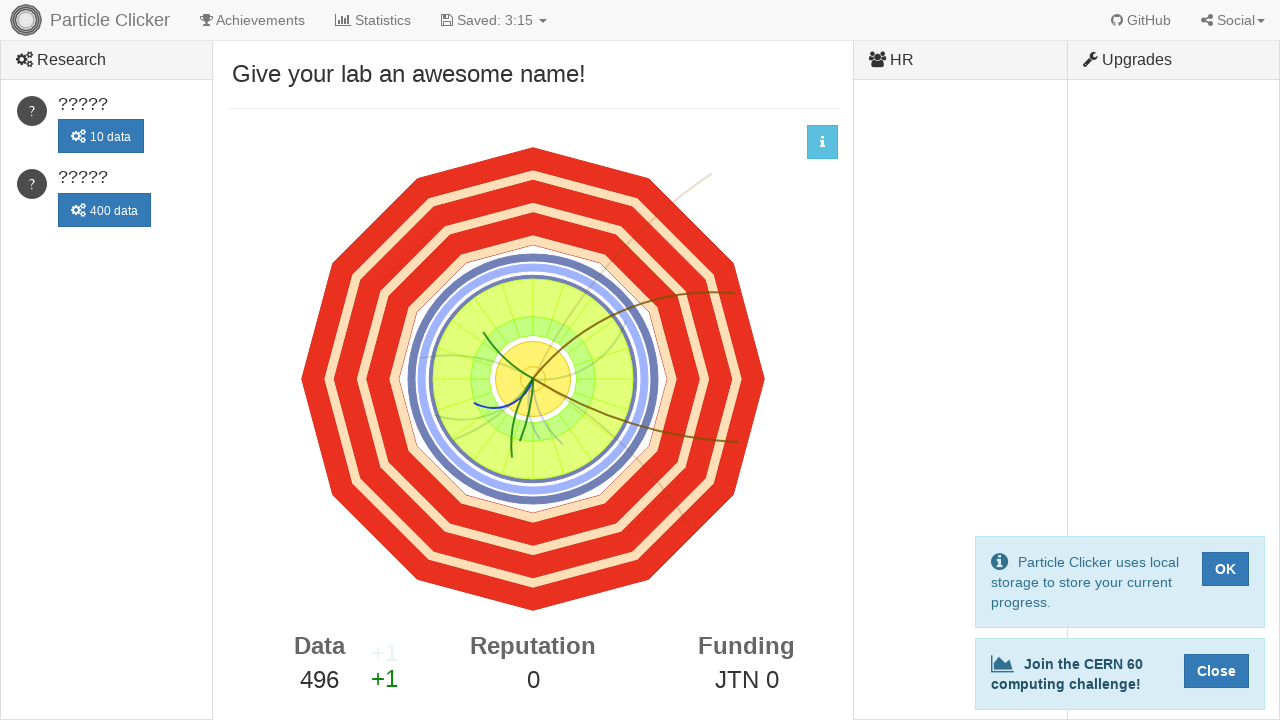

Clicked detector events button (click 497/500) at (533, 379) on #detector-events
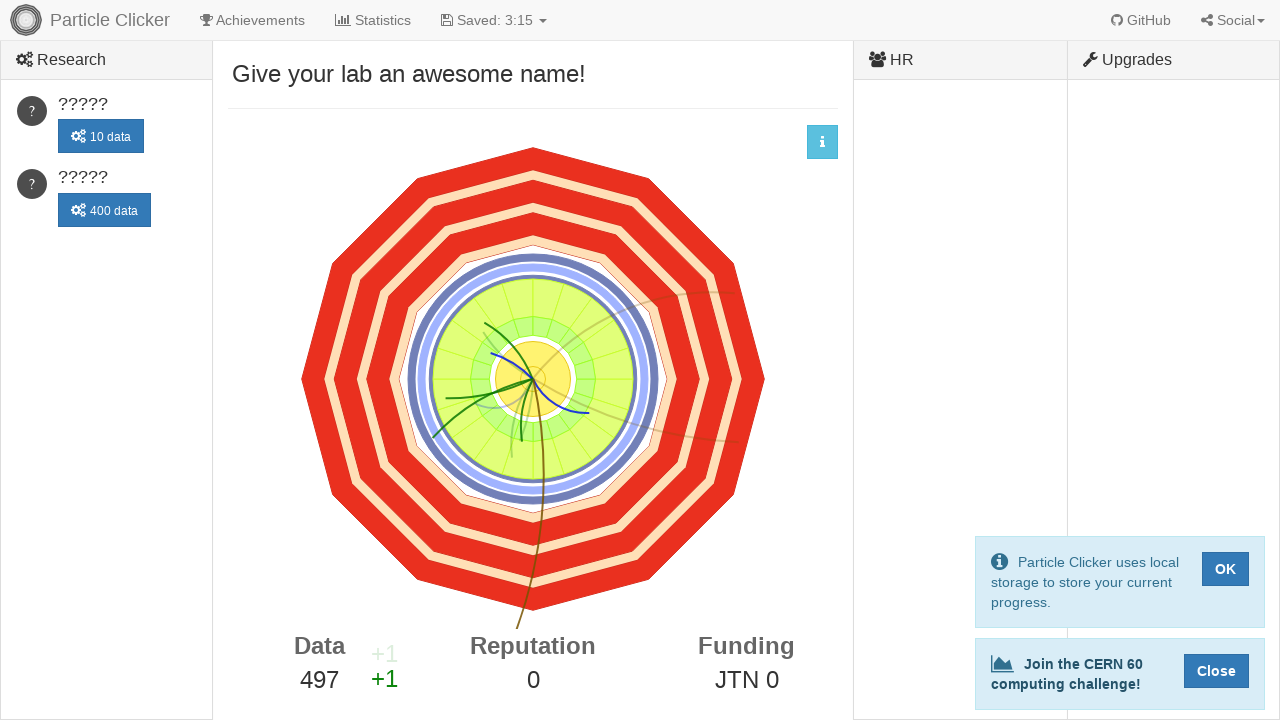

Clicked detector events button (click 498/500) at (533, 379) on #detector-events
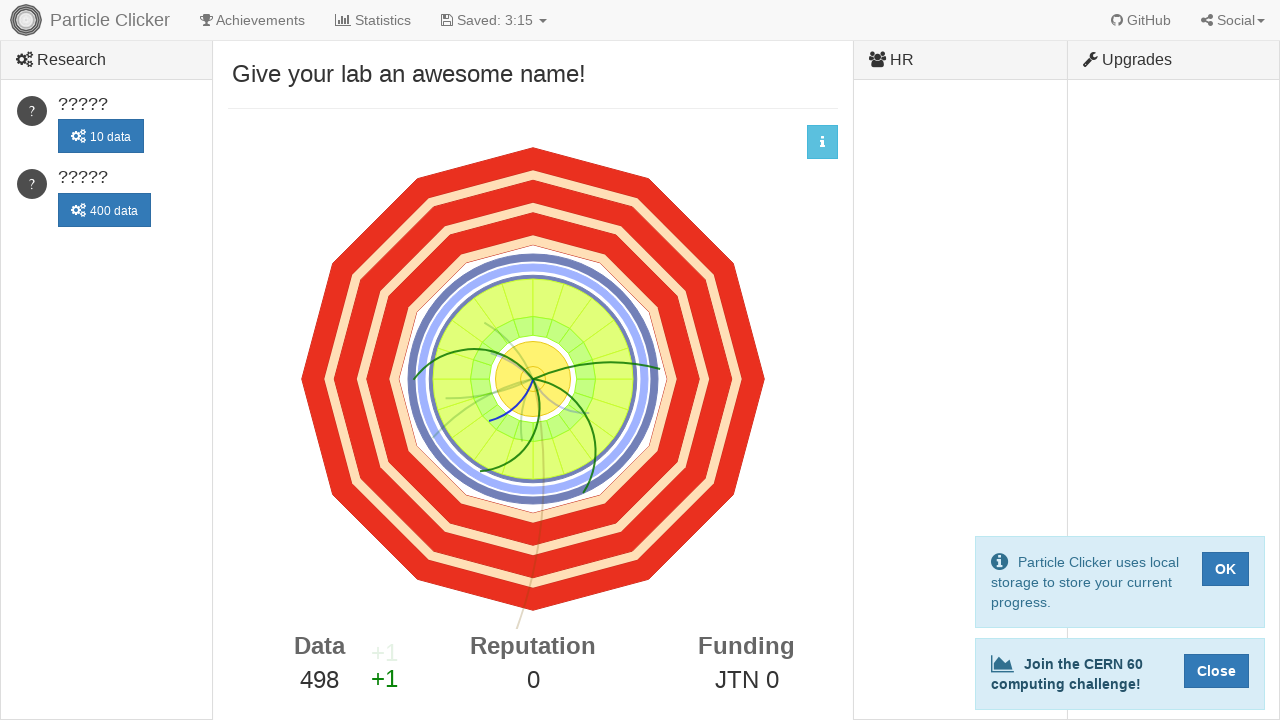

Clicked detector events button (click 499/500) at (533, 379) on #detector-events
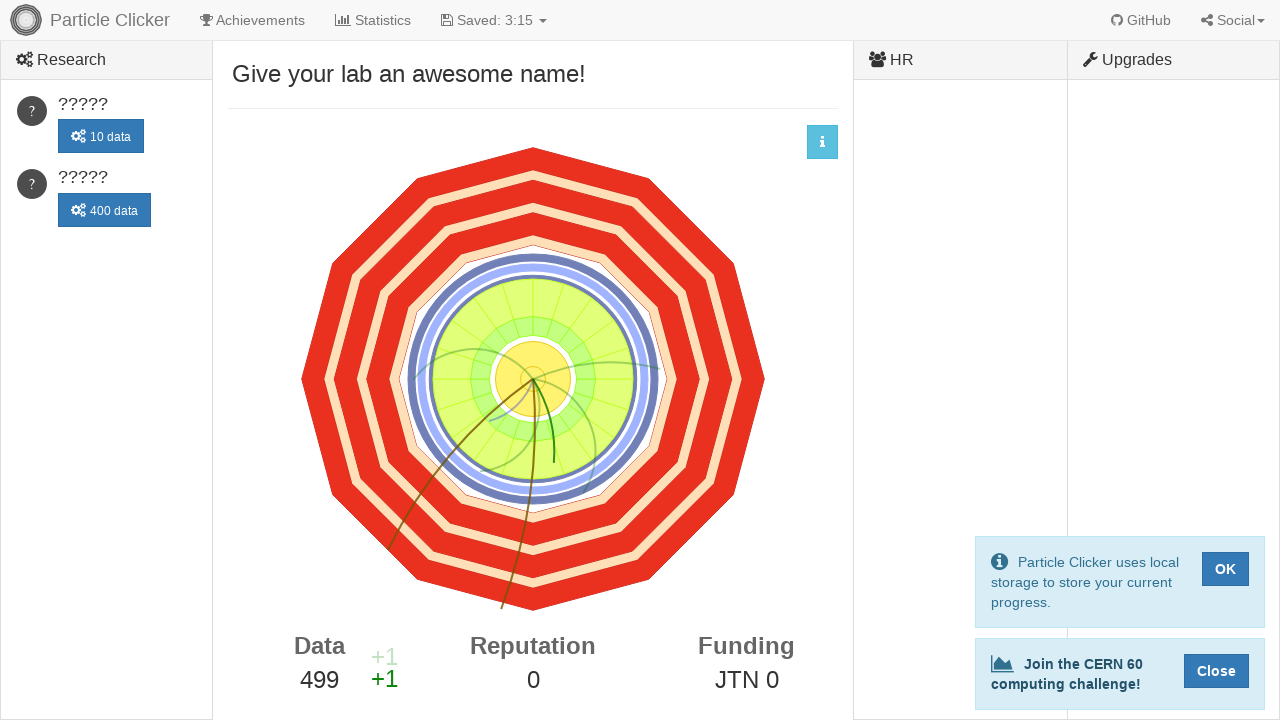

Clicked detector events button (click 500/500) at (533, 379) on #detector-events
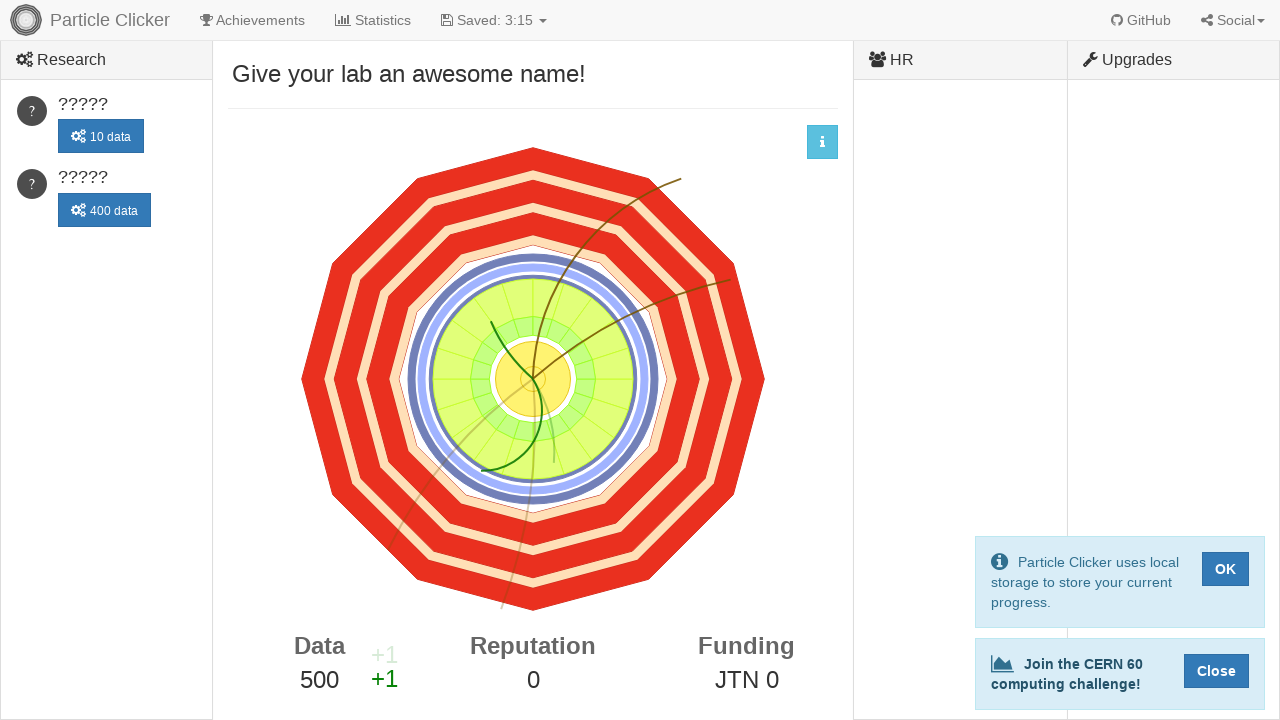

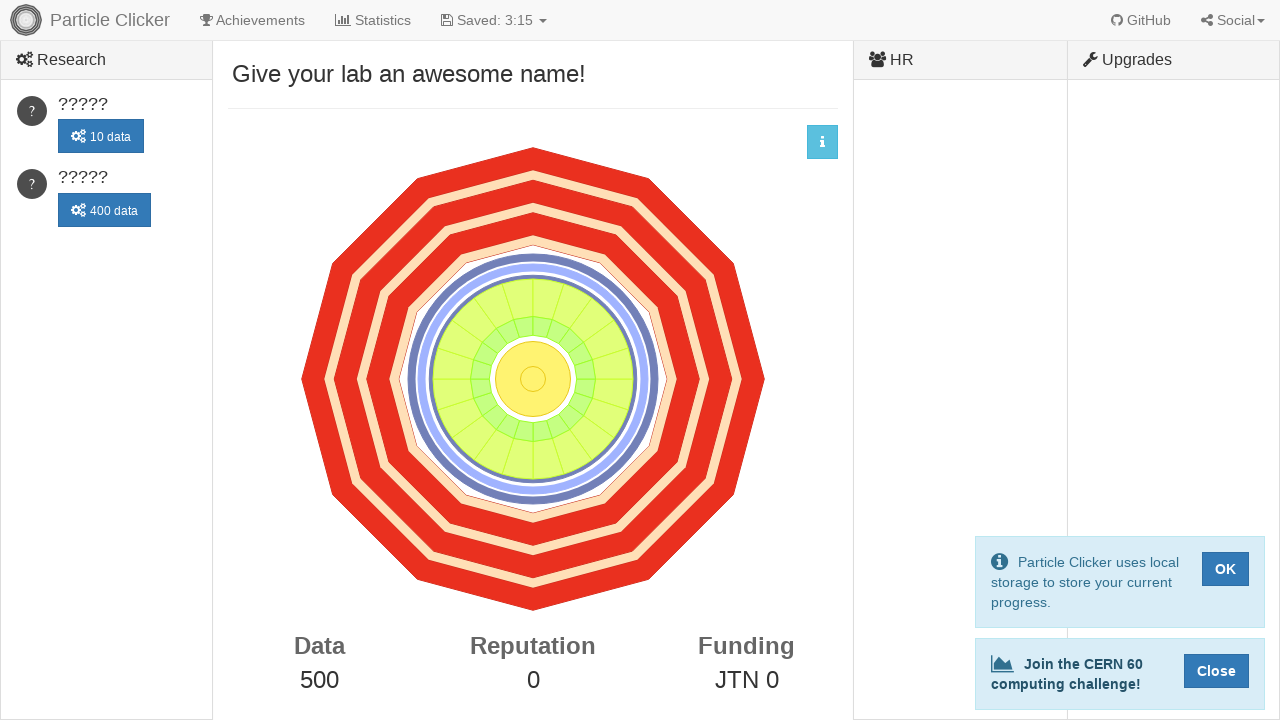